Extracts and displays all visible links from W3Schools homepage

Starting URL: https://www.w3schools.com/

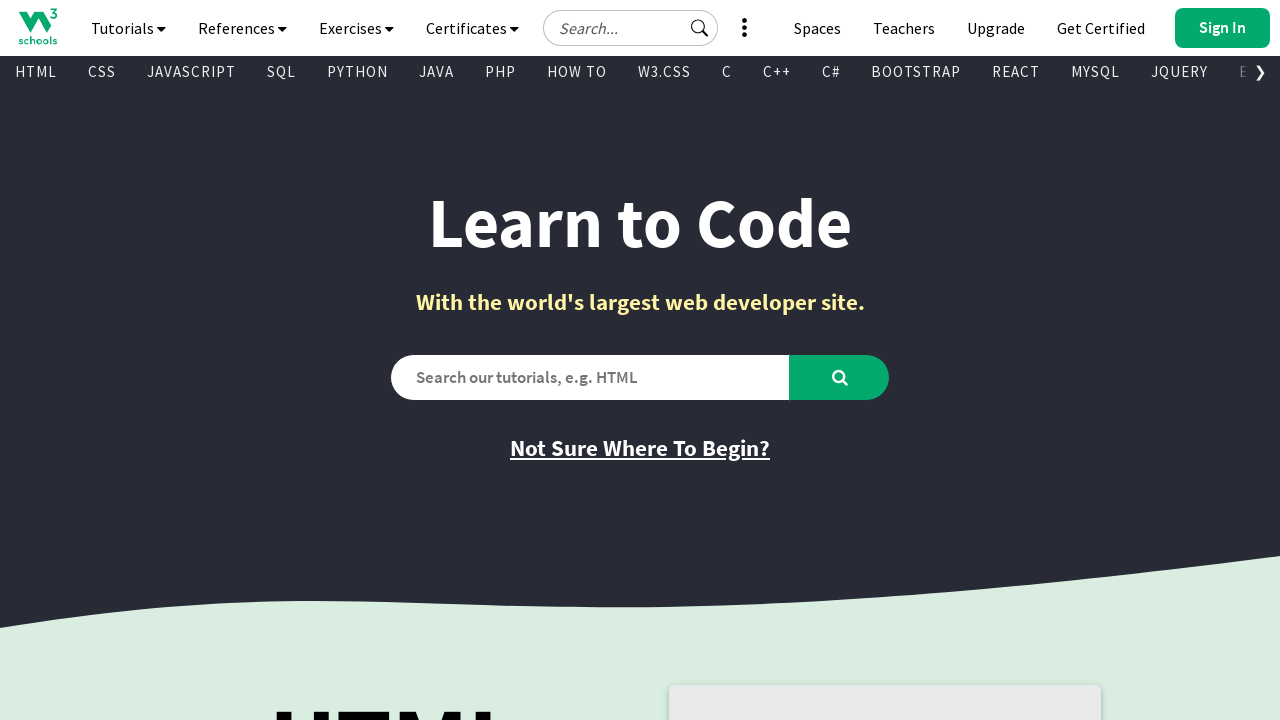

Navigated to W3Schools homepage
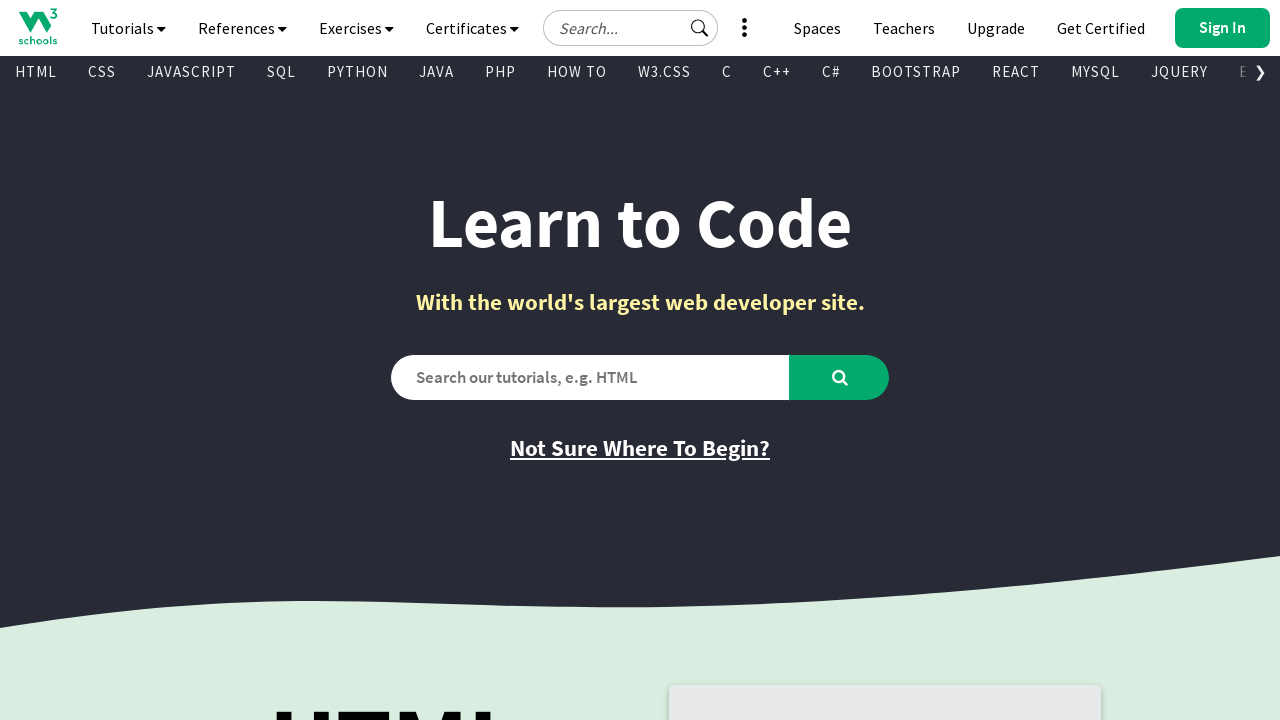

Located all anchor tags on the page
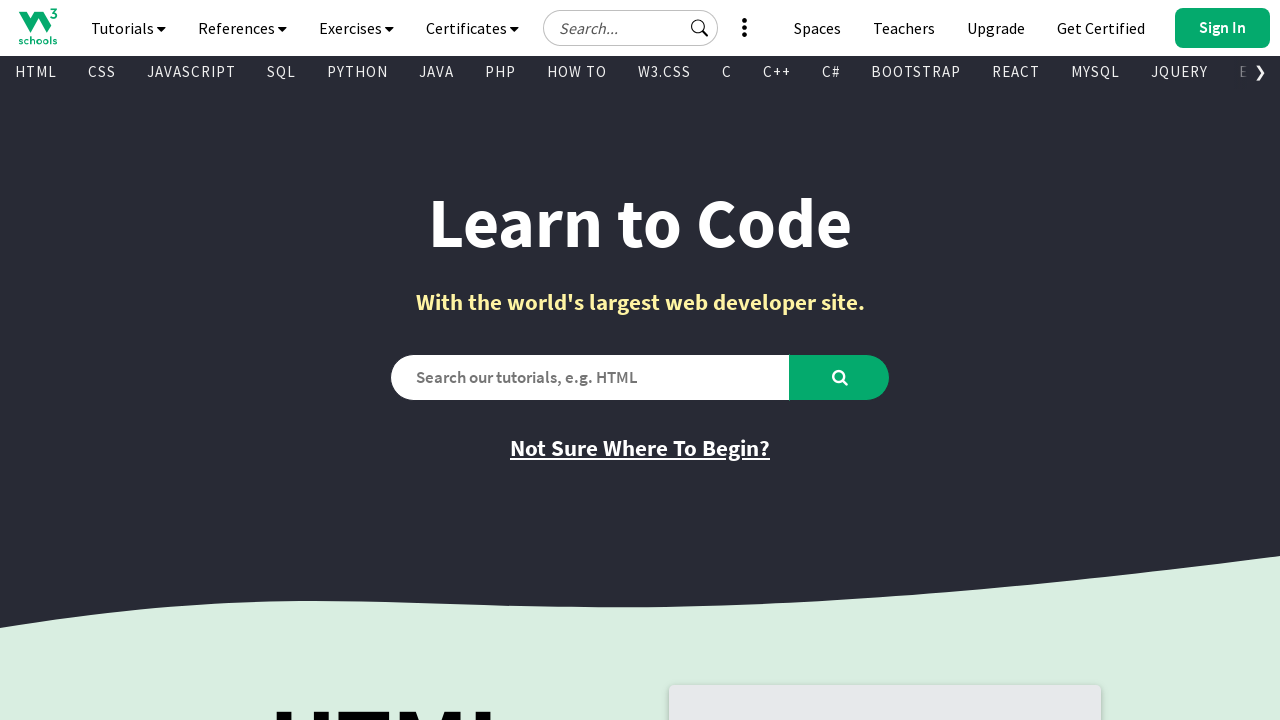

Extracted text content from visible link: '
      
    '
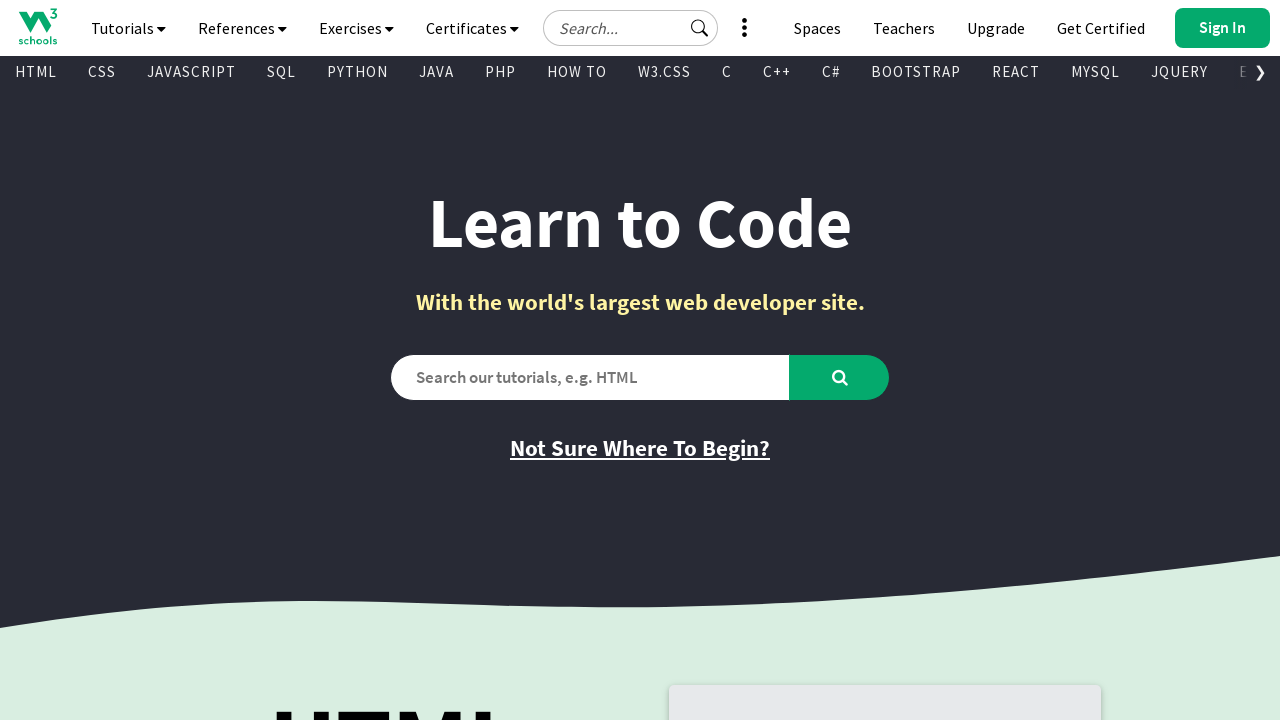

Extracted href attribute: 'https://www.w3schools.com'
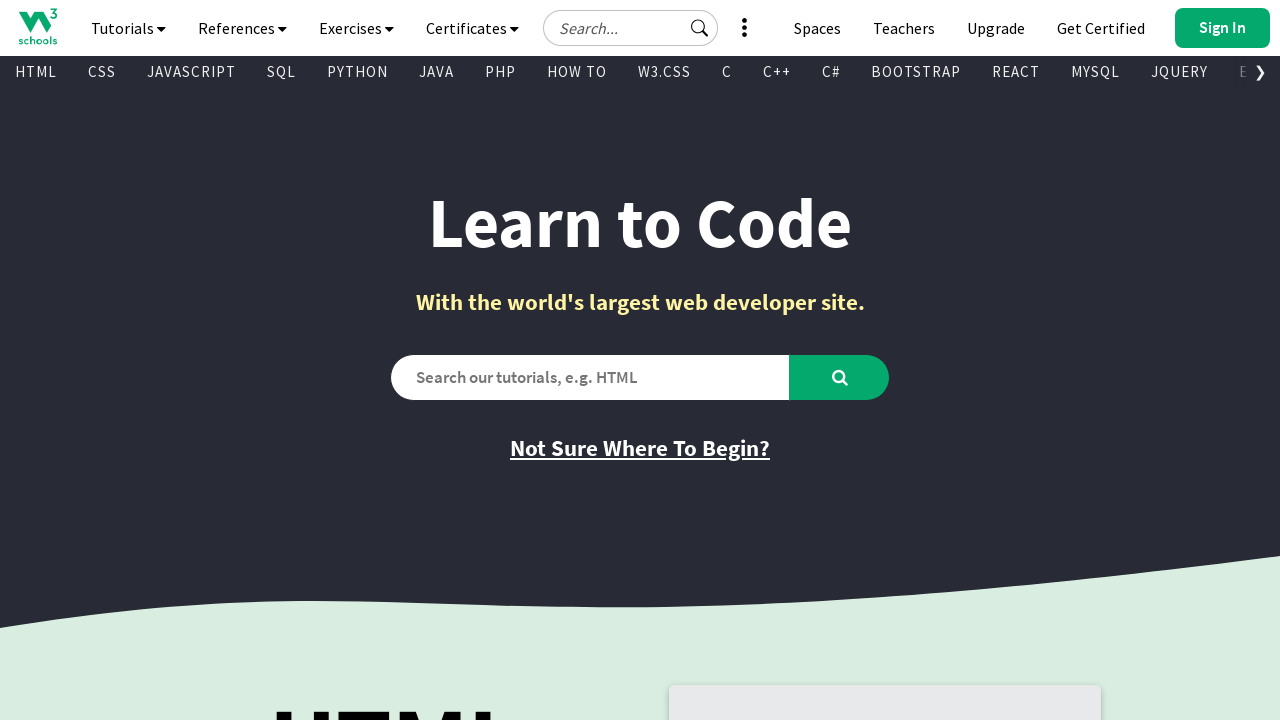

Extracted text content from visible link: '
        Tutorials
        
        
      '
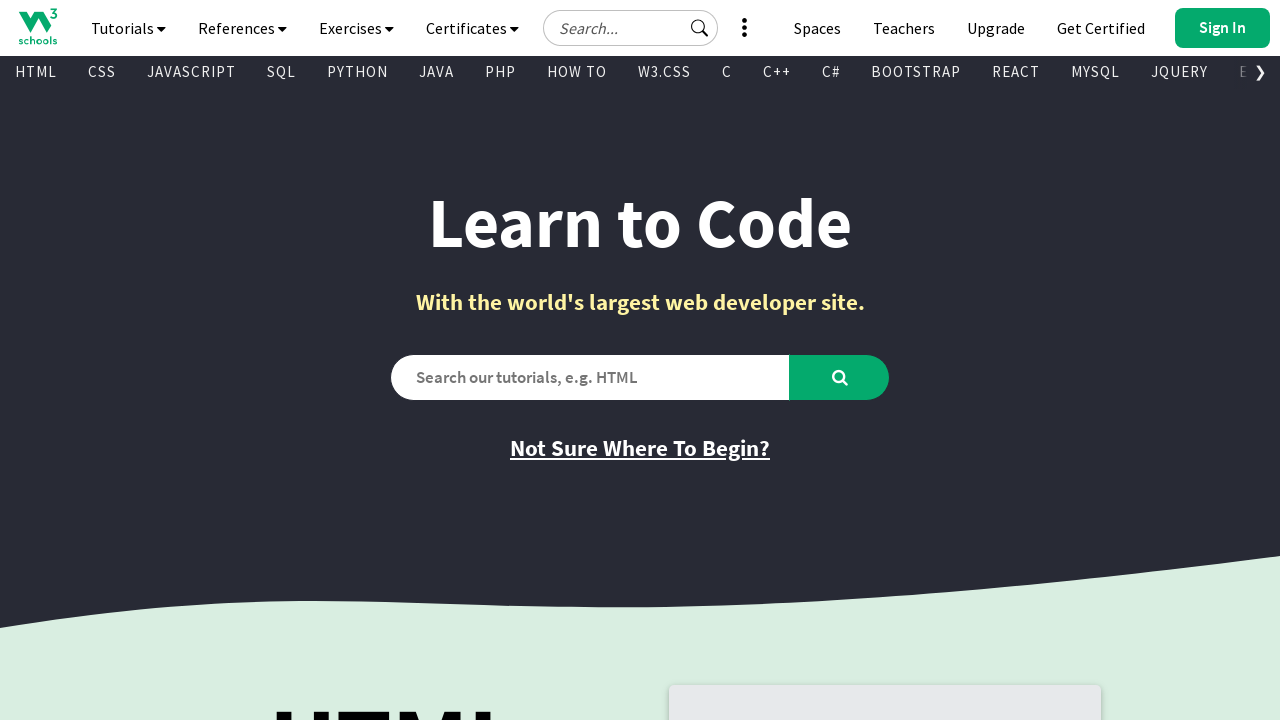

Extracted href attribute: 'javascript:void(0)'
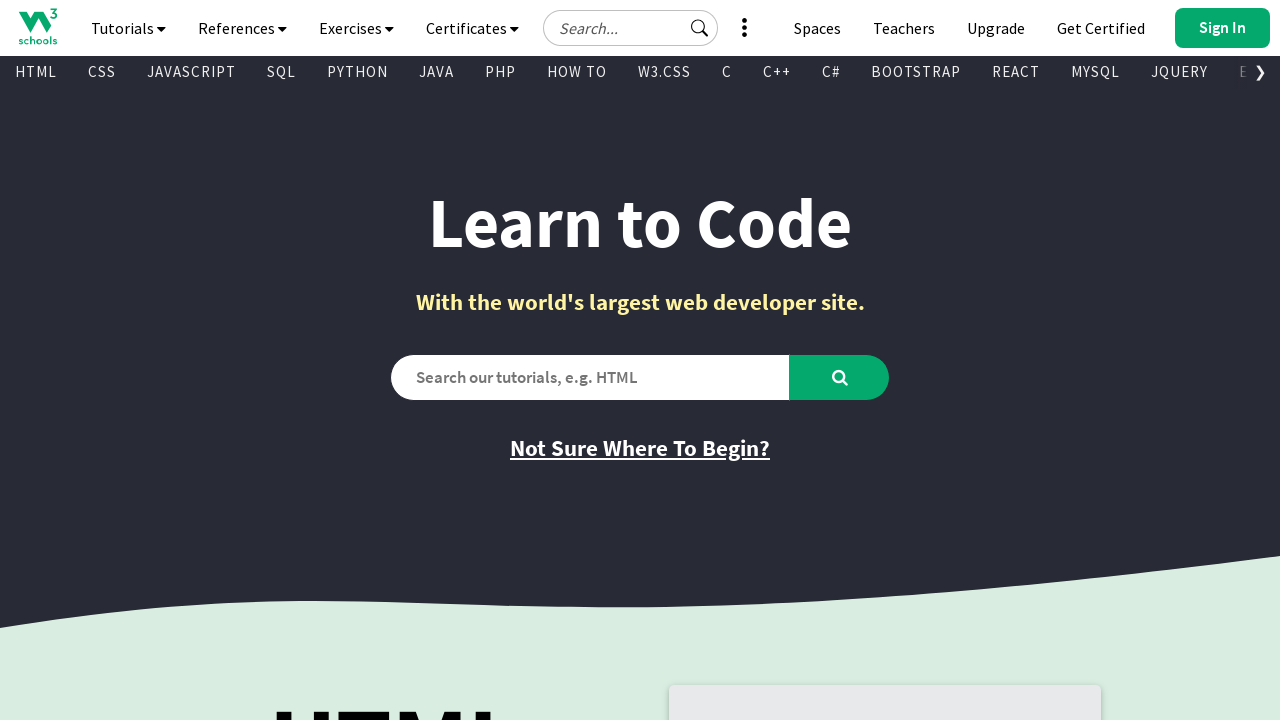

Extracted text content from visible link: '
        References
        
        
      '
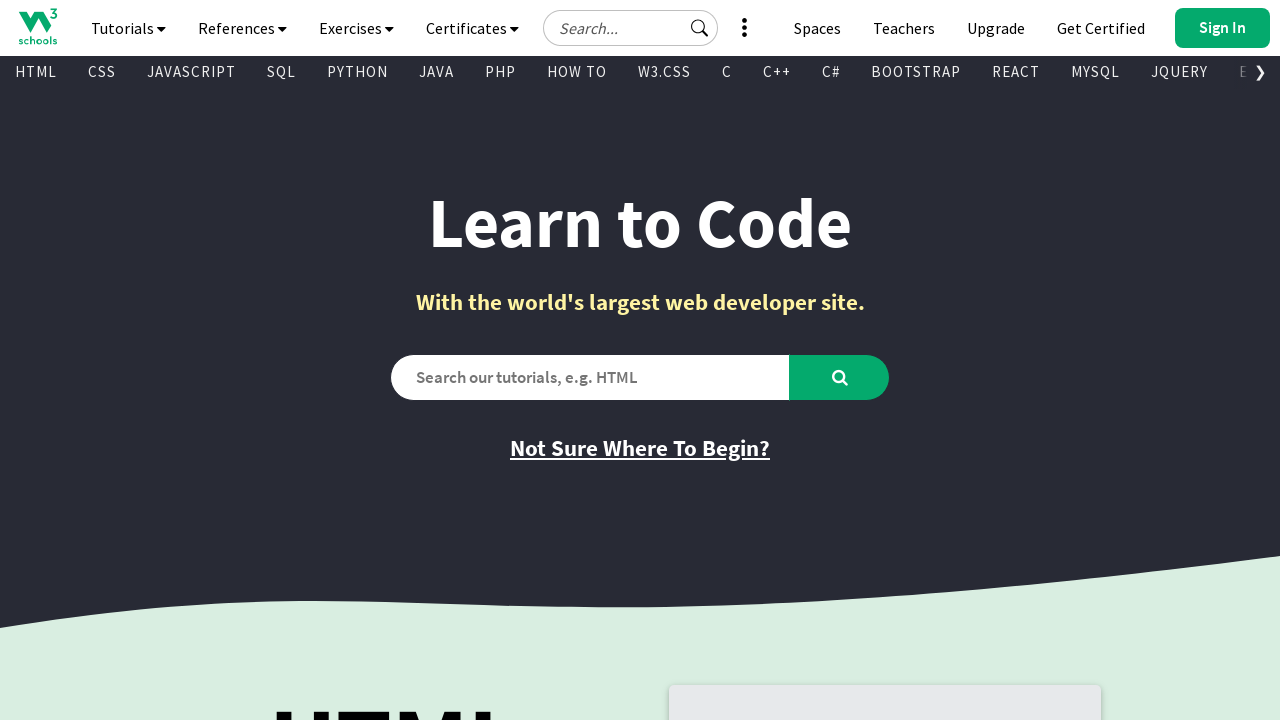

Extracted href attribute: 'javascript:void(0)'
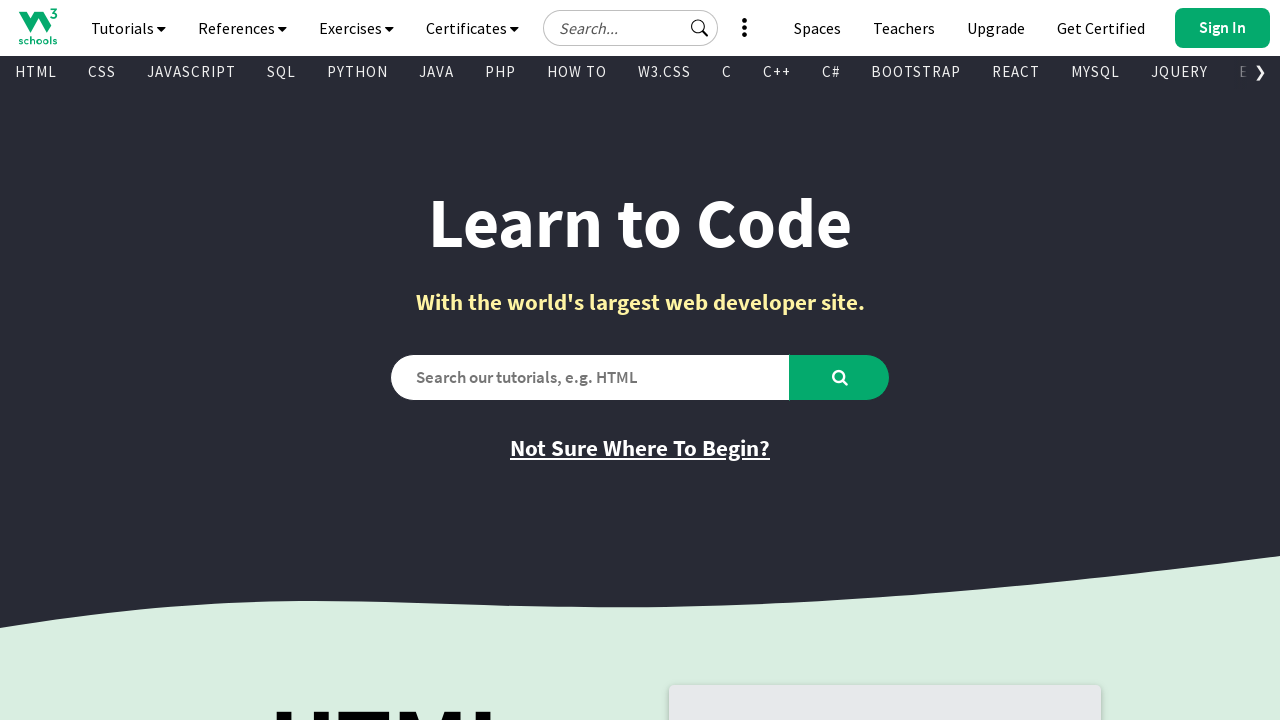

Extracted text content from visible link: '
        Exercises
        
        
      '
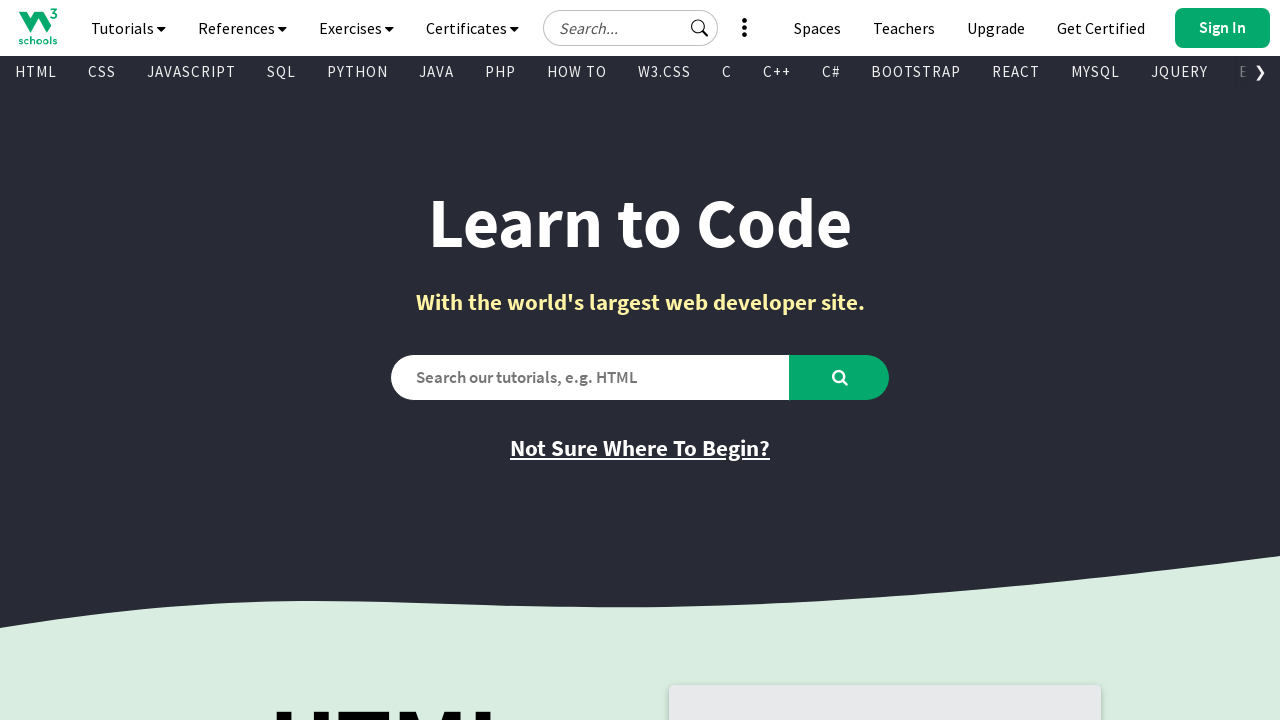

Extracted href attribute: 'javascript:void(0)'
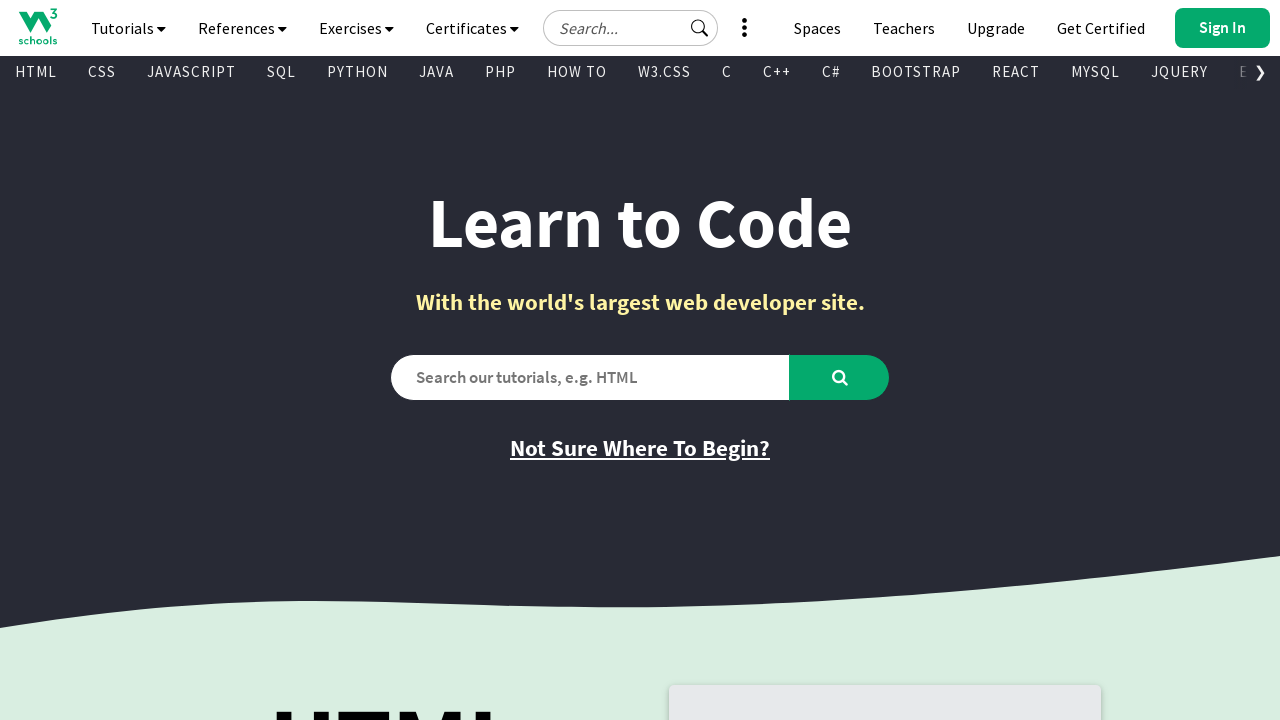

Extracted text content from visible link: '
        Certificates
        
        
      '
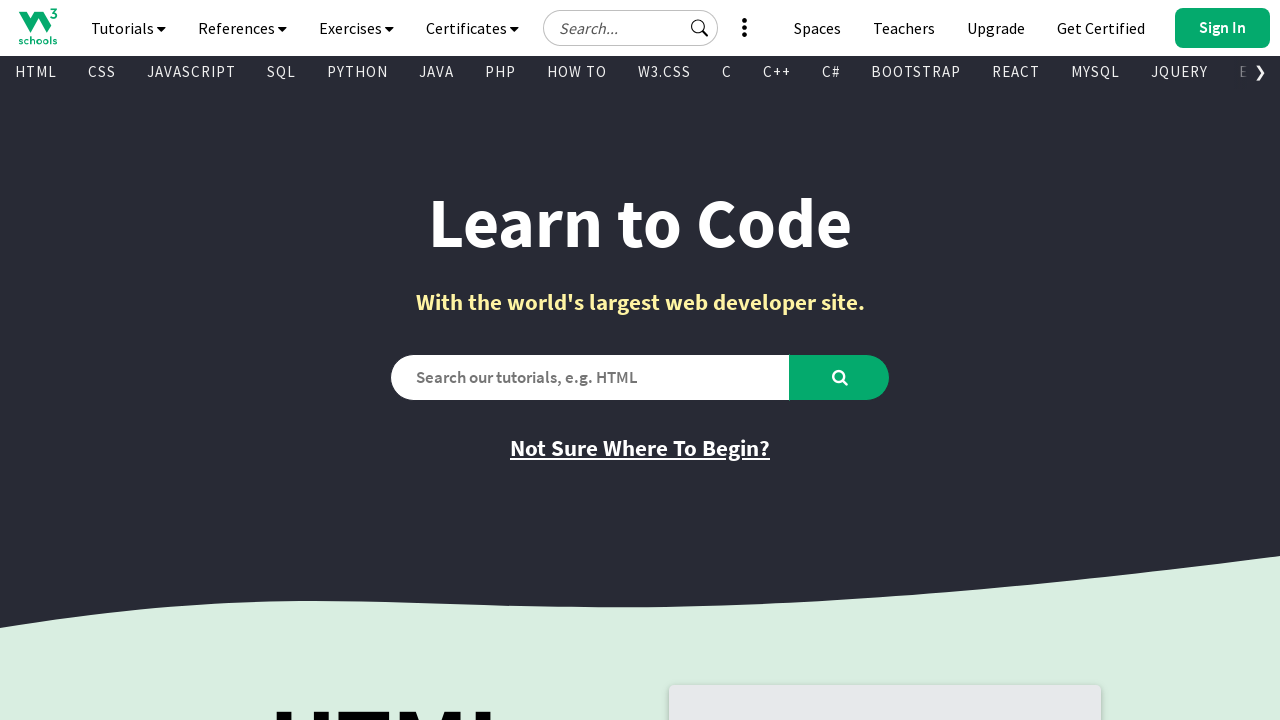

Extracted href attribute: 'javascript:void(0)'
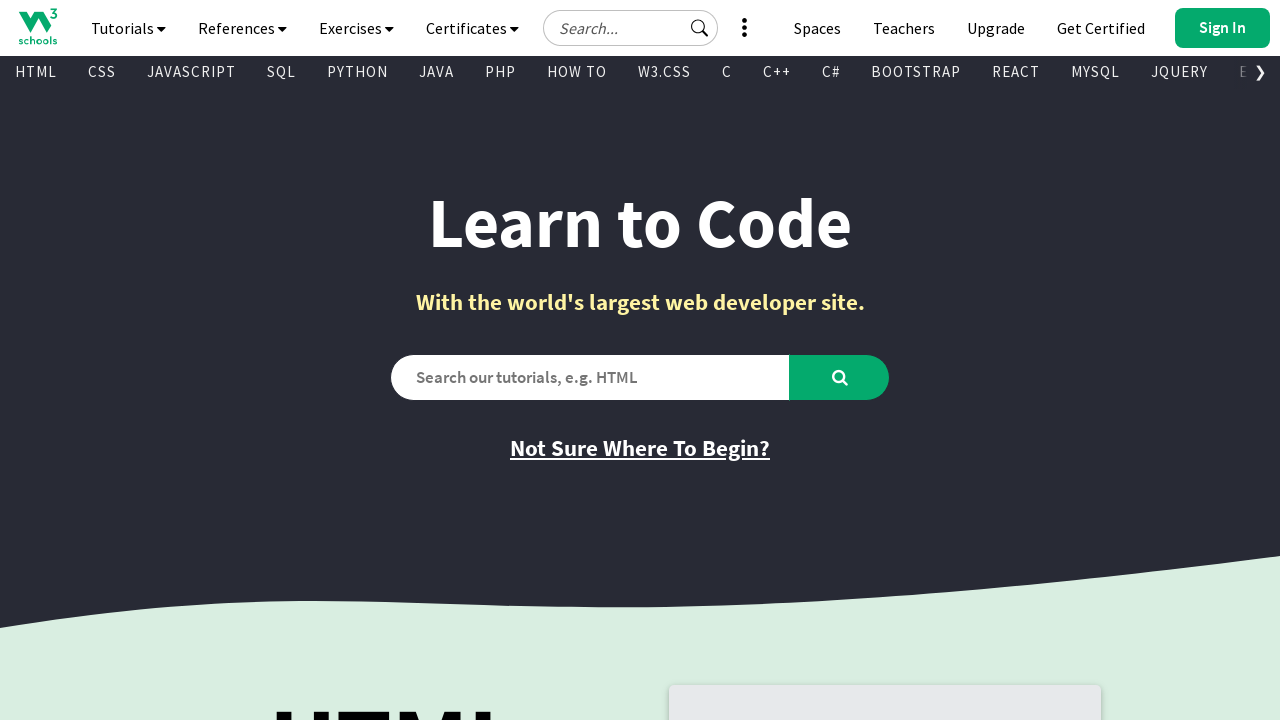

Extracted text content from visible link: '
        See More
        
         
        
        
      '
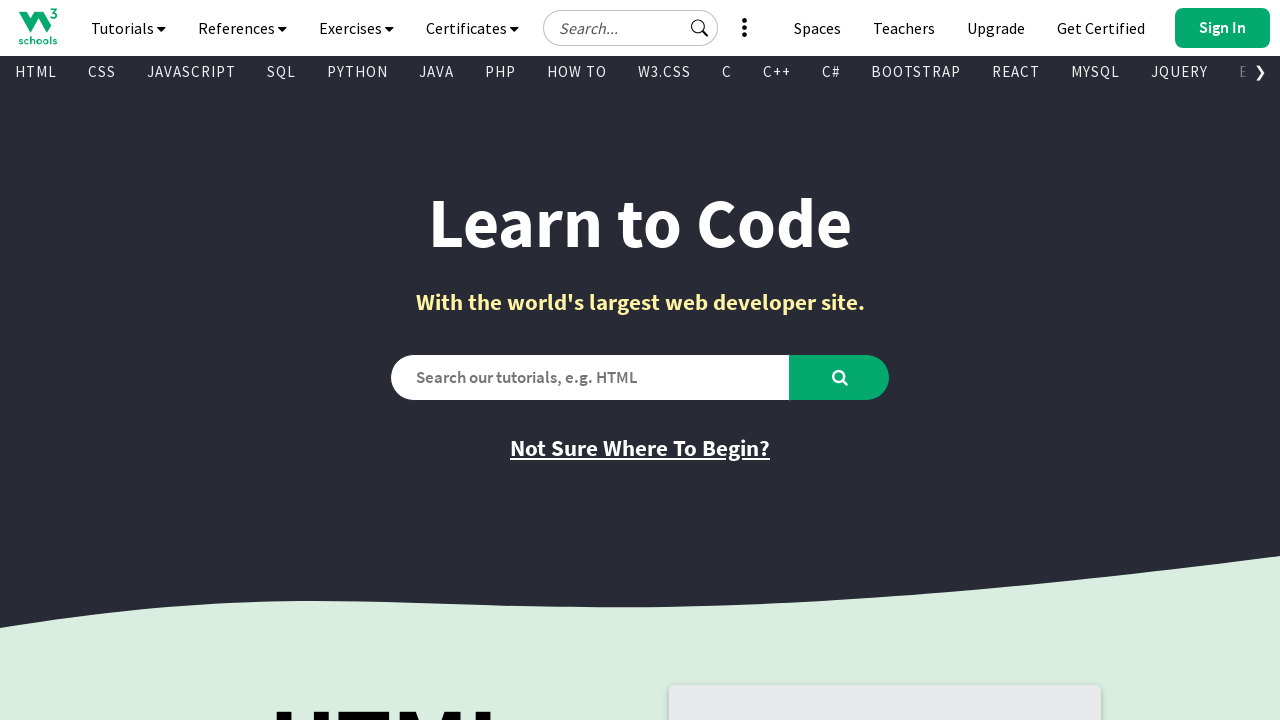

Extracted href attribute: 'javascript:void(0)'
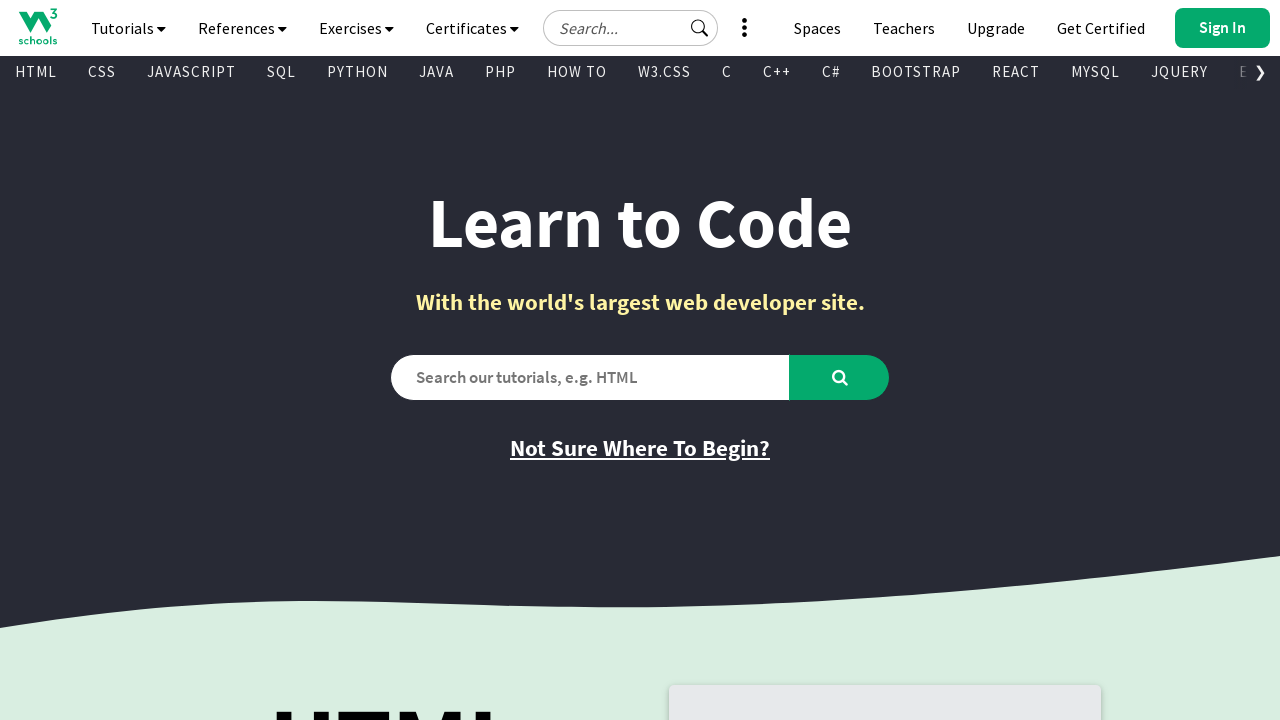

Extracted text content from visible link: '
        
          
        
        Get Certified
      '
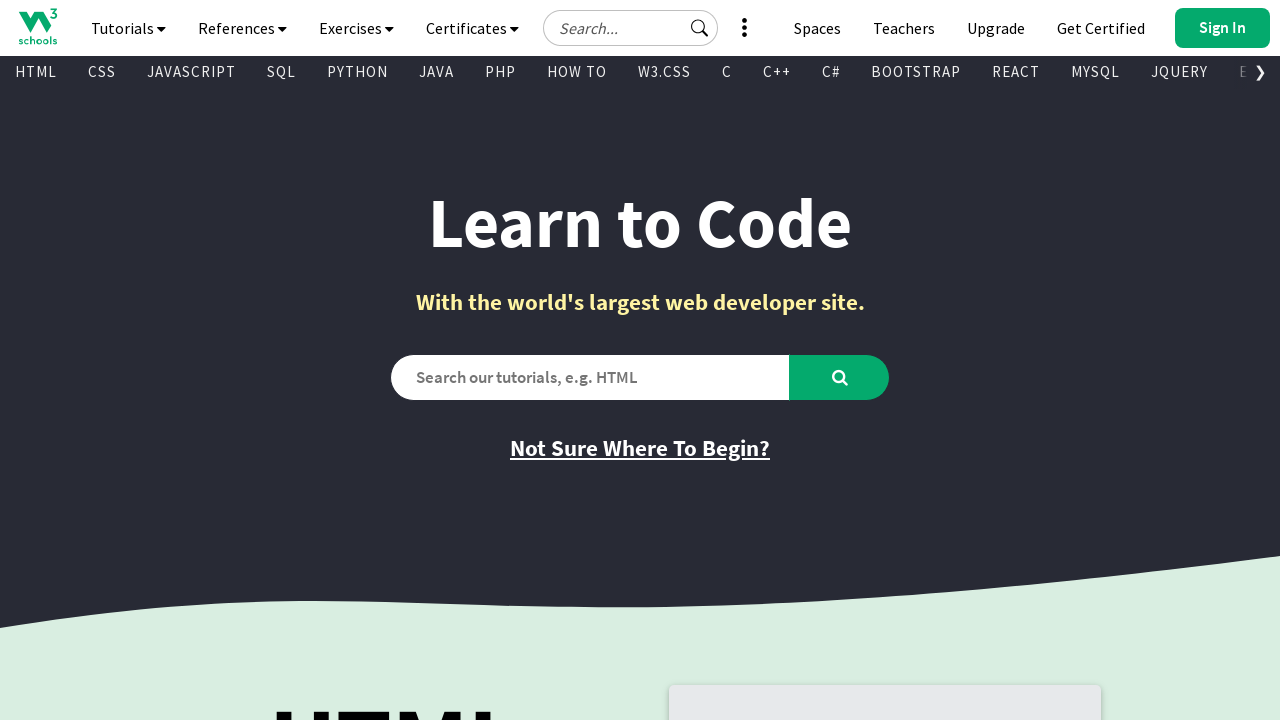

Extracted href attribute: 'https://campus.w3schools.com/collections/course-catalog'
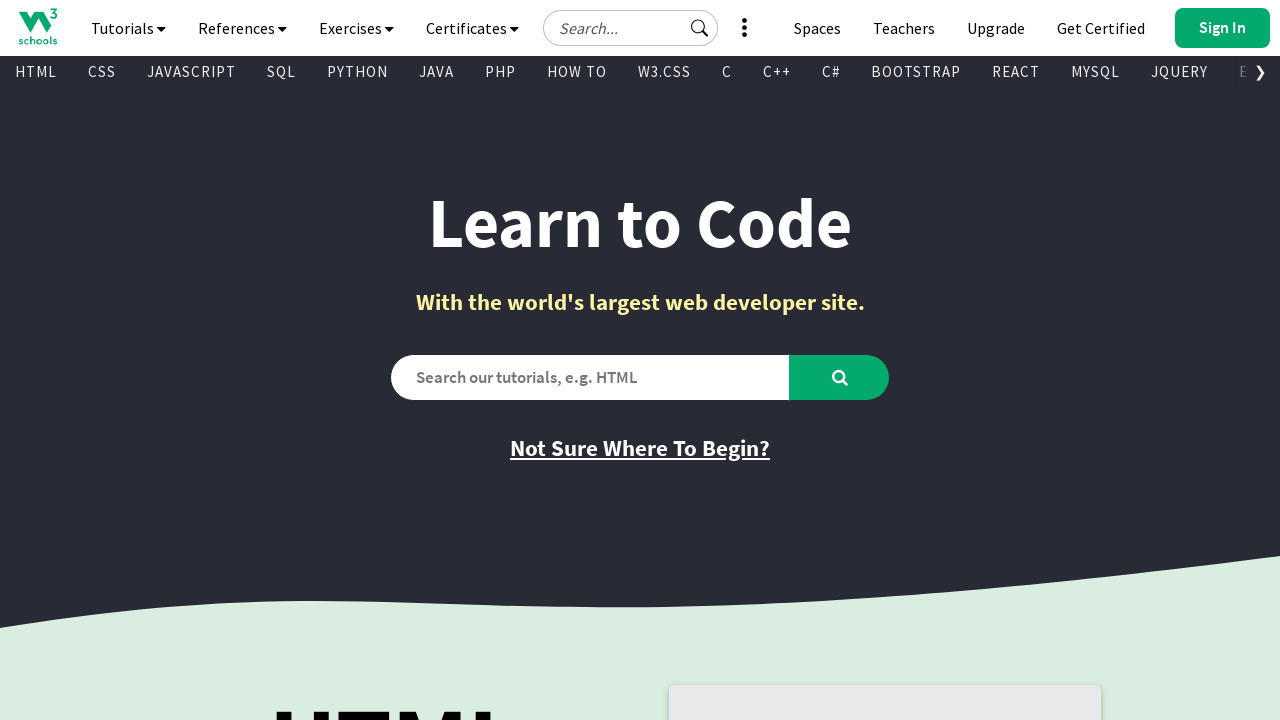

Extracted text content from visible link: '
        
          
          
          
        
        Upgrade
      '
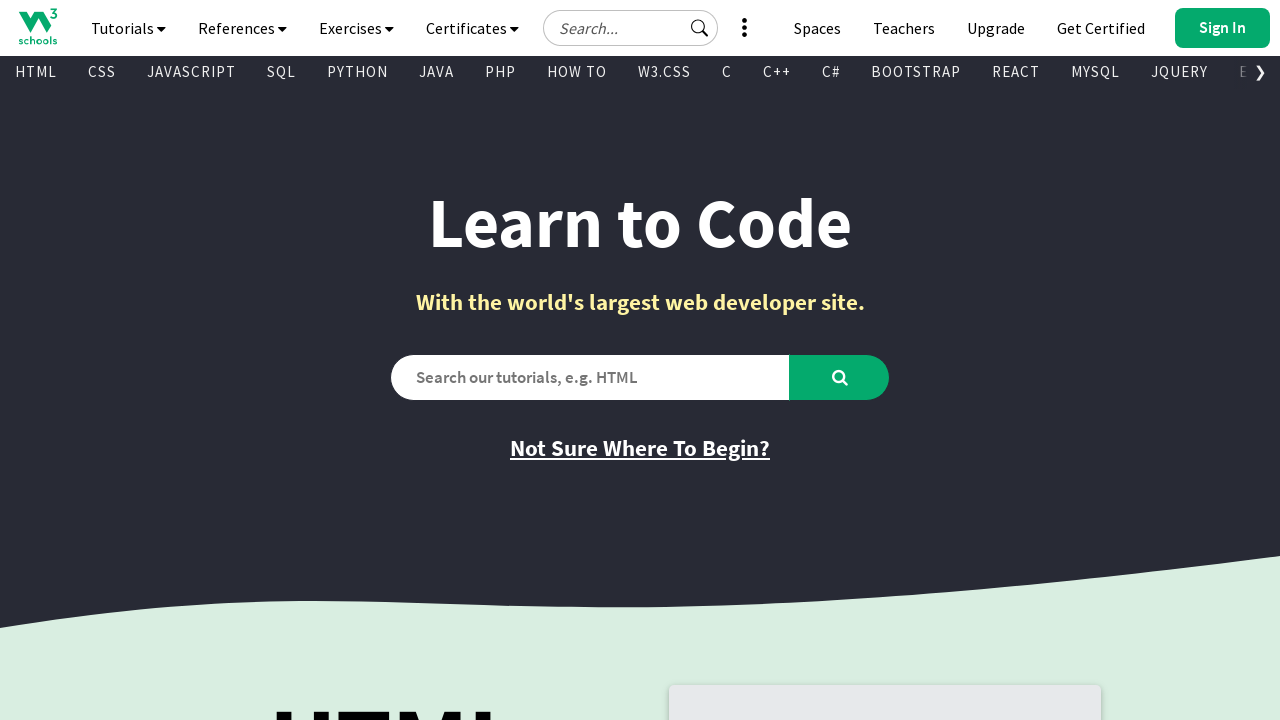

Extracted href attribute: 'https://order.w3schools.com/plans'
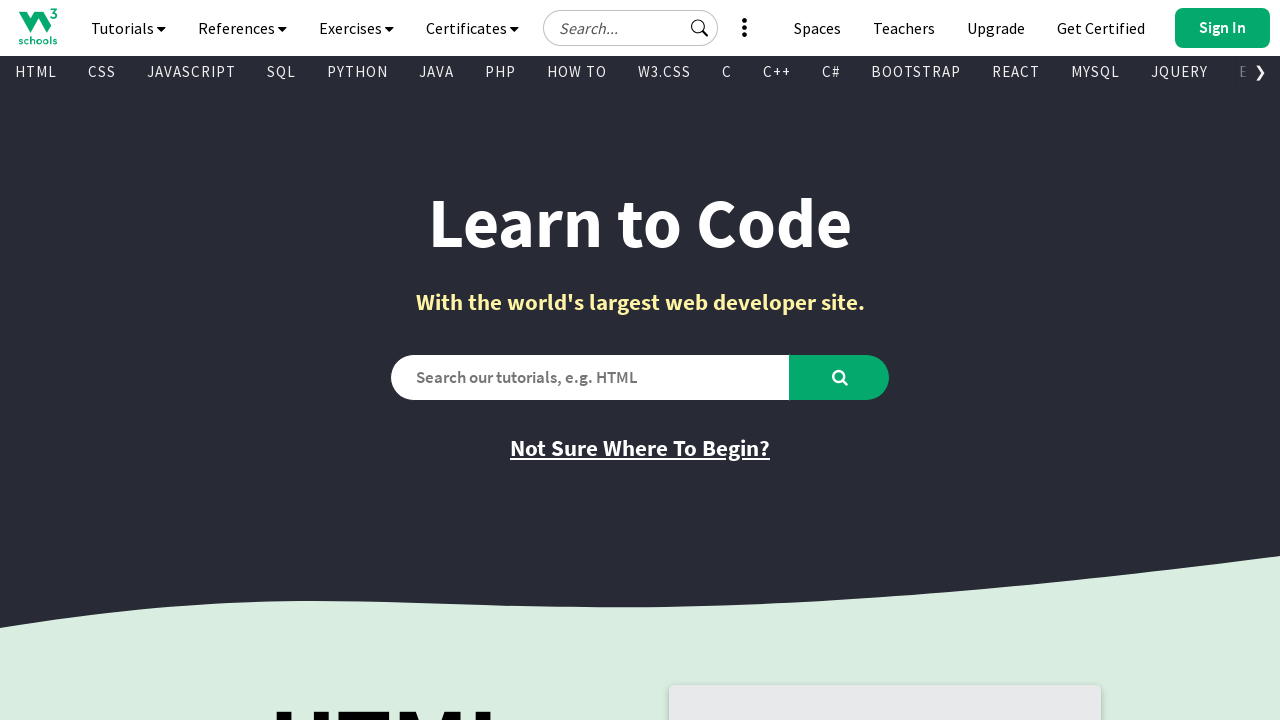

Extracted text content from visible link: '
        
          
        
        Teachers
      '
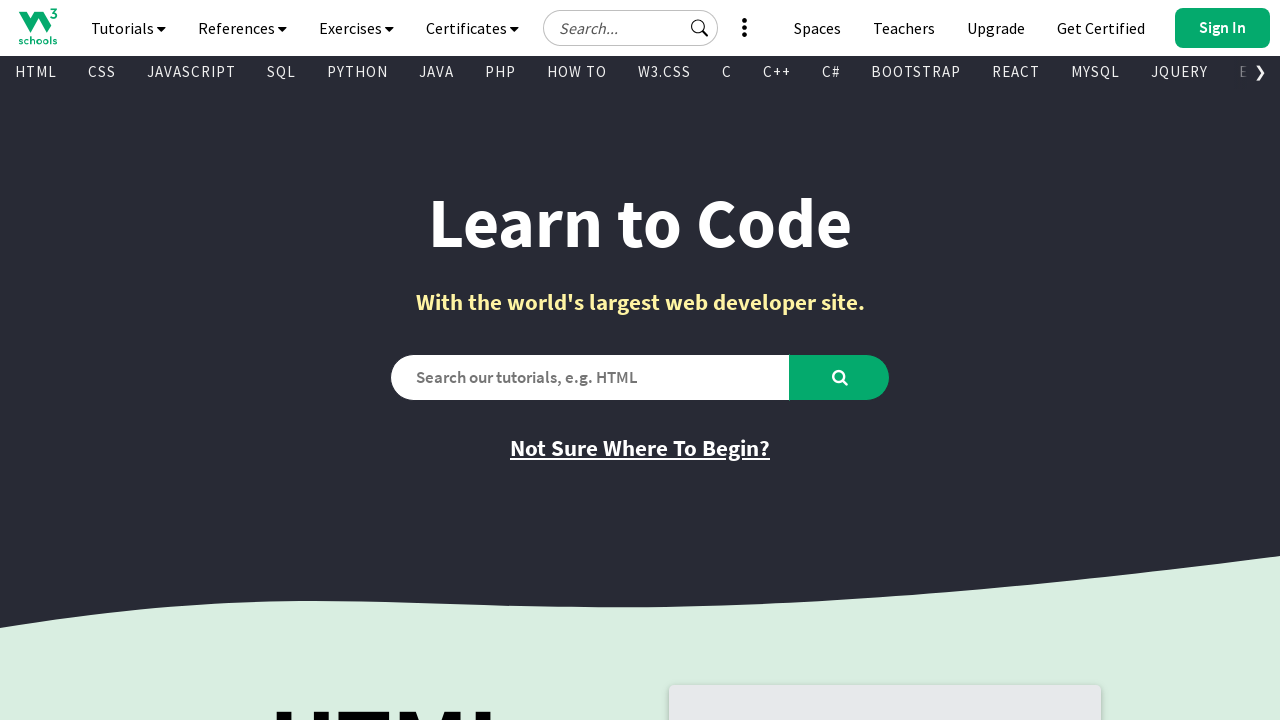

Extracted href attribute: '/academy/index.php'
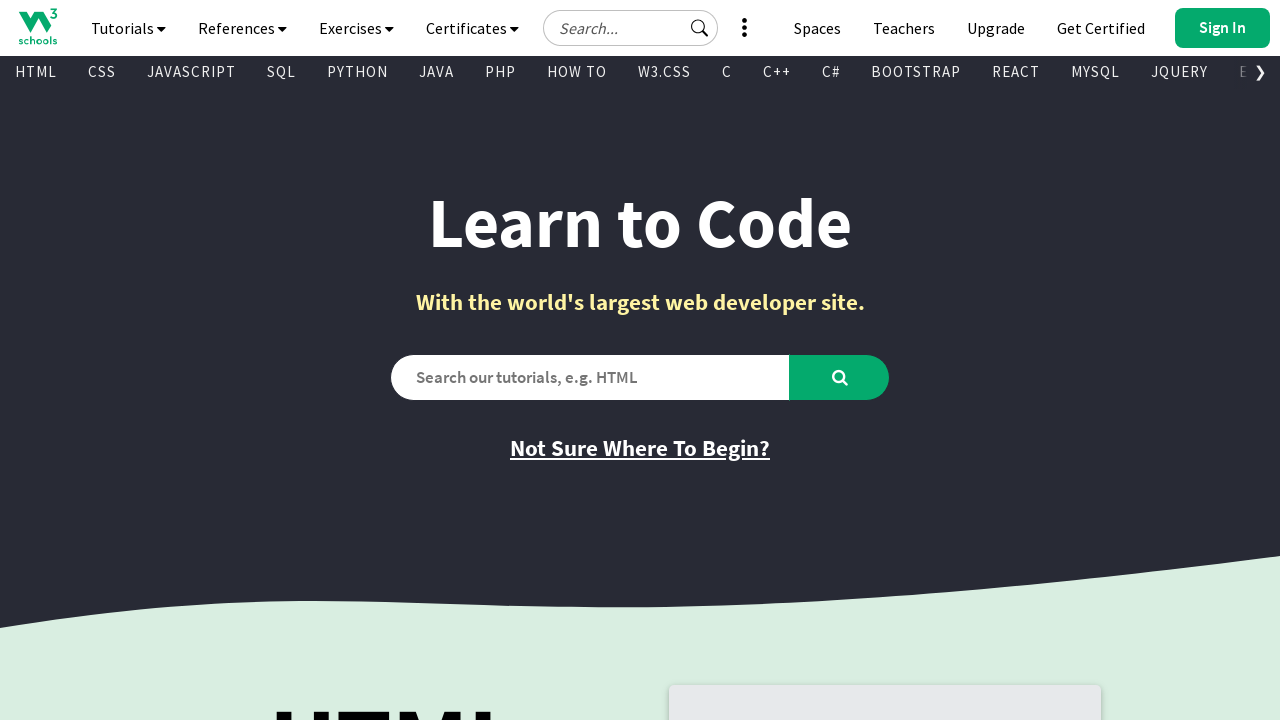

Extracted text content from visible link: '
        
          
        
        Spaces
      '
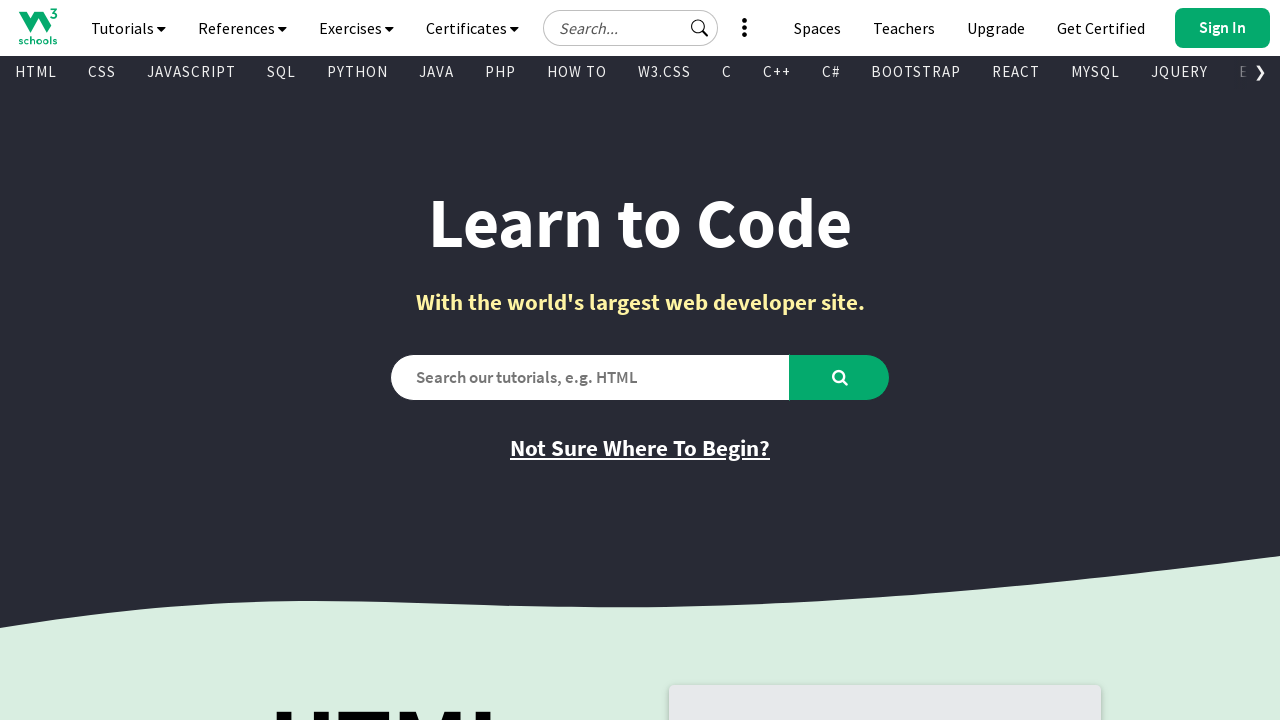

Extracted href attribute: '/spaces/index.php'
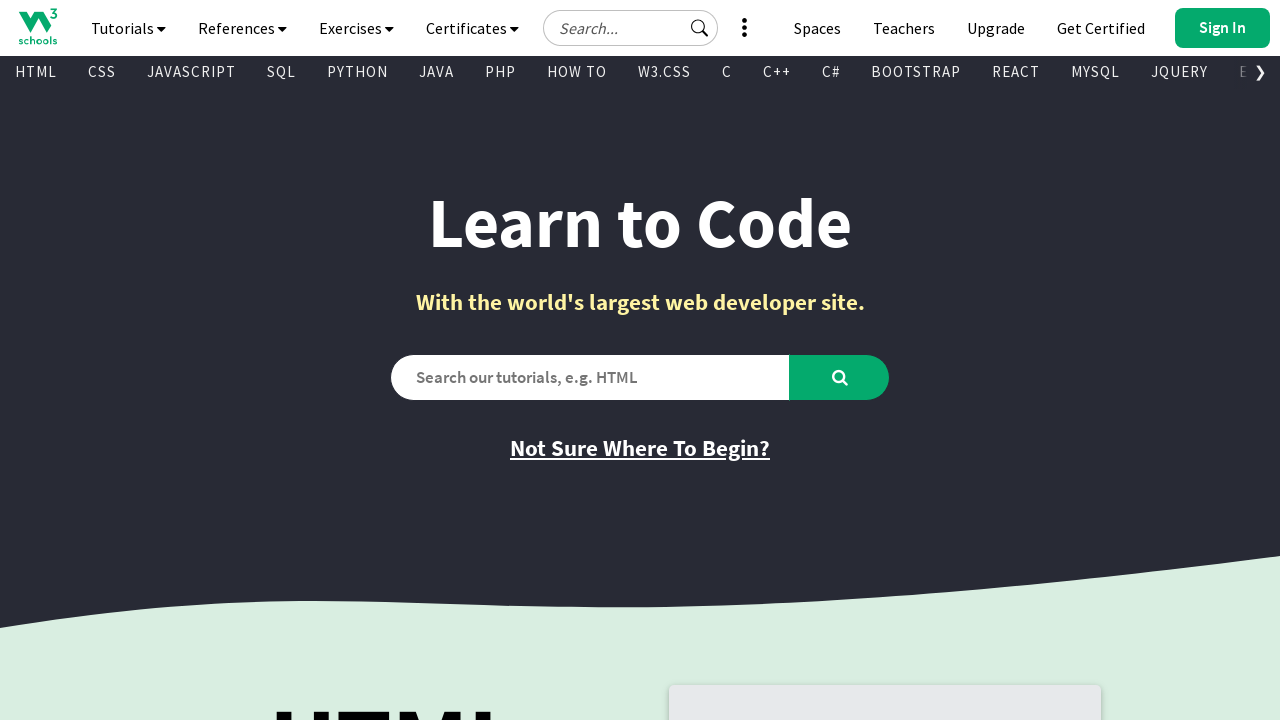

Extracted text content from visible link: '
        
          
        
        Bootcamps
      '
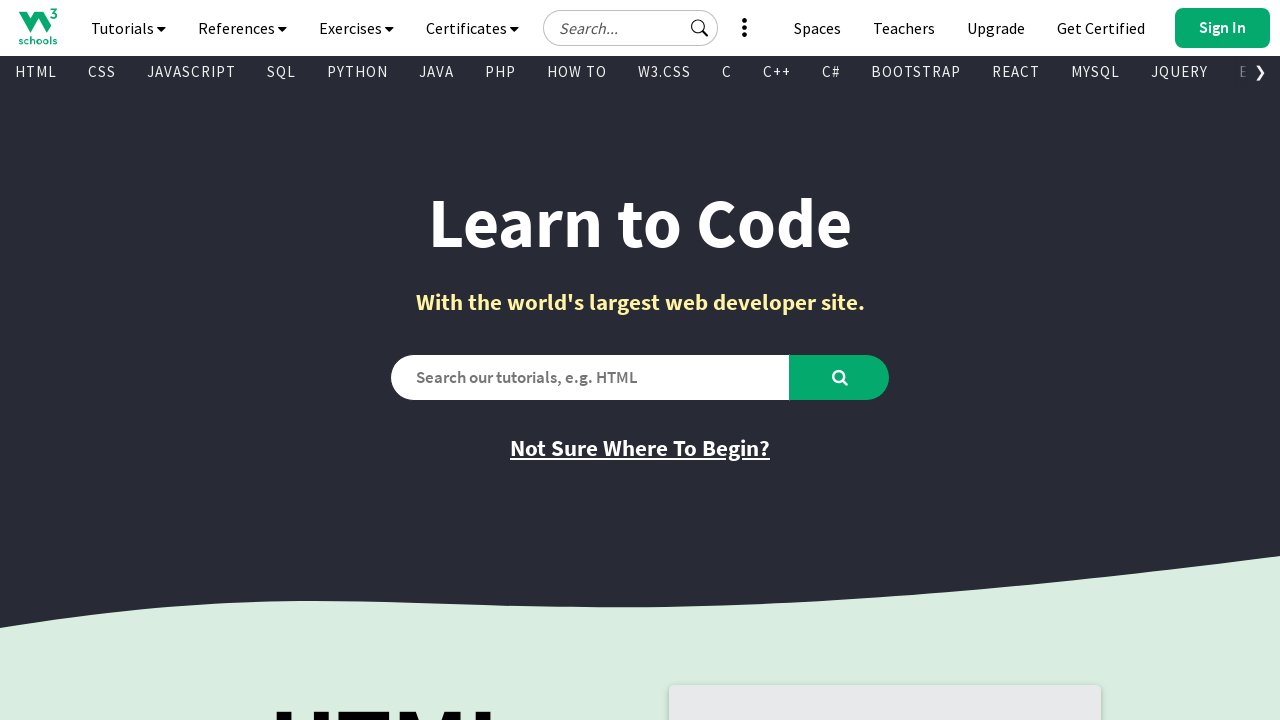

Extracted href attribute: '/bootcamp/index.php'
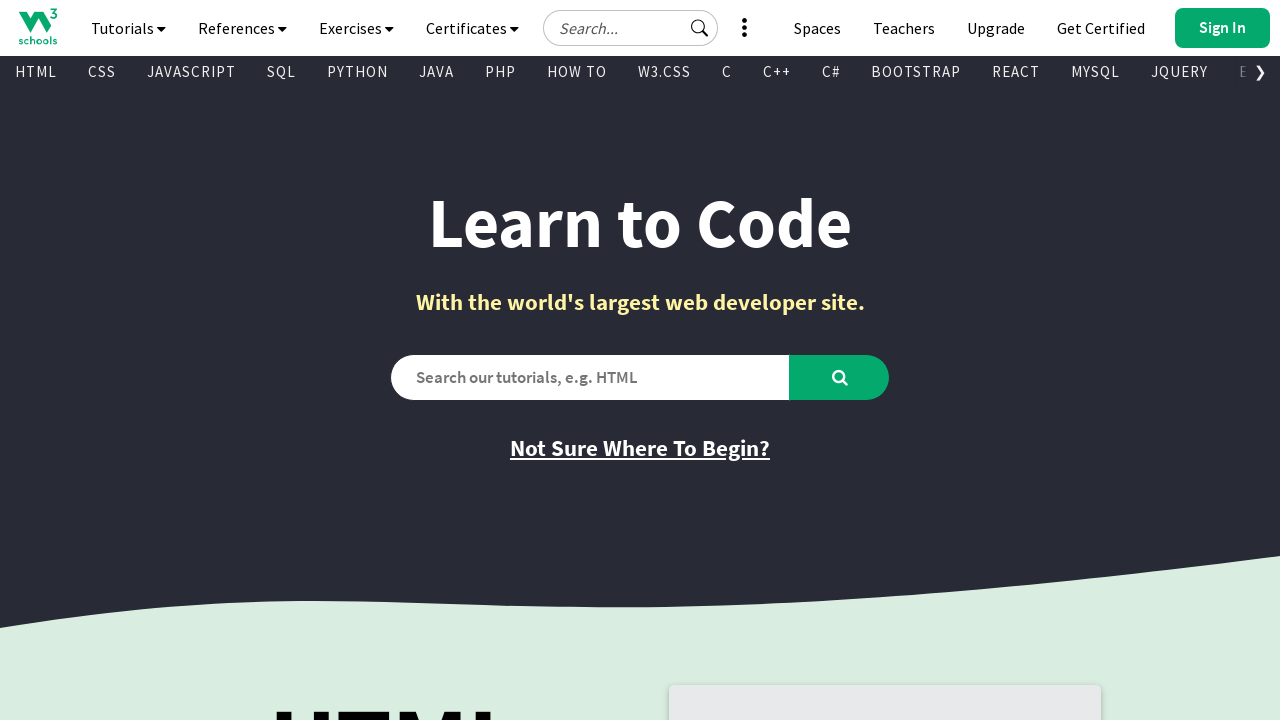

Extracted text content from visible link: 'HTML'
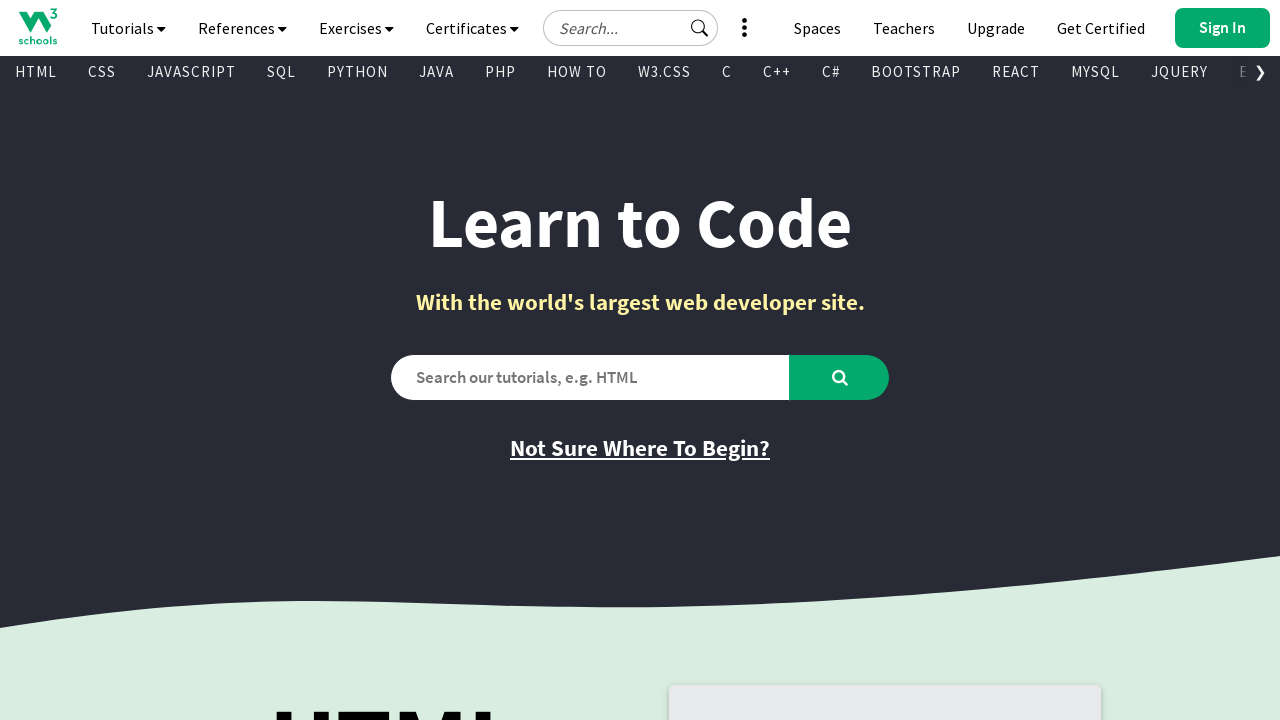

Extracted href attribute: '/html/default.asp'
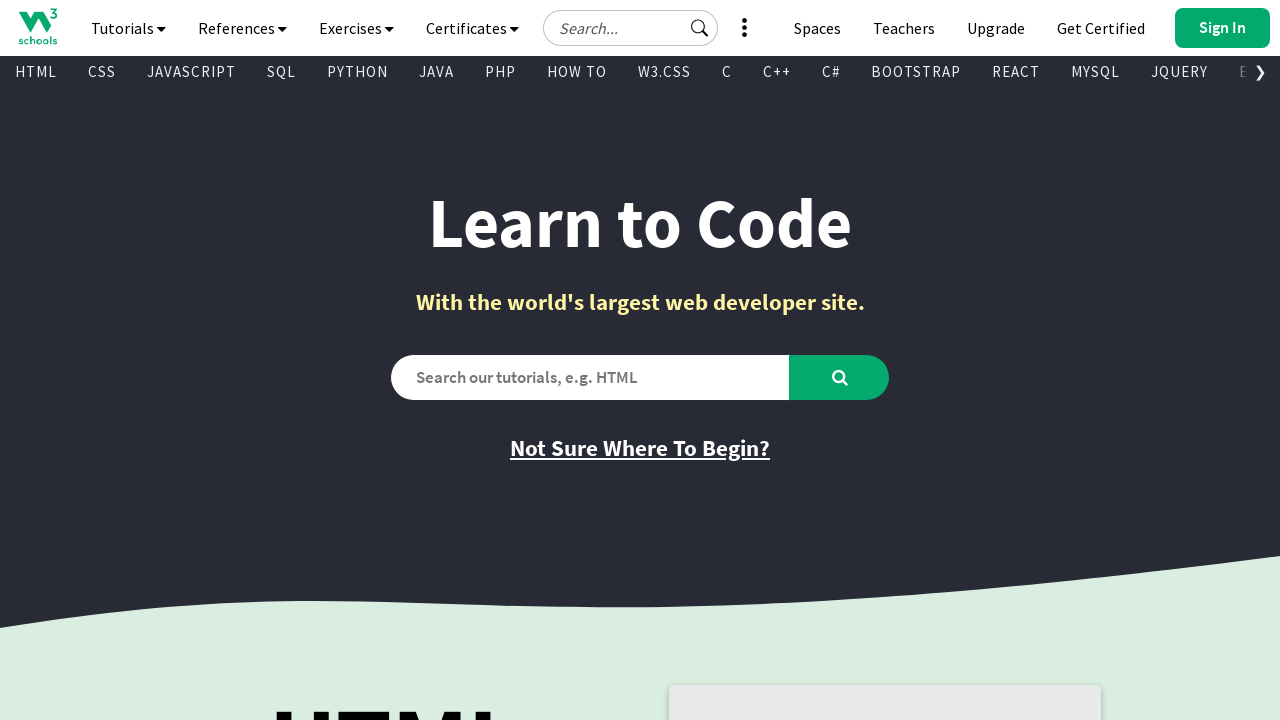

Extracted text content from visible link: 'CSS'
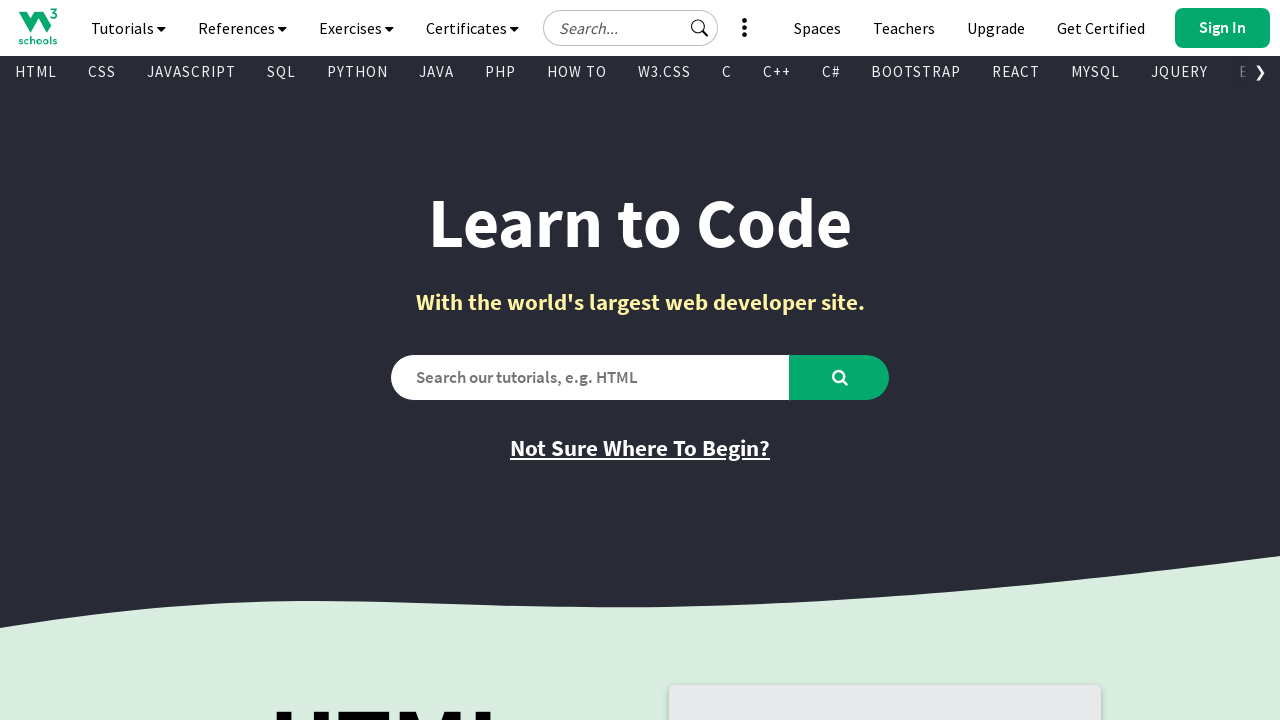

Extracted href attribute: '/css/default.asp'
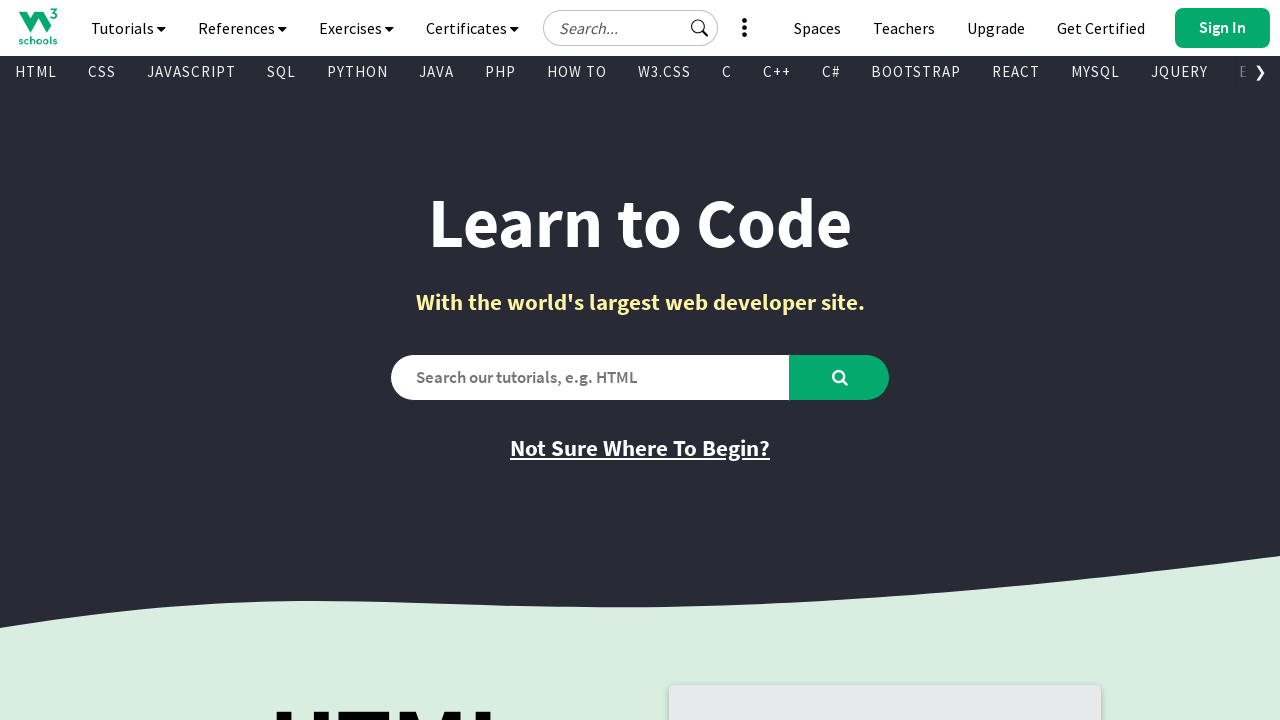

Extracted text content from visible link: 'JAVASCRIPT'
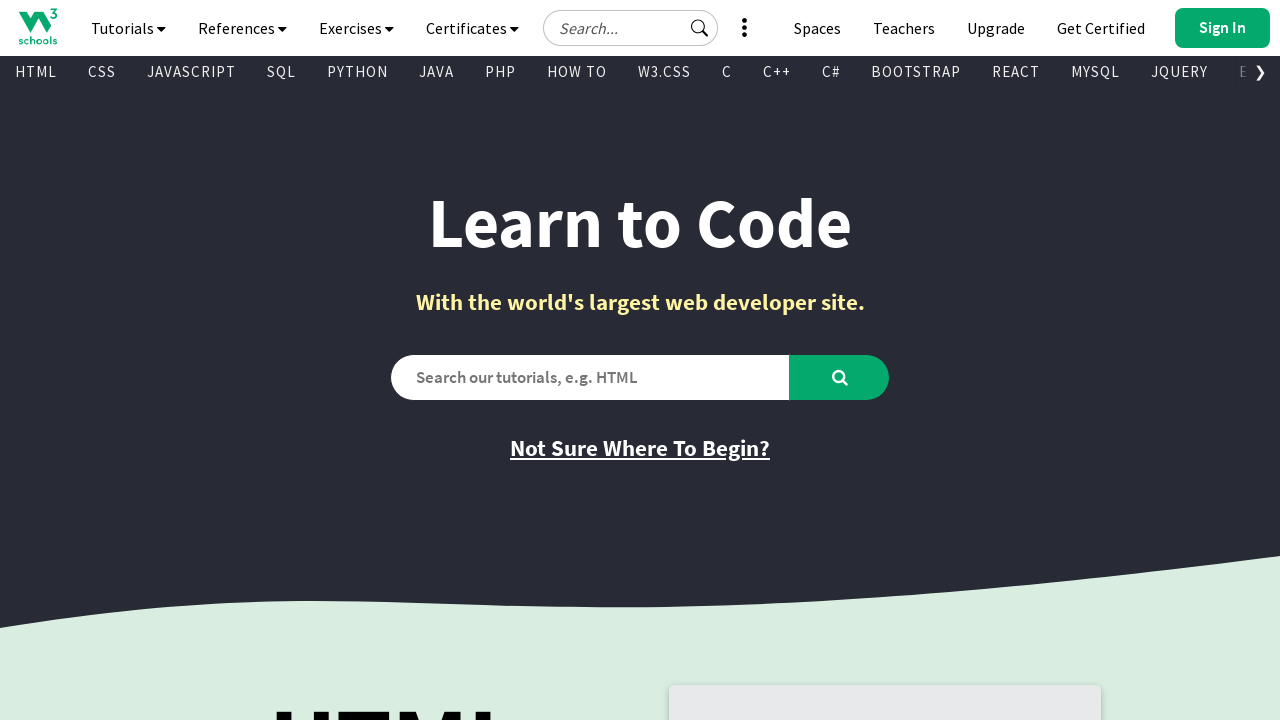

Extracted href attribute: '/js/default.asp'
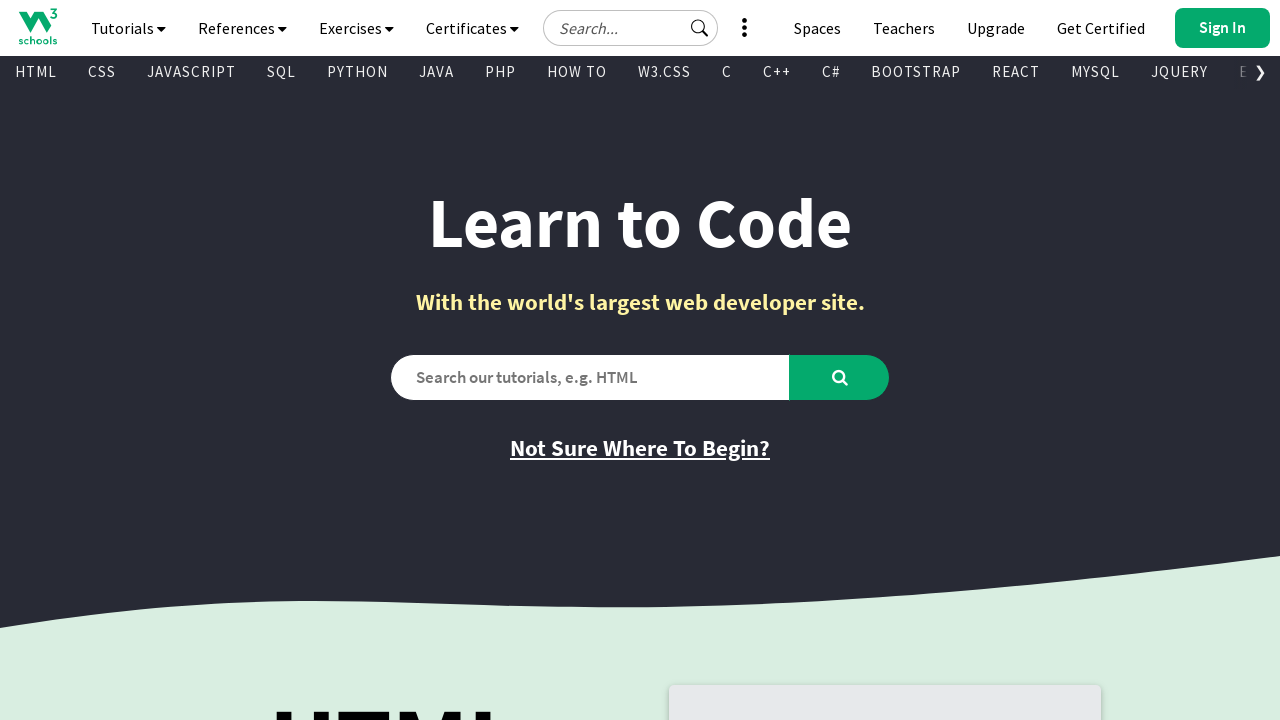

Extracted text content from visible link: 'SQL'
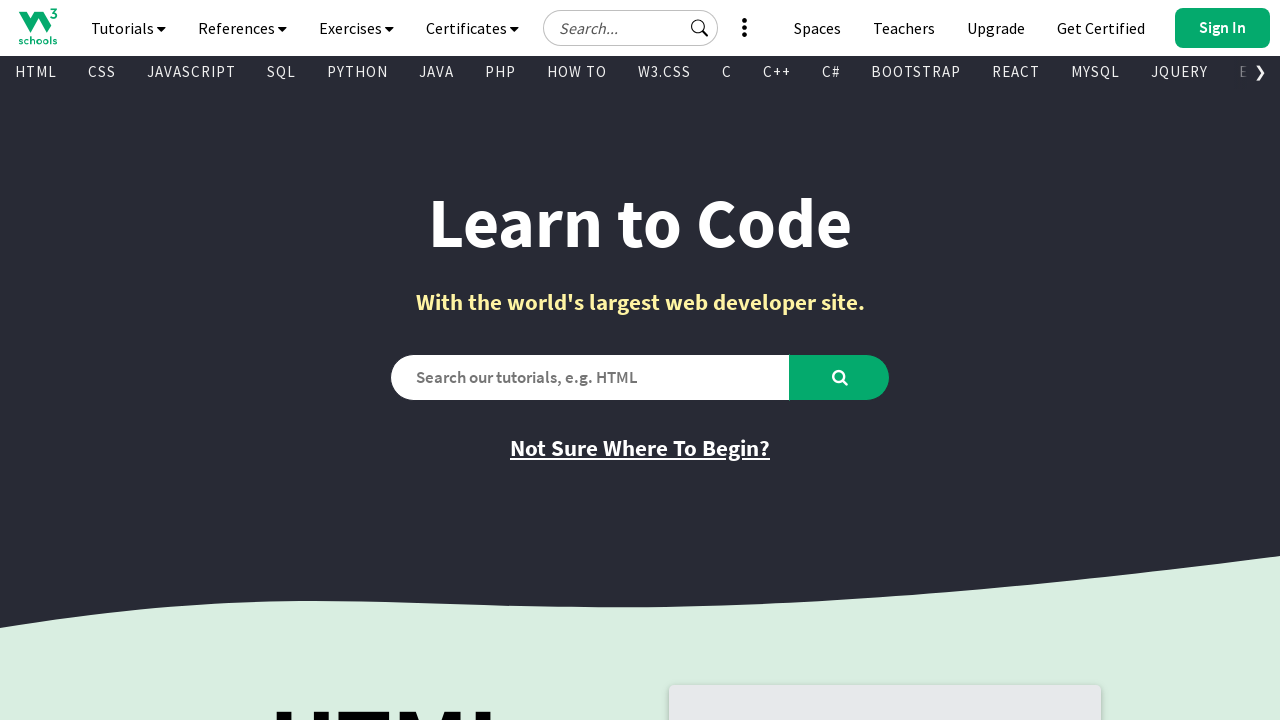

Extracted href attribute: '/sql/default.asp'
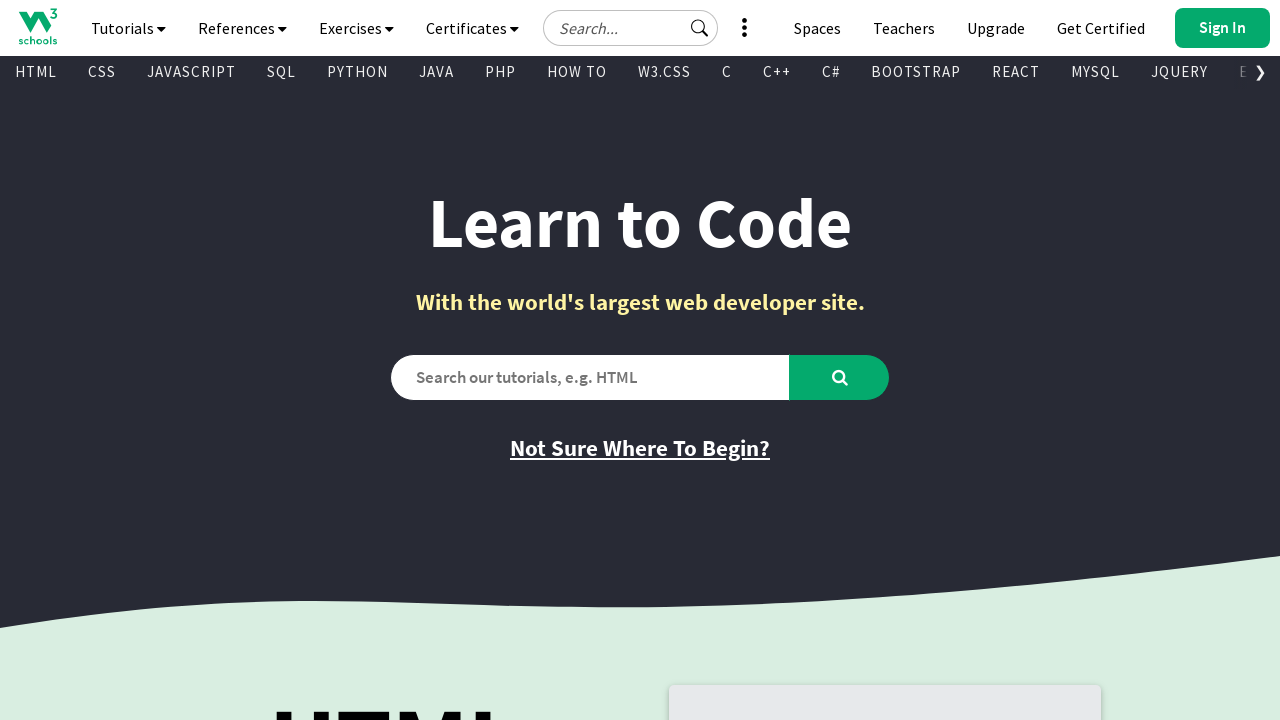

Extracted text content from visible link: 'PYTHON'
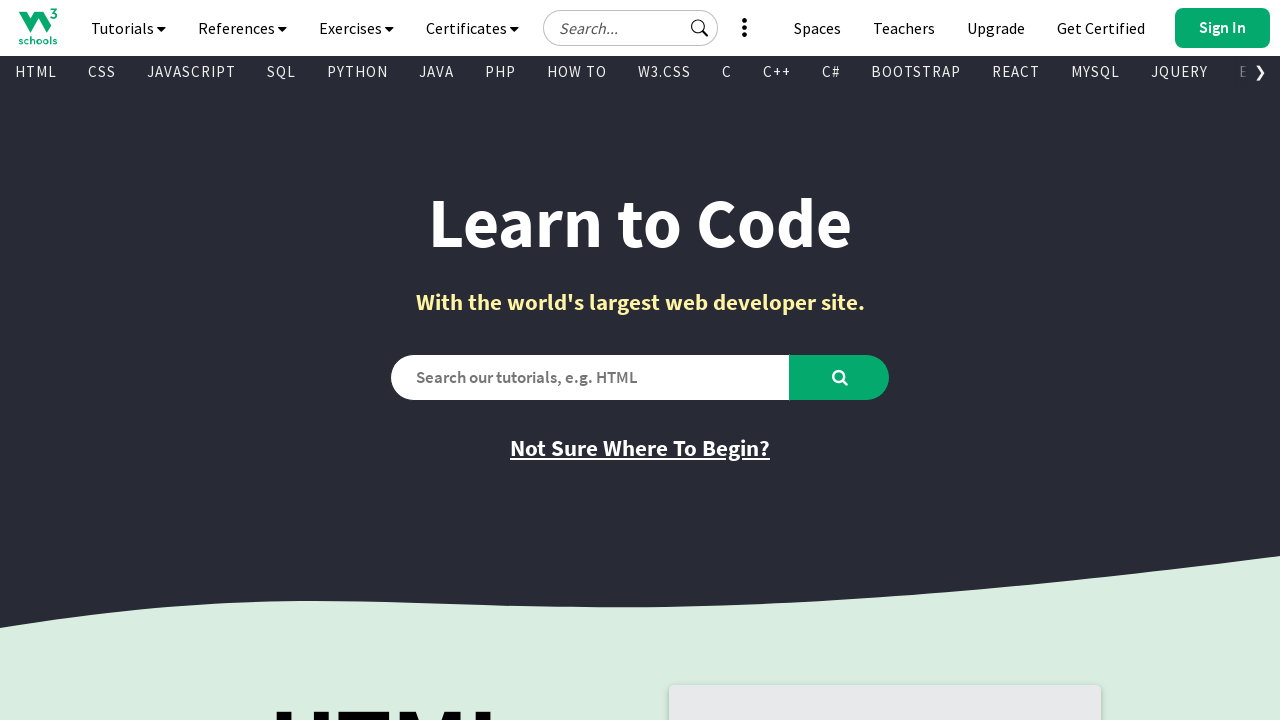

Extracted href attribute: '/python/default.asp'
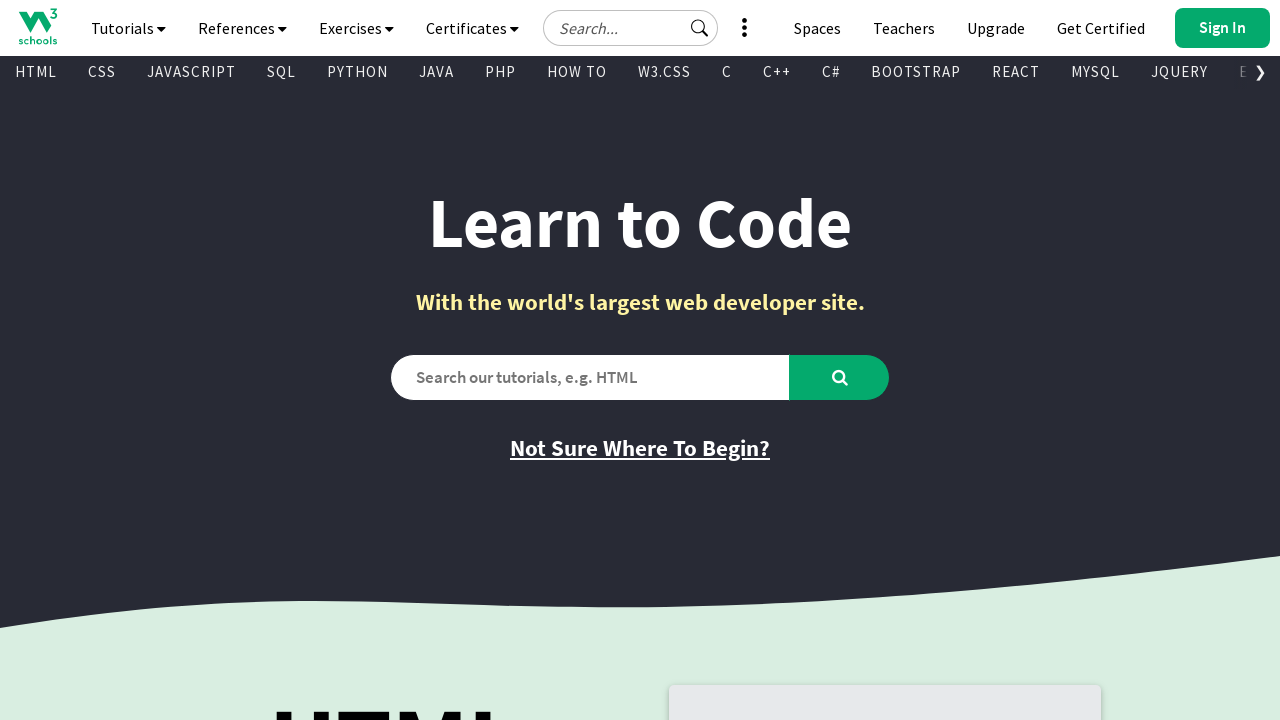

Extracted text content from visible link: 'JAVA'
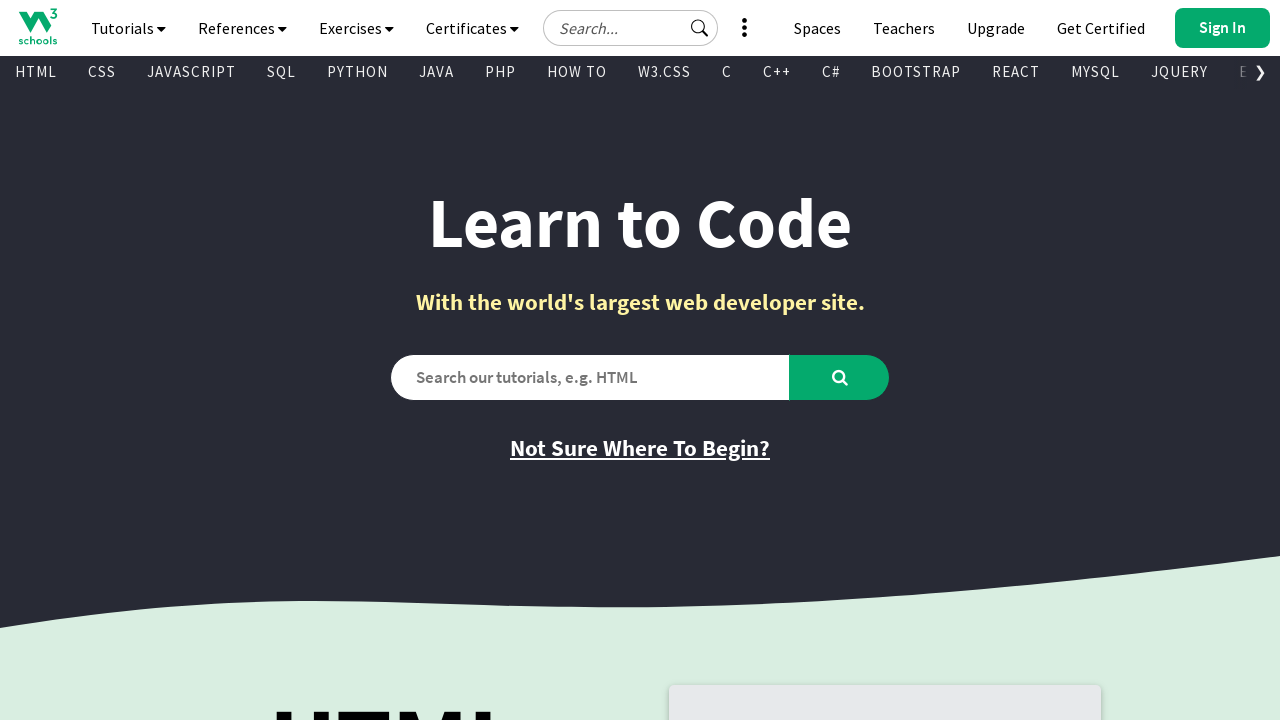

Extracted href attribute: '/java/default.asp'
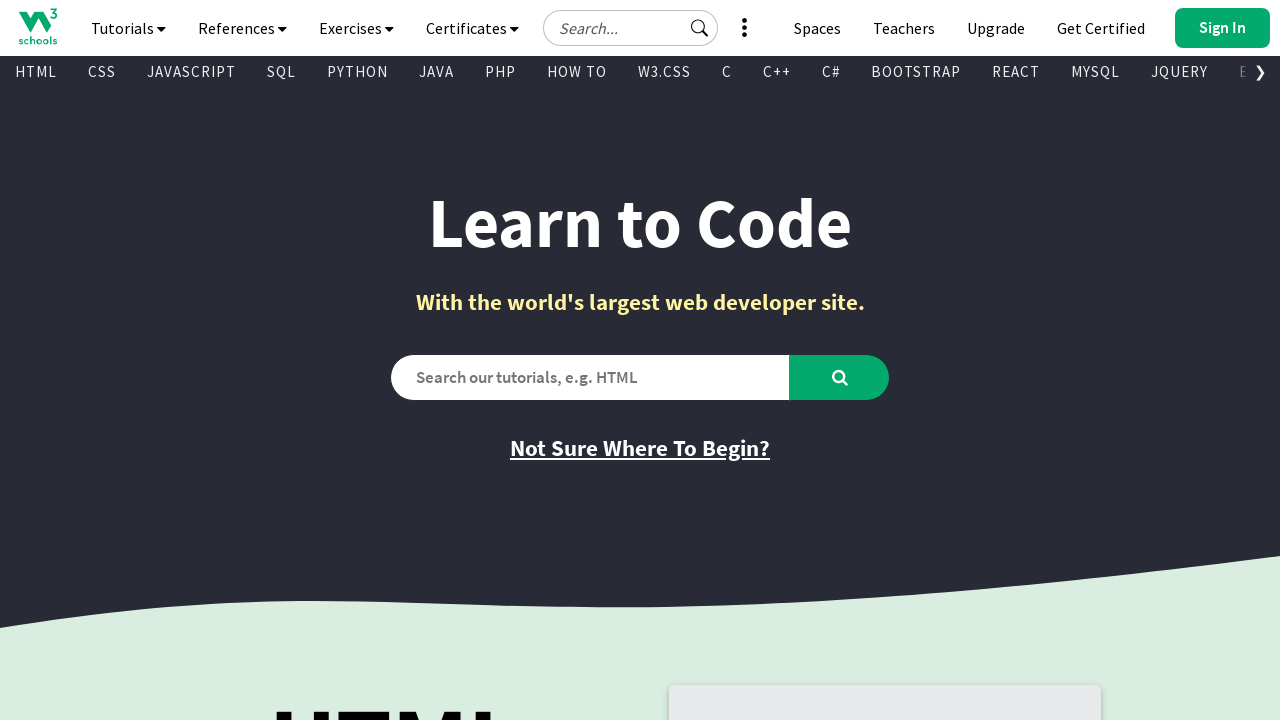

Extracted text content from visible link: 'PHP'
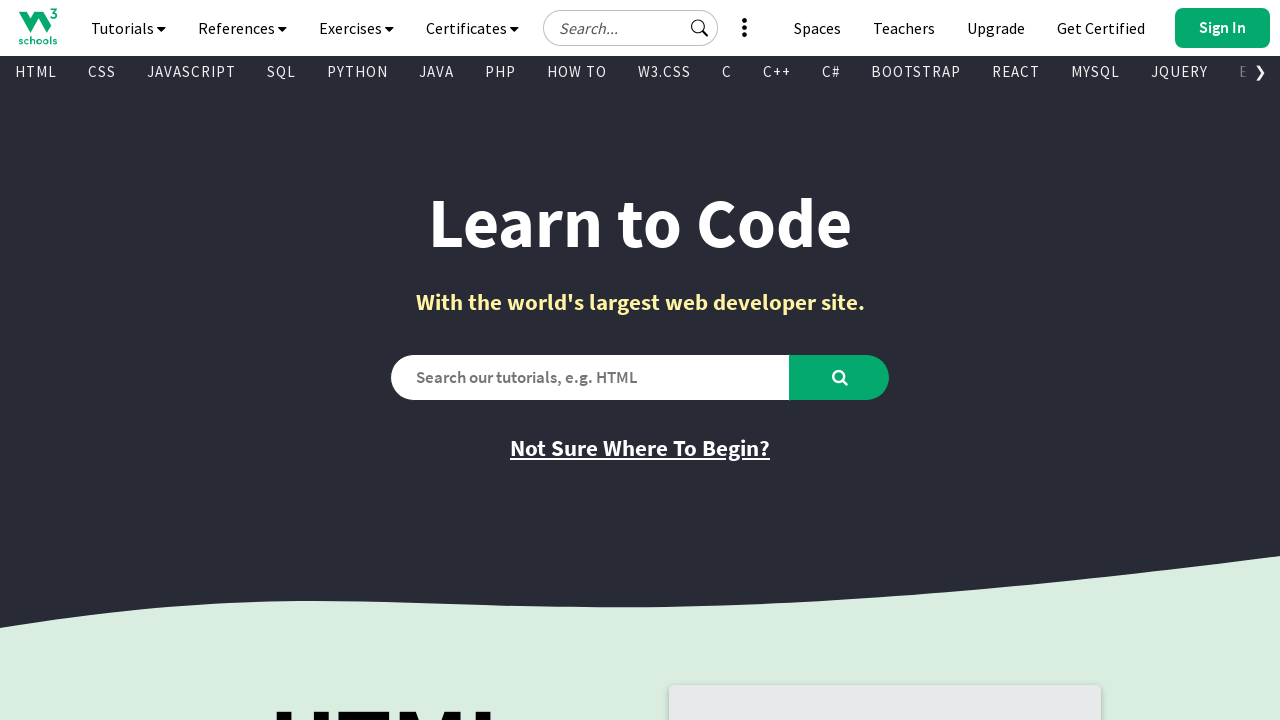

Extracted href attribute: '/php/default.asp'
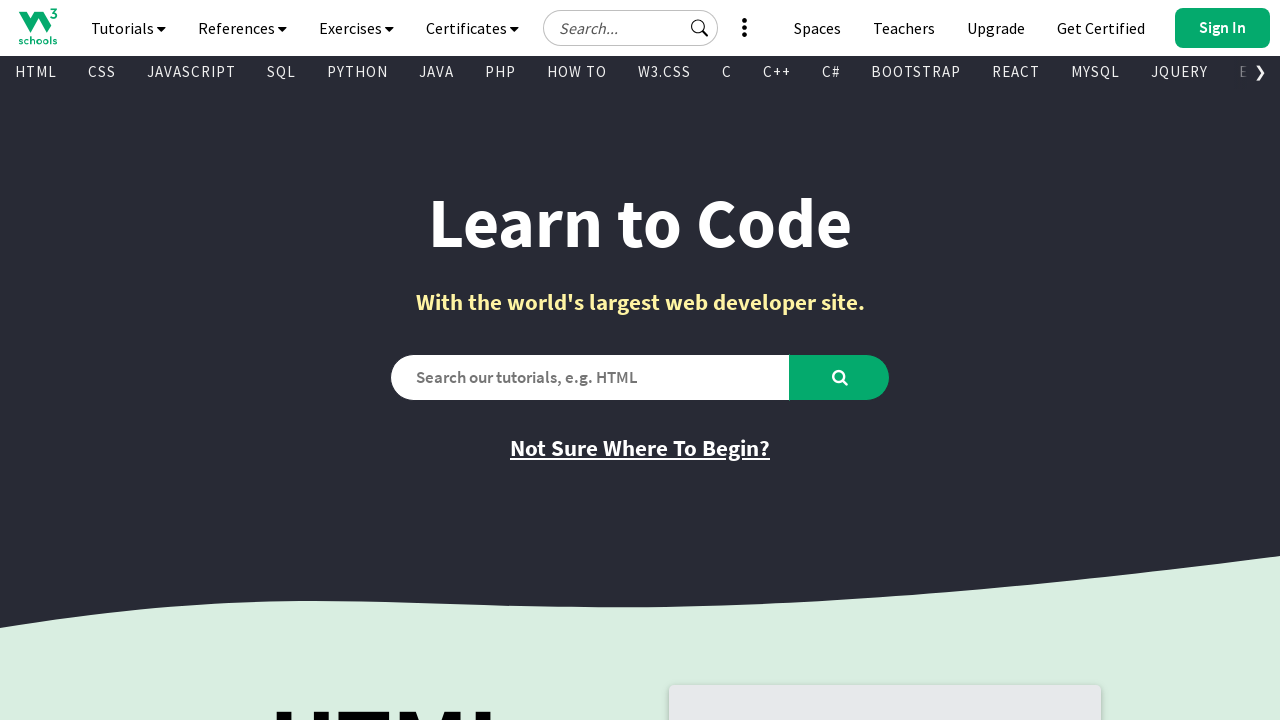

Extracted text content from visible link: 'HOW TO'
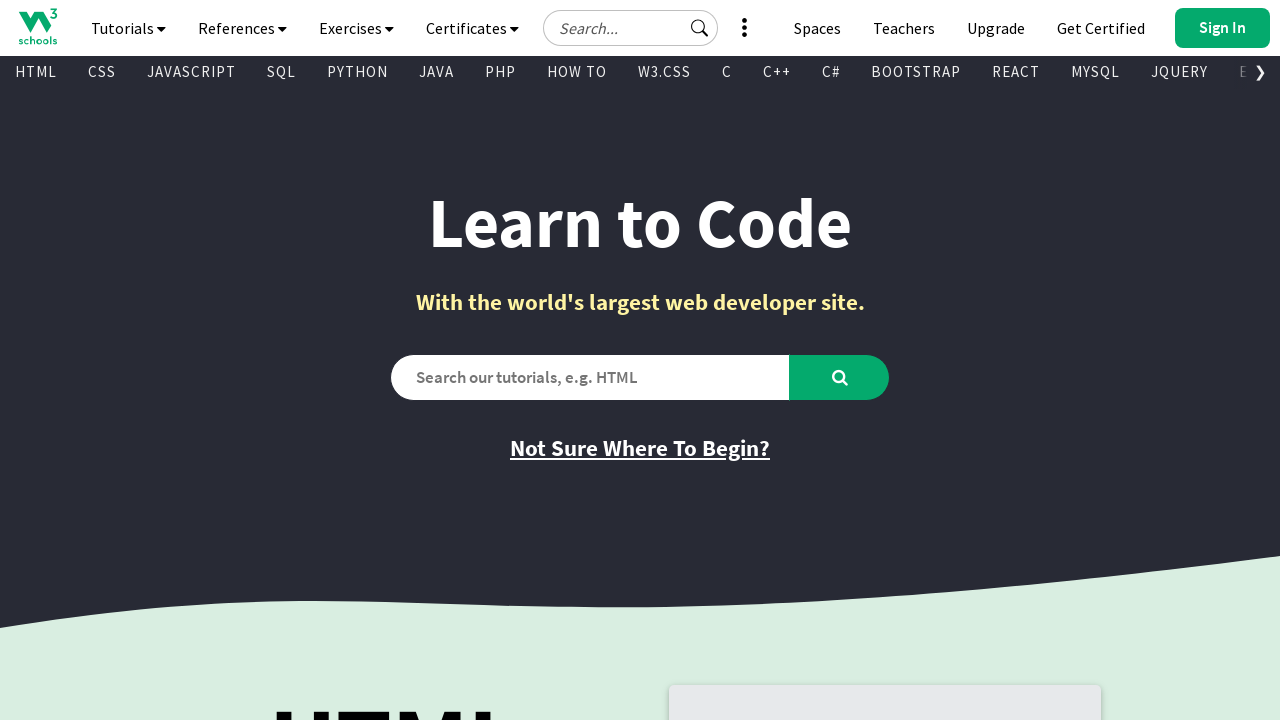

Extracted href attribute: '/howto/default.asp'
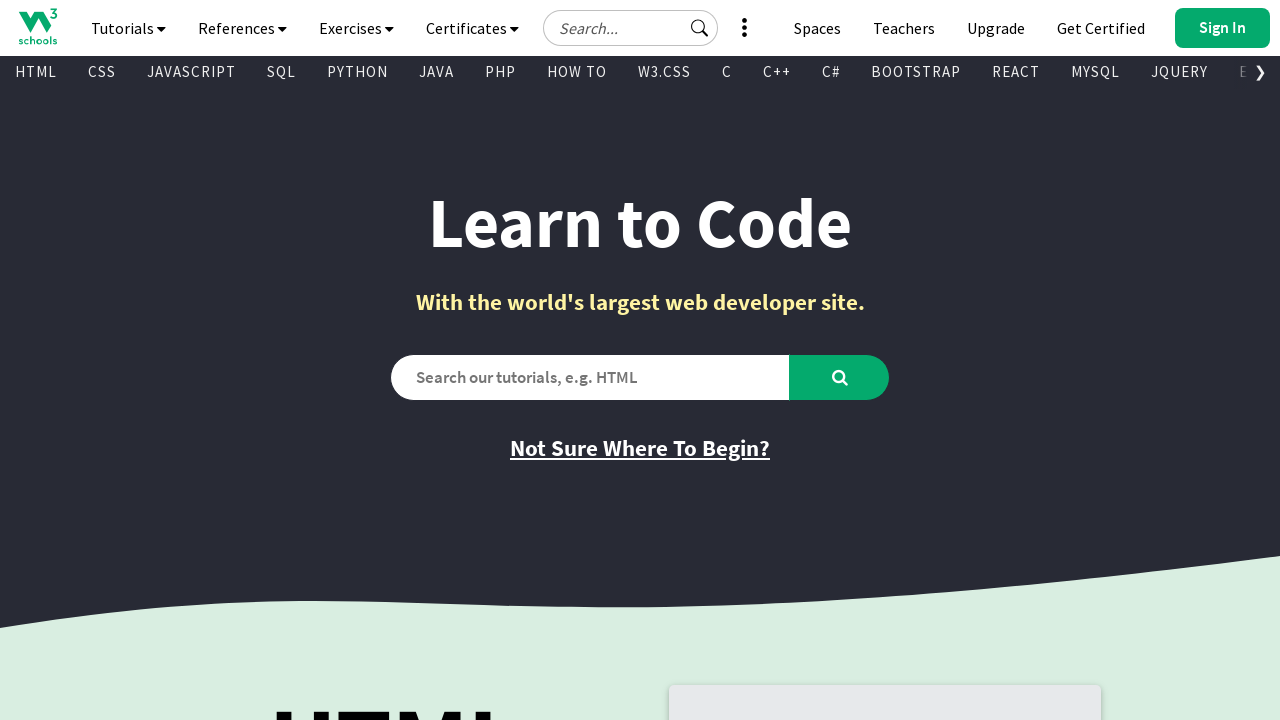

Extracted text content from visible link: 'W3.CSS'
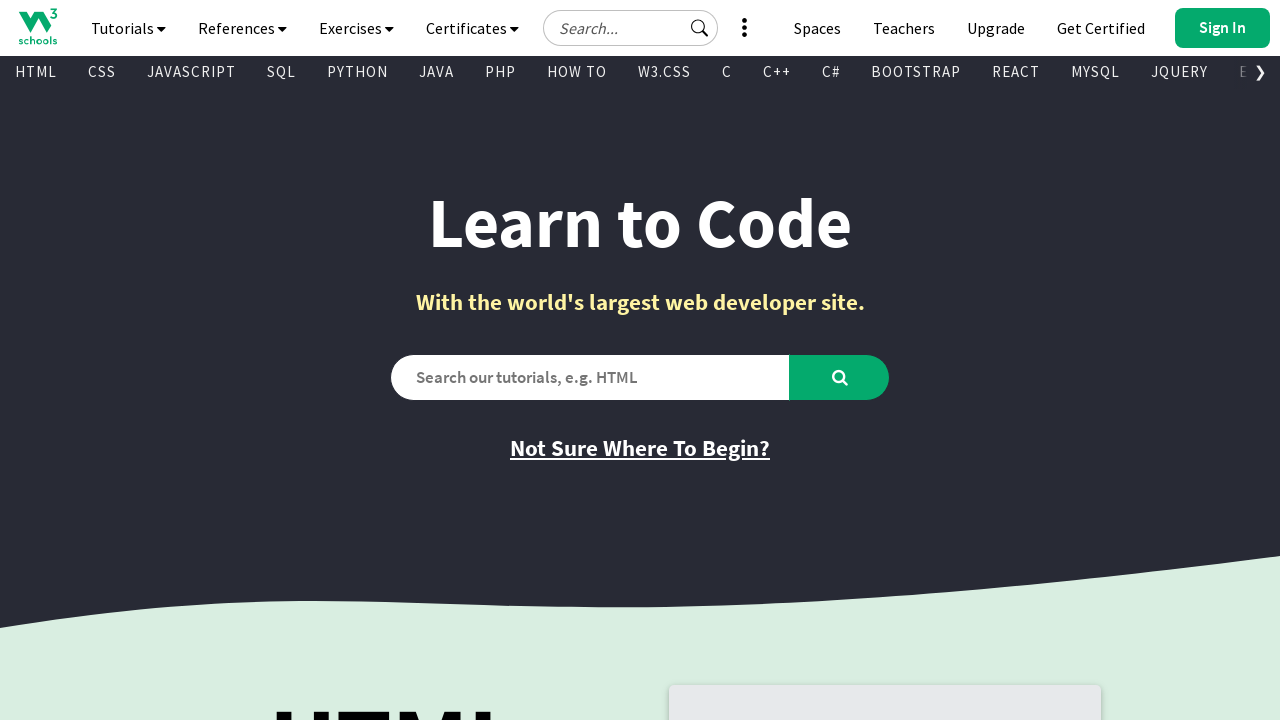

Extracted href attribute: '/w3css/default.asp'
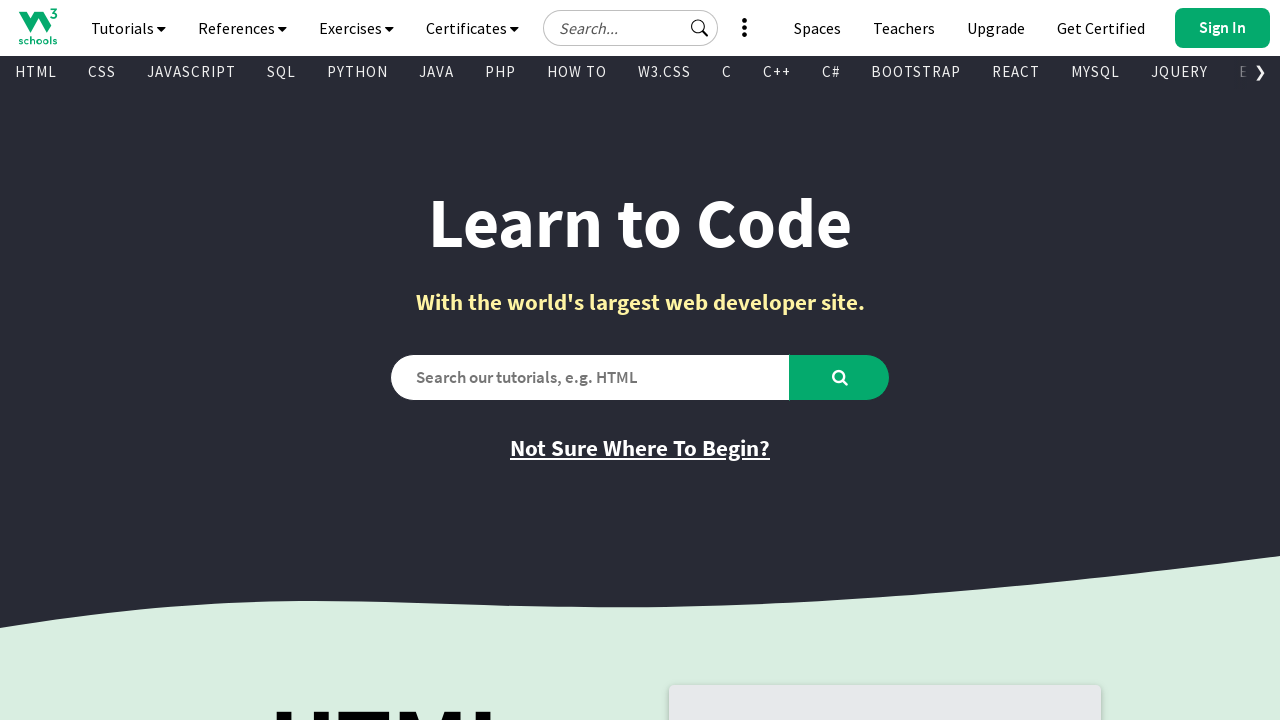

Extracted text content from visible link: 'C'
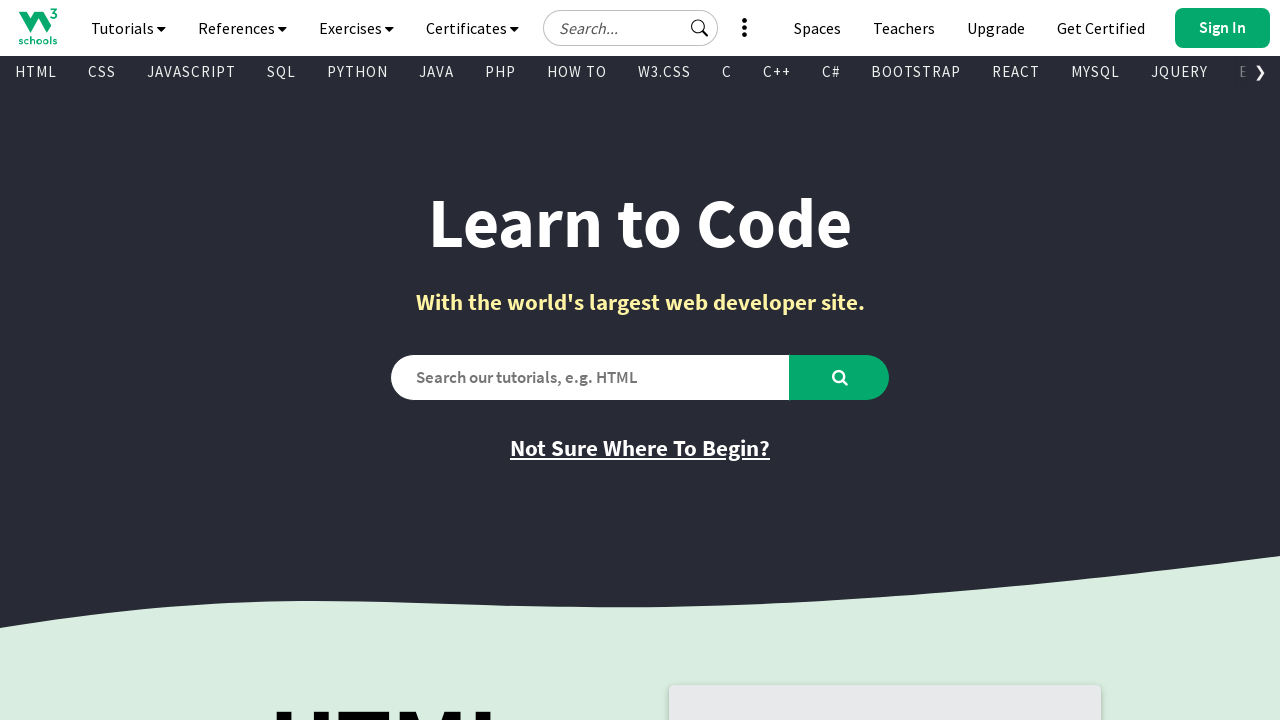

Extracted href attribute: '/c/index.php'
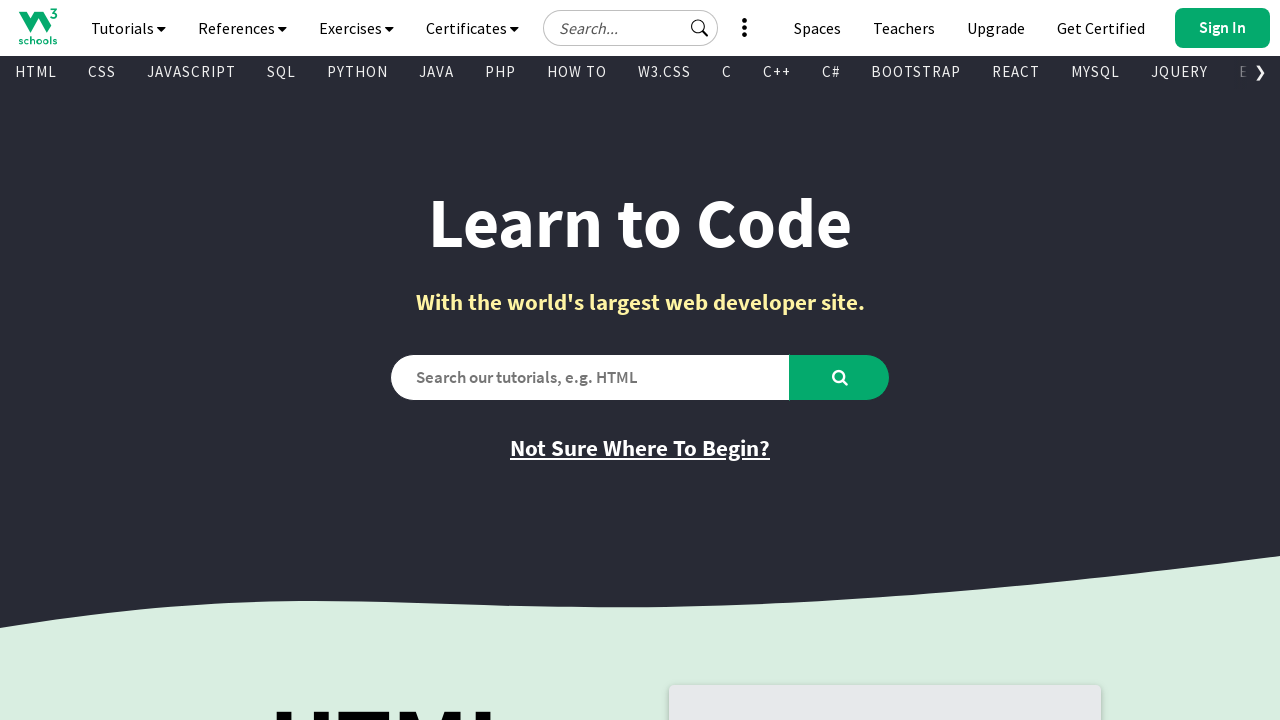

Extracted text content from visible link: 'C++'
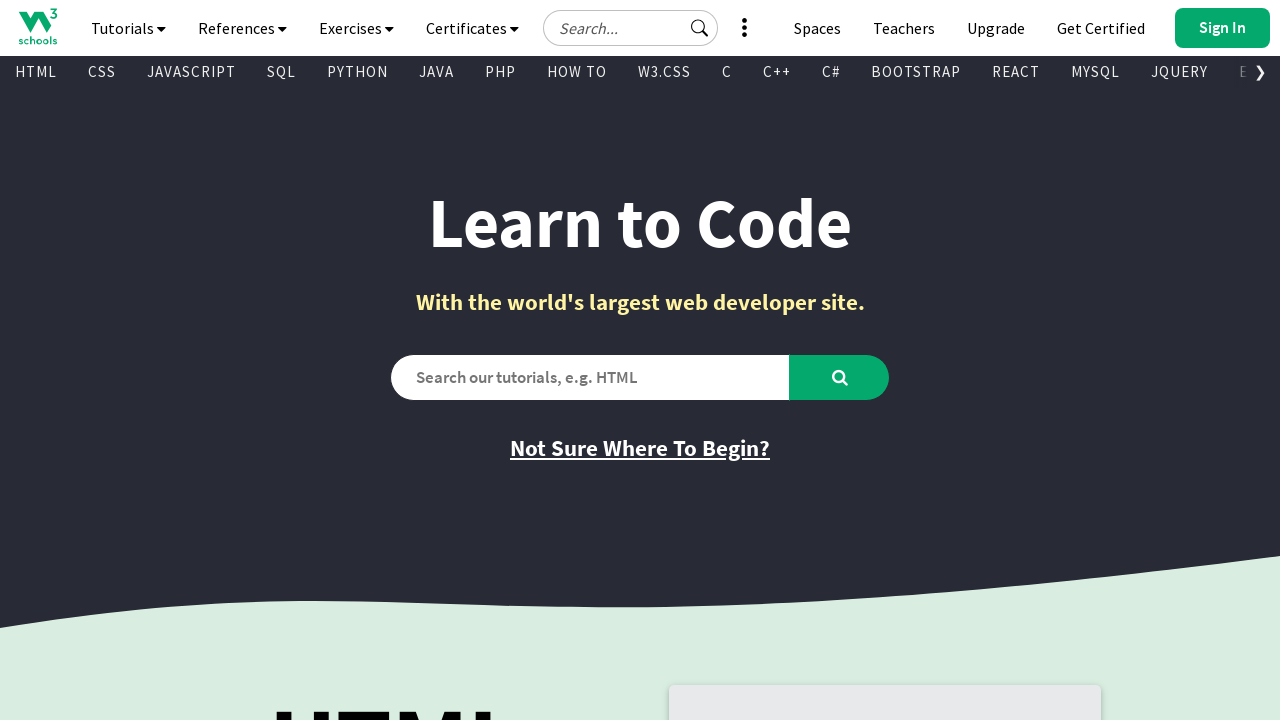

Extracted href attribute: '/cpp/default.asp'
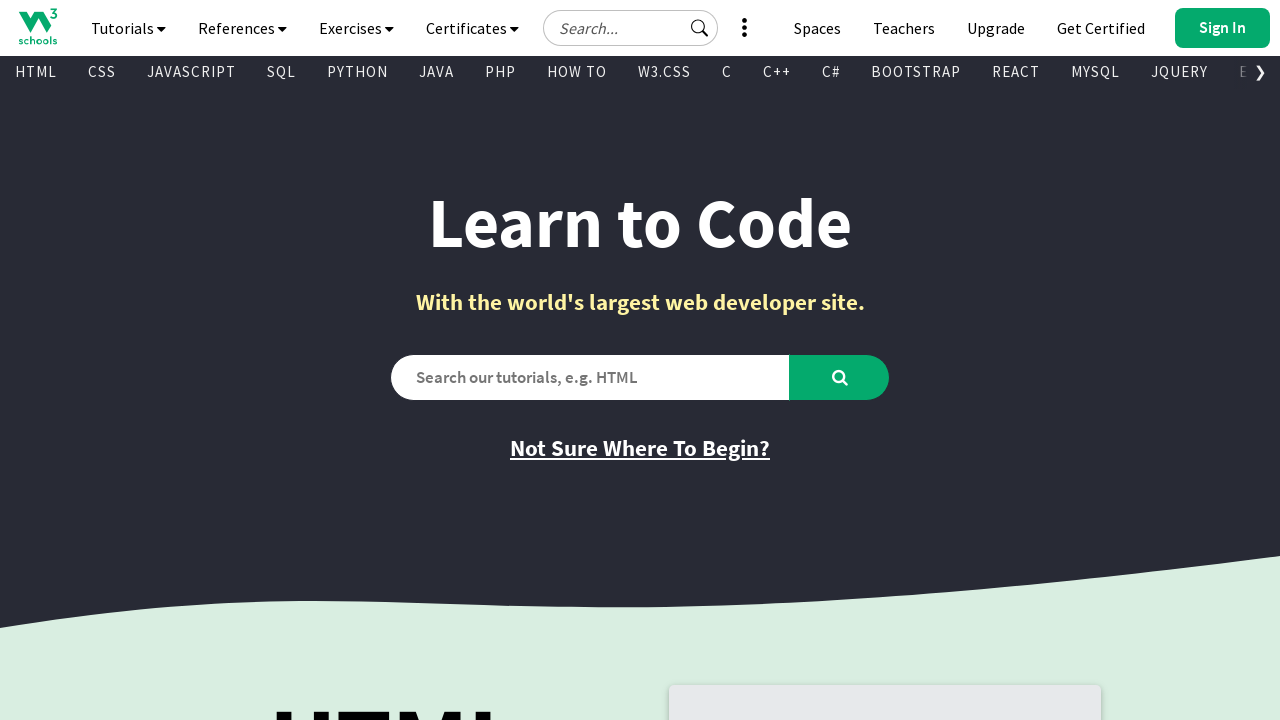

Extracted text content from visible link: 'C#'
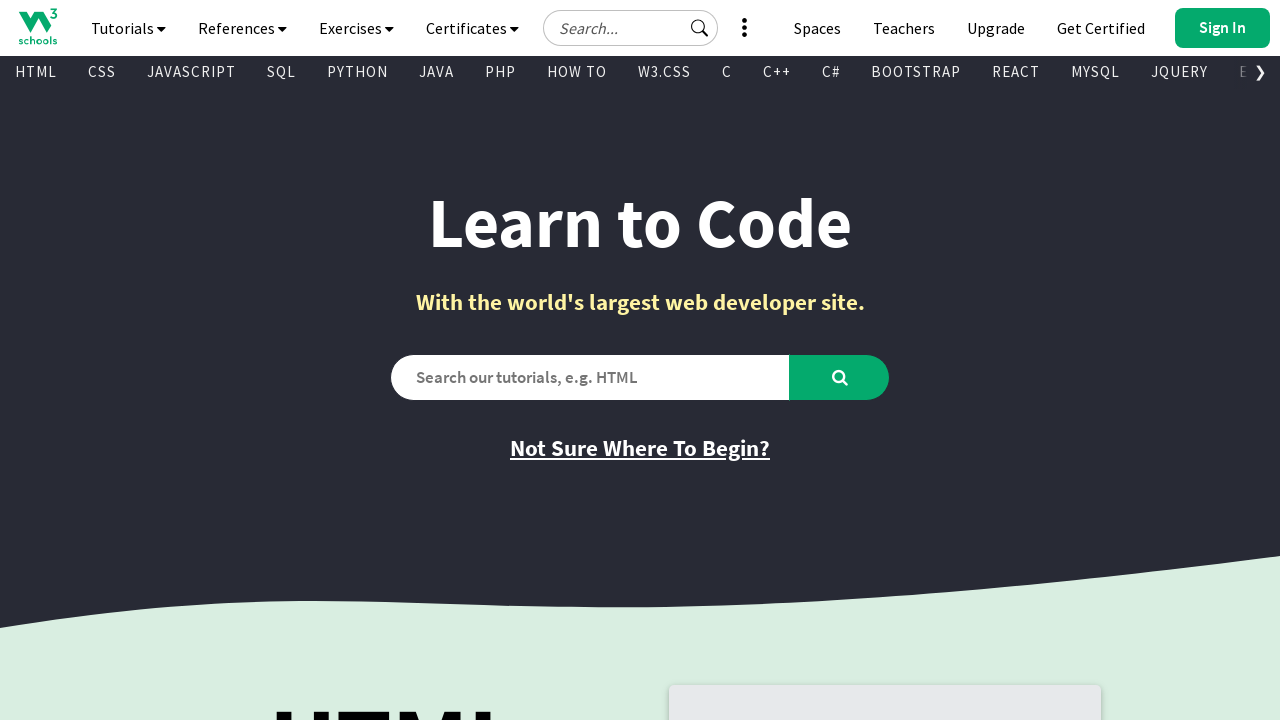

Extracted href attribute: '/cs/index.php'
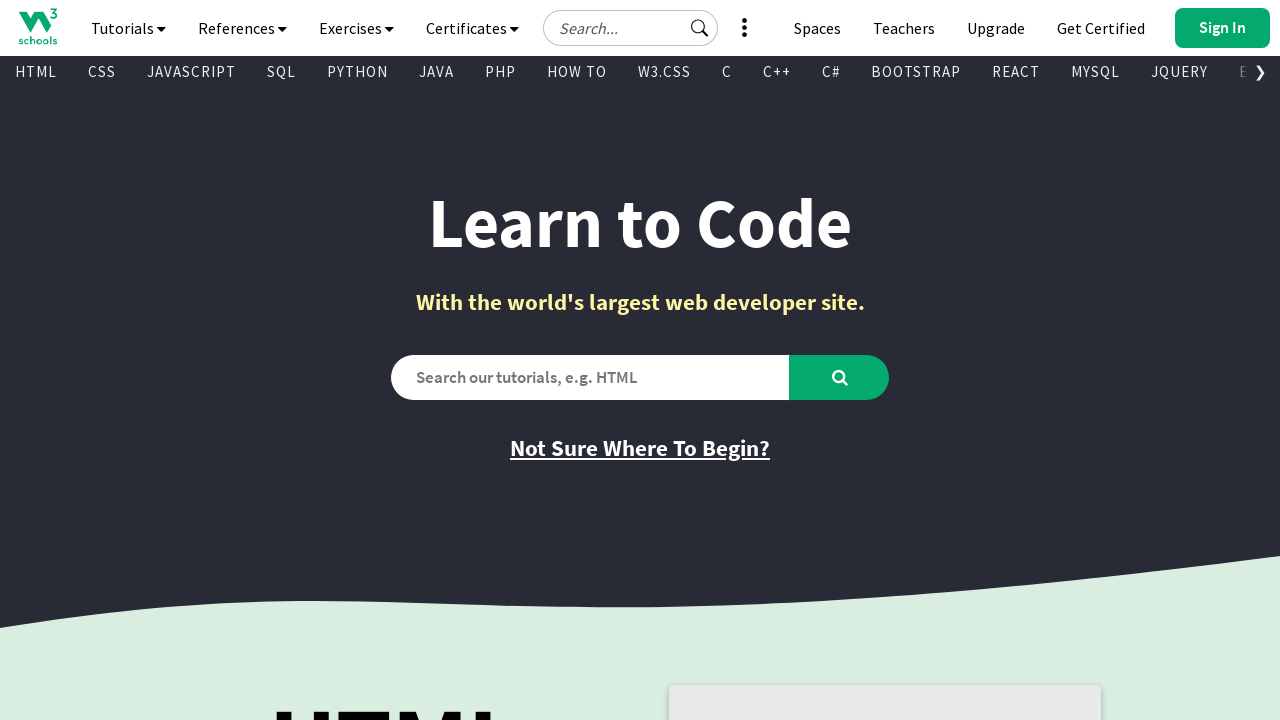

Extracted text content from visible link: 'BOOTSTRAP'
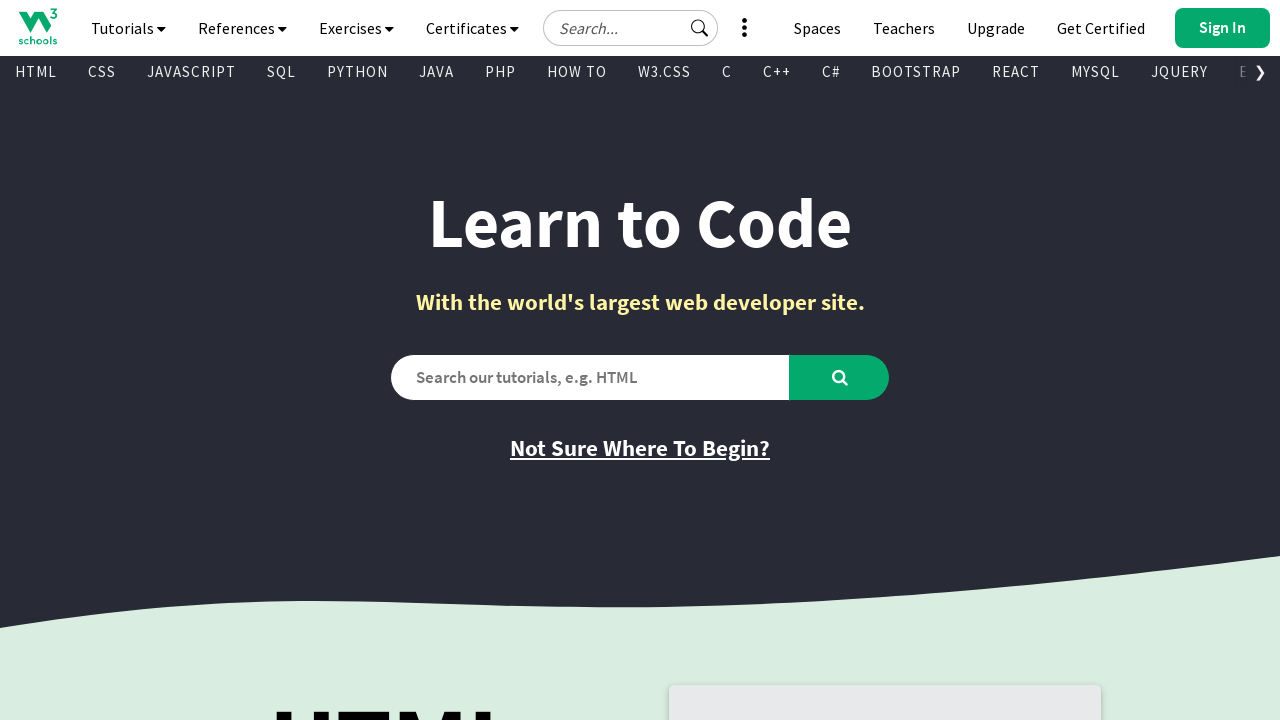

Extracted href attribute: '/bootstrap/bootstrap_ver.asp'
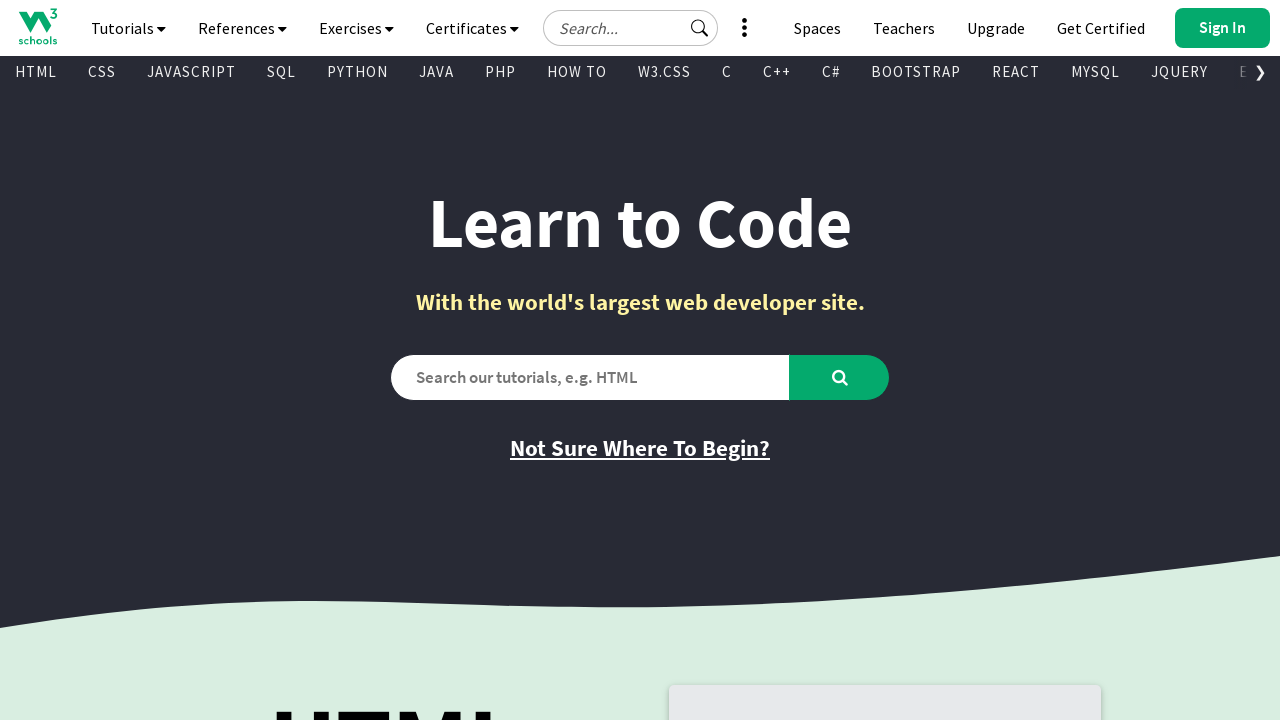

Extracted text content from visible link: 'REACT'
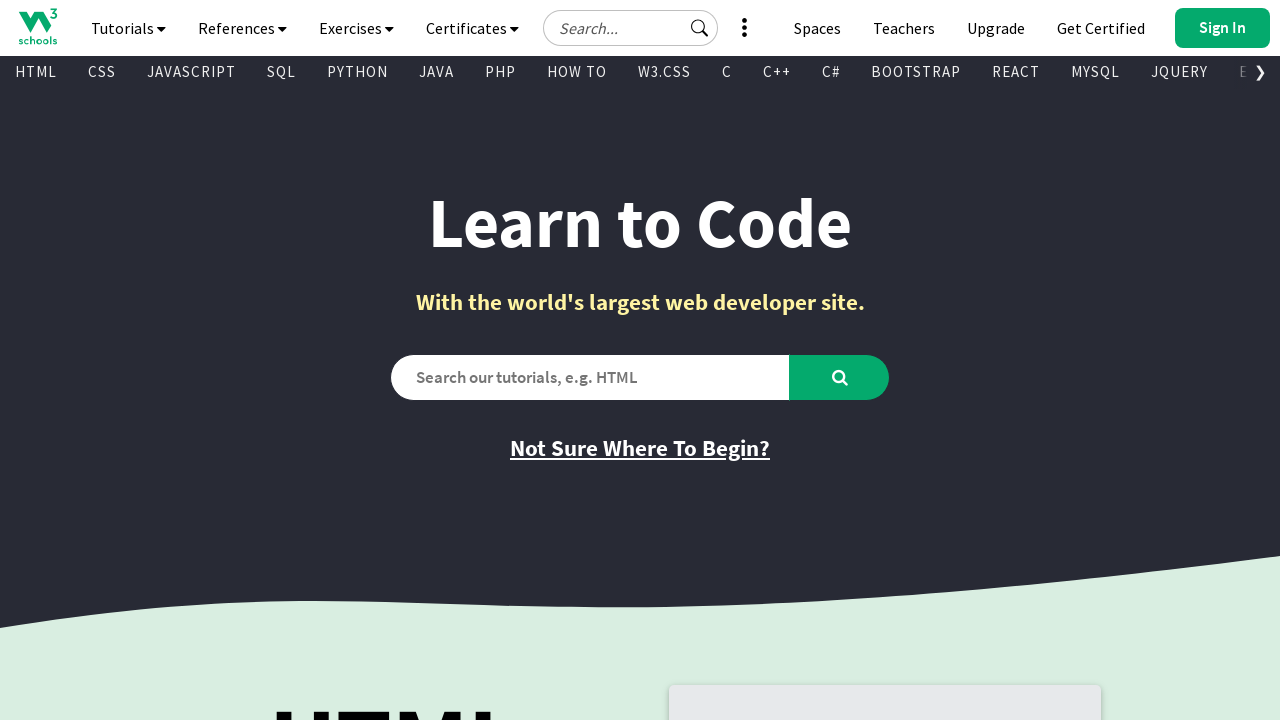

Extracted href attribute: '/react/default.asp'
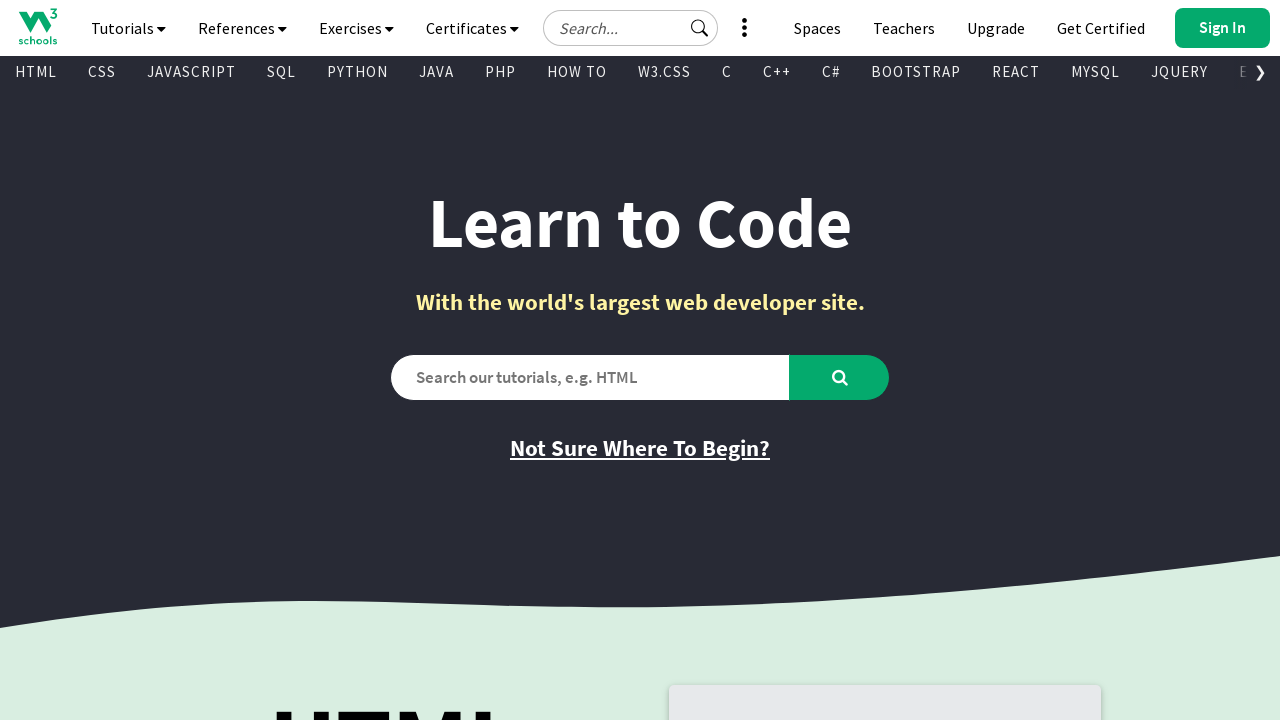

Extracted text content from visible link: 'MYSQL'
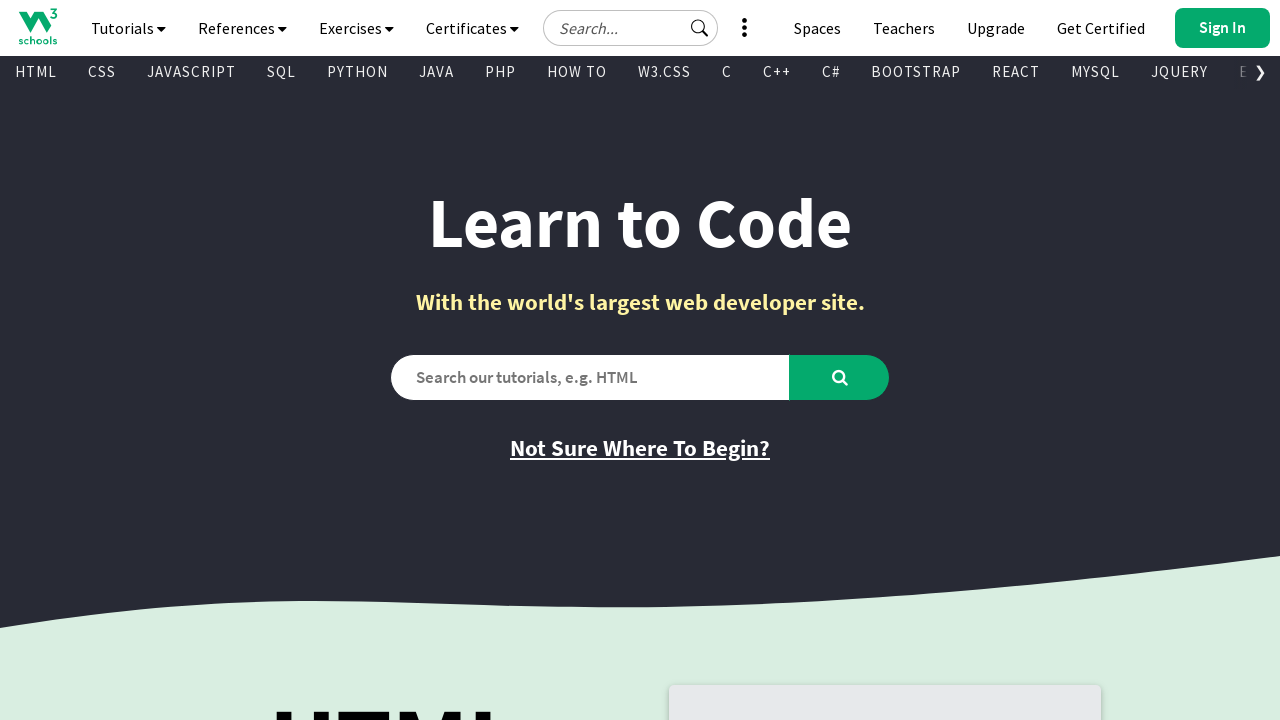

Extracted href attribute: '/mysql/default.asp'
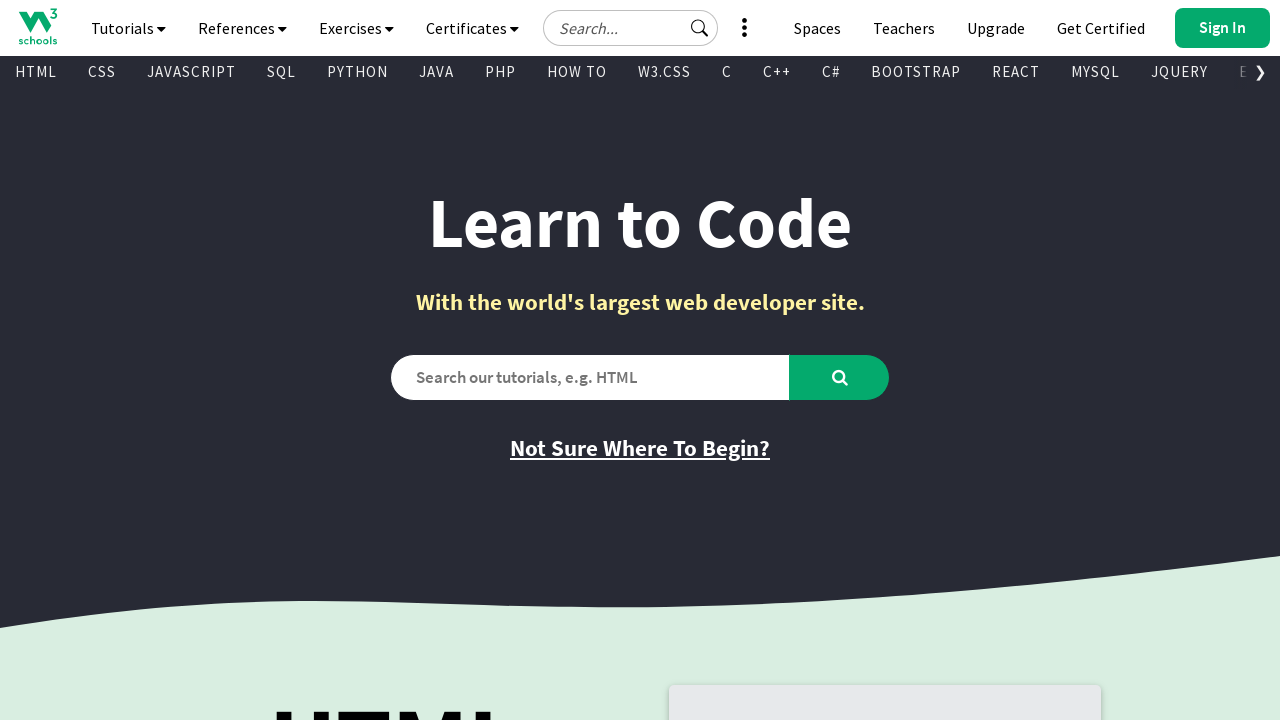

Extracted text content from visible link: 'JQUERY'
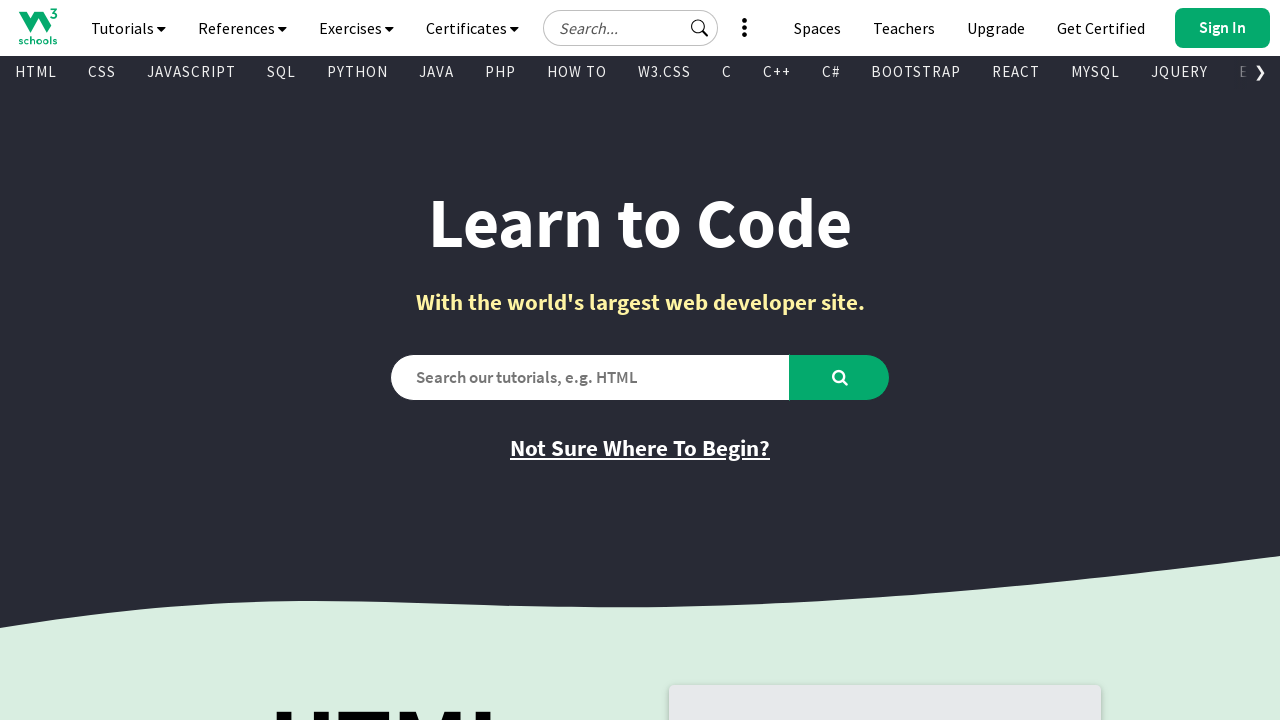

Extracted href attribute: '/jquery/default.asp'
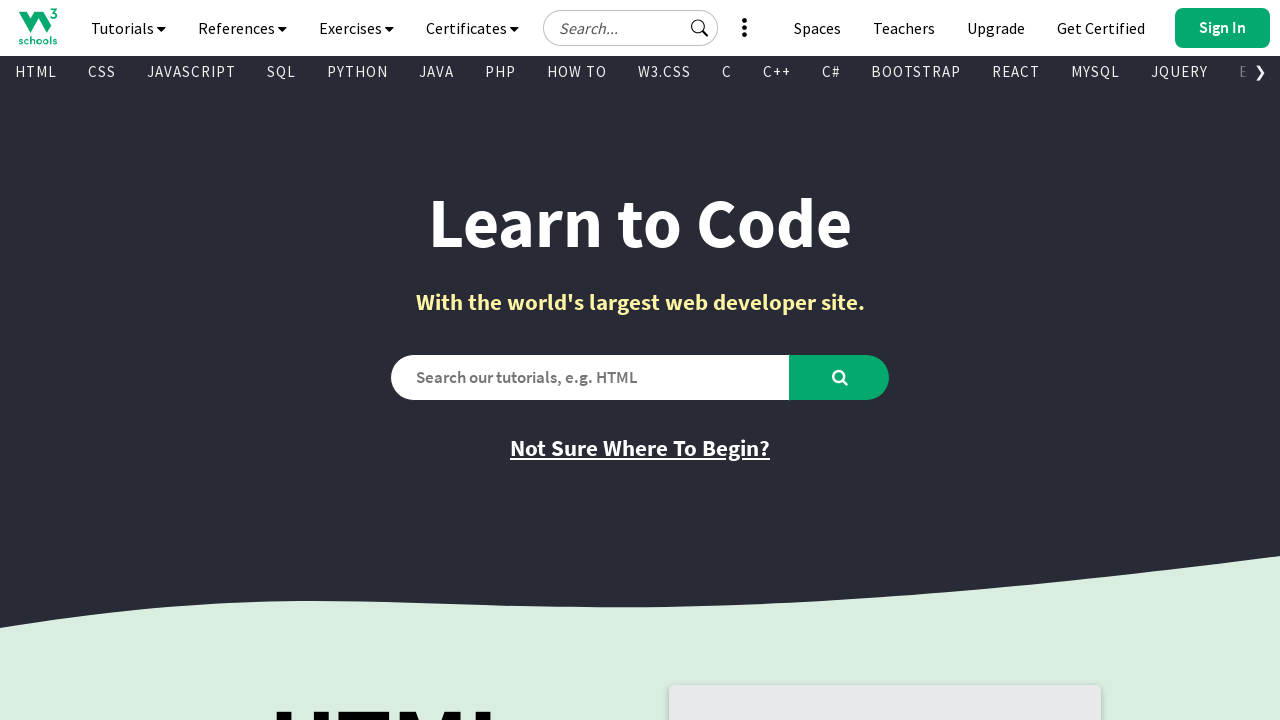

Extracted text content from visible link: 'EXCEL'
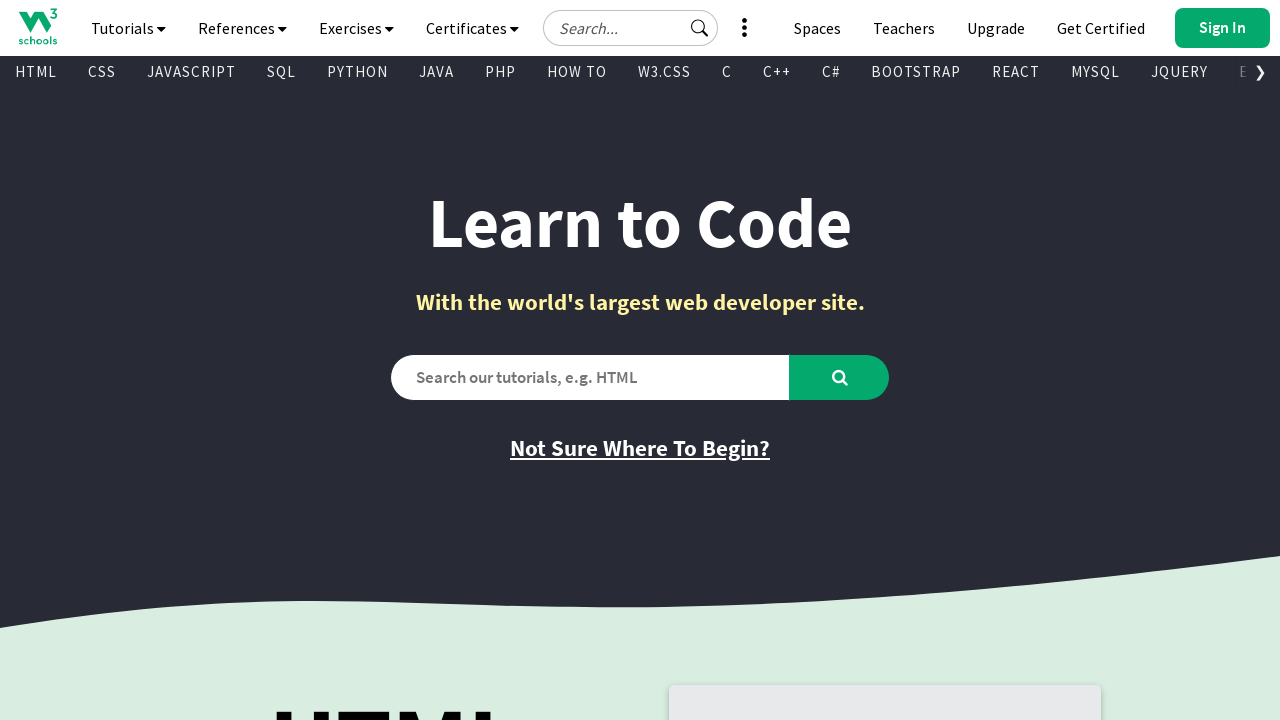

Extracted href attribute: '/excel/index.php'
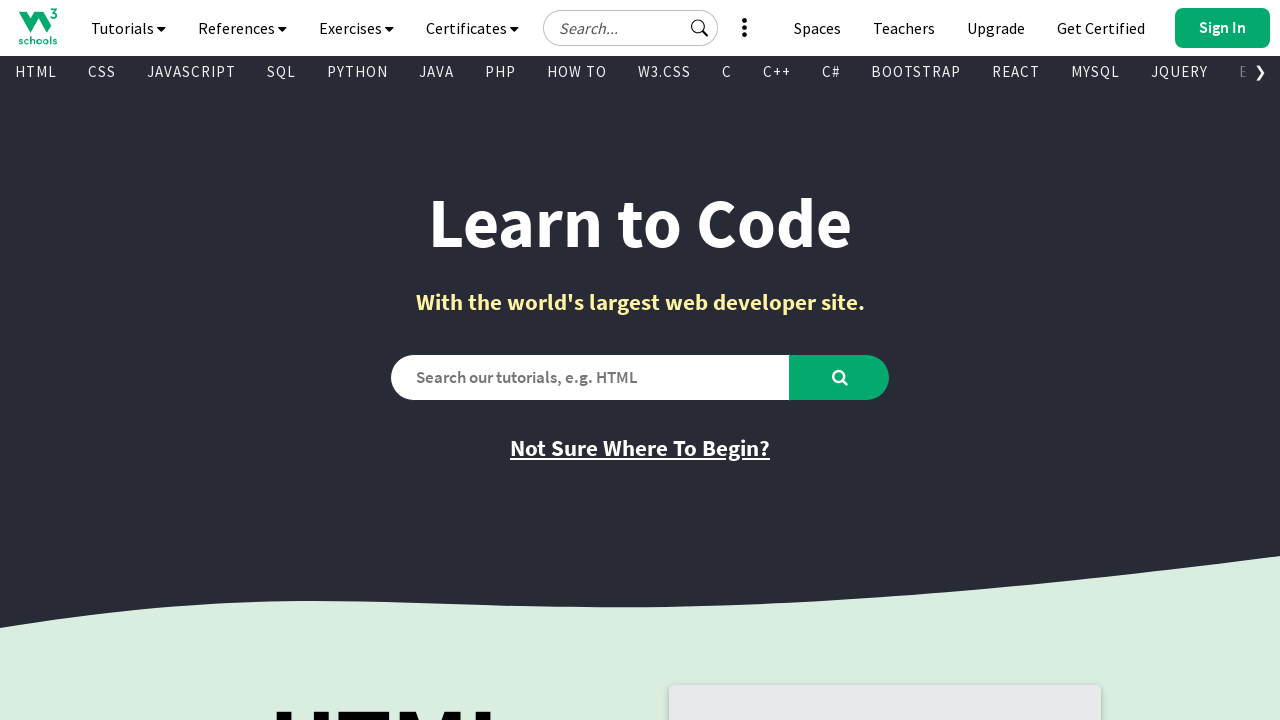

Extracted text content from visible link: 'XML'
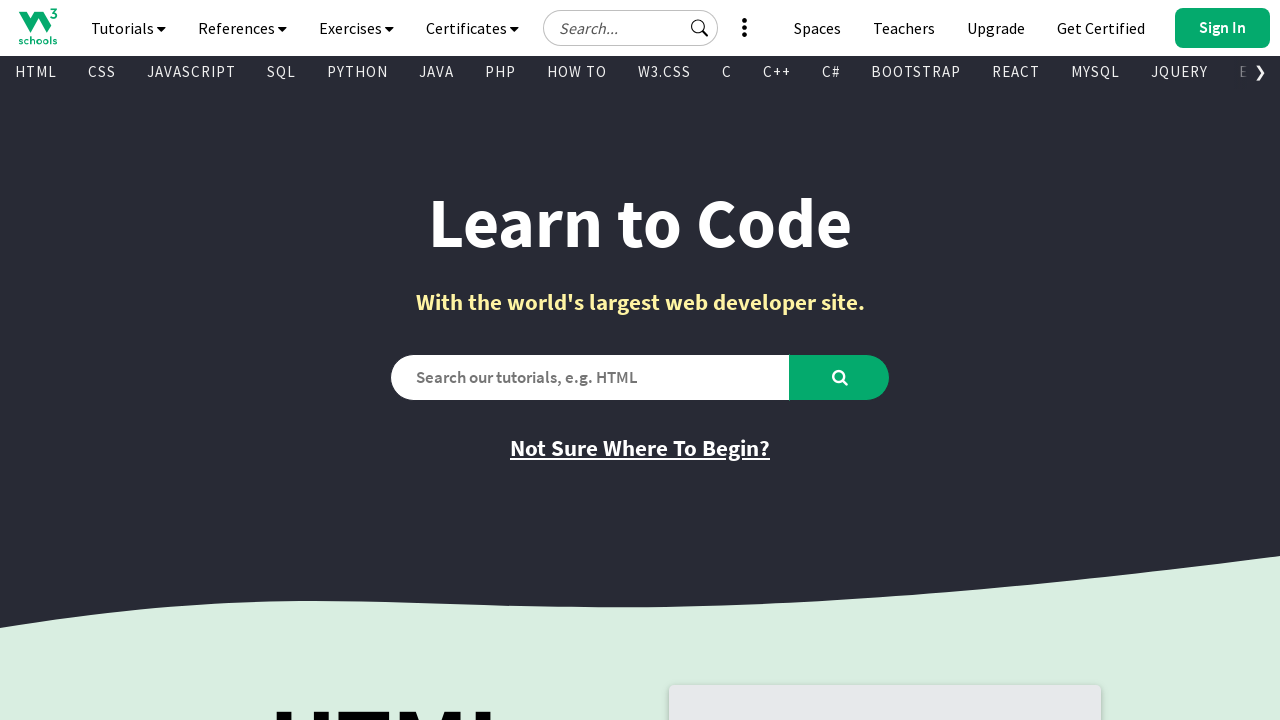

Extracted href attribute: '/xml/default.asp'
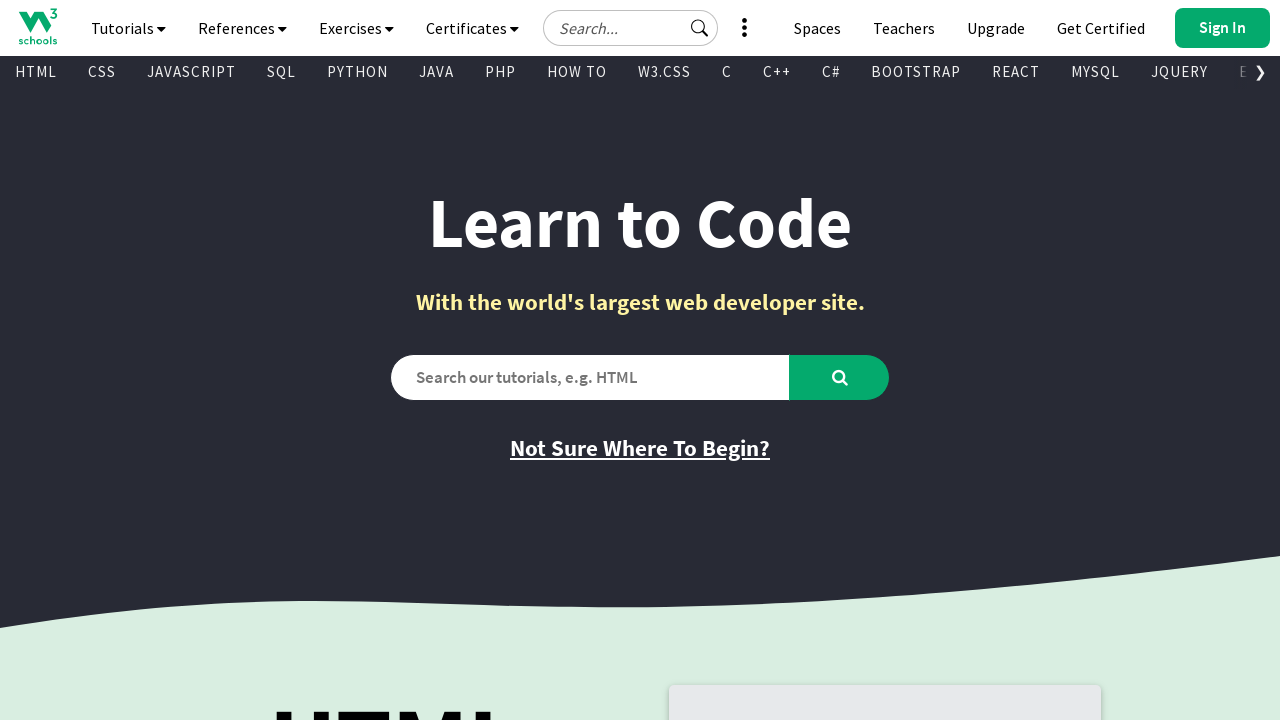

Extracted text content from visible link: 'DJANGO'
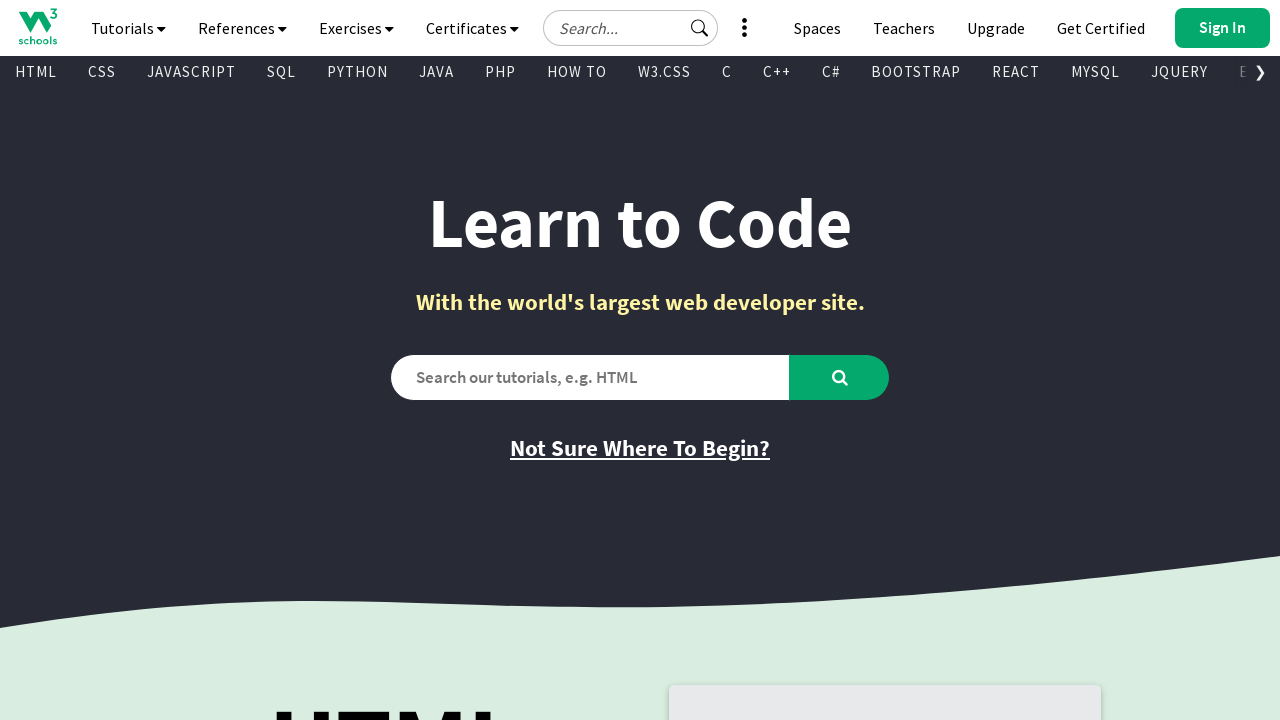

Extracted href attribute: '/django/index.php'
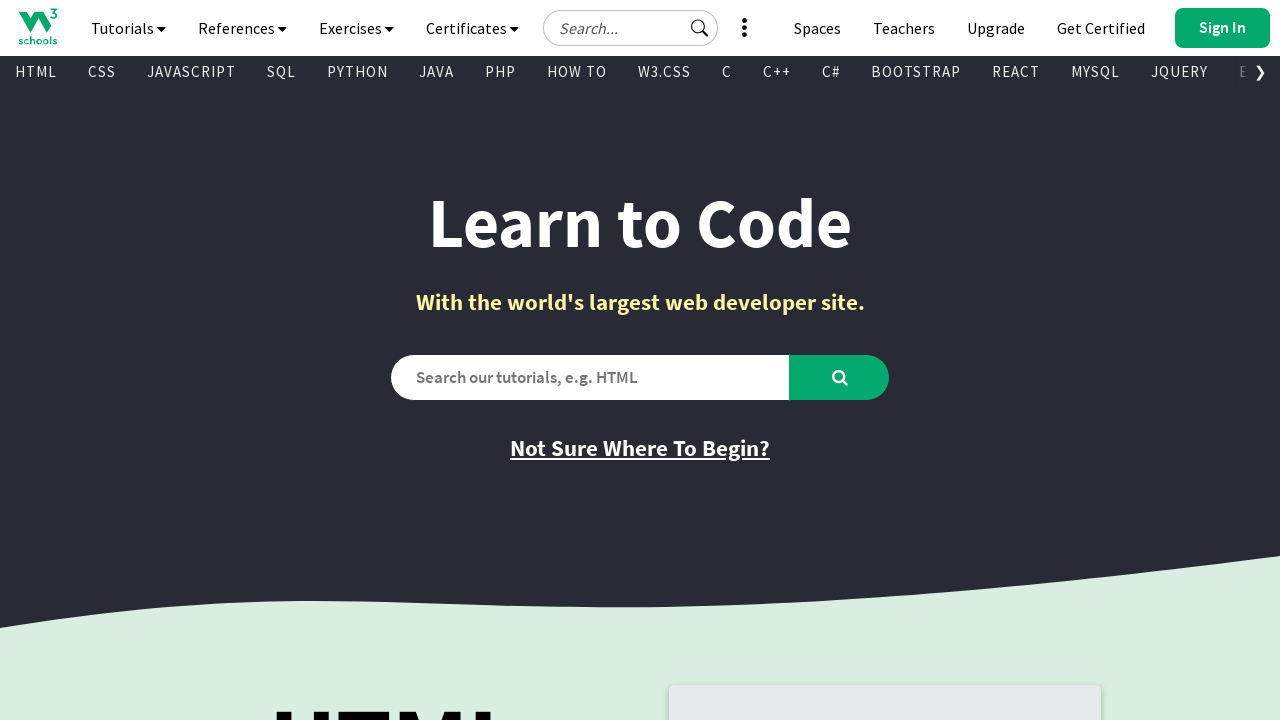

Extracted text content from visible link: 'NUMPY'
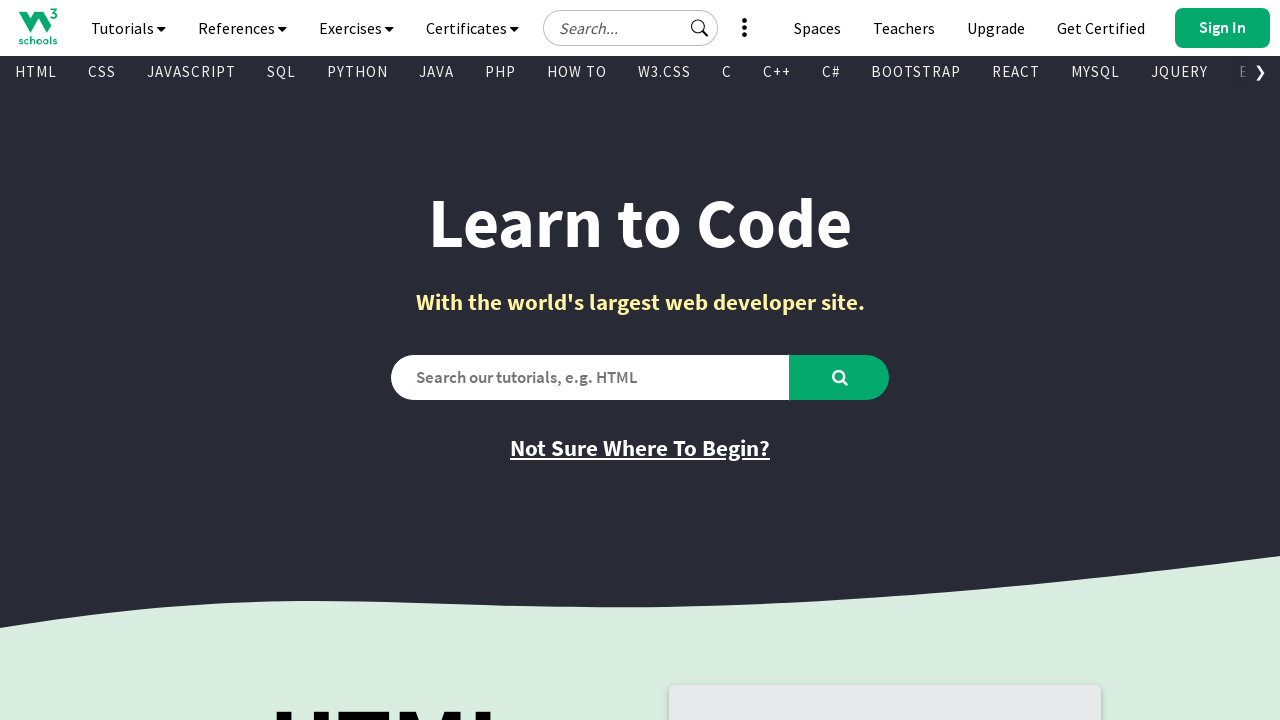

Extracted href attribute: '/python/numpy/default.asp'
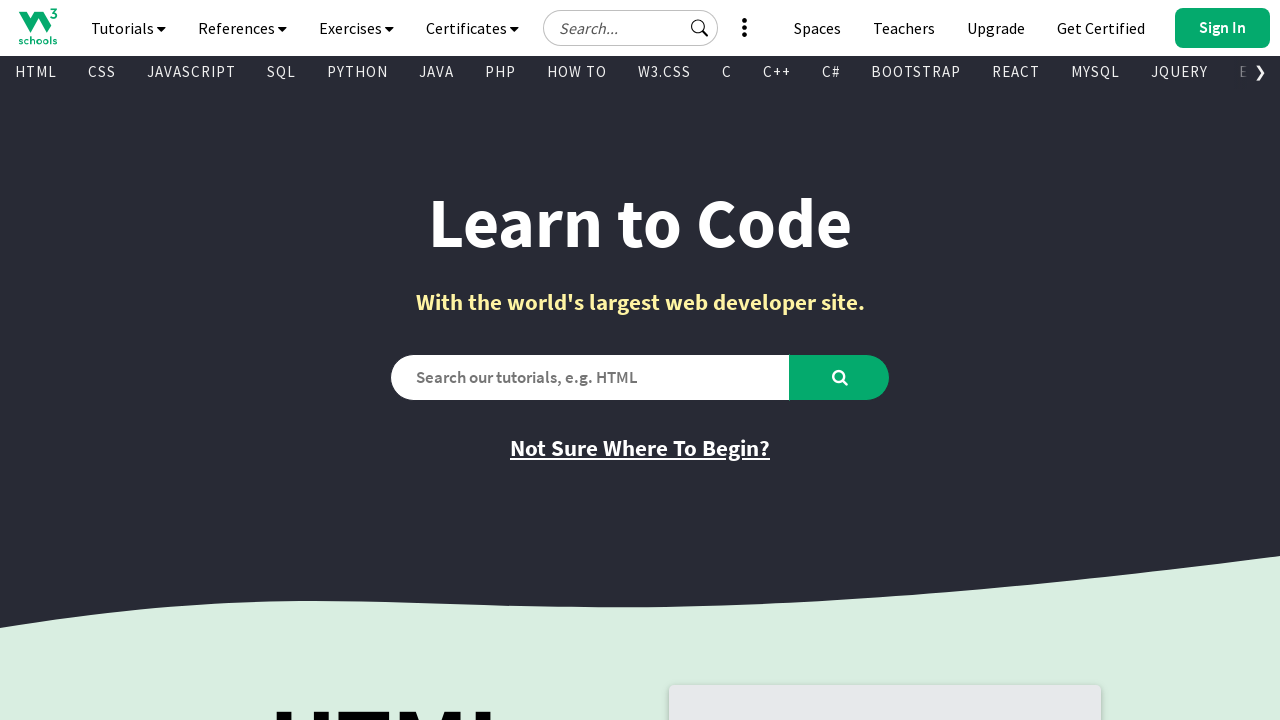

Extracted text content from visible link: 'PANDAS'
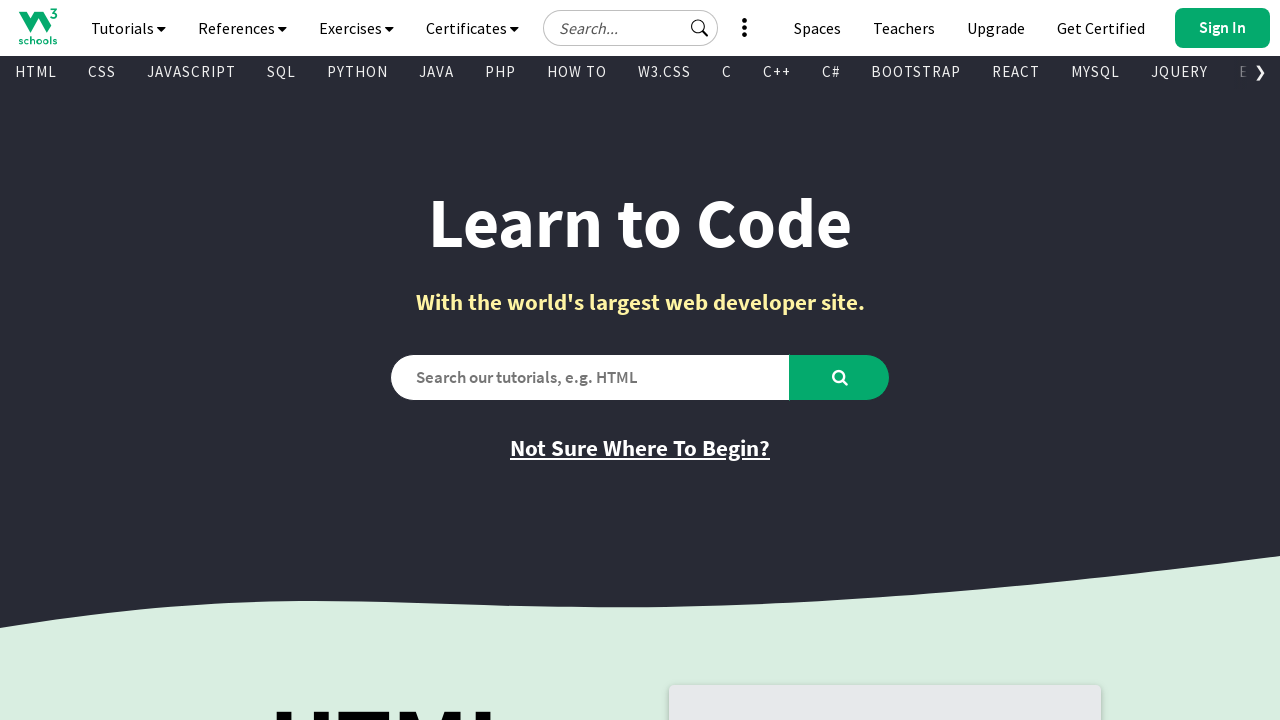

Extracted href attribute: '/python/pandas/default.asp'
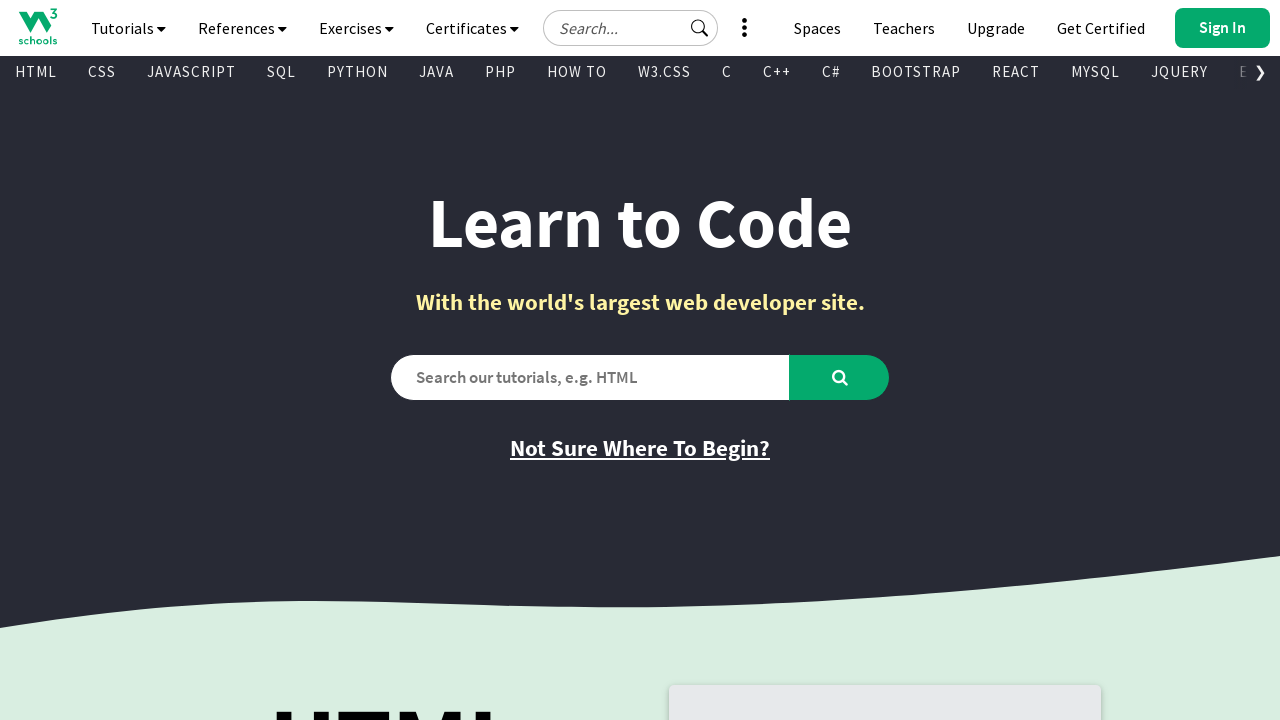

Extracted text content from visible link: 'NODEJS'
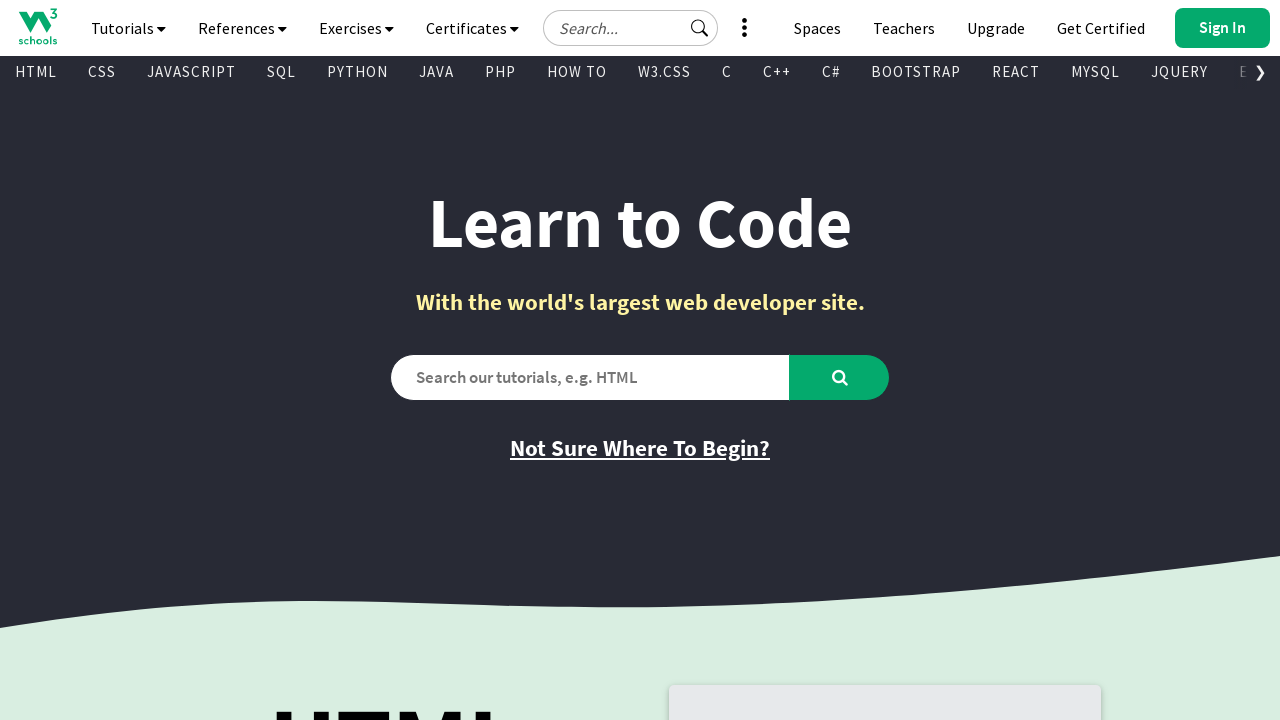

Extracted href attribute: '/nodejs/default.asp'
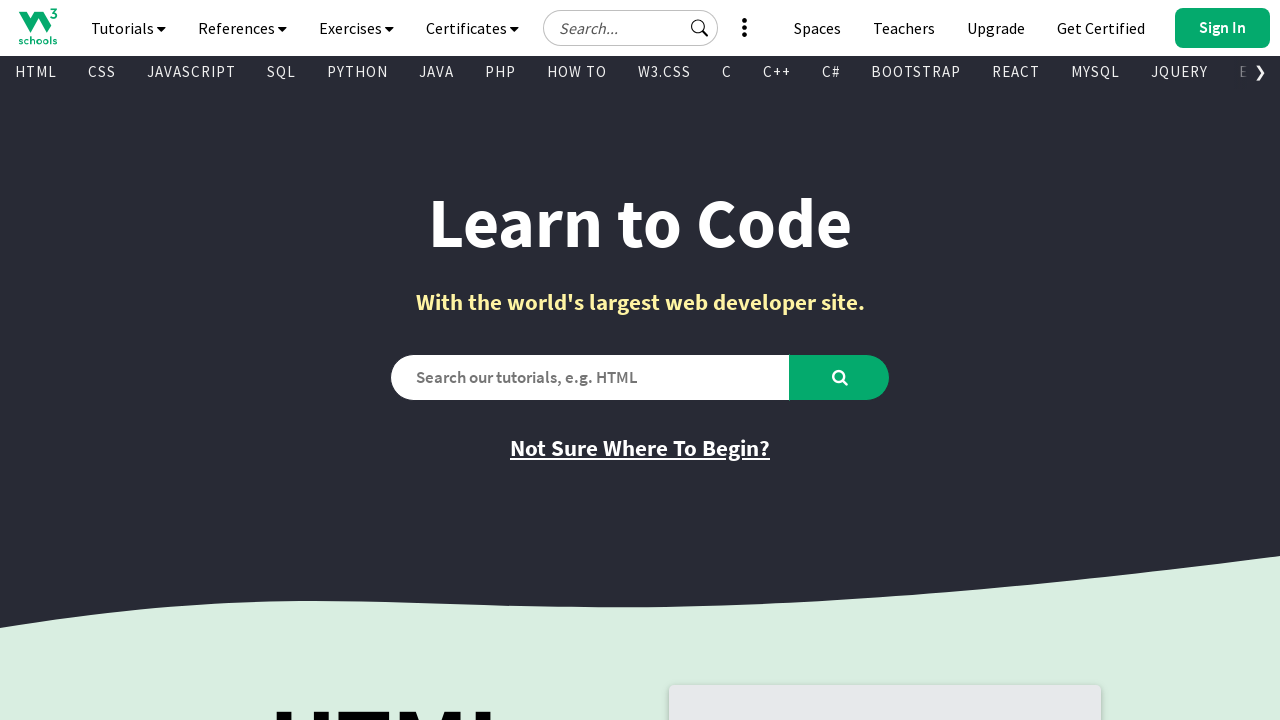

Extracted text content from visible link: 'DSA'
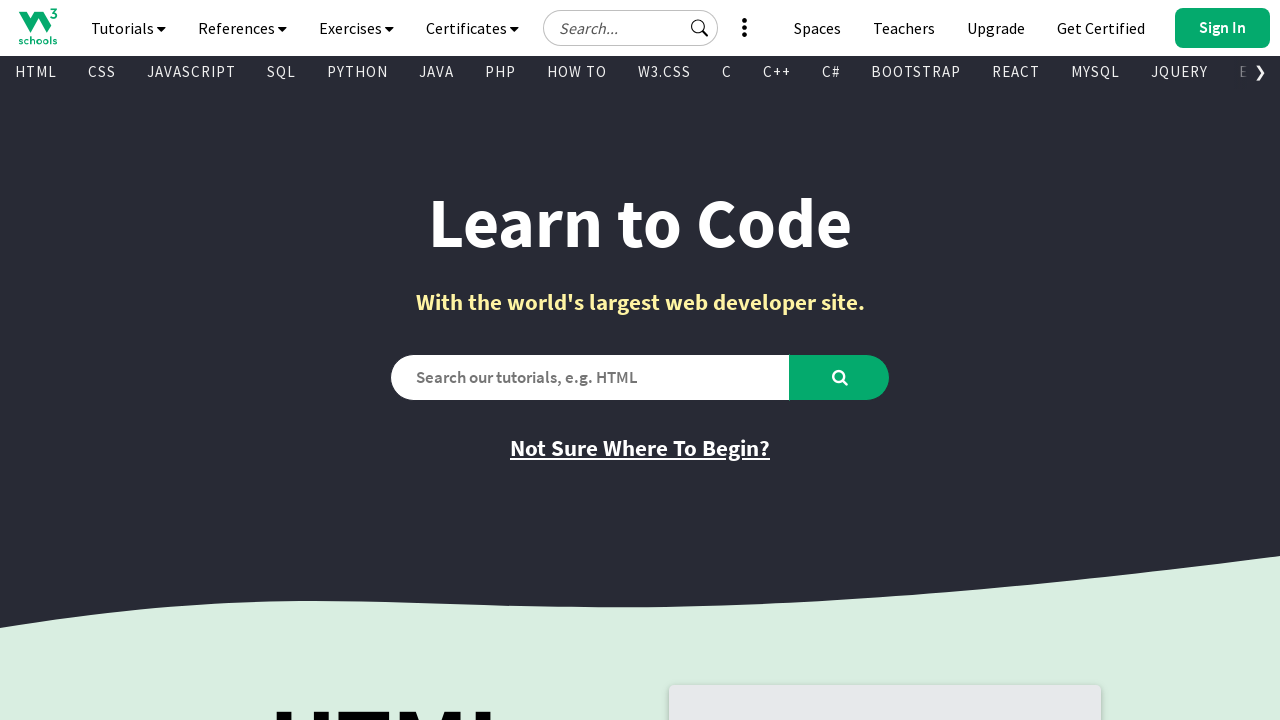

Extracted href attribute: '/dsa/index.php'
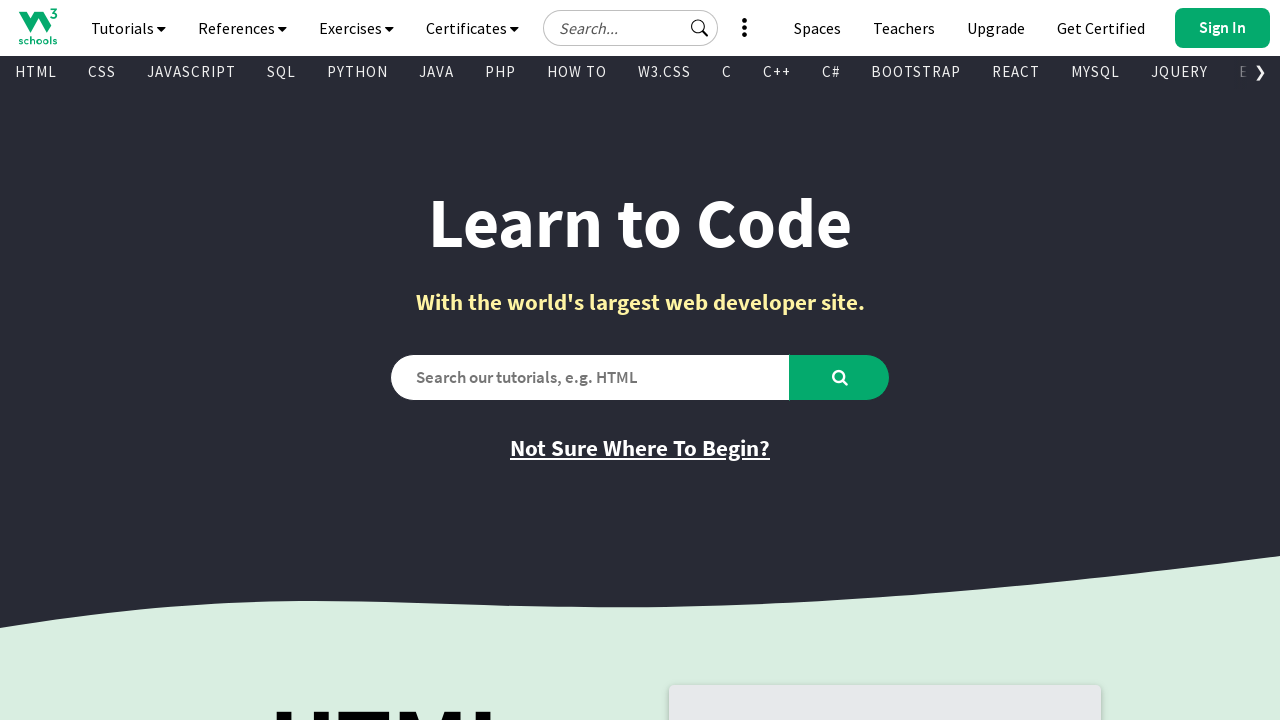

Extracted text content from visible link: 'TYPESCRIPT'
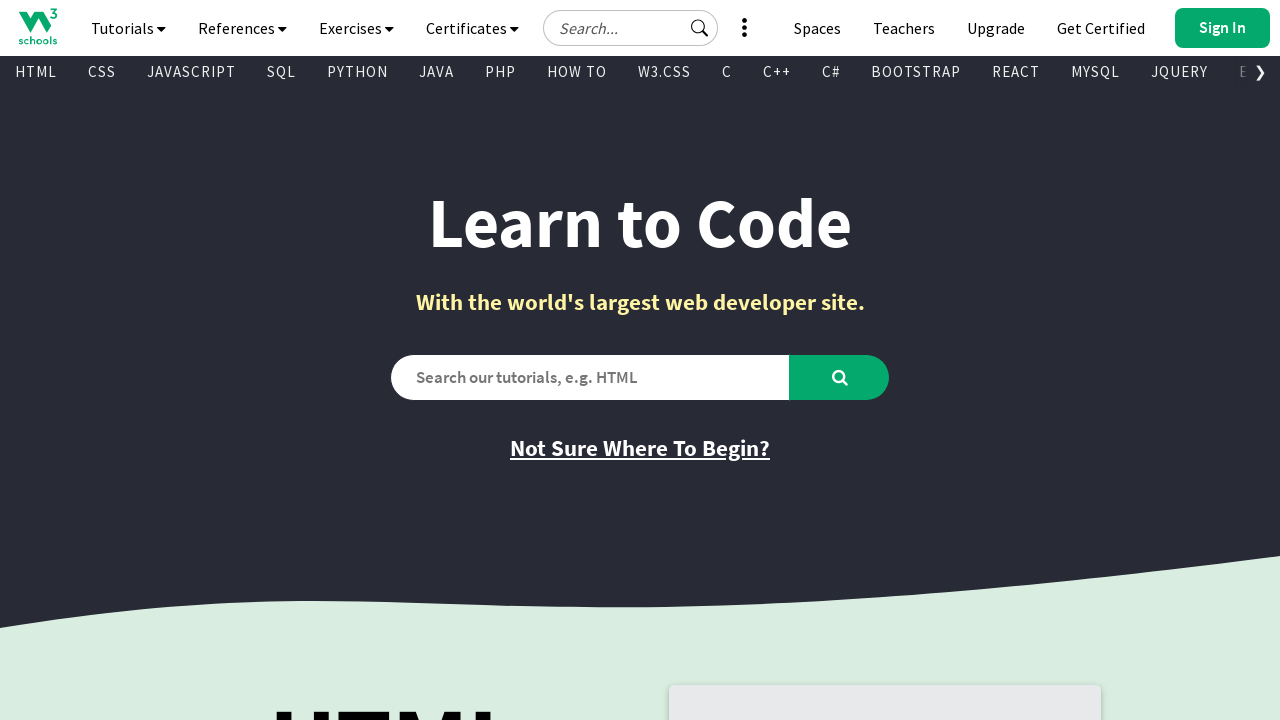

Extracted href attribute: '/typescript/index.php'
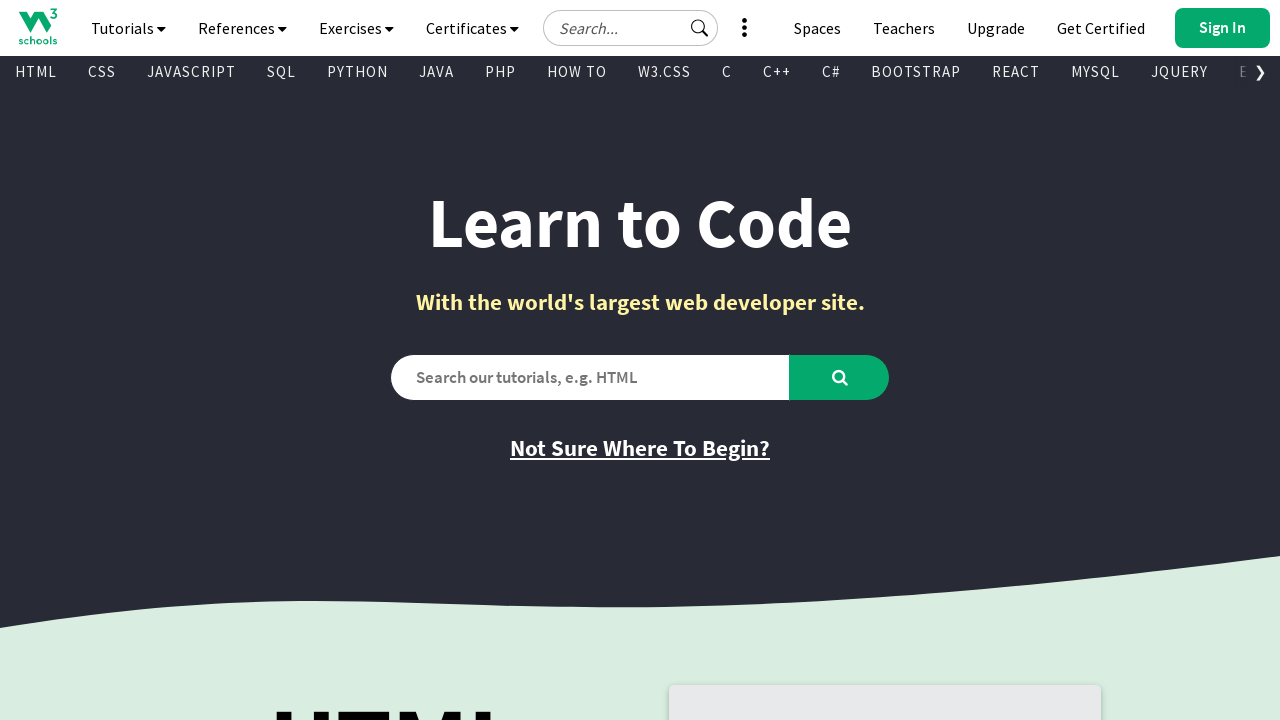

Extracted text content from visible link: 'ANGULAR'
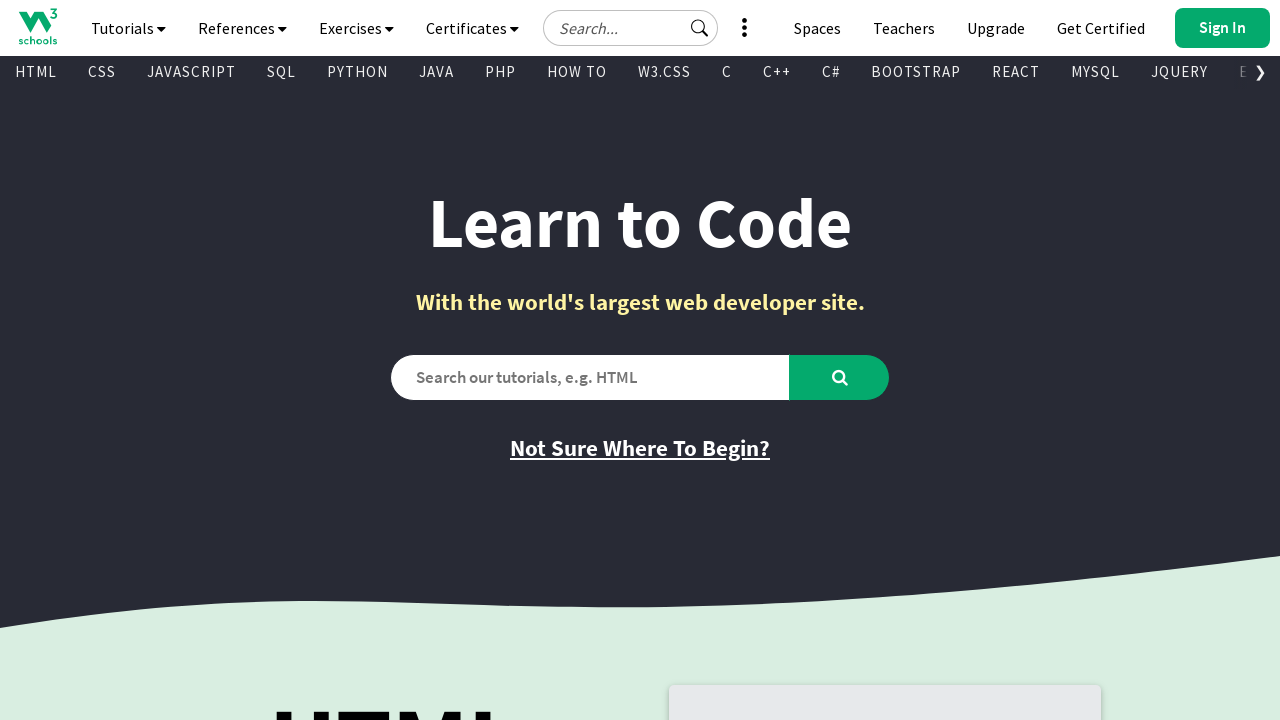

Extracted href attribute: '/angular/default.asp'
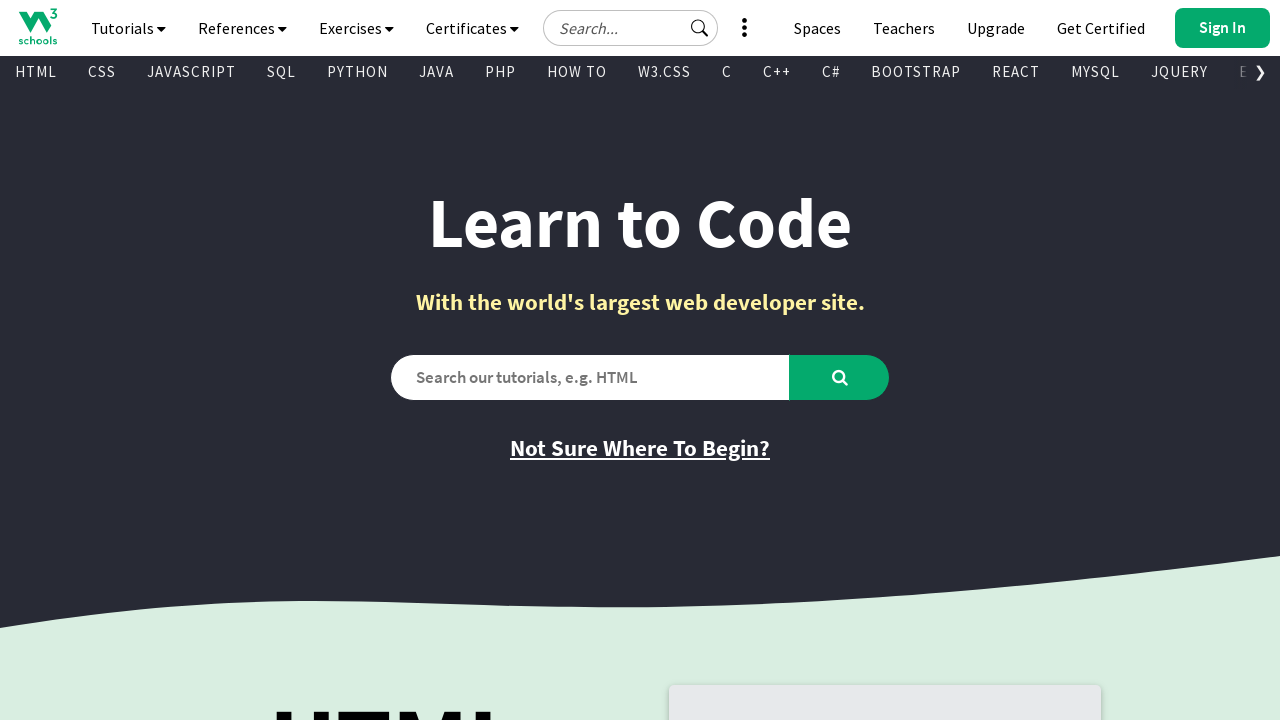

Extracted text content from visible link: 'ANGULARJS'
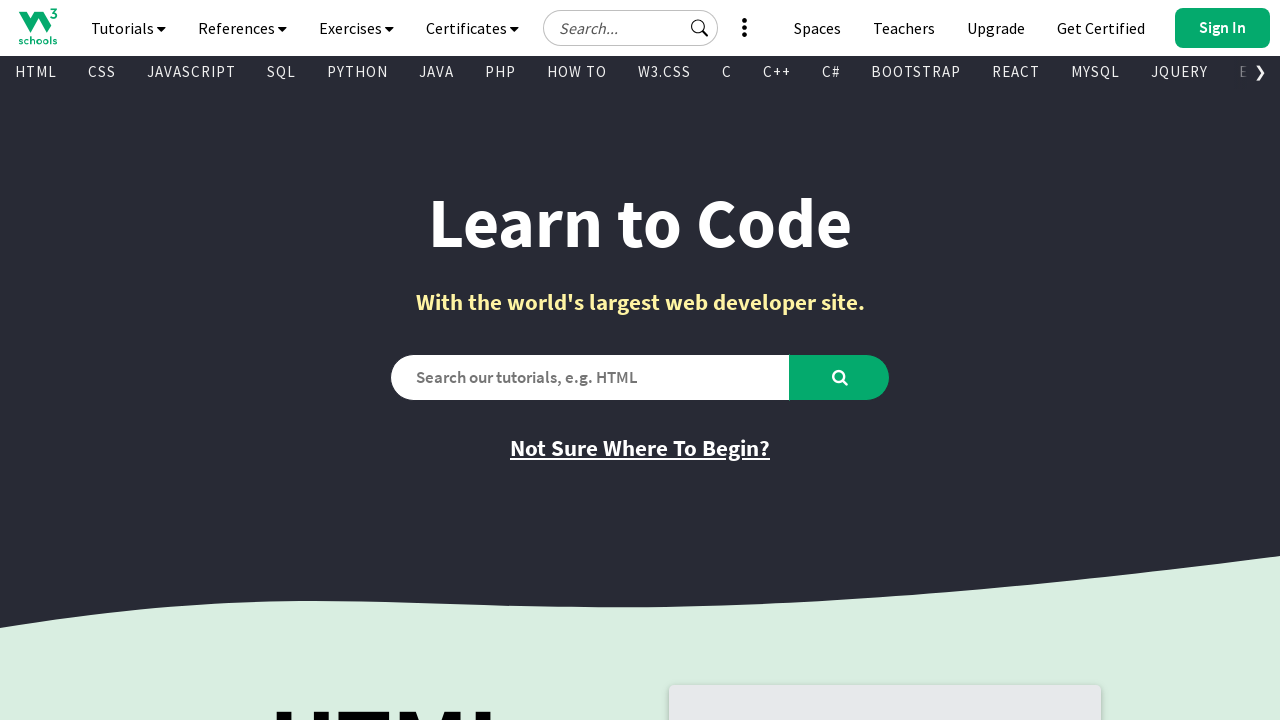

Extracted href attribute: '/angularjs/default.asp'
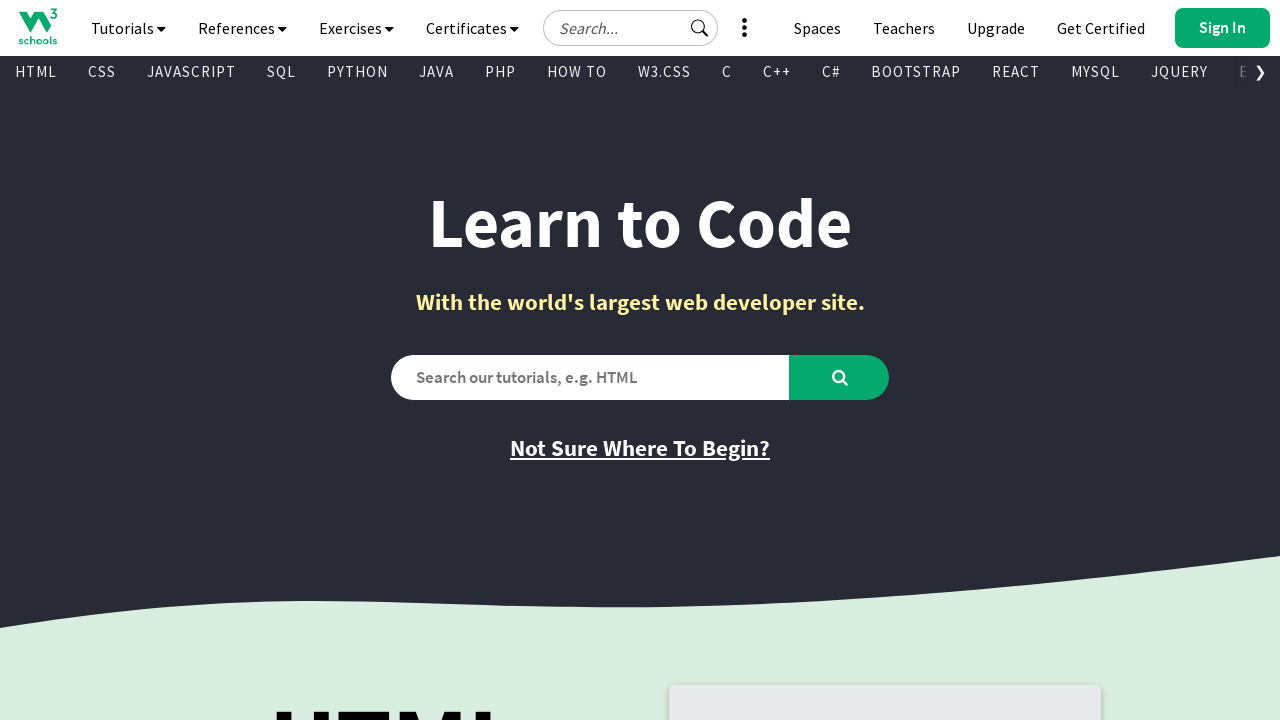

Extracted text content from visible link: 'GIT'
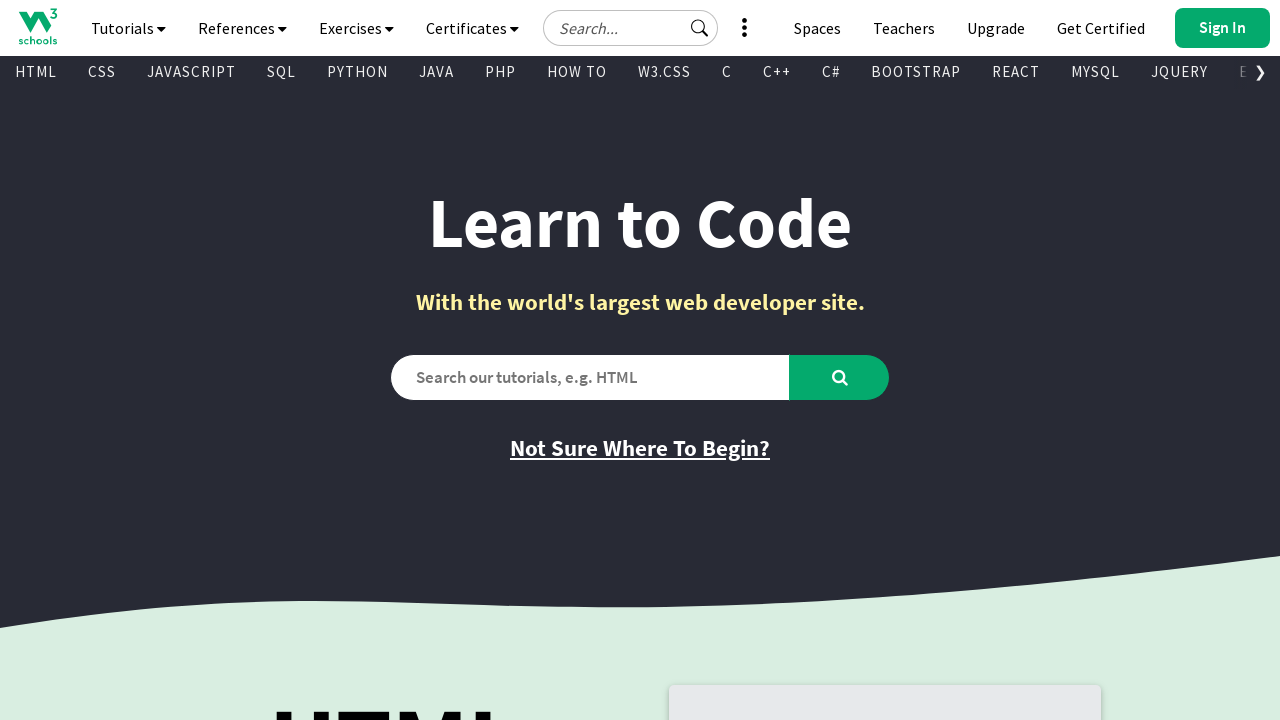

Extracted href attribute: '/git/default.asp'
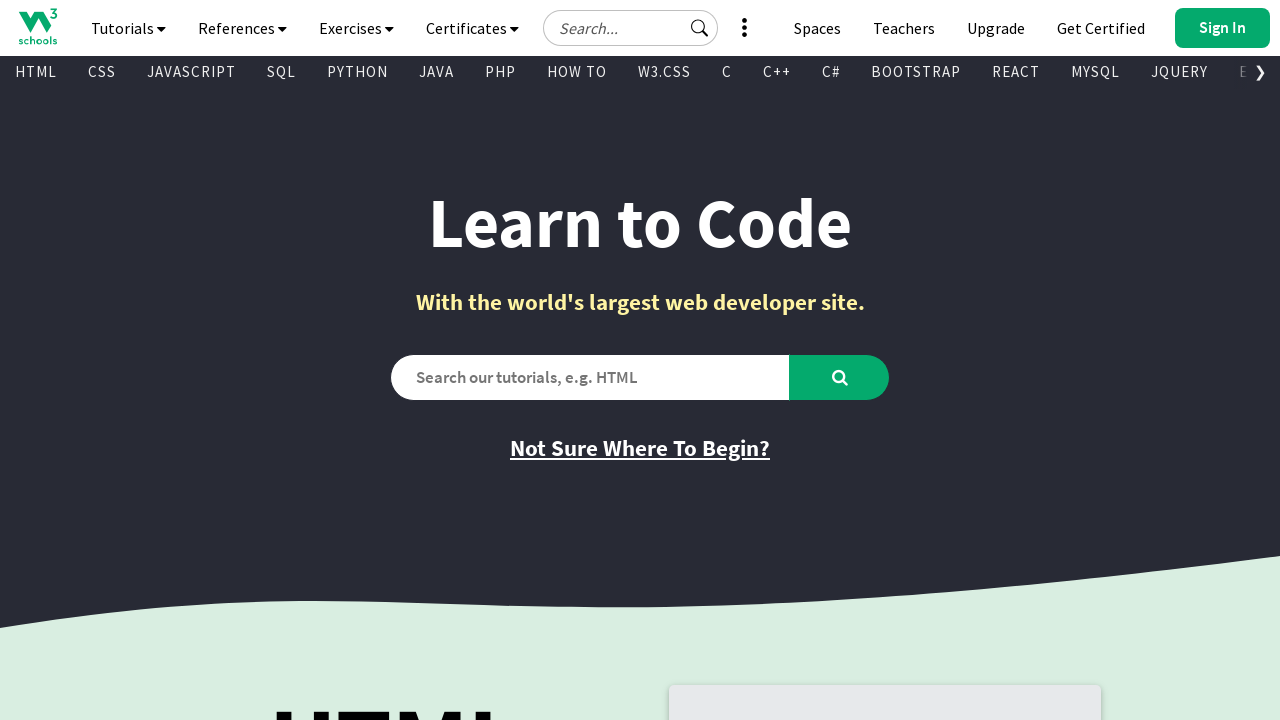

Extracted text content from visible link: 'POSTGRESQL'
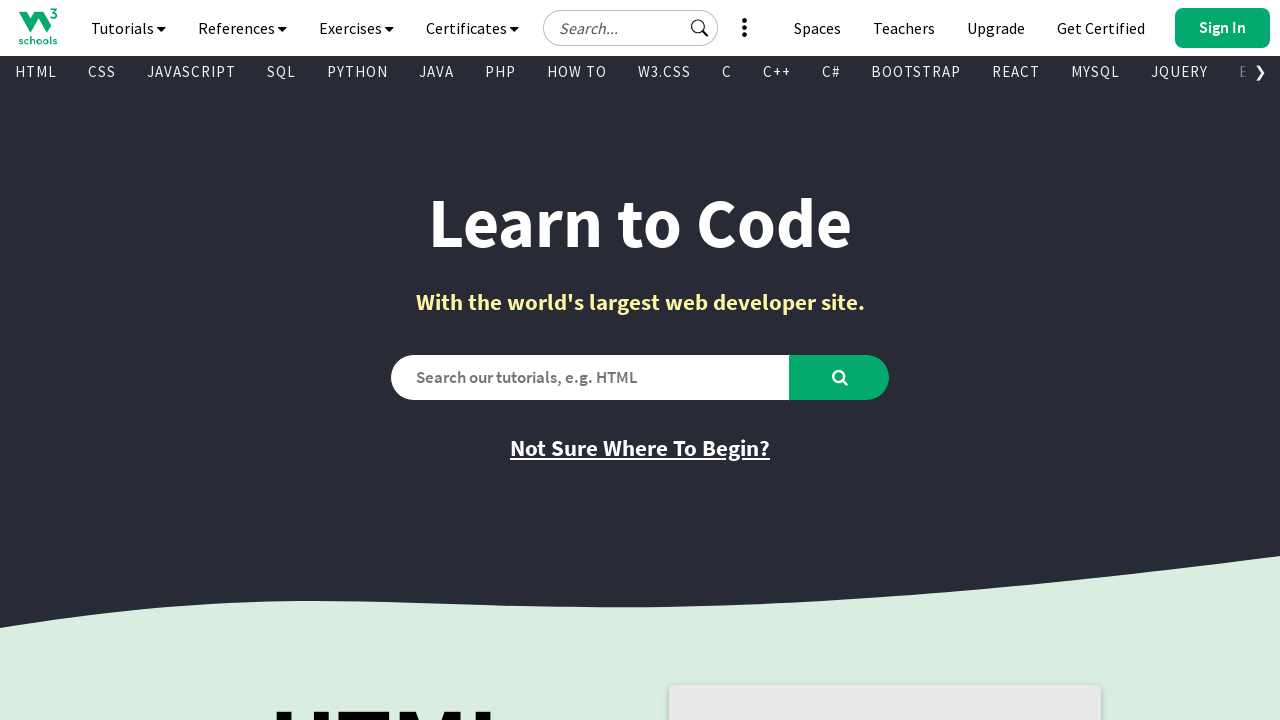

Extracted href attribute: '/postgresql/index.php'
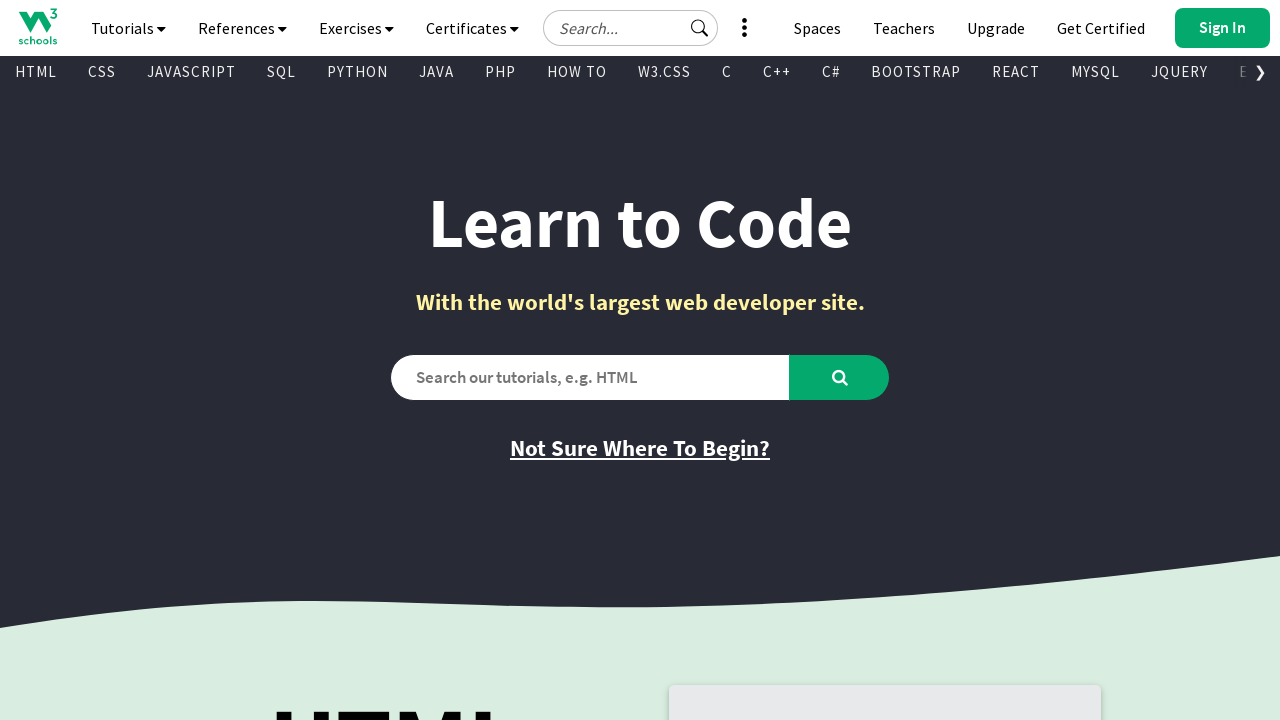

Extracted text content from visible link: 'MONGODB'
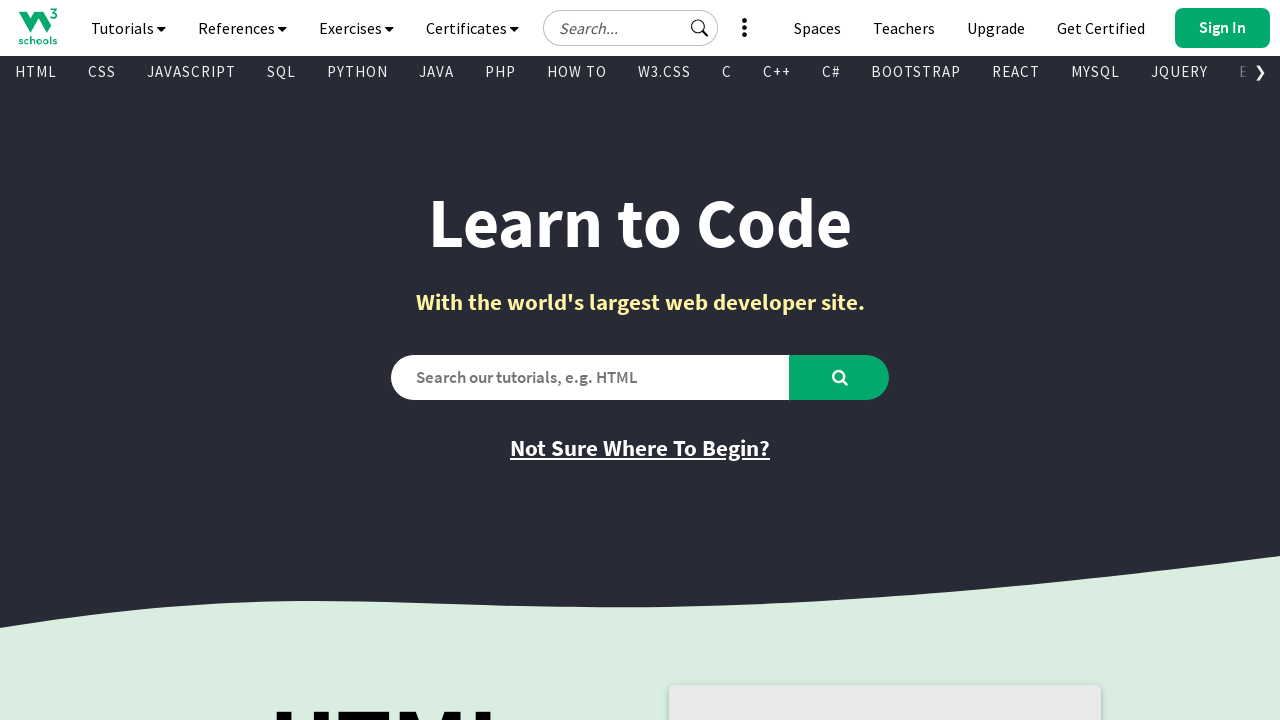

Extracted href attribute: '/mongodb/index.php'
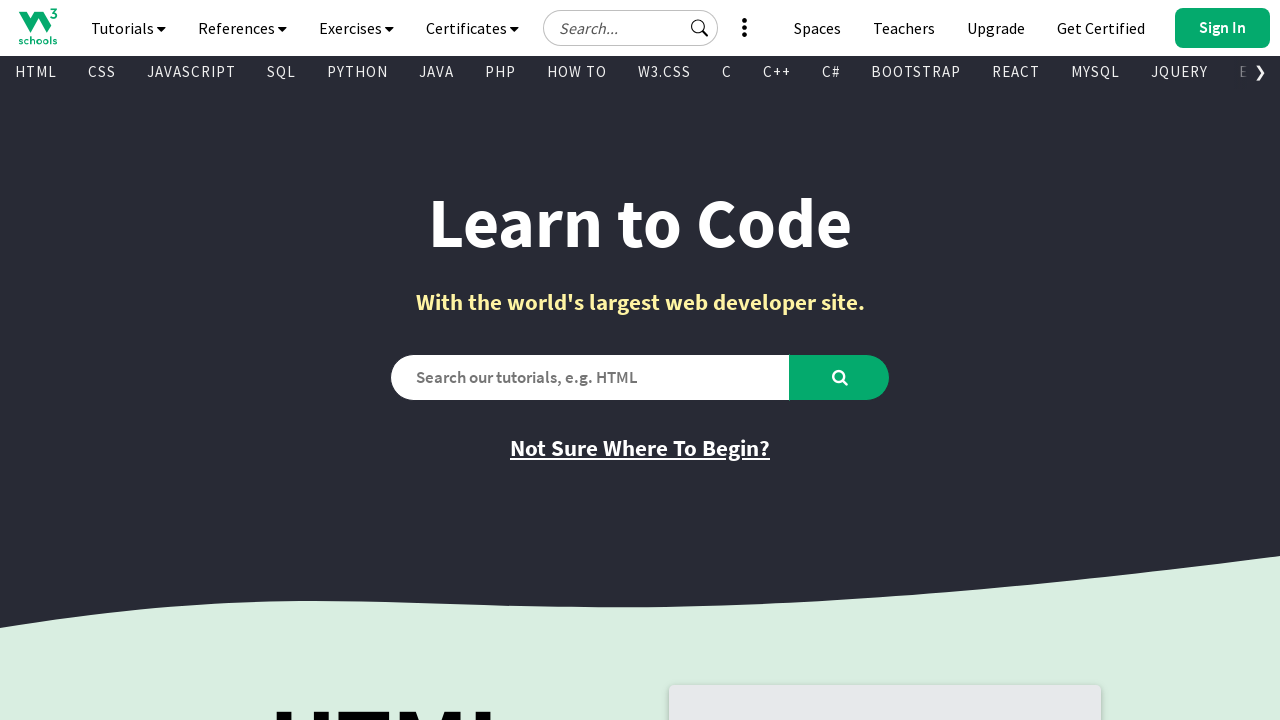

Extracted text content from visible link: 'ASP'
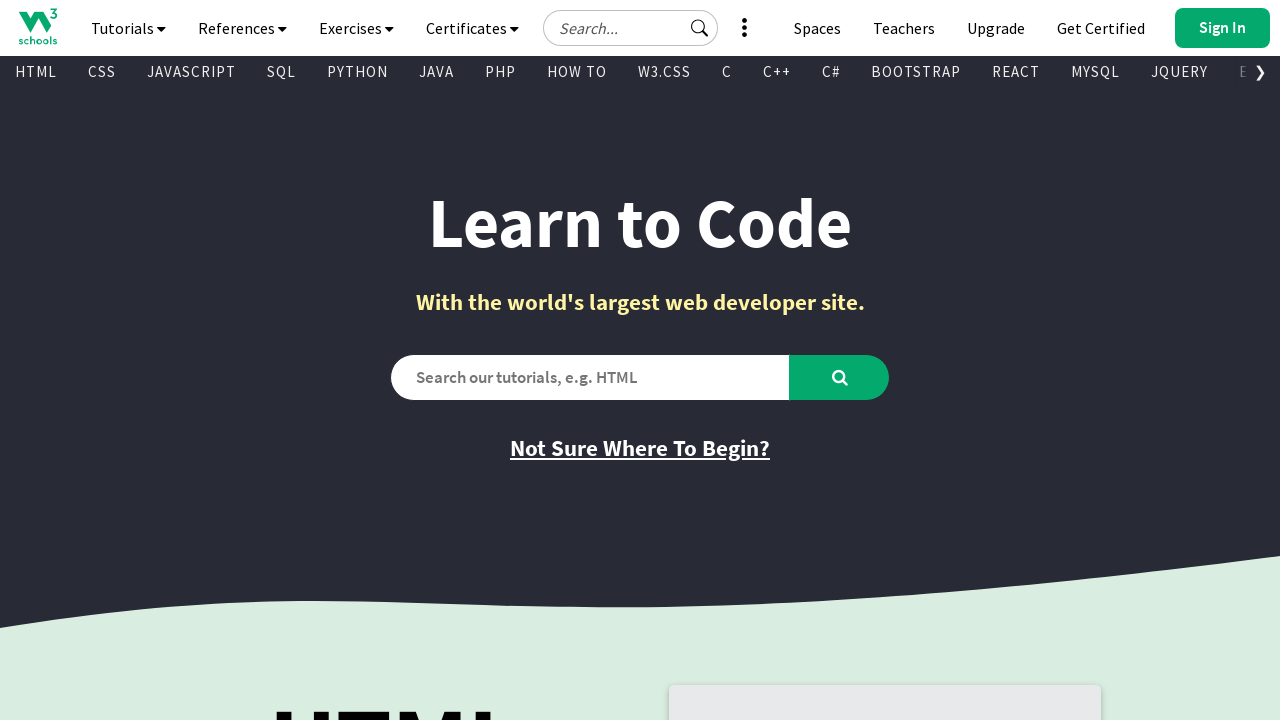

Extracted href attribute: '/asp/default.asp'
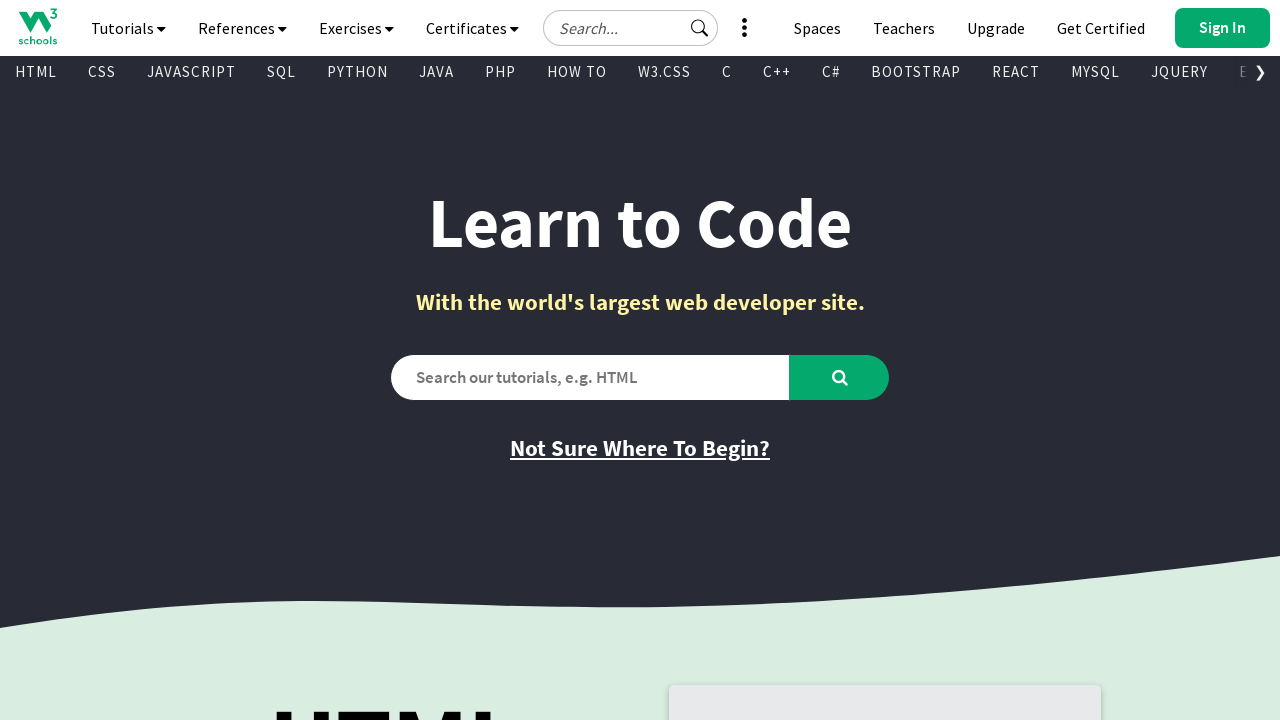

Extracted text content from visible link: 'AI'
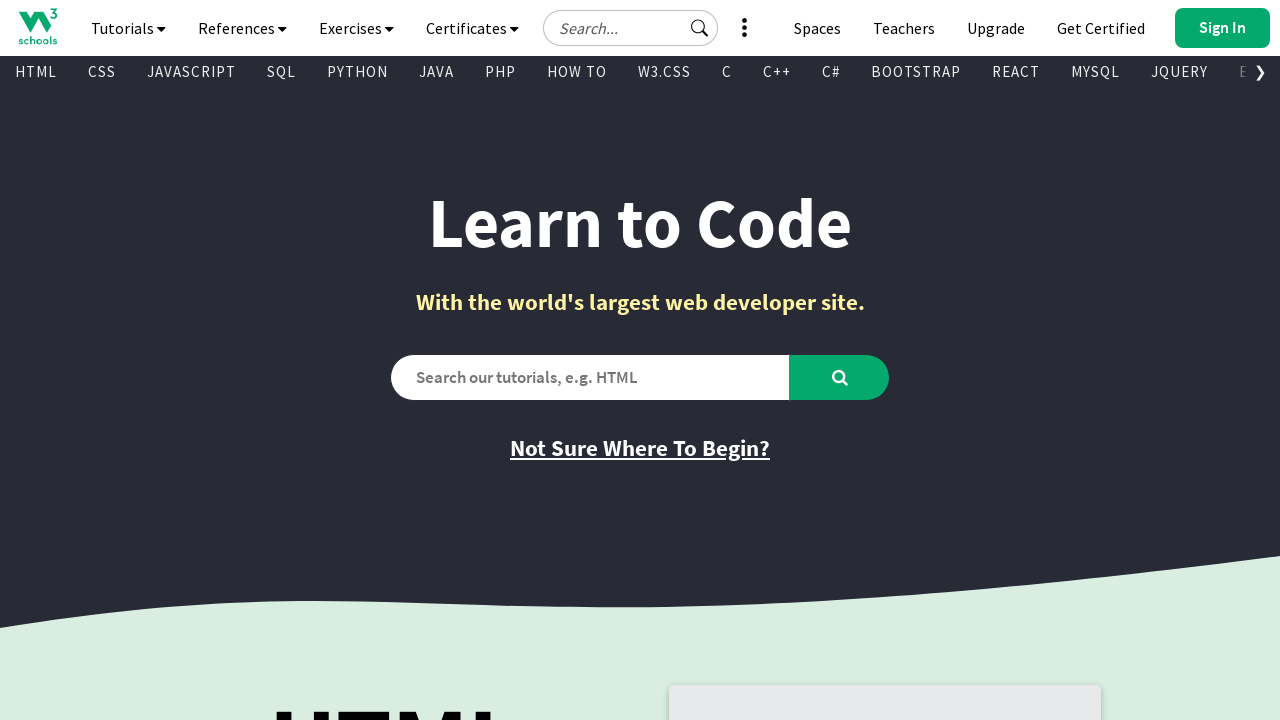

Extracted href attribute: '/ai/default.asp'
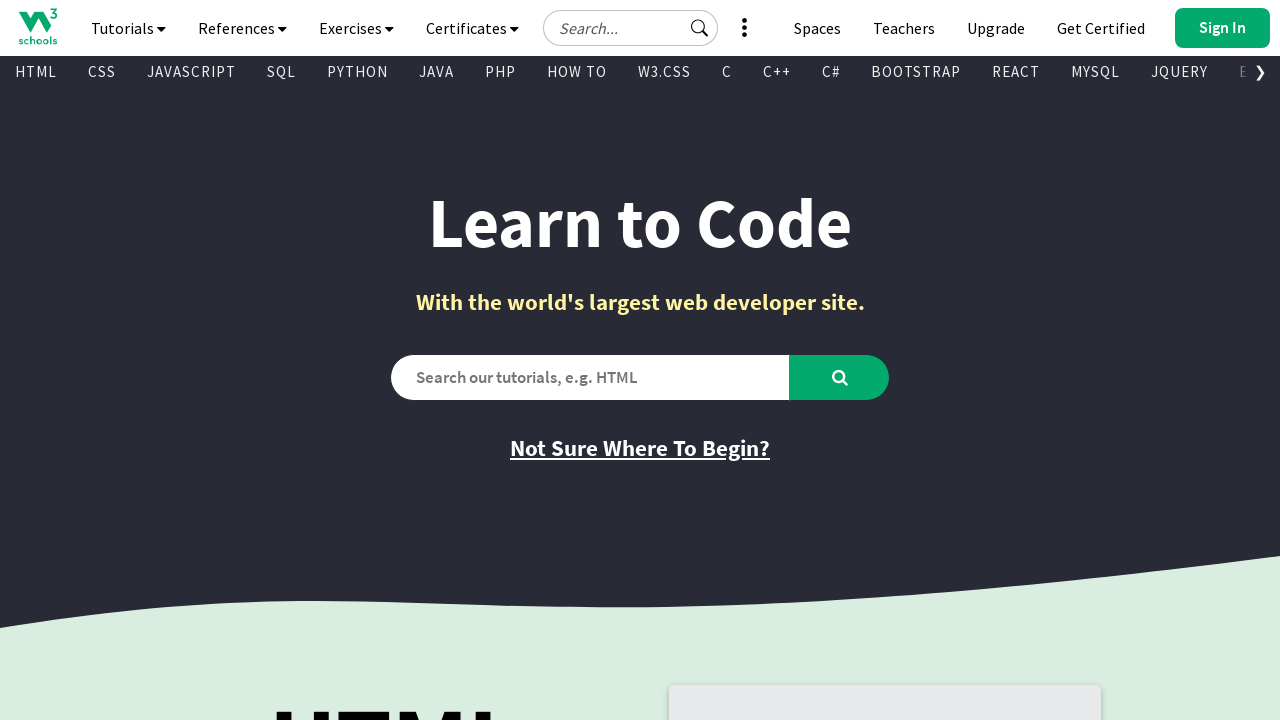

Extracted text content from visible link: 'R'
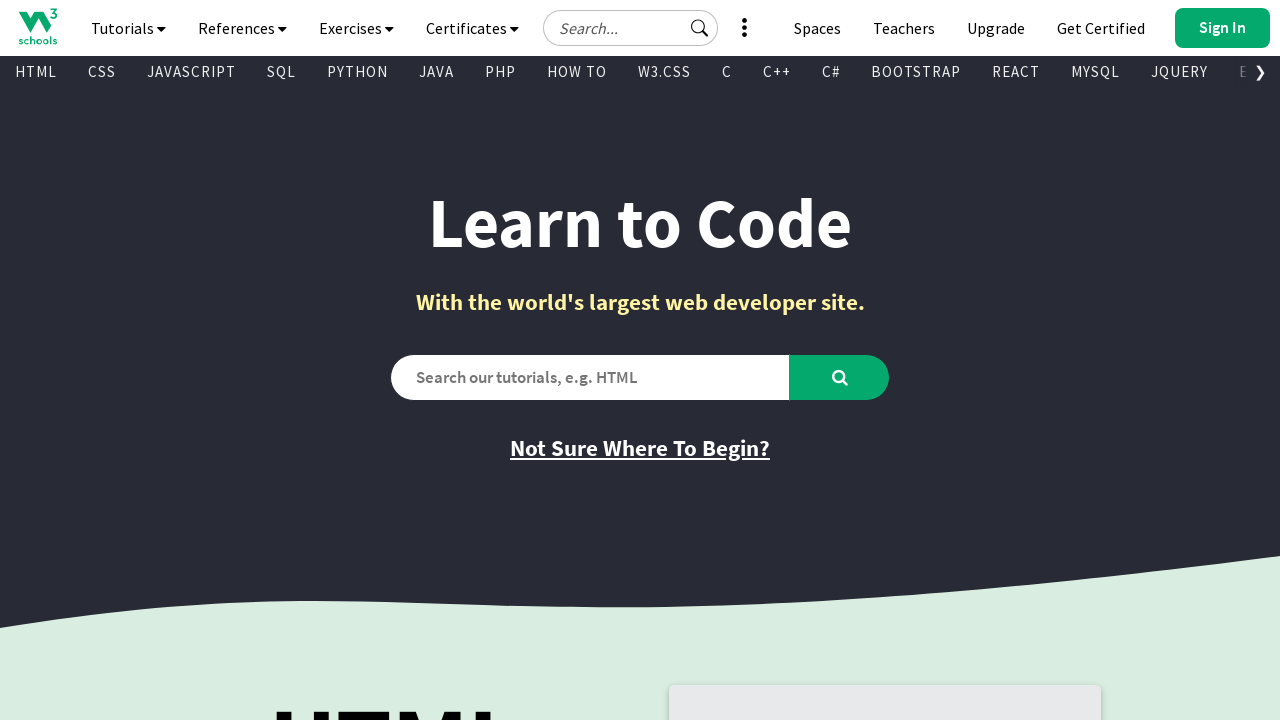

Extracted href attribute: '/r/default.asp'
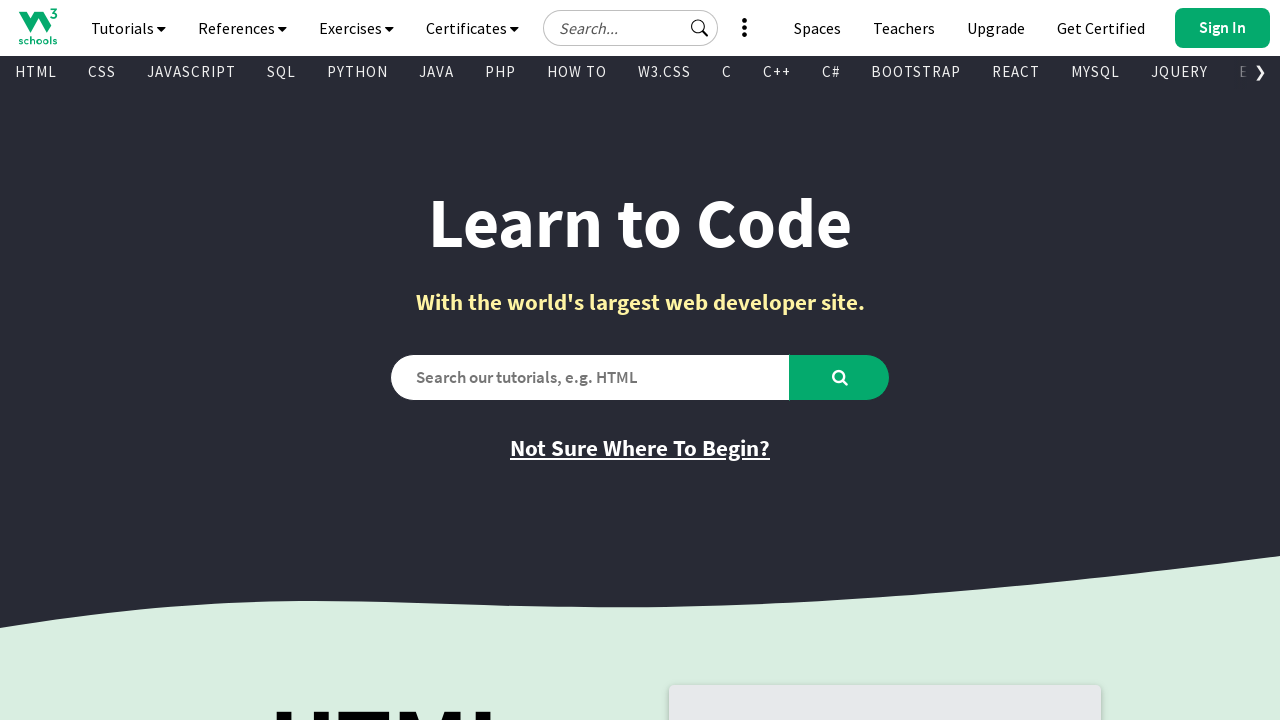

Extracted text content from visible link: 'GO'
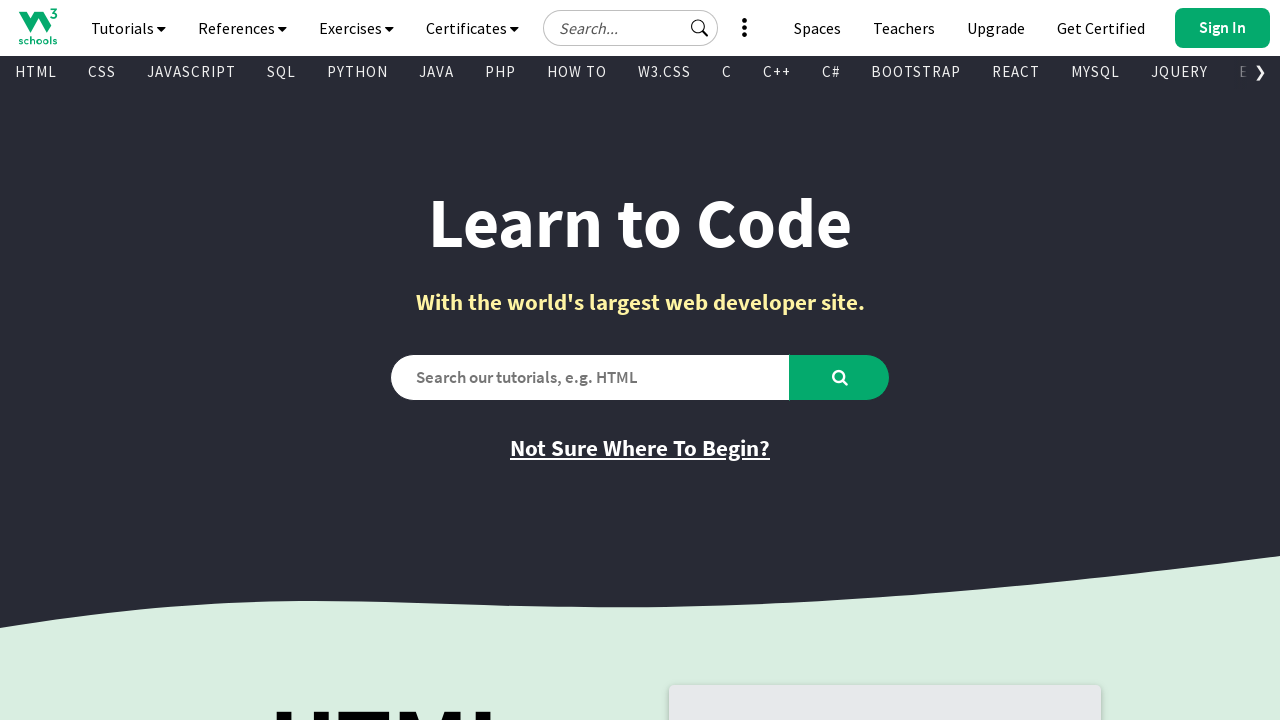

Extracted href attribute: '/go/index.php'
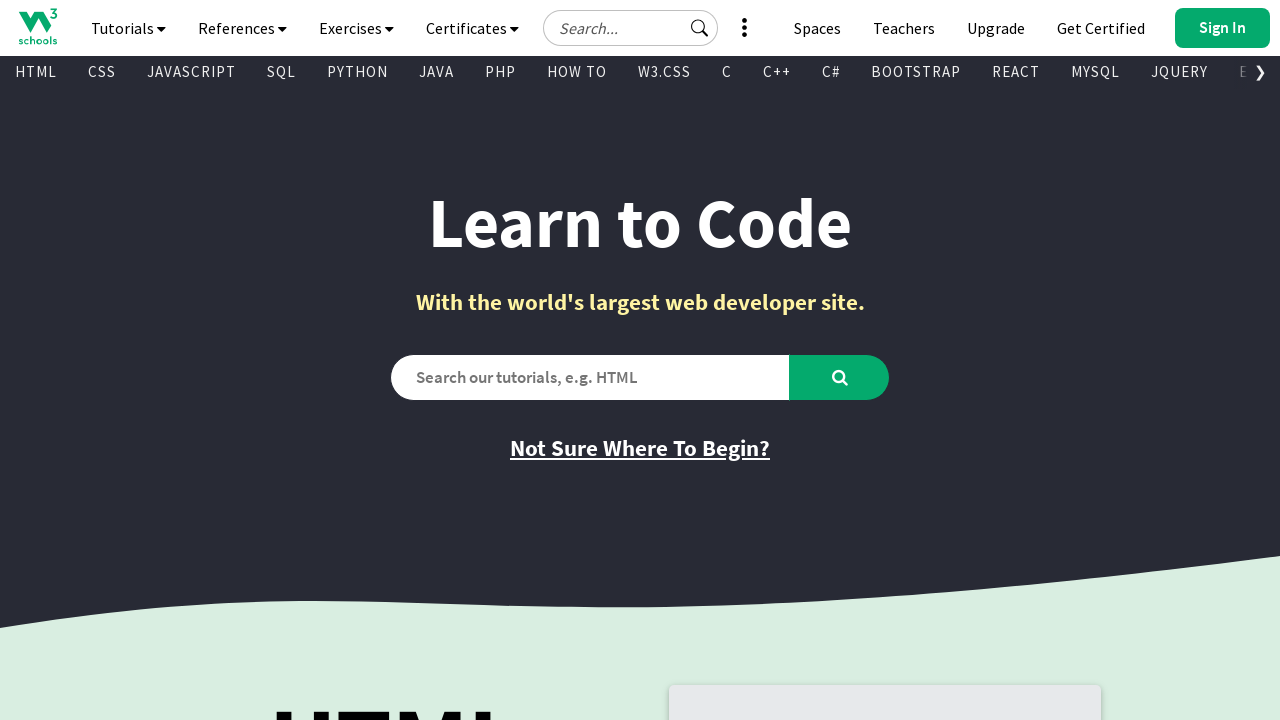

Extracted text content from visible link: 'KOTLIN'
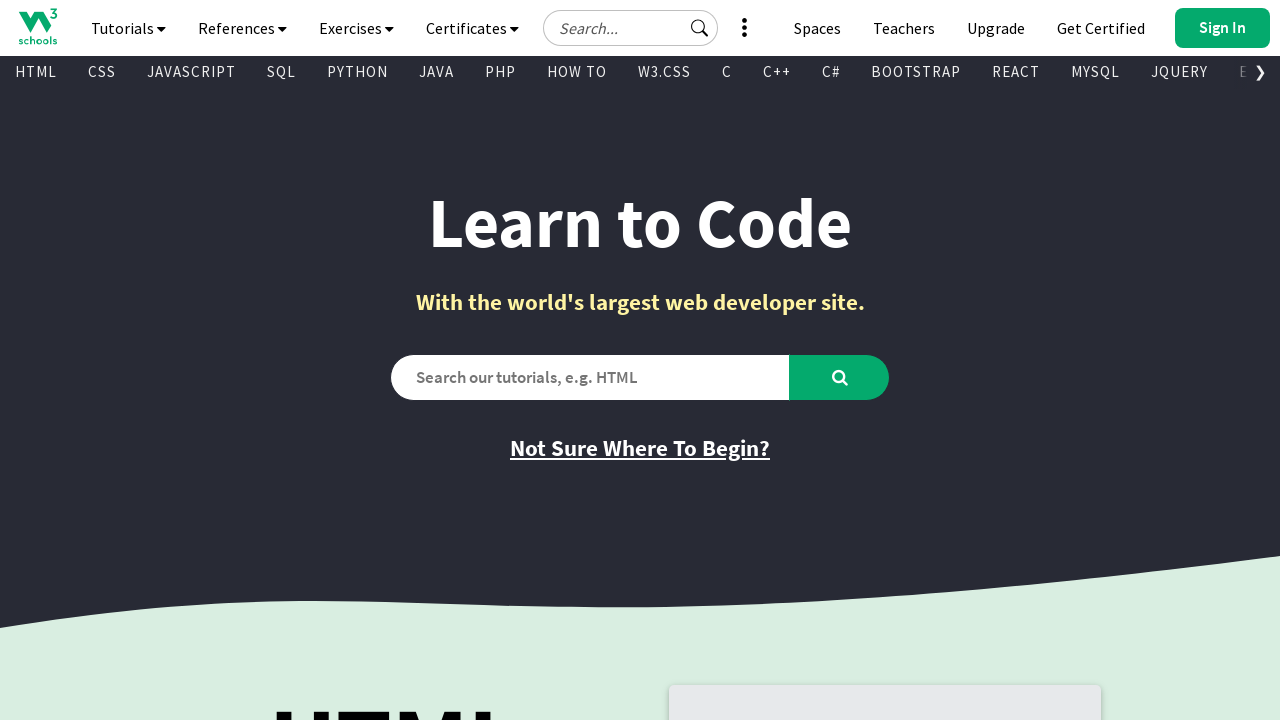

Extracted href attribute: '/kotlin/index.php'
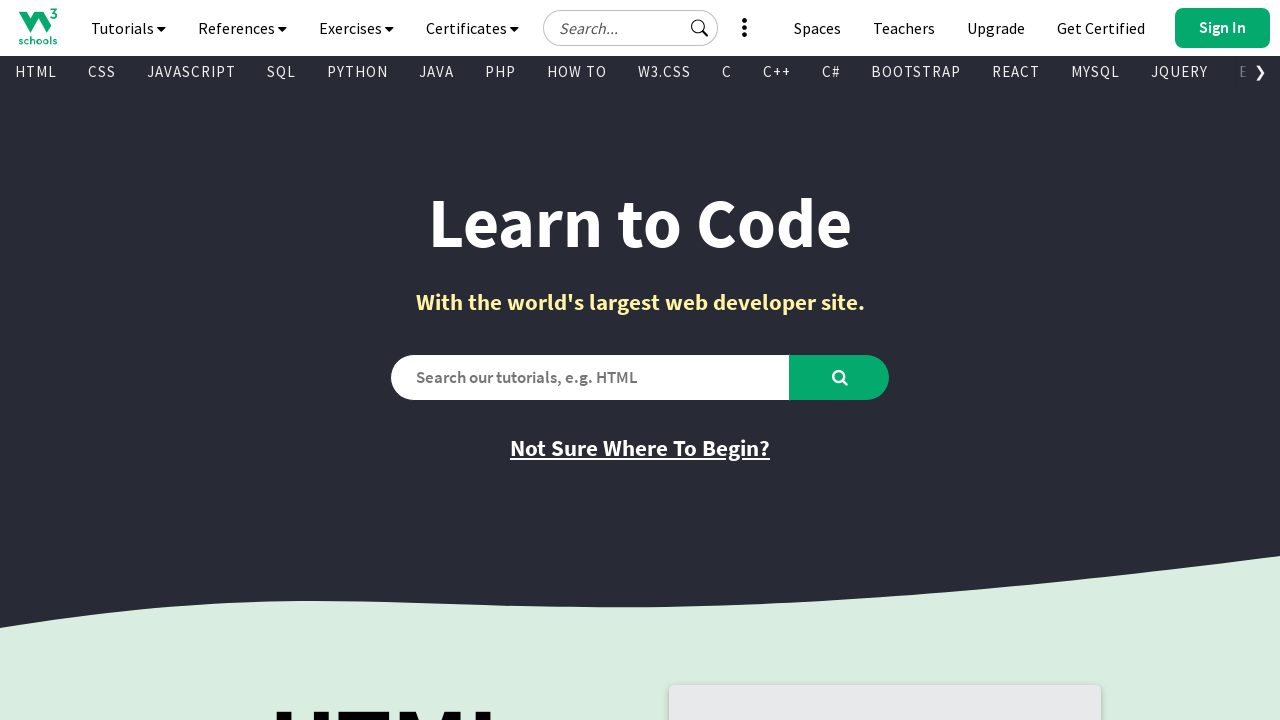

Extracted text content from visible link: 'SWIFT'
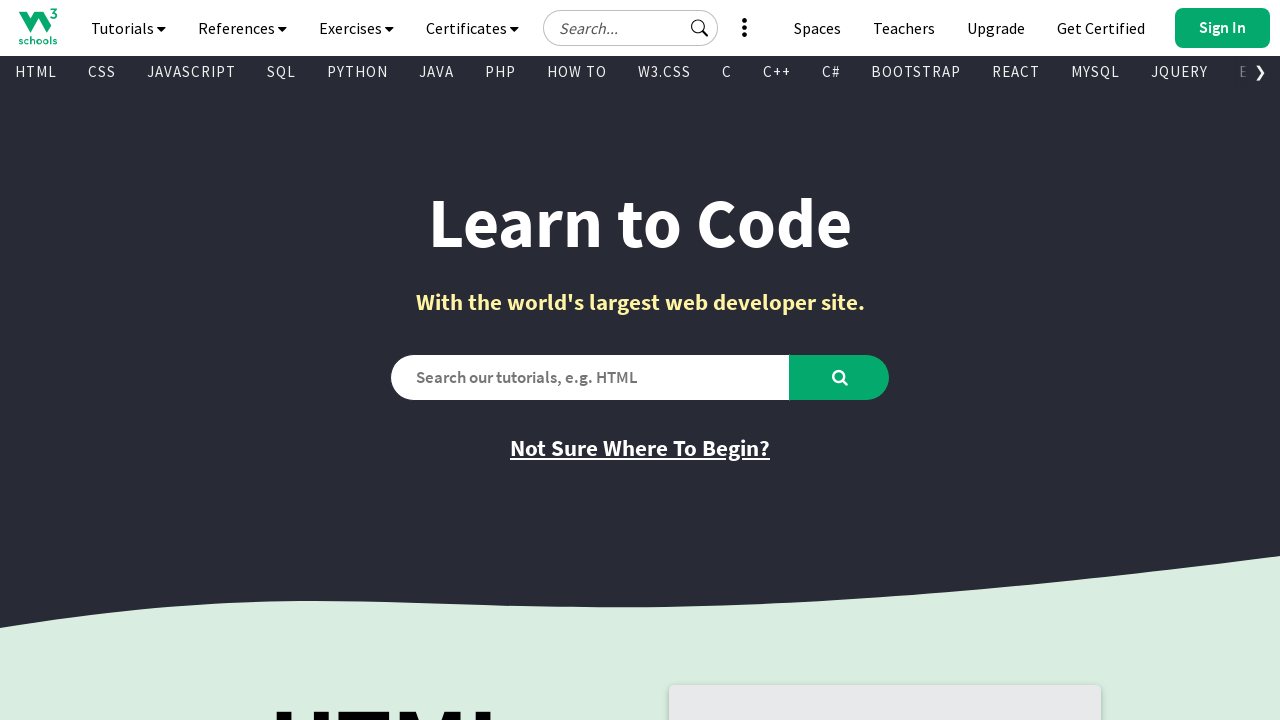

Extracted href attribute: '/swift/default.asp'
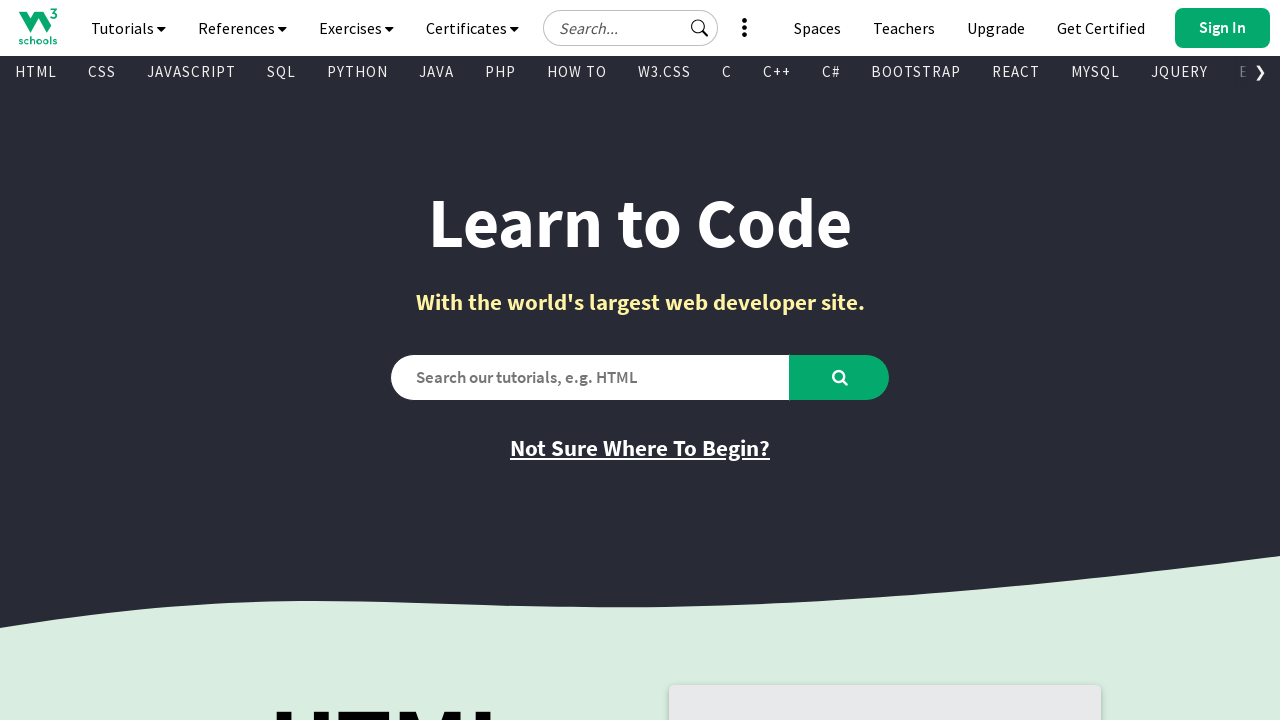

Extracted text content from visible link: 'SASS'
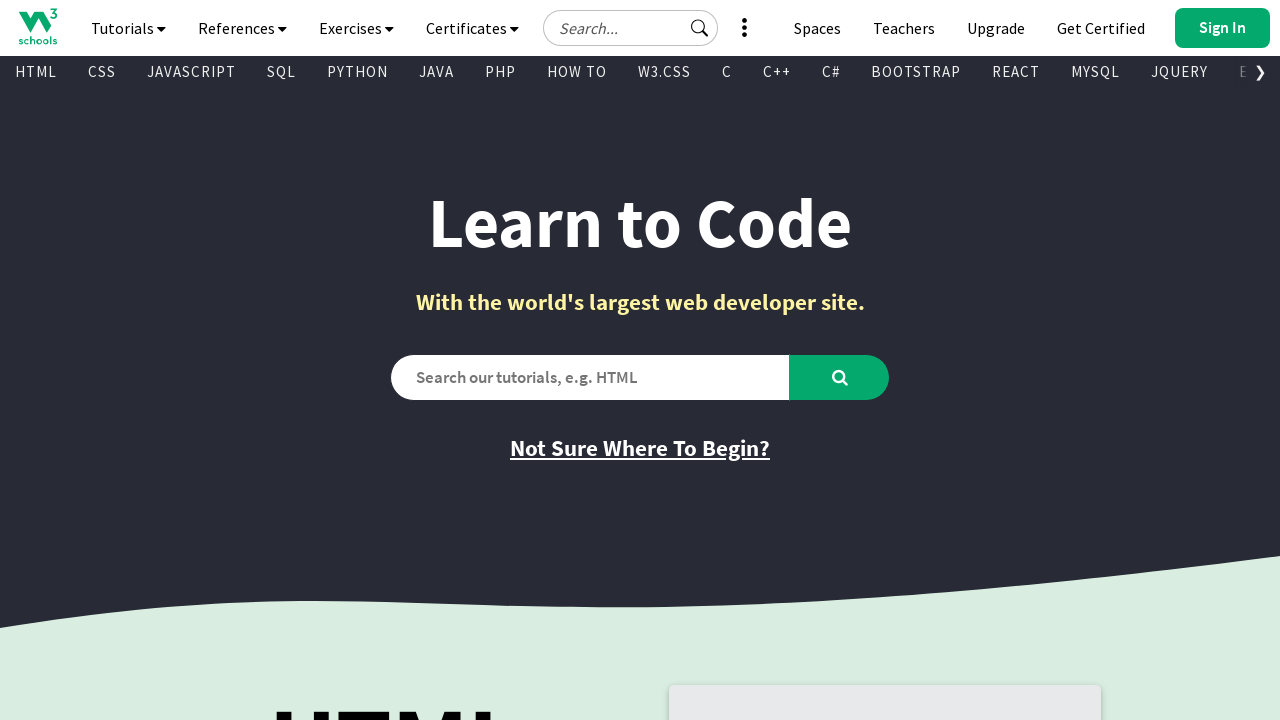

Extracted href attribute: '/sass/default.asp'
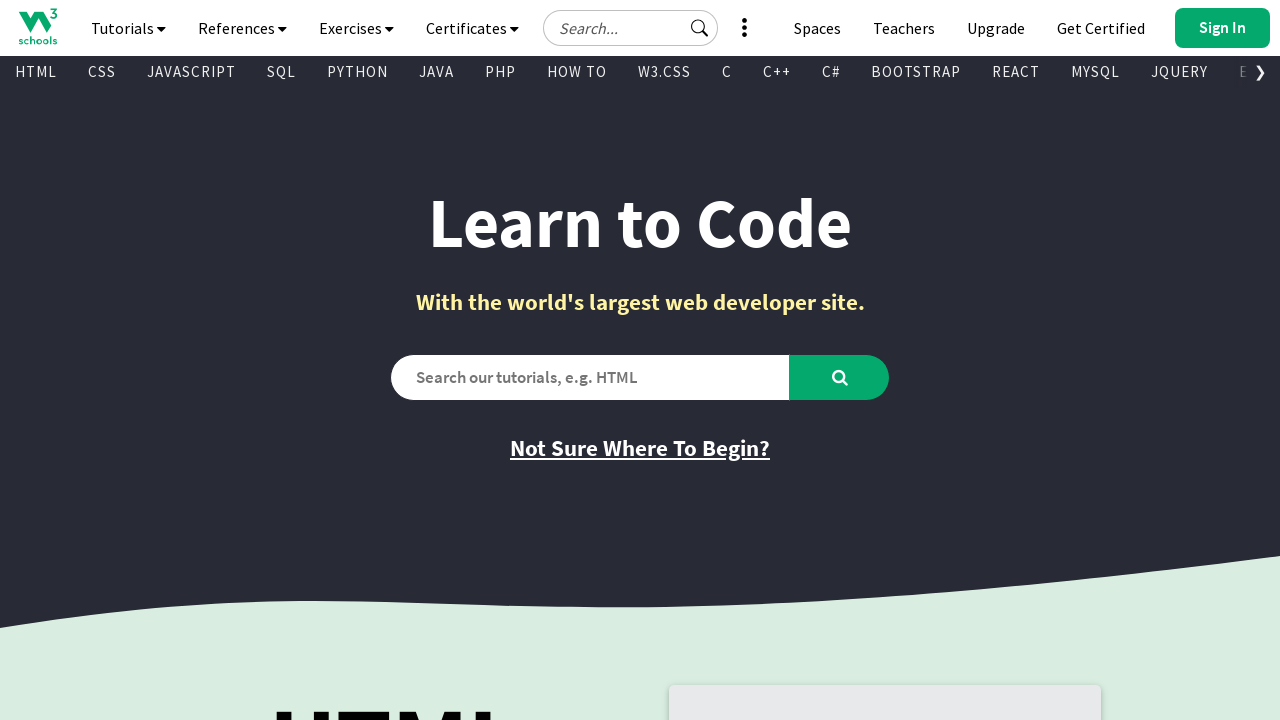

Extracted text content from visible link: 'VUE'
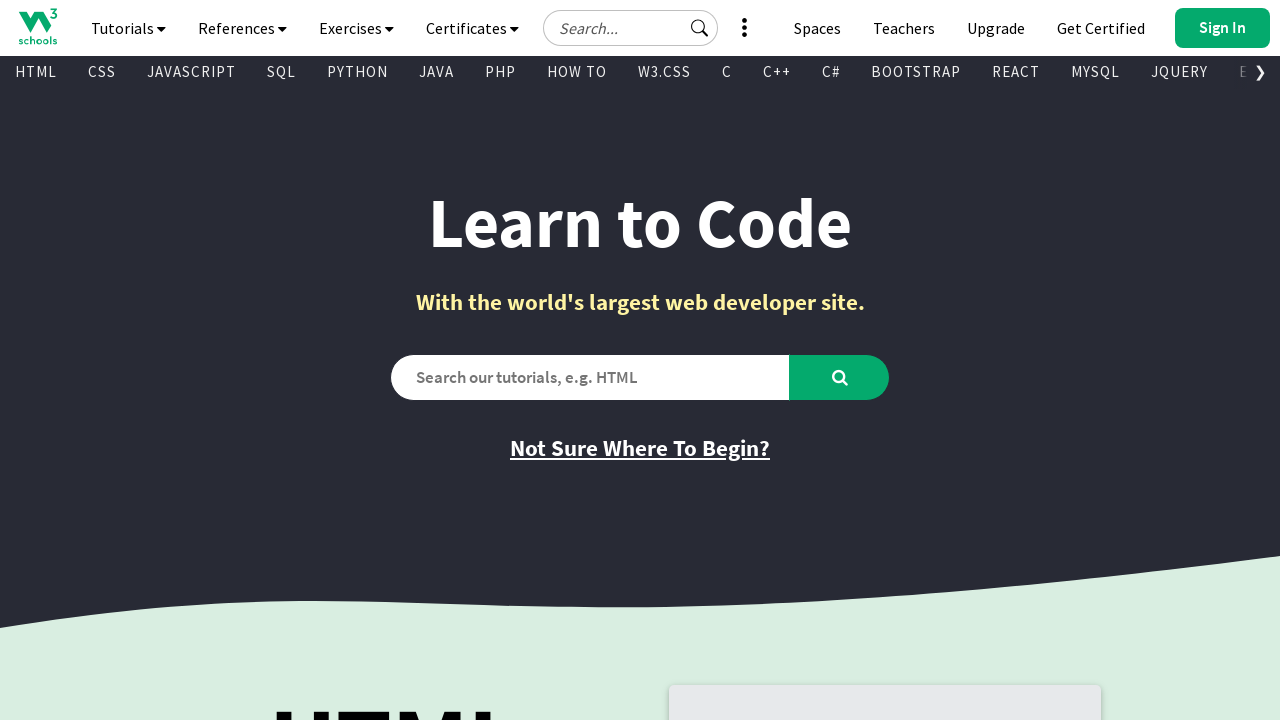

Extracted href attribute: '/vue/index.php'
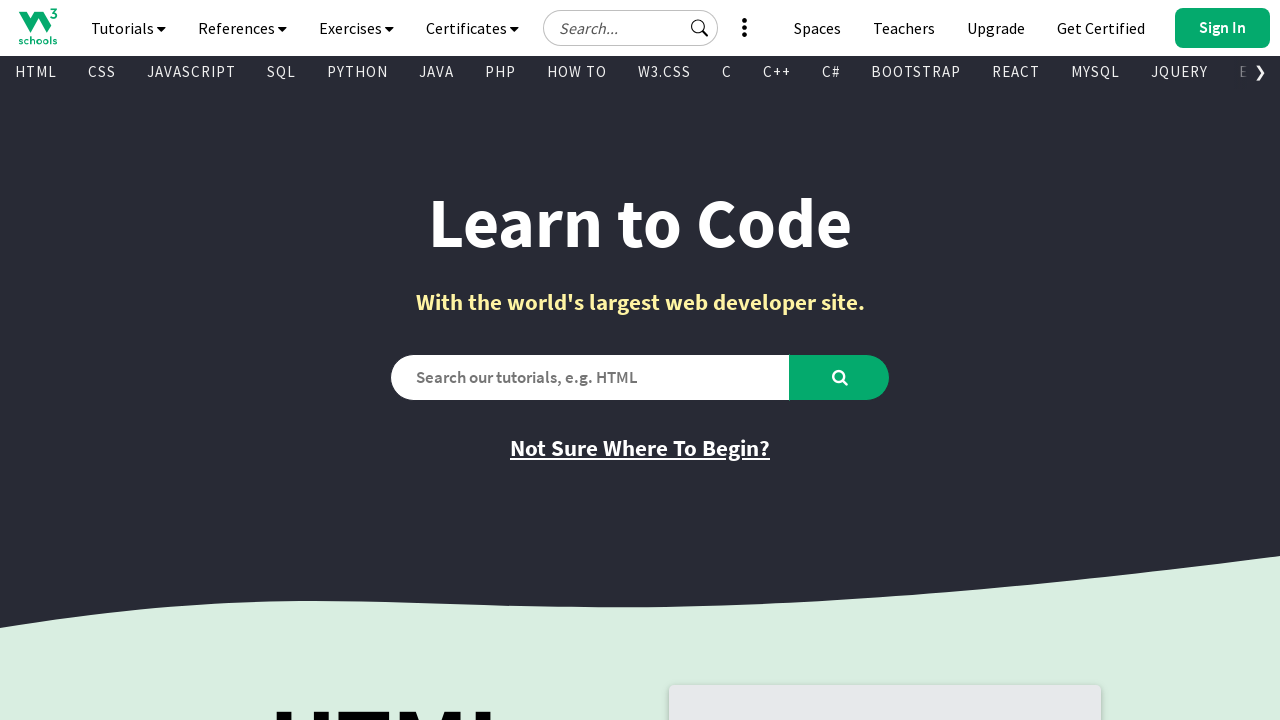

Extracted text content from visible link: 'GEN AI'
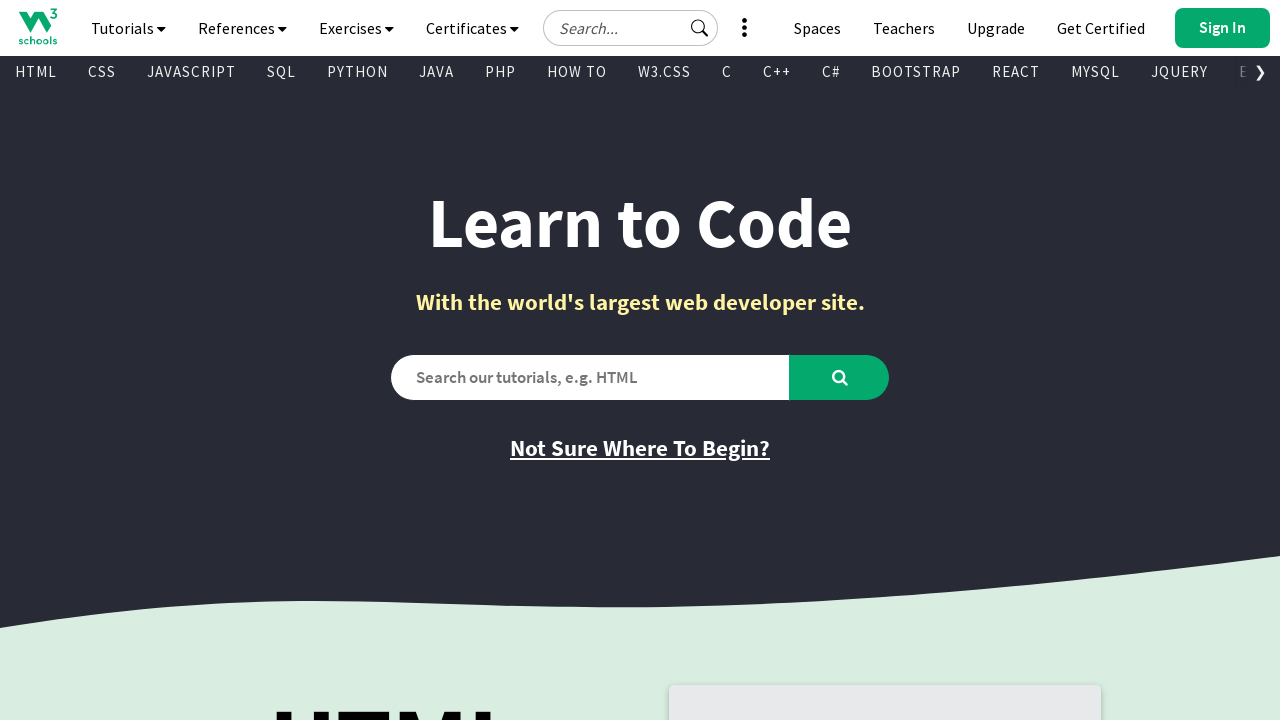

Extracted href attribute: '/gen_ai/index.php'
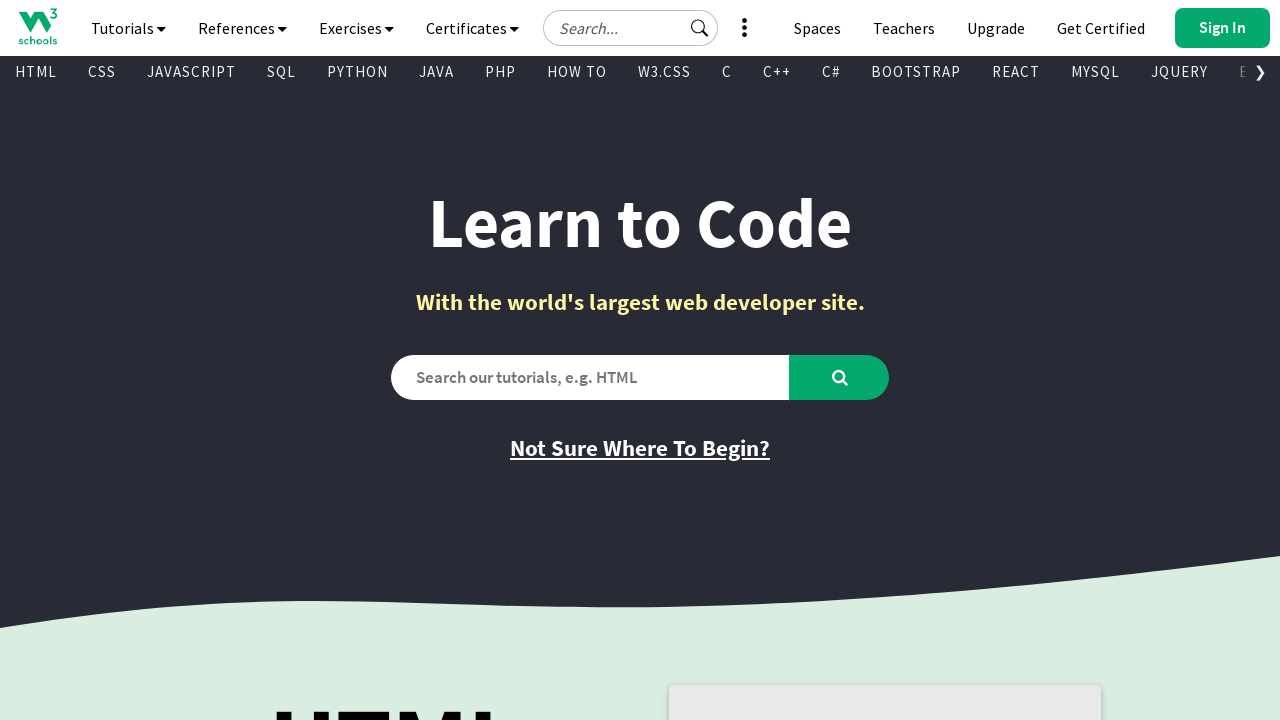

Extracted text content from visible link: 'SCIPY'
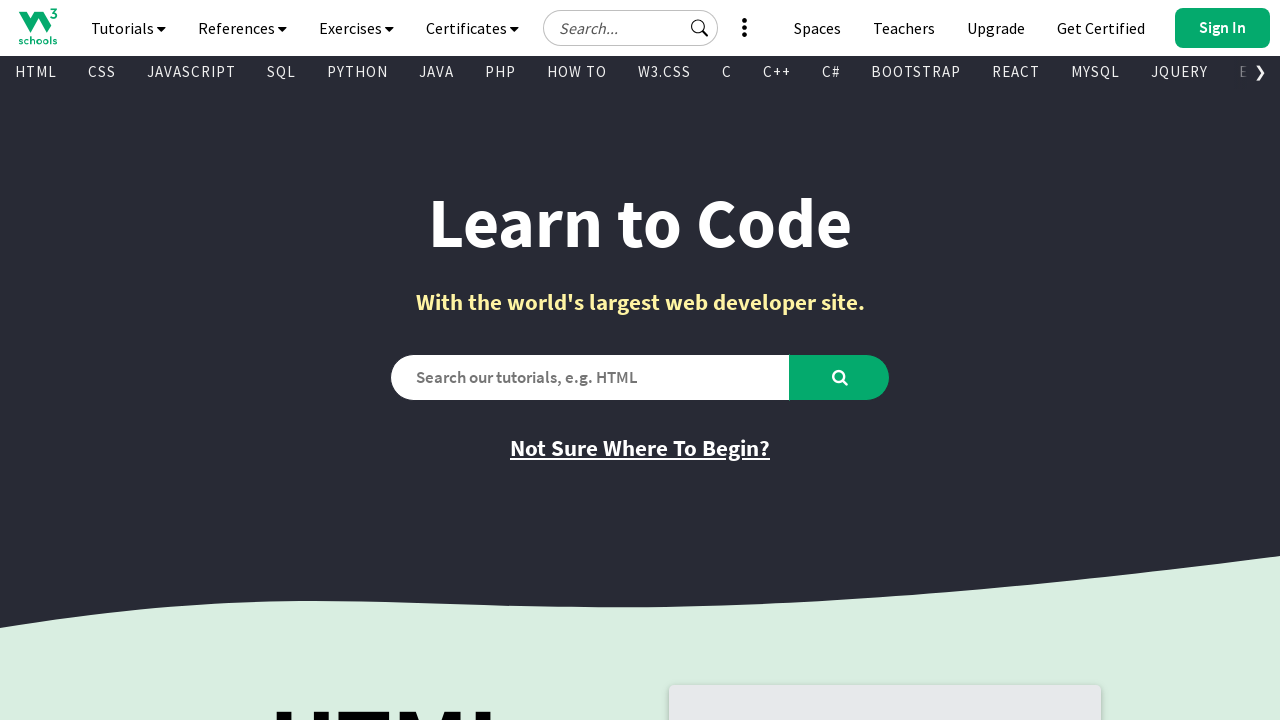

Extracted href attribute: '/python/scipy/index.php'
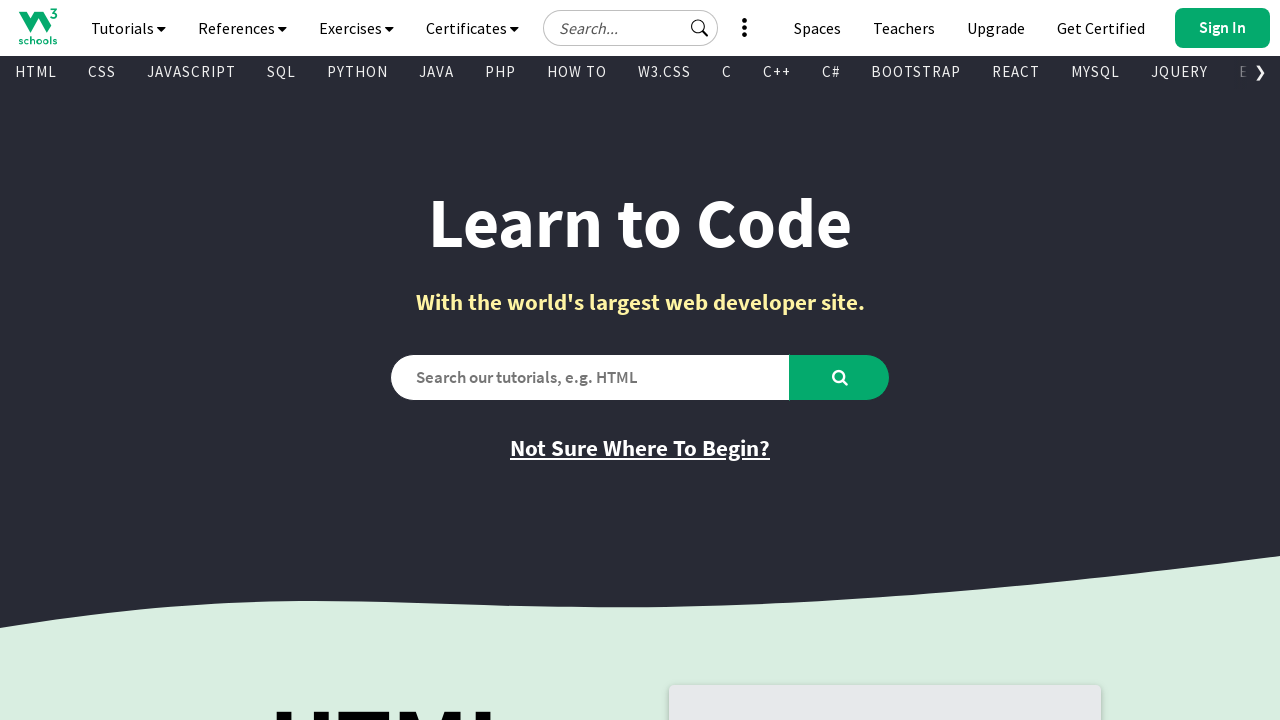

Extracted text content from visible link: 'AWS'
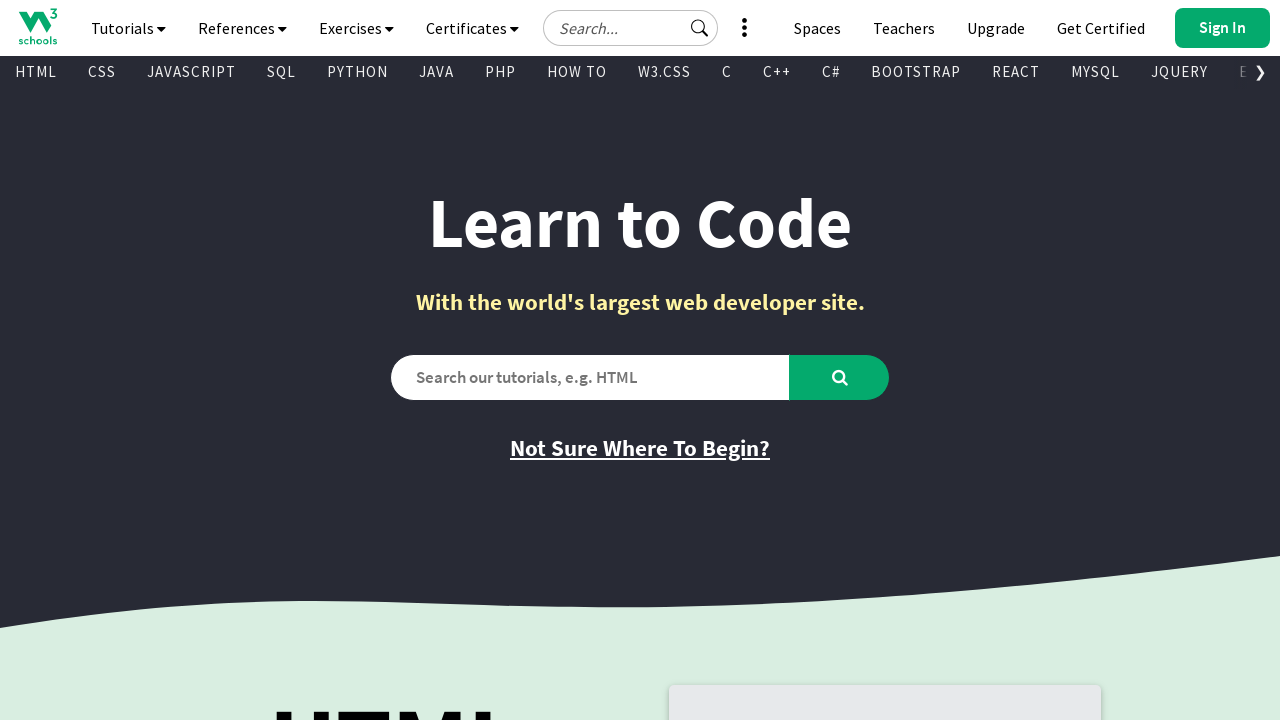

Extracted href attribute: '/aws/index.php'
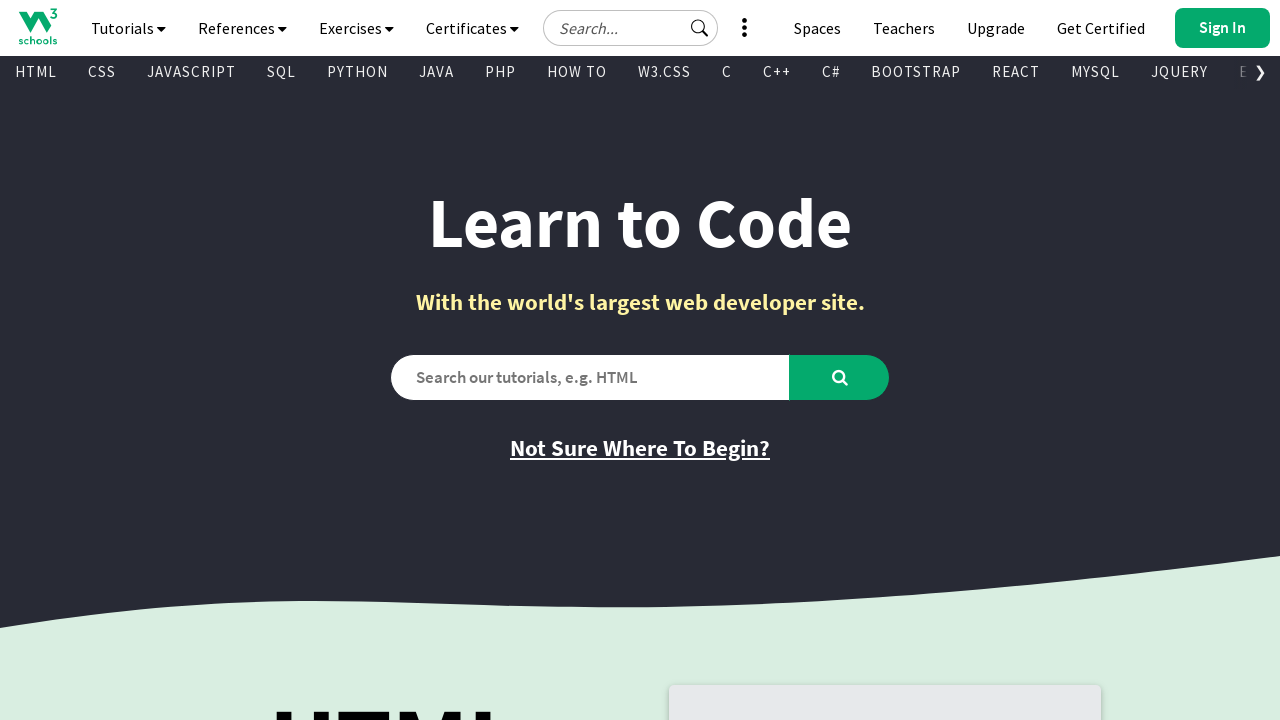

Extracted text content from visible link: 'CYBERSECURITY'
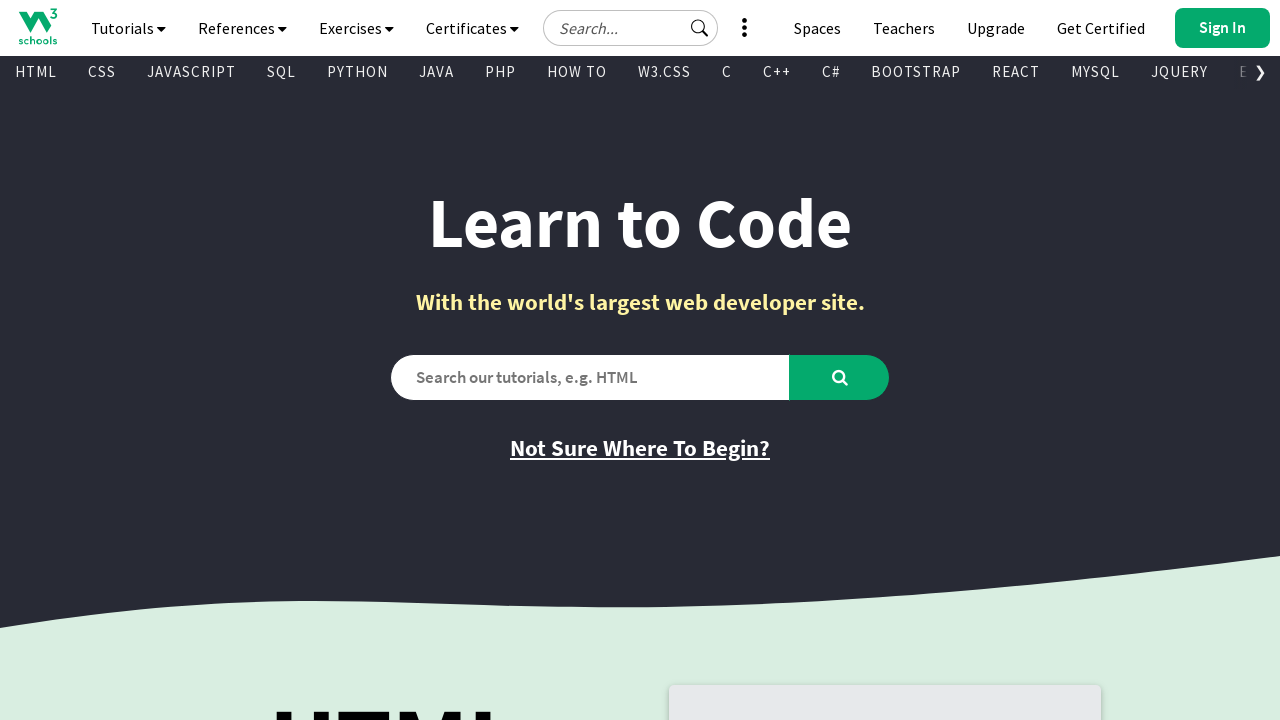

Extracted href attribute: '/cybersecurity/index.php'
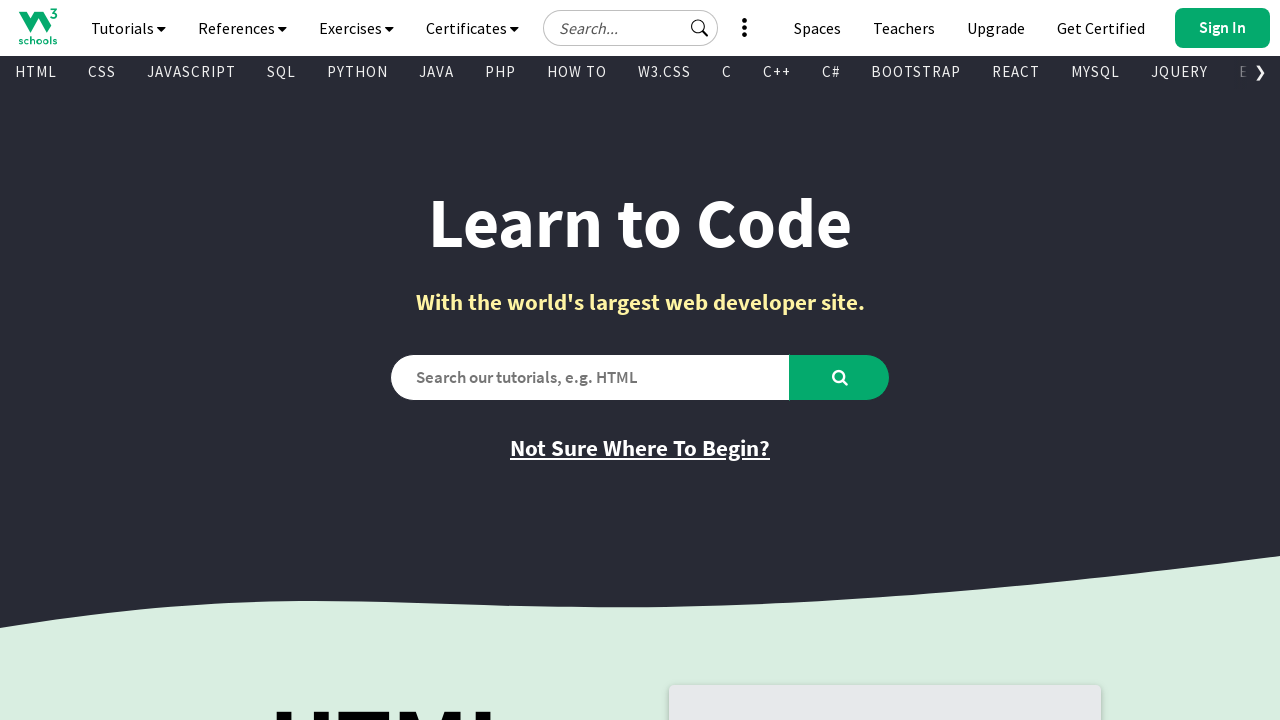

Extracted text content from visible link: 'DATA SCIENCE'
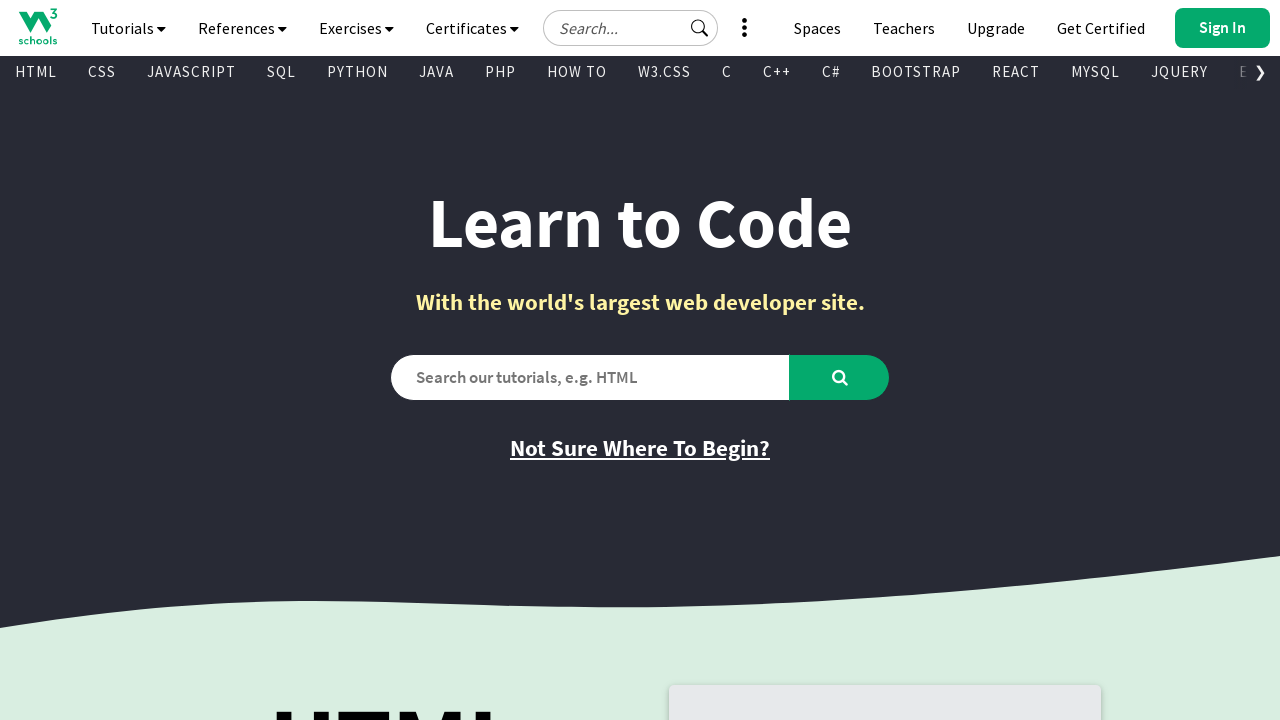

Extracted href attribute: '/datascience/default.asp'
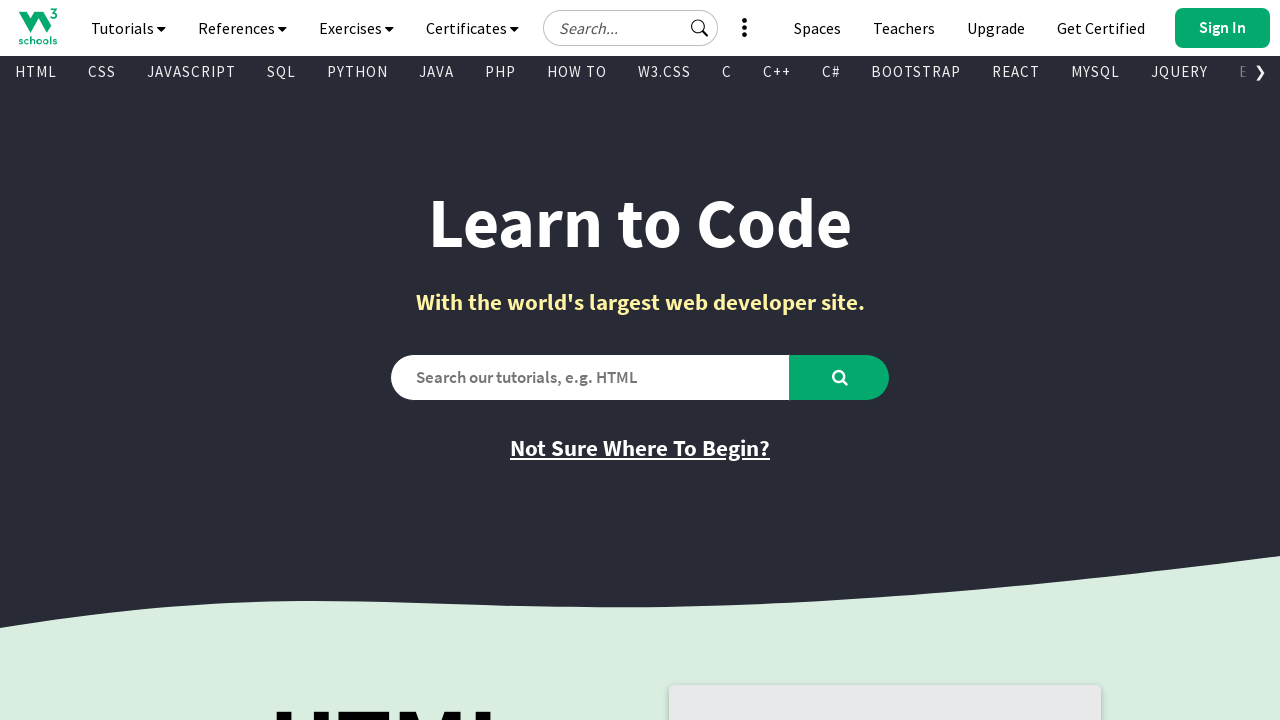

Extracted text content from visible link: 'INTRO TO PROGRAMMING'
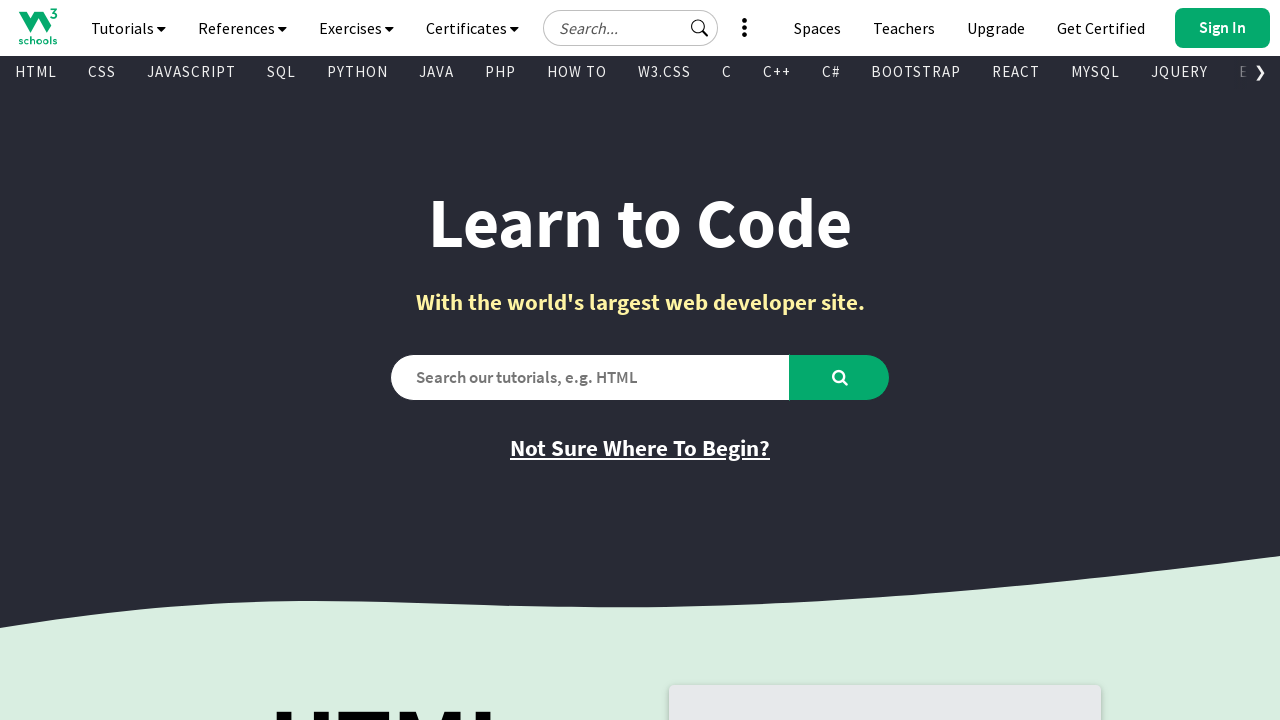

Extracted href attribute: '/programming/index.php'
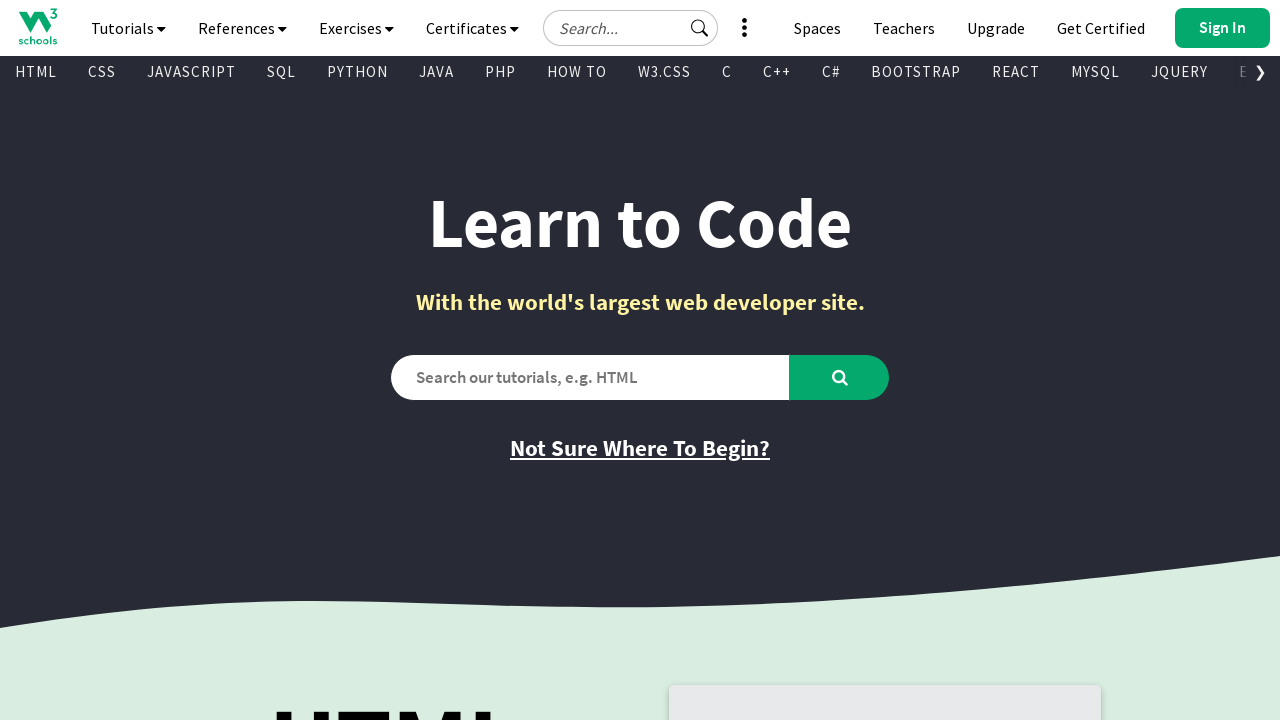

Extracted text content from visible link: 'INTRO TO HTML & CSS'
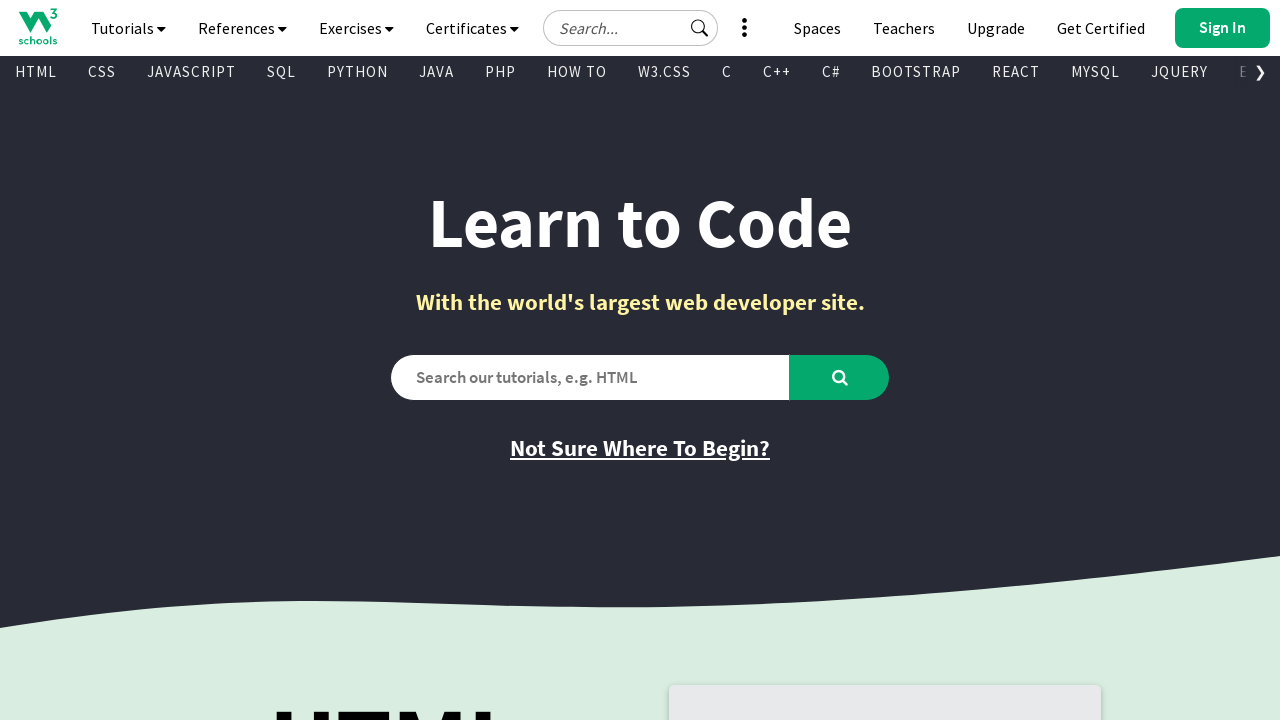

Extracted href attribute: '/htmlcss/default.asp'
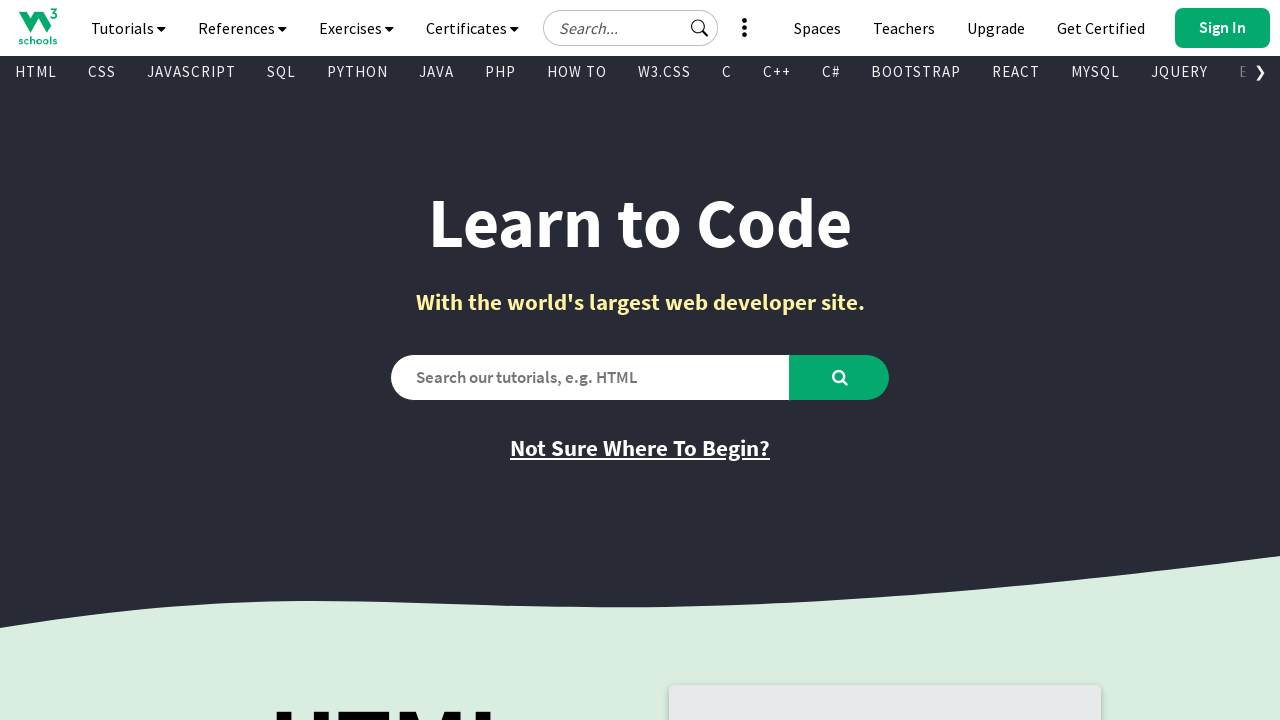

Extracted text content from visible link: 'BASH'
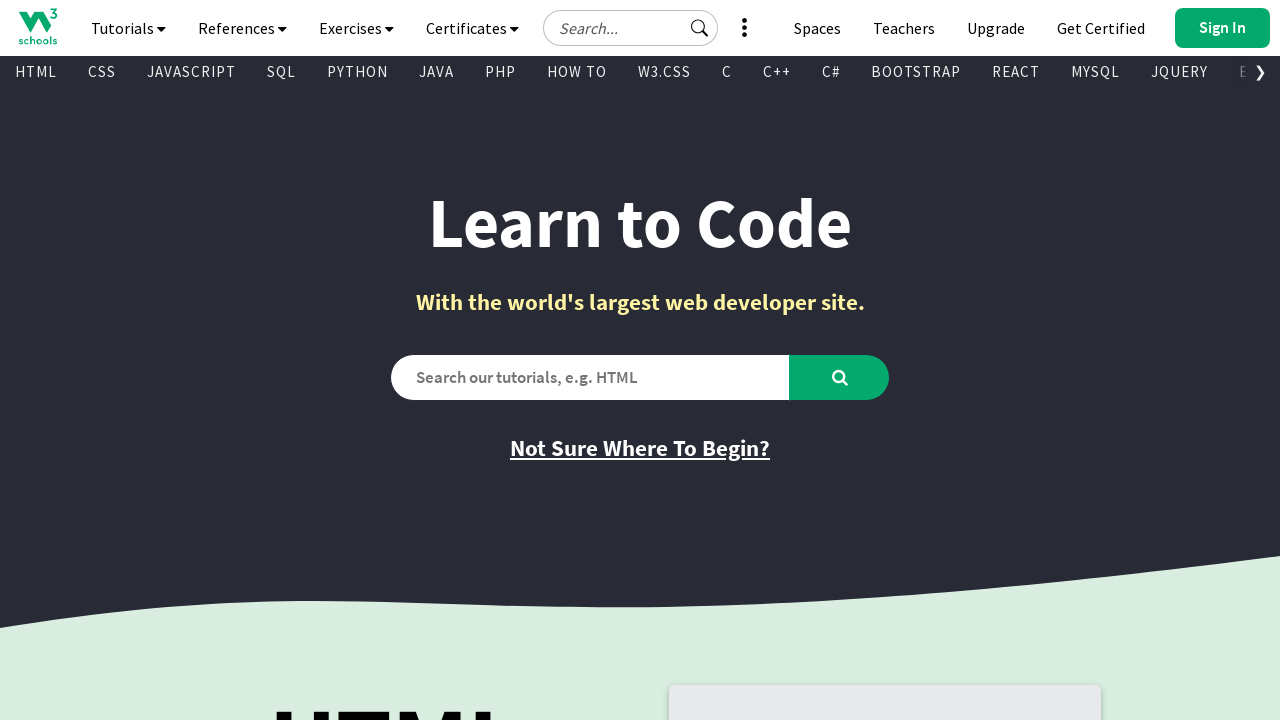

Extracted href attribute: '/bash/index.php'
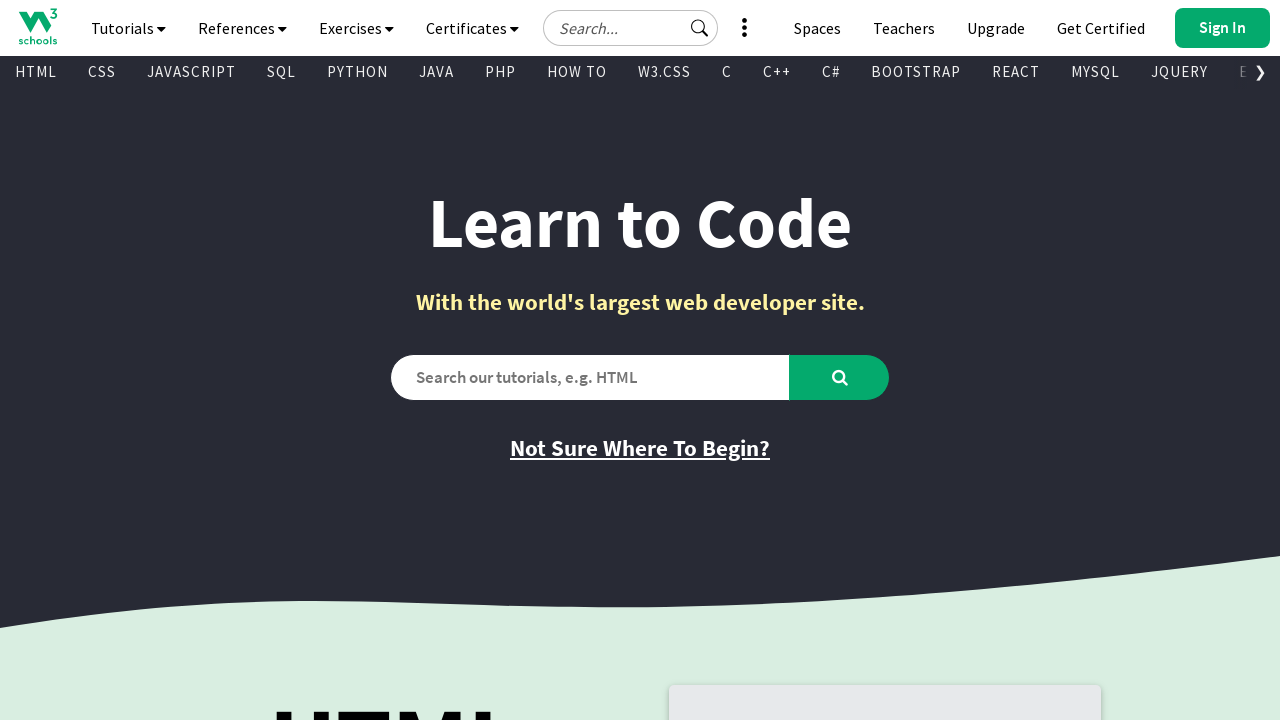

Extracted text content from visible link: 'RUST'
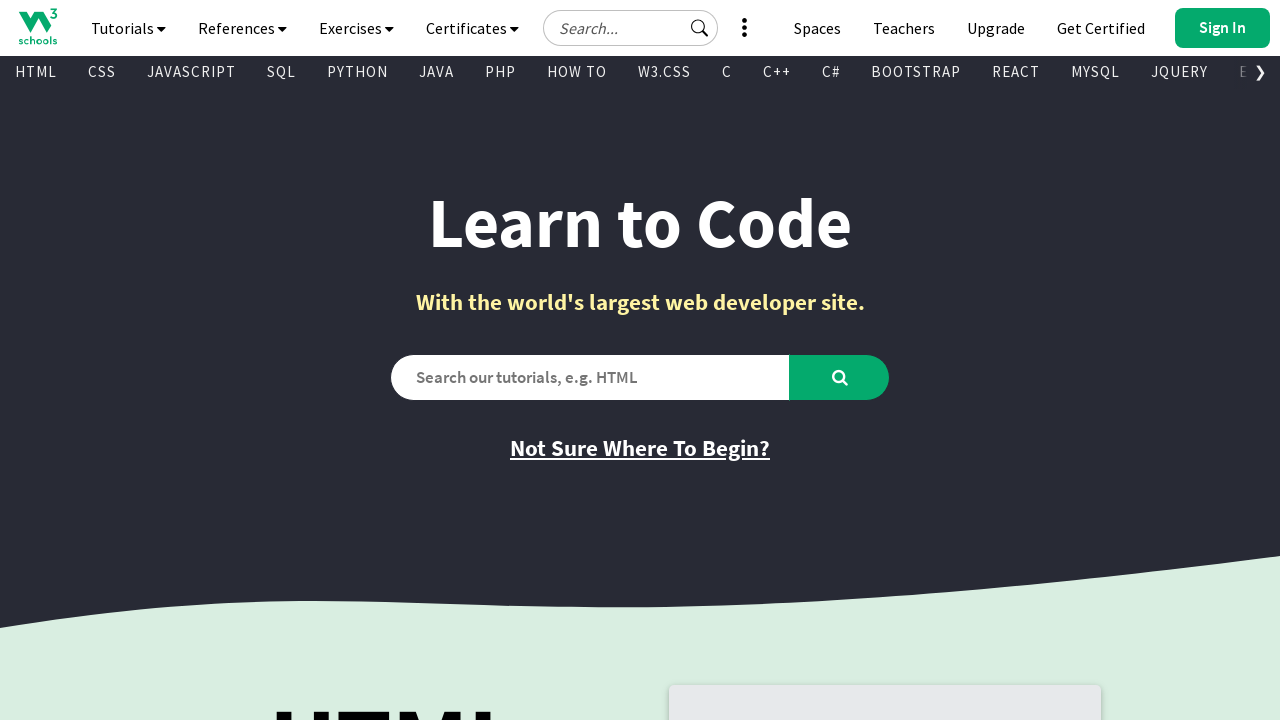

Extracted href attribute: '/rust/index.php'
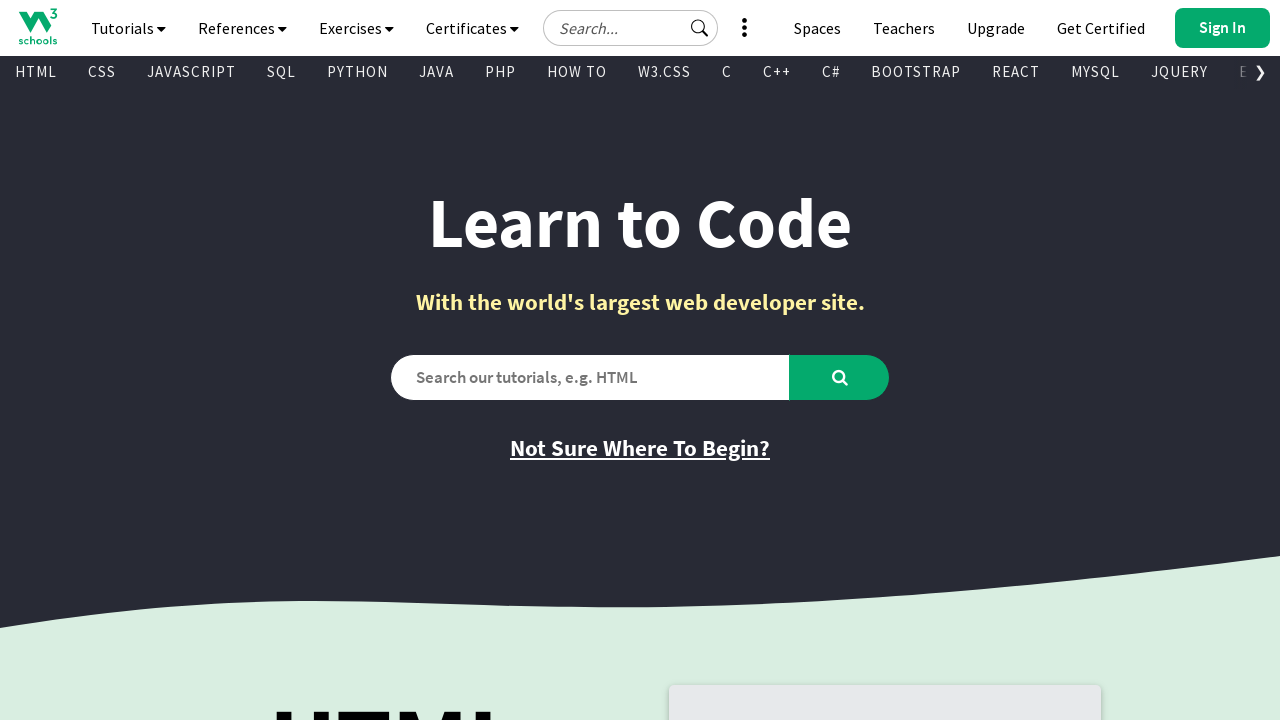

Extracted text content from visible link: 'Not Sure Where To Begin?'
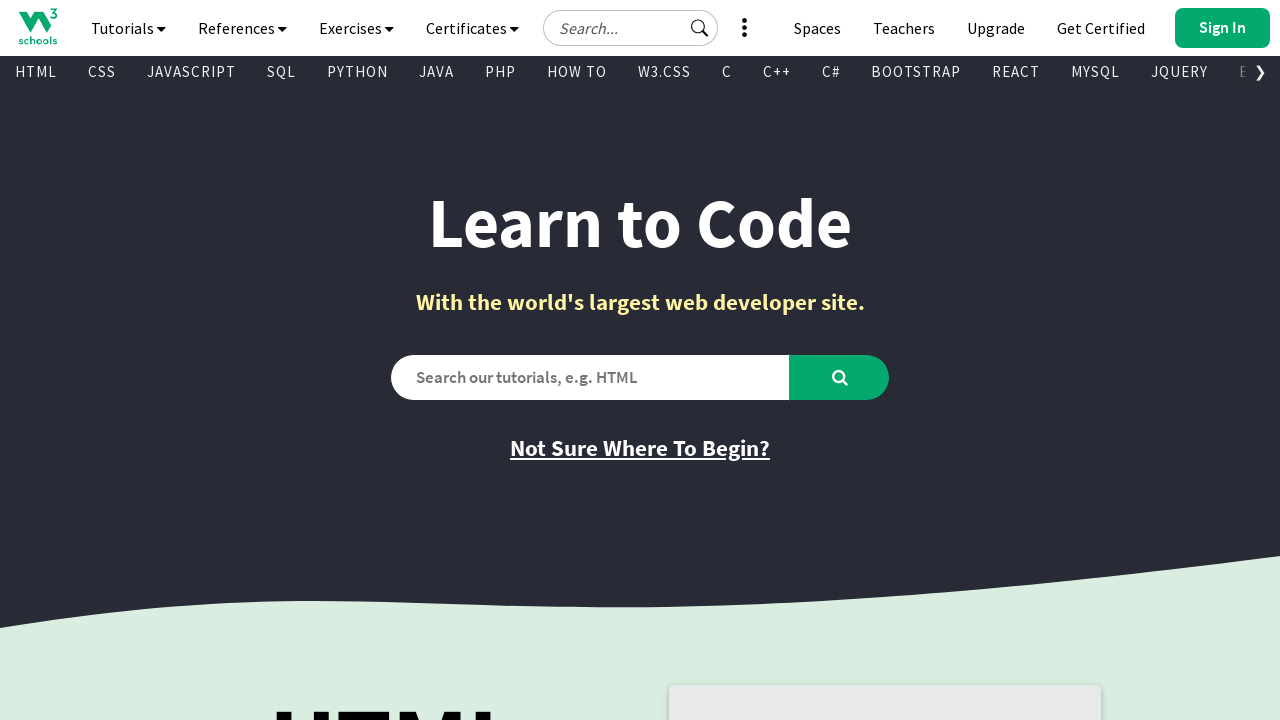

Extracted href attribute: 'where_to_start.asp'
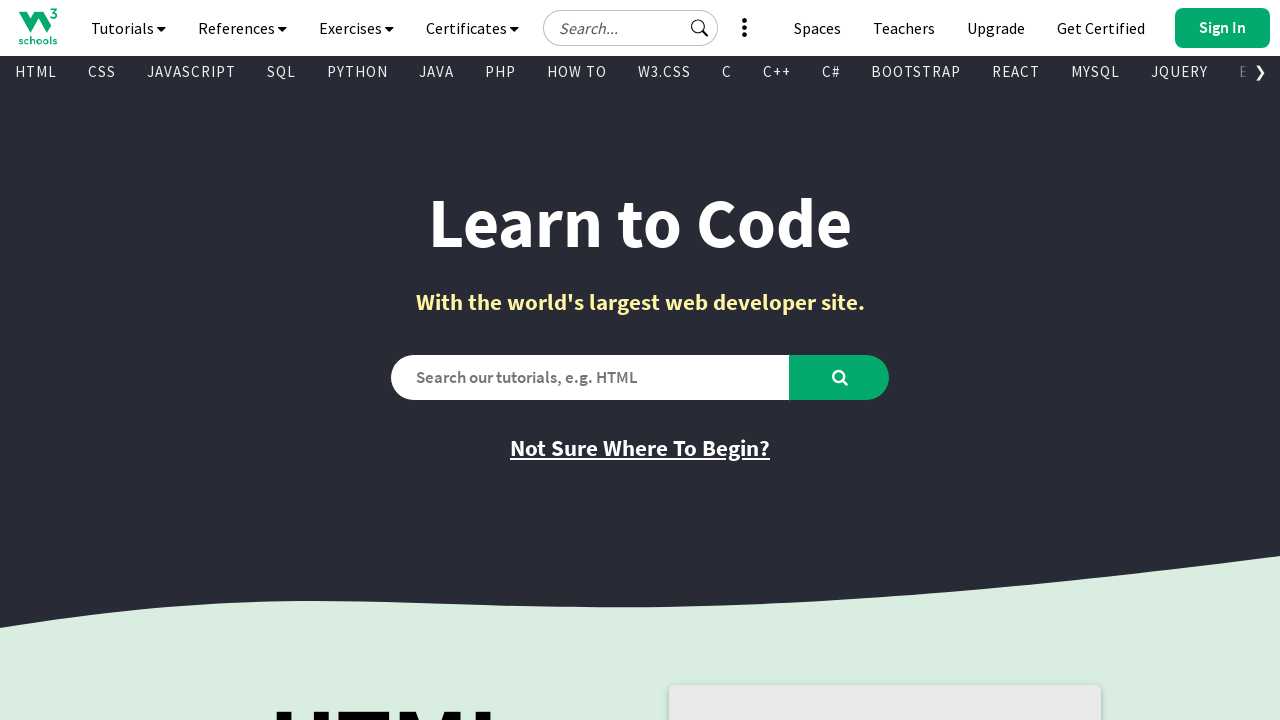

Extracted text content from visible link: 'Learn HTML'
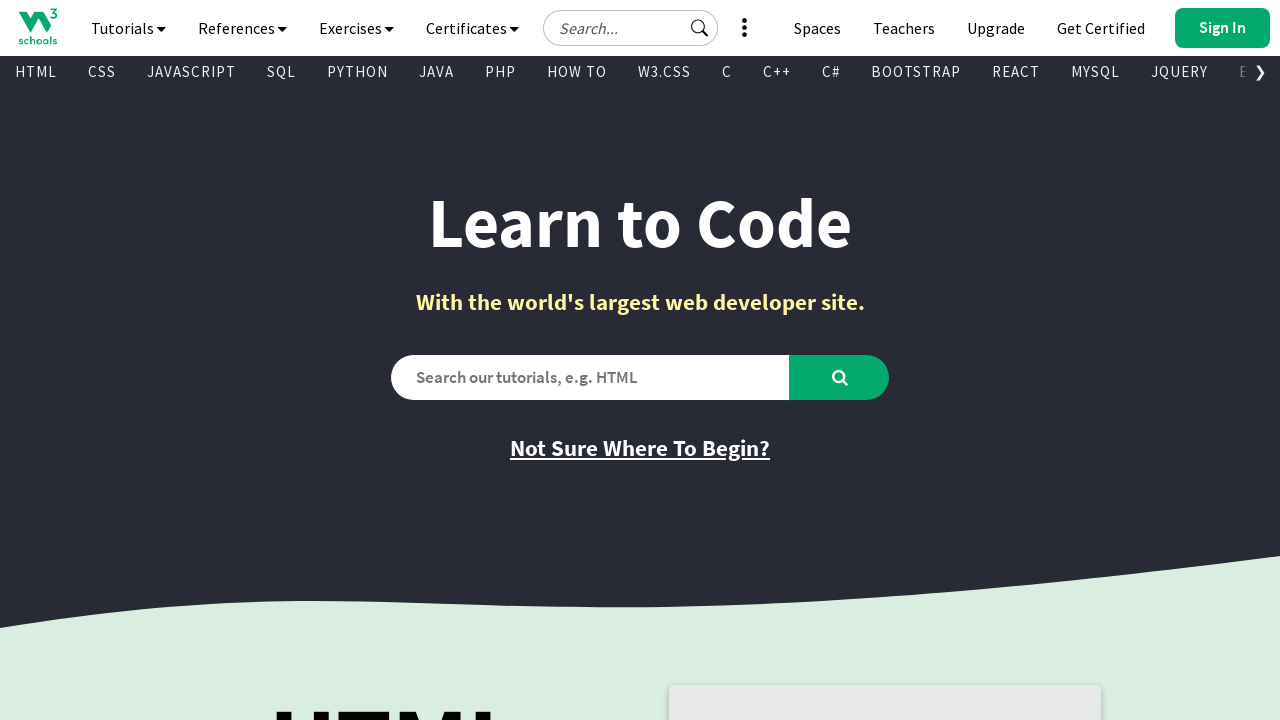

Extracted href attribute: '/html/default.asp'
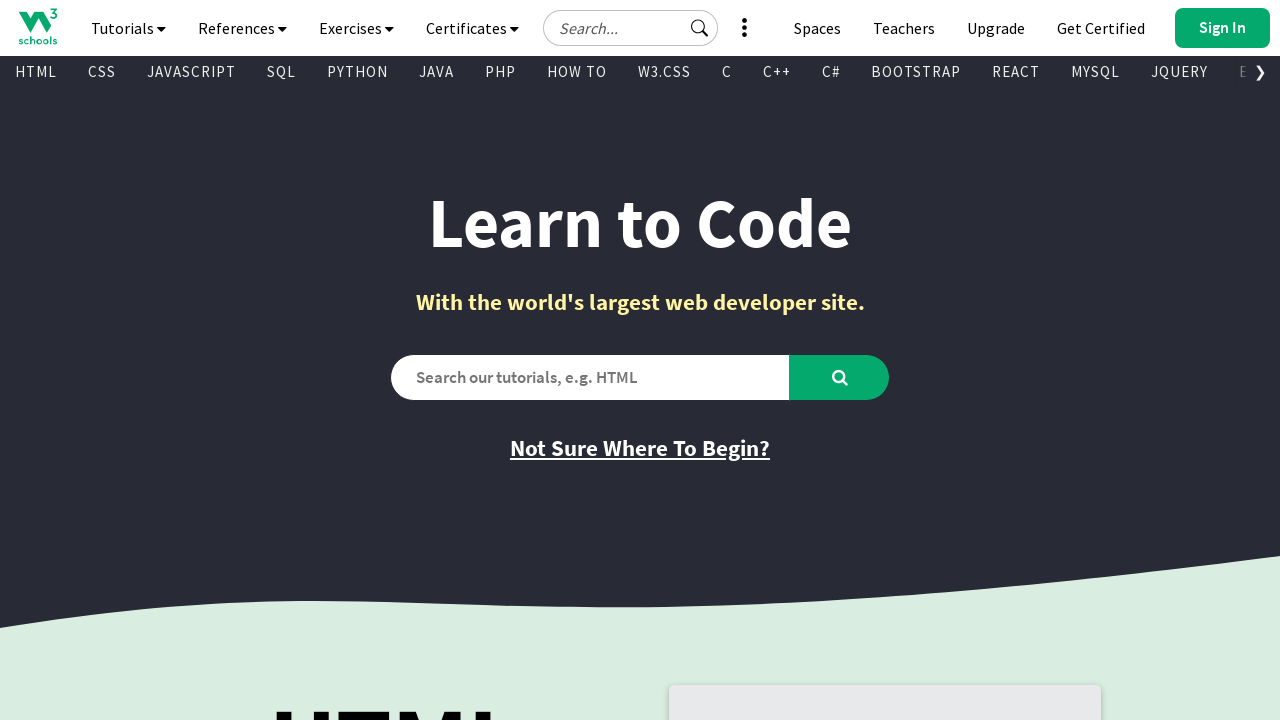

Extracted text content from visible link: 'Video Tutorial'
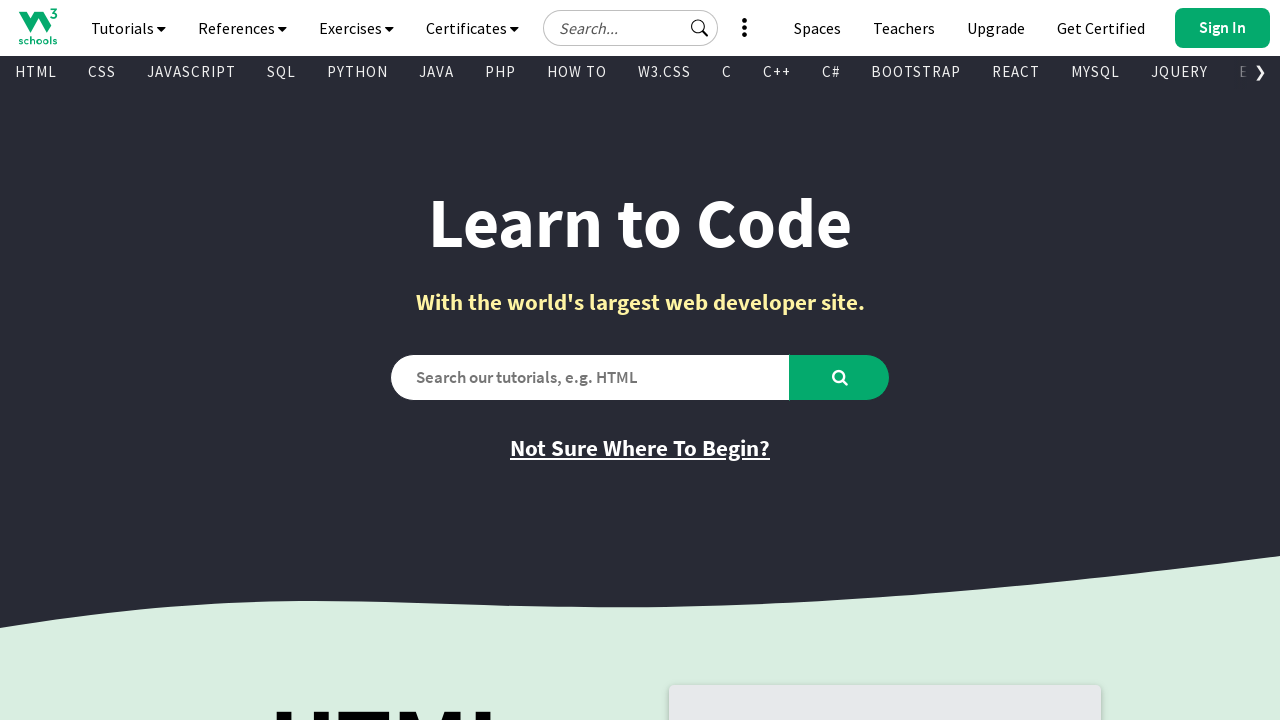

Extracted href attribute: 'https://www.w3schools.com/videos/index.php'
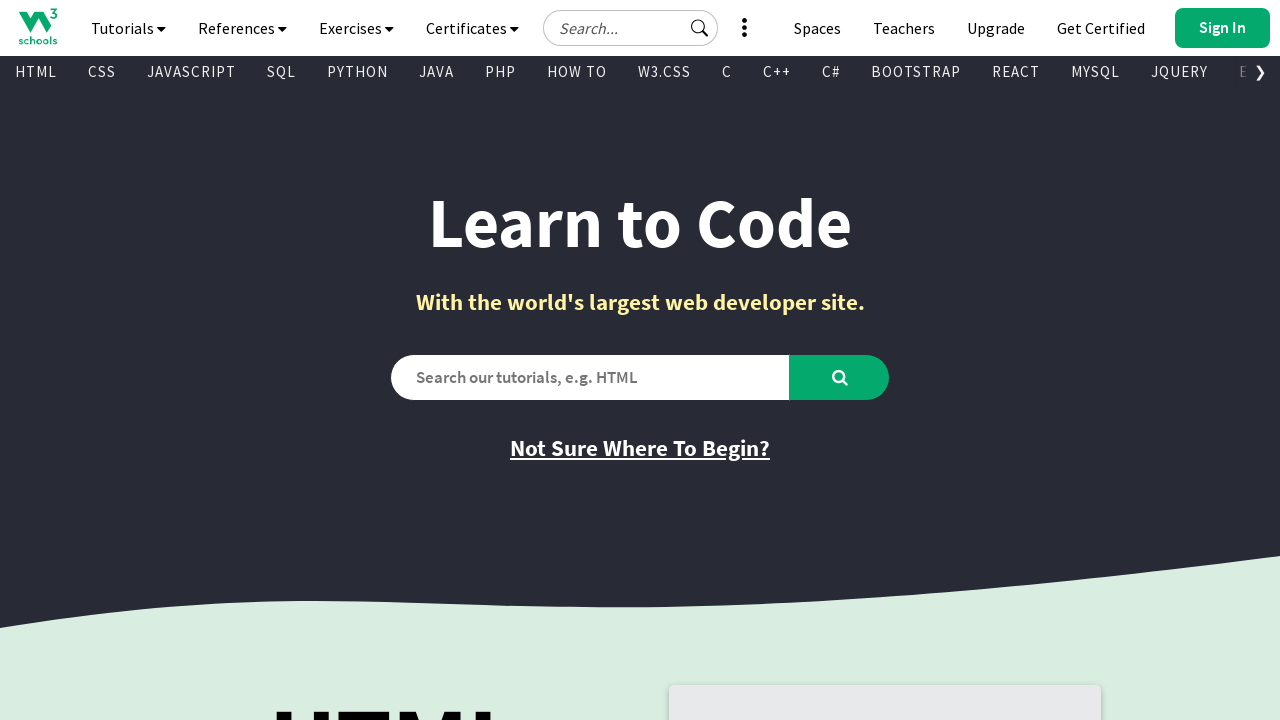

Extracted text content from visible link: 'HTML Reference'
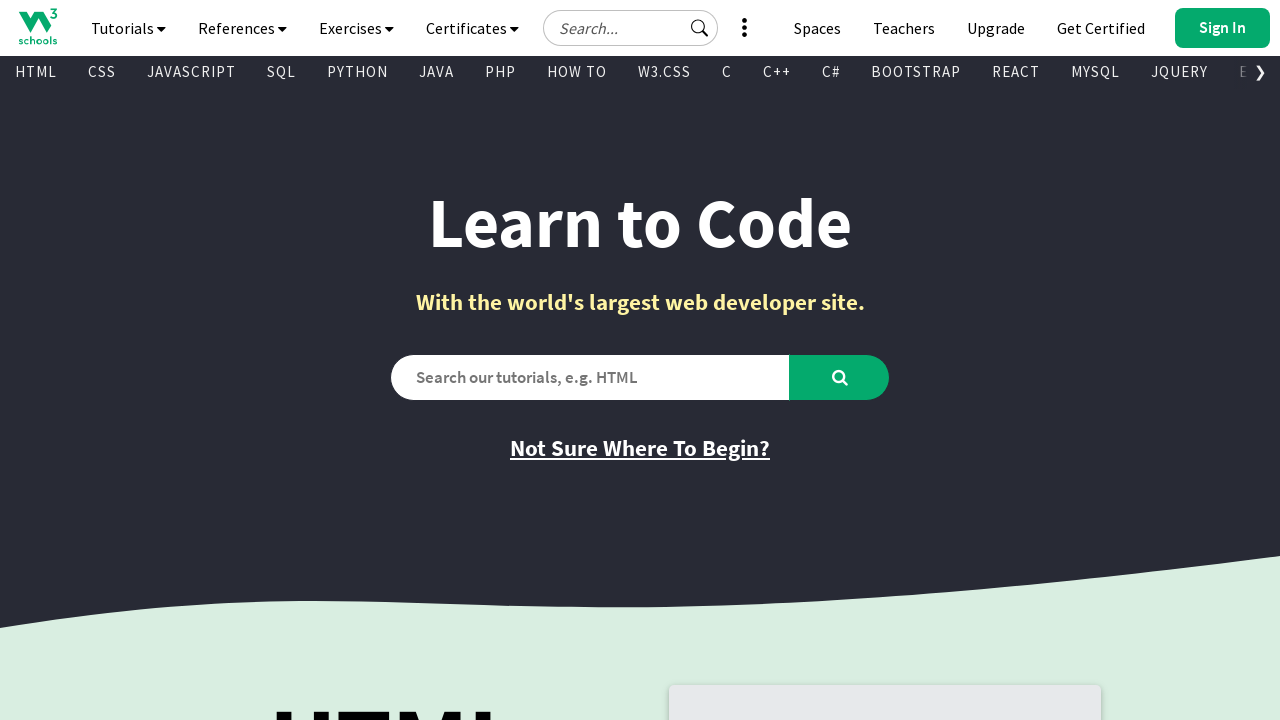

Extracted href attribute: '/tags/default.asp'
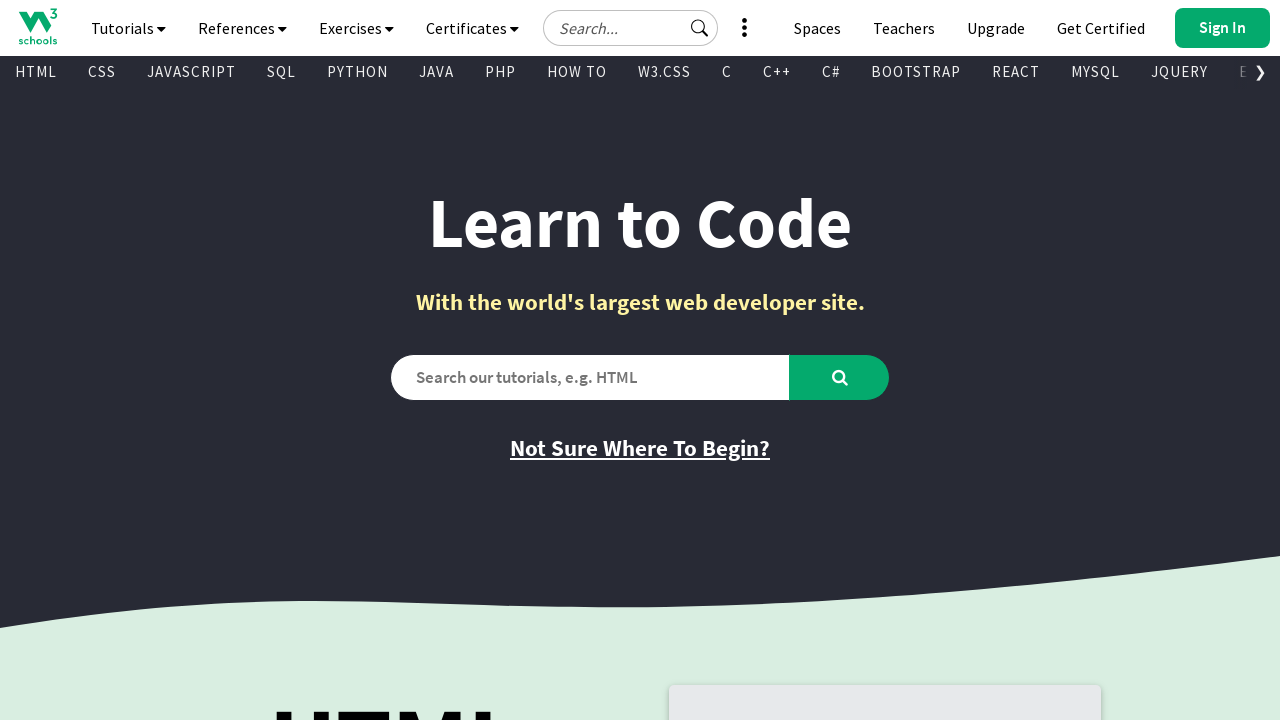

Extracted text content from visible link: 'Get Certified'
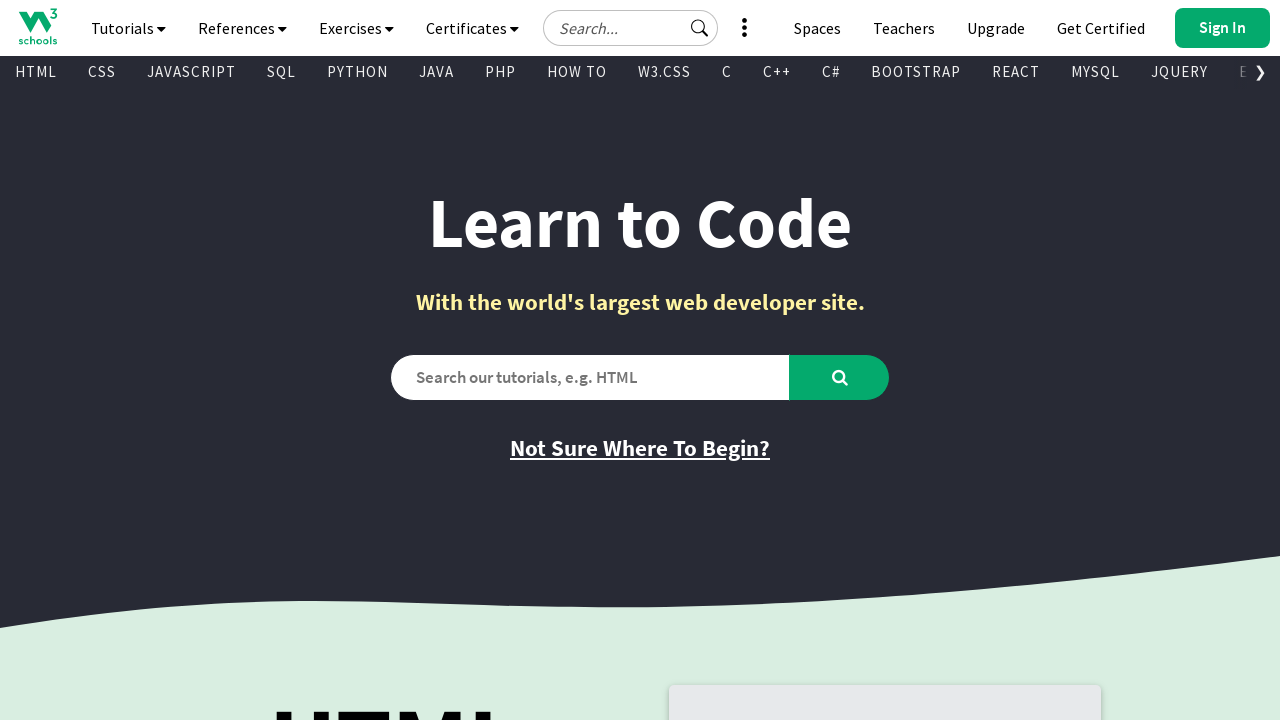

Extracted href attribute: 'https://campus.w3schools.com/collections/certifications/products/html-certificate'
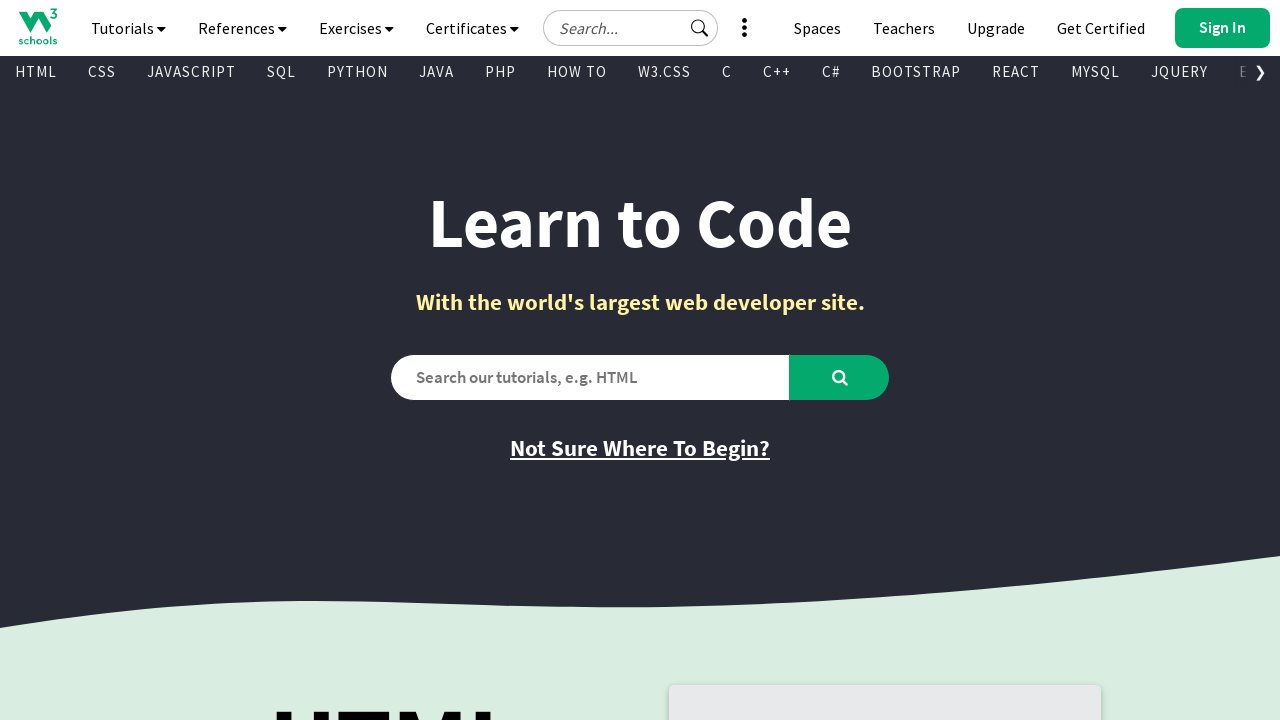

Extracted text content from visible link: 'Try it Yourself'
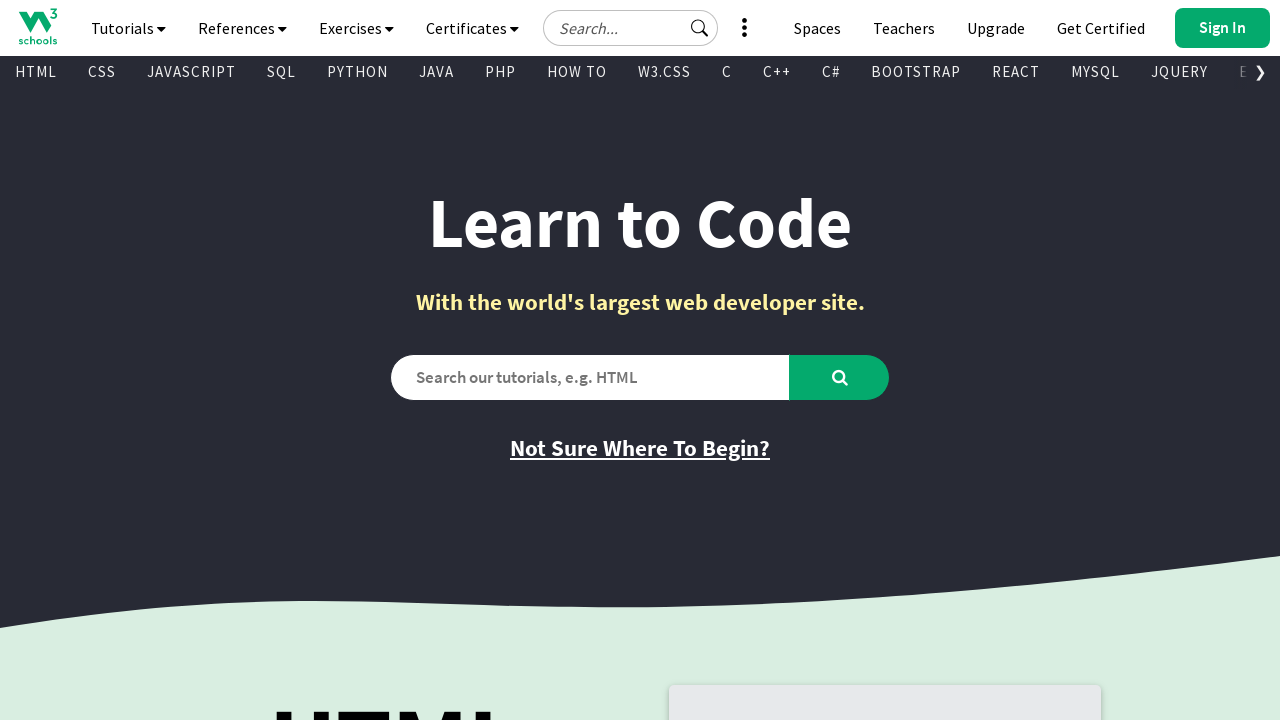

Extracted href attribute: '/html/tryit.asp?filename=tryhtml_default_default'
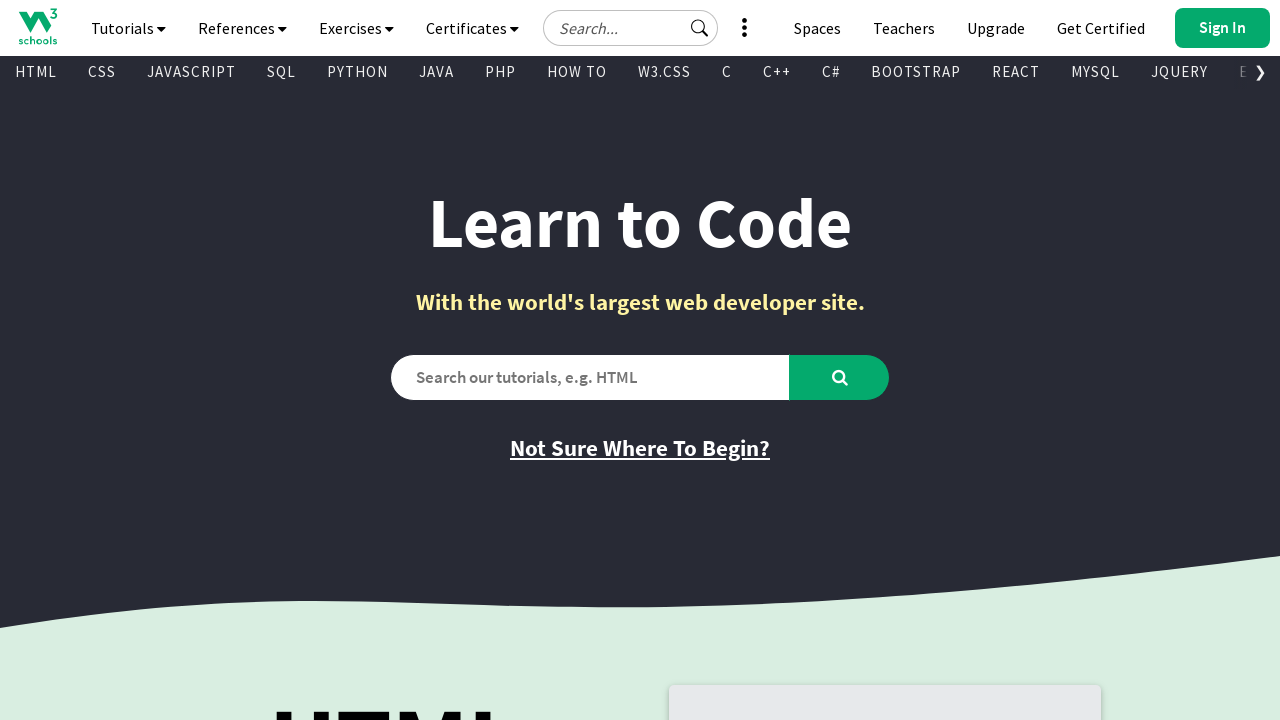

Extracted text content from visible link: 'Learn CSS'
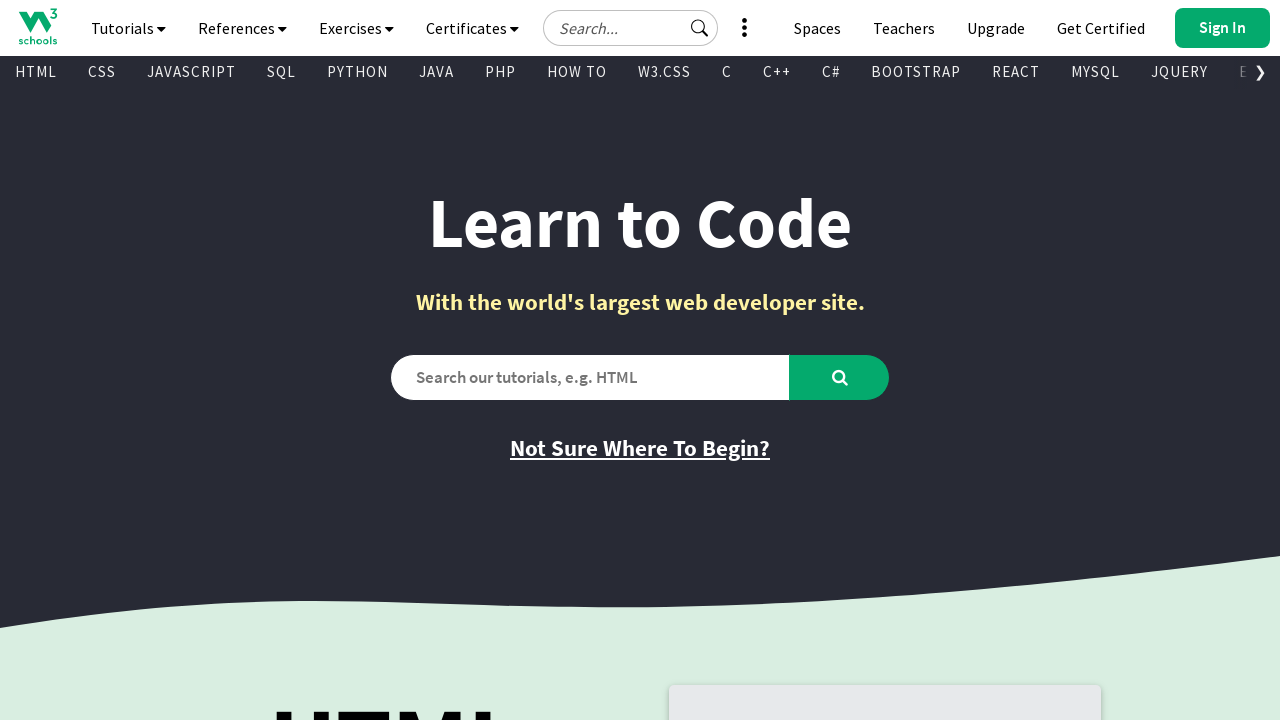

Extracted href attribute: '/css/default.asp'
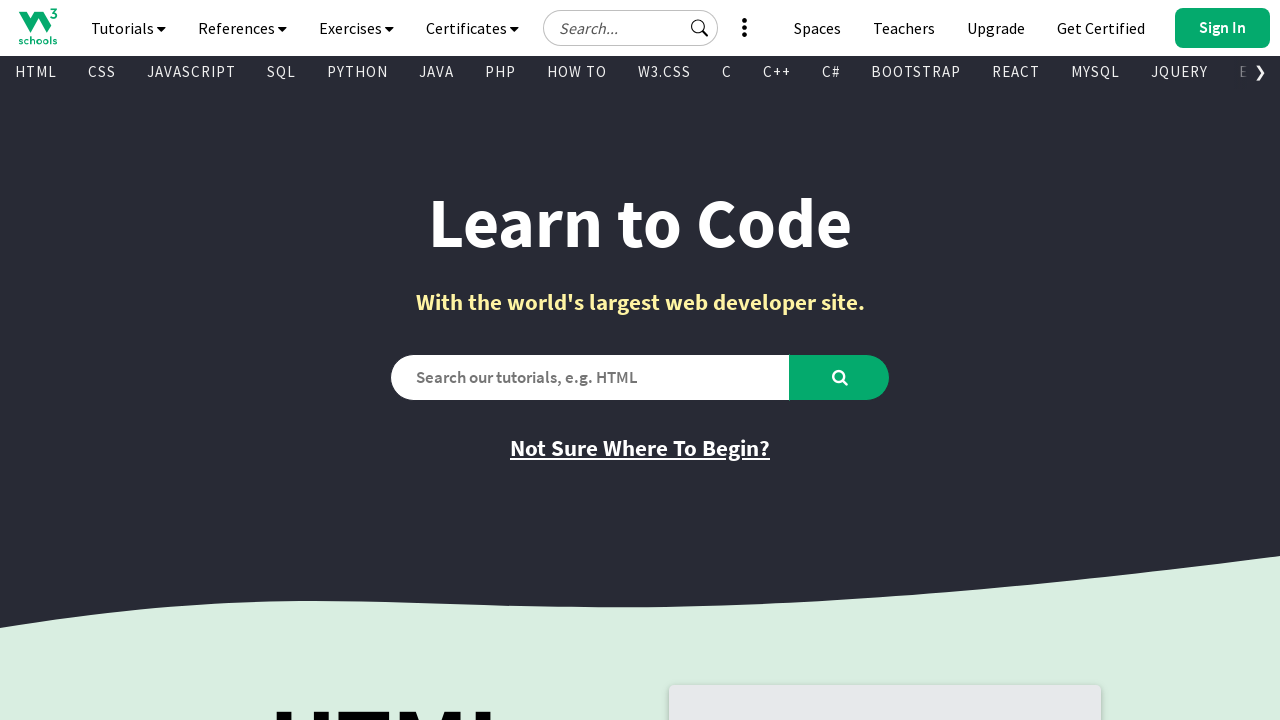

Extracted text content from visible link: 'CSS Reference'
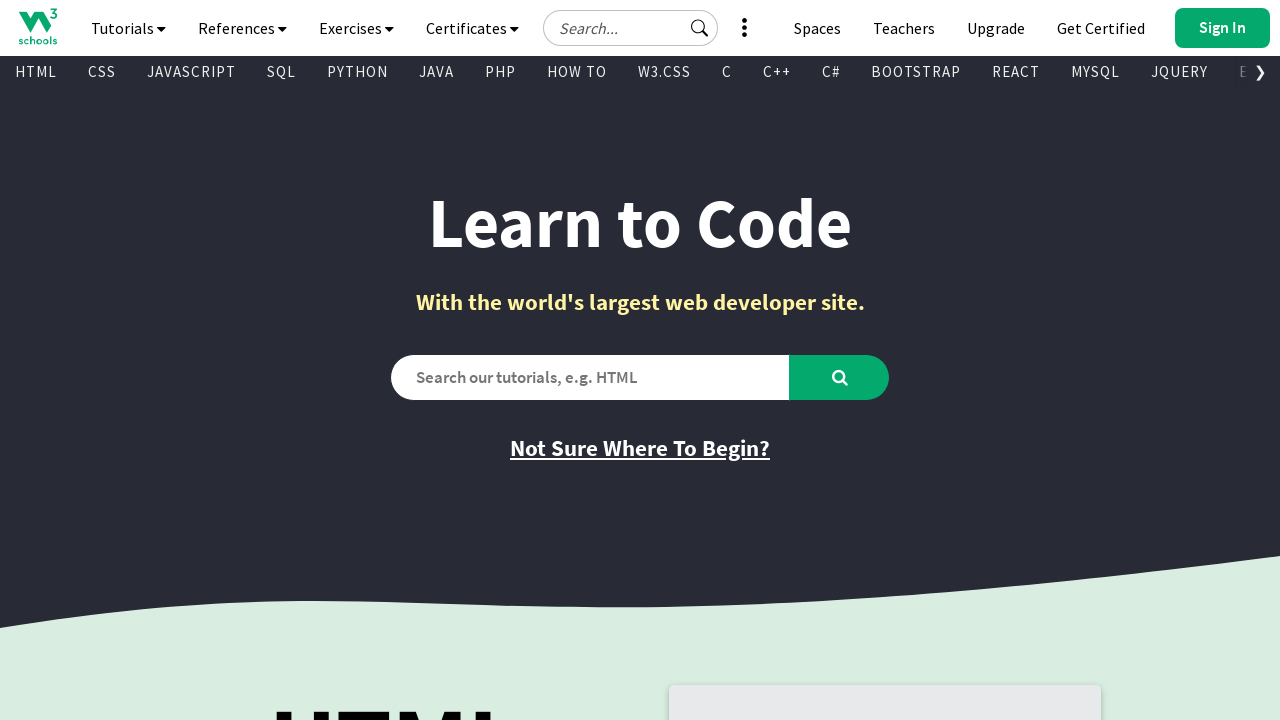

Extracted href attribute: '/cssref/index.php'
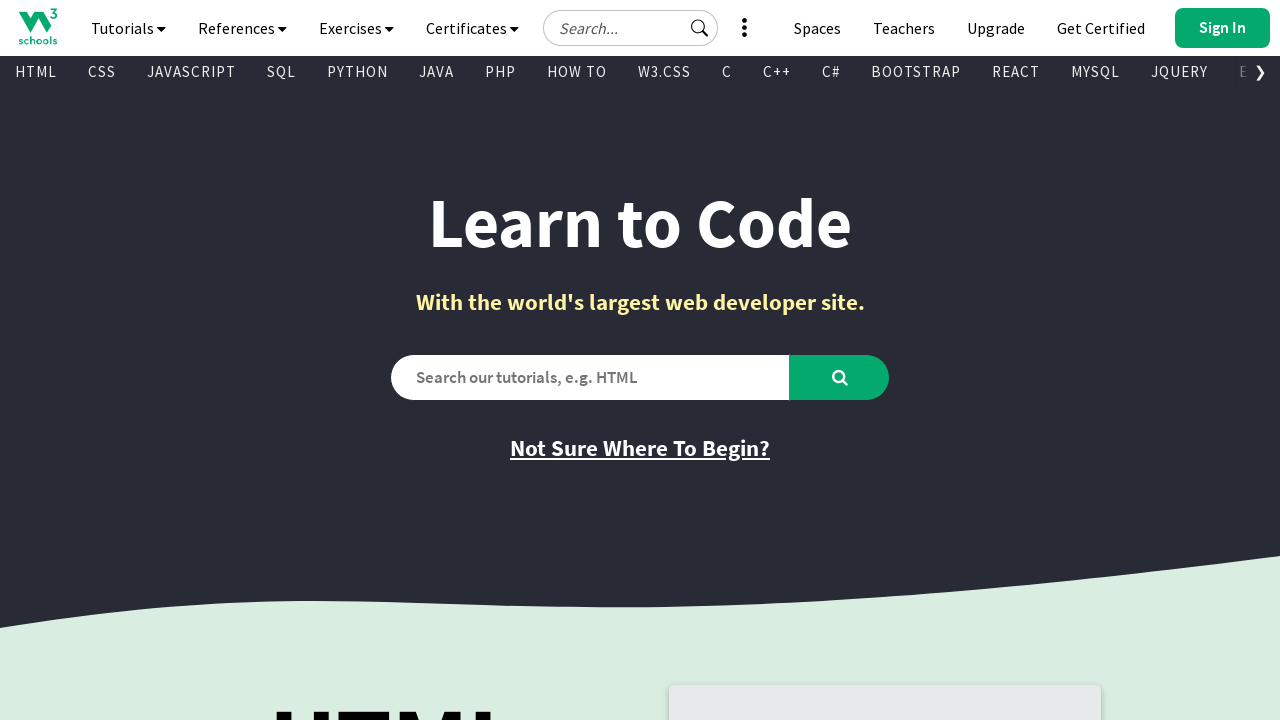

Extracted text content from visible link: 'Get Certified'
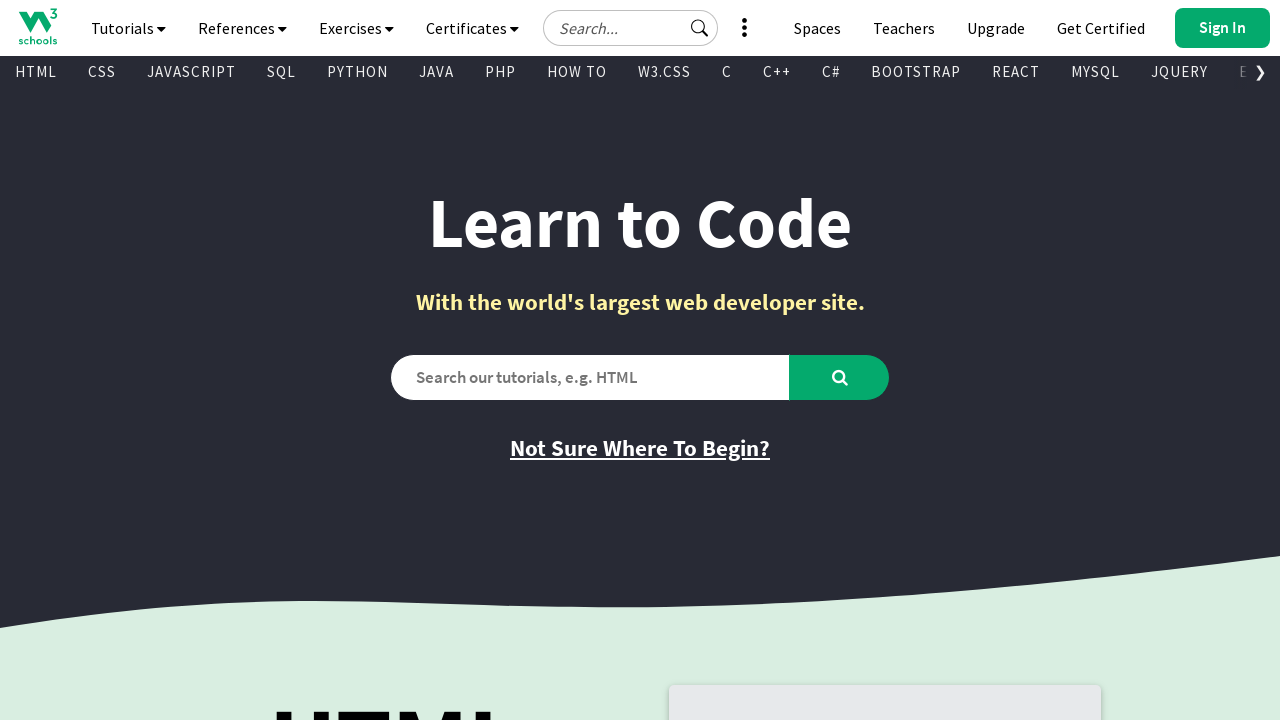

Extracted href attribute: 'https://campus.w3schools.com/collections/certifications/products/css-certificate'
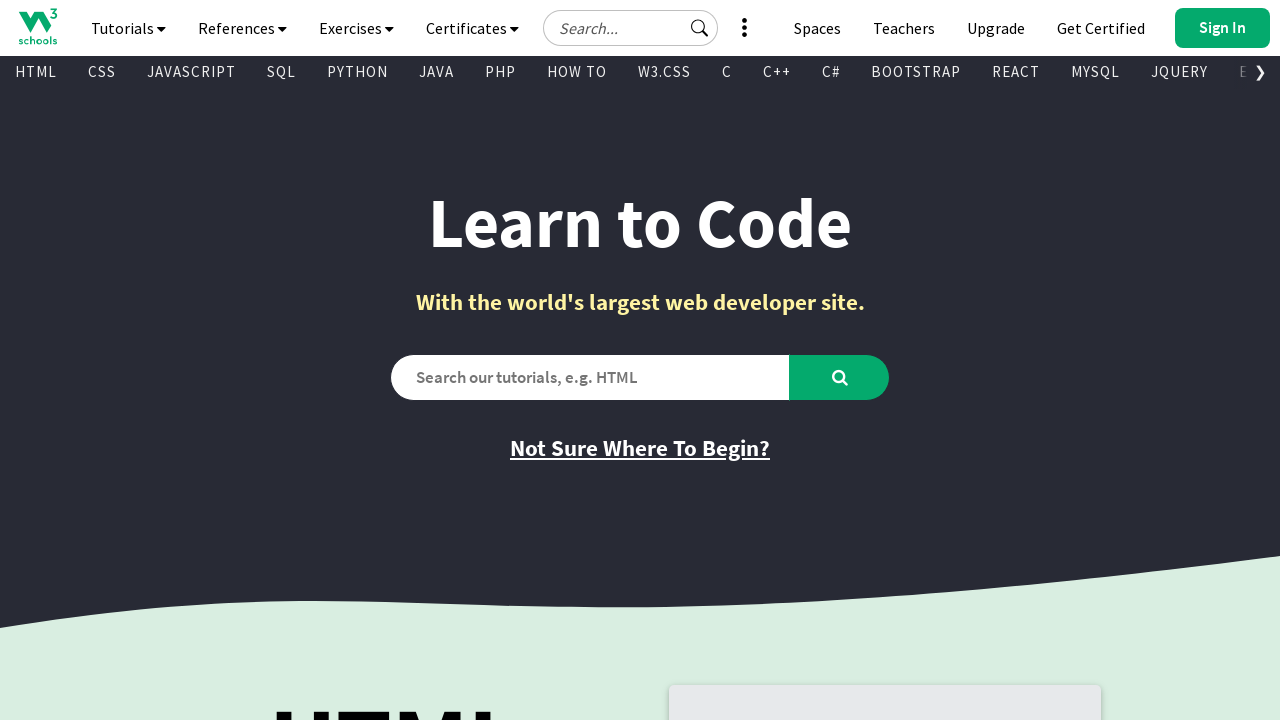

Extracted text content from visible link: 'Try it Yourself'
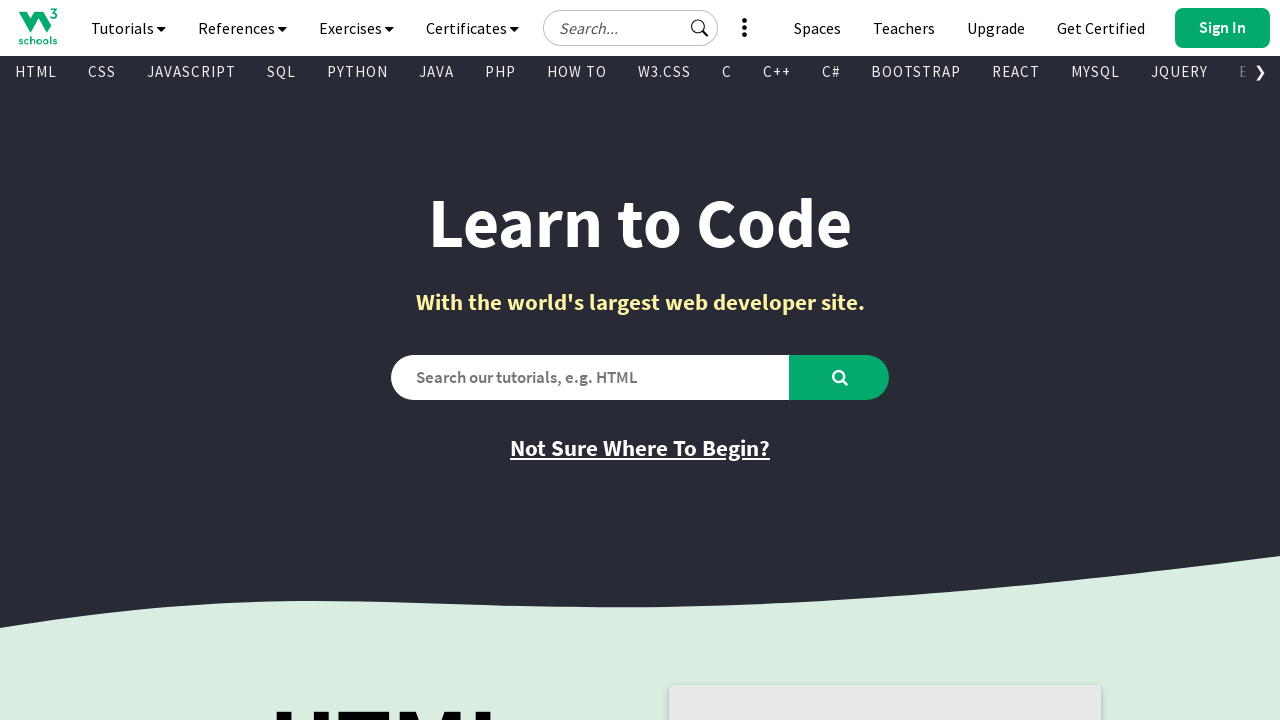

Extracted href attribute: '/css/tryit.asp?filename=trycss_default'
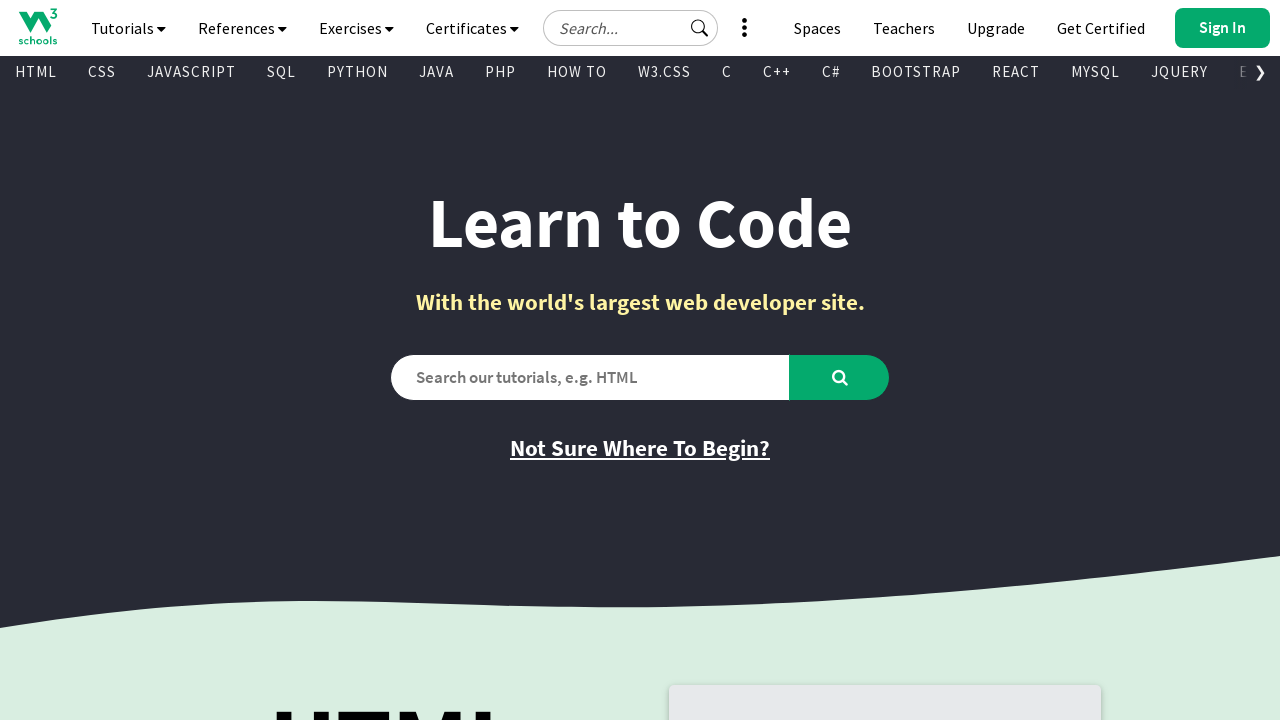

Extracted text content from visible link: 'Learn JavaScript'
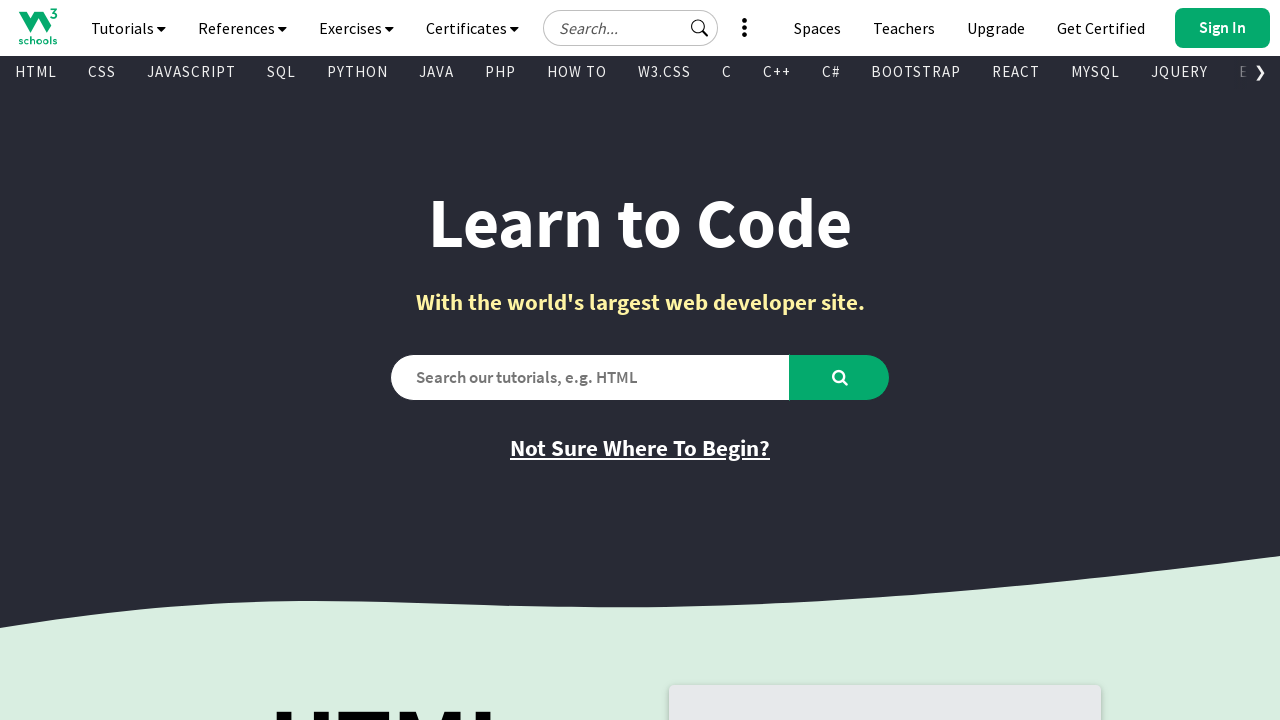

Extracted href attribute: '/js/default.asp'
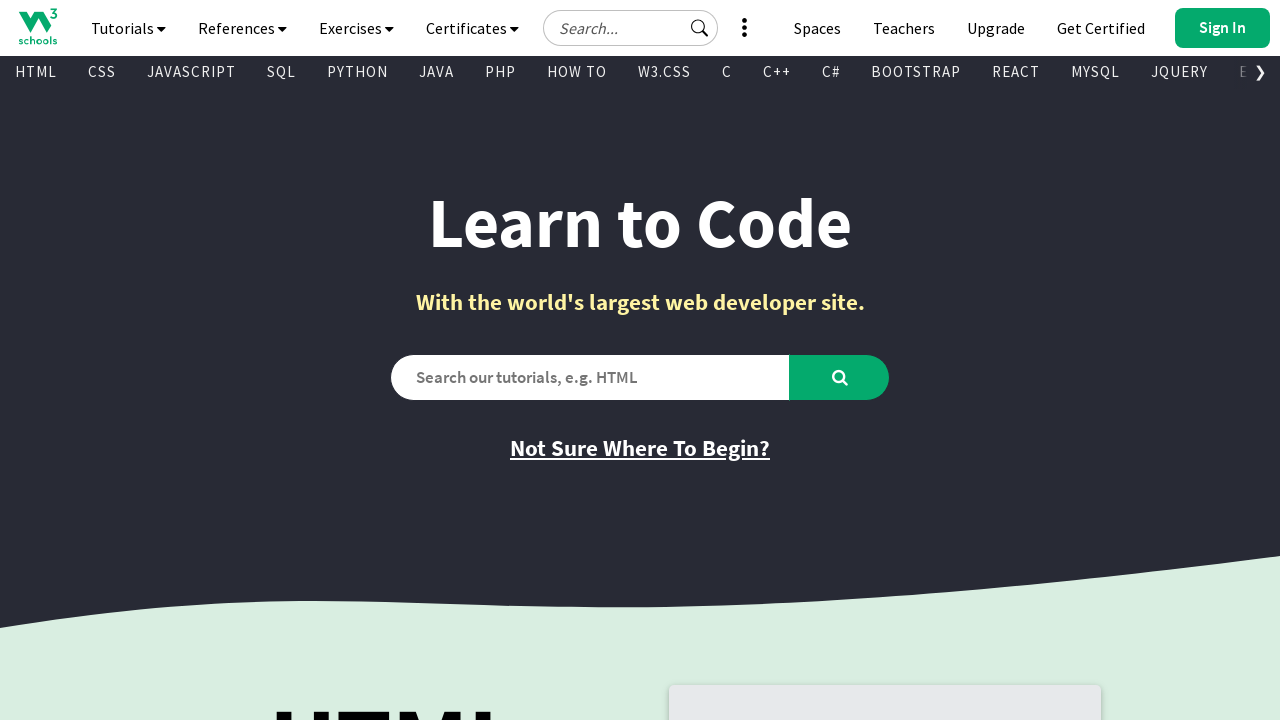

Extracted text content from visible link: 'JavaScript Reference'
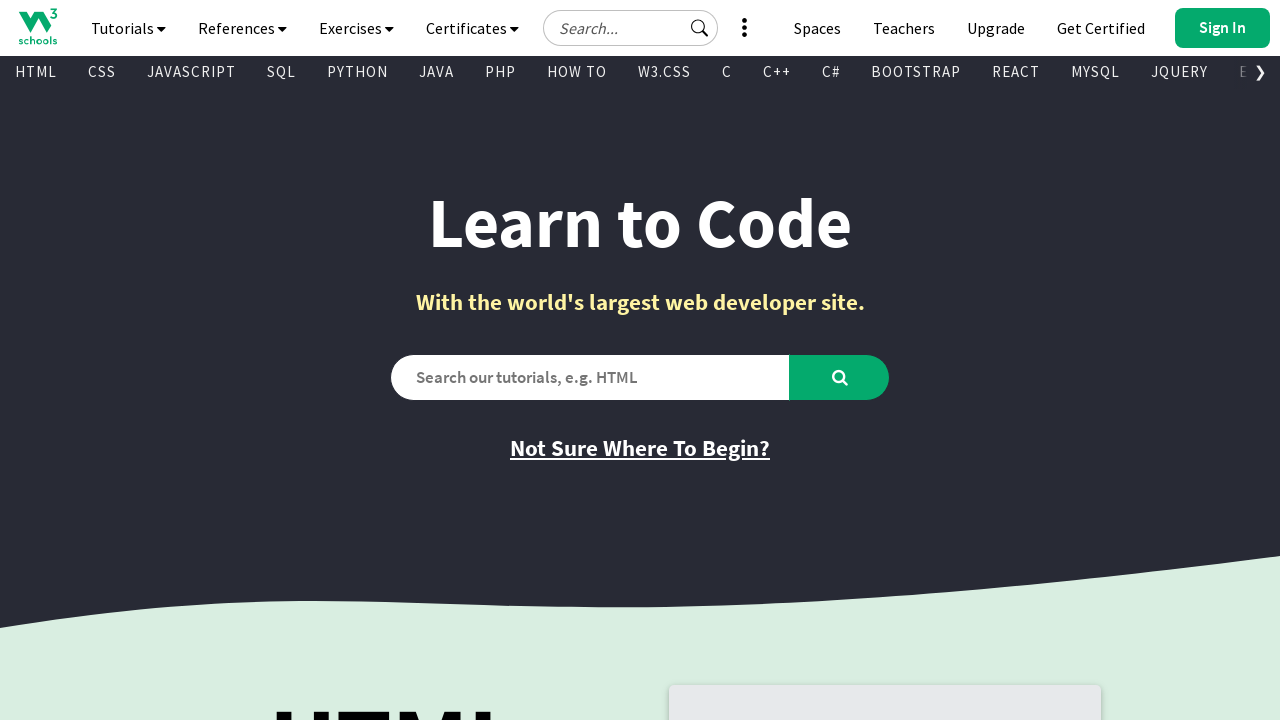

Extracted href attribute: '/jsref/default.asp'
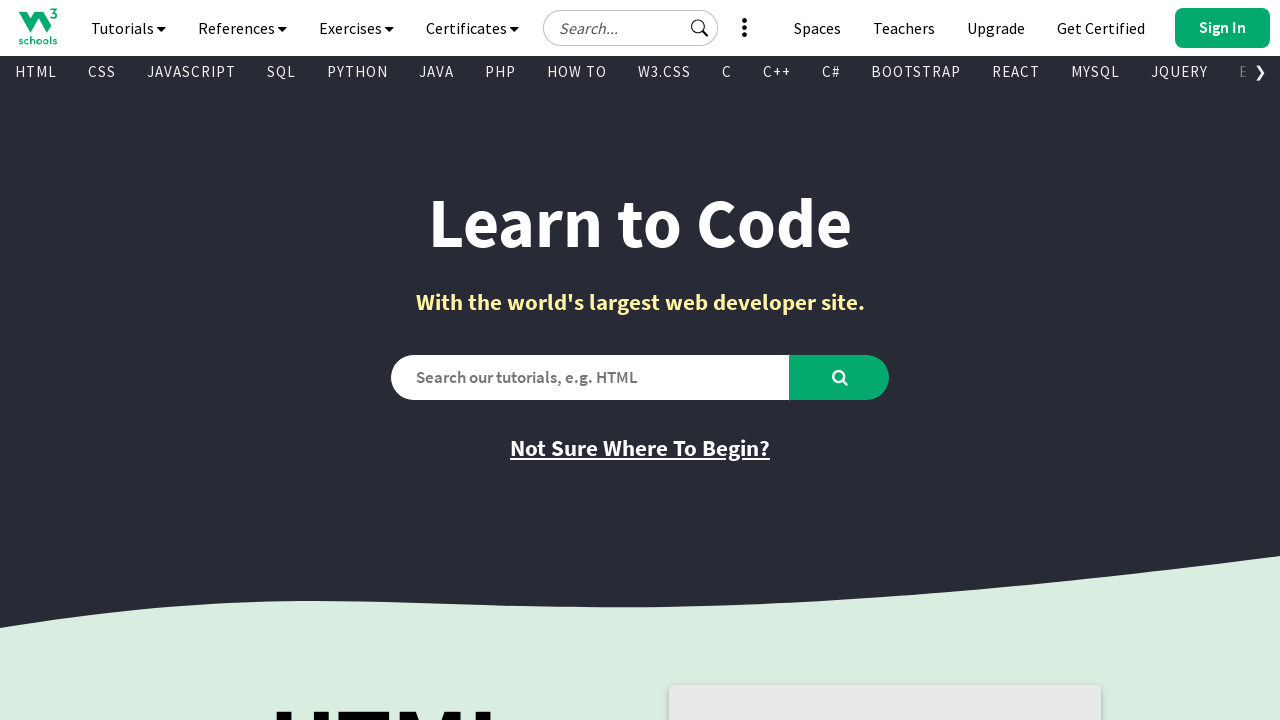

Extracted text content from visible link: 'Get Certified'
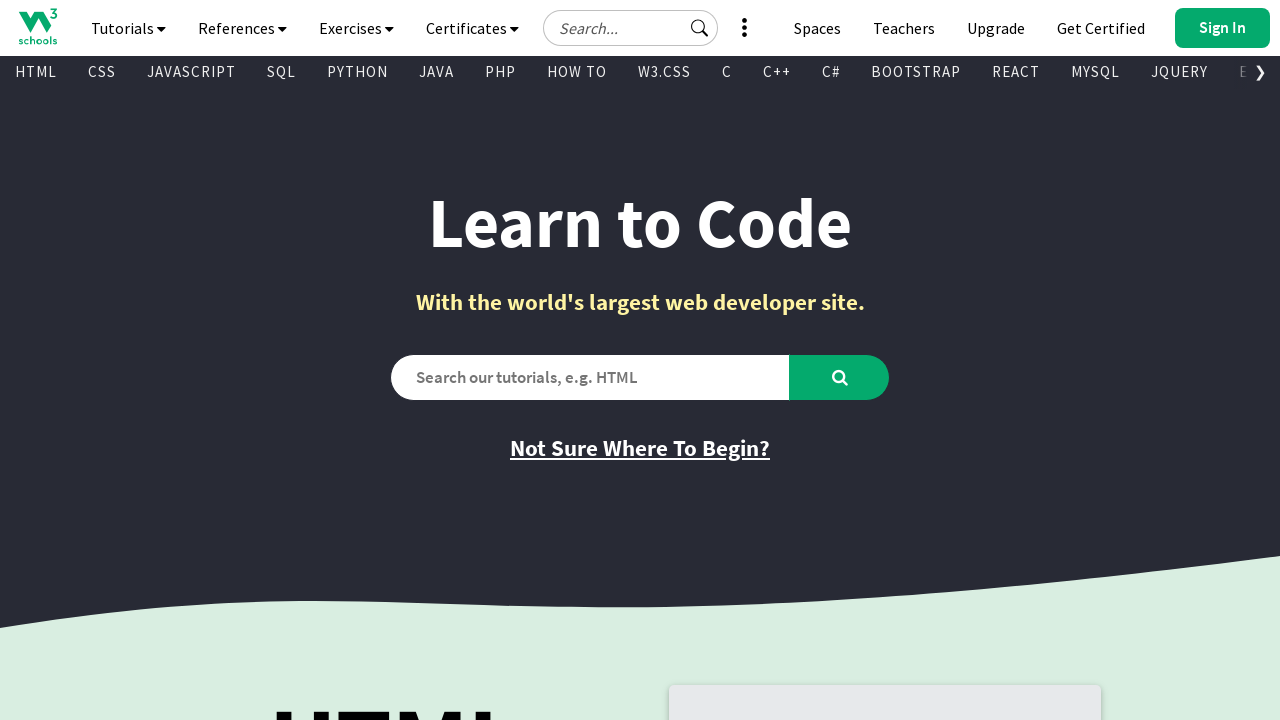

Extracted href attribute: 'https://campus.w3schools.com/collections/certifications/products/javascript-certificate'
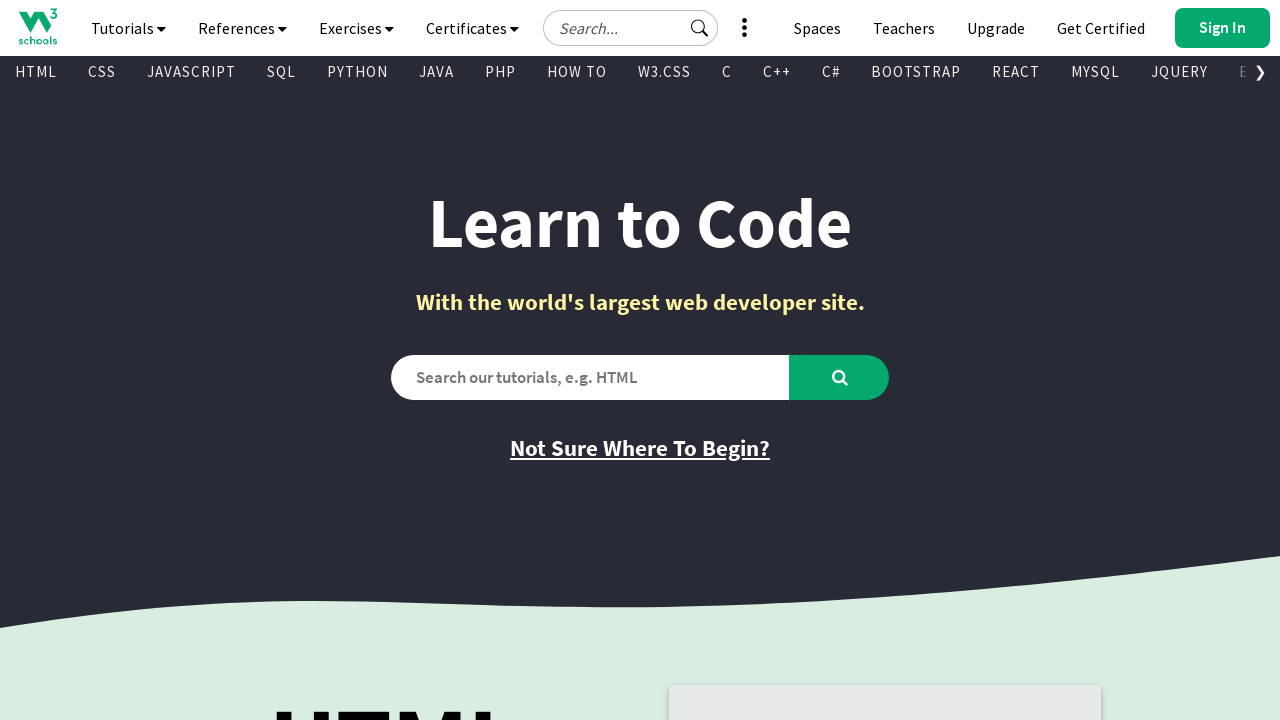

Extracted text content from visible link: 'Try it Yourself'
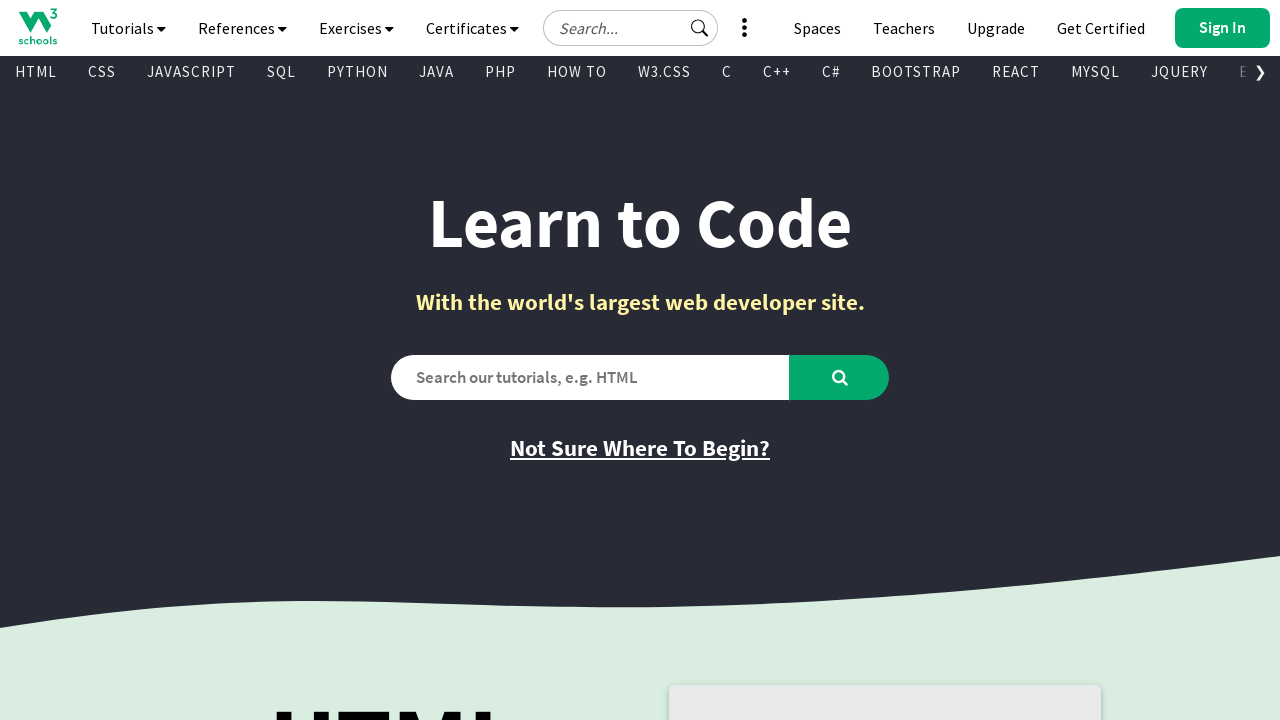

Extracted href attribute: '/js/tryit.asp?filename=tryjs_default'
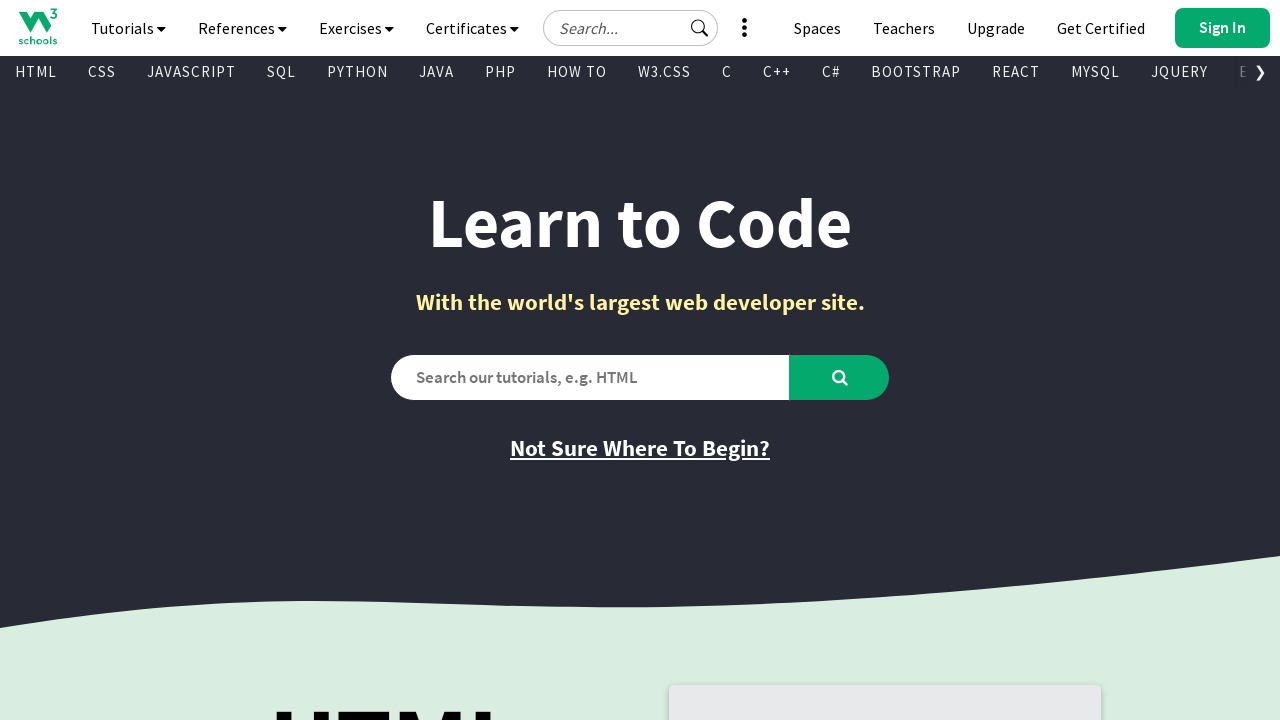

Extracted text content from visible link: 'Learn Python'
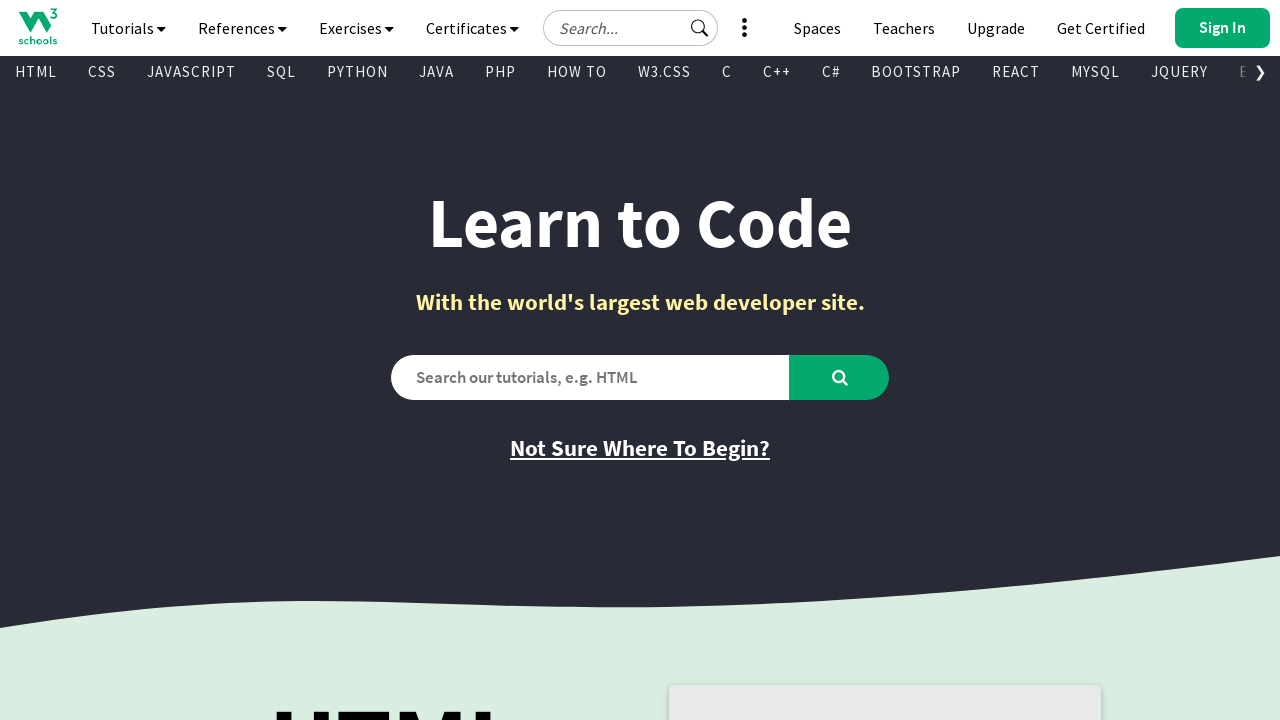

Extracted href attribute: '/python/default.asp'
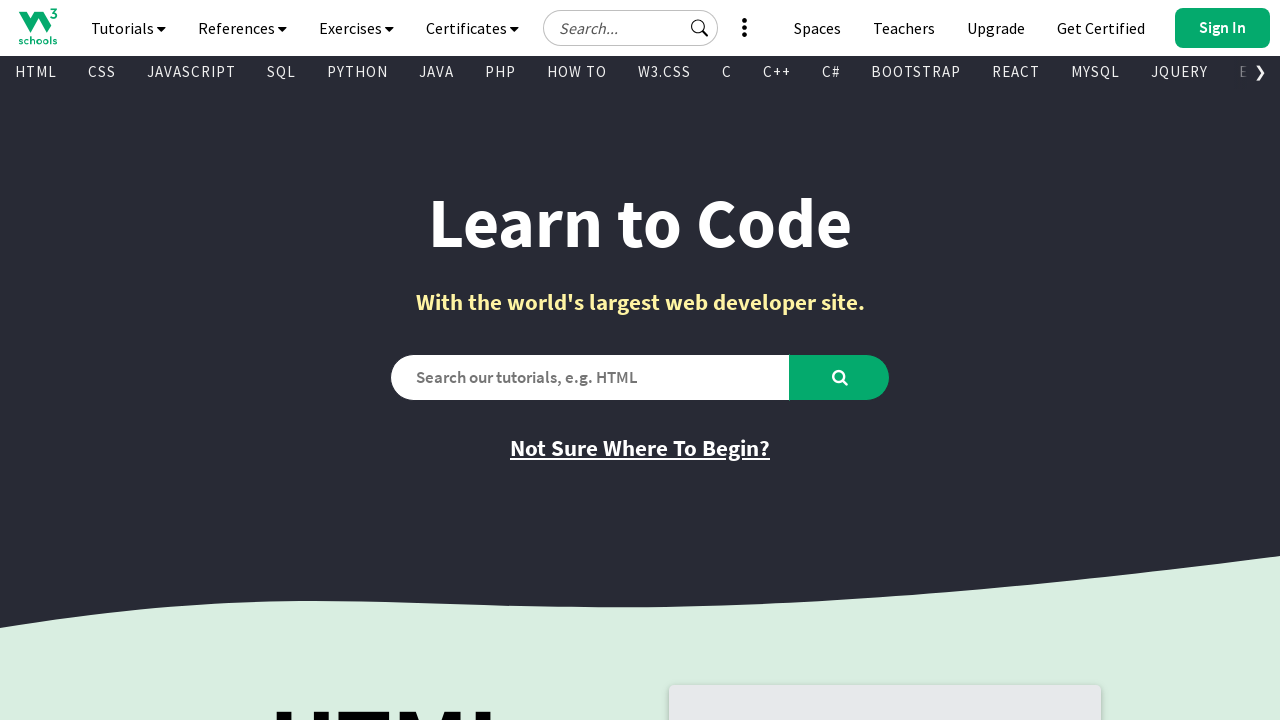

Extracted text content from visible link: 'Python Reference'
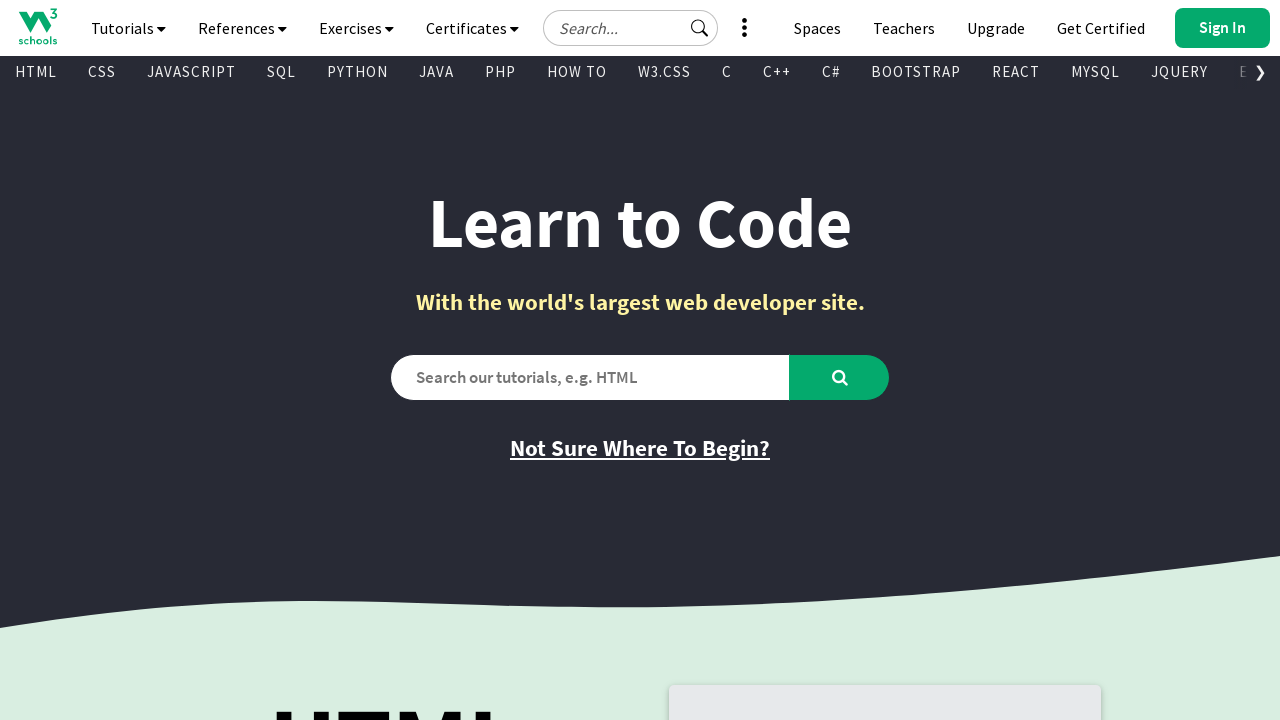

Extracted href attribute: '/python/python_reference.asp'
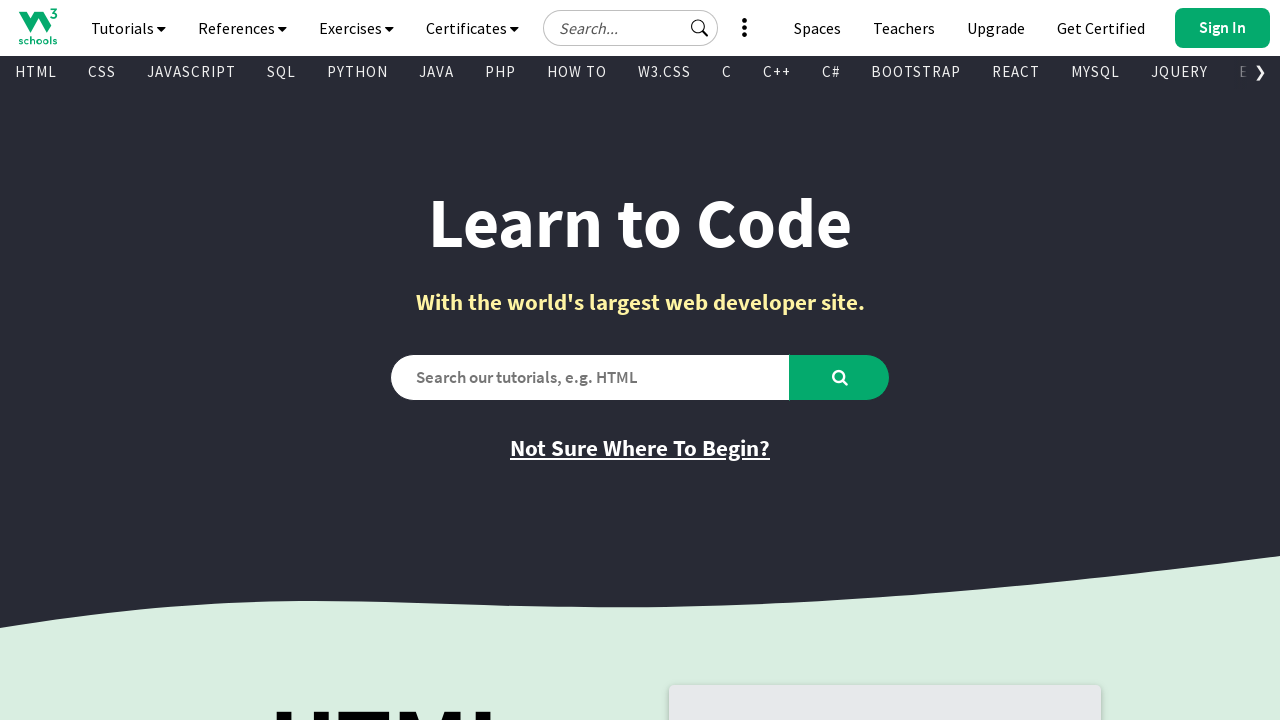

Extracted text content from visible link: 'Get Certified'
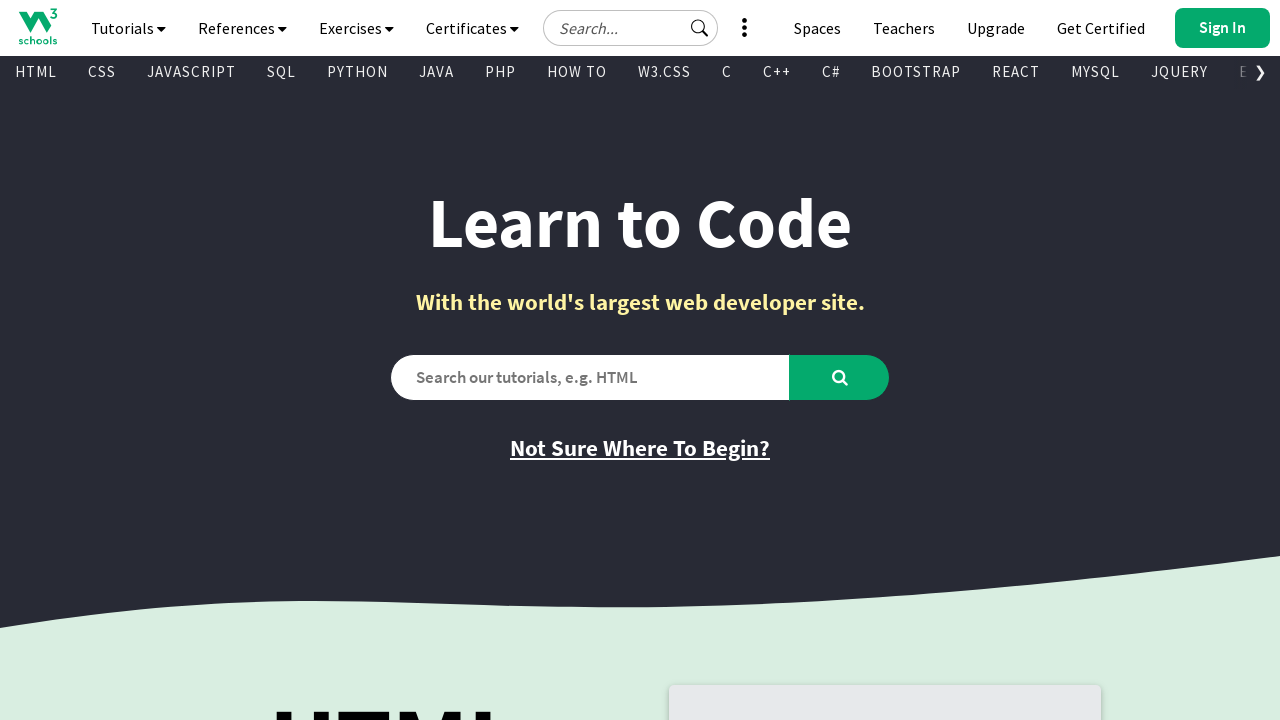

Extracted href attribute: 'https://campus.w3schools.com/collections/certifications/products/python-certificate'
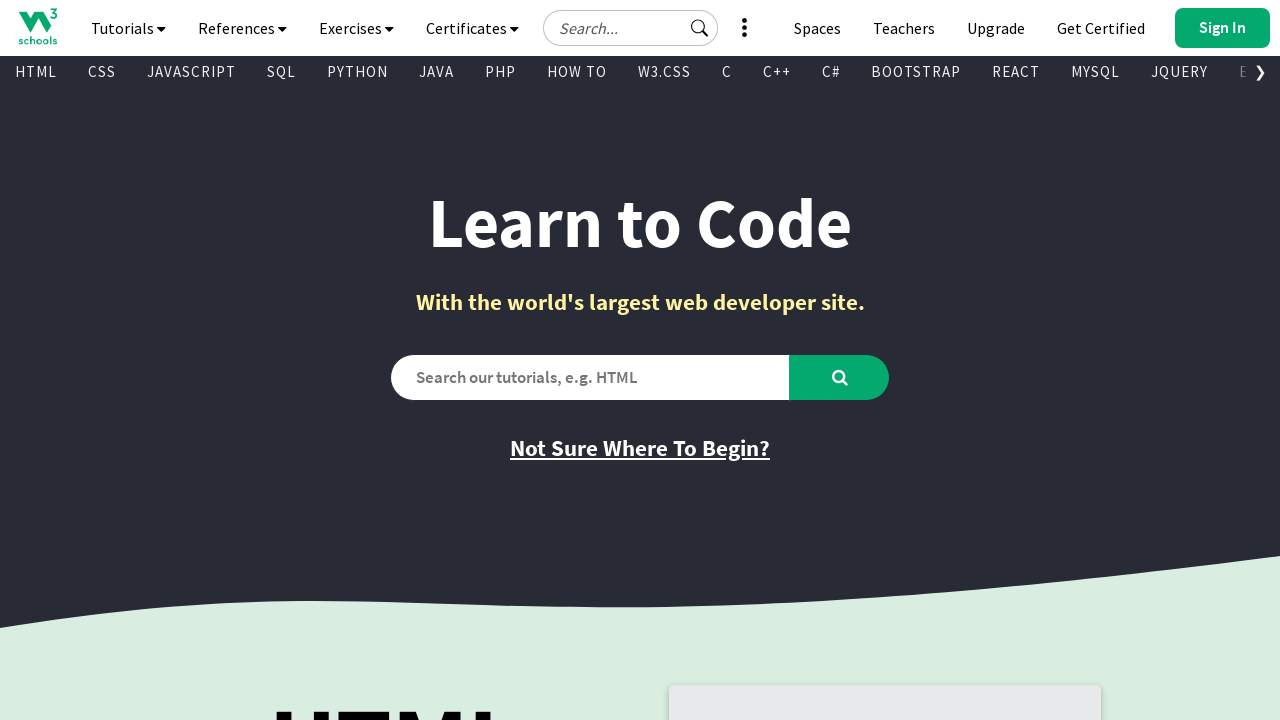

Extracted text content from visible link: 'Try it Yourself'
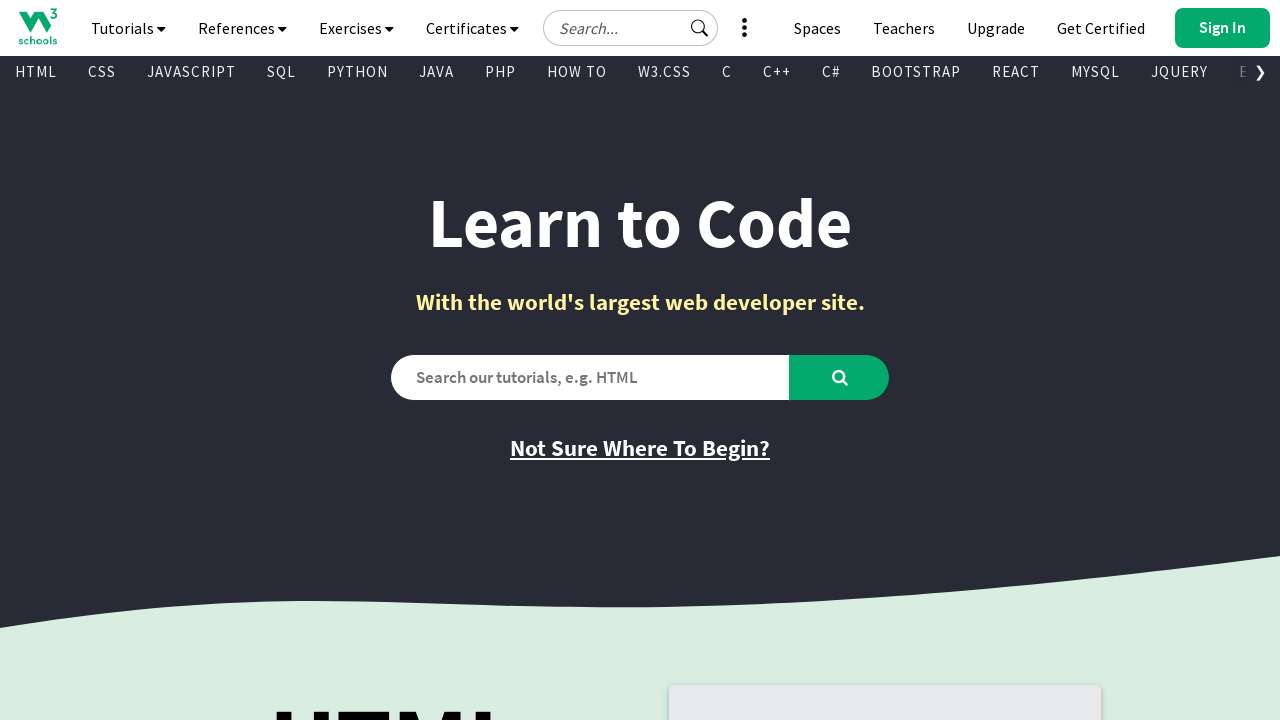

Extracted href attribute: '/python/trypython.asp?filename=demo_indentation'
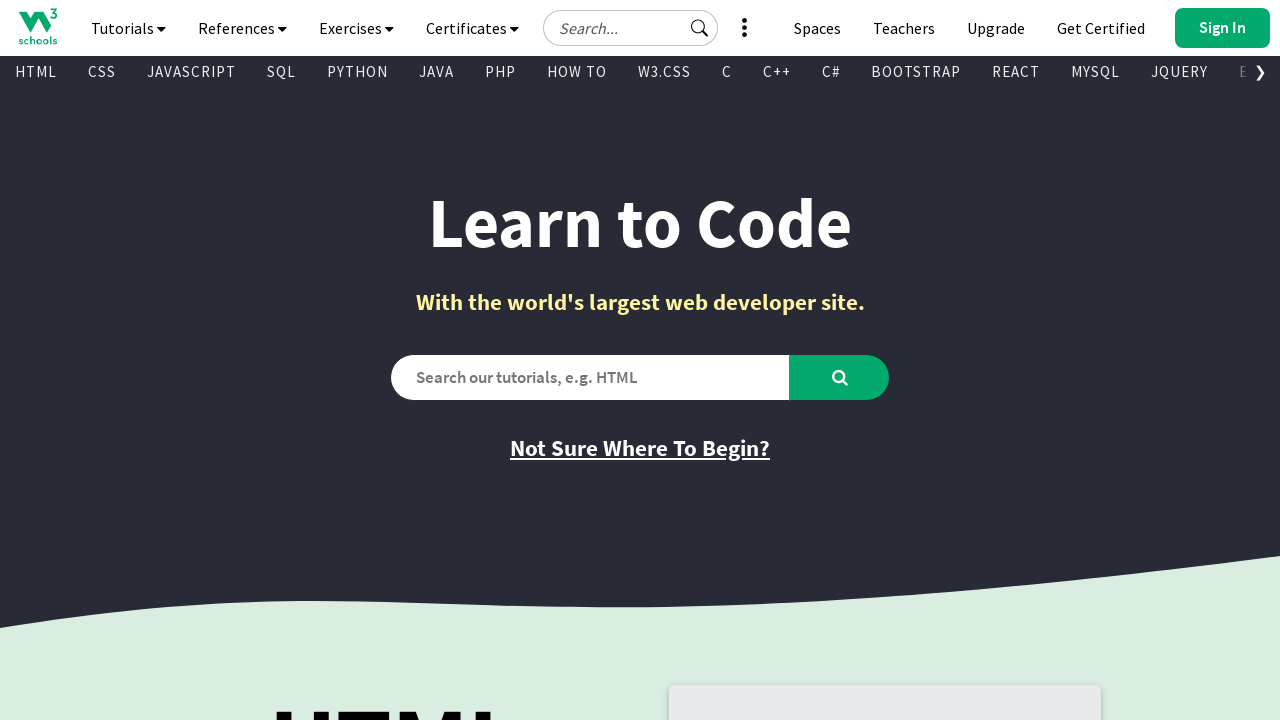

Extracted text content from visible link: 'Learn SQL'
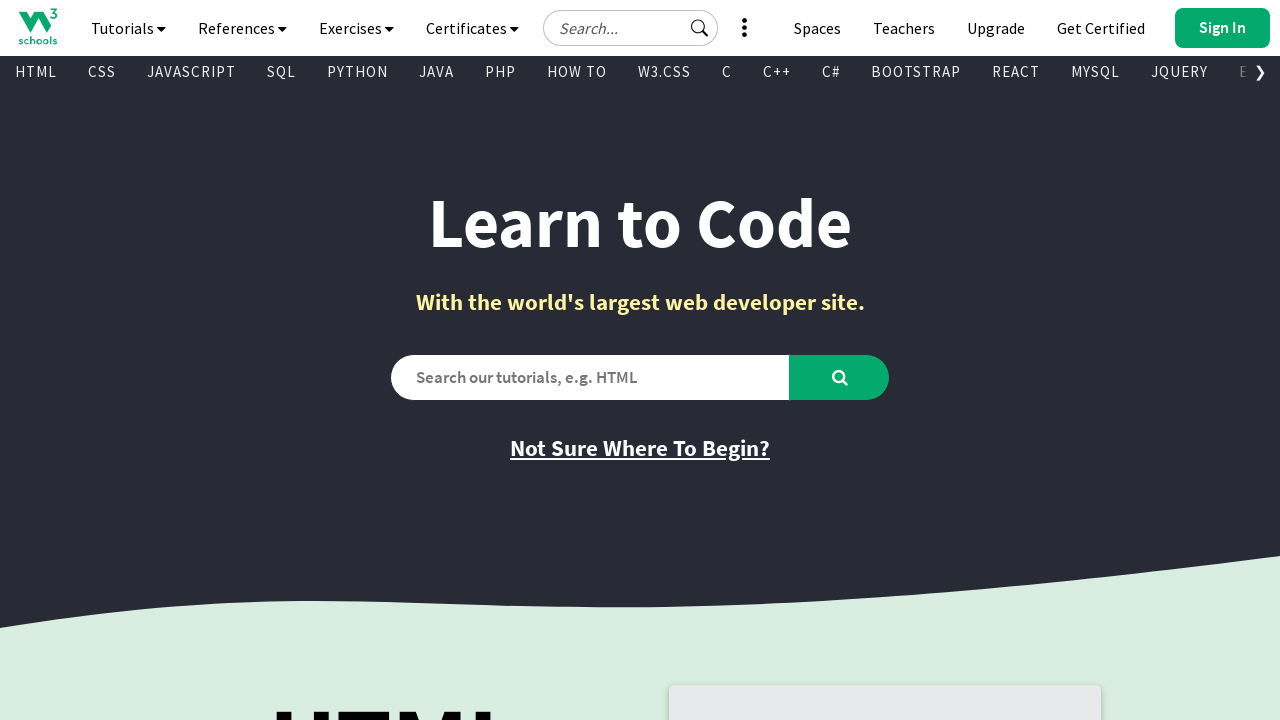

Extracted href attribute: '/sql/default.asp'
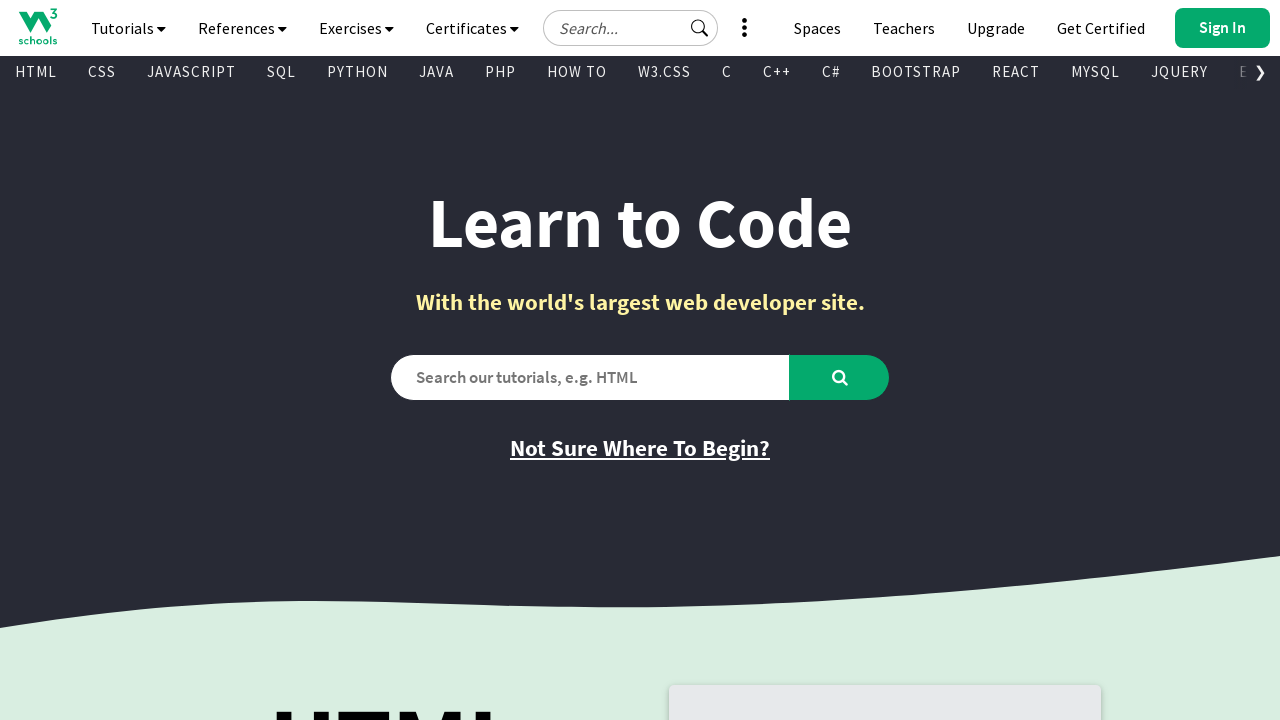

Extracted text content from visible link: 'SQL Reference'
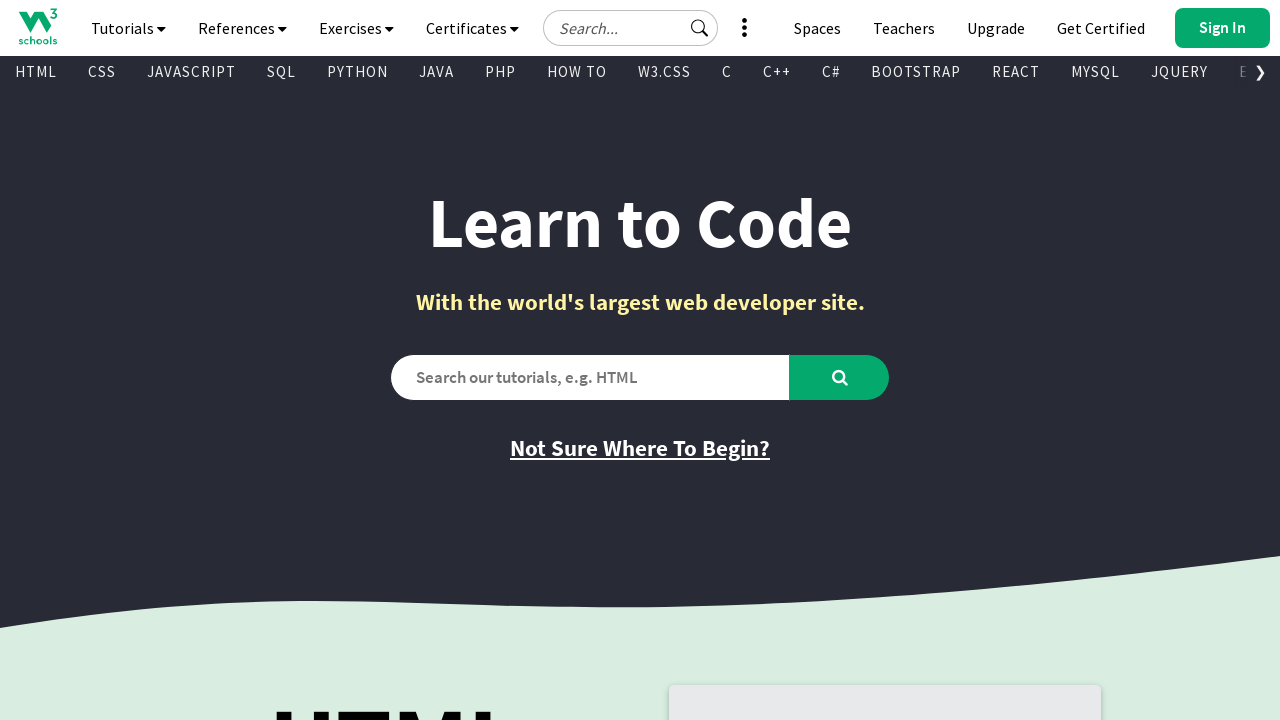

Extracted href attribute: '/sql/sql_ref_keywords.asp'
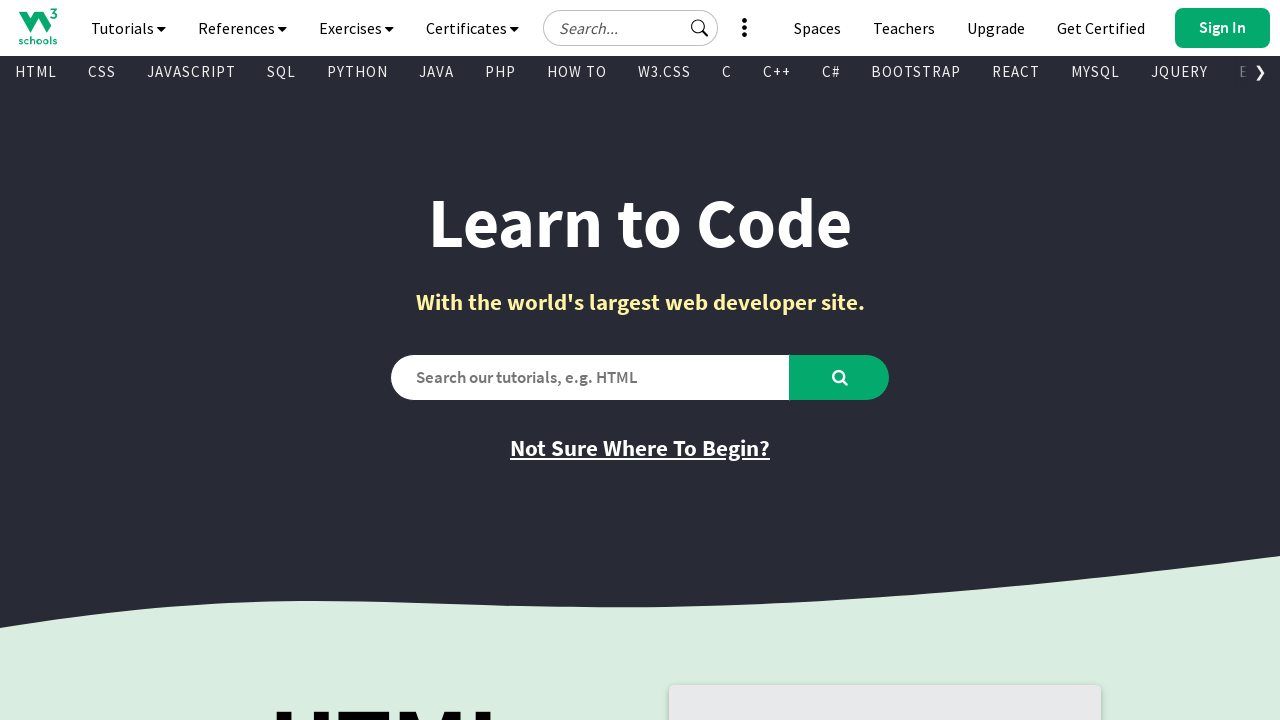

Extracted text content from visible link: 'Get Certified'
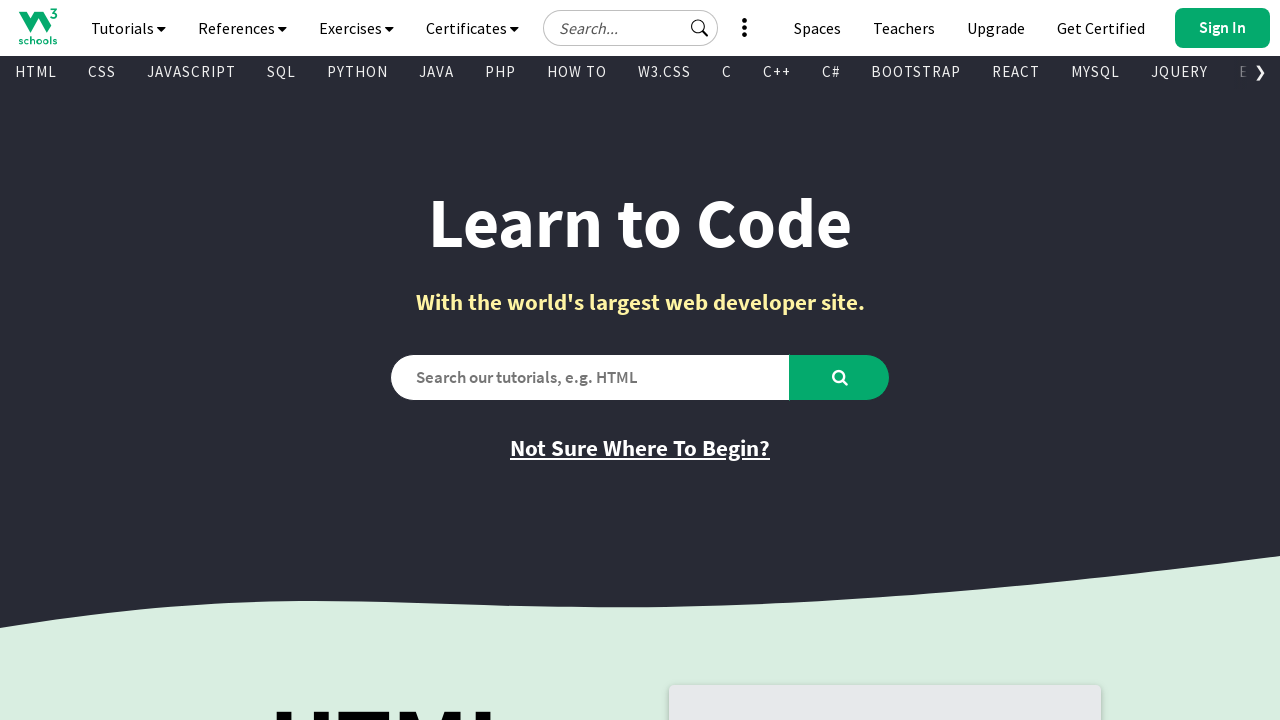

Extracted href attribute: 'https://campus.w3schools.com/collections/certifications/products/sql-certificate'
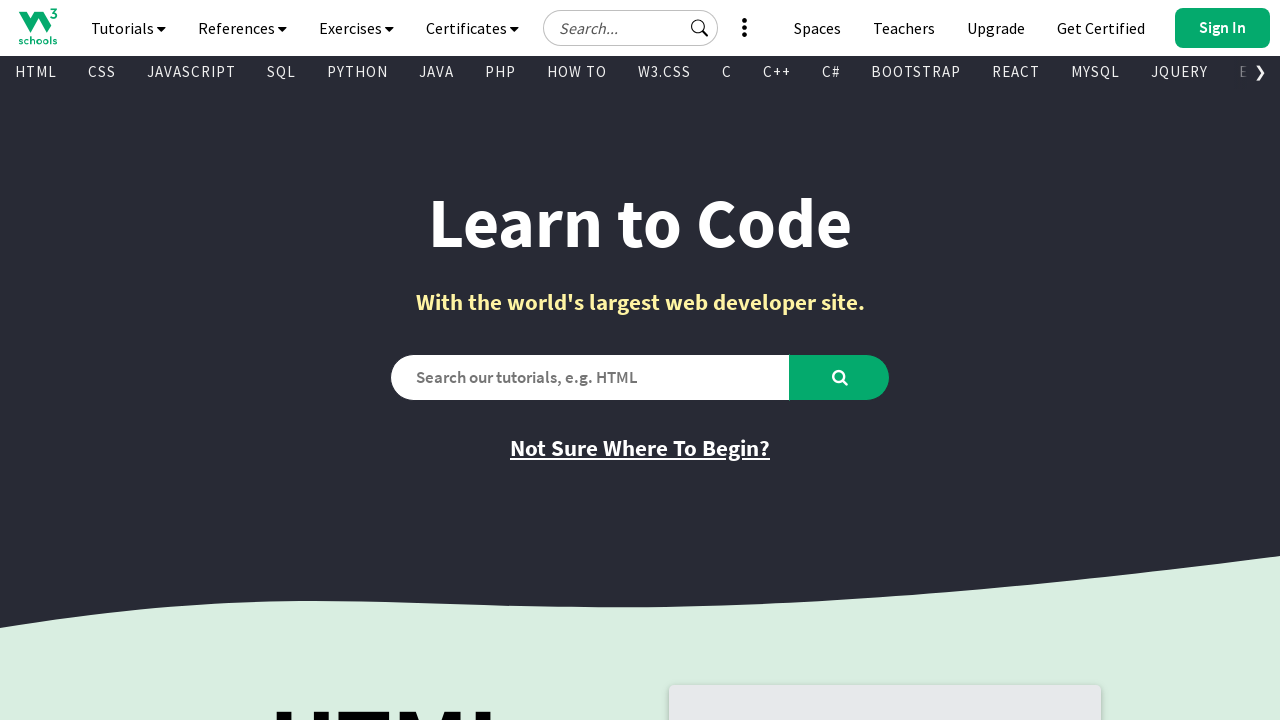

Extracted text content from visible link: 'Try it Yourself'
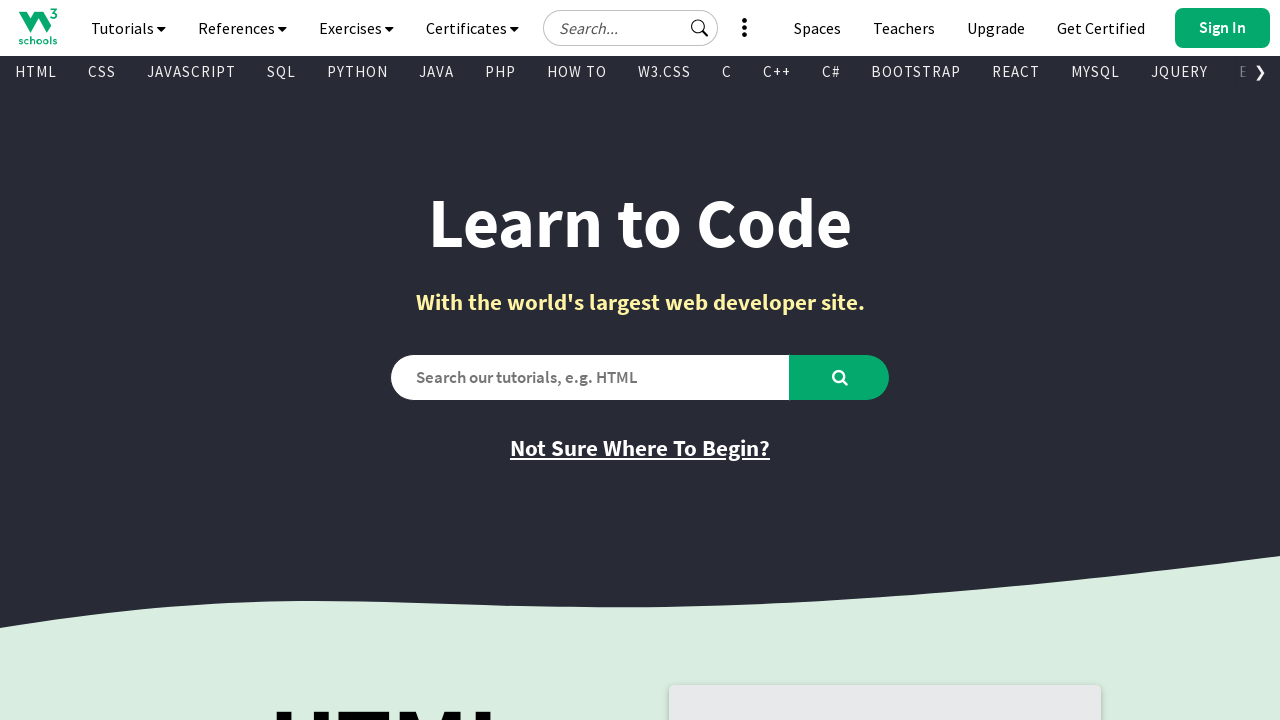

Extracted href attribute: '/sql/trysql.asp?filename=trysql_select_where'
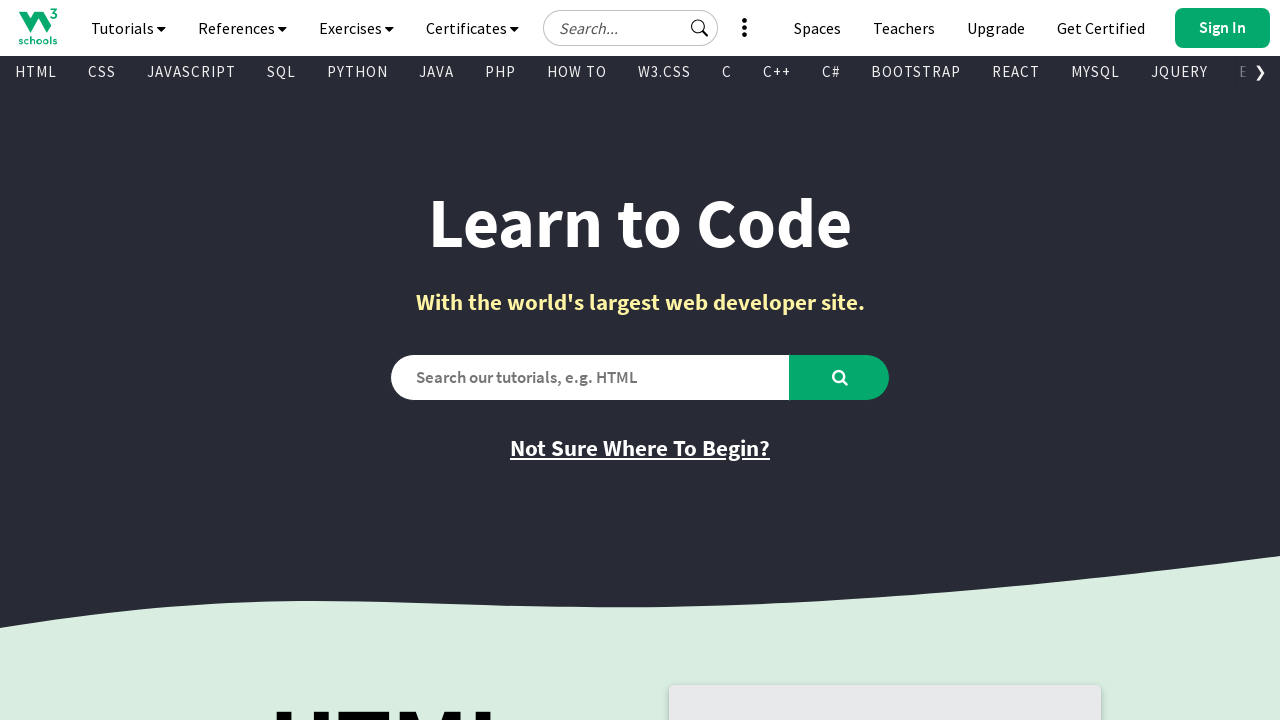

Extracted text content from visible link: 'Learn PHP'
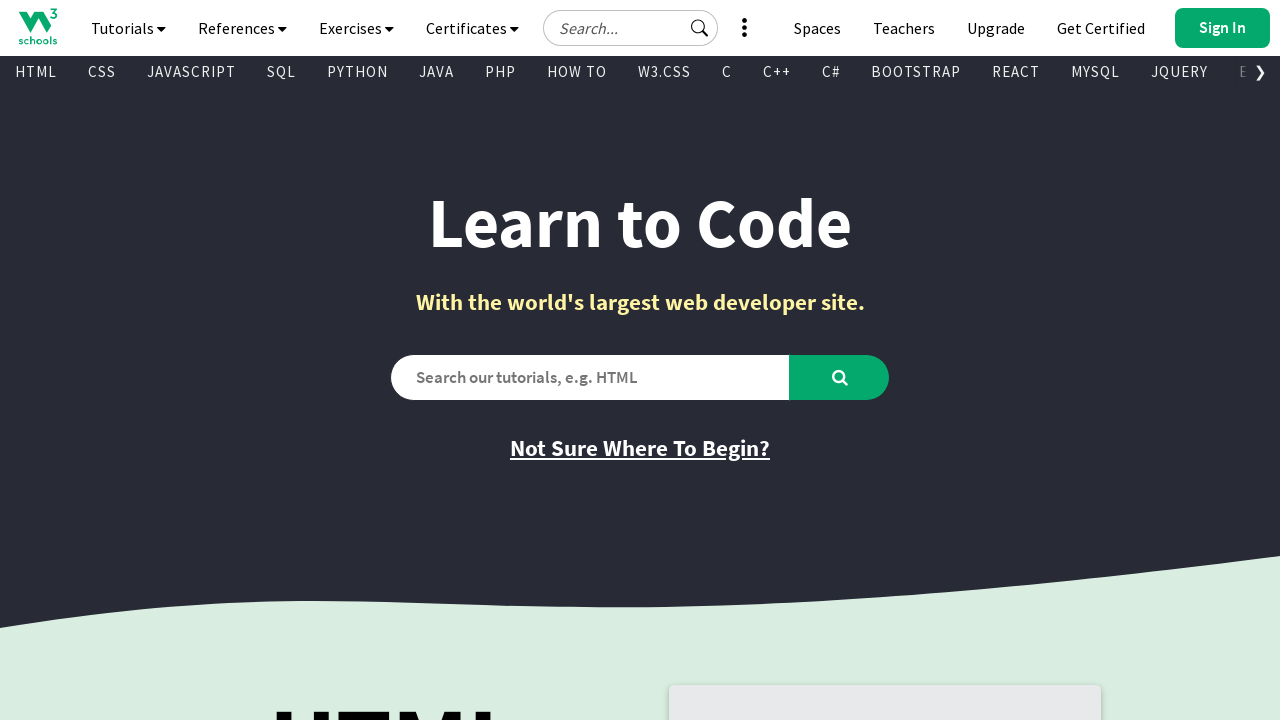

Extracted href attribute: '/php/default.asp'
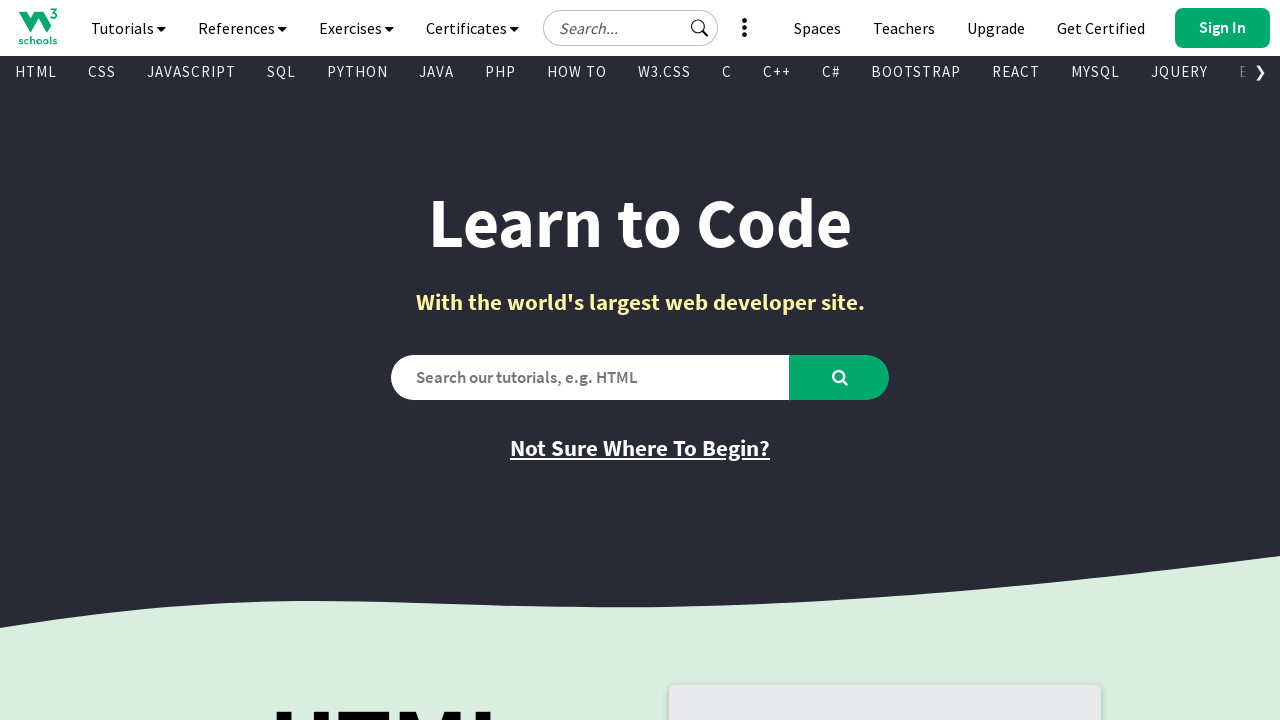

Extracted text content from visible link: 'Learn jQuery'
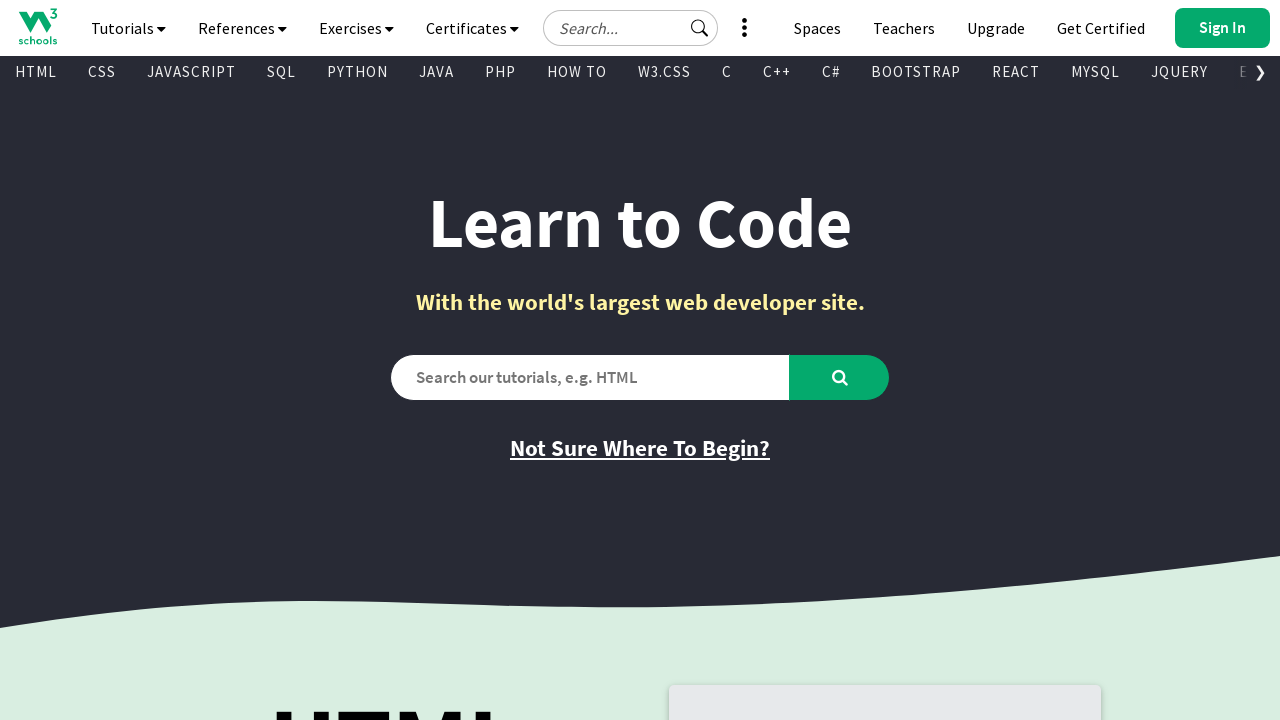

Extracted href attribute: '/jquery/default.asp'
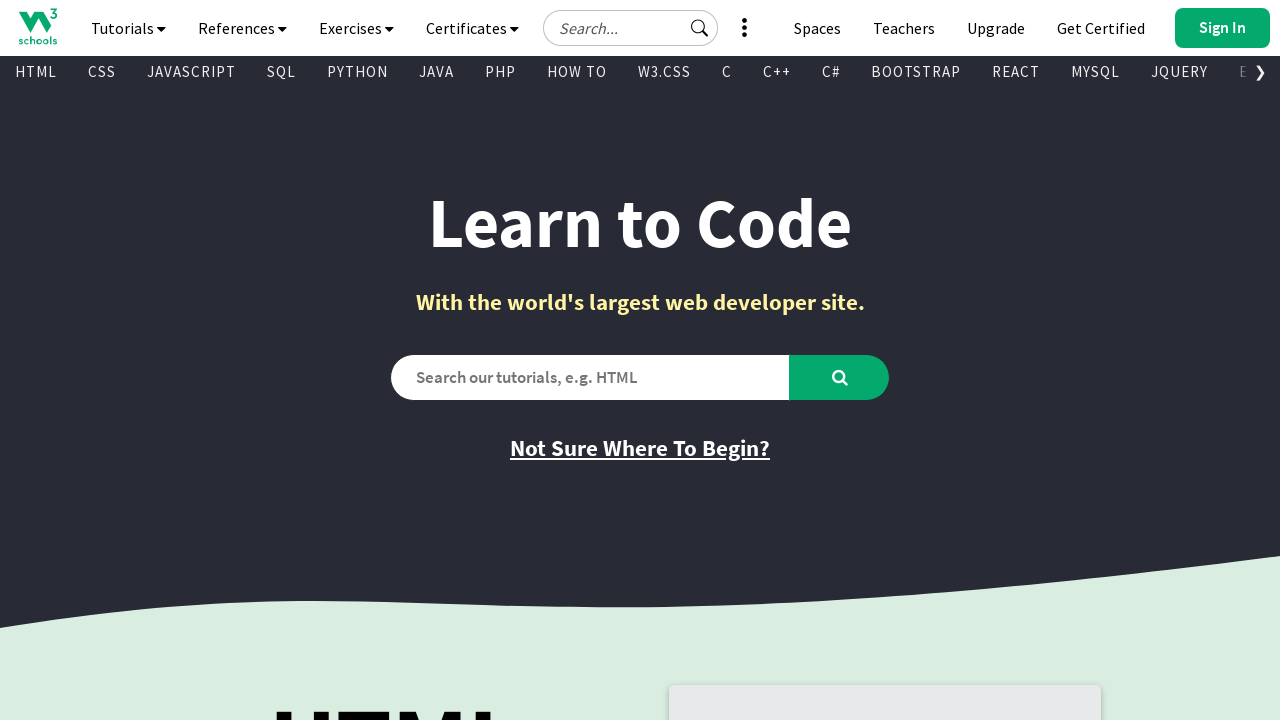

Extracted text content from visible link: 'Learn Java'
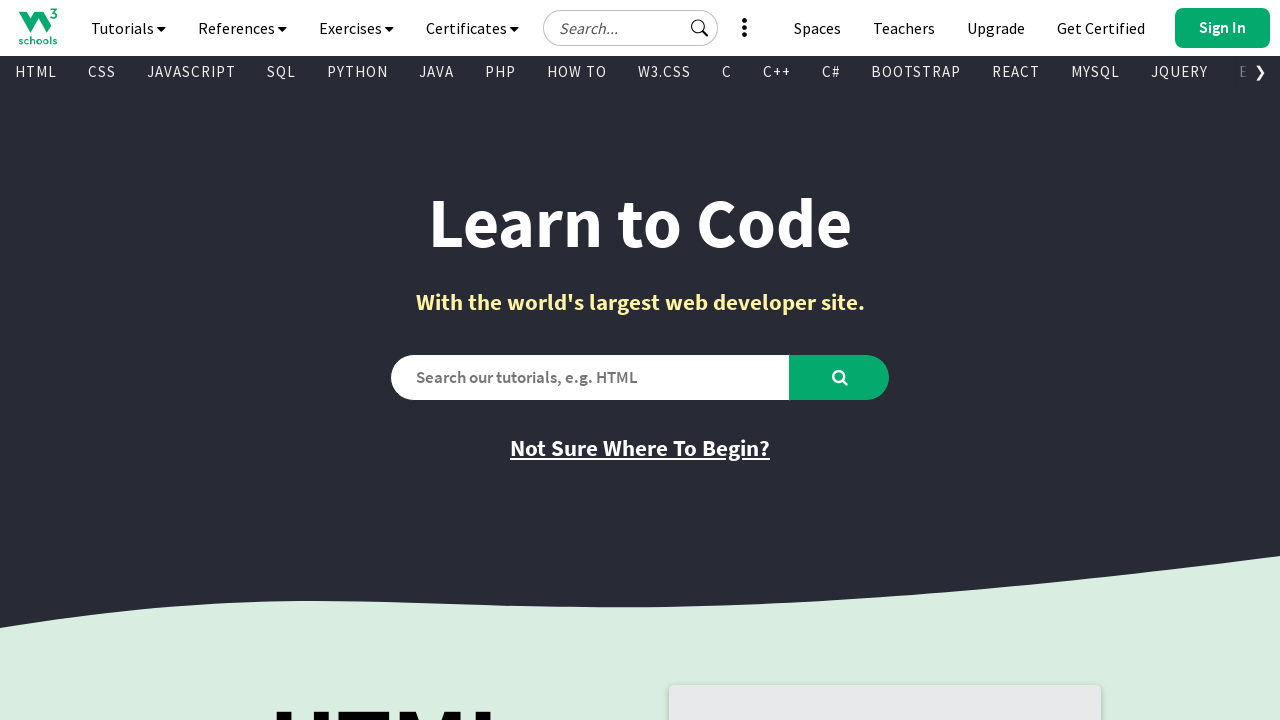

Extracted href attribute: '/java/default.asp'
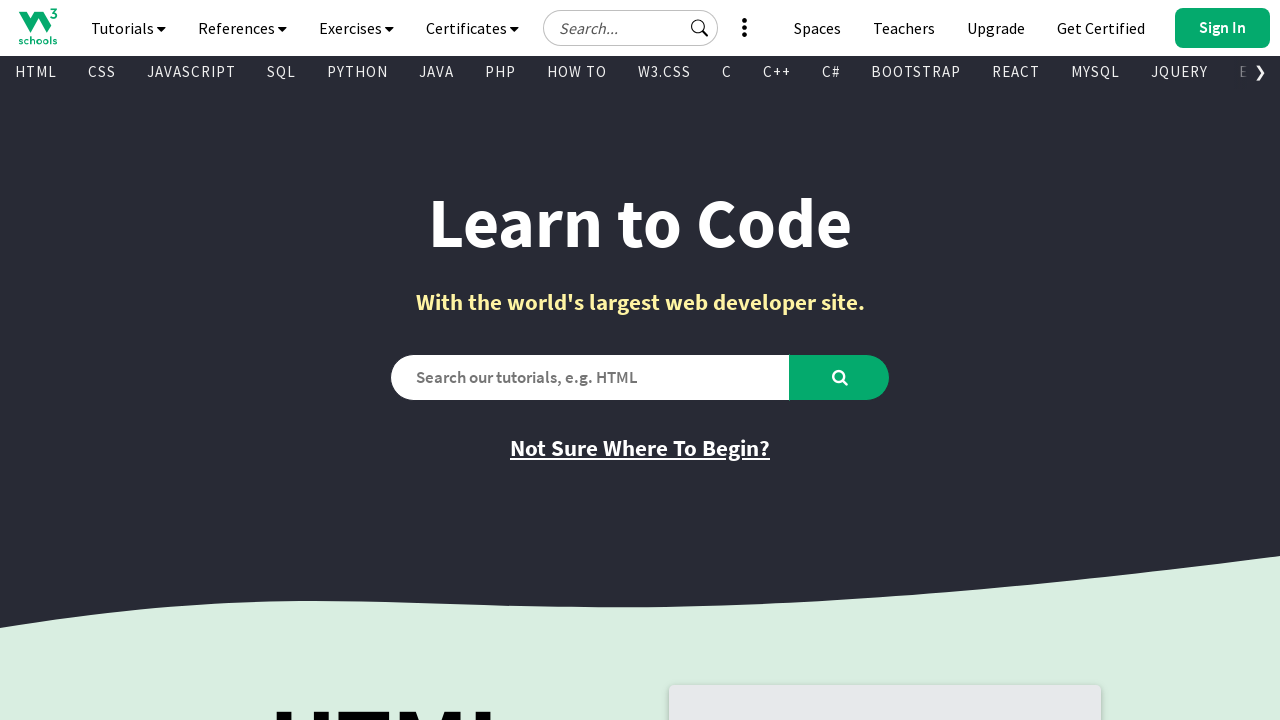

Extracted text content from visible link: 'Learn C++'
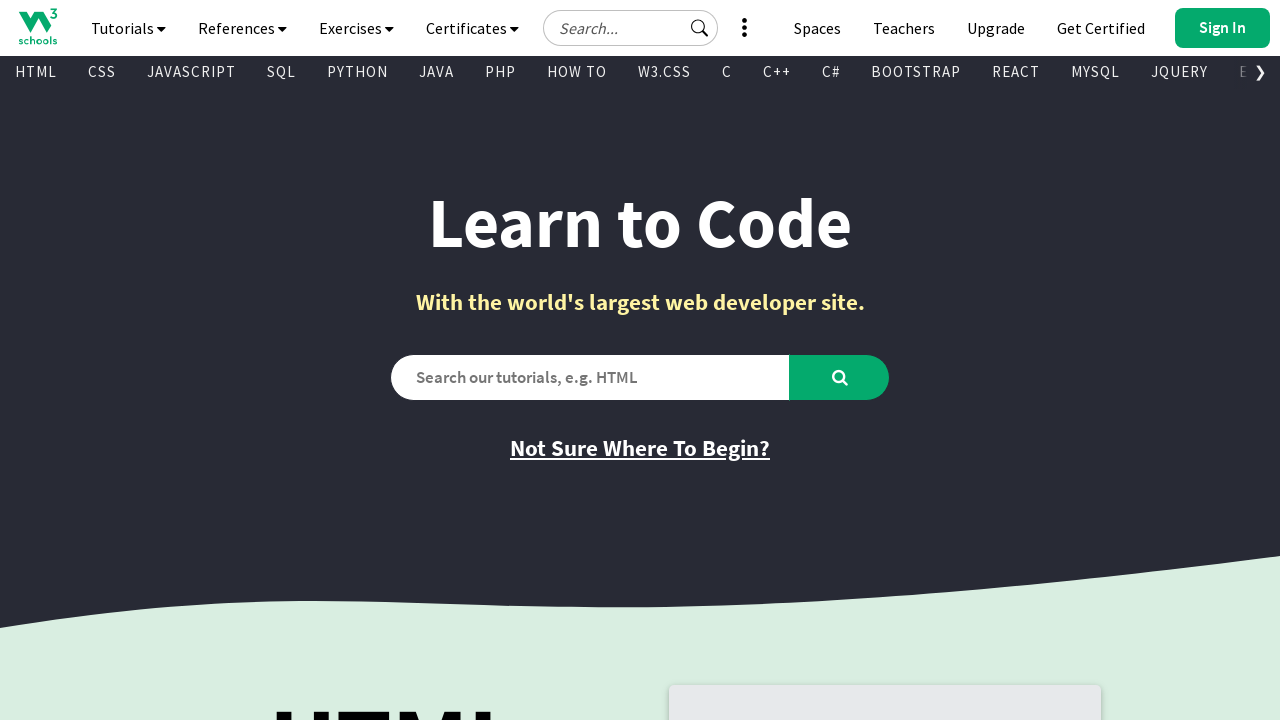

Extracted href attribute: '/cpp/default.asp'
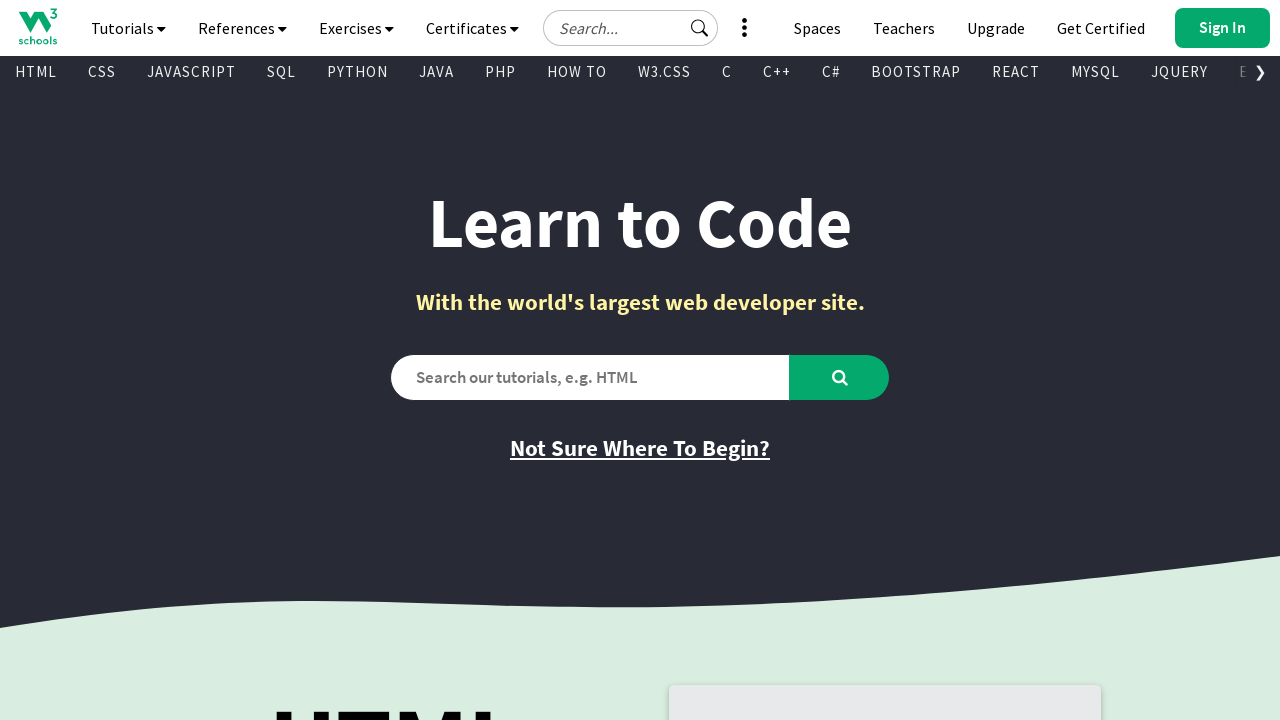

Extracted text content from visible link: 'Learn W3.CSS'
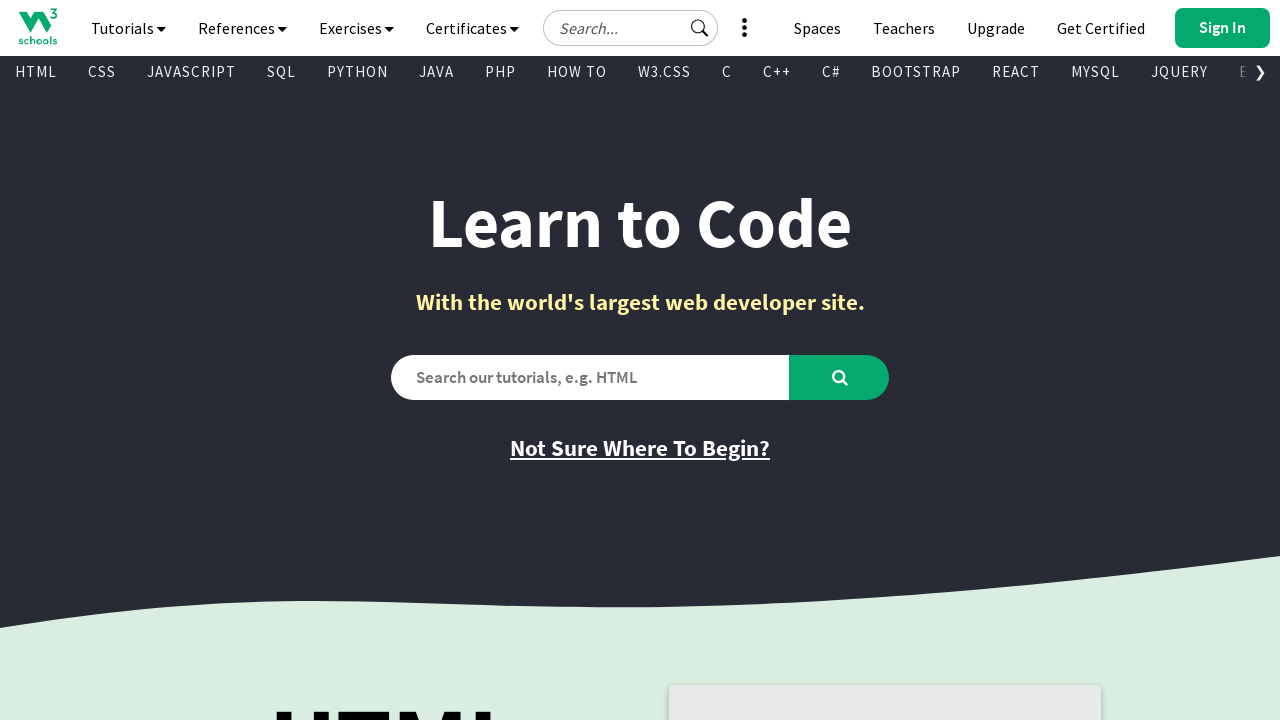

Extracted href attribute: '/w3css/default.asp'
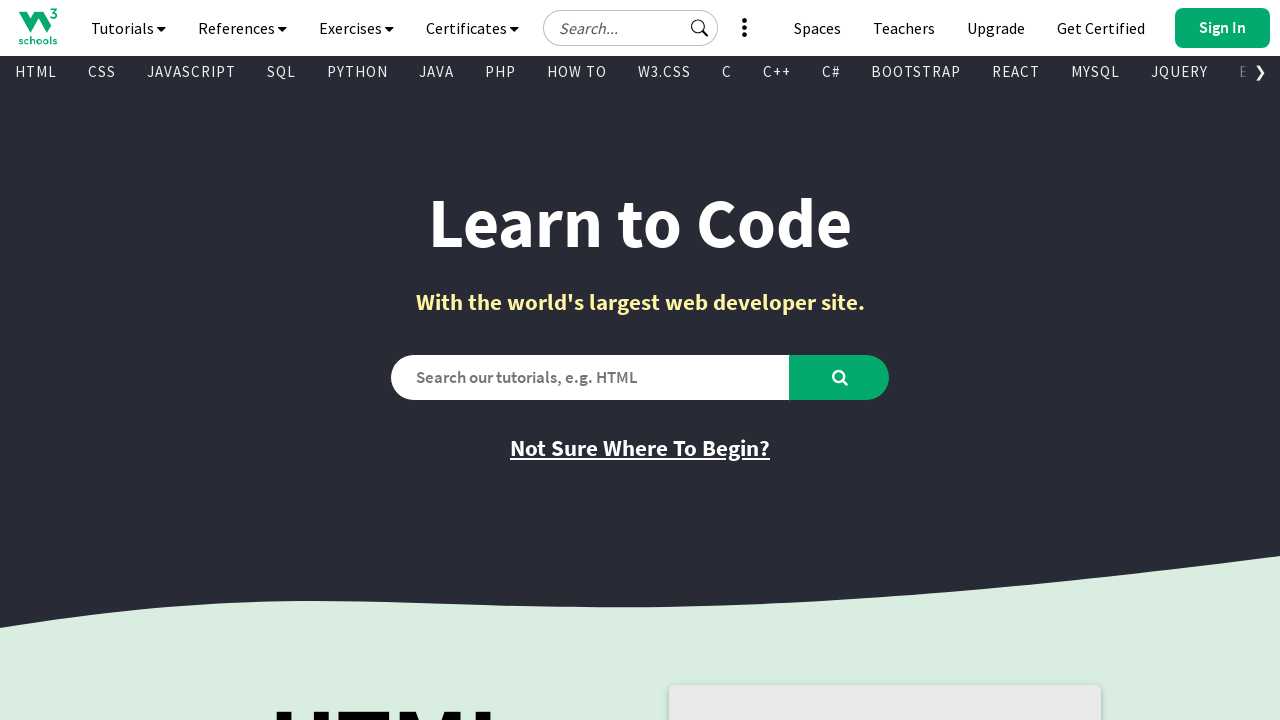

Extracted text content from visible link: 'Learn Bootstrap'
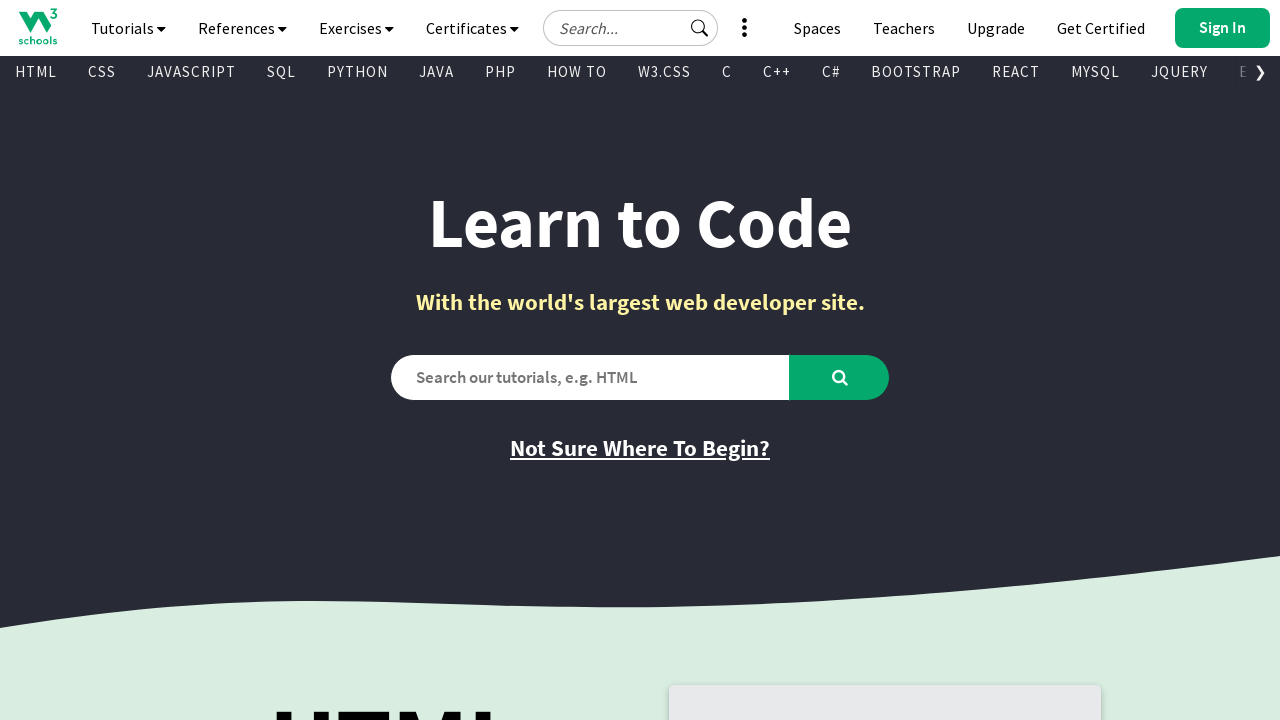

Extracted href attribute: '/bootstrap/bootstrap_ver.asp'
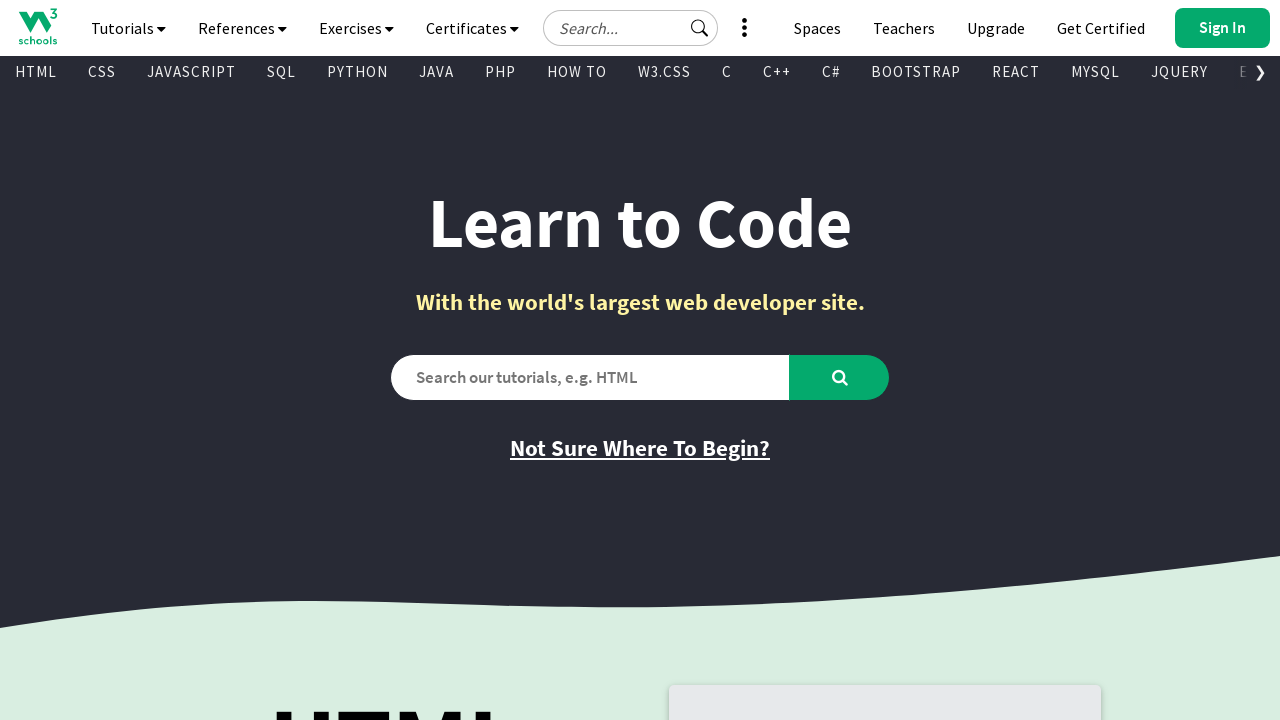

Extracted text content from visible link: '
        
          C
        
      '
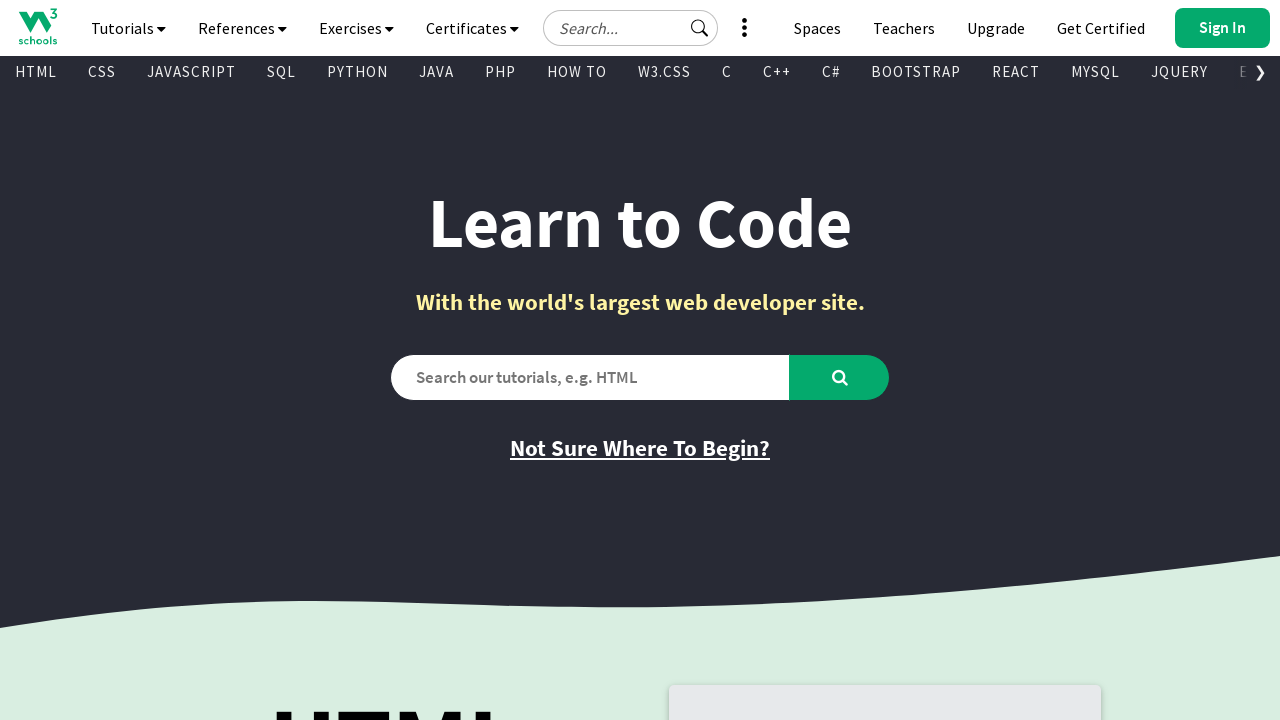

Extracted href attribute: '/c/index.php'
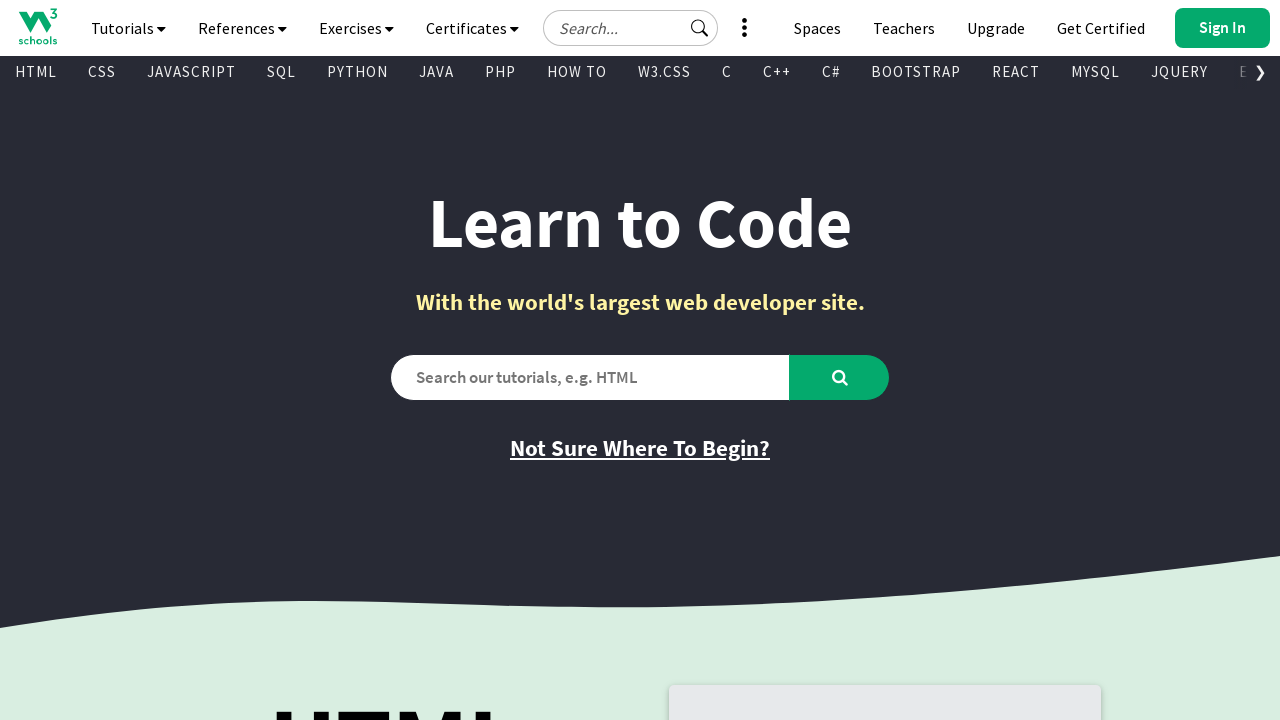

Extracted text content from visible link: '
        
          C#
        
      '
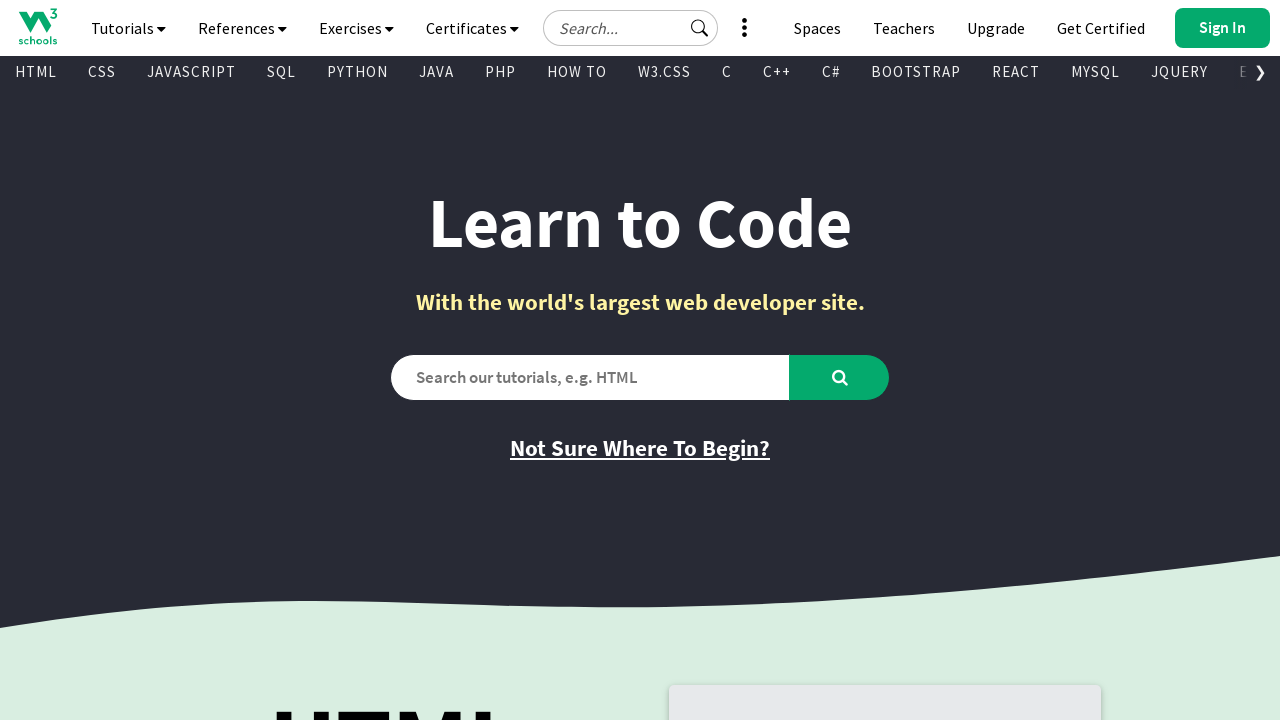

Extracted href attribute: '/cs/index.php'
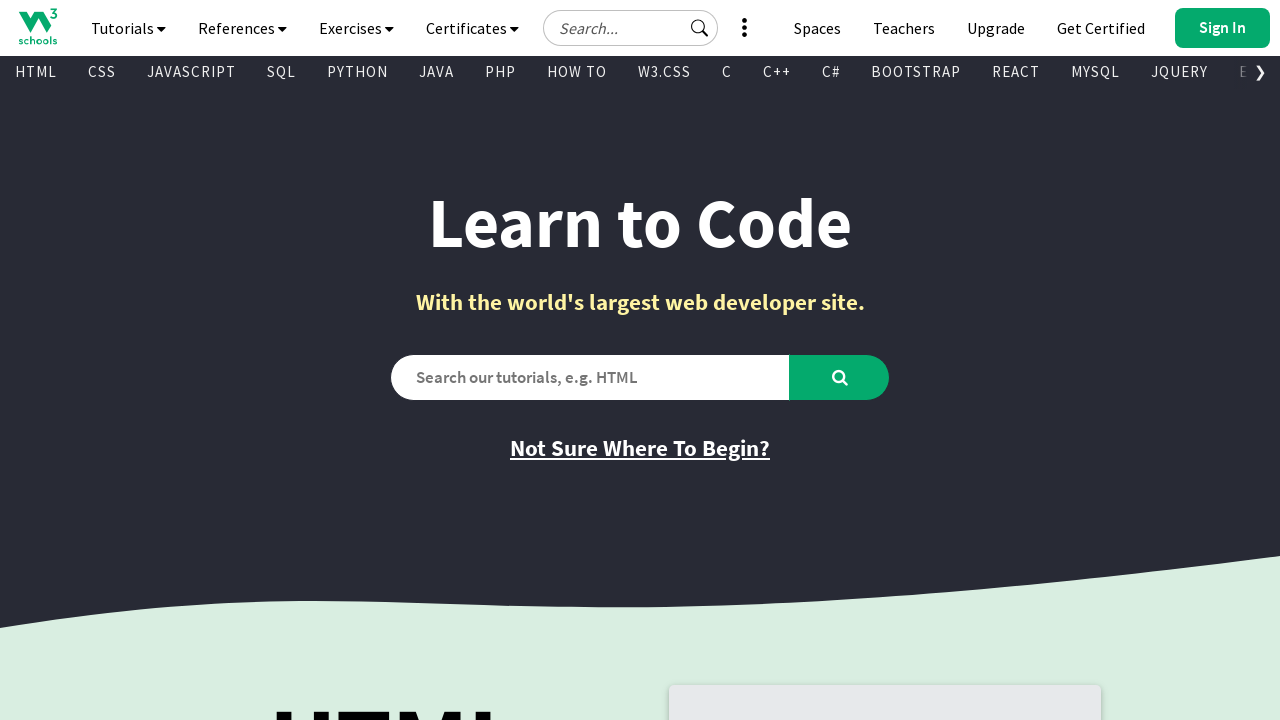

Extracted text content from visible link: '
        
          R
        
      '
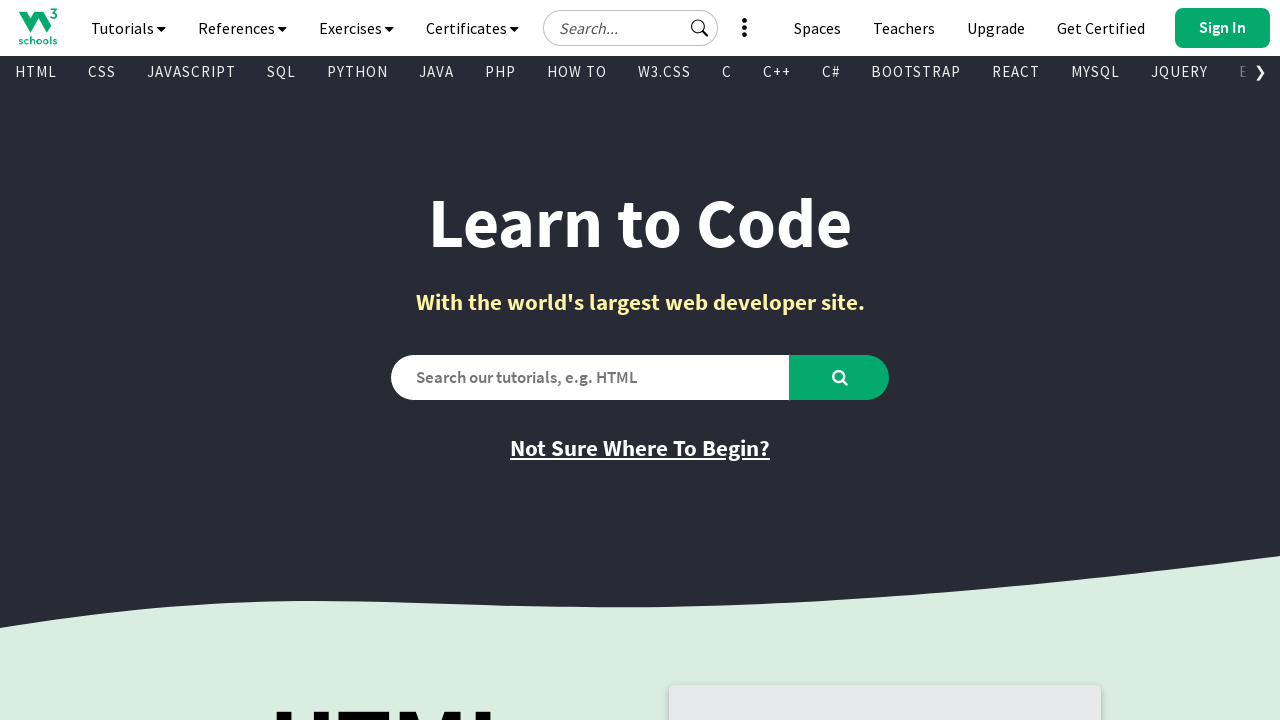

Extracted href attribute: '/r/default.asp'
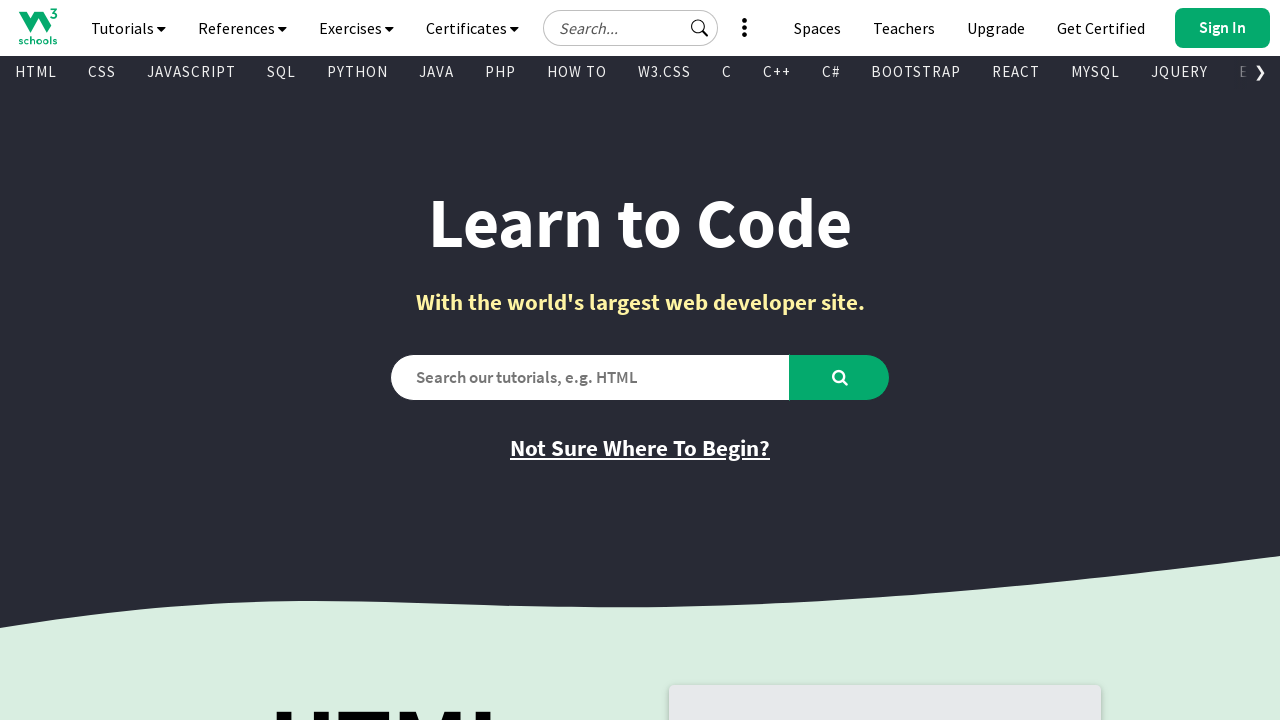

Extracted text content from visible link: '
        
          Kotlin
        
      '
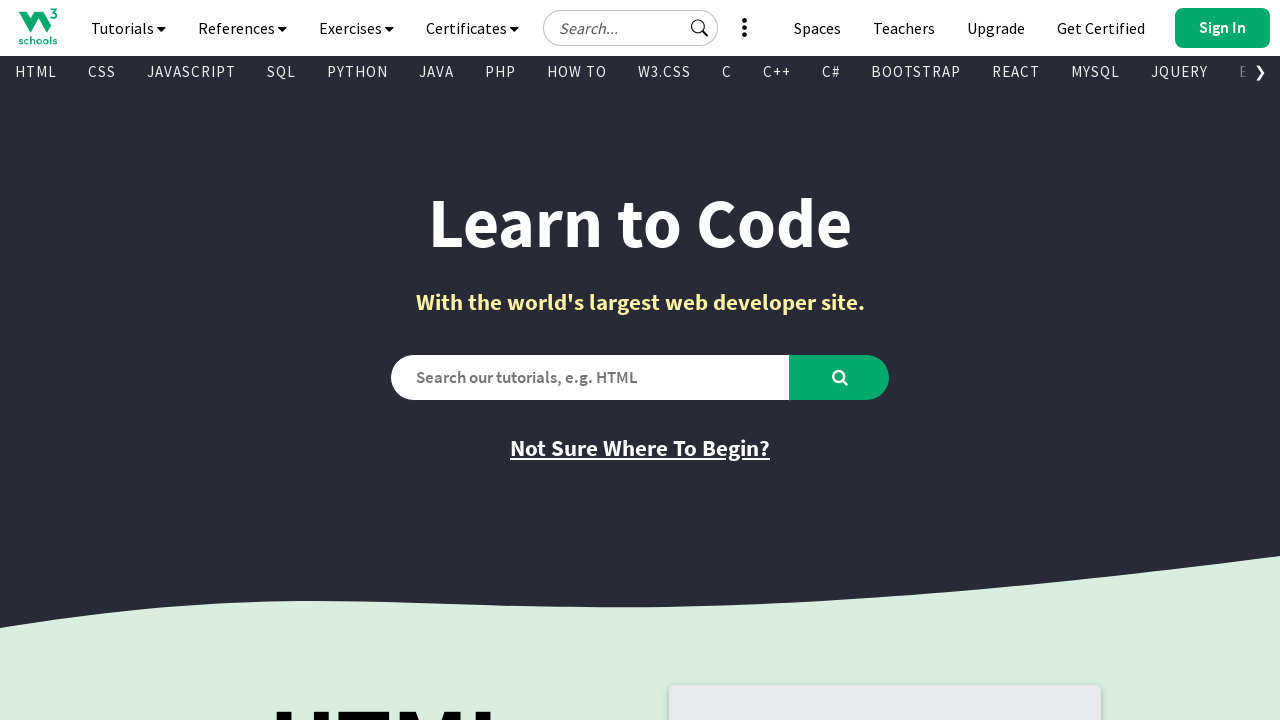

Extracted href attribute: '/kotlin/index.php'
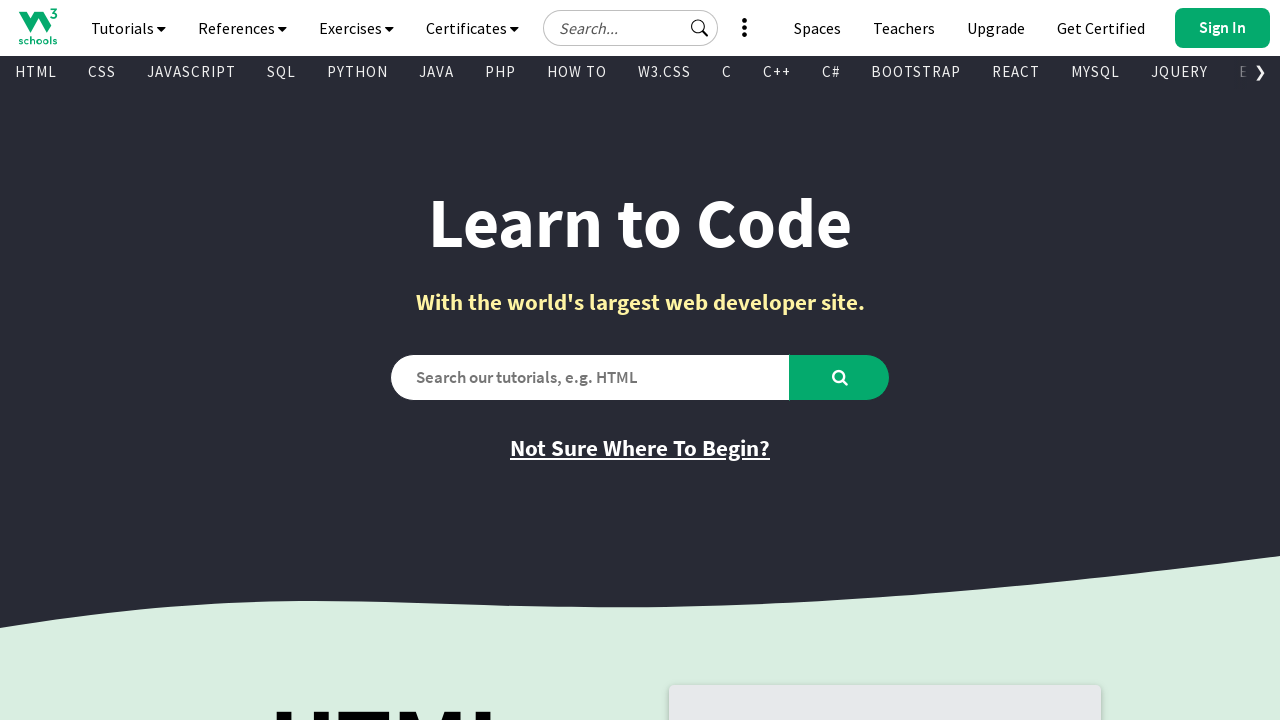

Extracted text content from visible link: '
        
          Node.js
        
      '
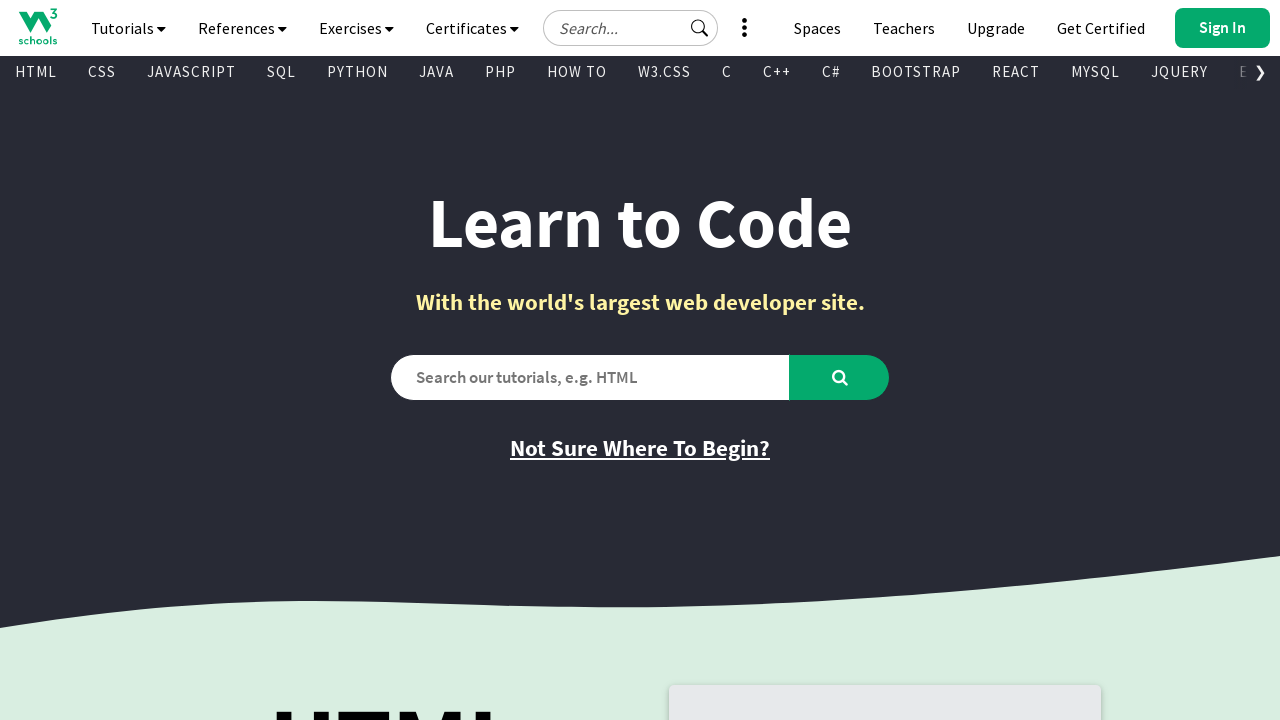

Extracted href attribute: '/nodejs/default.asp'
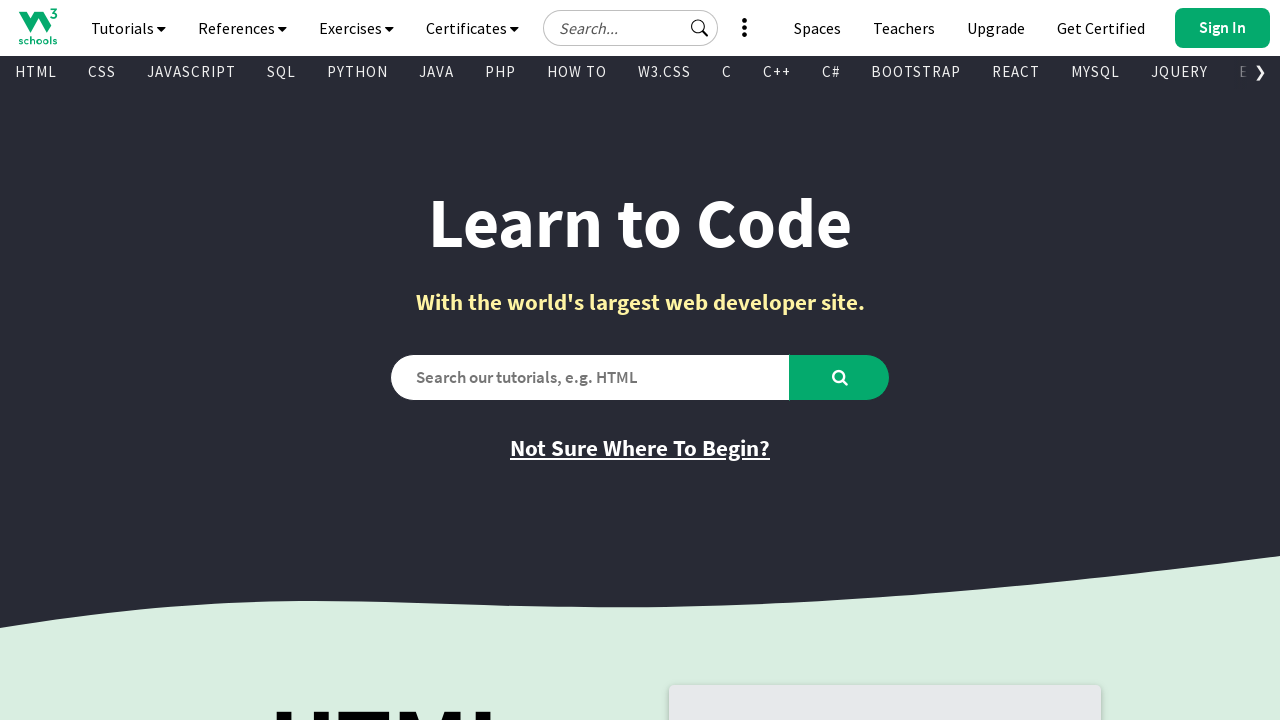

Extracted text content from visible link: '
        
          React
        
      '
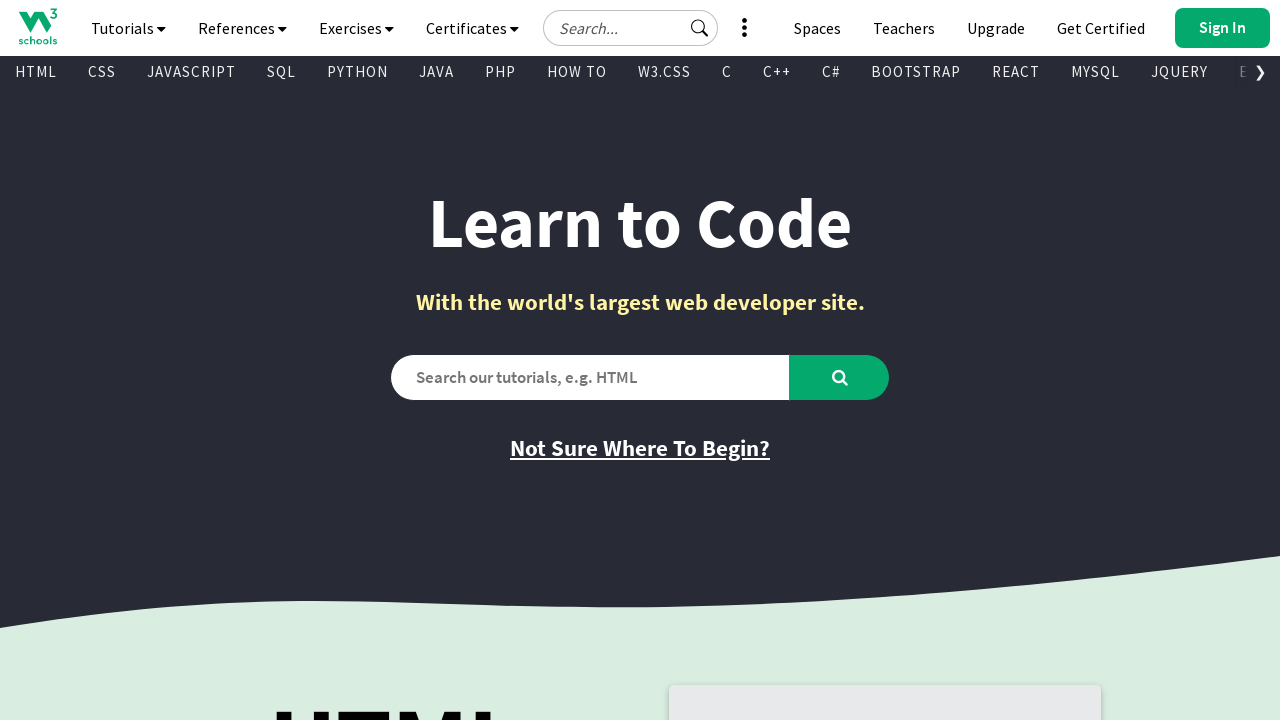

Extracted href attribute: '/react/default.asp'
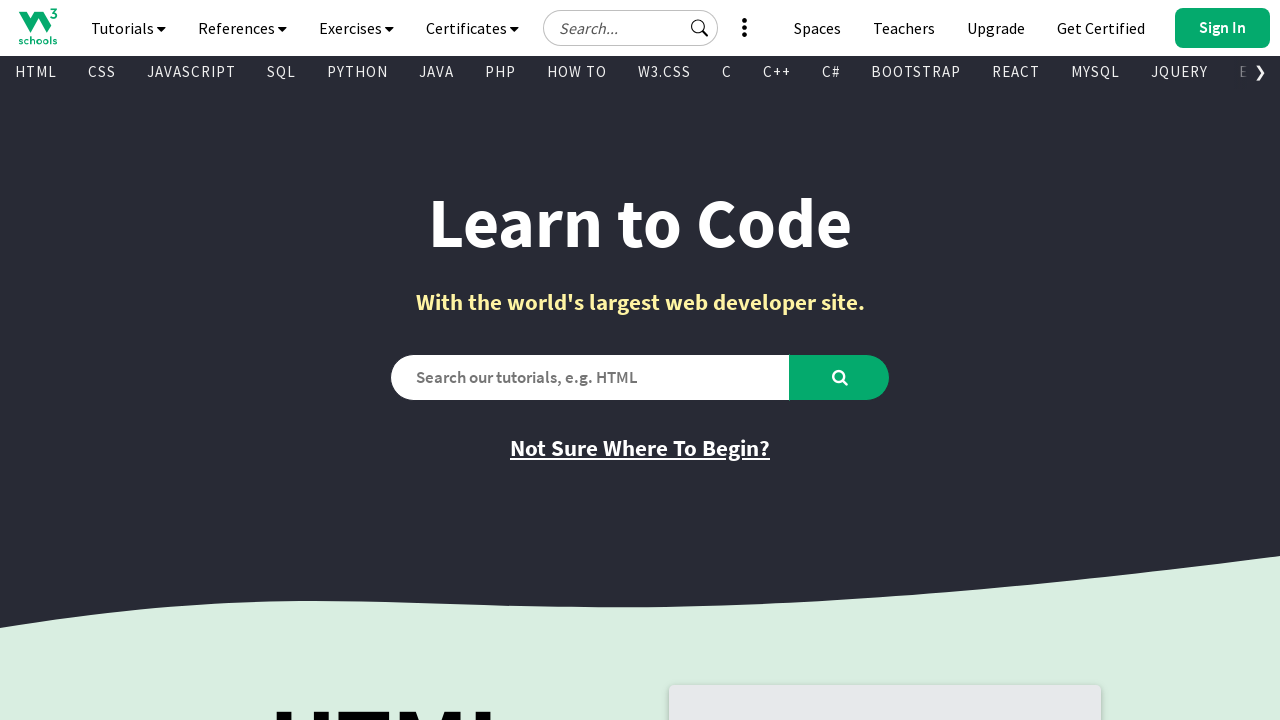

Extracted text content from visible link: '
        
          JSON
        
      '
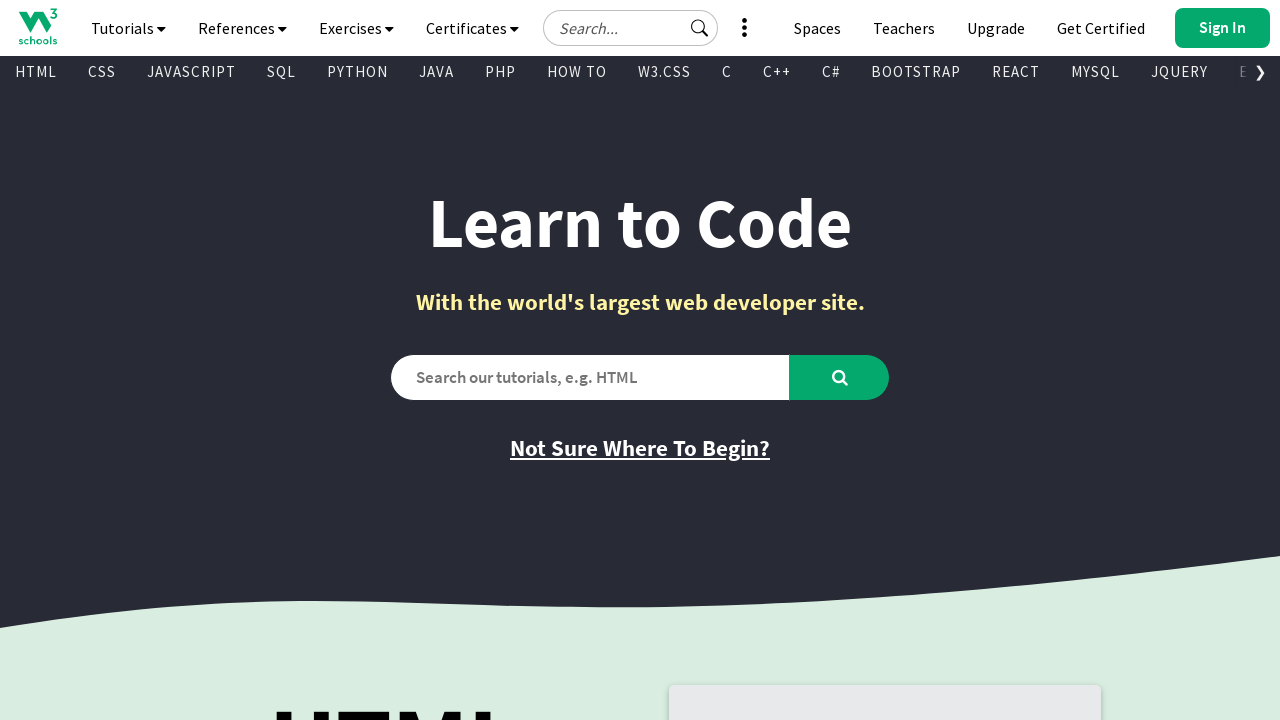

Extracted href attribute: '/js/js_json.asp'
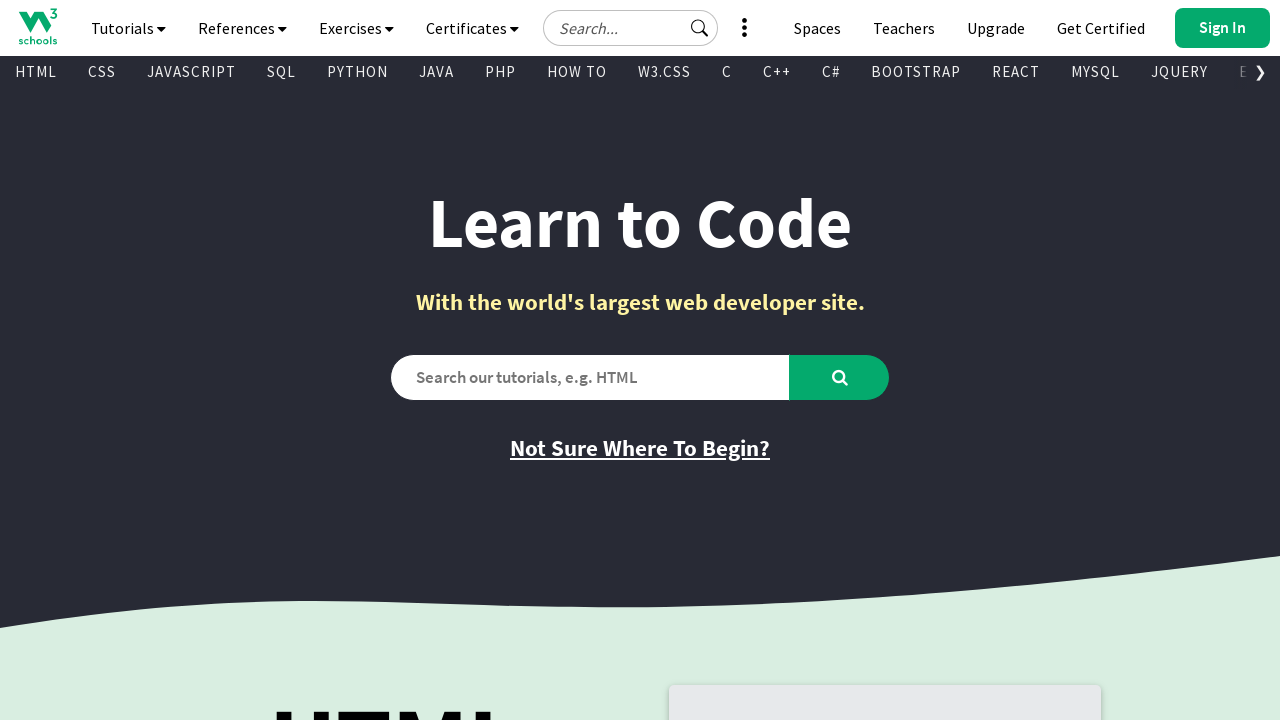

Extracted text content from visible link: '
        
          Vue
        
      '
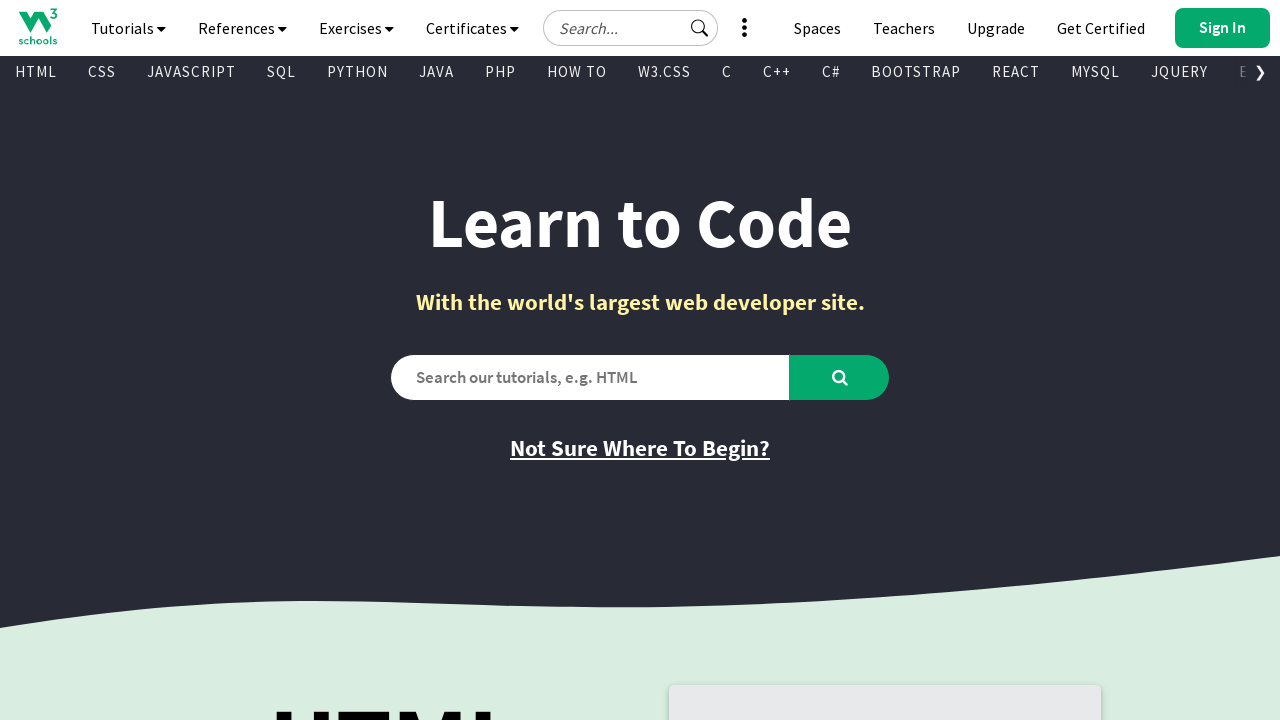

Extracted href attribute: '/vue/index.php'
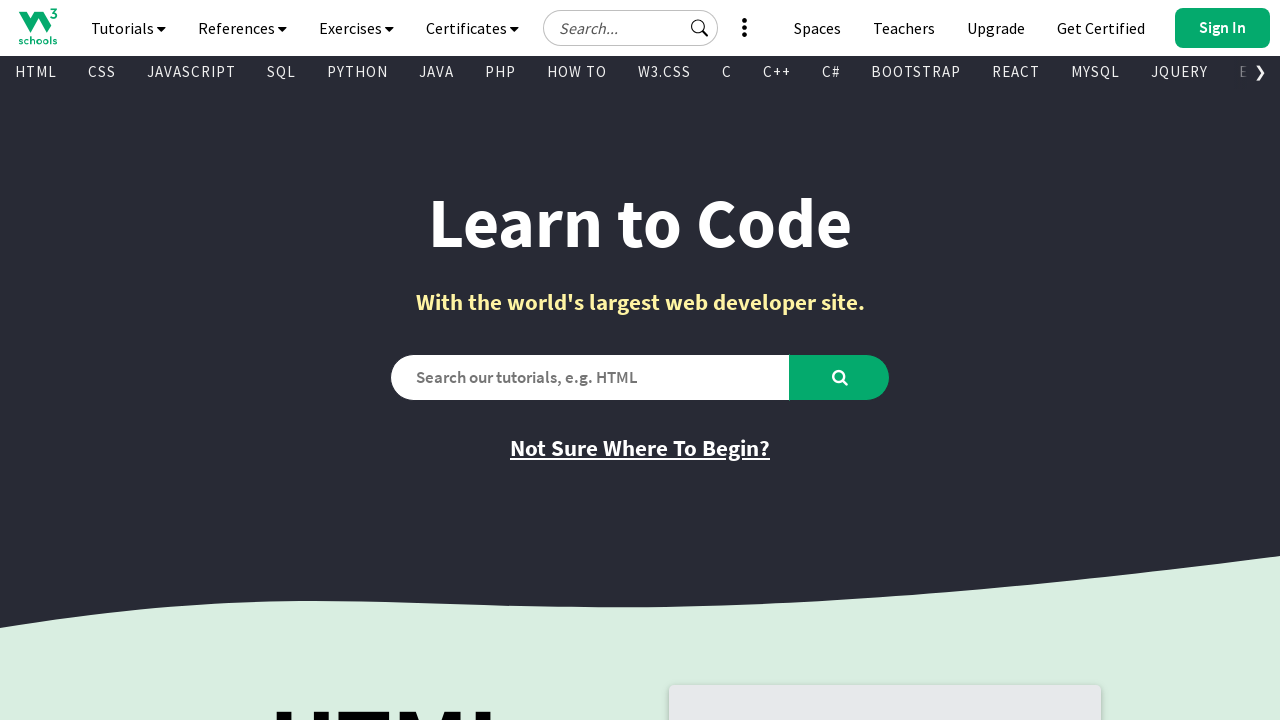

Extracted text content from visible link: '
        
          MySQL
        
      '
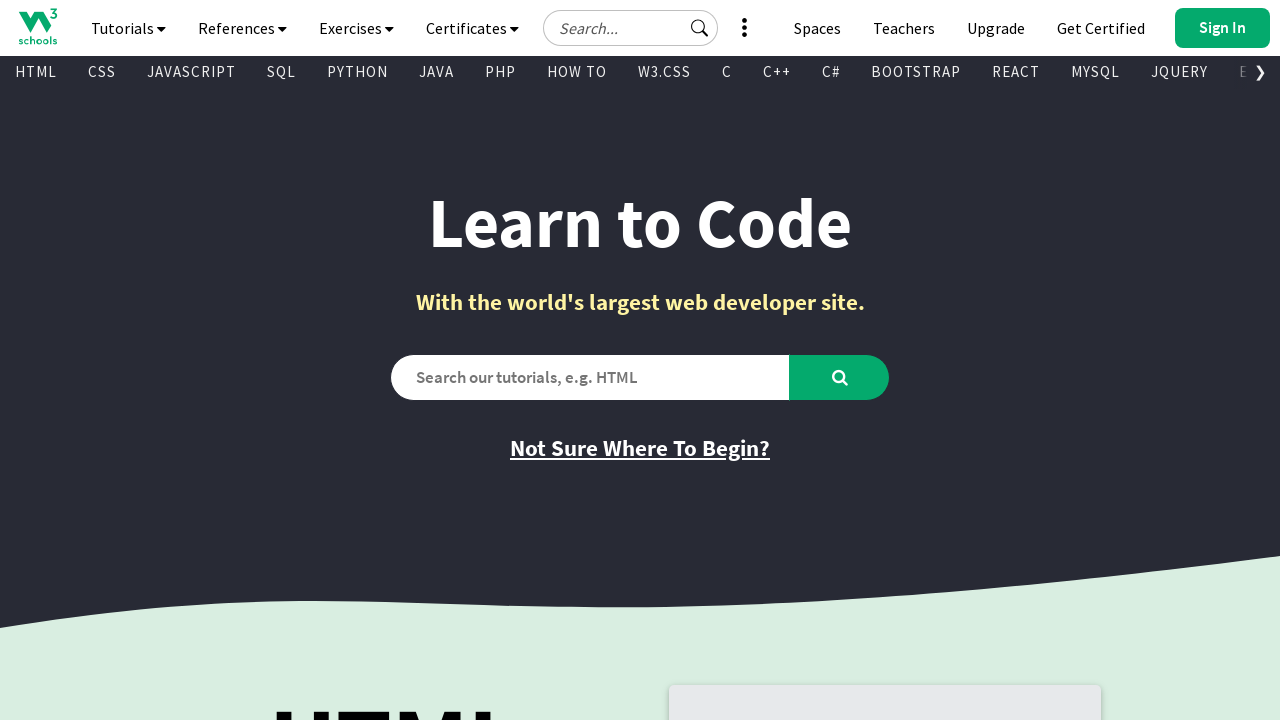

Extracted href attribute: '/mysql/default.asp'
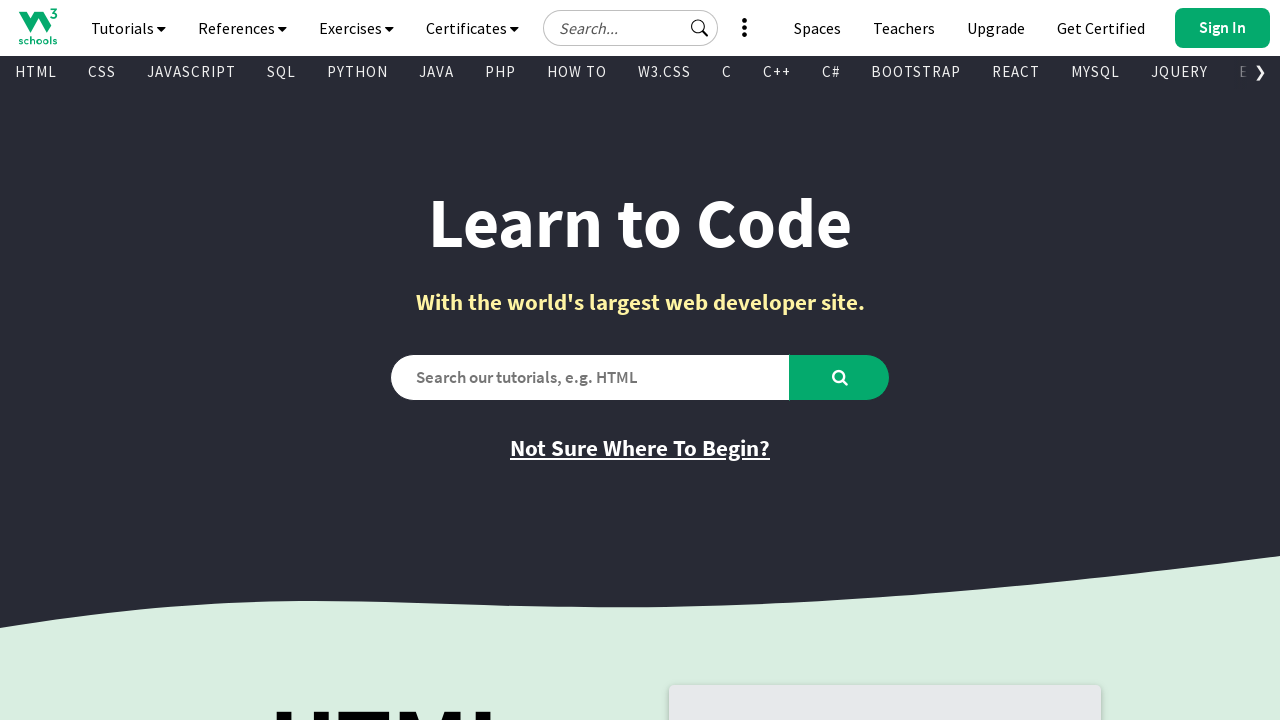

Extracted text content from visible link: '
        
          XML
        
      '
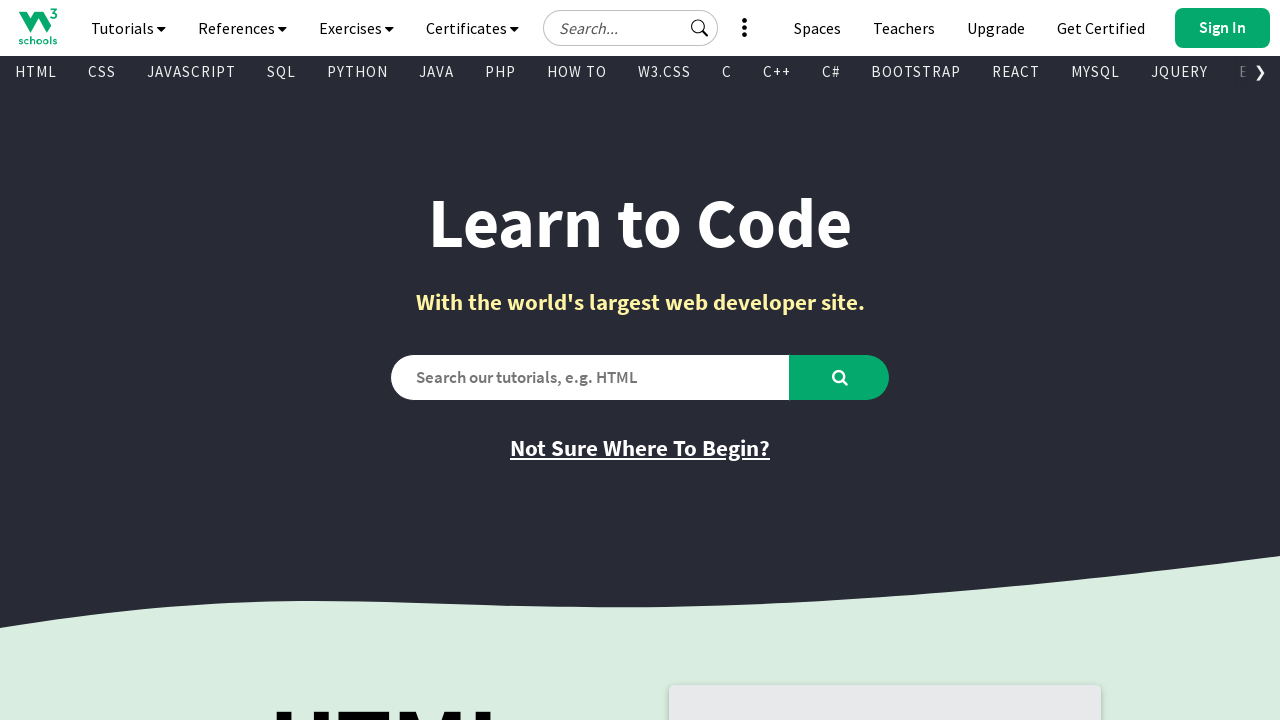

Extracted href attribute: '/xml/default.asp'
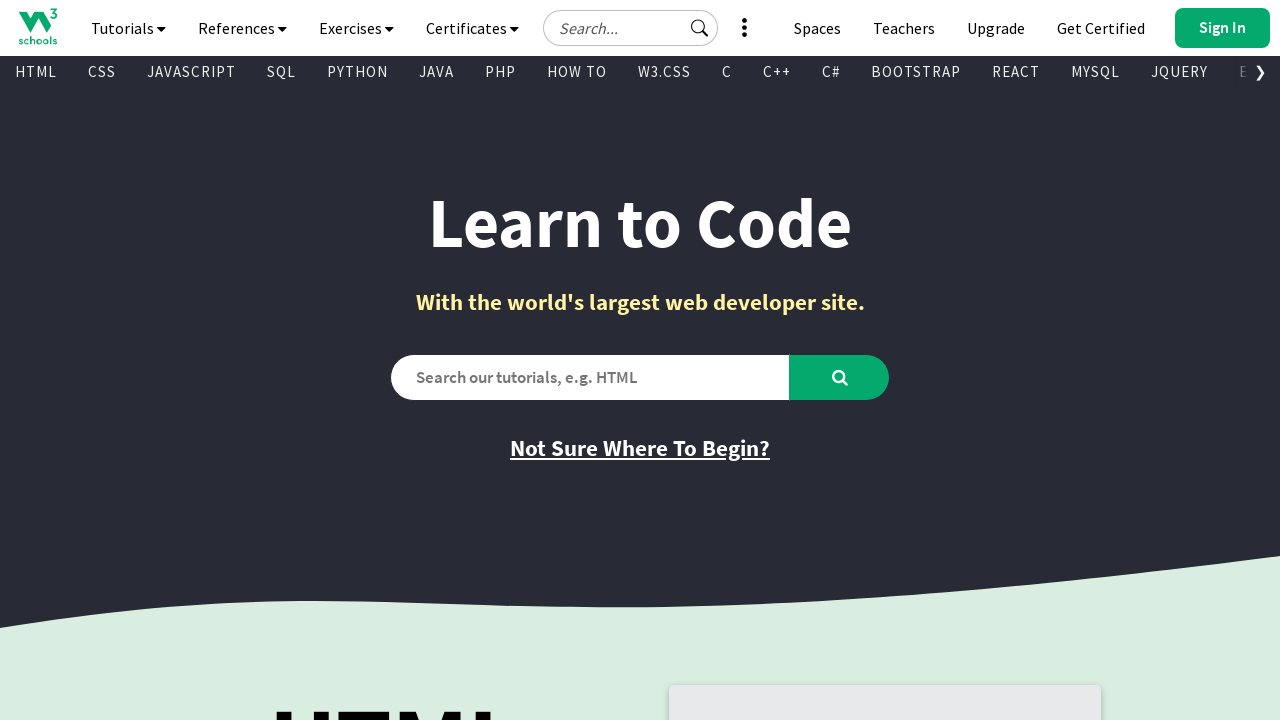

Extracted text content from visible link: '
        
          Sass
        
      '
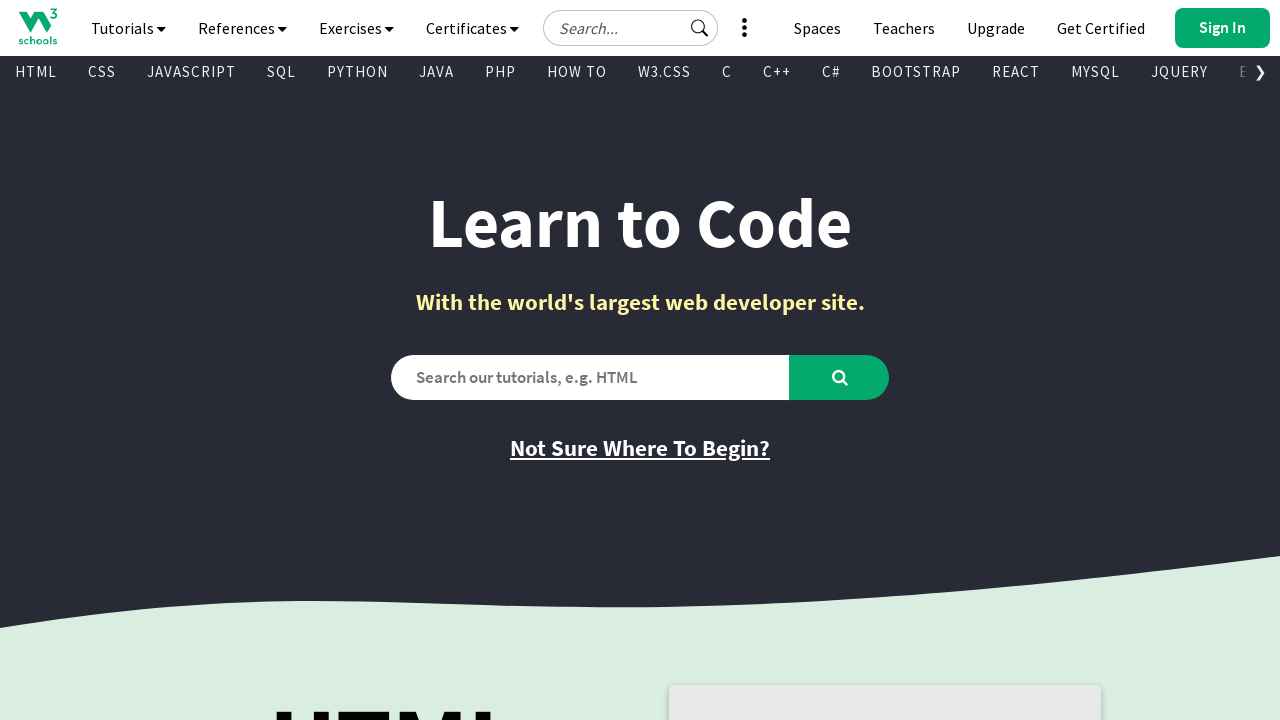

Extracted href attribute: '/sass/default.asp'
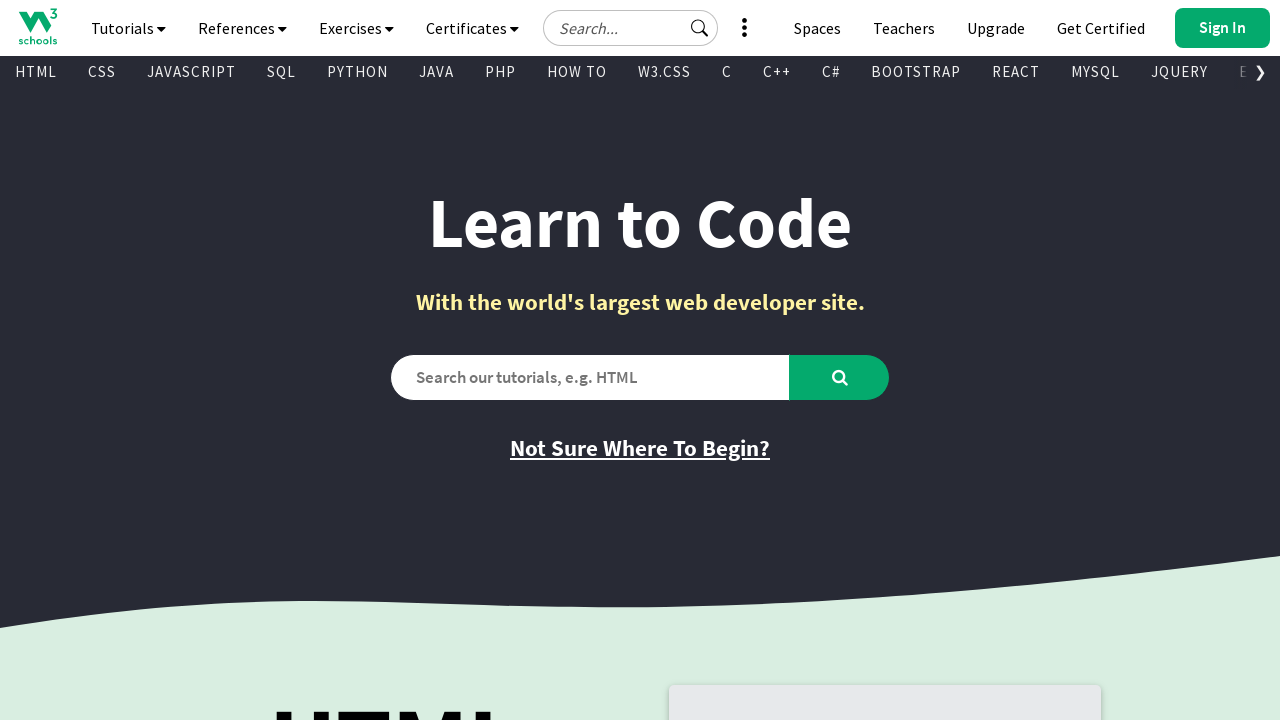

Extracted text content from visible link: '
        
          Icons
        
      '
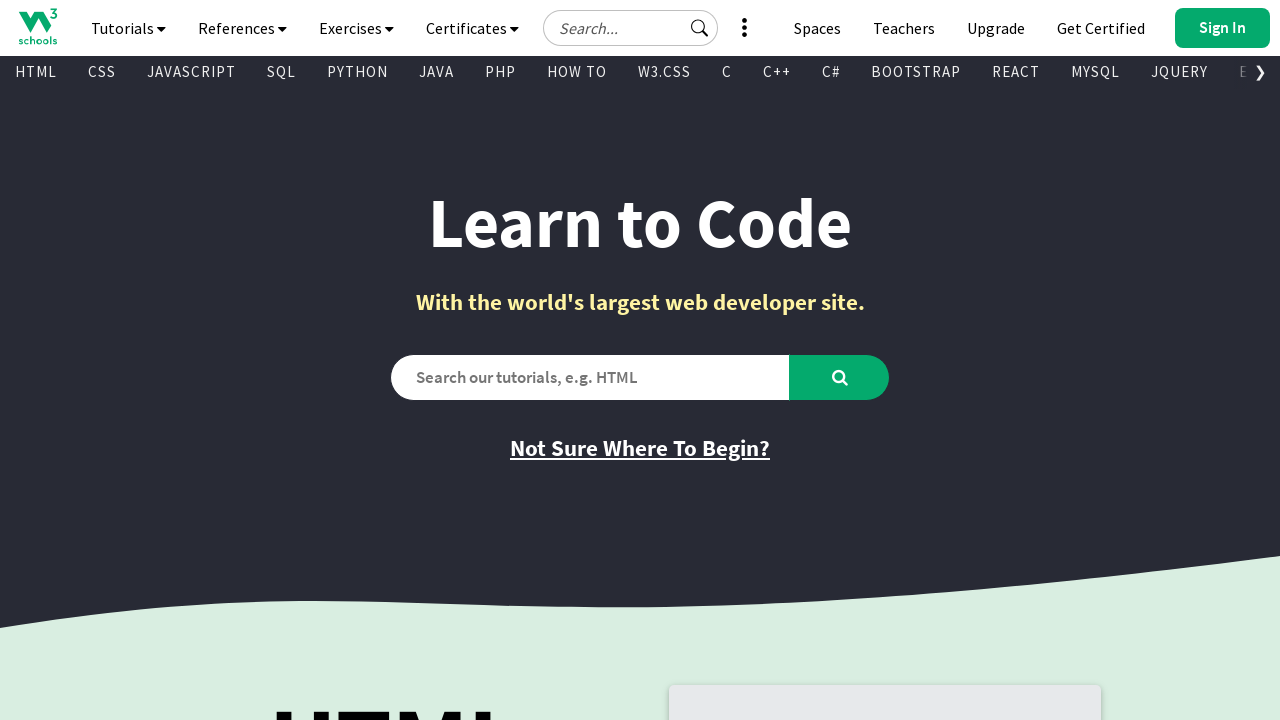

Extracted href attribute: '/icons/default.asp'
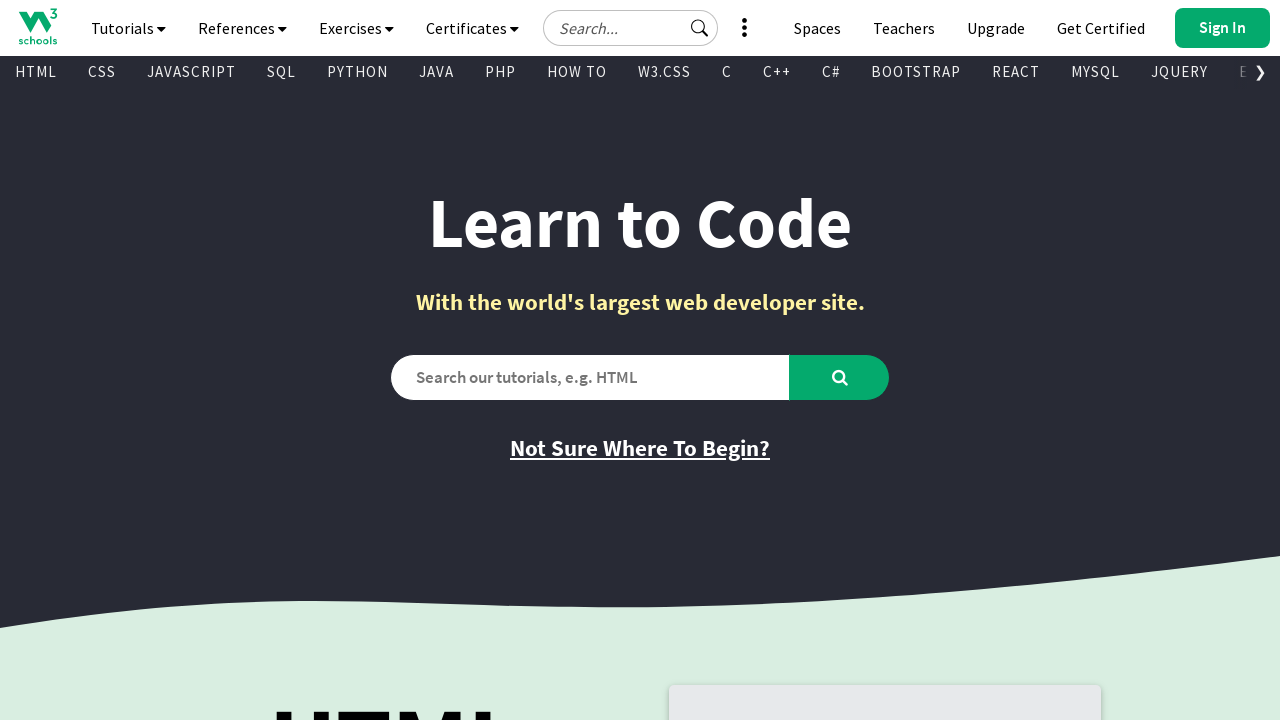

Extracted text content from visible link: '
        
          RWD
        
      '
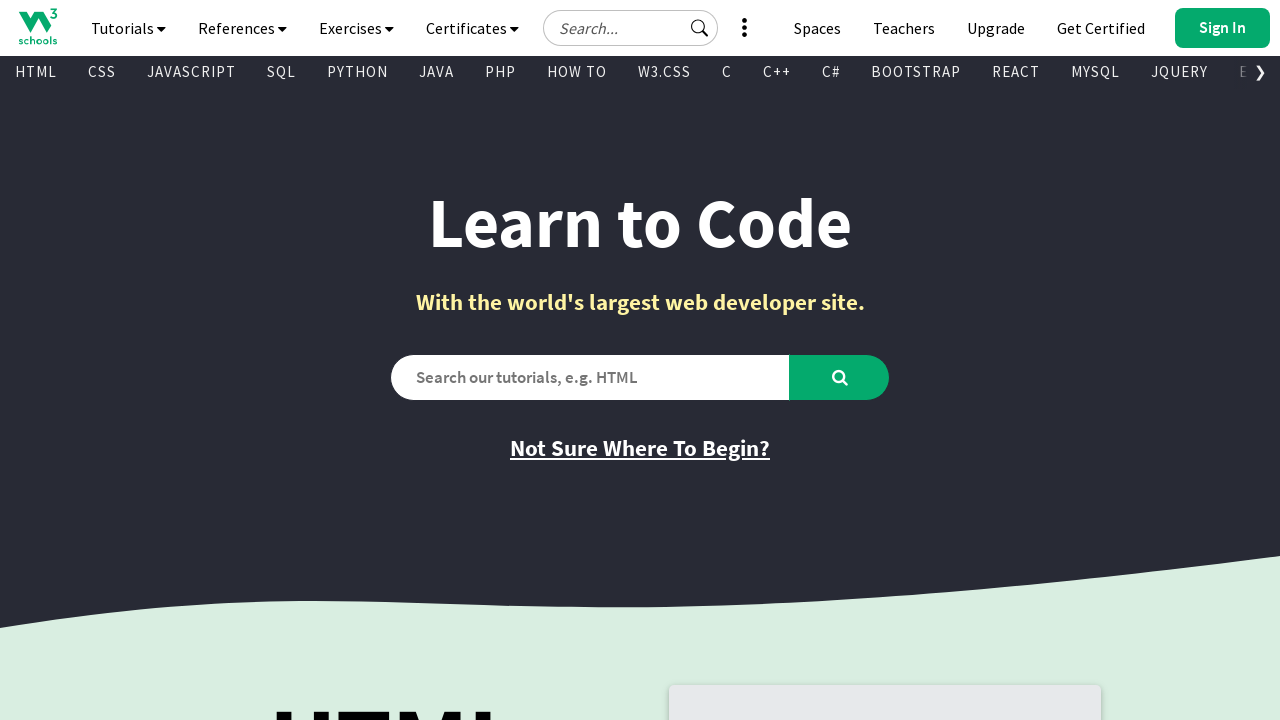

Extracted href attribute: '/css/css_rwd_intro.asp'
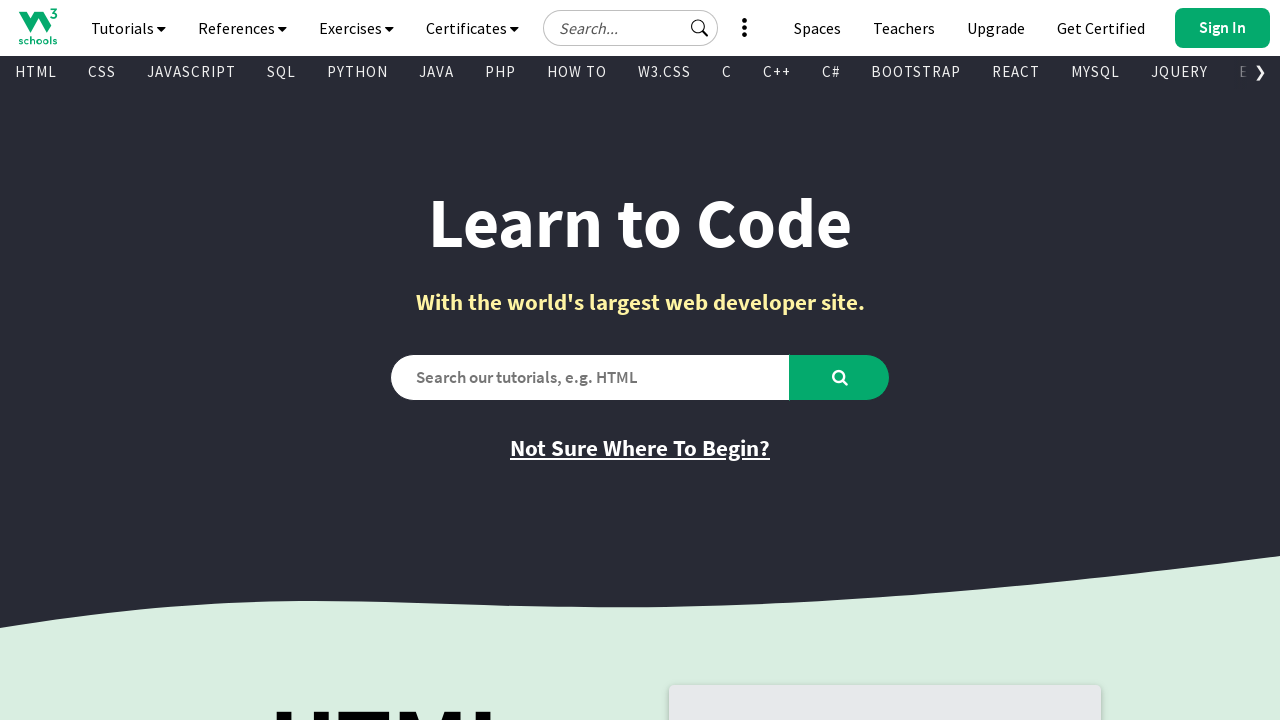

Extracted text content from visible link: '
        
          Graphics
        
      '
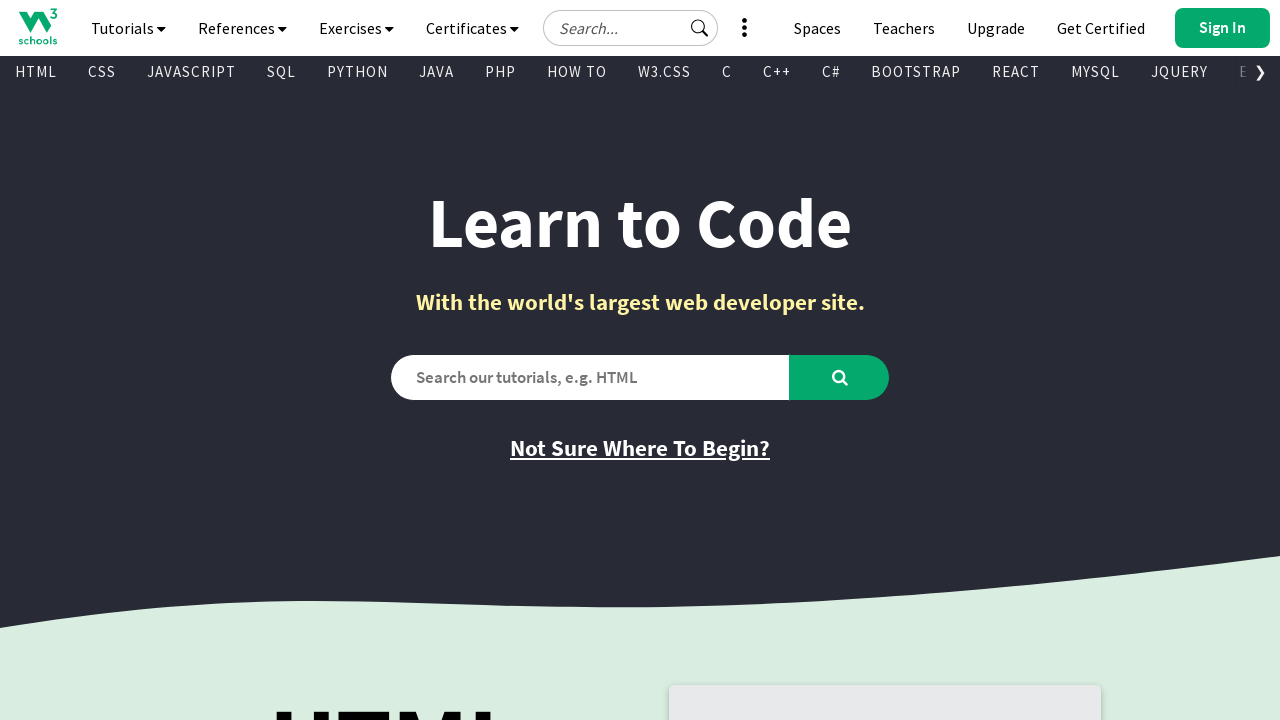

Extracted href attribute: '/graphics/default.asp'
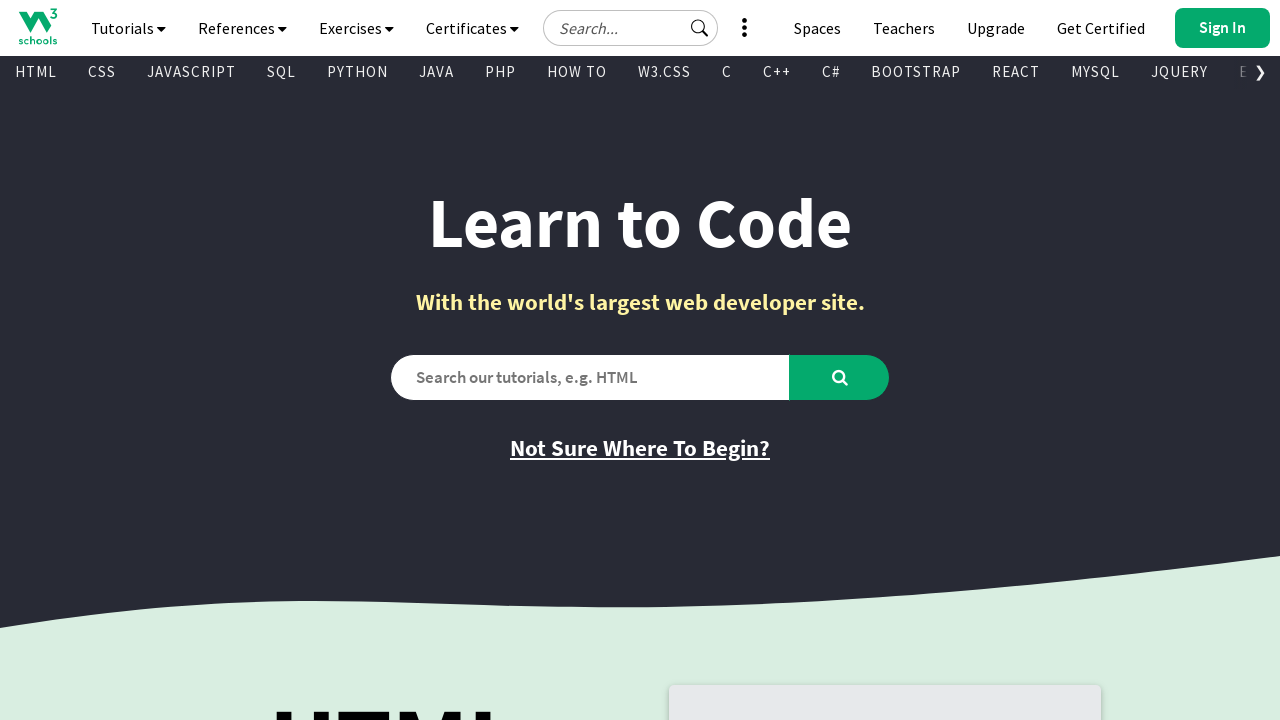

Extracted text content from visible link: '
        
          SVG
        
      '
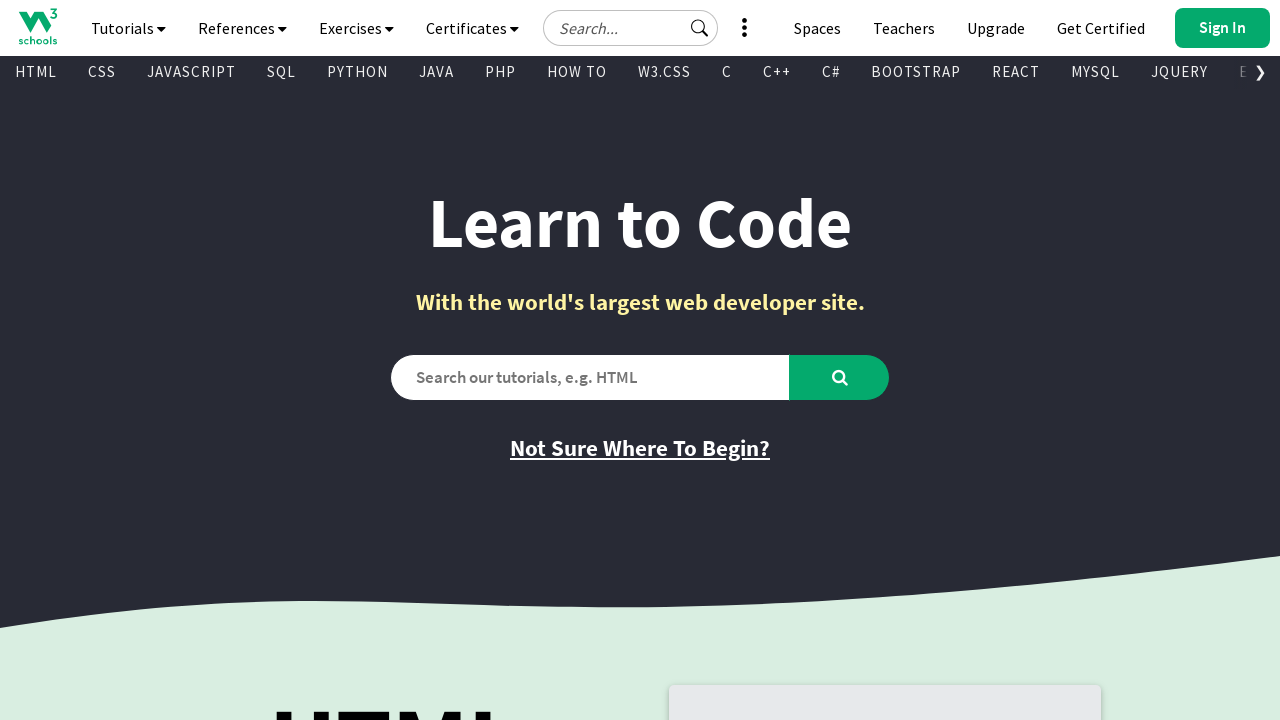

Extracted href attribute: '/graphics/svg_intro.asp'
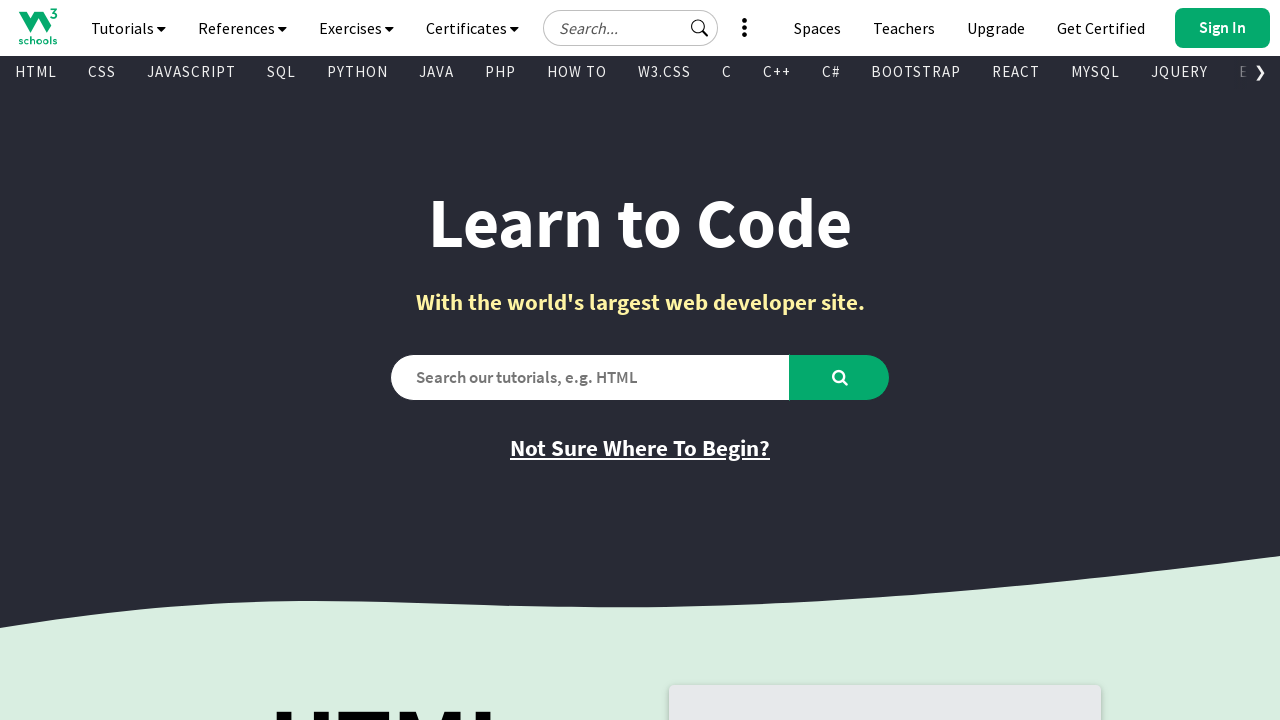

Extracted text content from visible link: '
        
          Canvas
        
      '
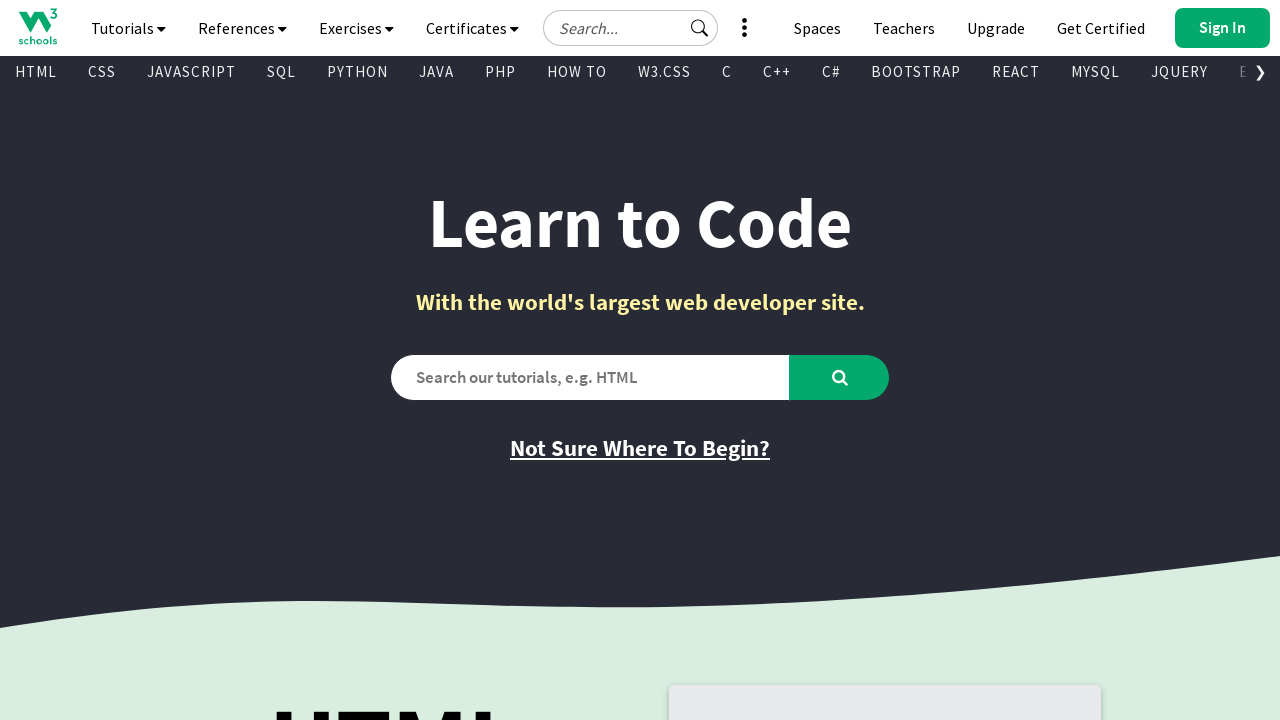

Extracted href attribute: '/graphics/canvas_intro.asp'
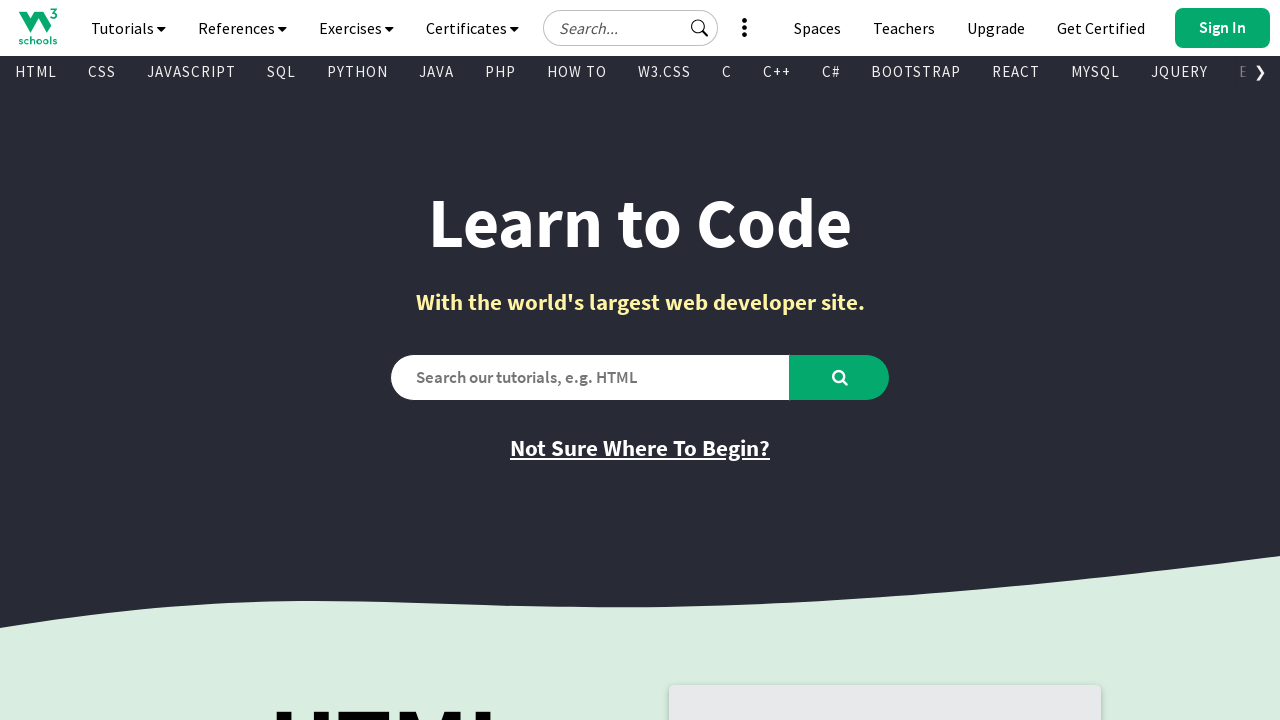

Extracted text content from visible link: '
        
          Raspberry Pi
        
      '
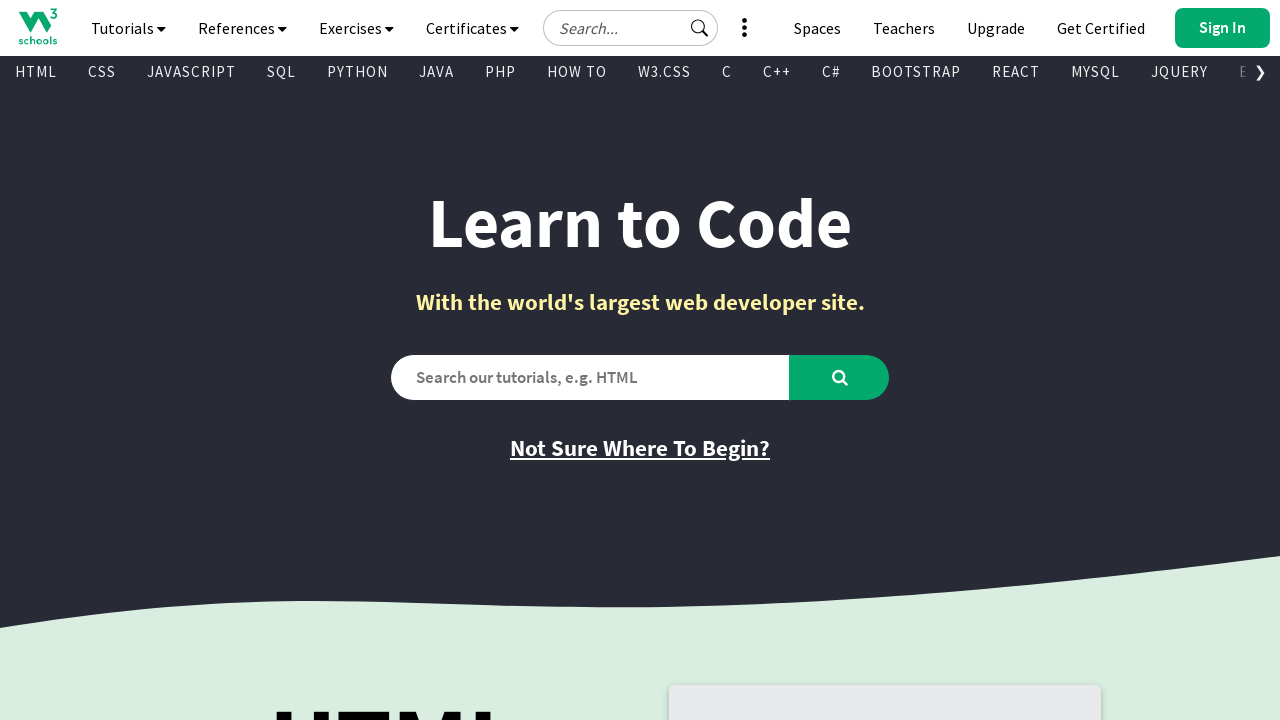

Extracted href attribute: '/nodejs/nodejs_raspberrypi.asp'
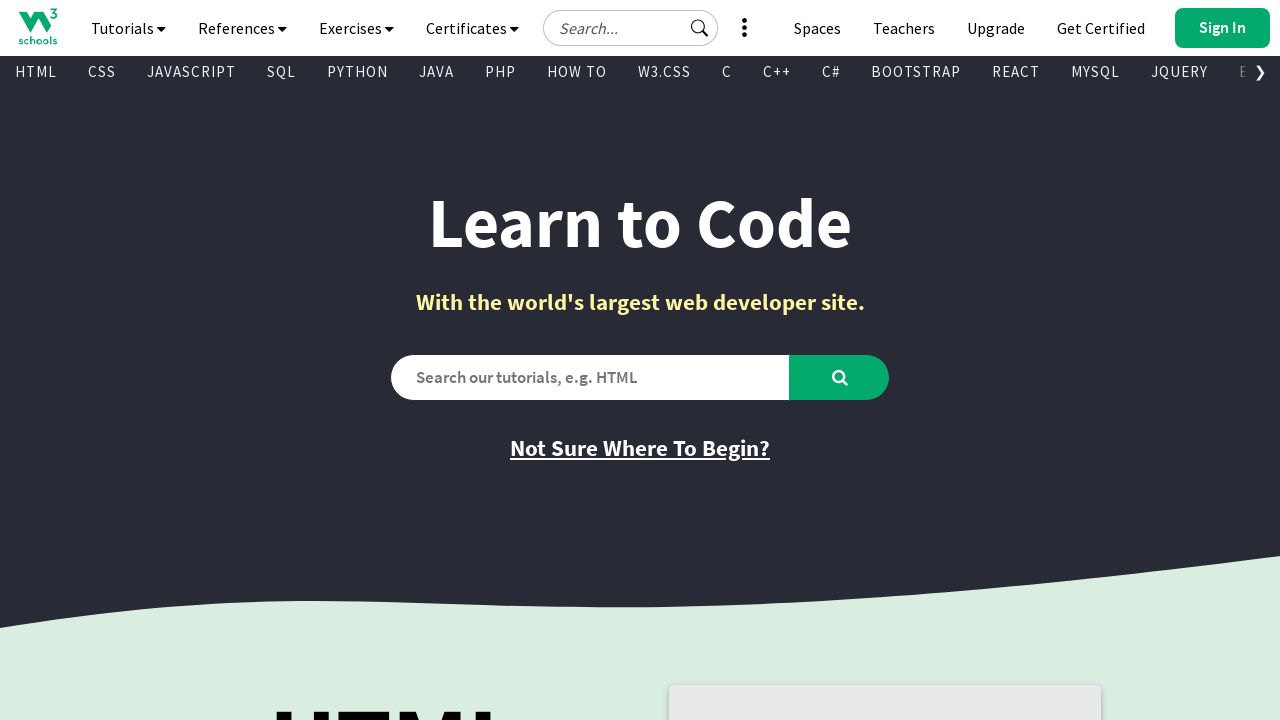

Extracted text content from visible link: '
        
          Cyber Security
        
      '
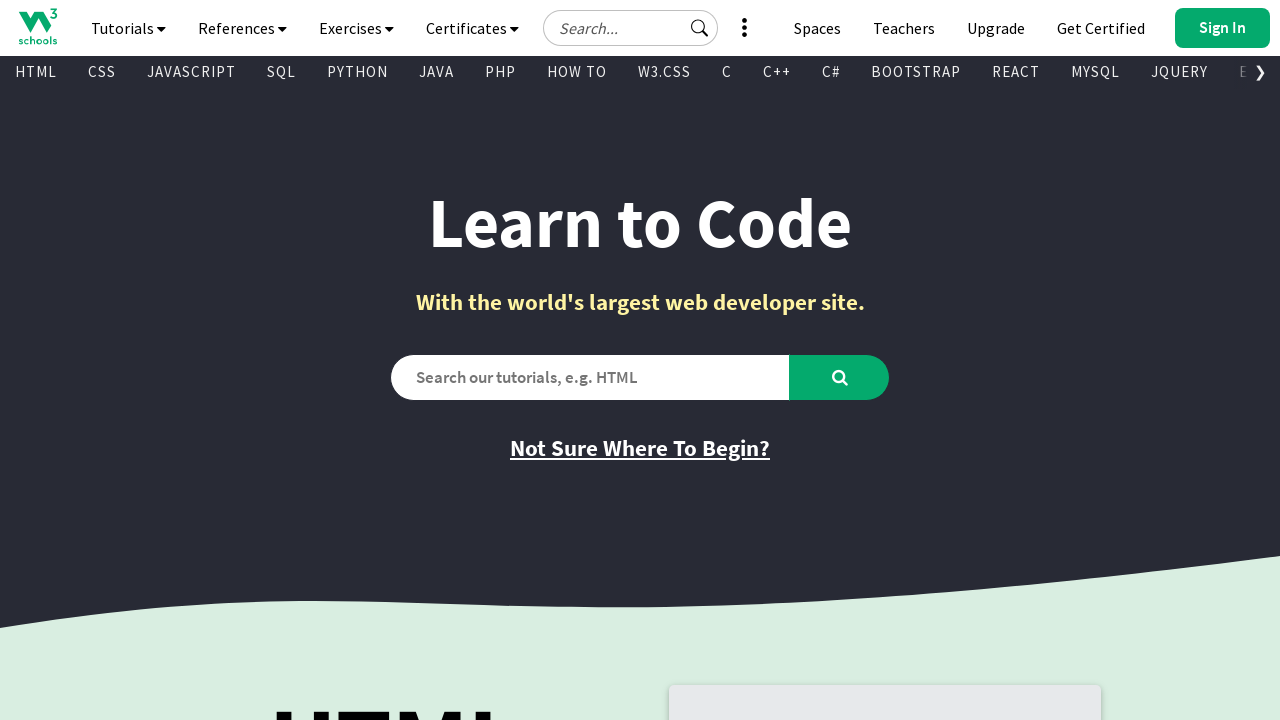

Extracted href attribute: '/cybersecurity/index.php'
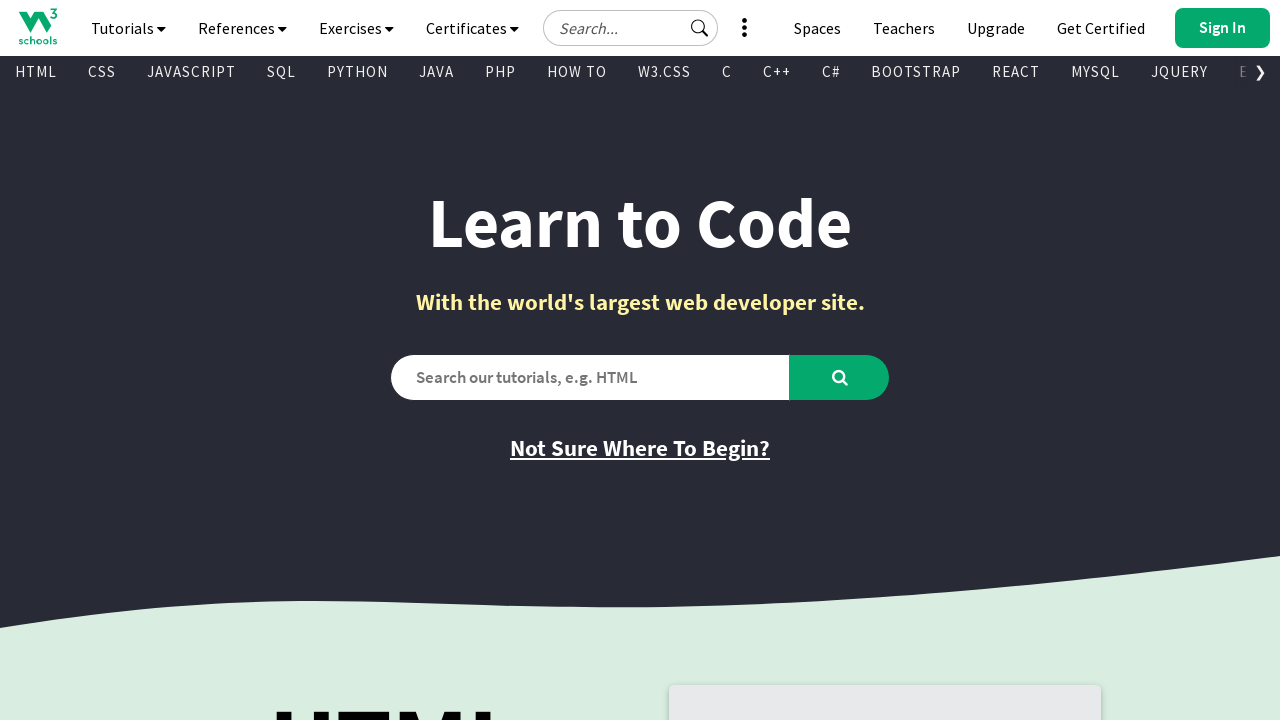

Extracted text content from visible link: '
        
          Colors
        
      '
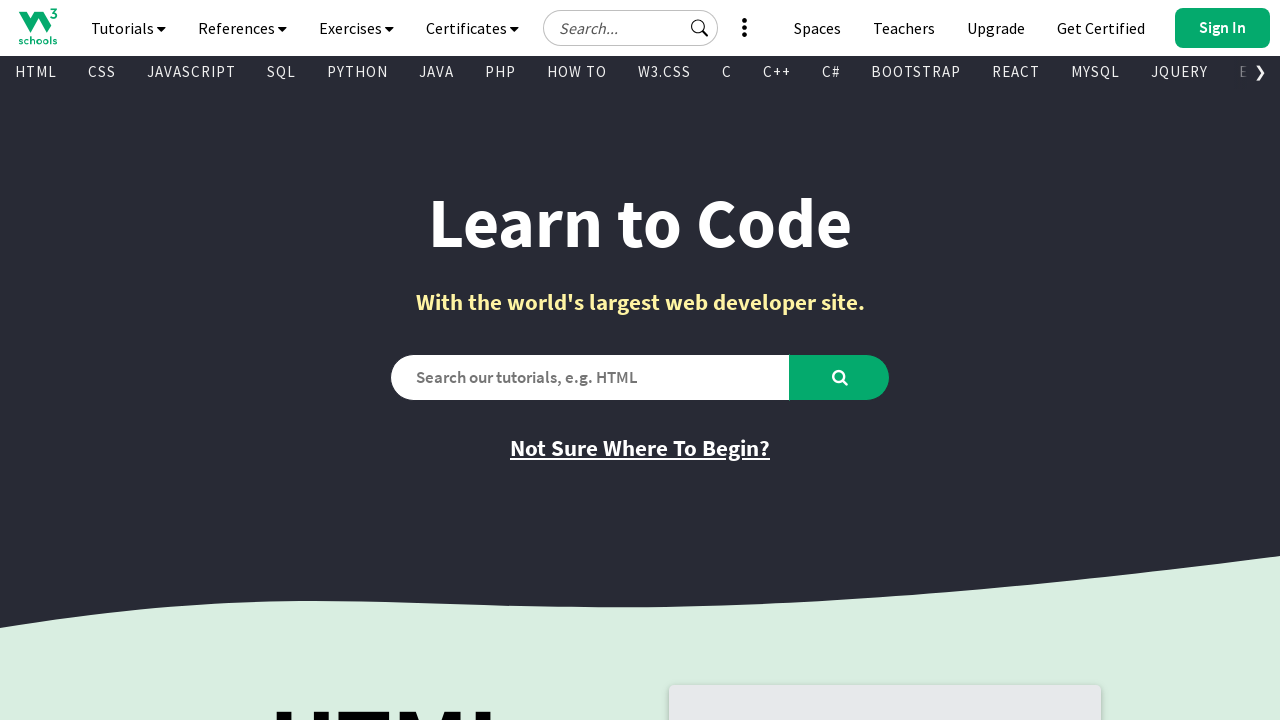

Extracted href attribute: '/colors/default.asp'
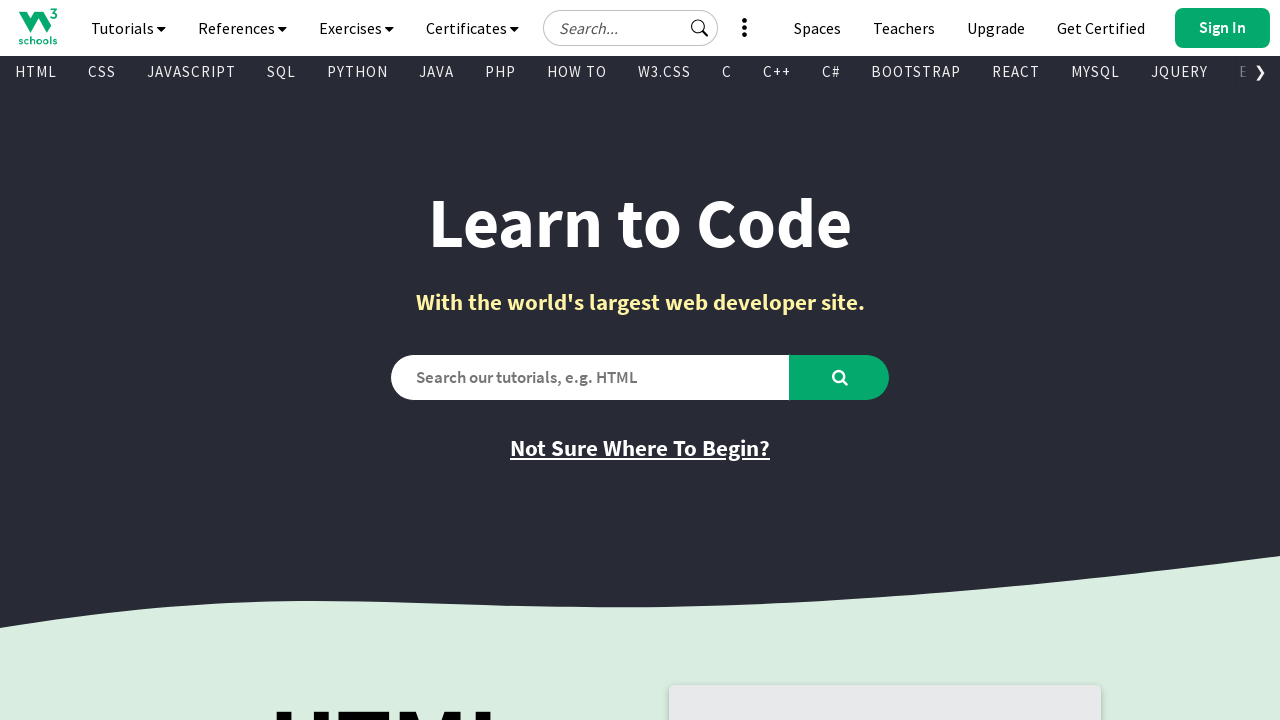

Extracted text content from visible link: '
        
          Git
        
      '
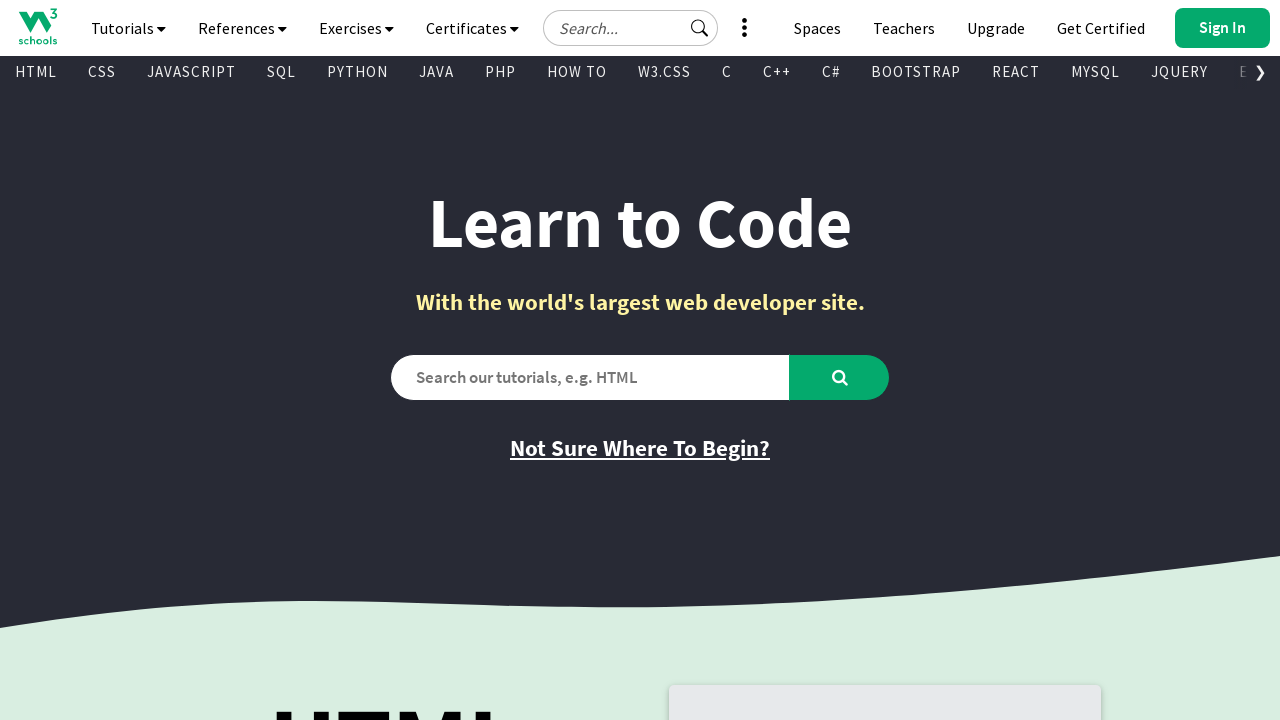

Extracted href attribute: '/git/default.asp'
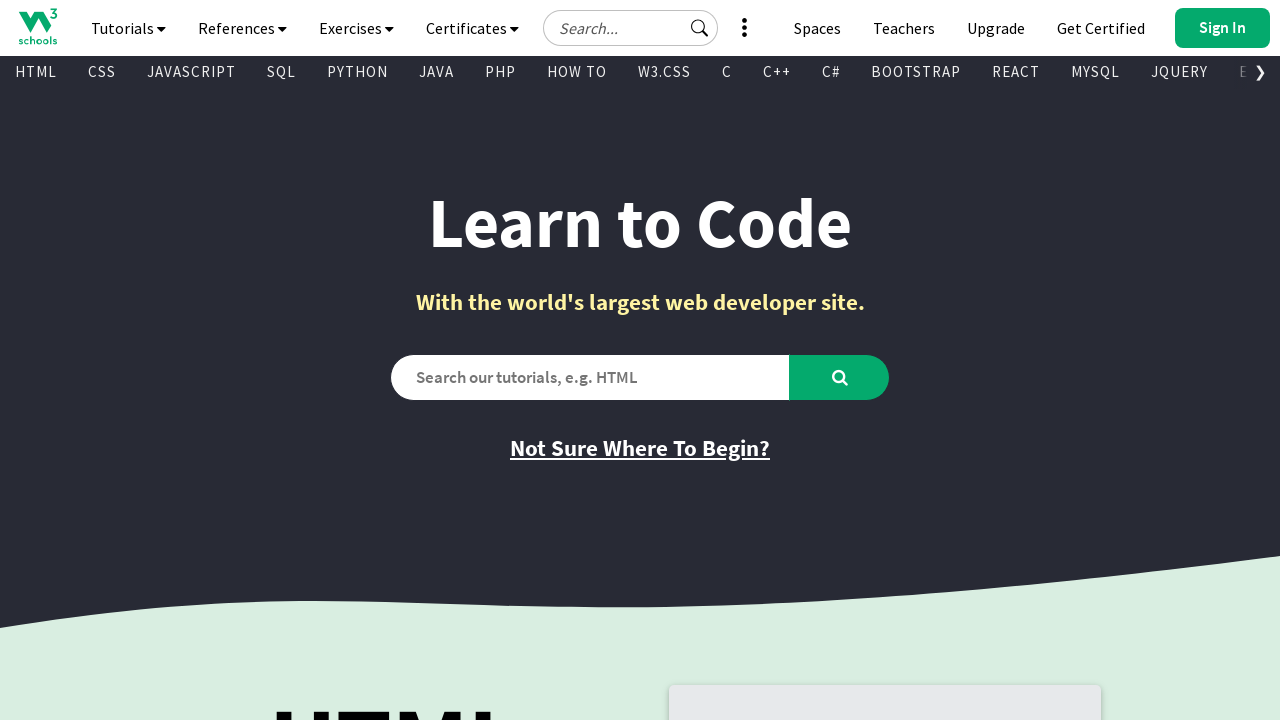

Extracted text content from visible link: '
        
          Matplotlib
        
      '
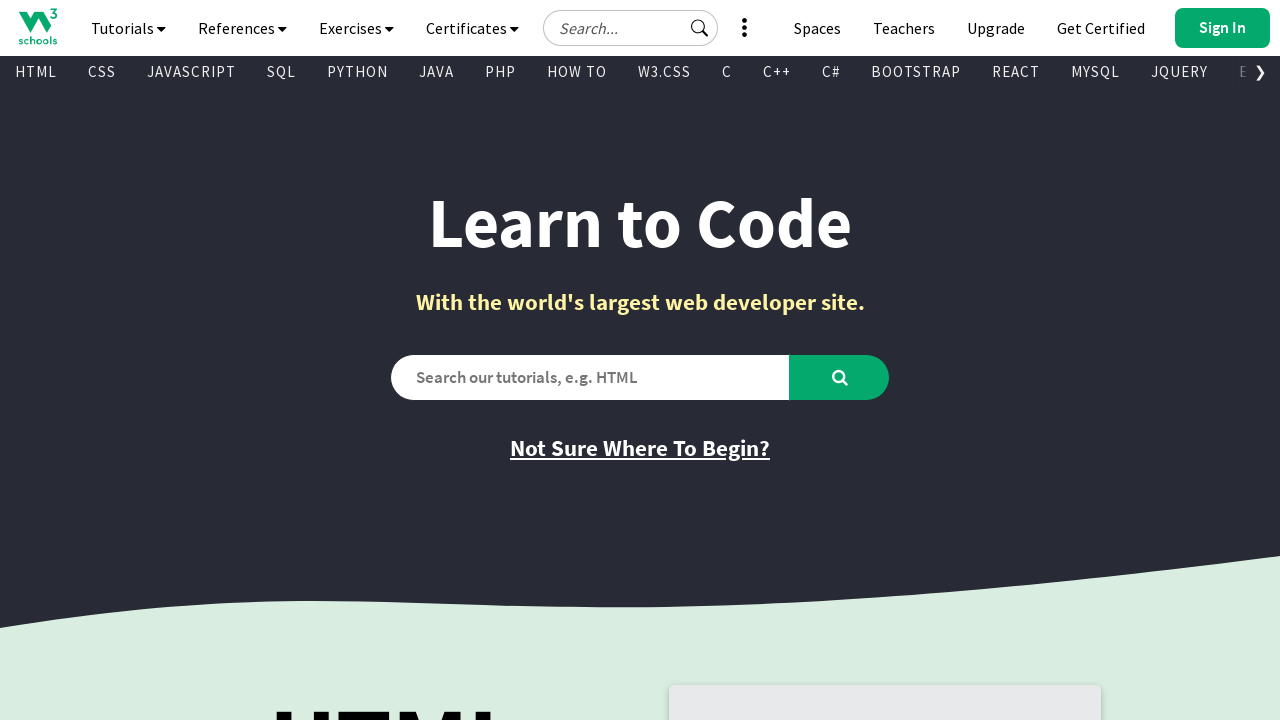

Extracted href attribute: '/python/matplotlib_intro.asp'
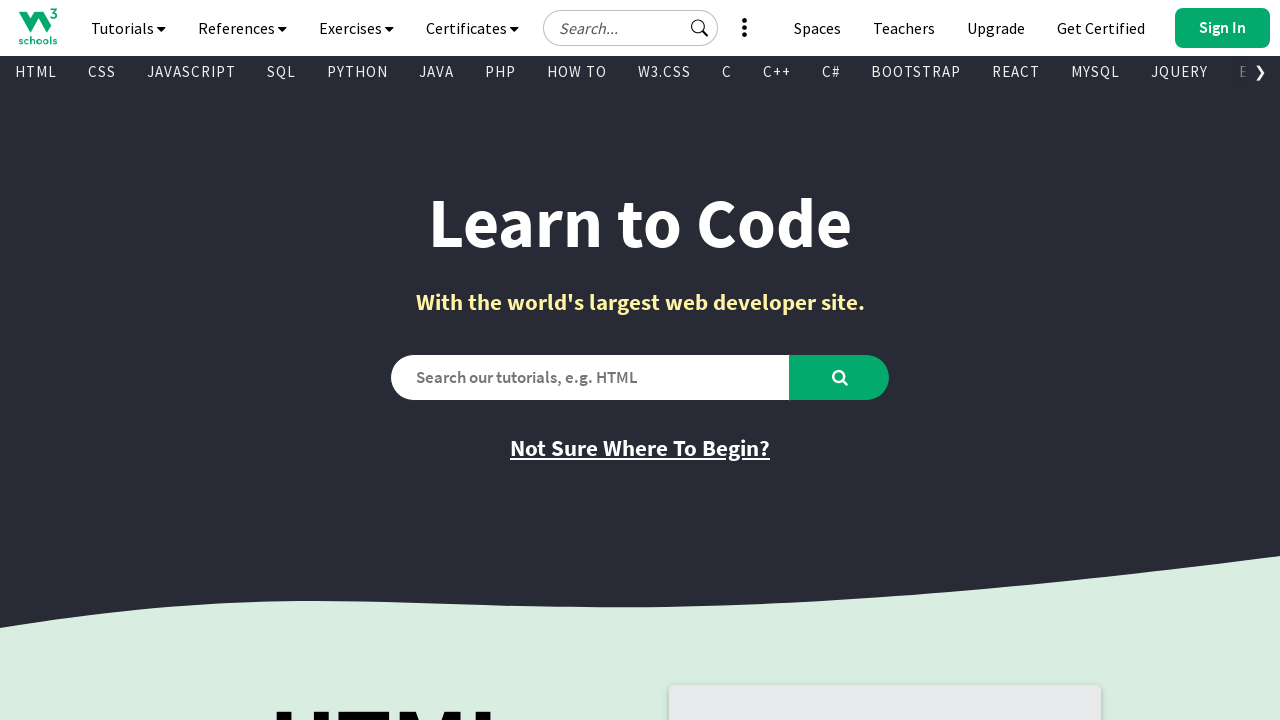

Extracted text content from visible link: '
        
          NumPy
        
      '
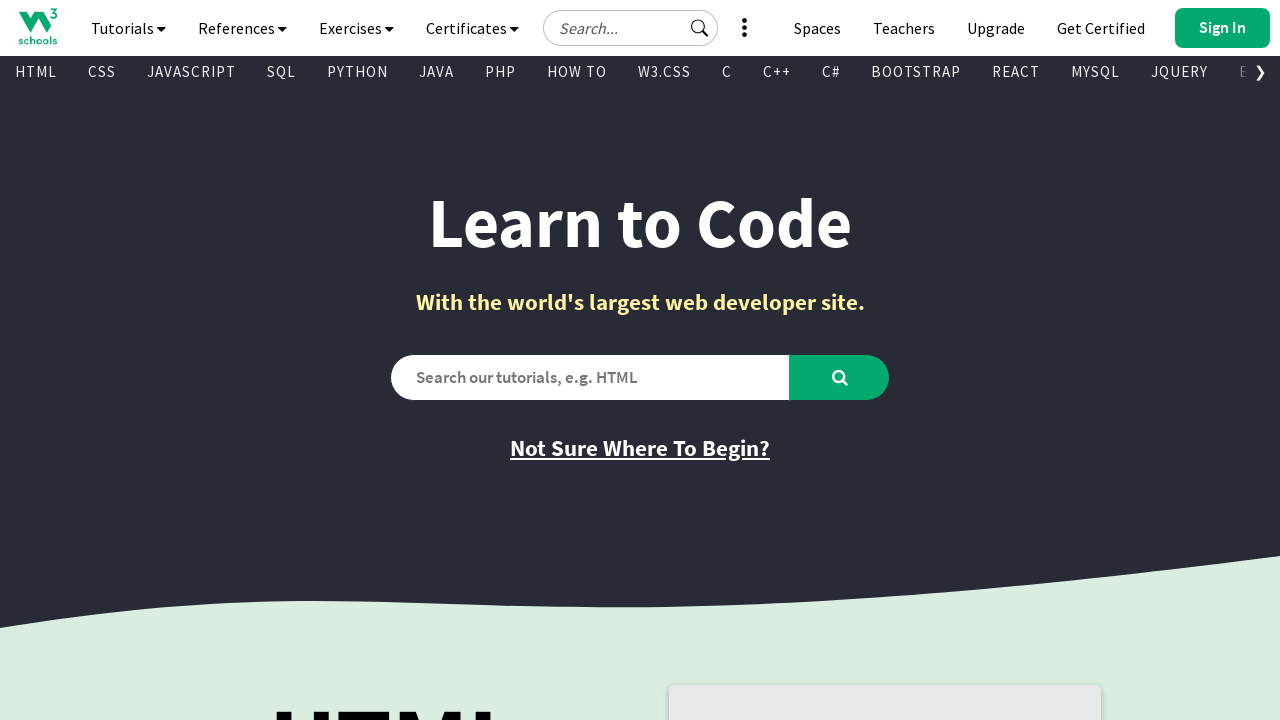

Extracted href attribute: '/python/numpy/default.asp'
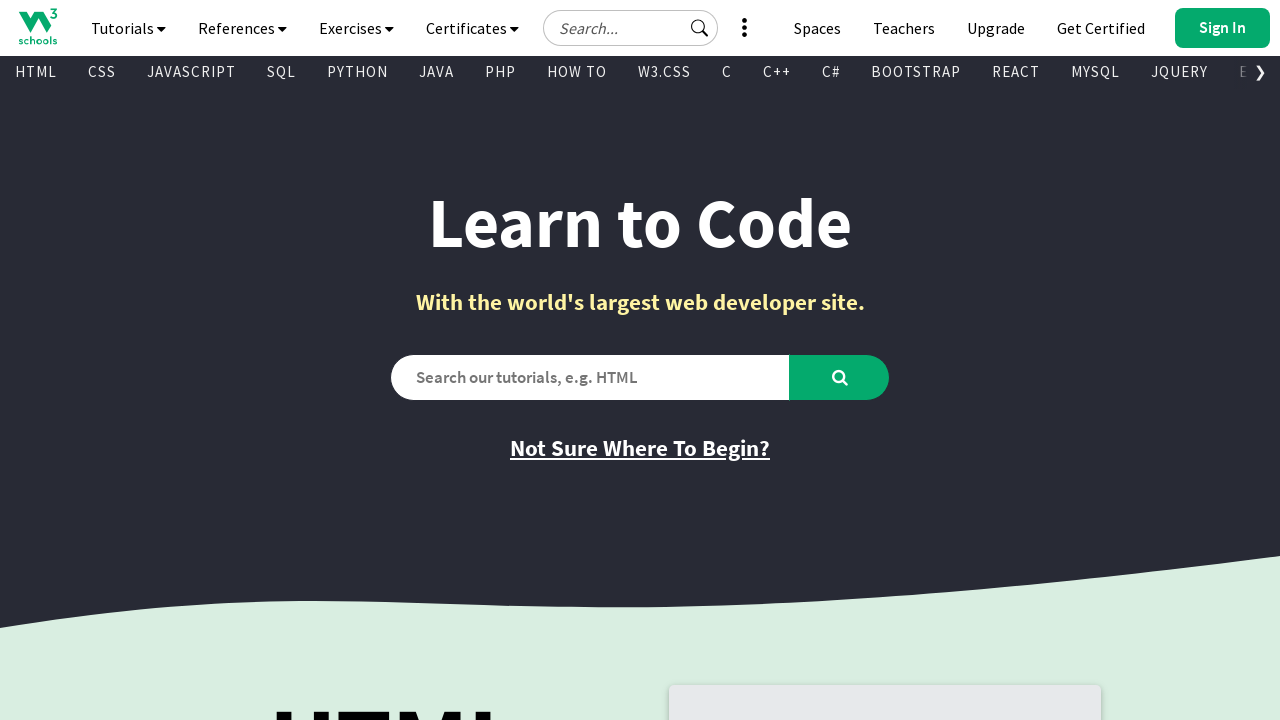

Extracted text content from visible link: '
        
          Pandas
        
      '
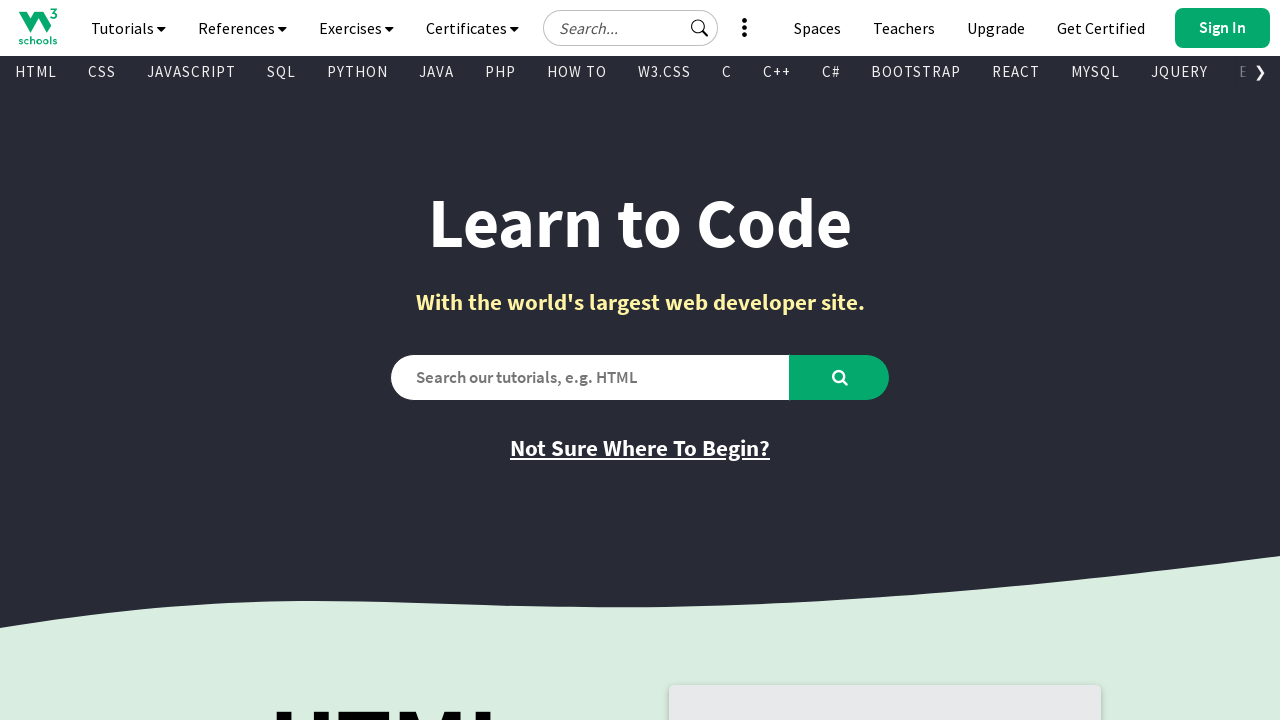

Extracted href attribute: '/python/pandas/default.asp'
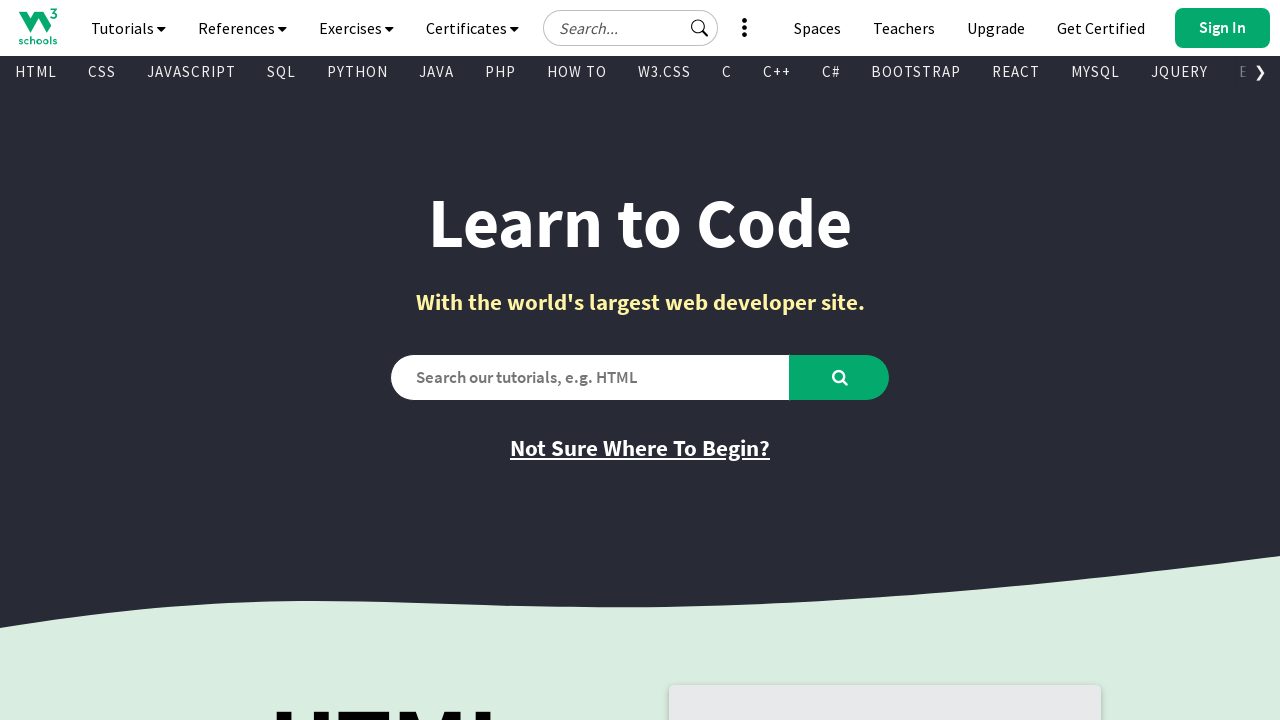

Extracted text content from visible link: '
        
          SciPy
        
      '
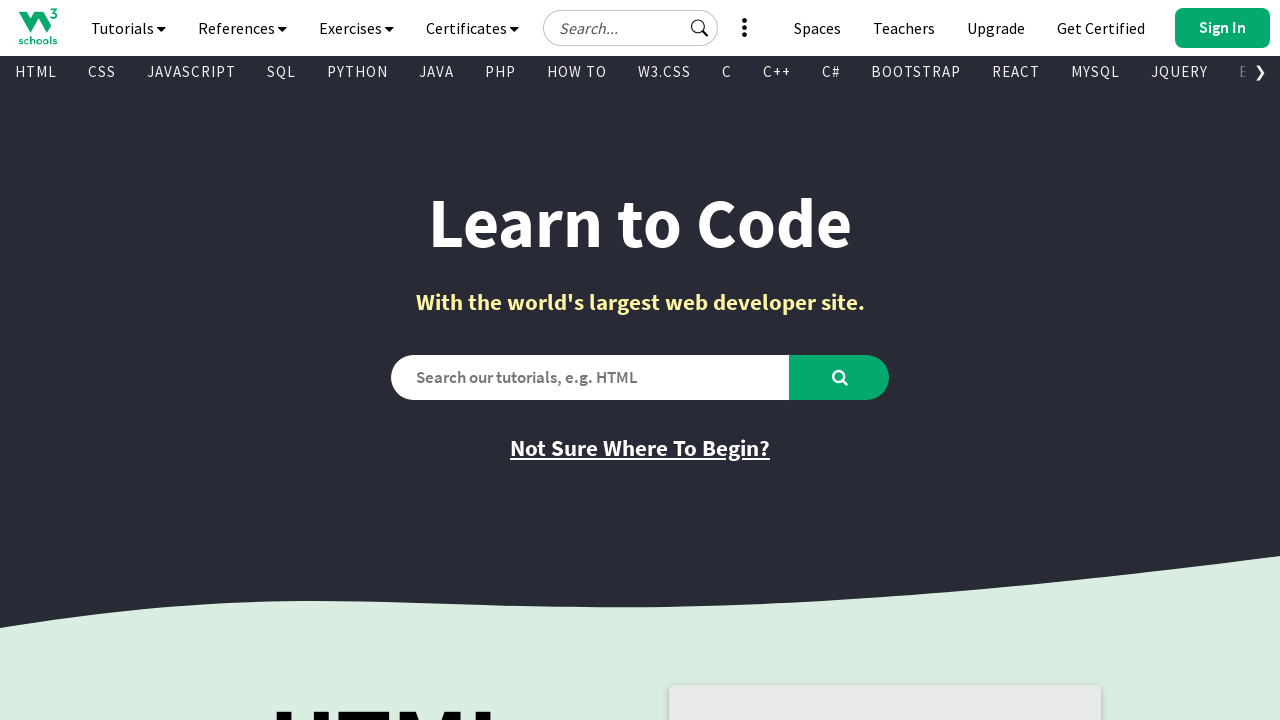

Extracted href attribute: '/python/scipy/index.php'
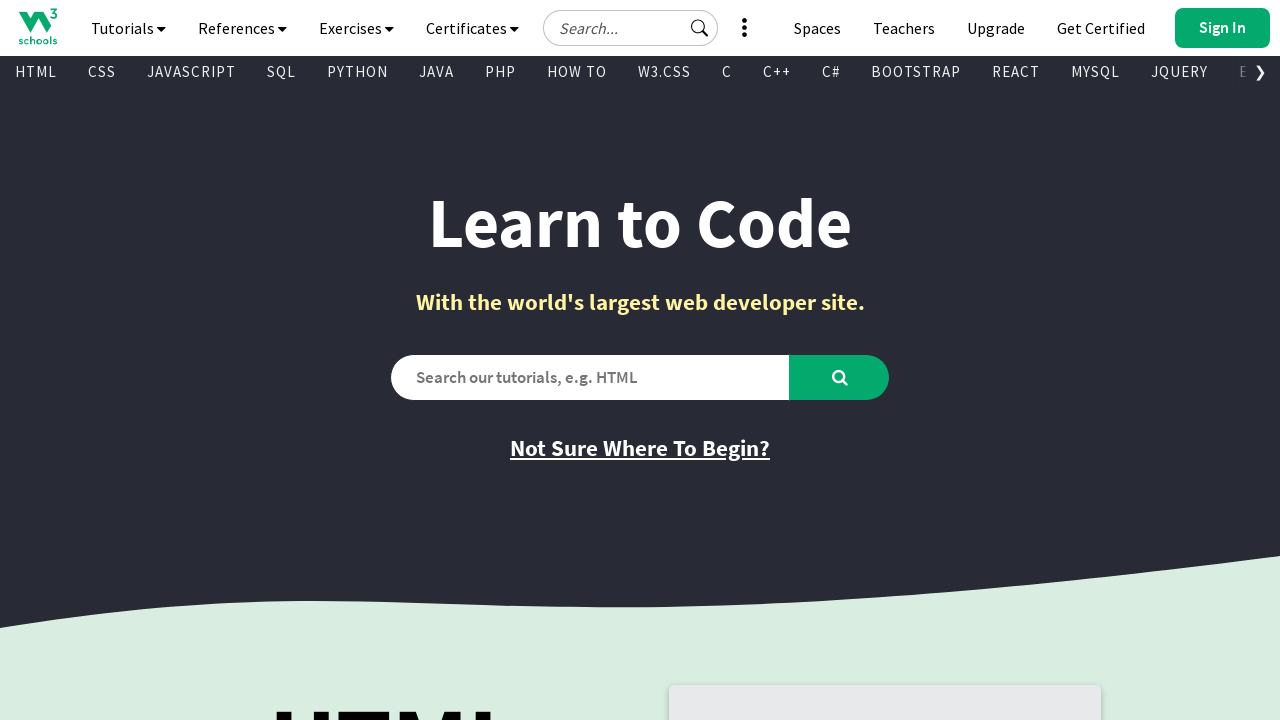

Extracted text content from visible link: '
        
          ASP
        
      '
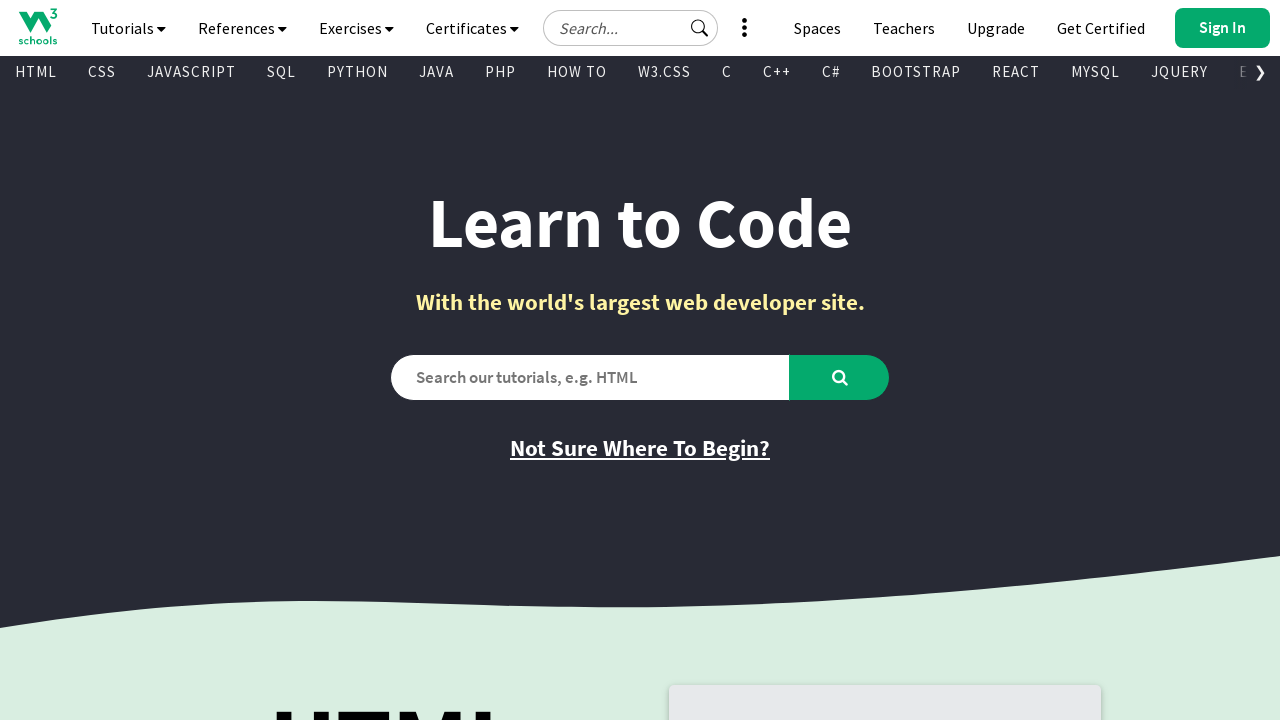

Extracted href attribute: '/asp/default.asp'
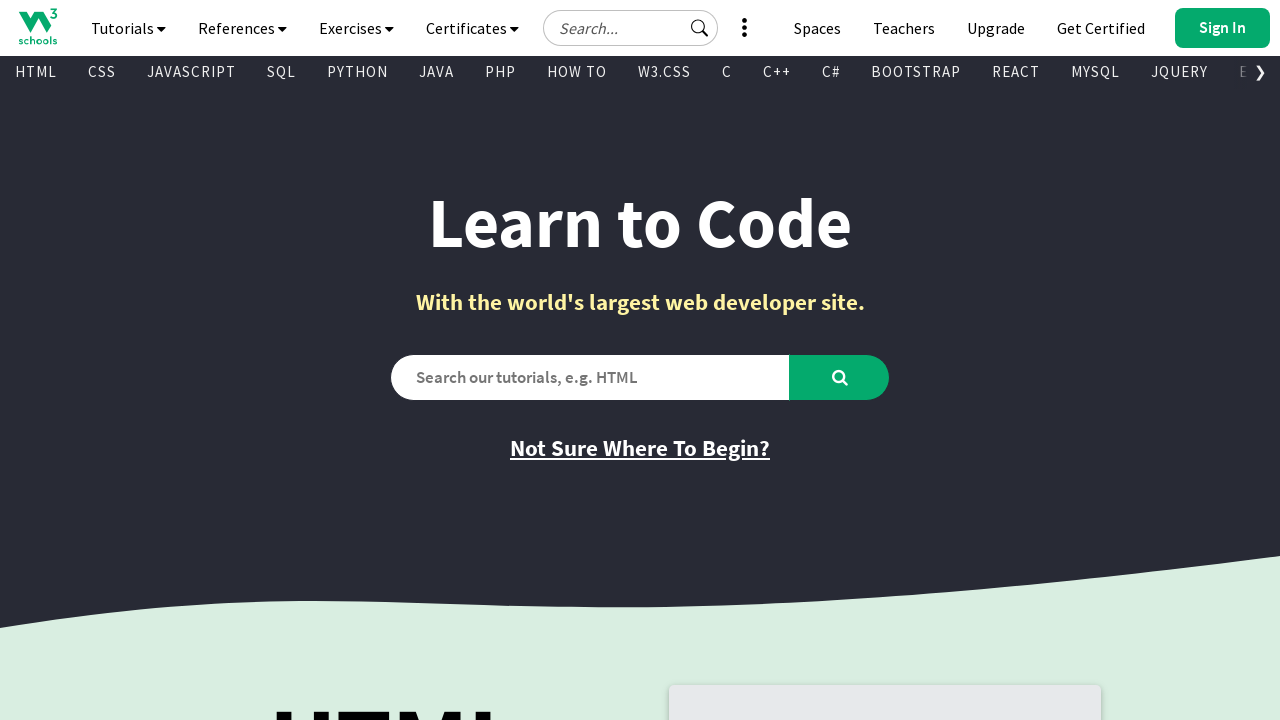

Extracted text content from visible link: '
        
          AngularJS
        
      '
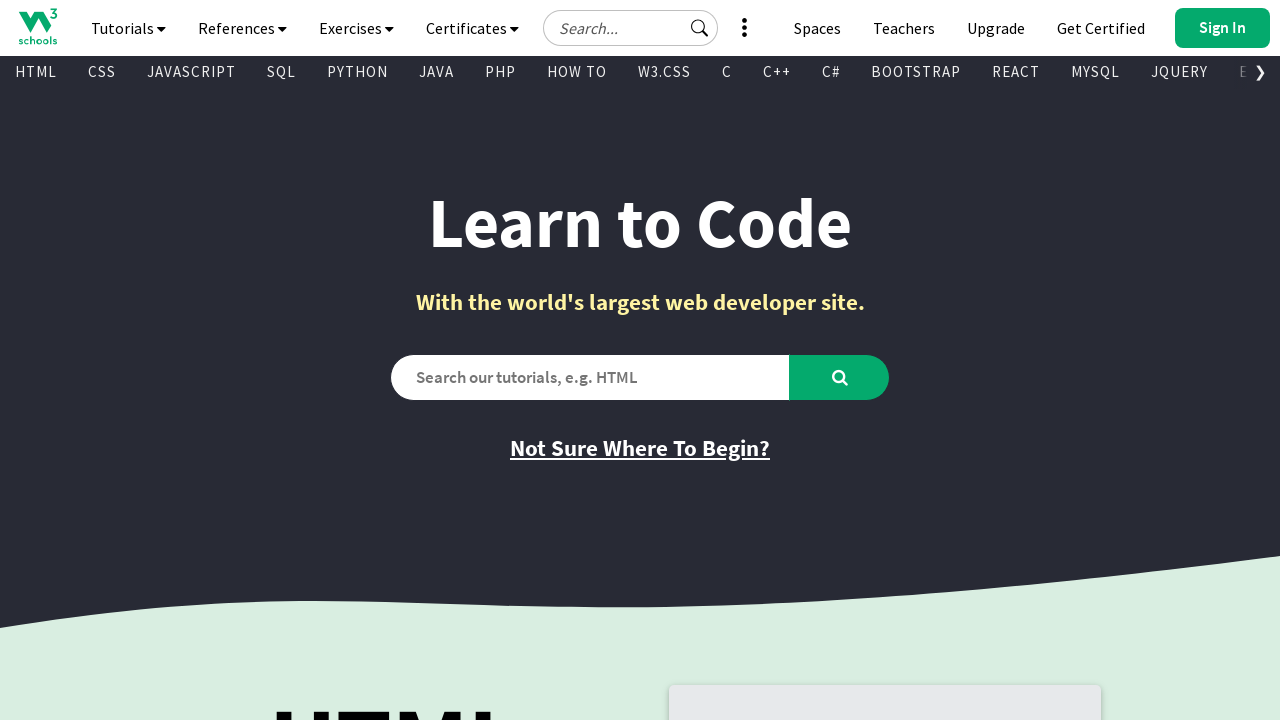

Extracted href attribute: '/angularjs/default.asp'
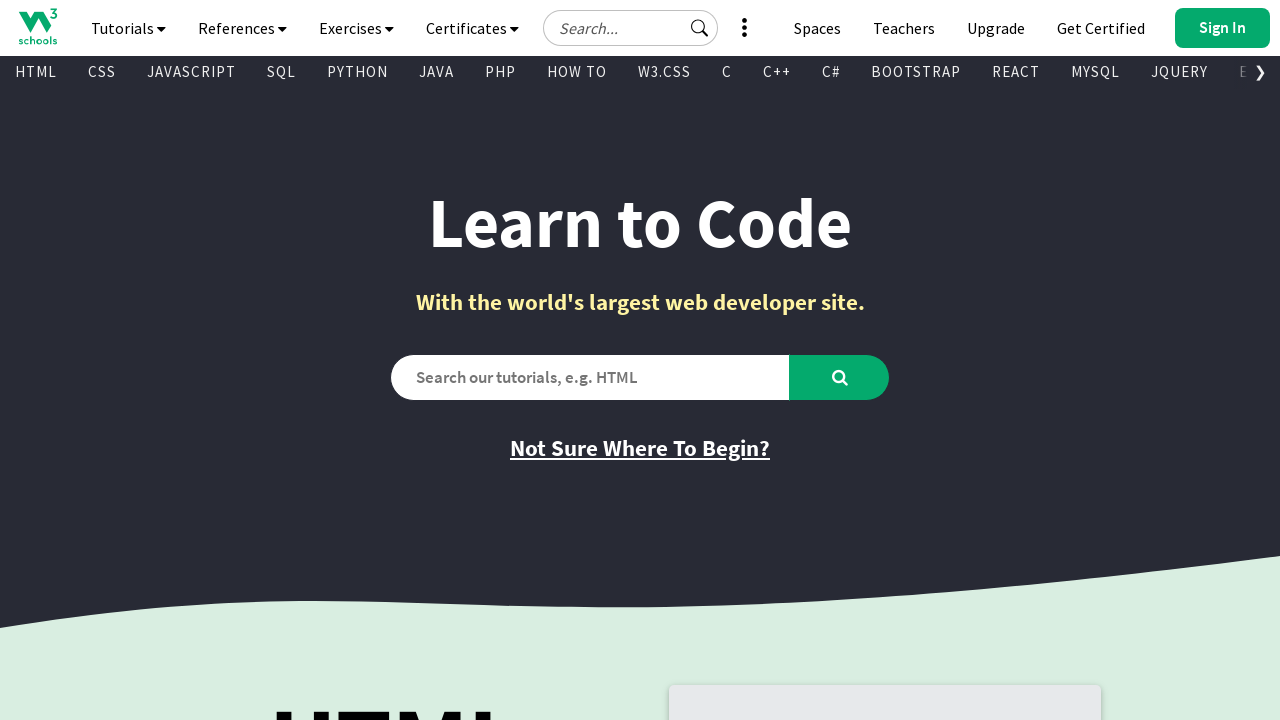

Extracted text content from visible link: '
        
          AppML
        
      '
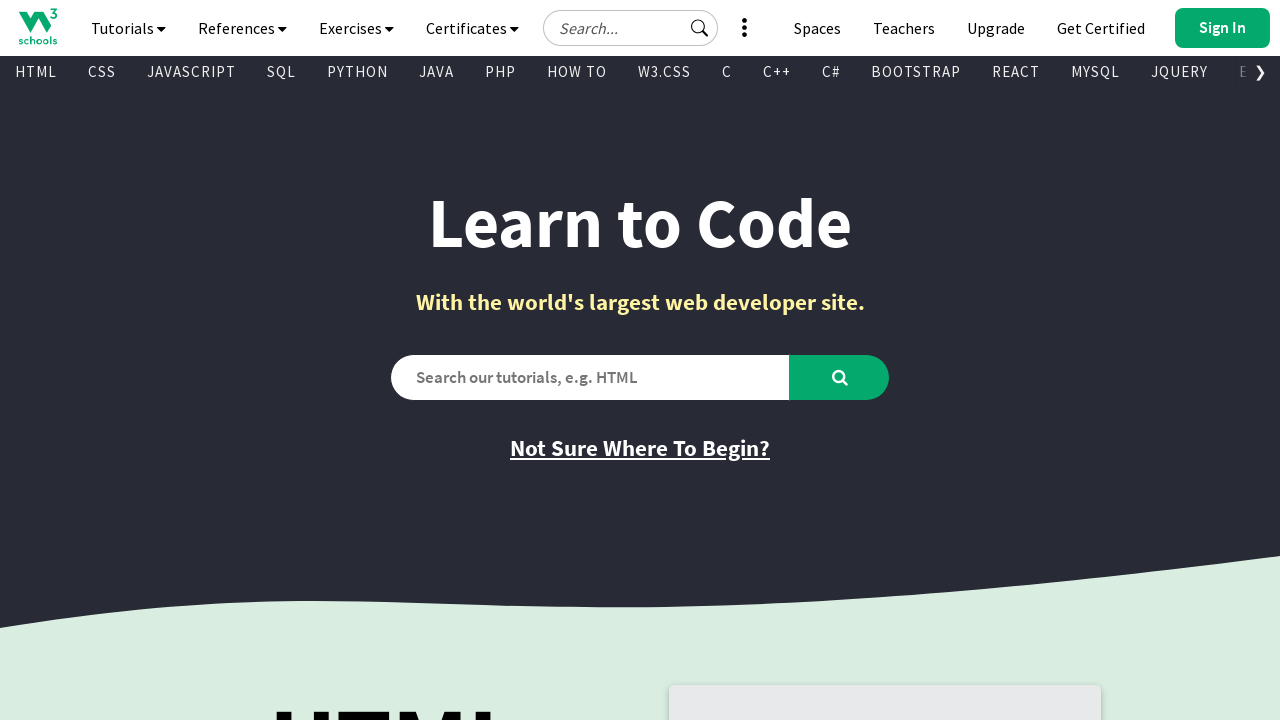

Extracted href attribute: '/appml/default.asp'
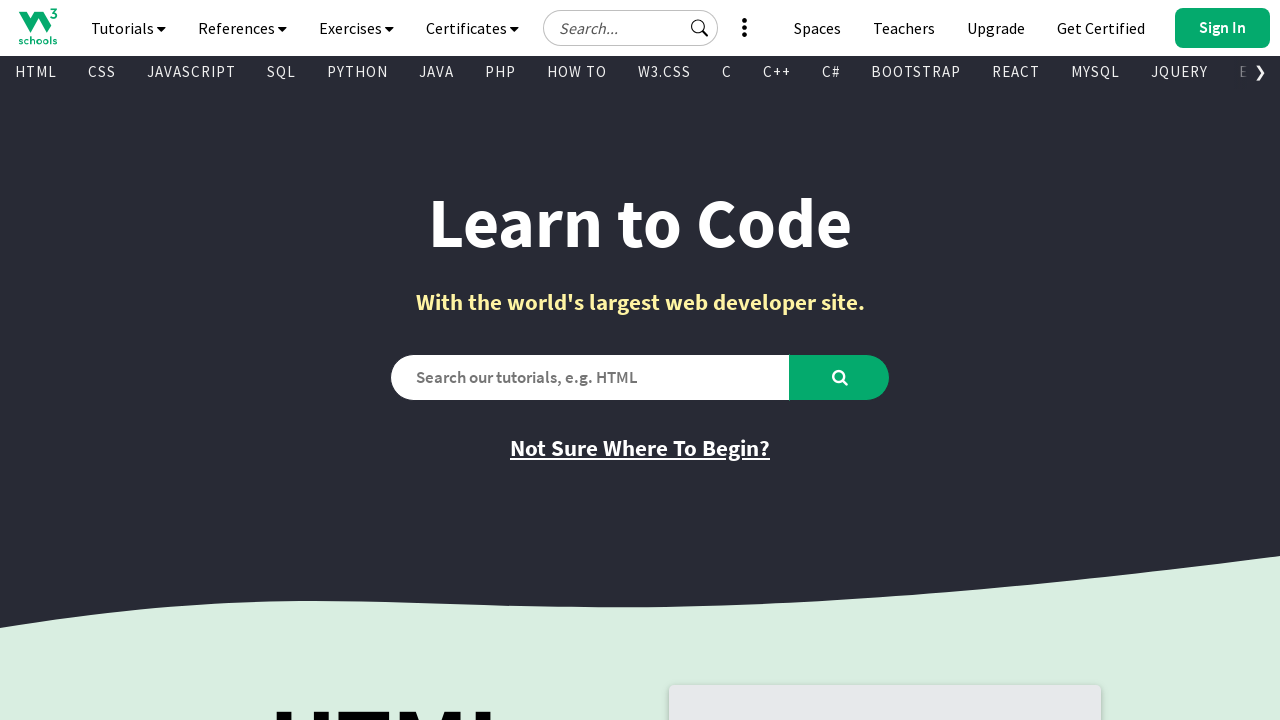

Extracted text content from visible link: '
        
          Go
        
      '
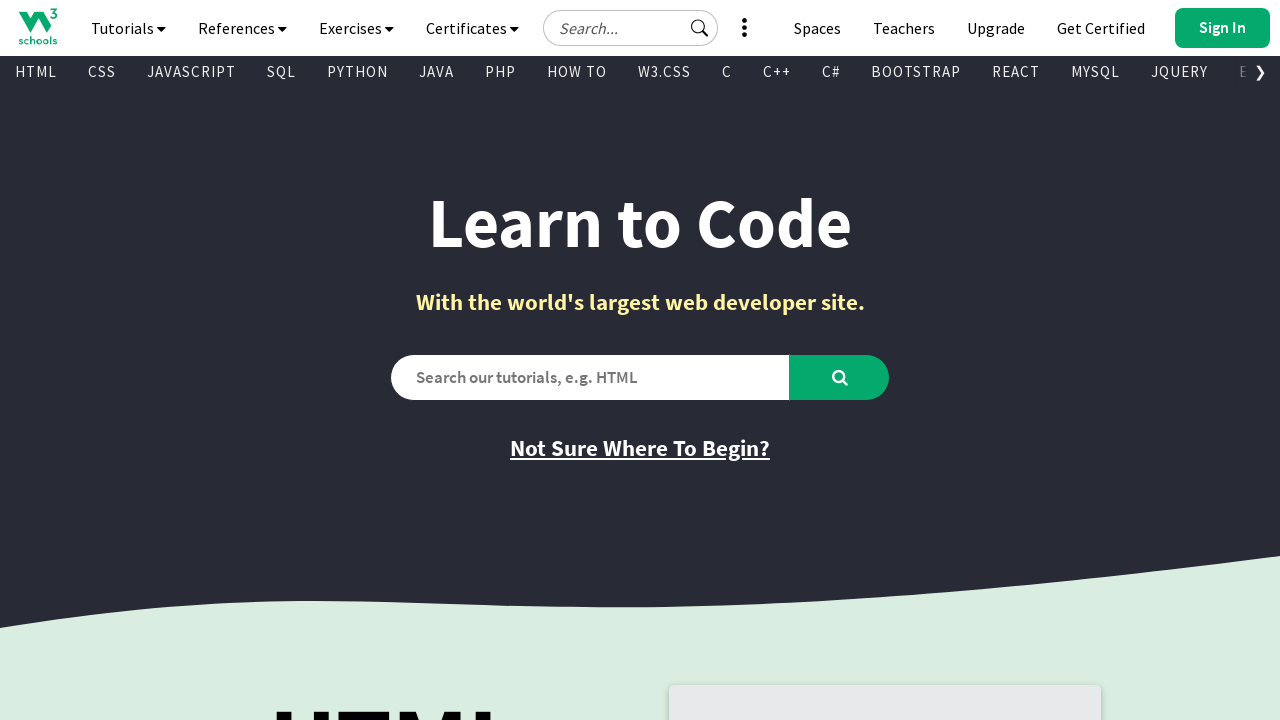

Extracted href attribute: '/go/index.php'
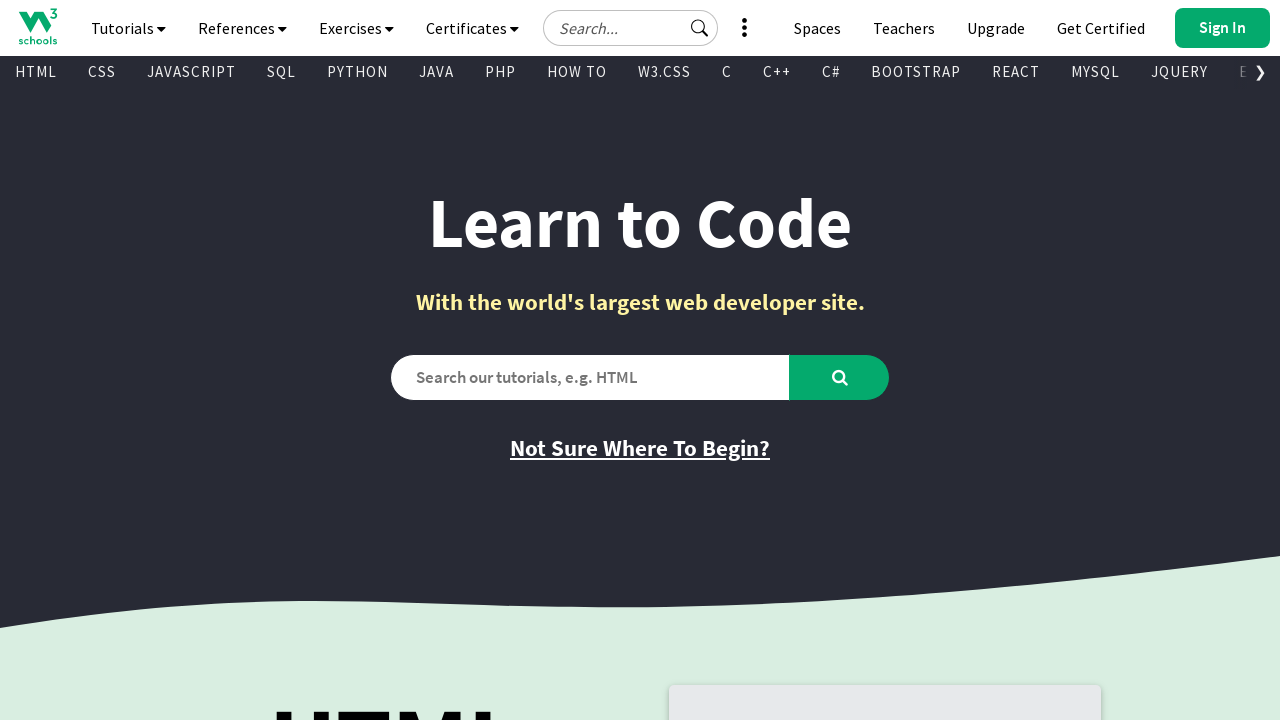

Extracted text content from visible link: '
        
          TypeScript
        
      '
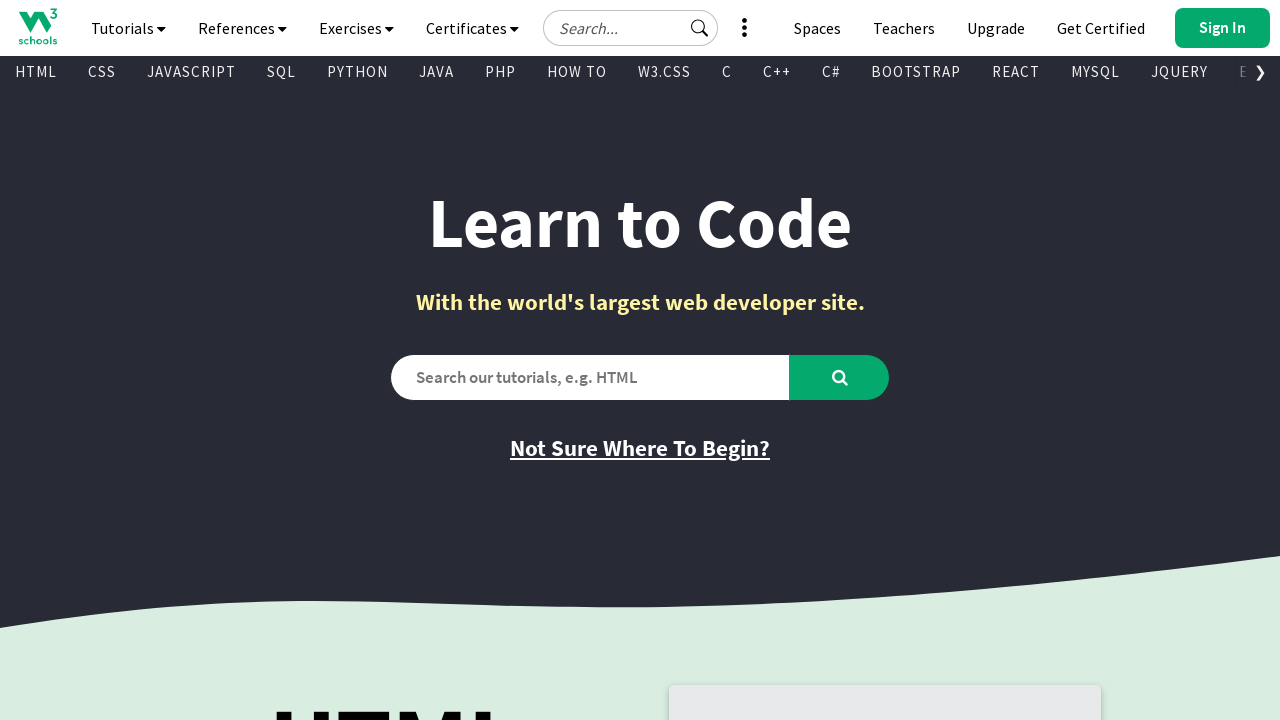

Extracted href attribute: '/typescript/index.php'
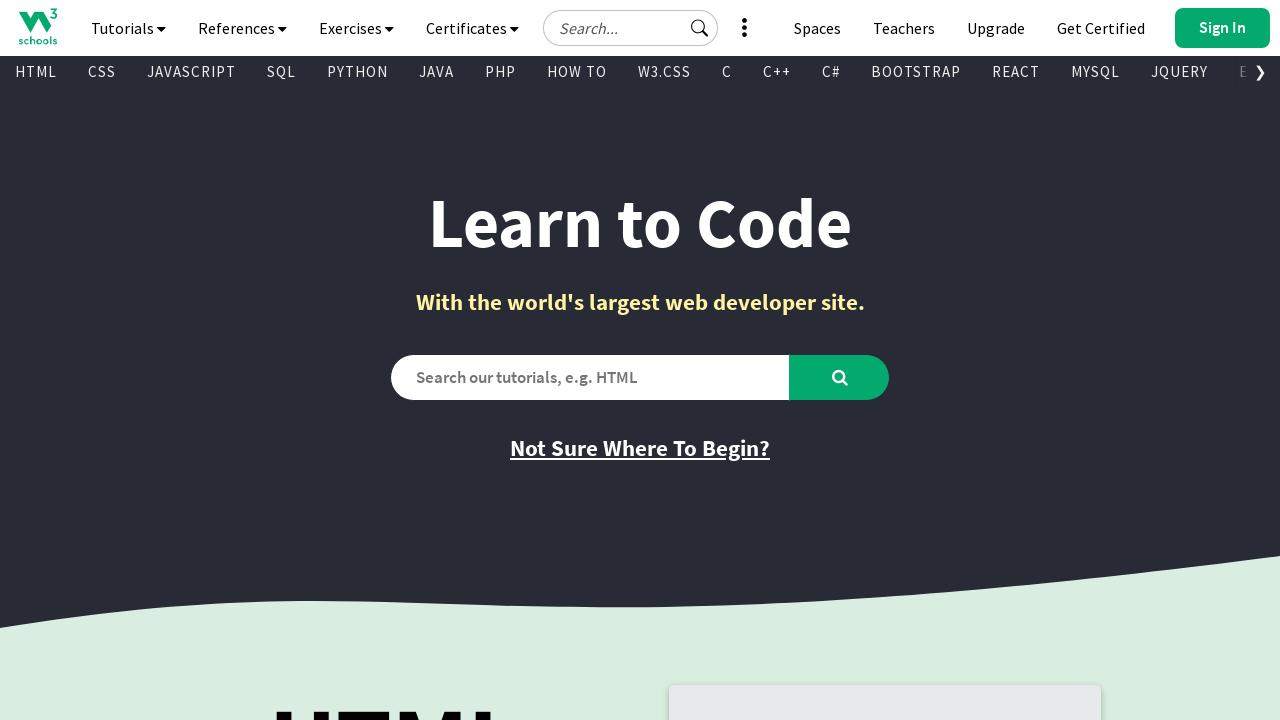

Extracted text content from visible link: '
        
          Django
        
      '
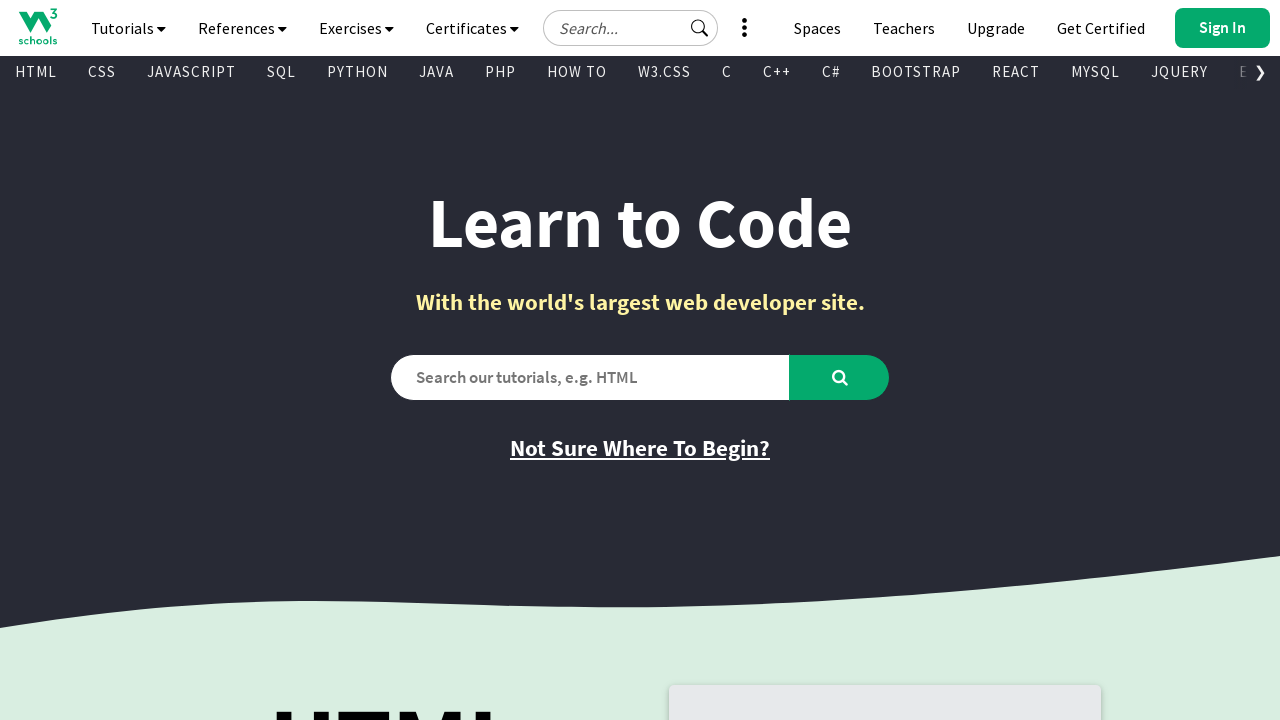

Extracted href attribute: '/django/index.php'
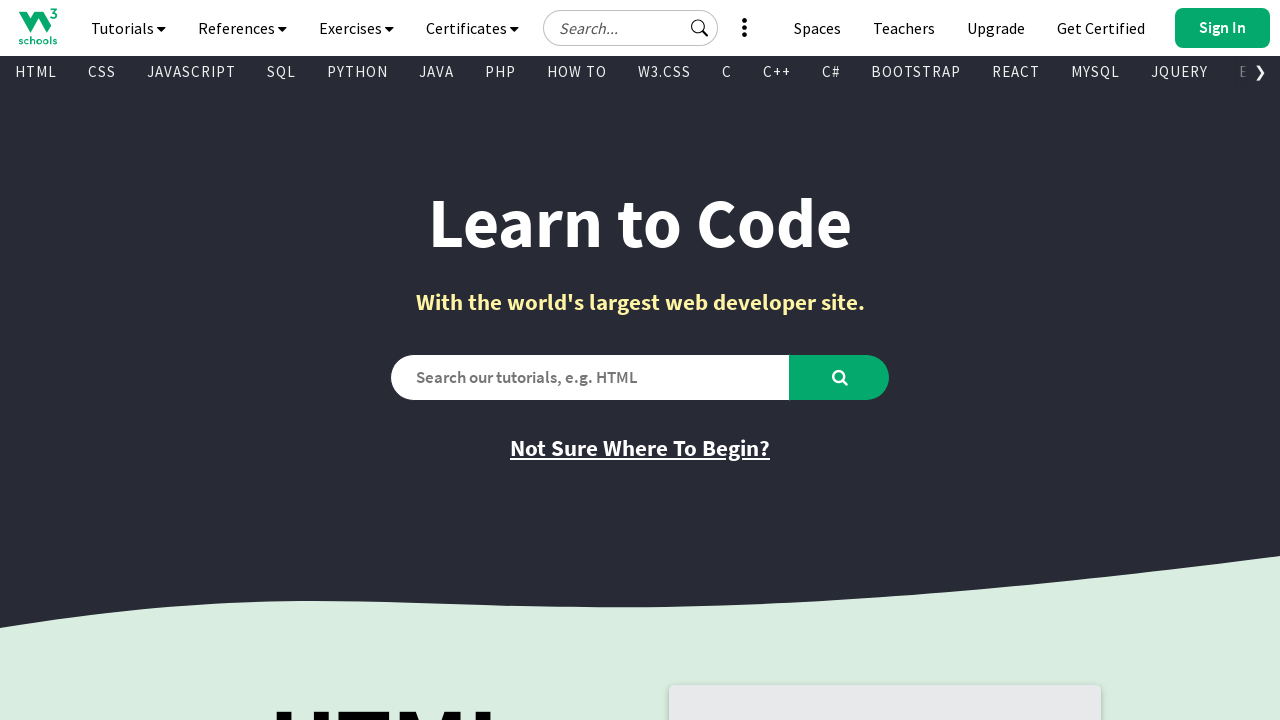

Extracted text content from visible link: '
        
          MongoDB
        
      '
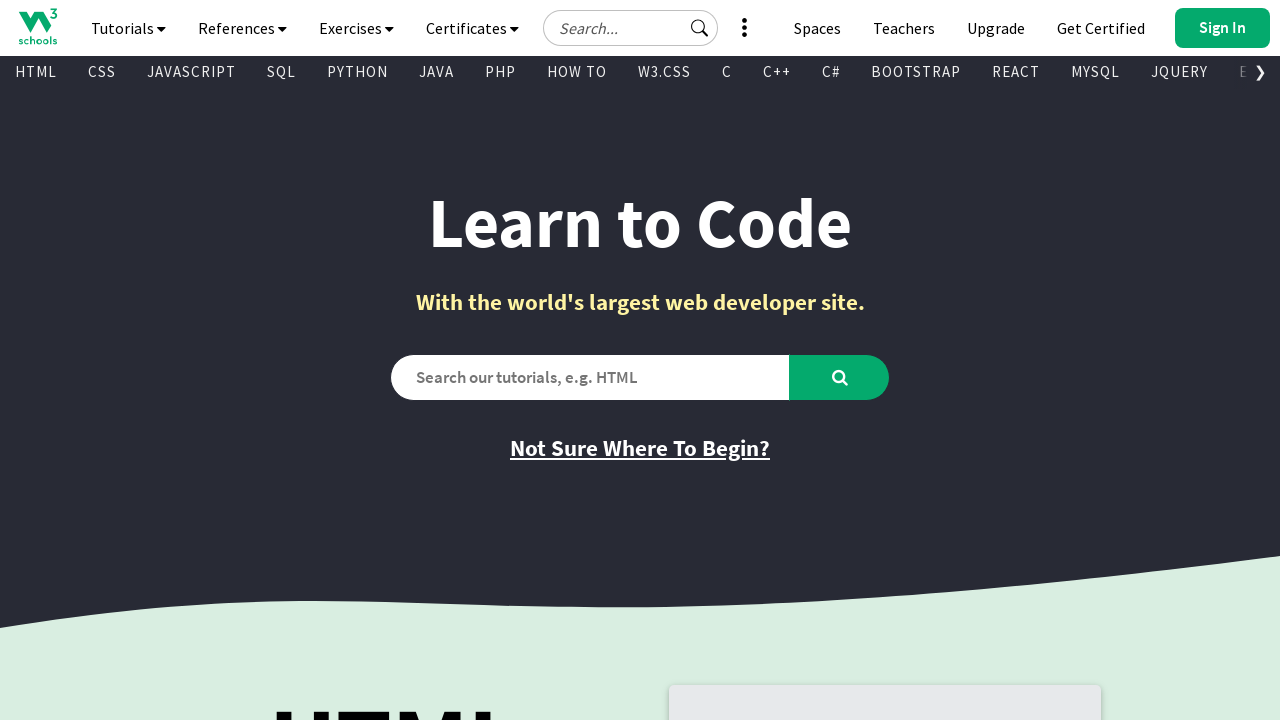

Extracted href attribute: '/mongodb/index.php'
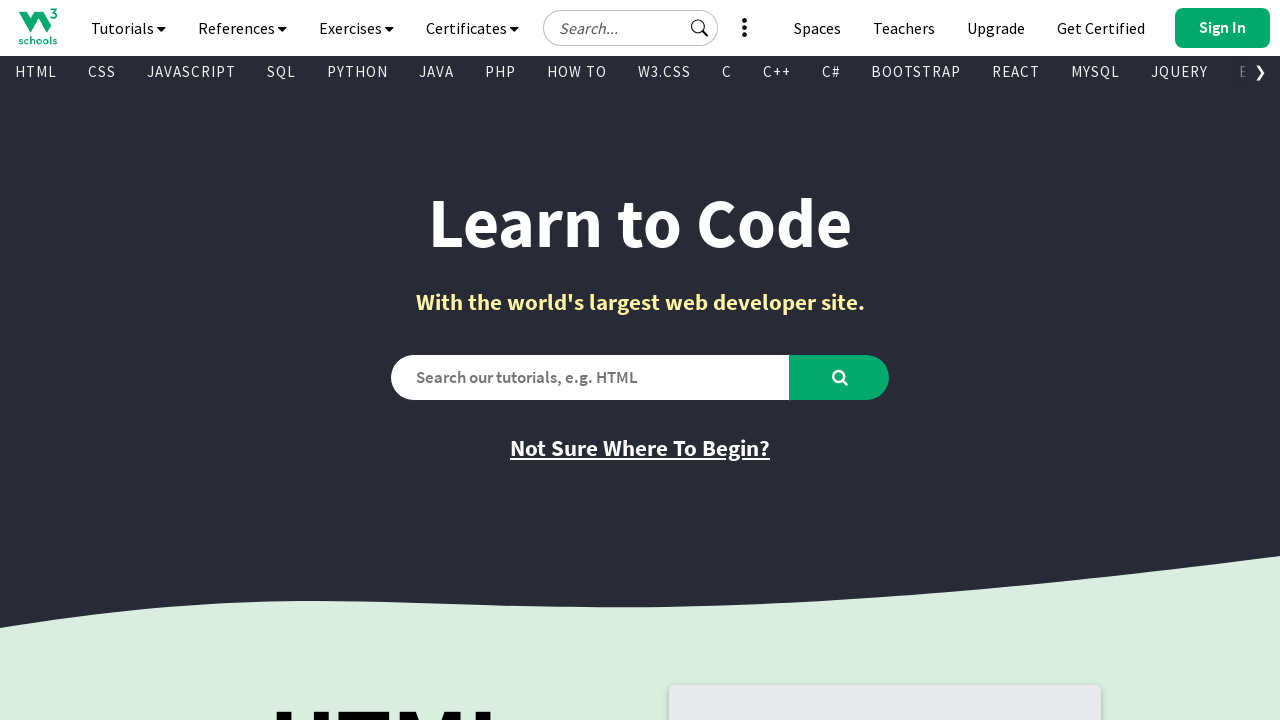

Extracted text content from visible link: '
        
          Statistics
        
      '
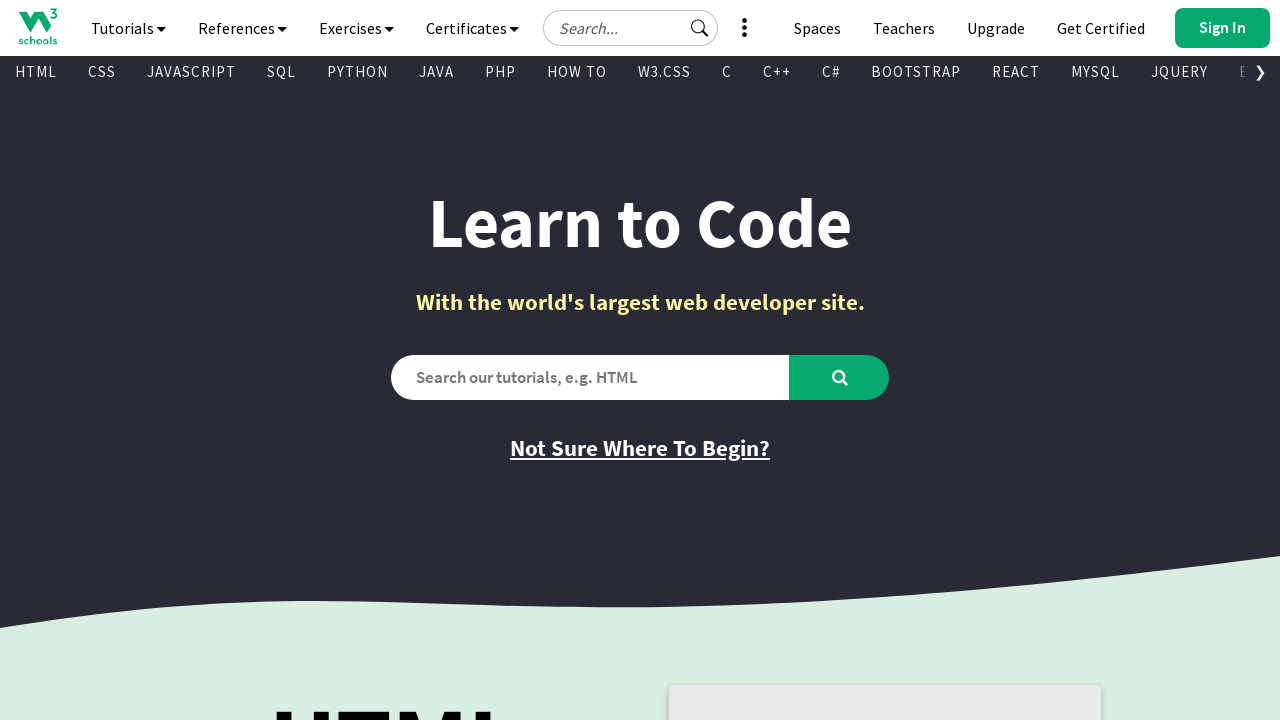

Extracted href attribute: '/statistics/index.php'
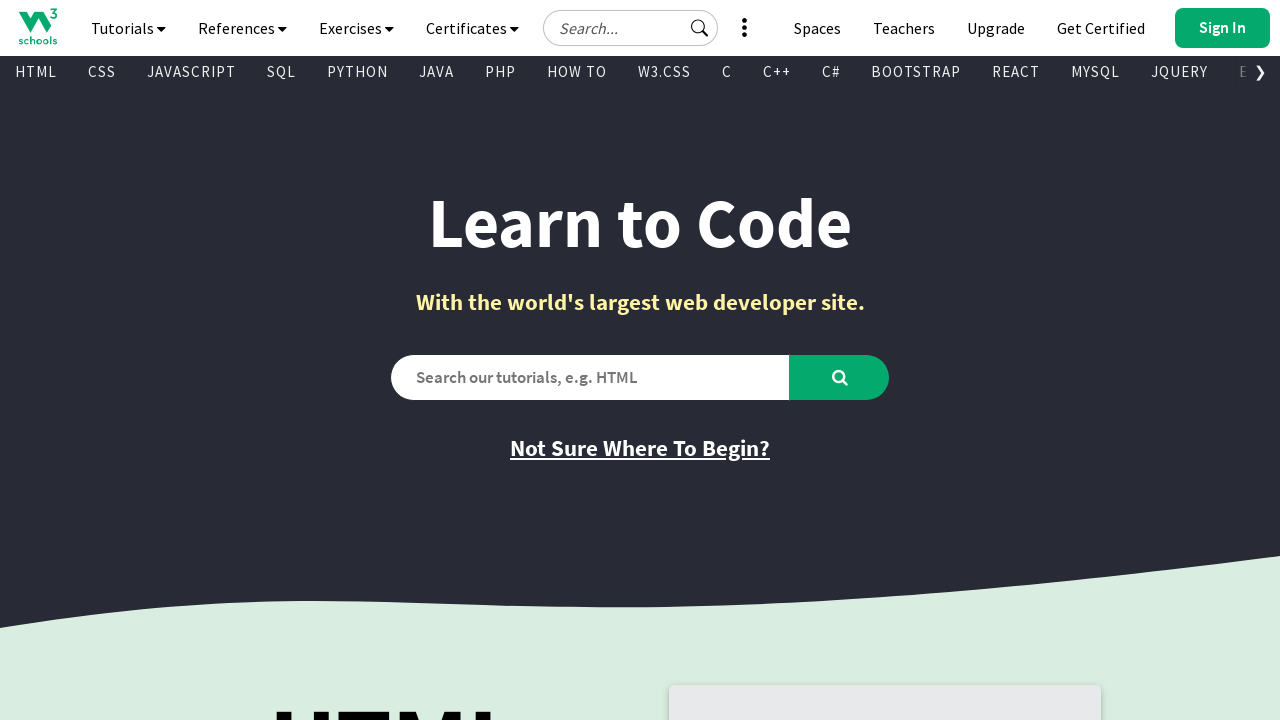

Extracted text content from visible link: '
        
          Data Science
        
      '
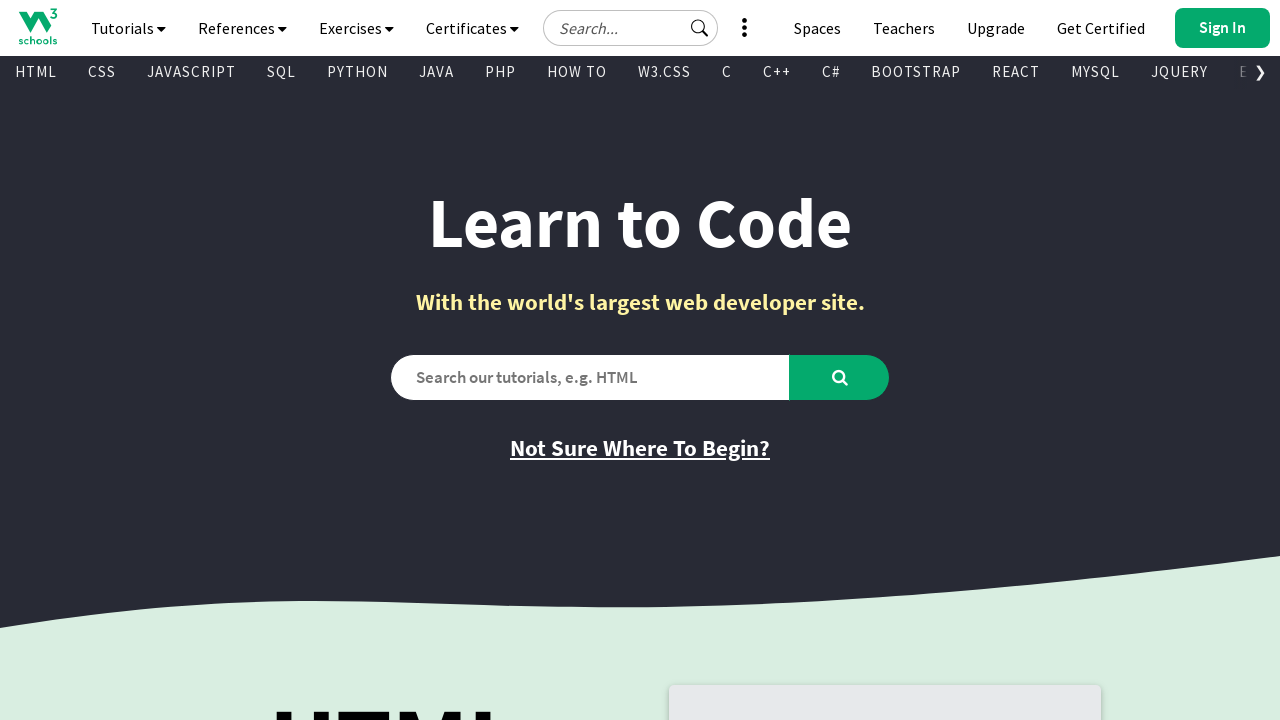

Extracted href attribute: '/datascience/default.asp'
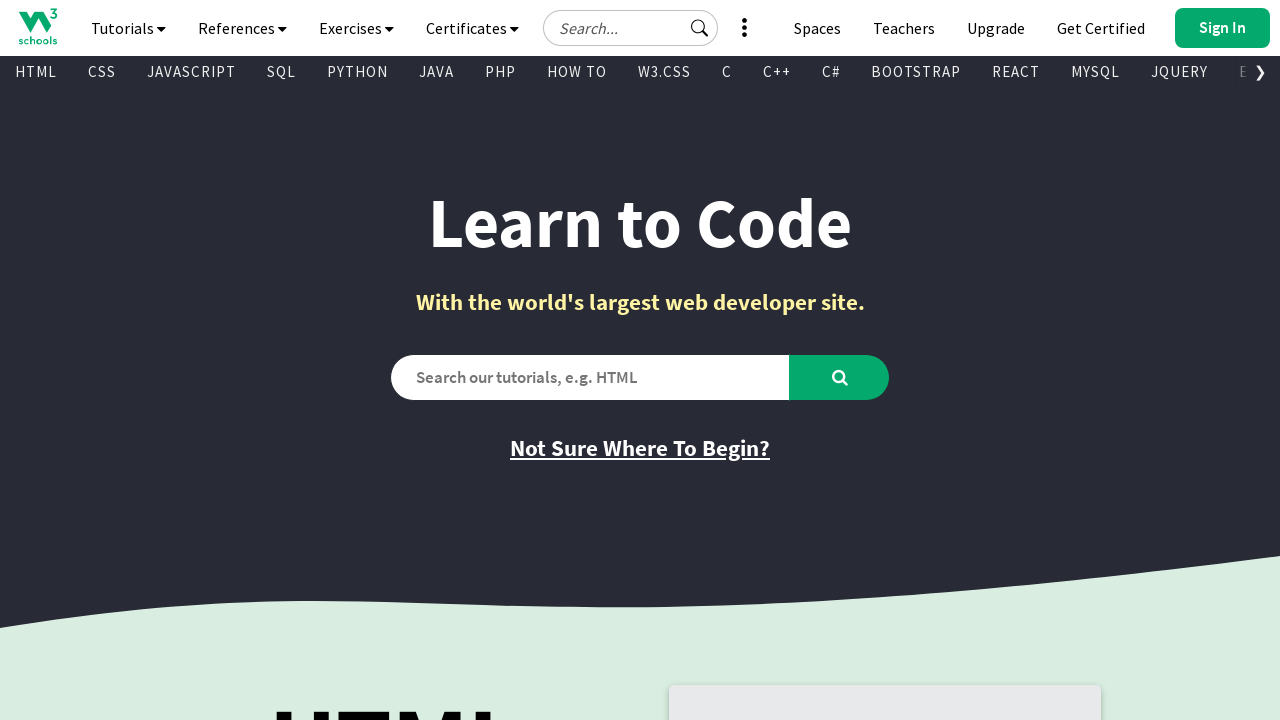

Extracted text content from visible link: '
        
          PostgreSQL
        
      '
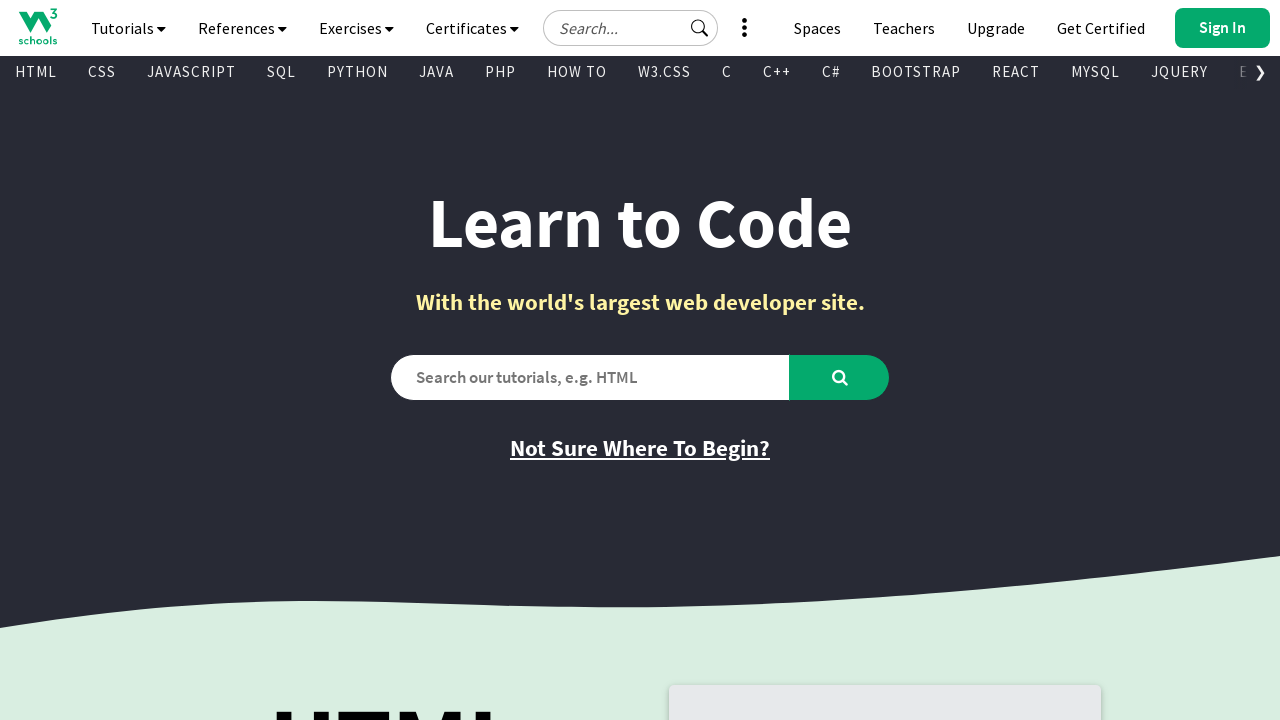

Extracted href attribute: '/postgresql/index.php'
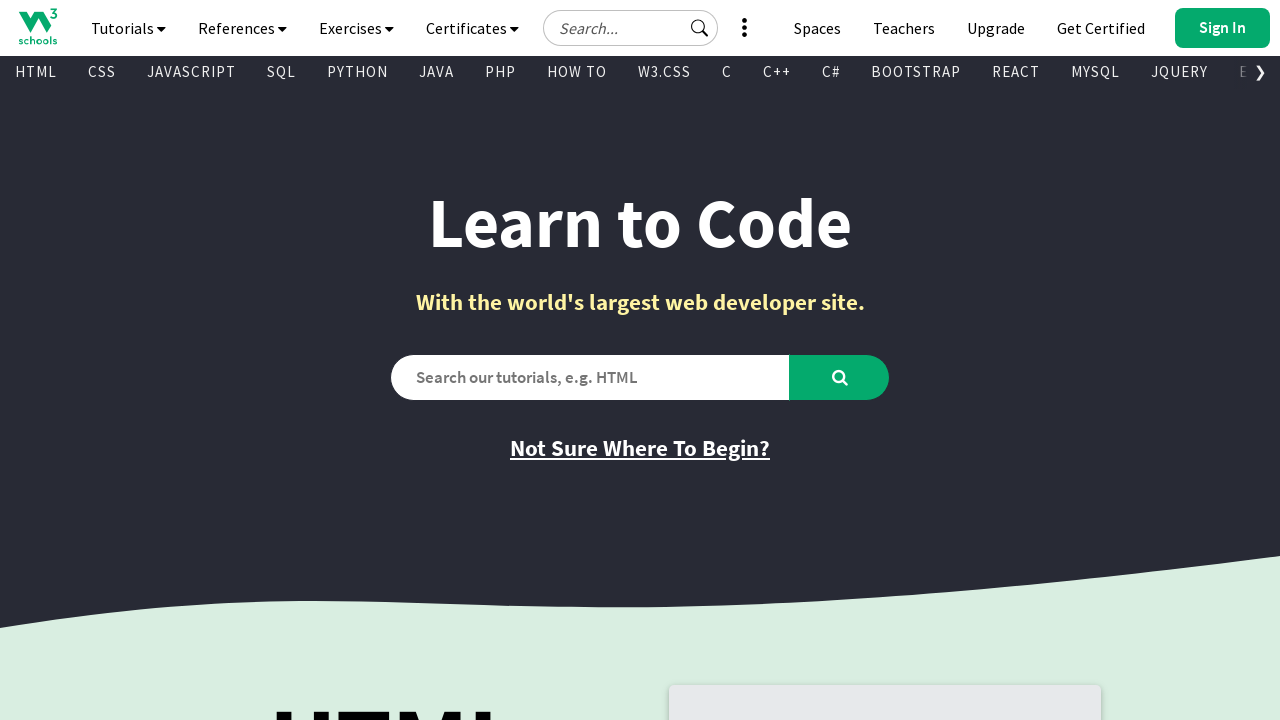

Extracted text content from visible link: '
        
          HowTo
        
      '
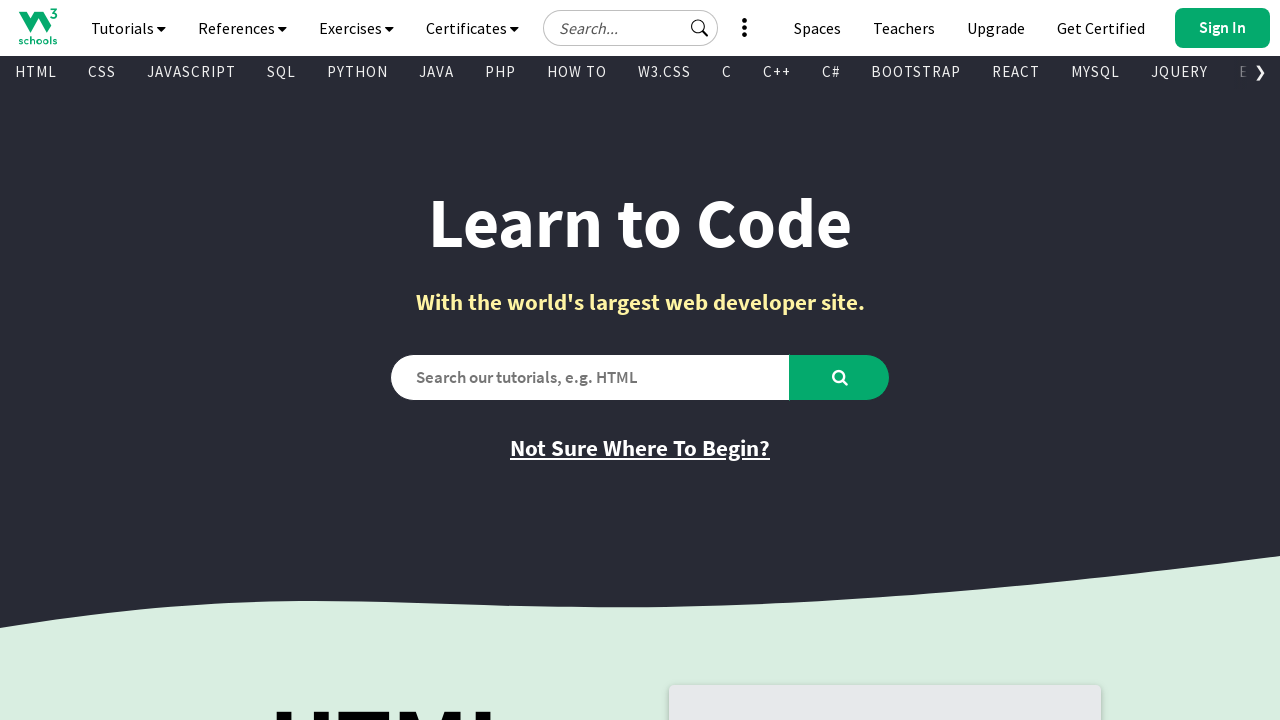

Extracted href attribute: '/howto/default.asp'
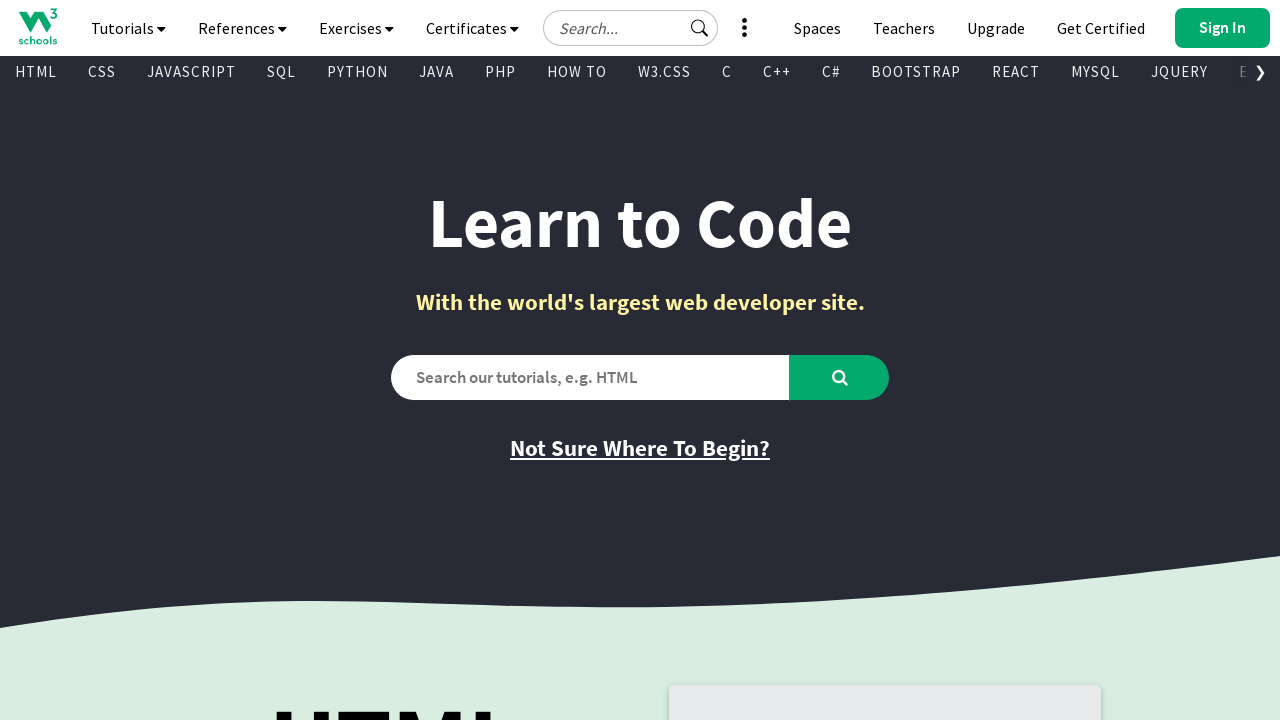

Extracted text content from visible link: '
        
          Rust
        
      '
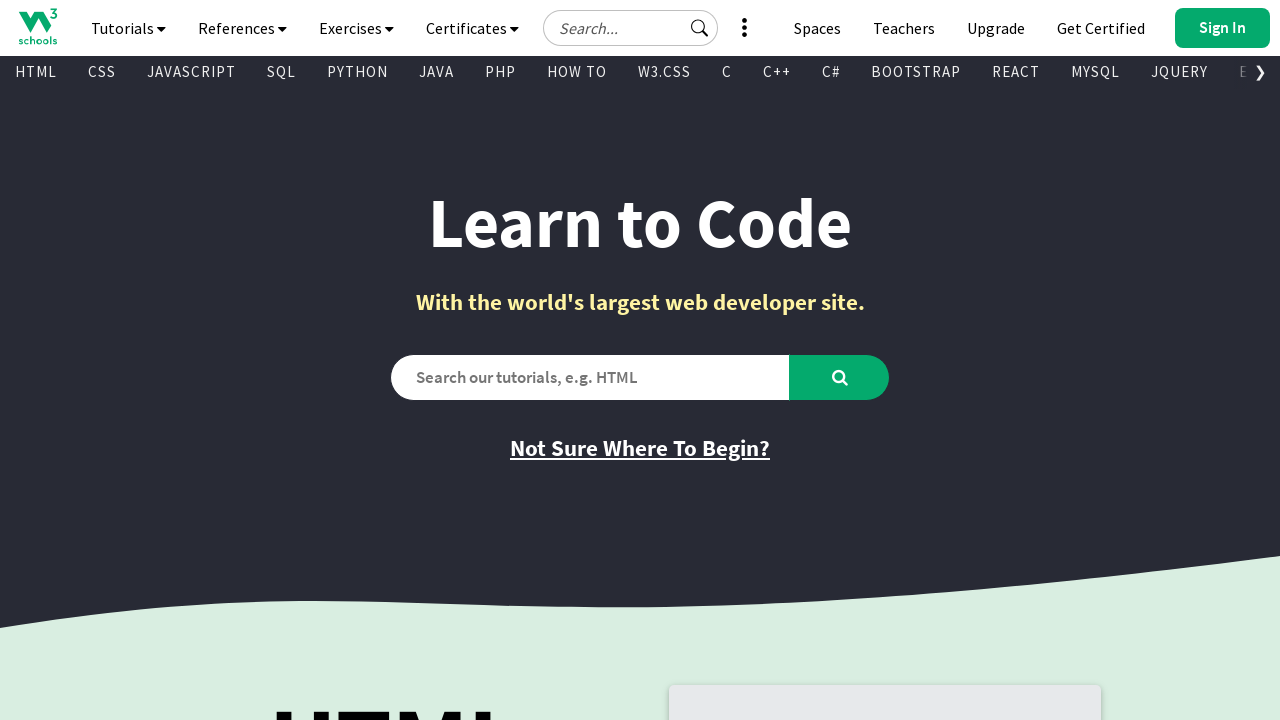

Extracted href attribute: '/rust/index.php'
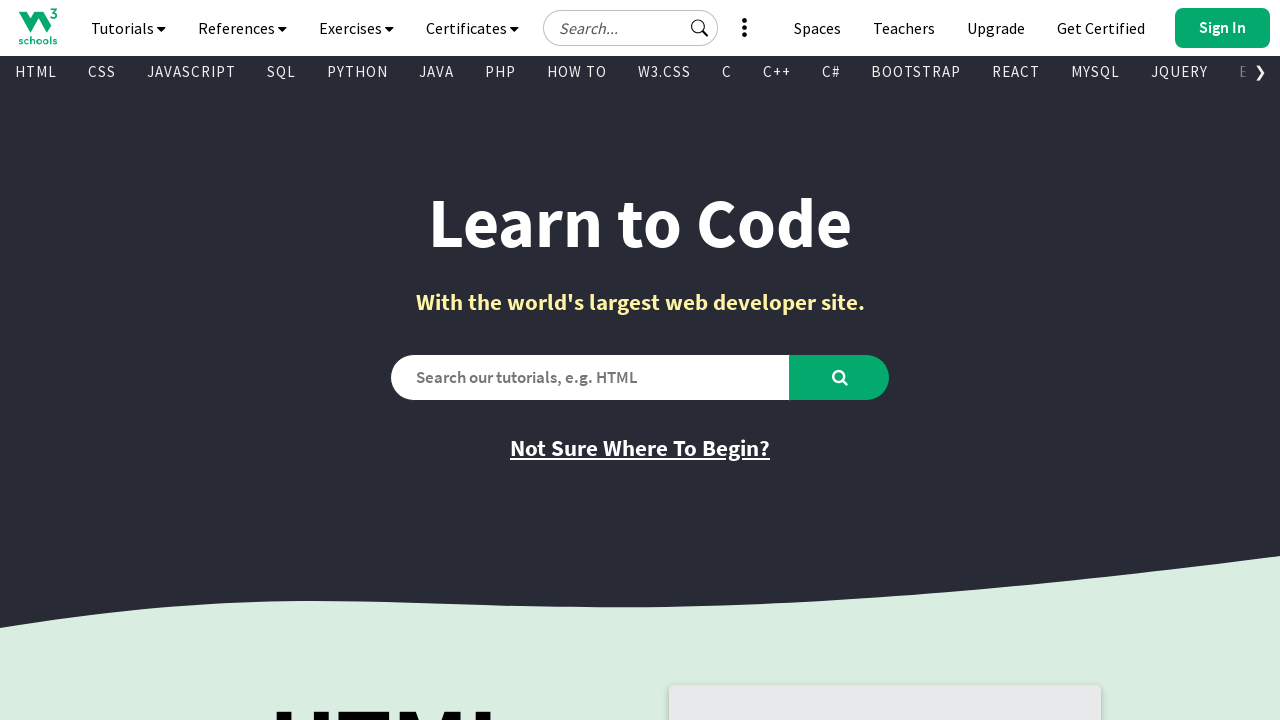

Extracted text content from visible link: '
        
          Spaces
        
      '
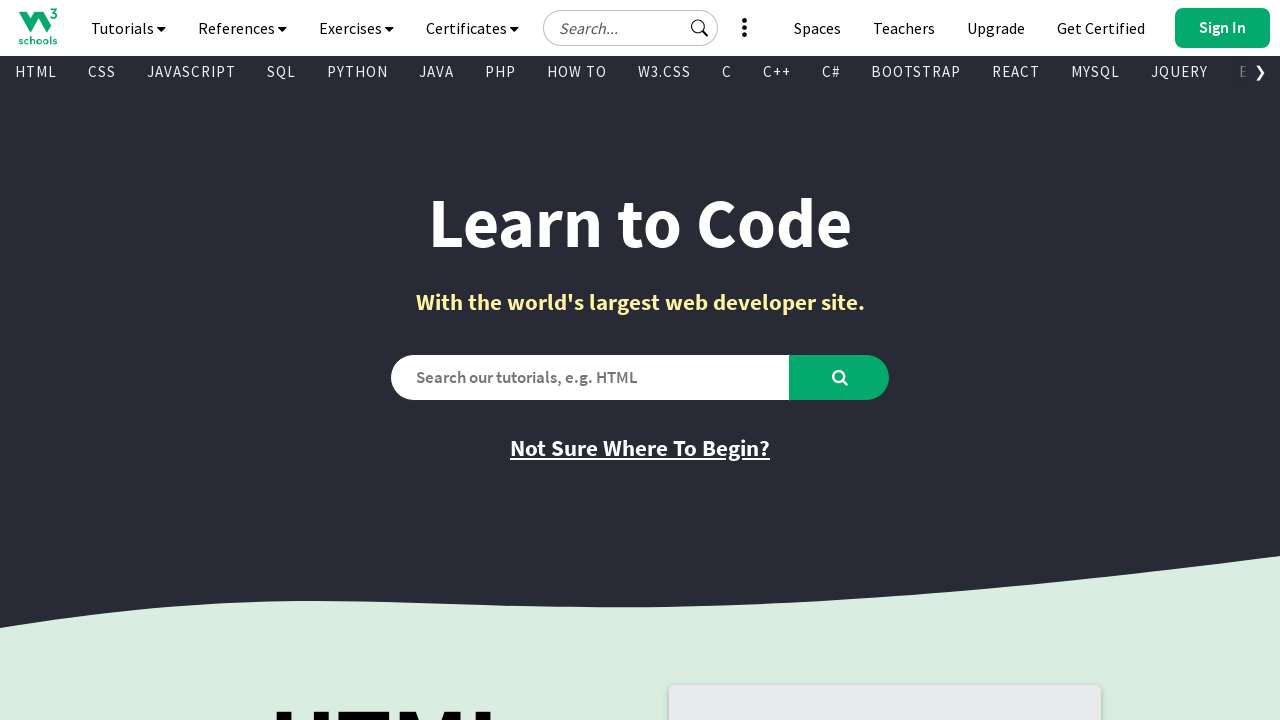

Extracted href attribute: '/spaces/index.php'
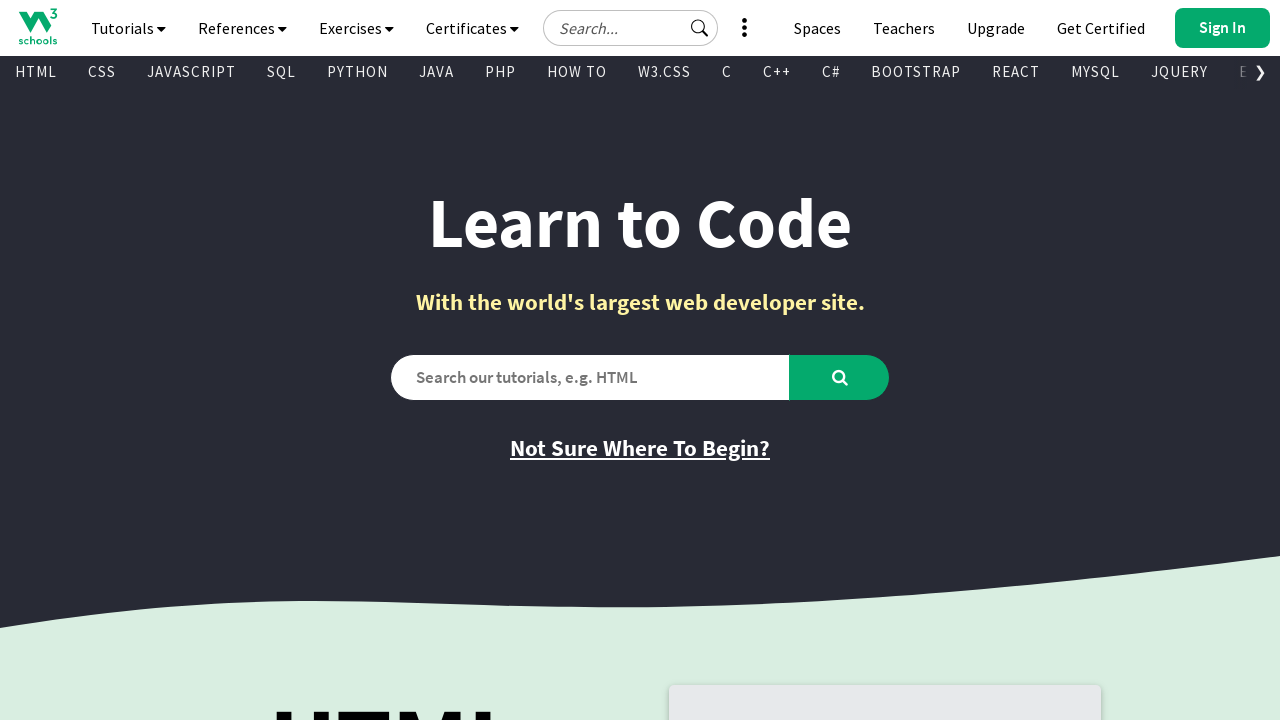

Extracted text content from visible link: '
        
          Typing Speed
        
      '
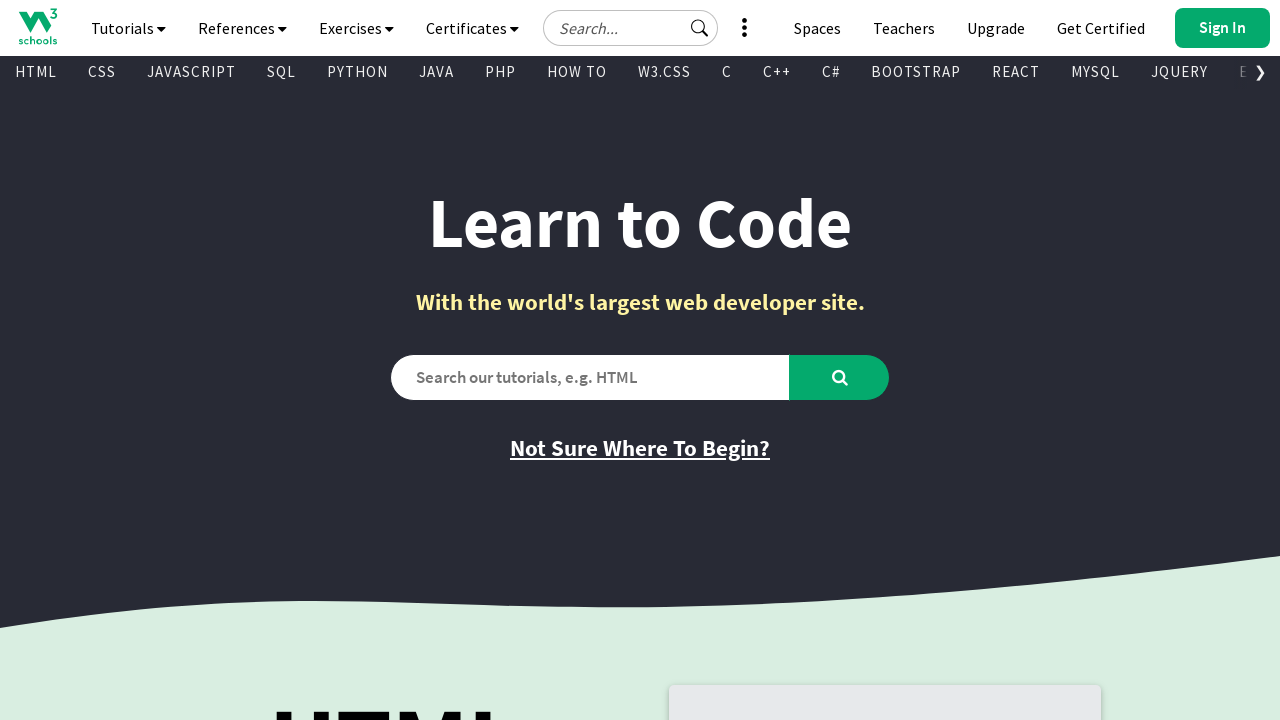

Extracted href attribute: '/typingspeed/default.asp'
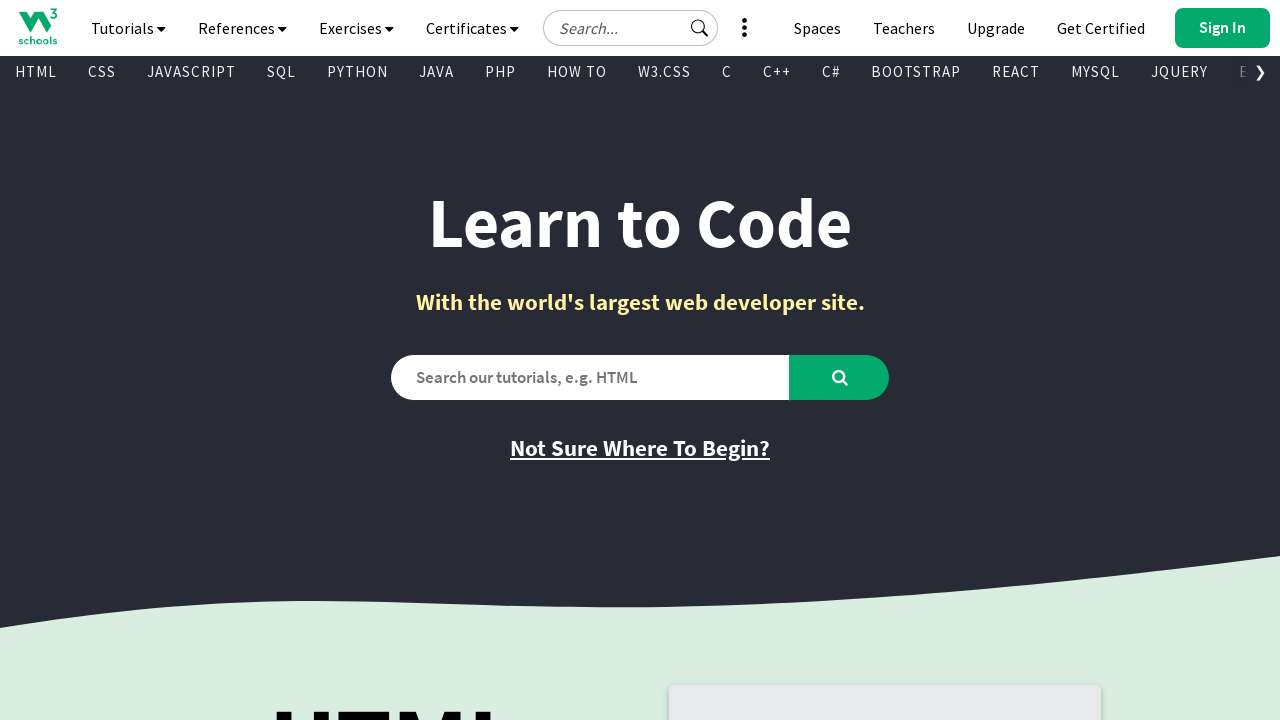

Extracted text content from visible link: '
        
          Excel
        
      '
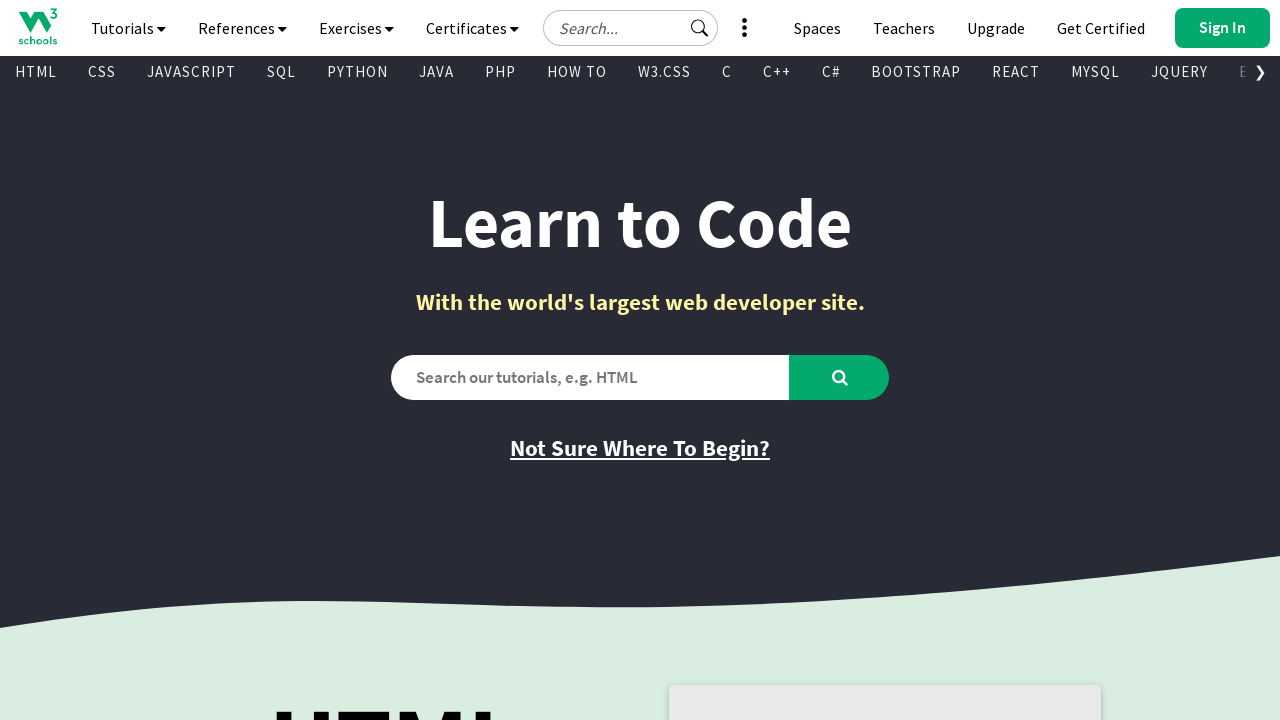

Extracted href attribute: '/excel/index.php'
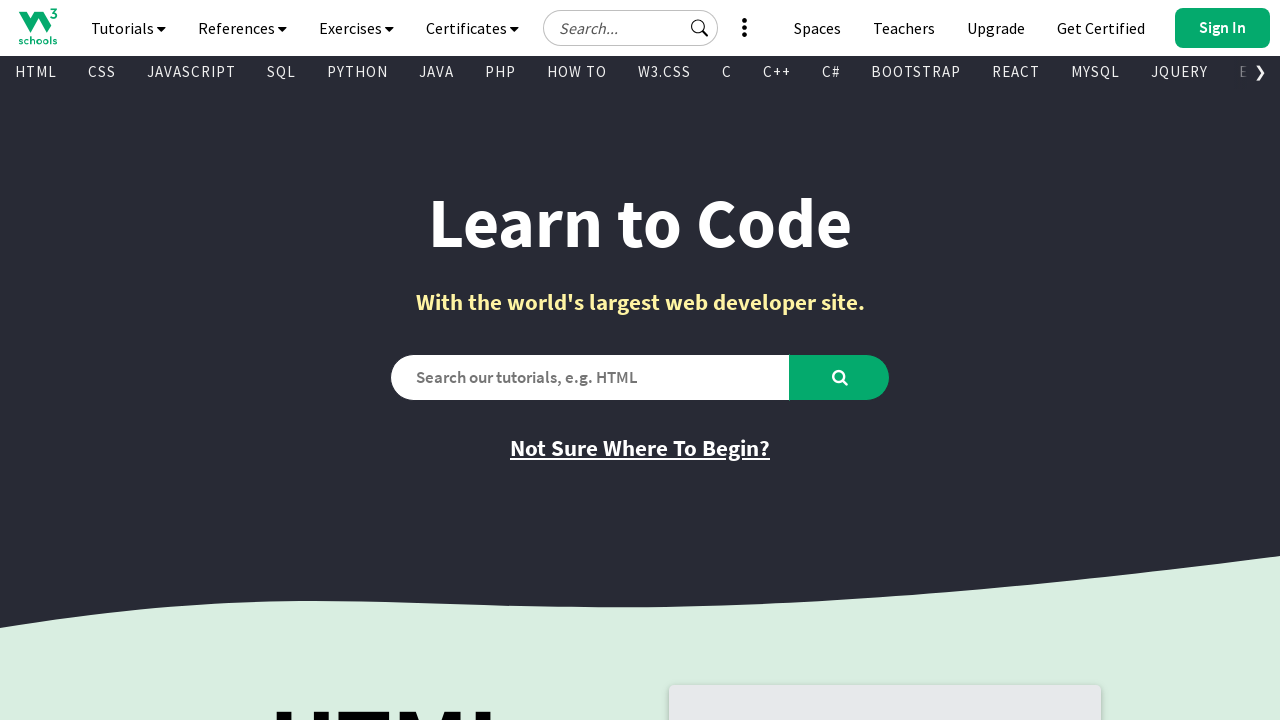

Extracted text content from visible link: '
        
          DSA - Data Structures and Algorithms
        
      '
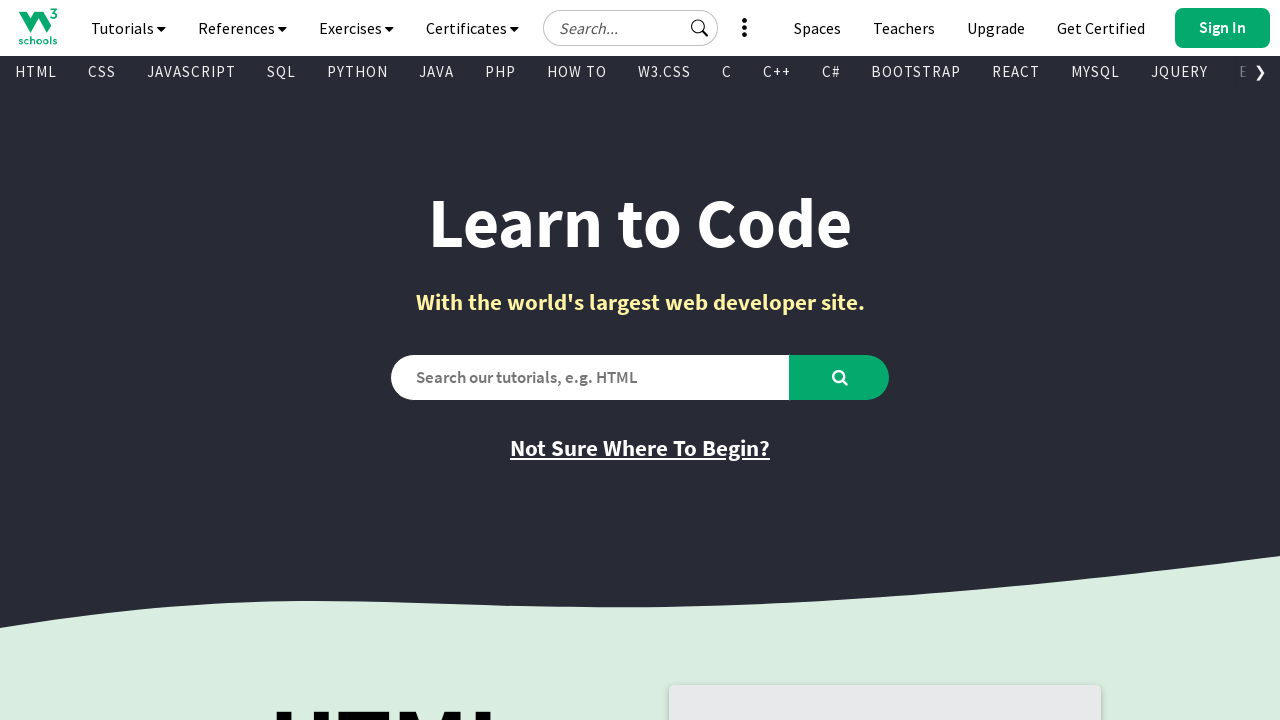

Extracted href attribute: '/dsa/index.php'
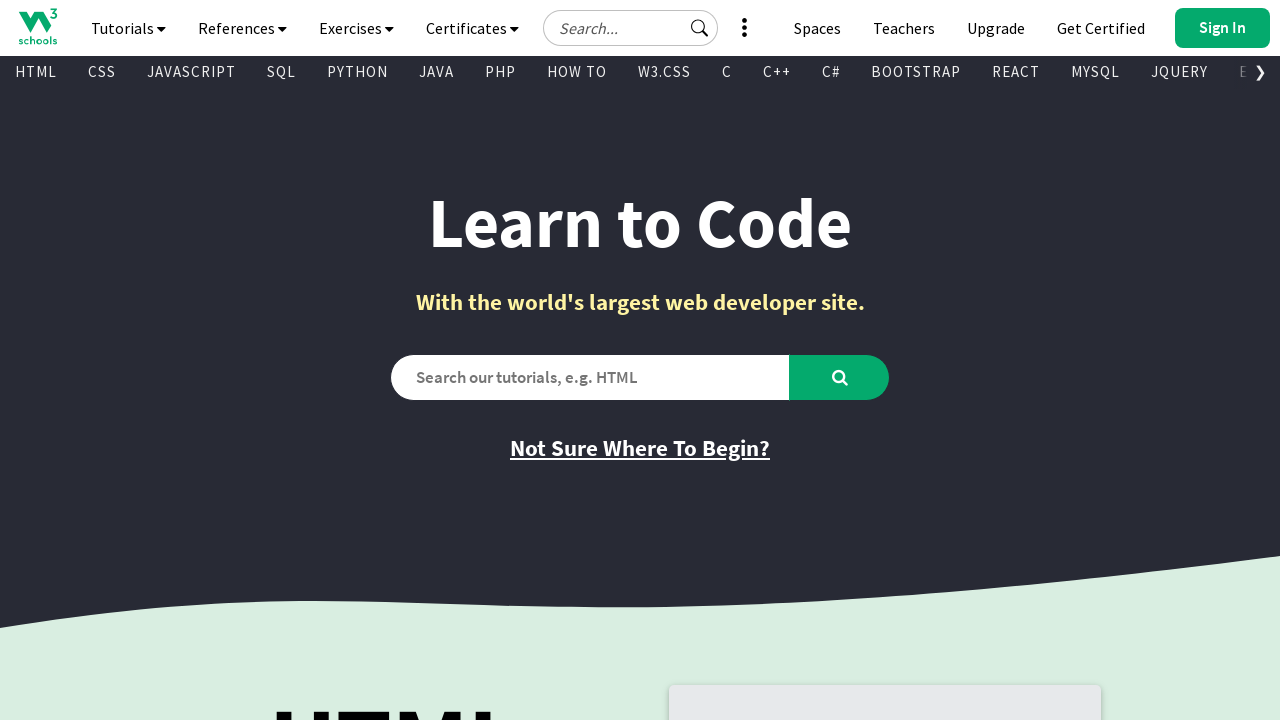

Extracted text content from visible link: '
        
          Machine Learning
        
      '
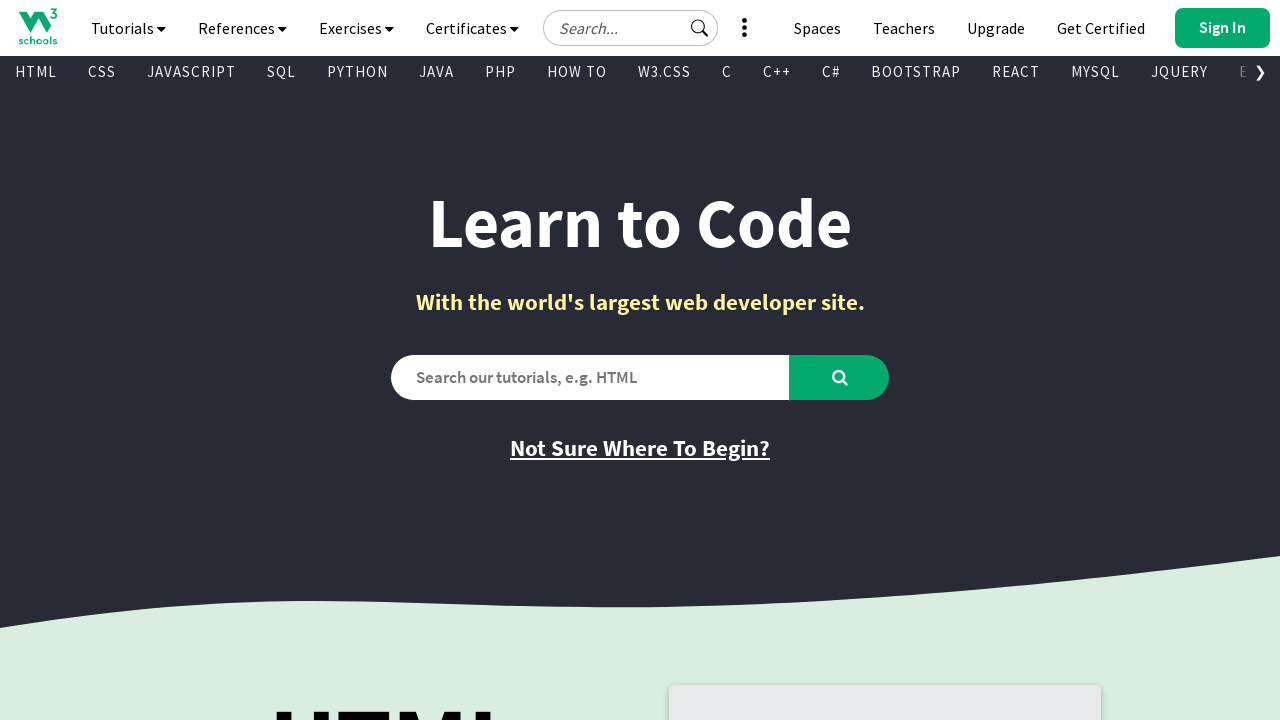

Extracted href attribute: '/python/python_ml_getting_started.asp'
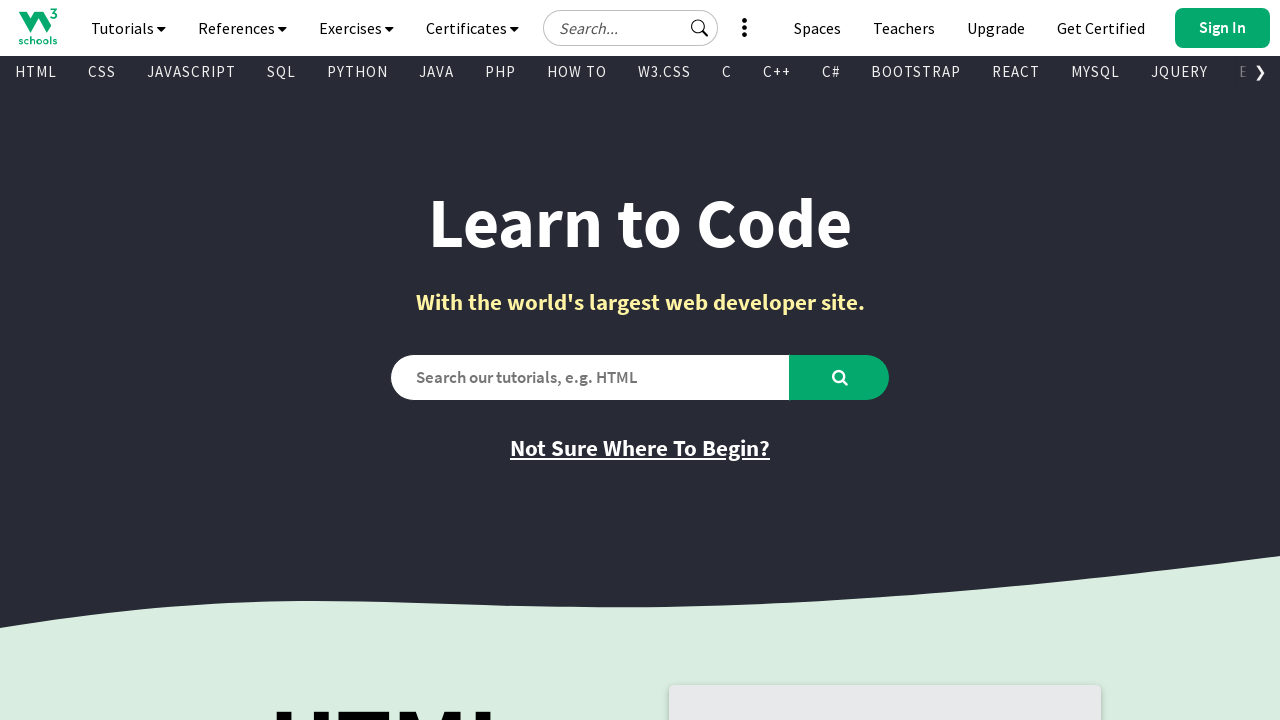

Extracted text content from visible link: '
        
          Artificial Intelligence
        
      '
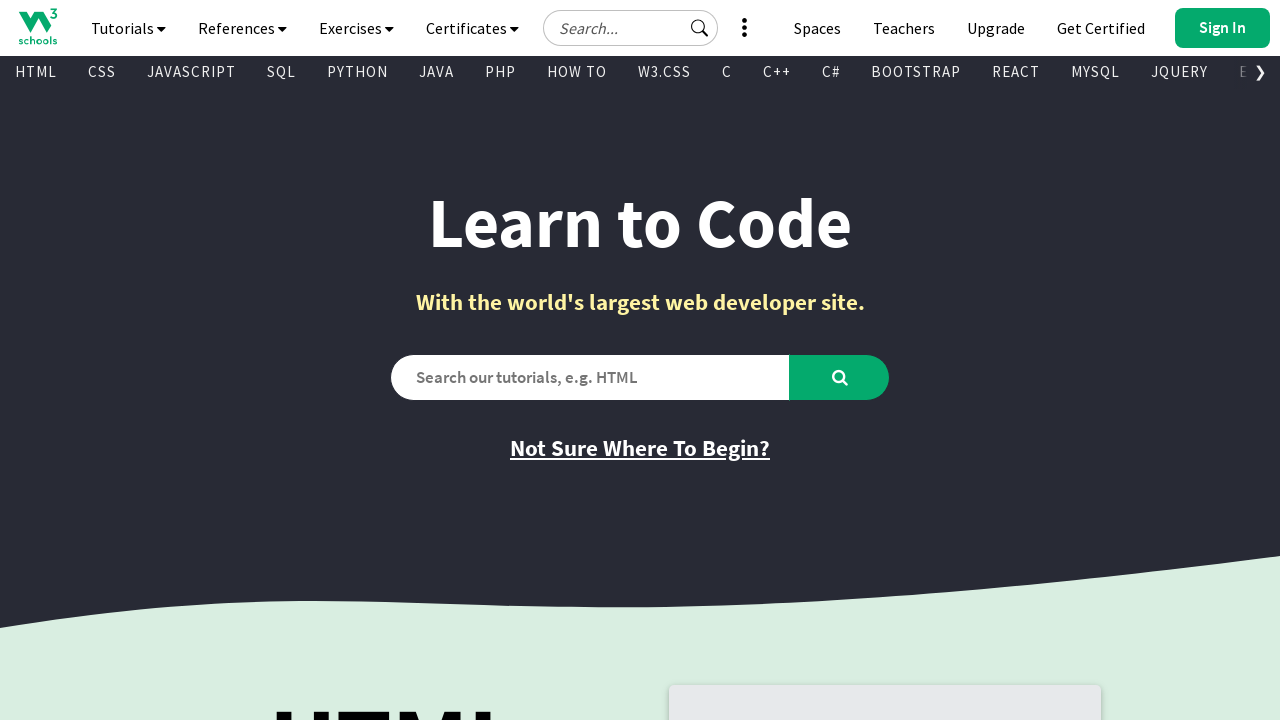

Extracted href attribute: '/ai/default.asp'
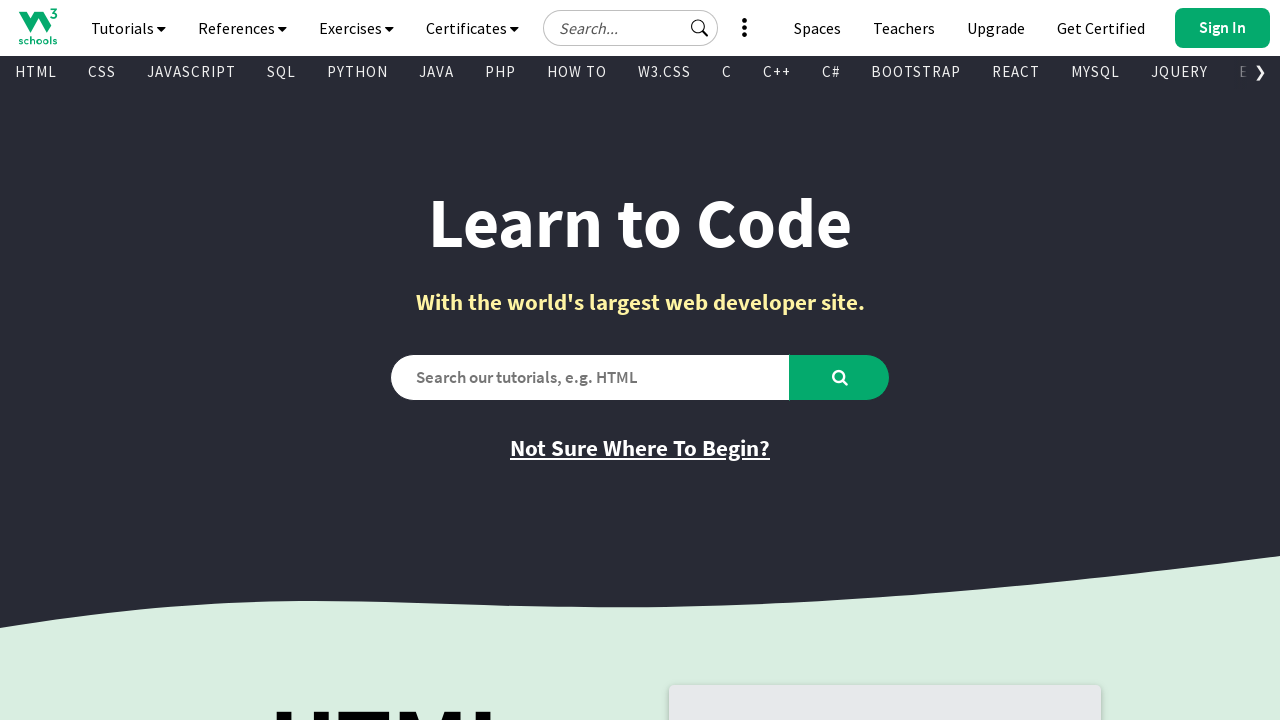

Extracted text content from visible link: '
        
          Introduction to Programming
        
      '
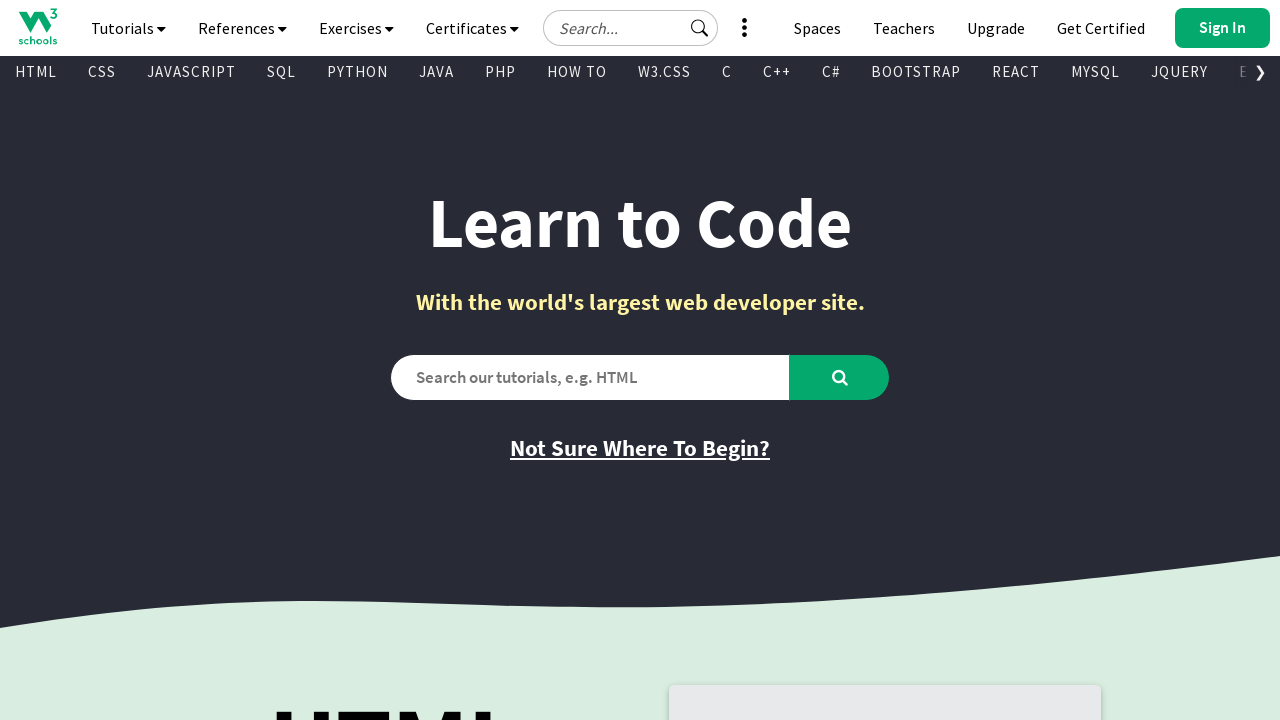

Extracted href attribute: '/programming/index.php'
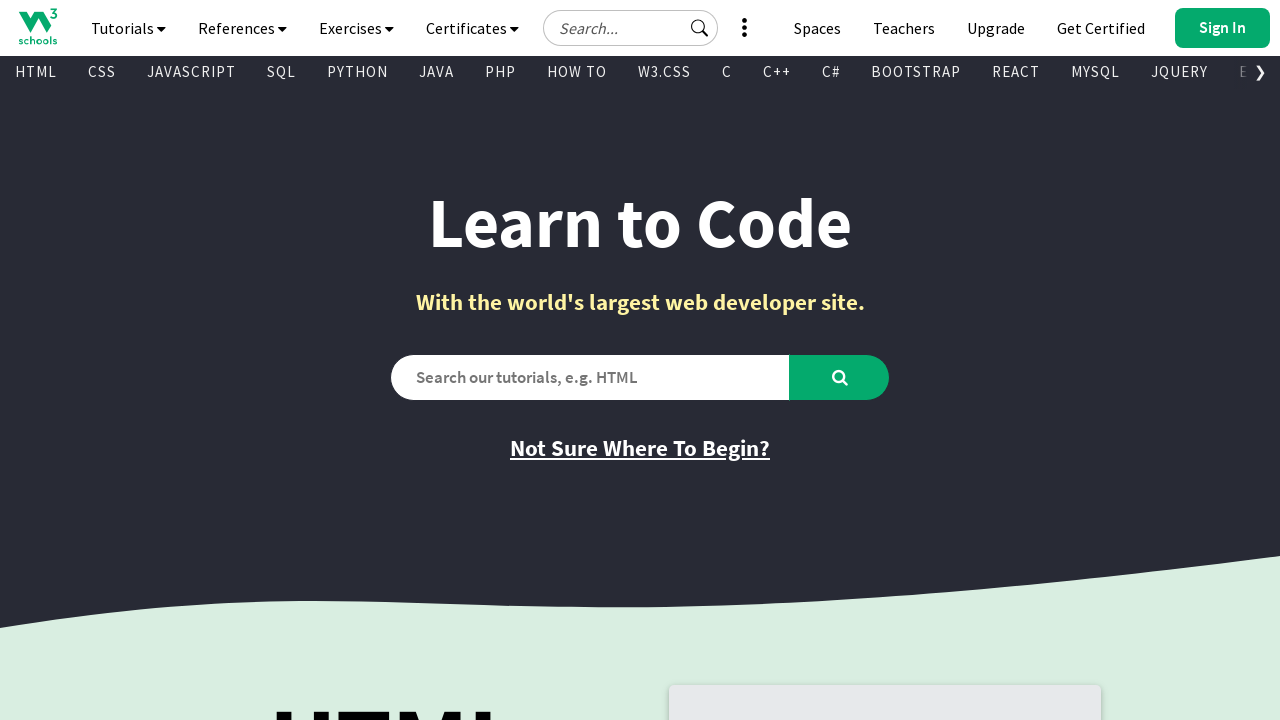

Extracted text content from visible link: '
        
          Bash
        
      '
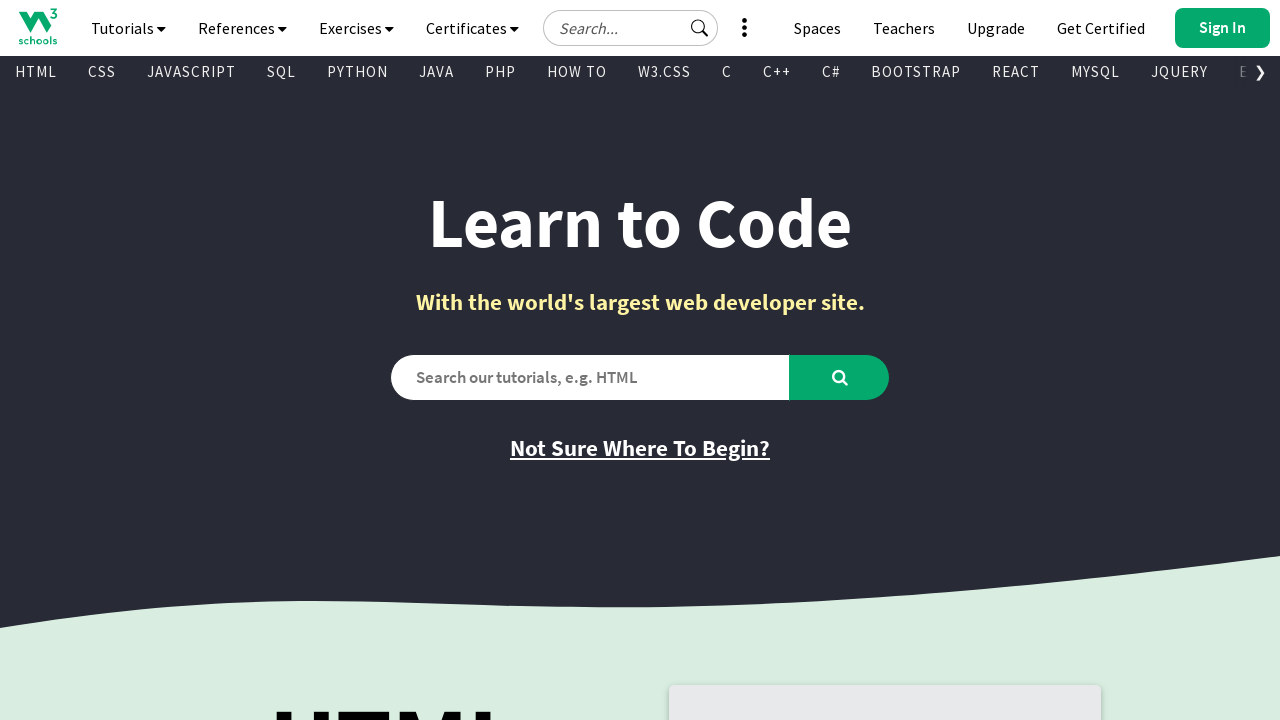

Extracted href attribute: '/bash/index.php'
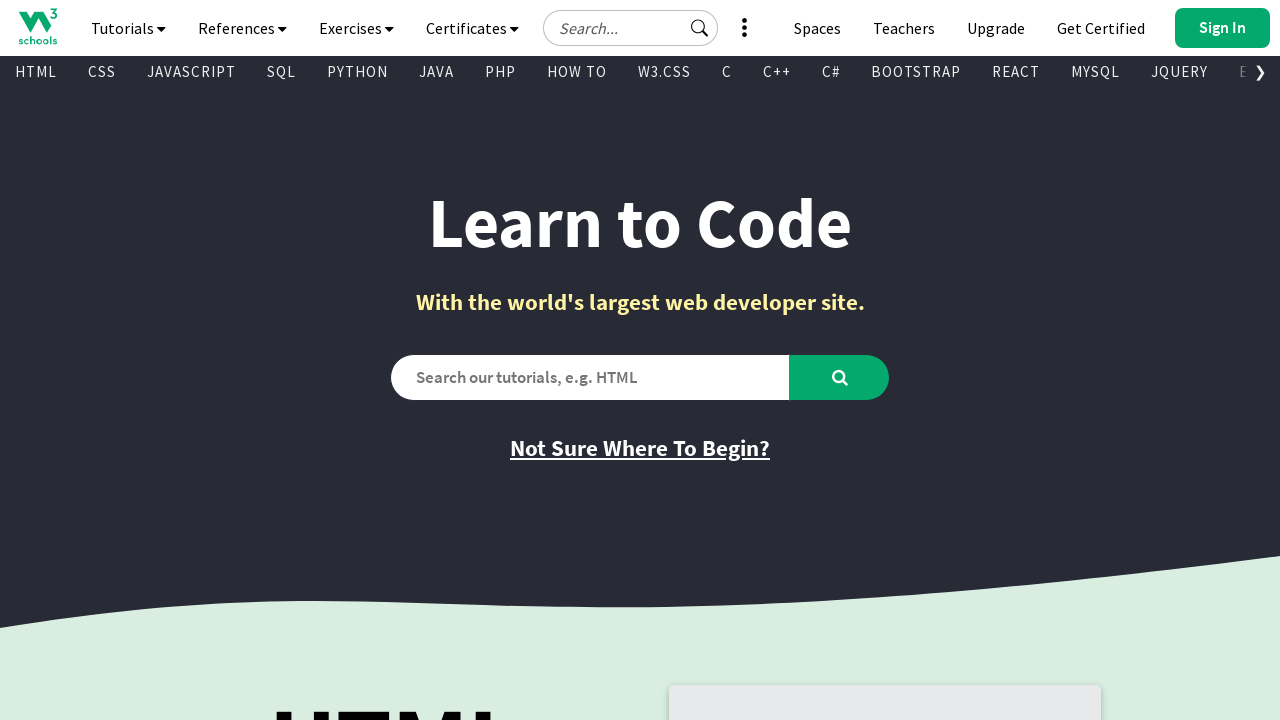

Extracted text content from visible link: '
        
          Swift
        
      '
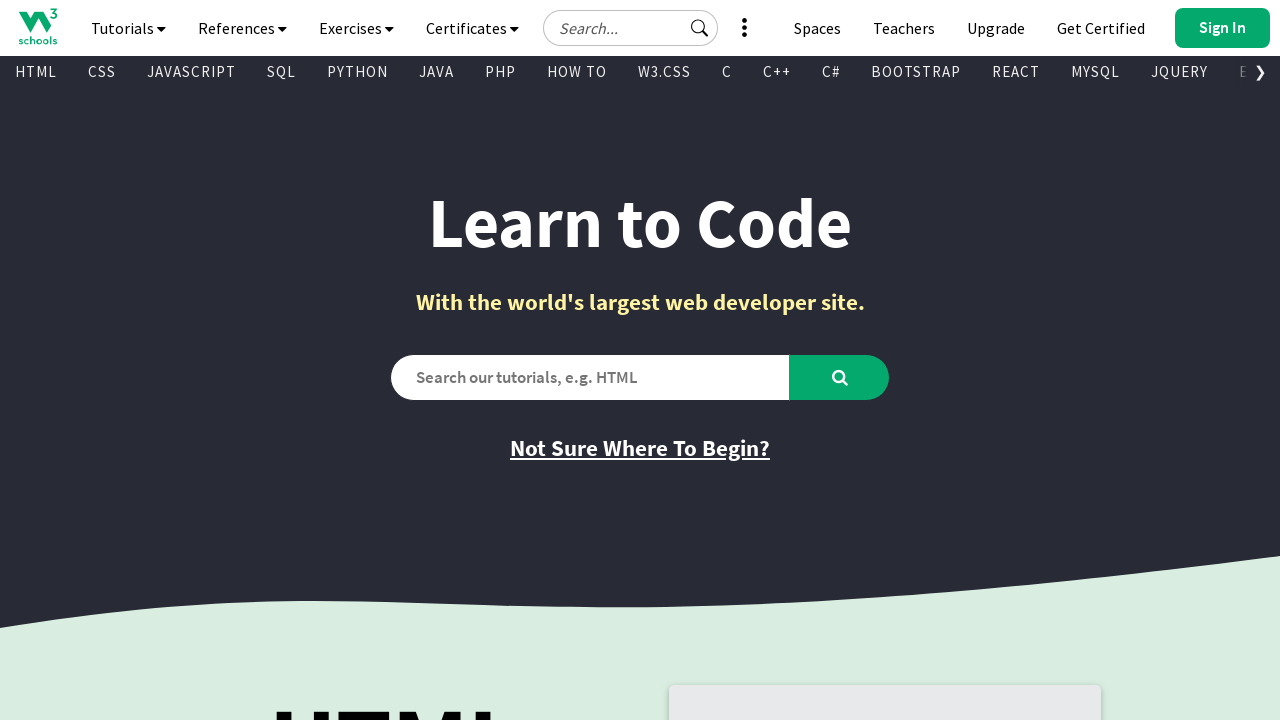

Extracted href attribute: '/swift/default.asp'
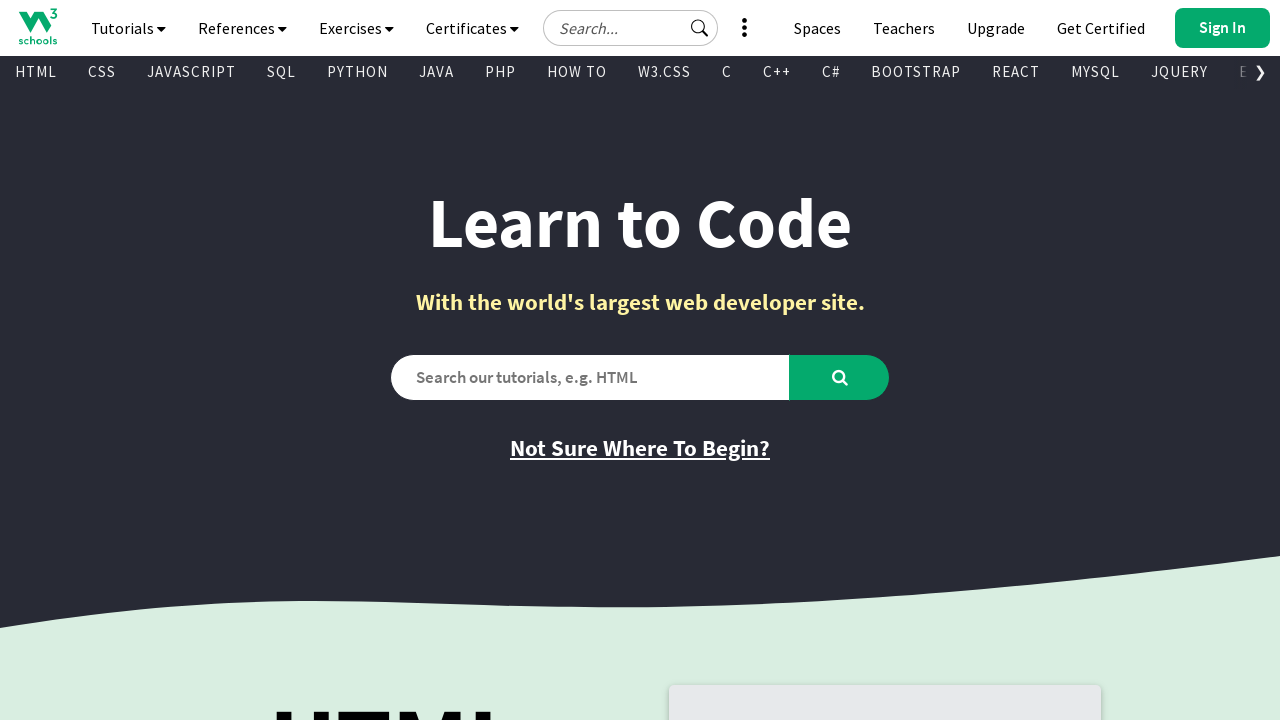

Extracted text content from visible link: '
        
          Angular
        
      '
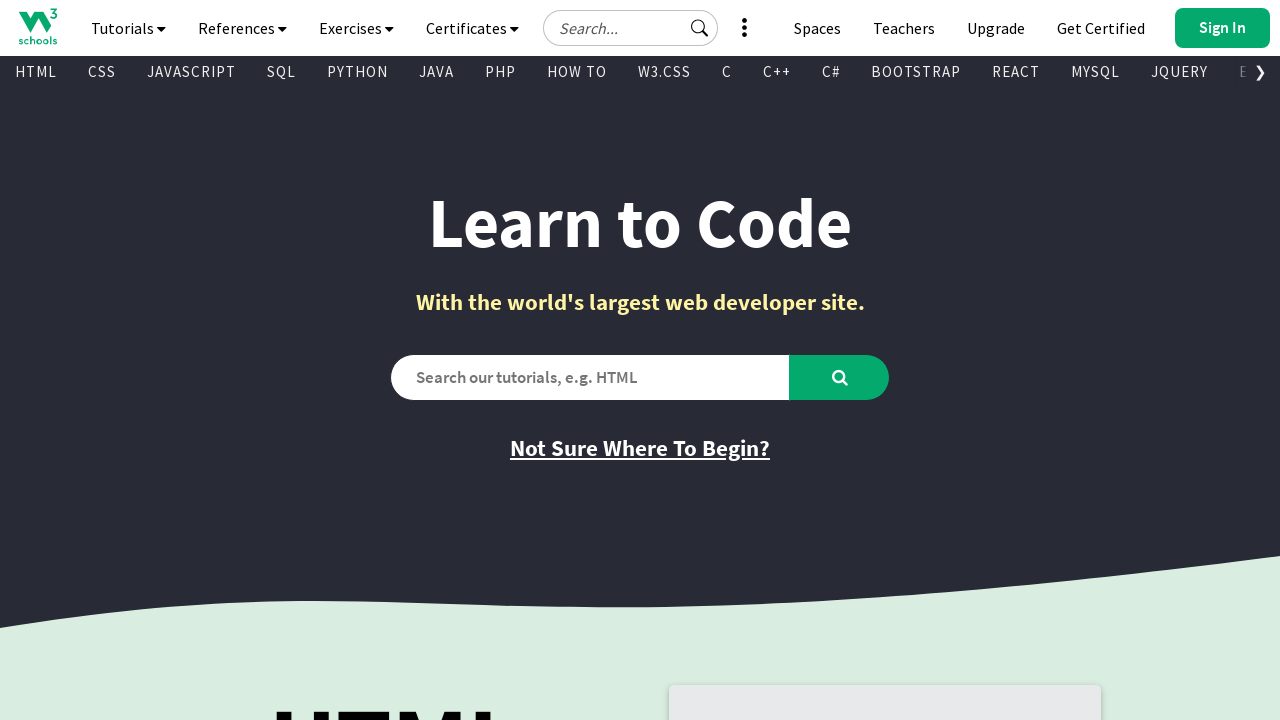

Extracted href attribute: '/angular/default.asp'
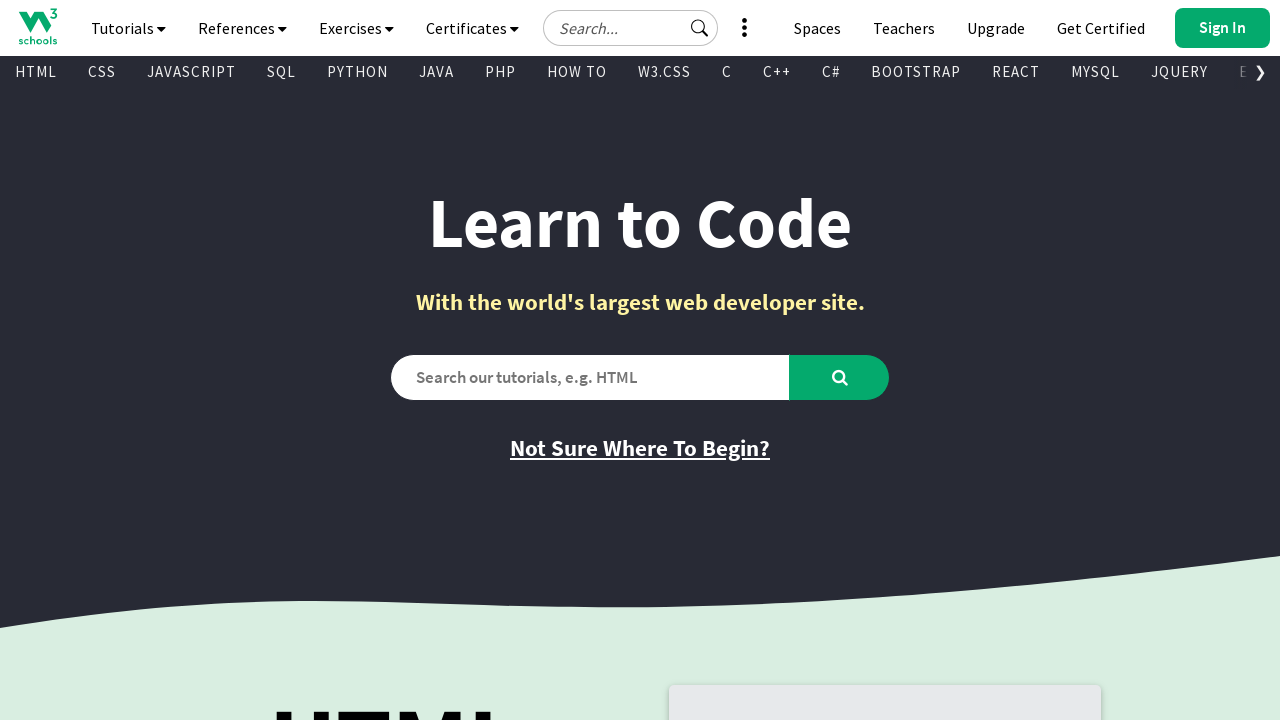

Extracted text content from visible link: 'Sign Up'
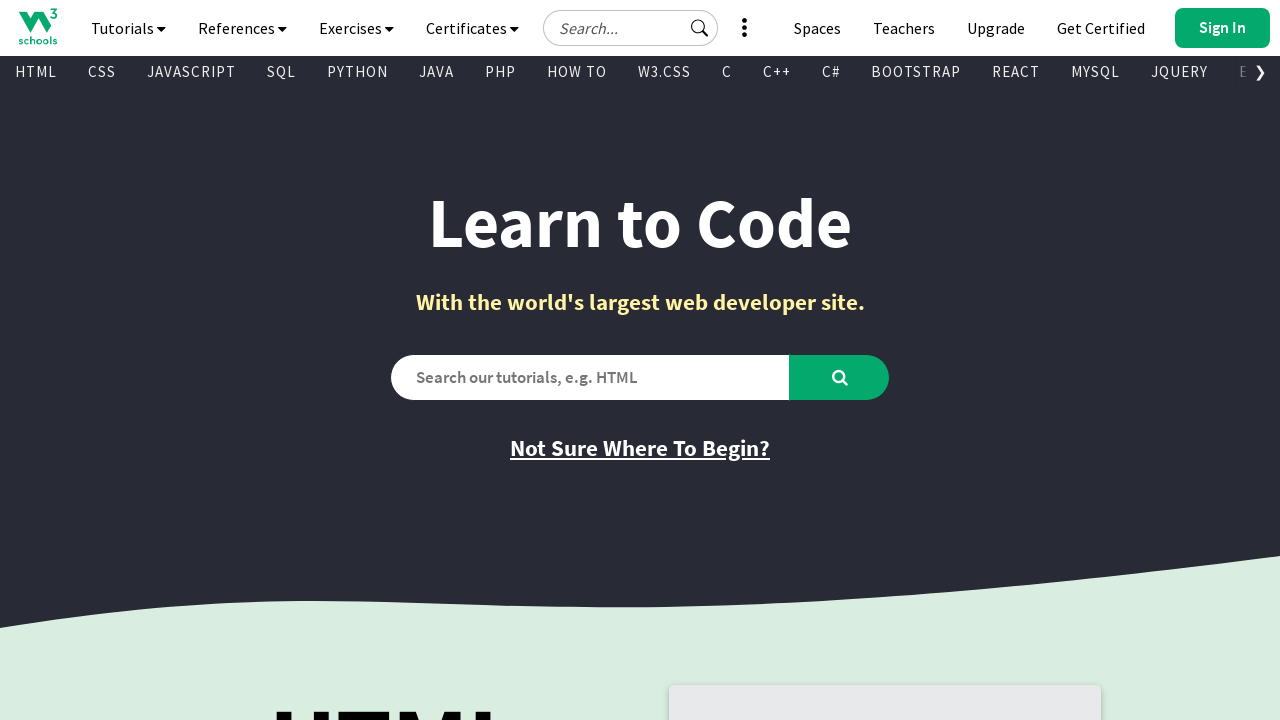

Extracted href attribute: 'https://profile.w3schools.com/sign-up?redirect_url=https%3A%2F%2Fwww.w3schools.com%2F'
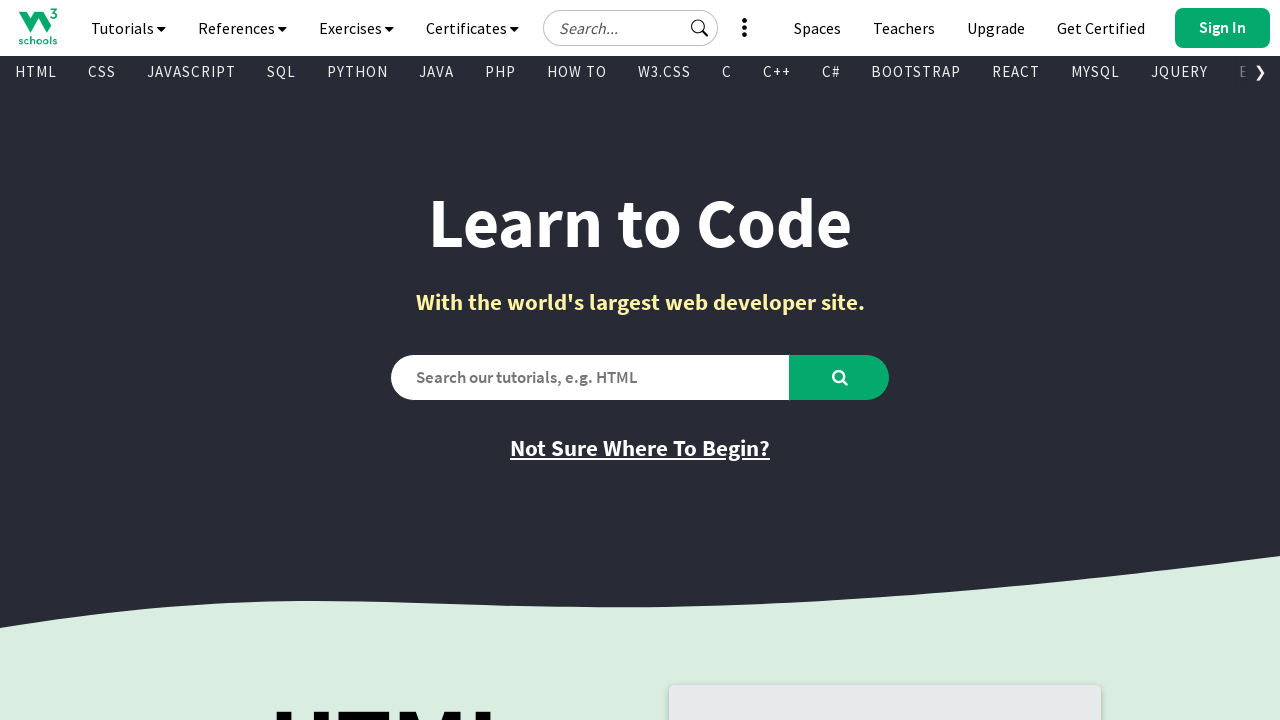

Extracted text content from visible link: 'Try Frontend Editor (HTML/CSS/JS)'
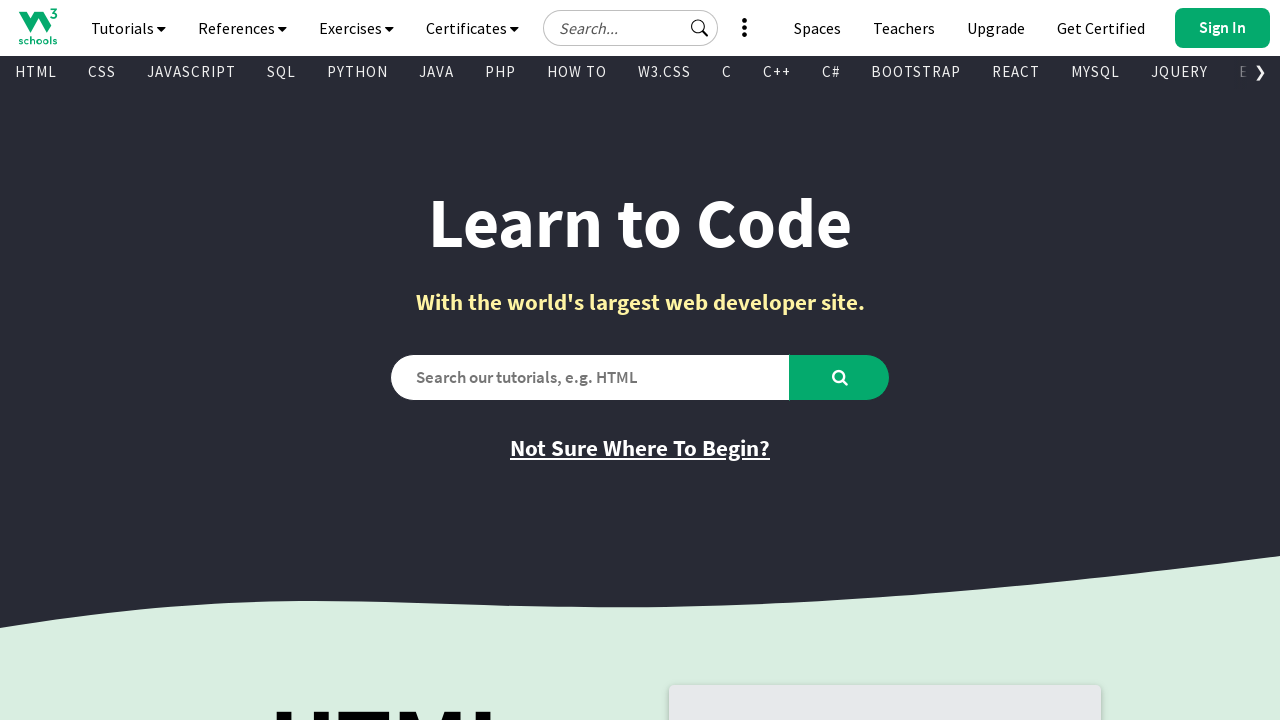

Extracted href attribute: '/tryit/tryit.asp?filename=tryhtml_hello'
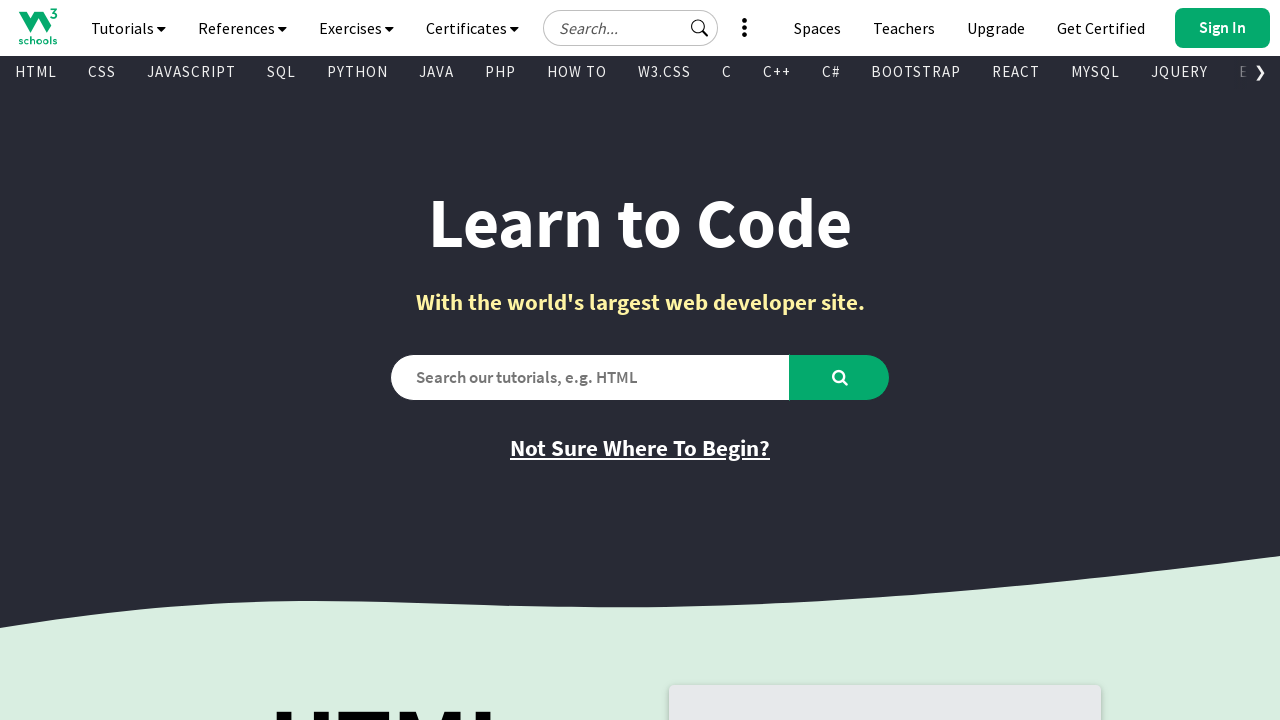

Extracted text content from visible link: 'Try Backend Editor (Python/PHP/Java/C..)'
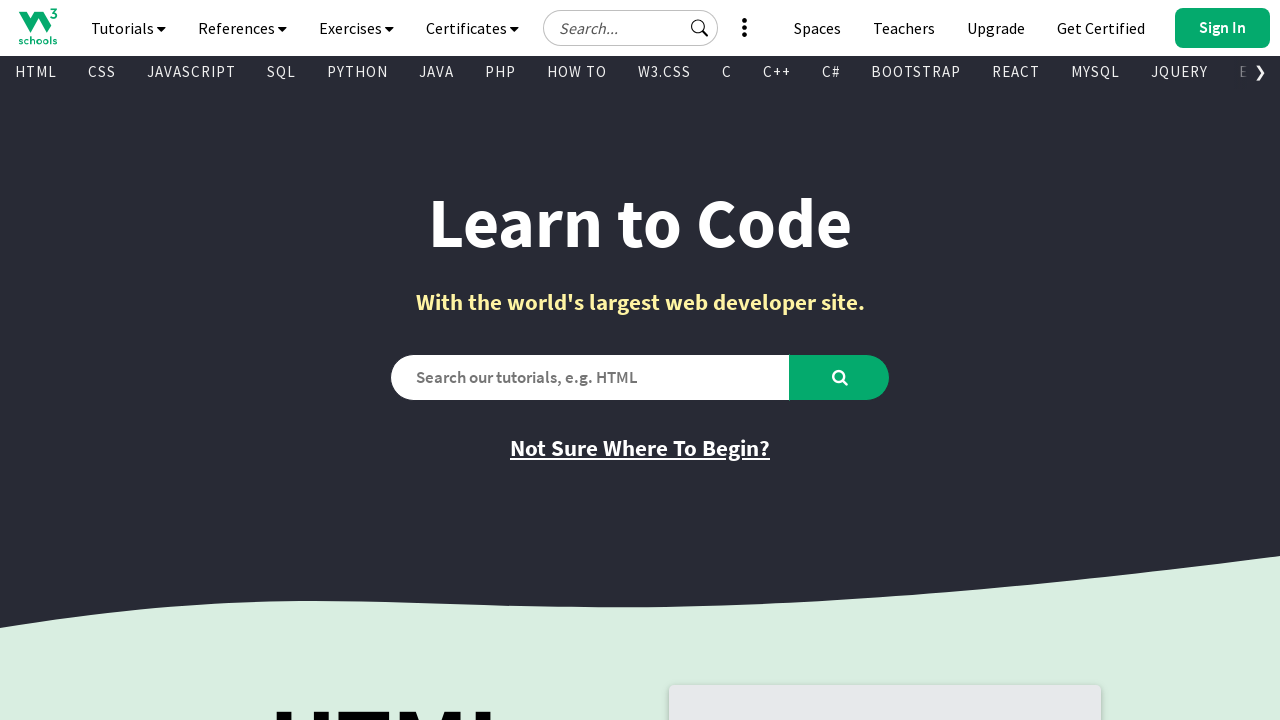

Extracted href attribute: '/tryit/trycompiler.asp?filename=demo_python'
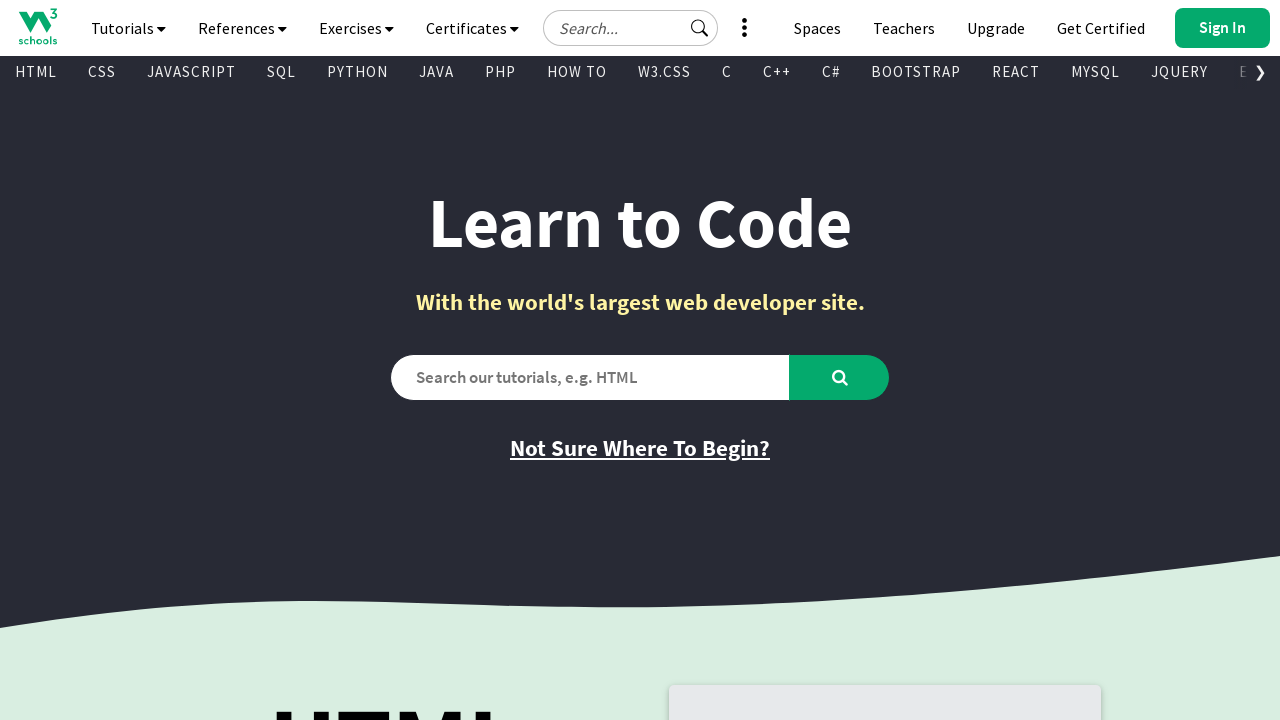

Extracted text content from visible link: 'W3Schools Spaces'
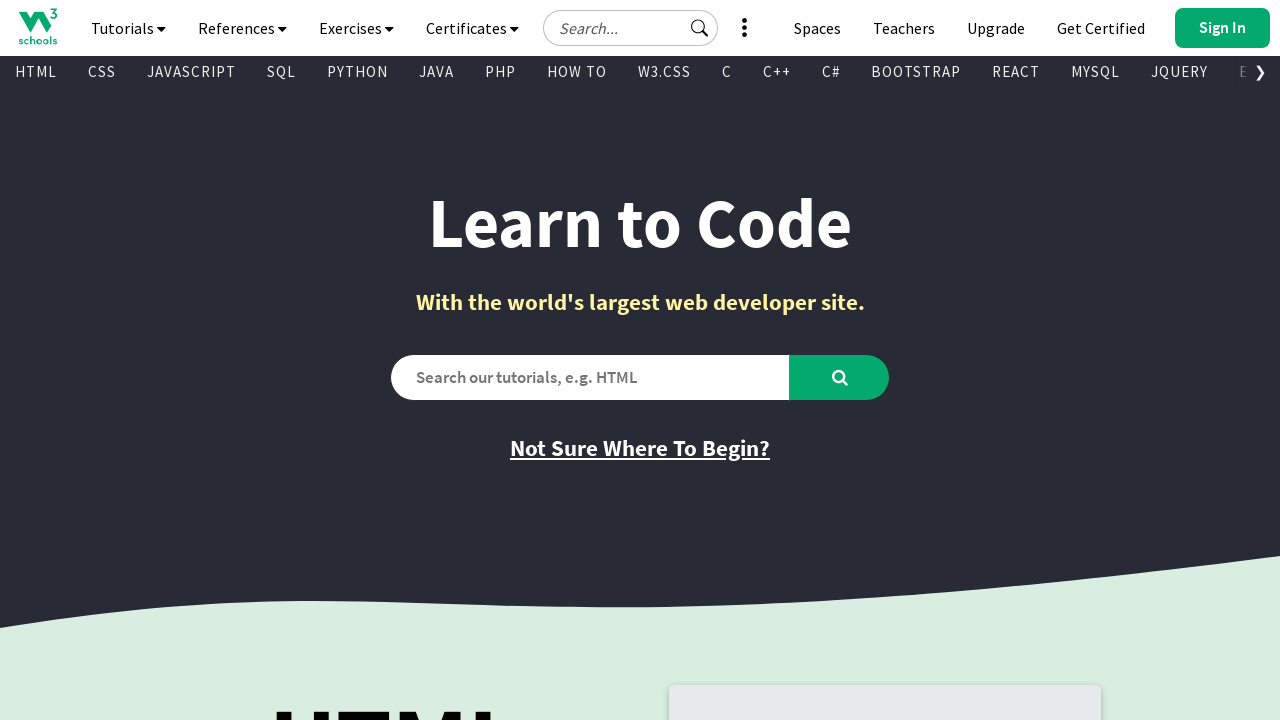

Extracted href attribute: '/spaces/index.php'
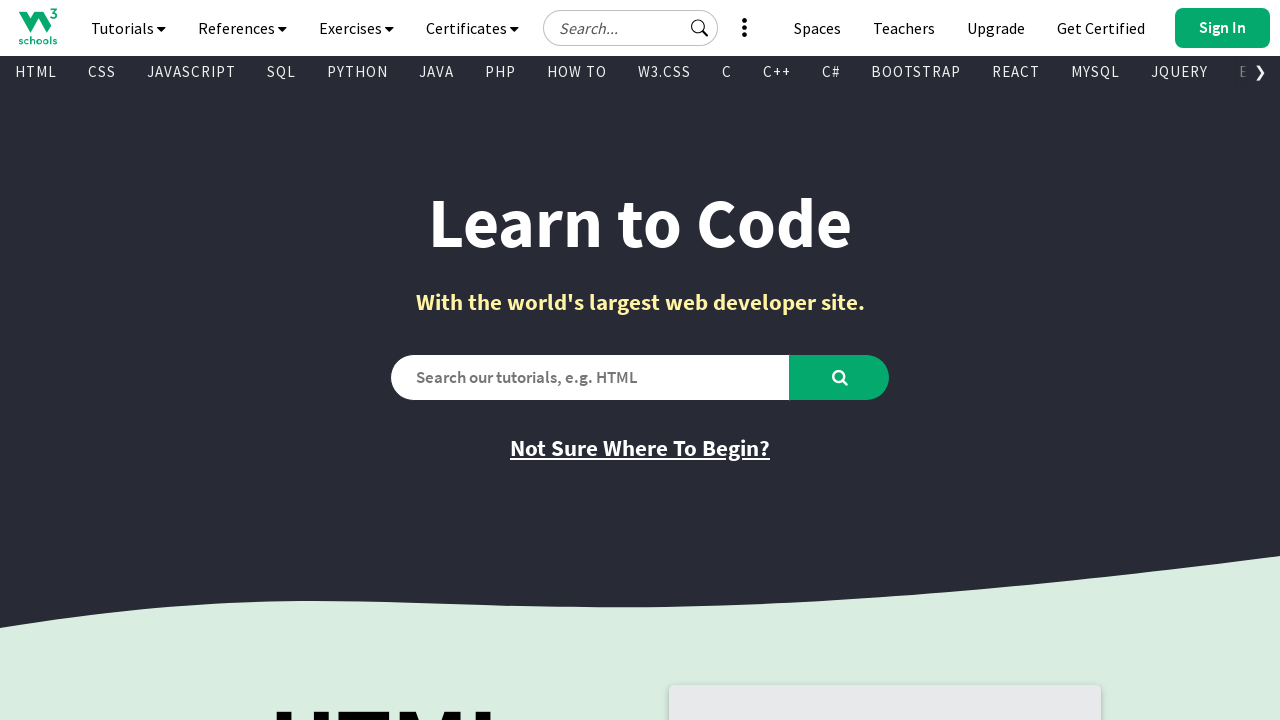

Extracted text content from visible link: 'Learn More'
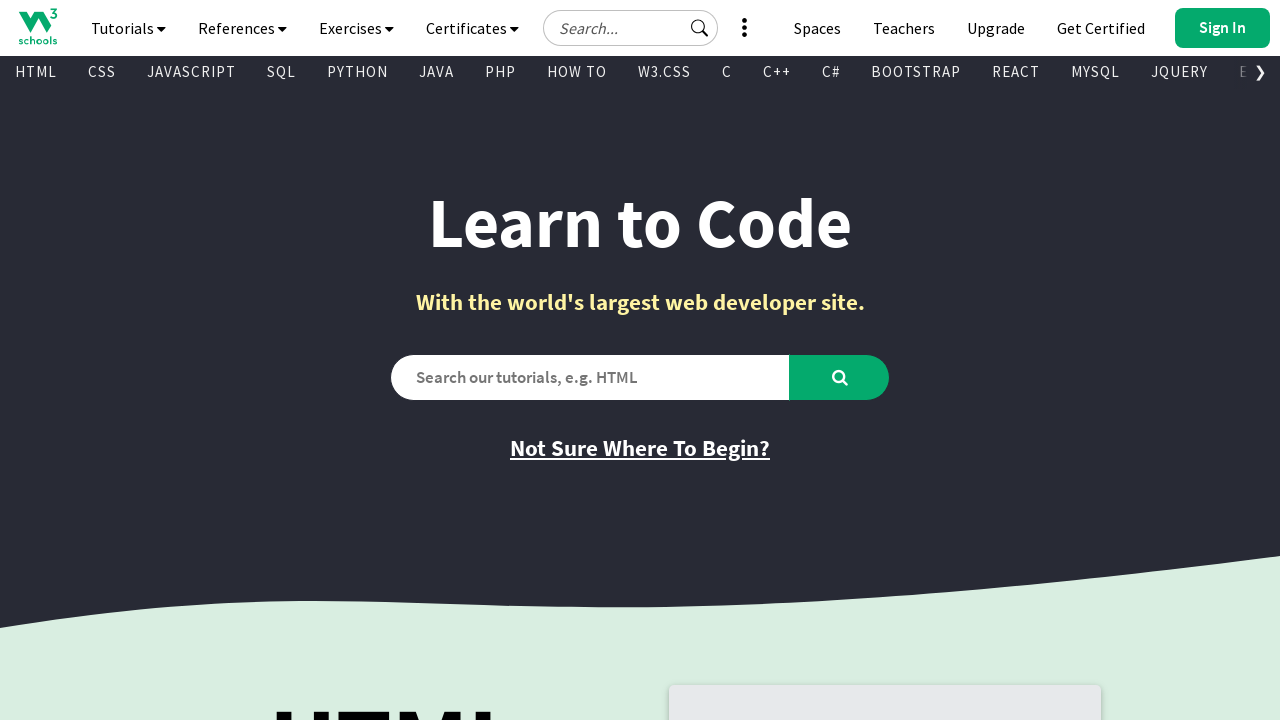

Extracted href attribute: '/spaces/index.php'
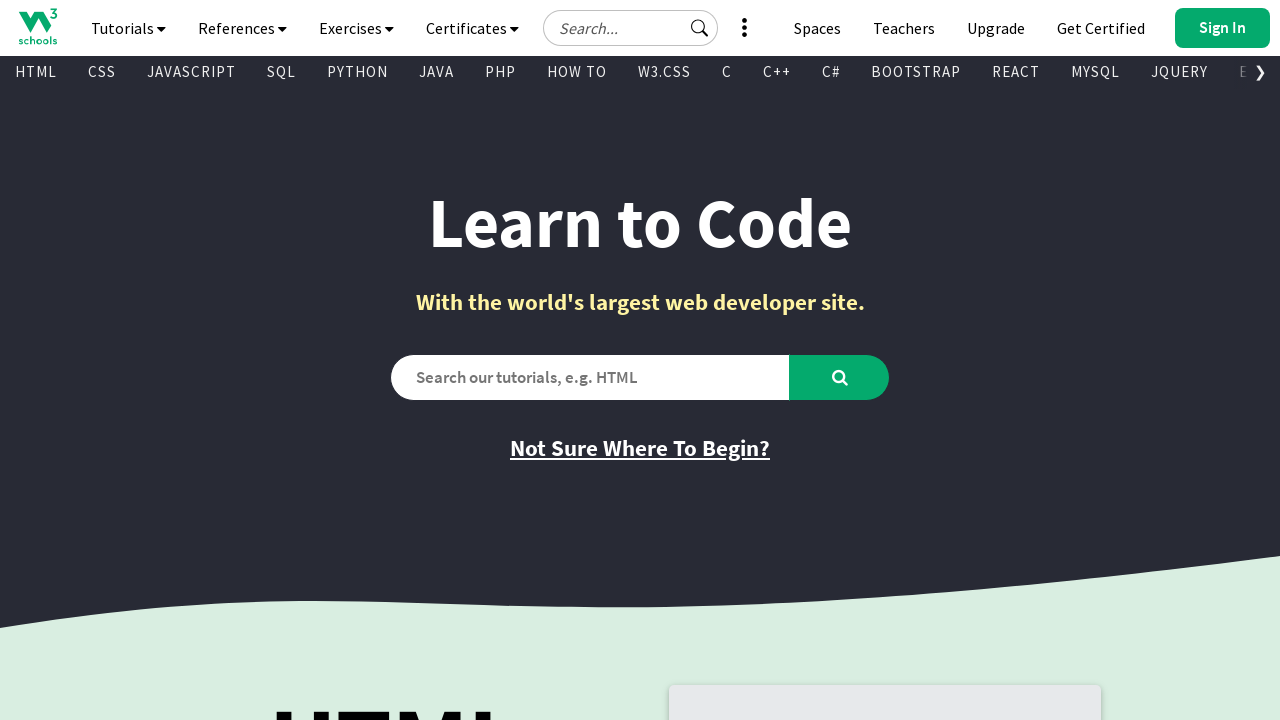

Extracted text content from visible link: 'Learn More'
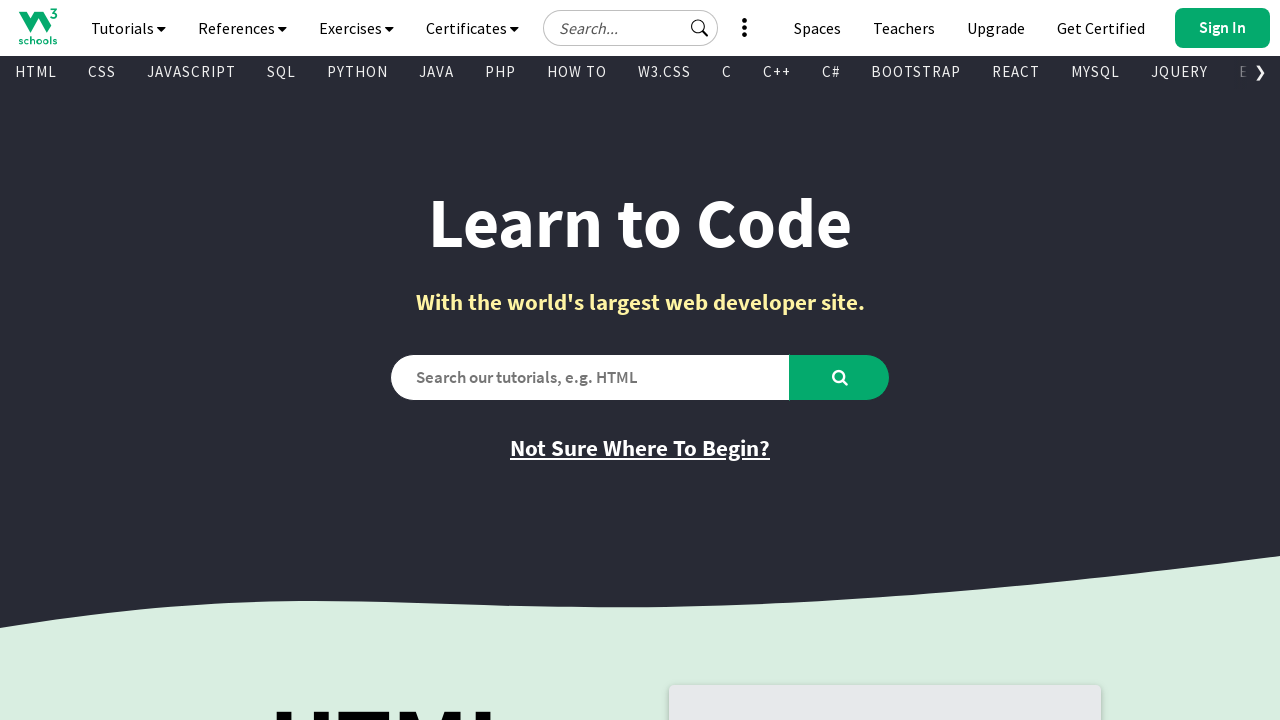

Extracted href attribute: 'https://order.w3schools.com/plans'
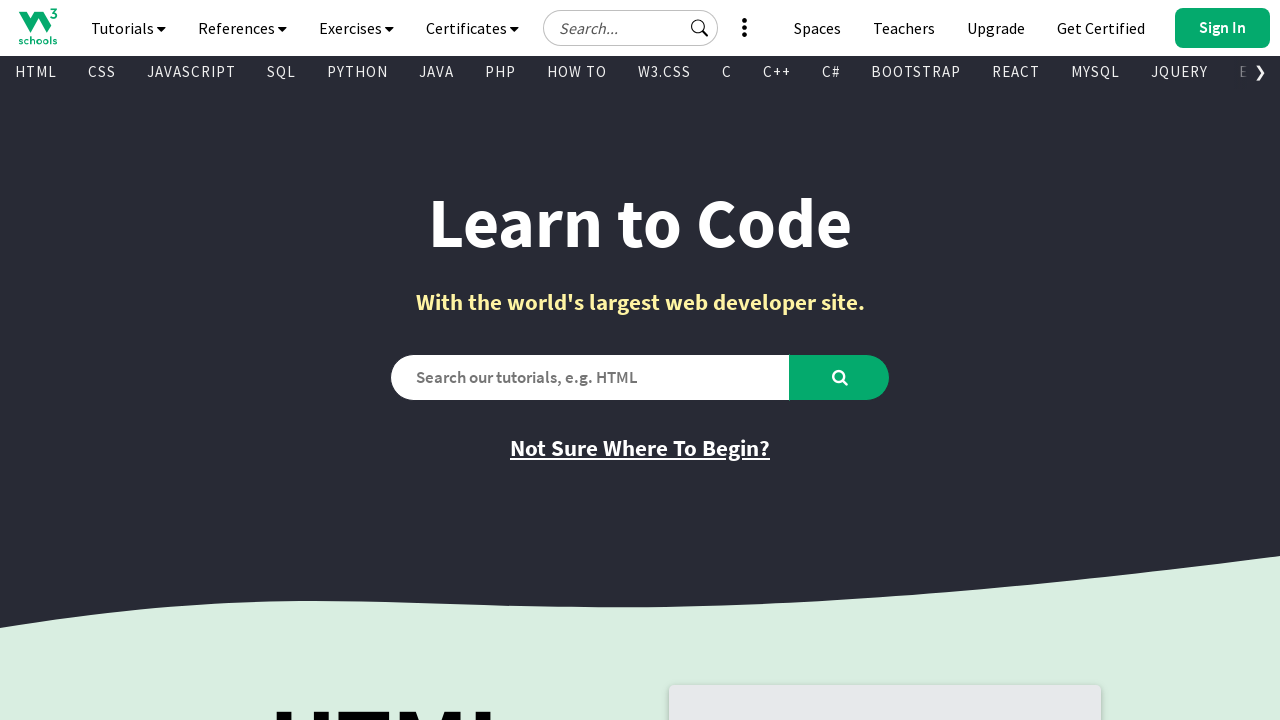

Extracted text content from visible link: 'Learn More'
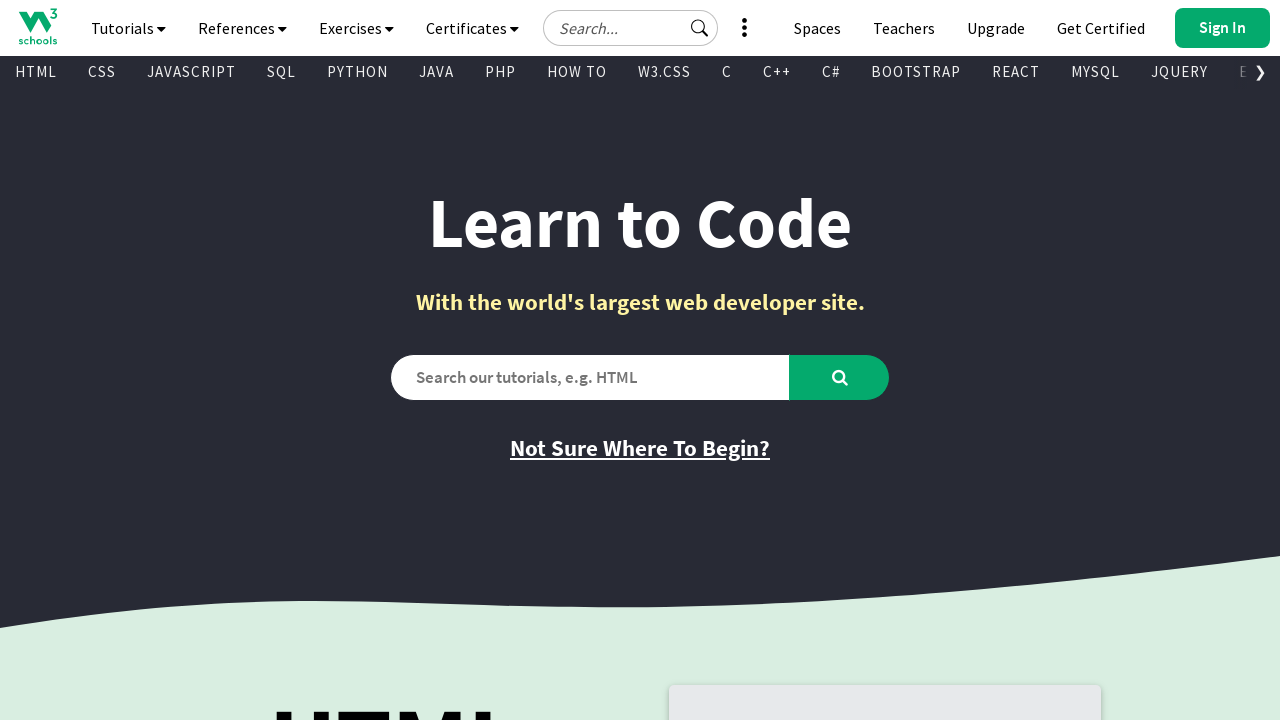

Extracted href attribute: '/academy/index.php'
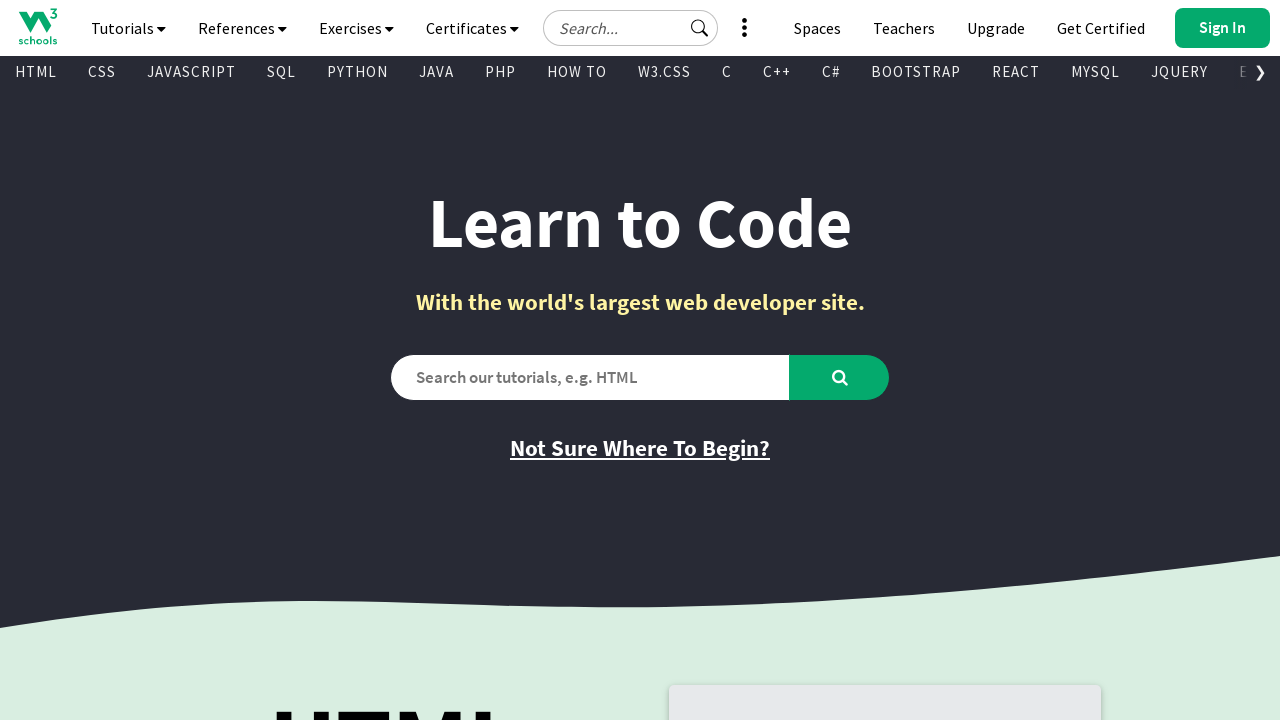

Extracted text content from visible link: '
      
        
        
      
      '
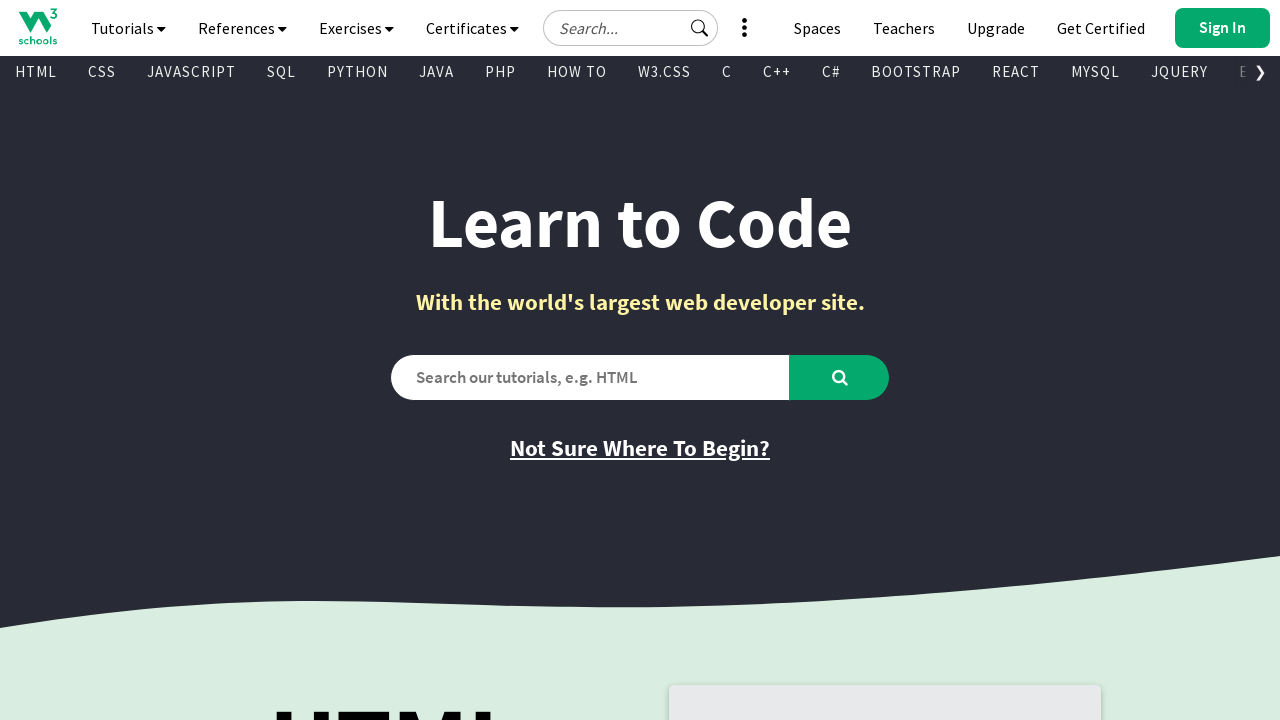

Extracted href attribute: '/academy/index.php'
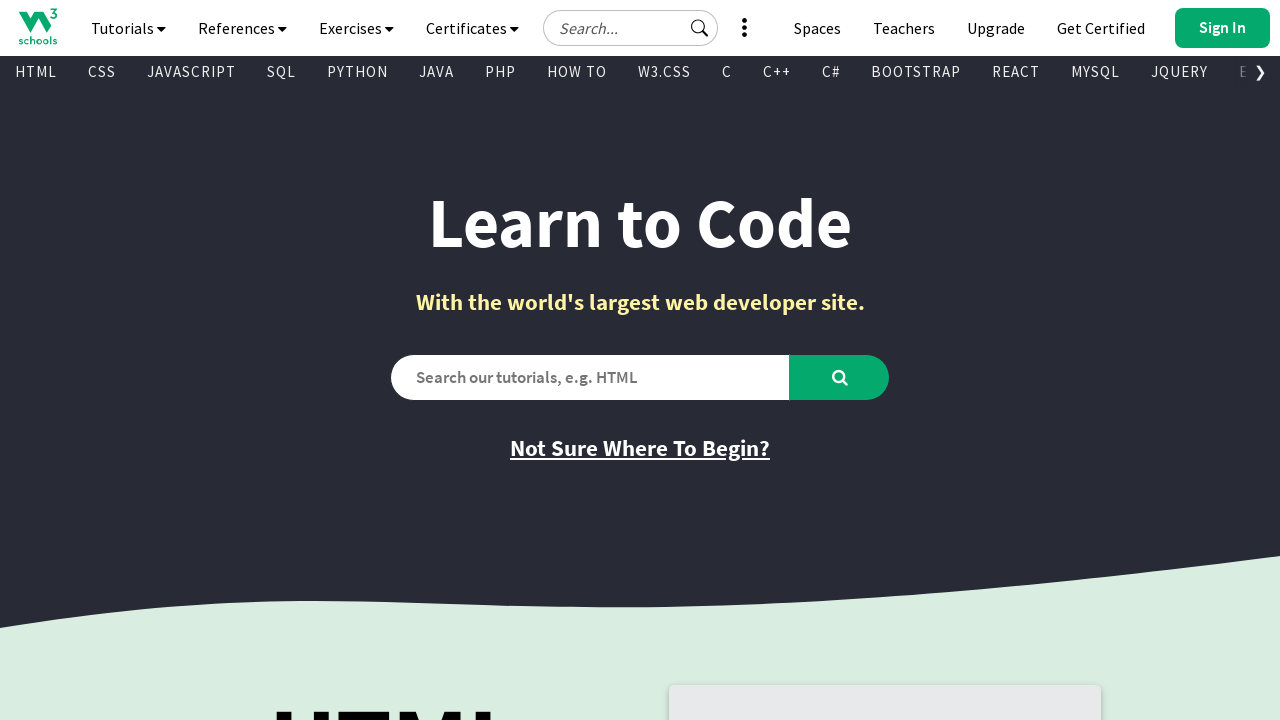

Extracted text content from visible link: '
    
      
      
    
  '
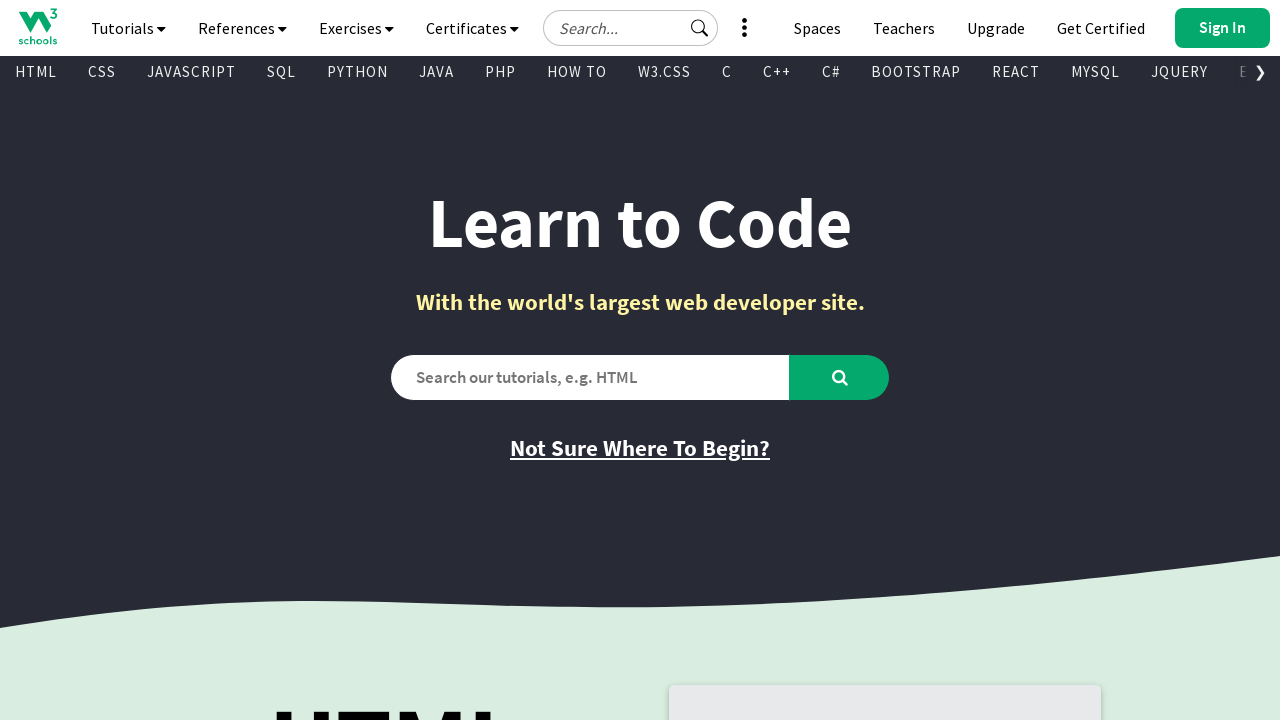

Extracted href attribute: '/colors/colors_picker.asp'
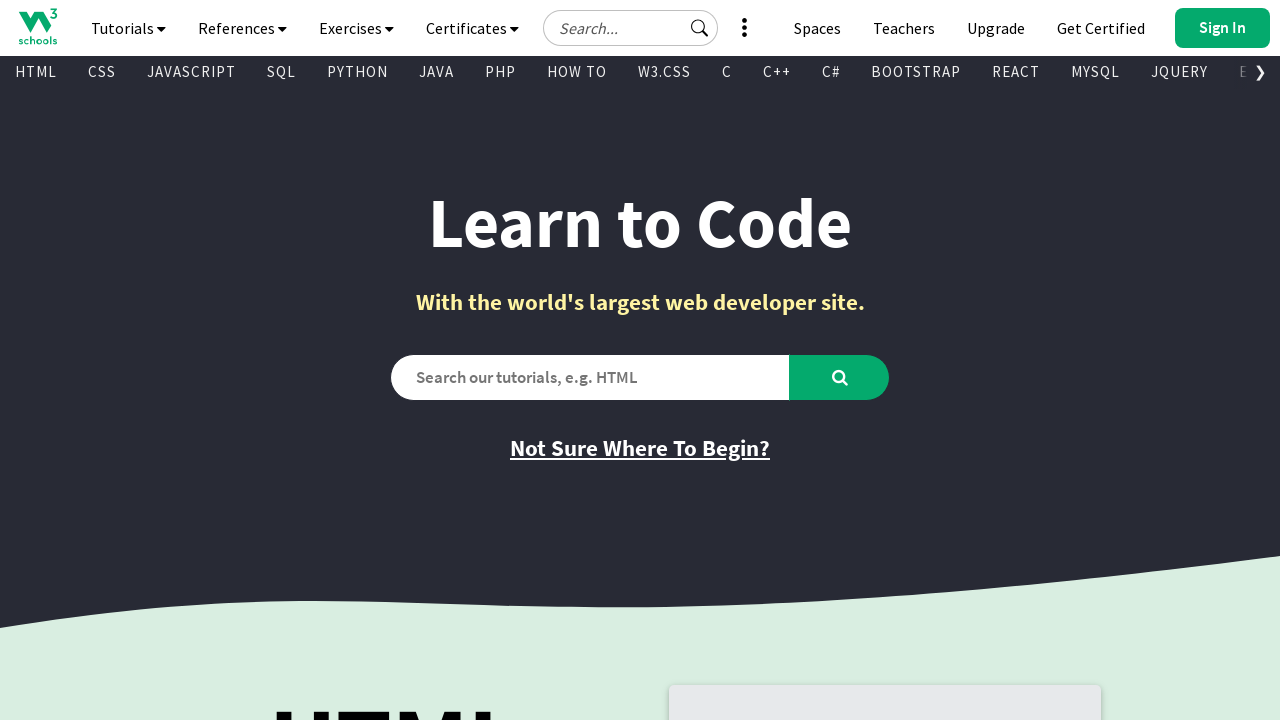

Extracted text content from visible link: 'Play Game'
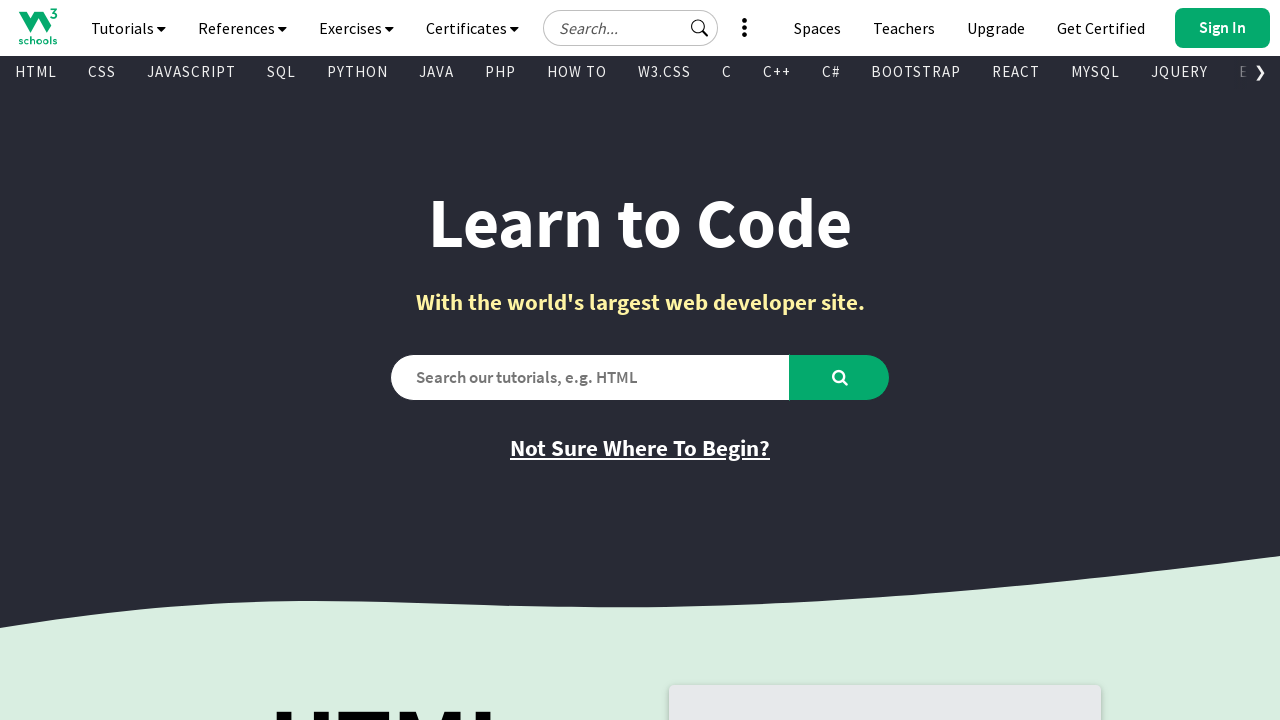

Extracted href attribute: '/codegame/index.html'
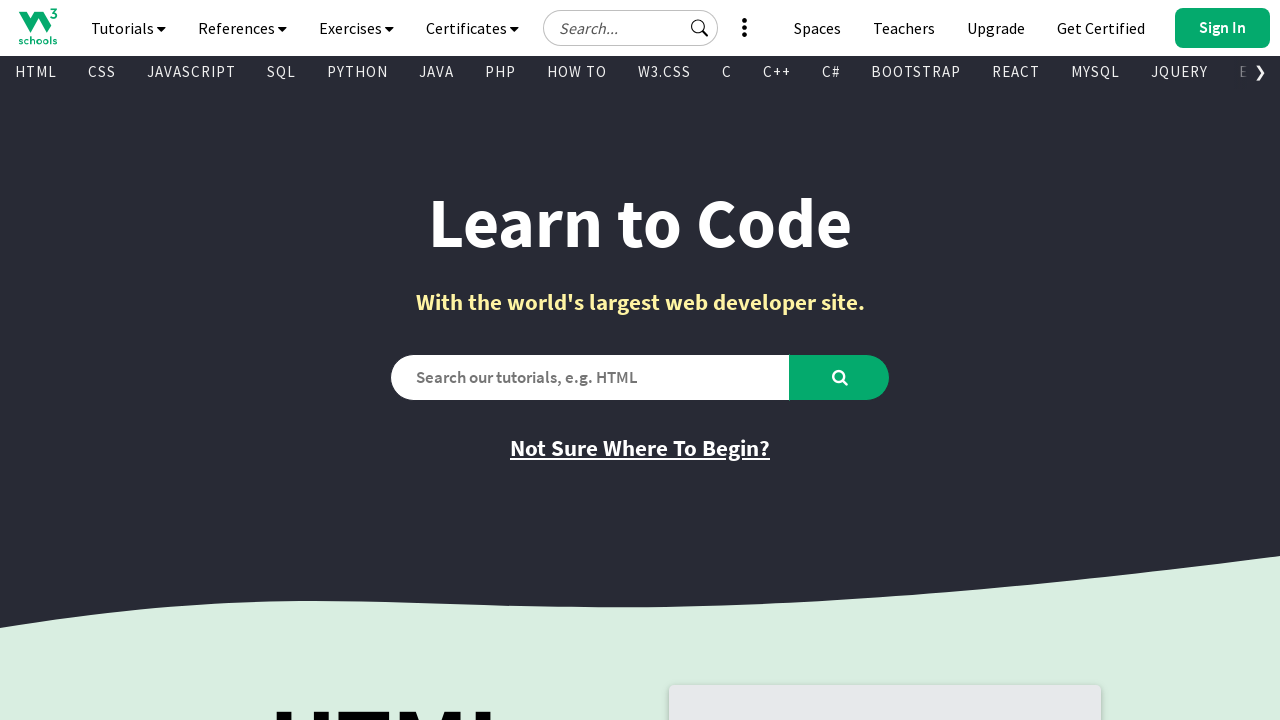

Extracted text content from visible link: 'Exercises'
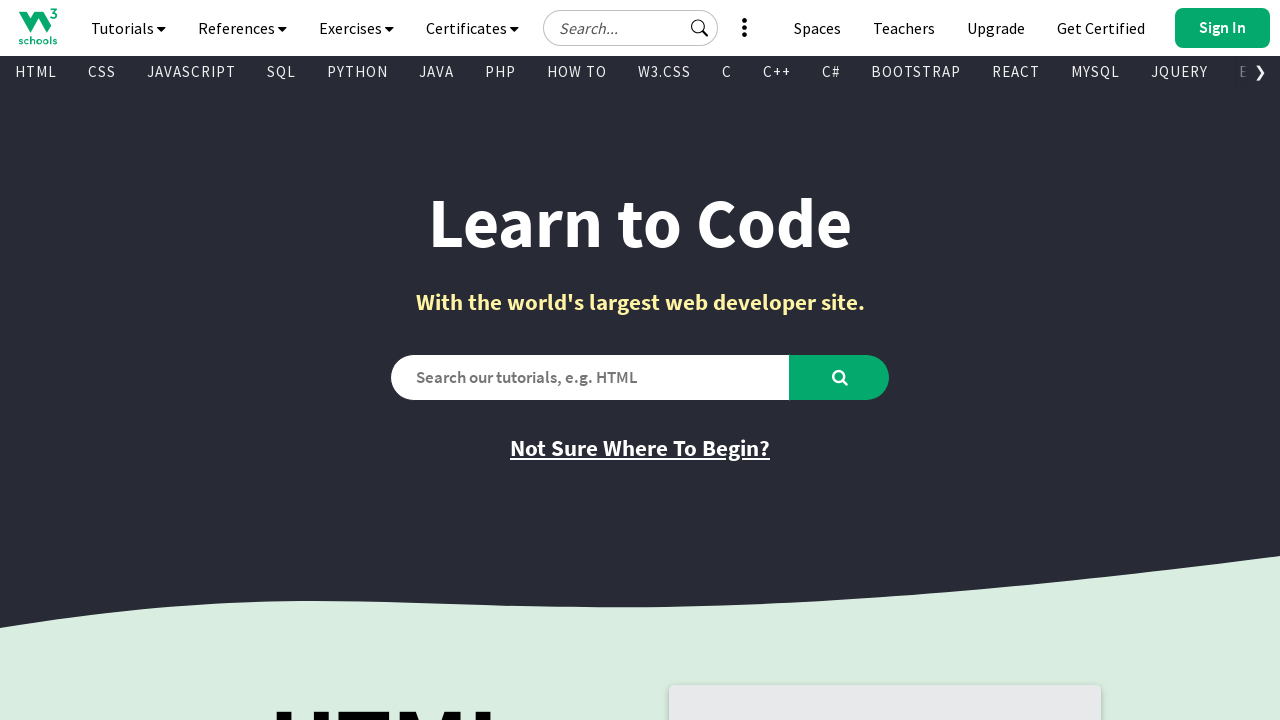

Extracted href attribute: '/exercises/index.php'
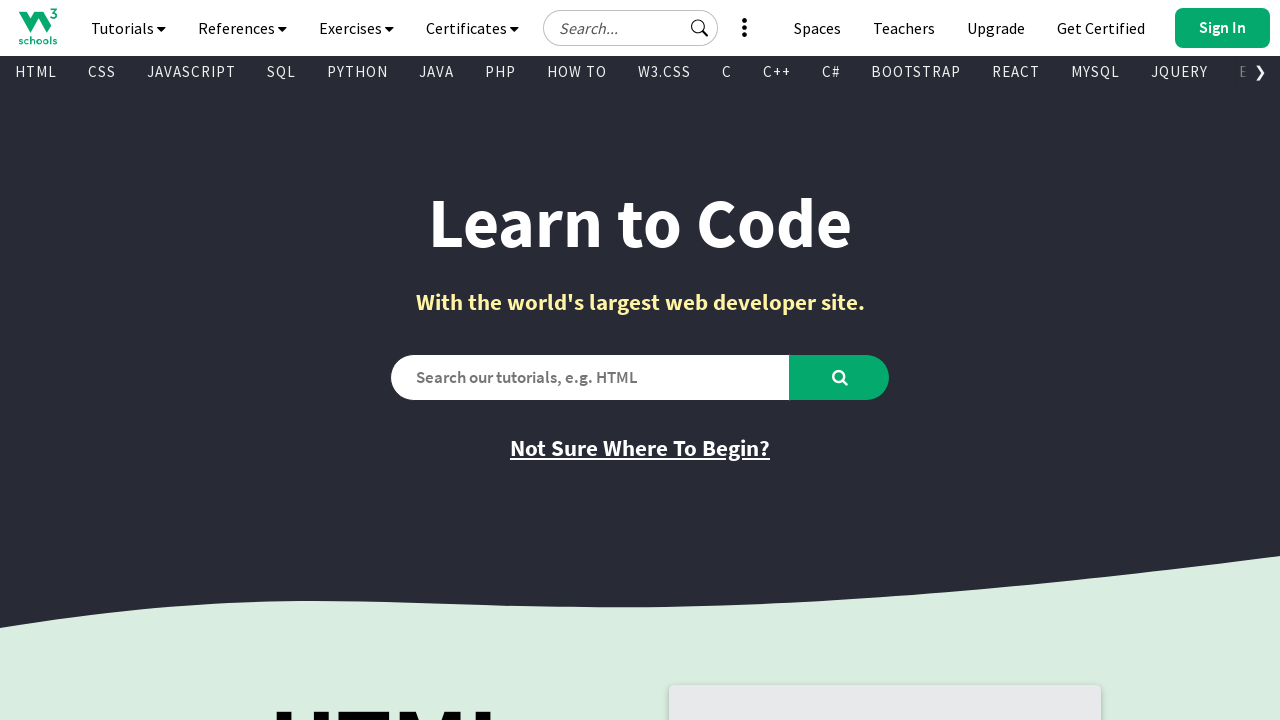

Extracted text content from visible link: 'Quizzes'
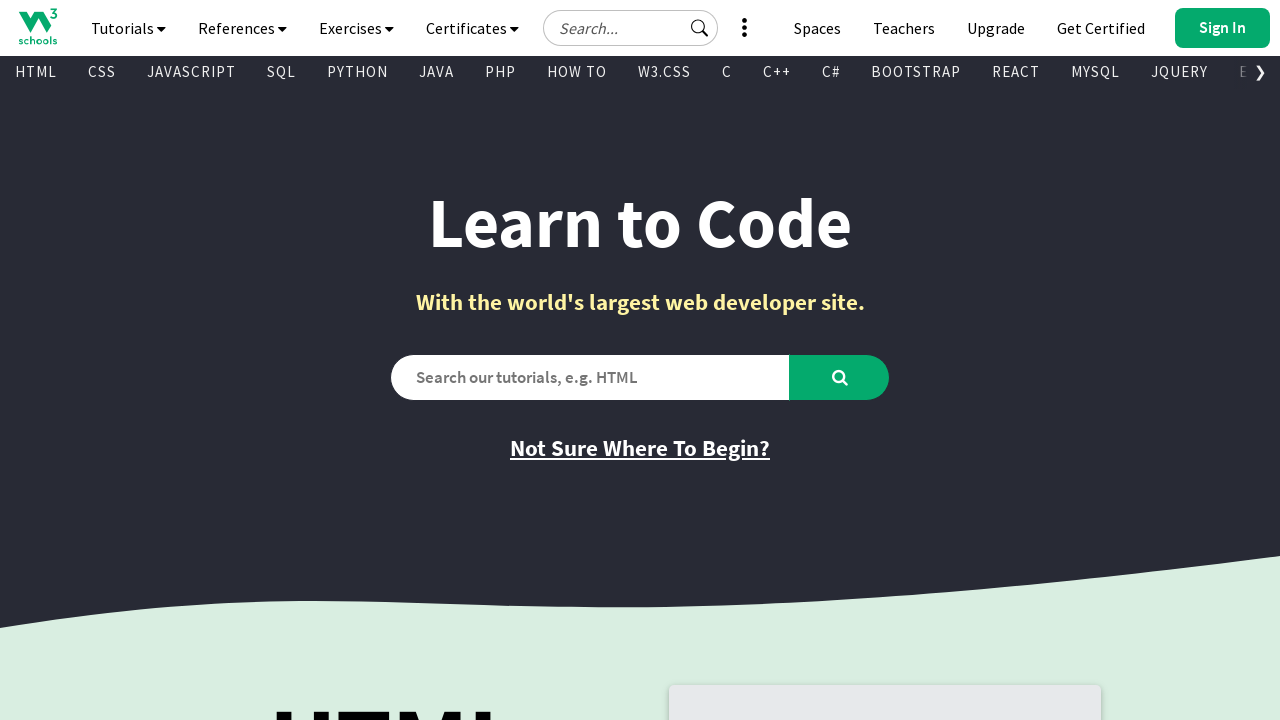

Extracted href attribute: '/quiztest/default.asp'
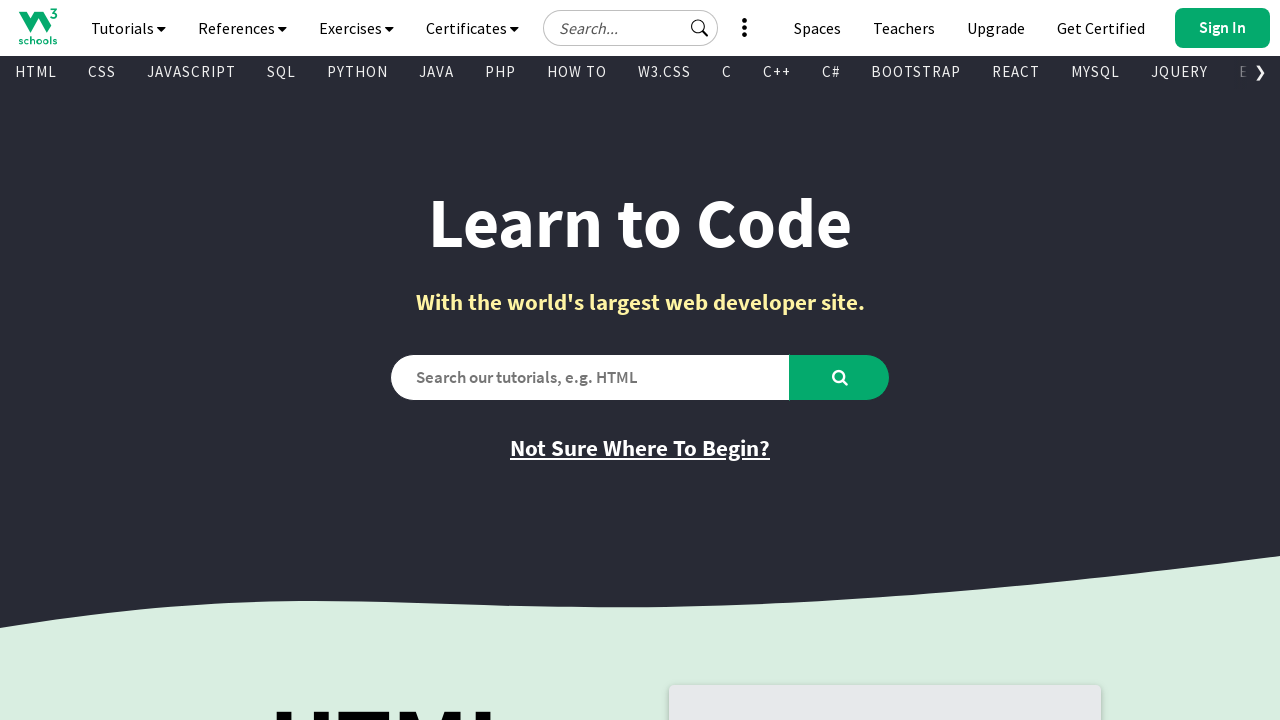

Extracted text content from visible link: '
      
        
        
      
    '
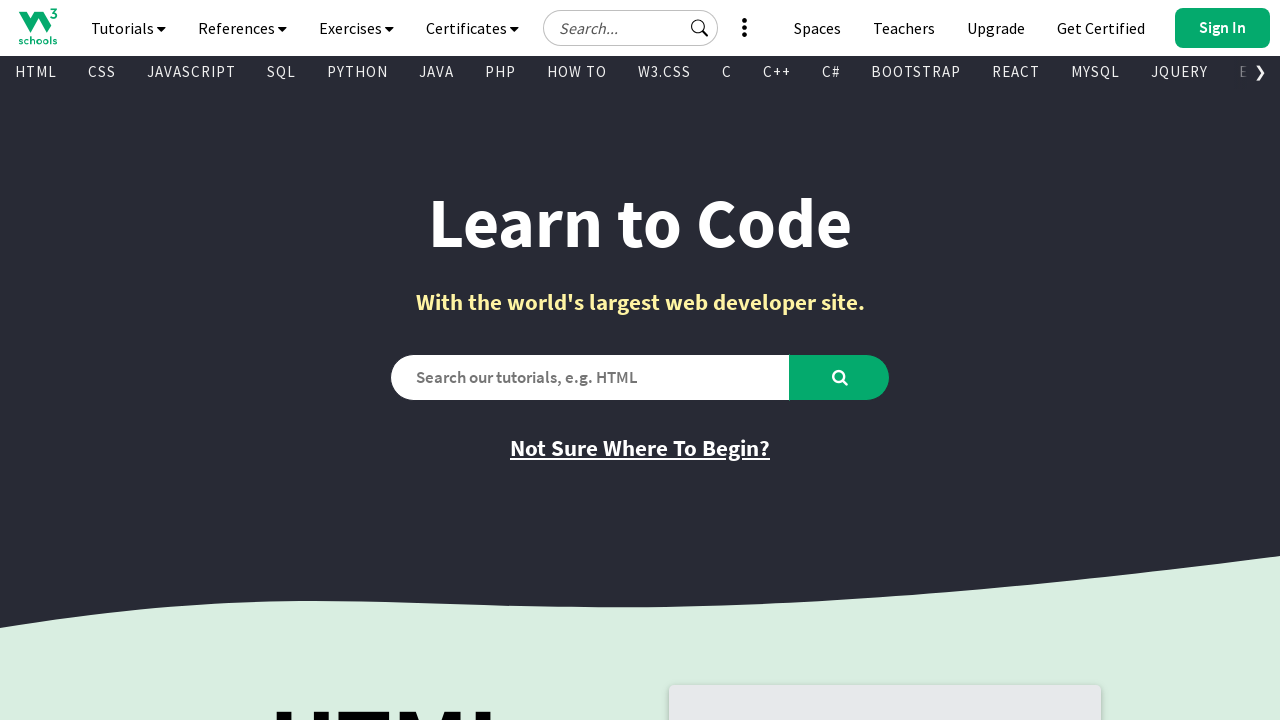

Extracted href attribute: '/w3css/w3css_templates.asp'
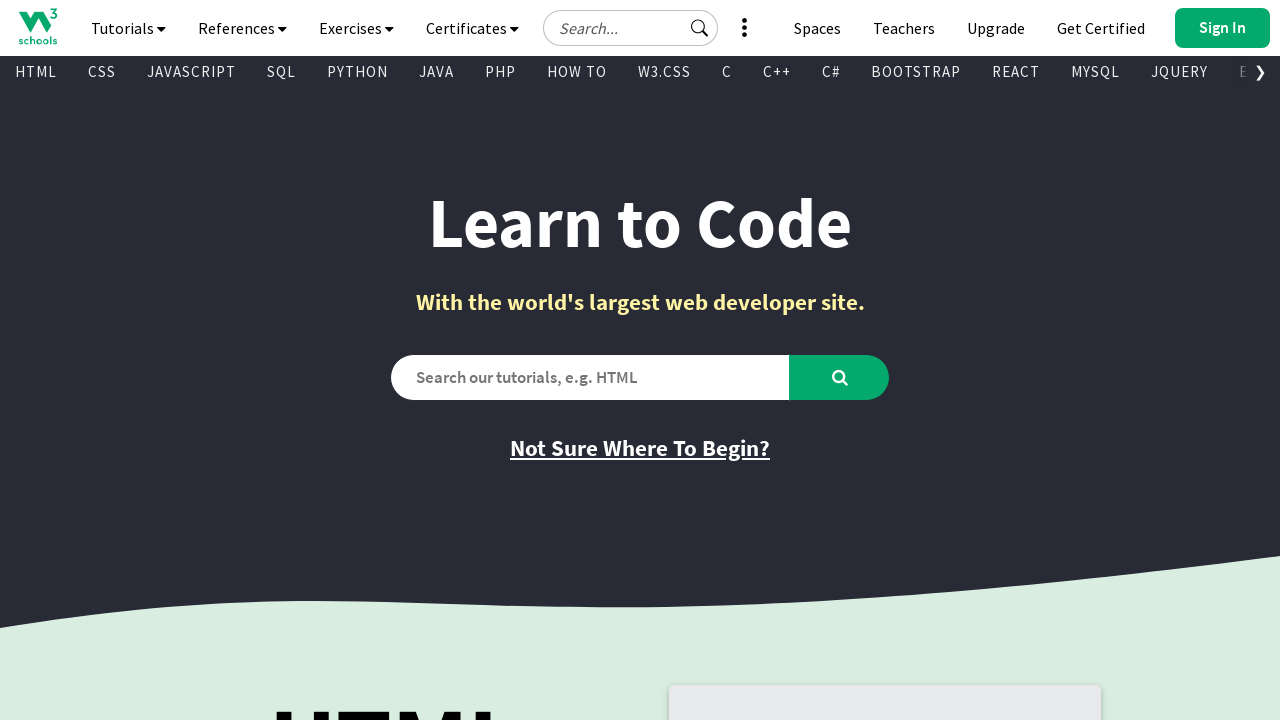

Extracted text content from visible link: 'Browse Templates'
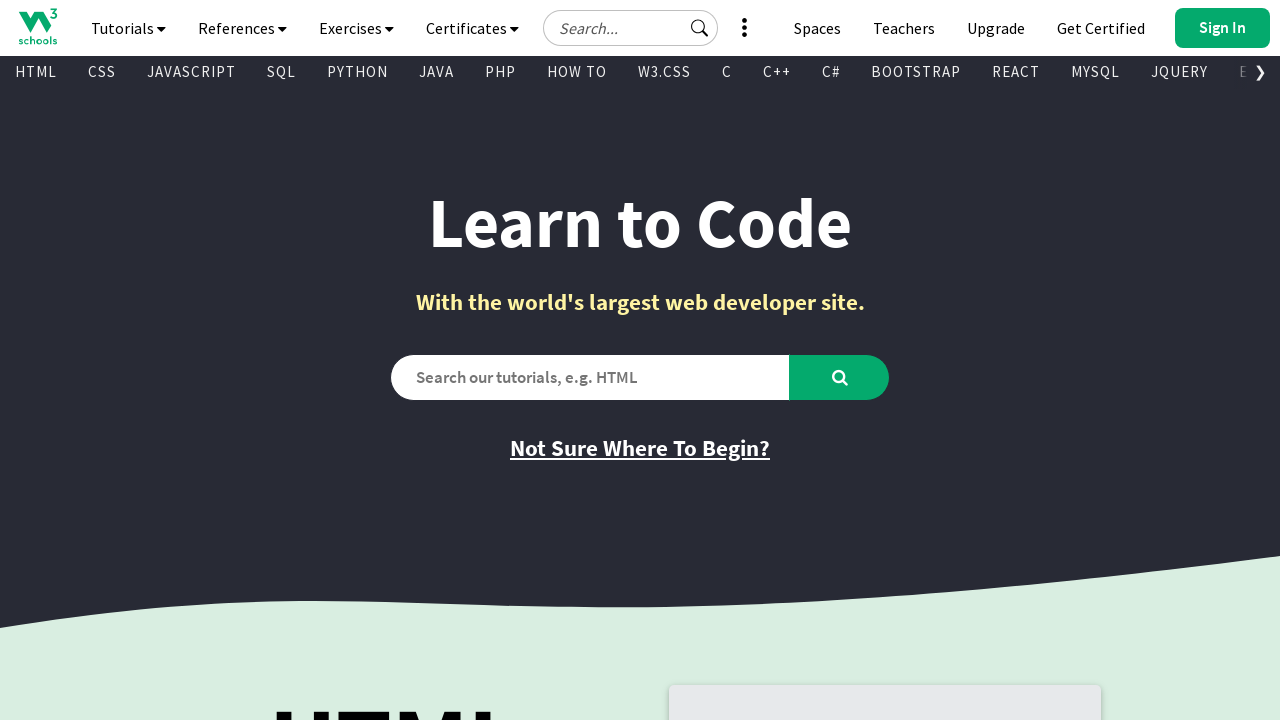

Extracted href attribute: '/w3css/w3css_templates.asp'
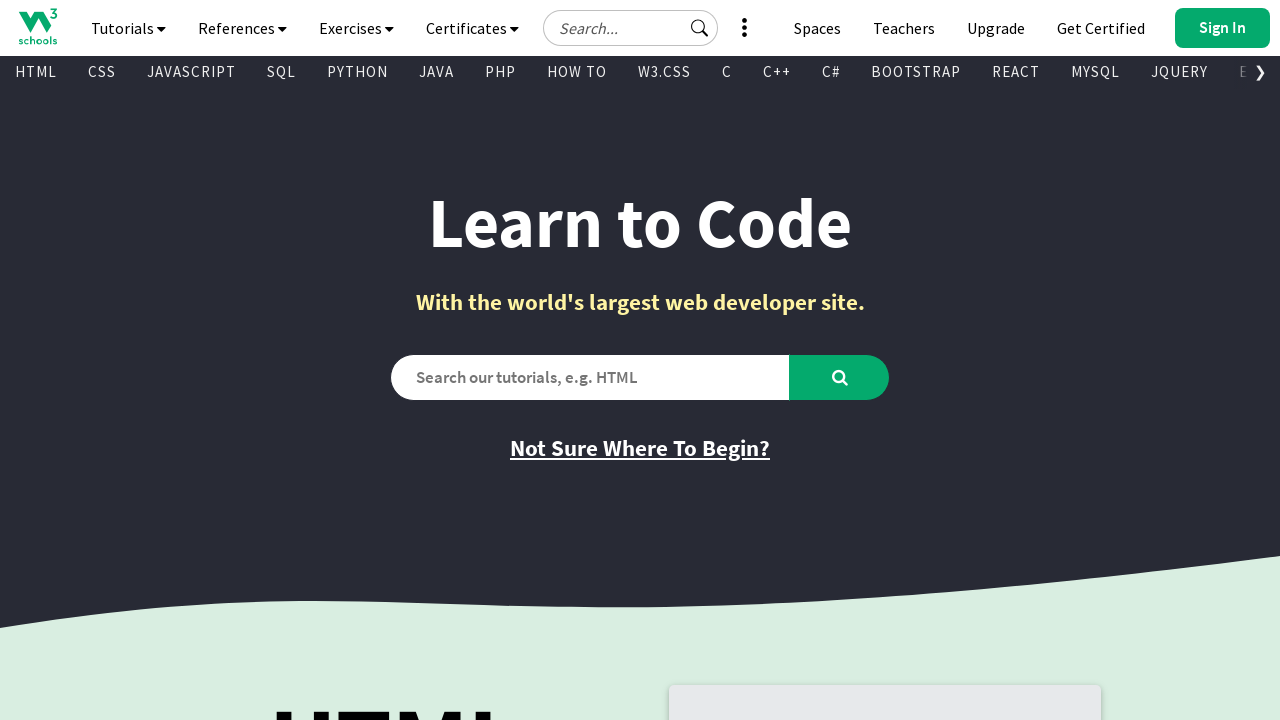

Extracted text content from visible link: 'Get started'
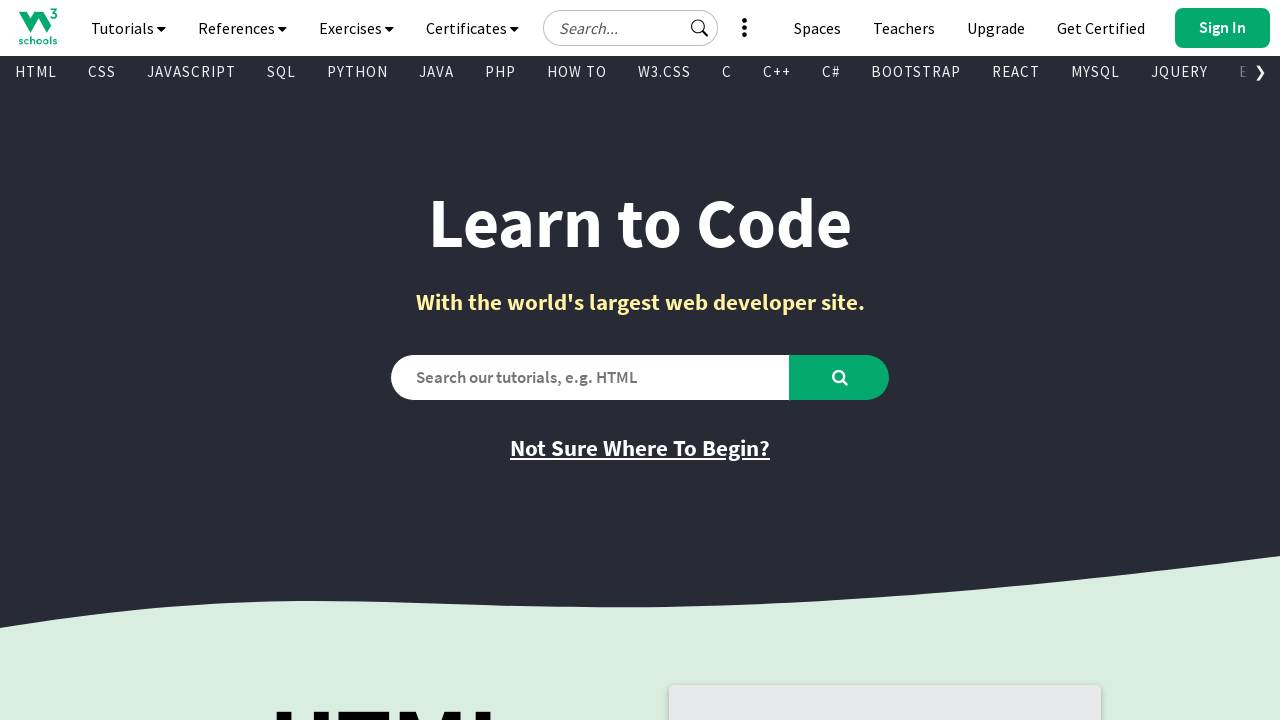

Extracted href attribute: 'https://campus.w3schools.com/collections/course-catalog'
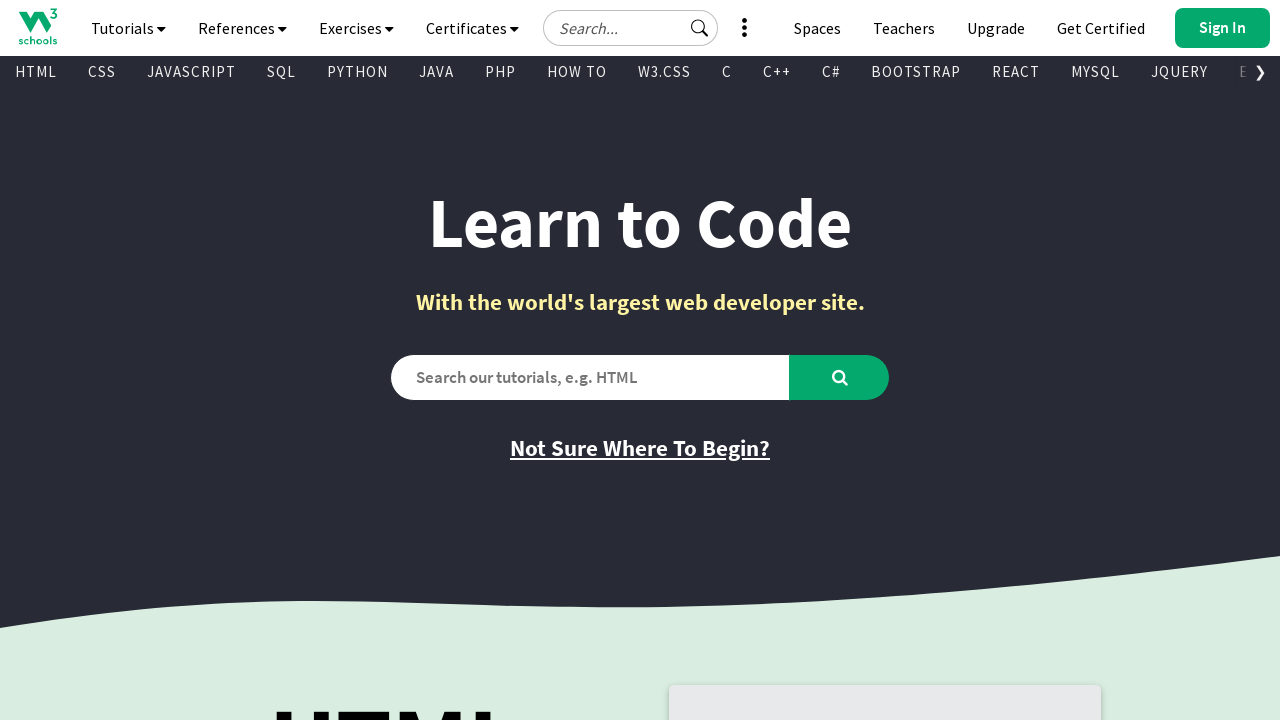

Extracted text content from visible link: 'Learn How To'
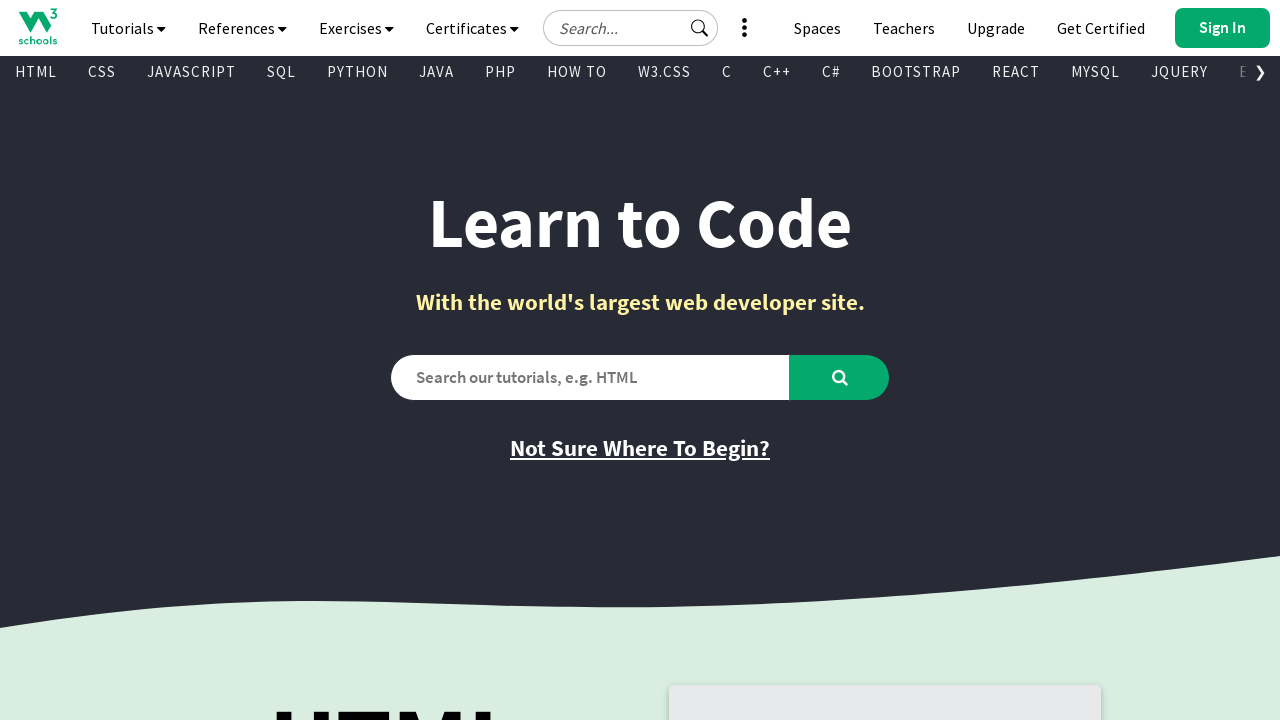

Extracted href attribute: '/howto/default.asp'
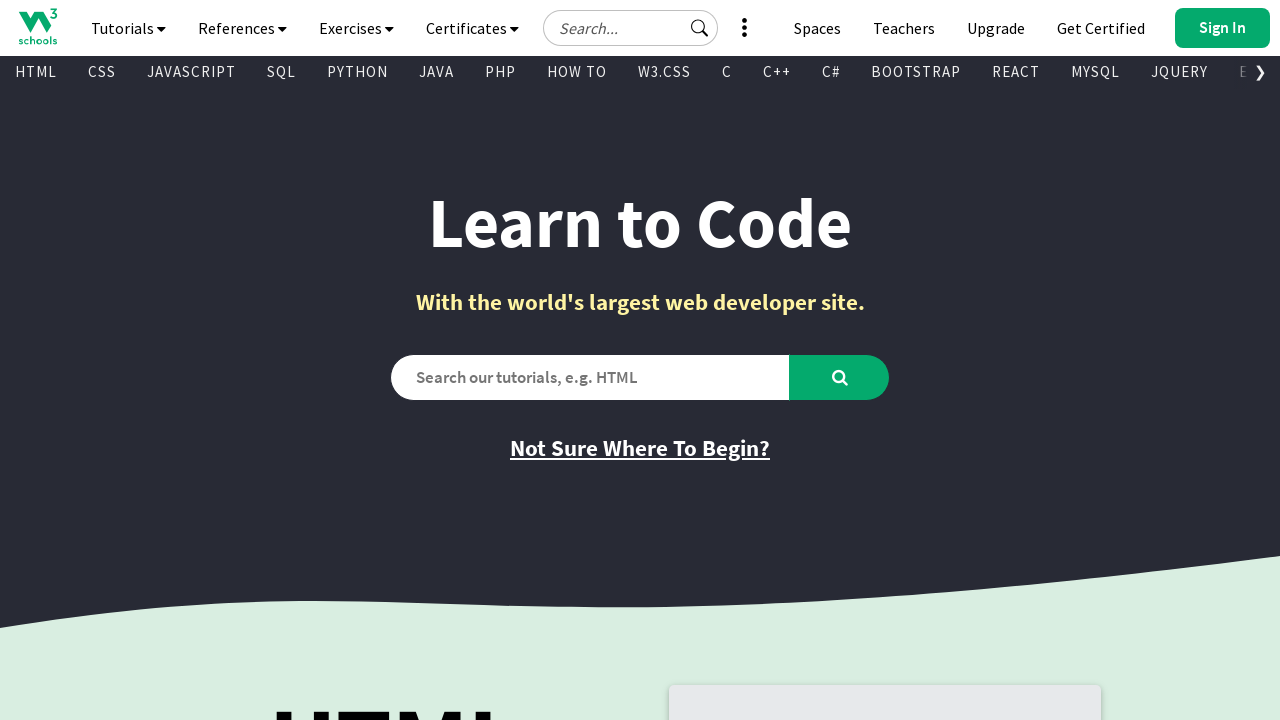

Extracted text content from visible link: '
    
  '
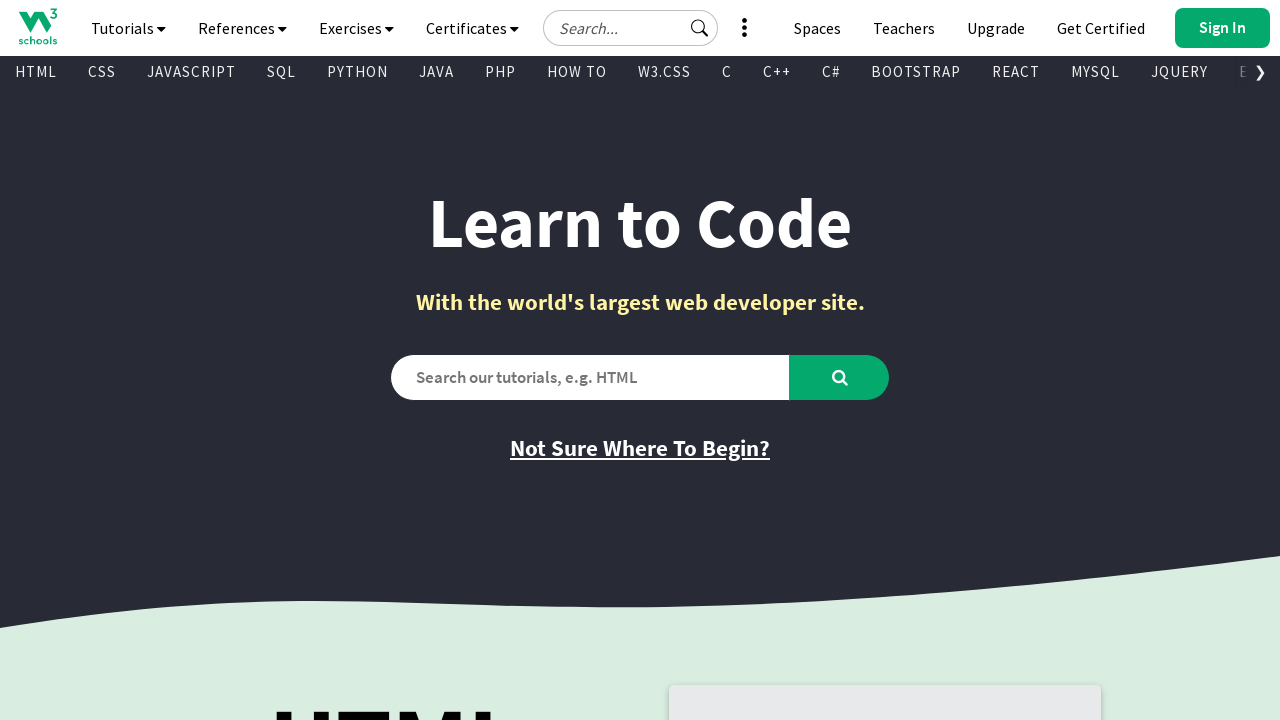

Extracted href attribute: '//www.w3schools.com'
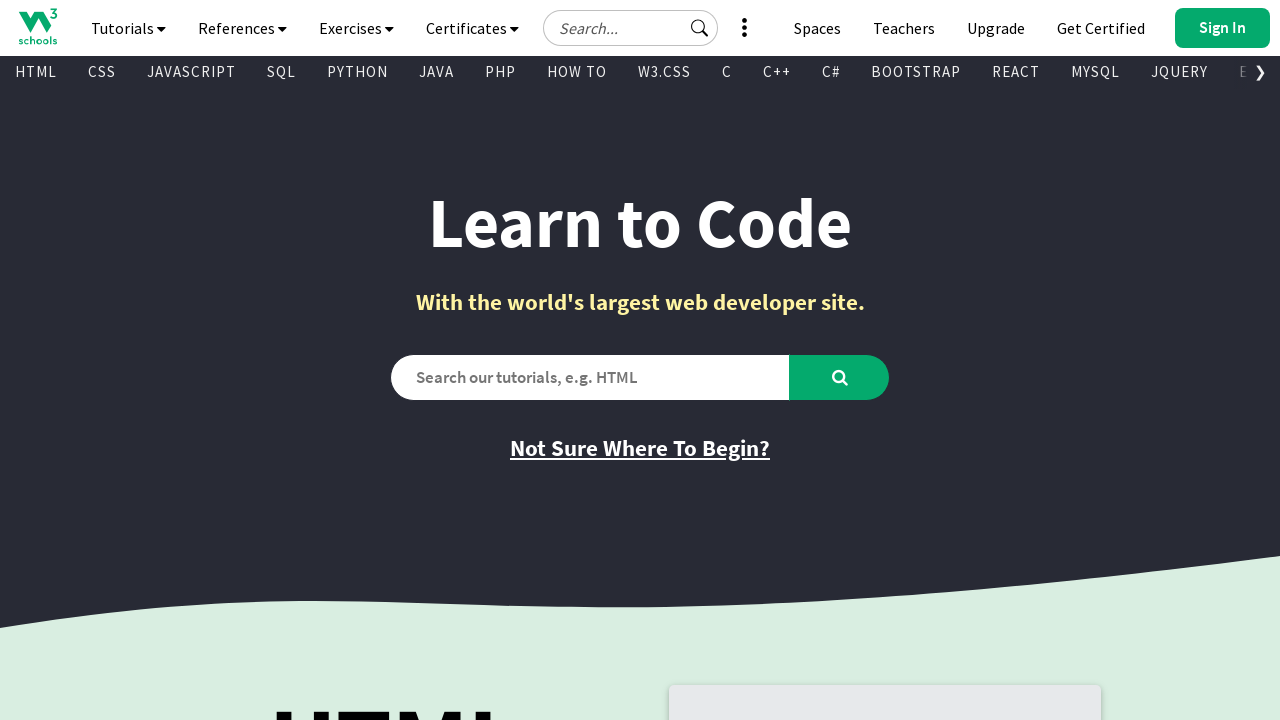

Extracted text content from visible link: 'PLUS'
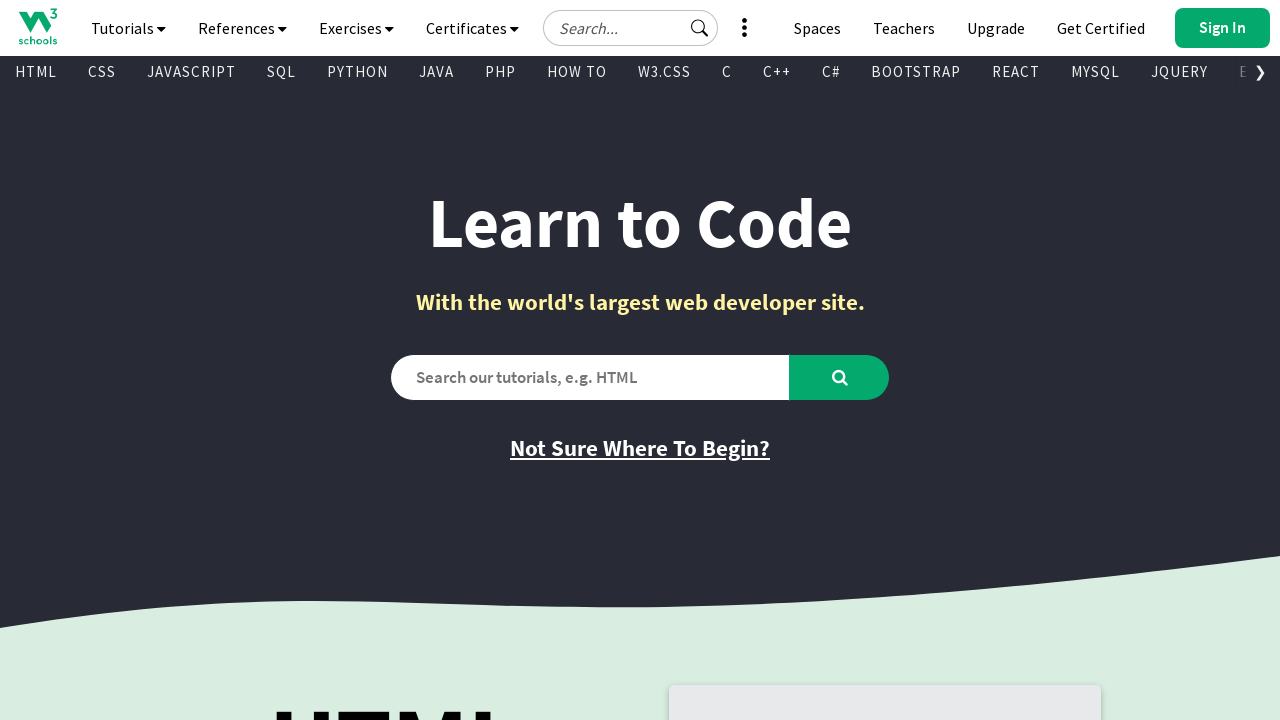

Extracted href attribute: 'https://order.w3schools.com/plans'
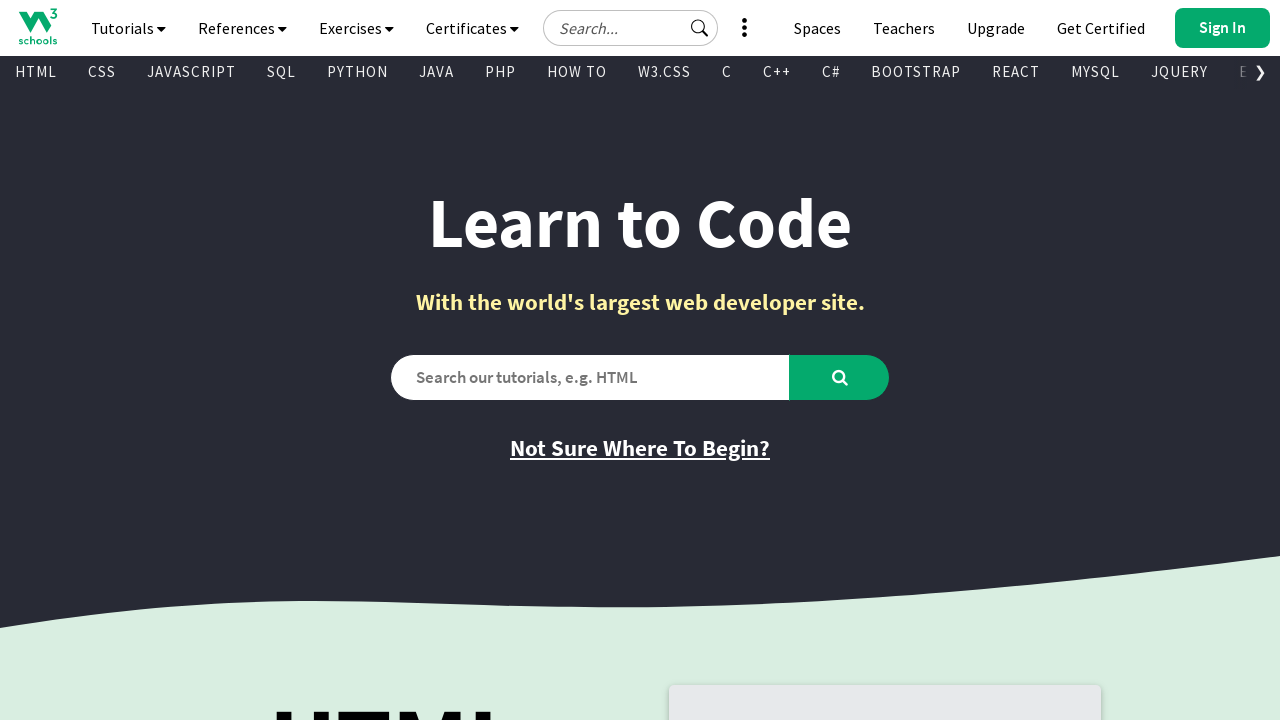

Extracted text content from visible link: 'SPACES'
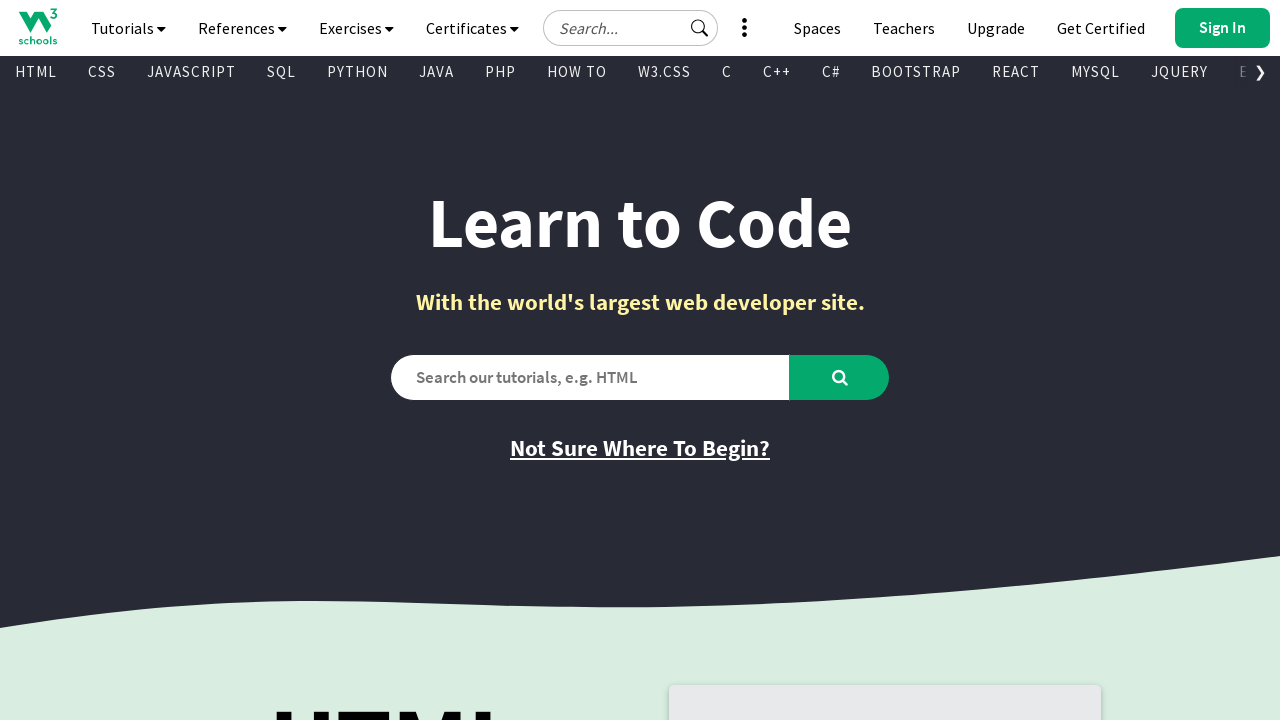

Extracted href attribute: '/spaces/index.php'
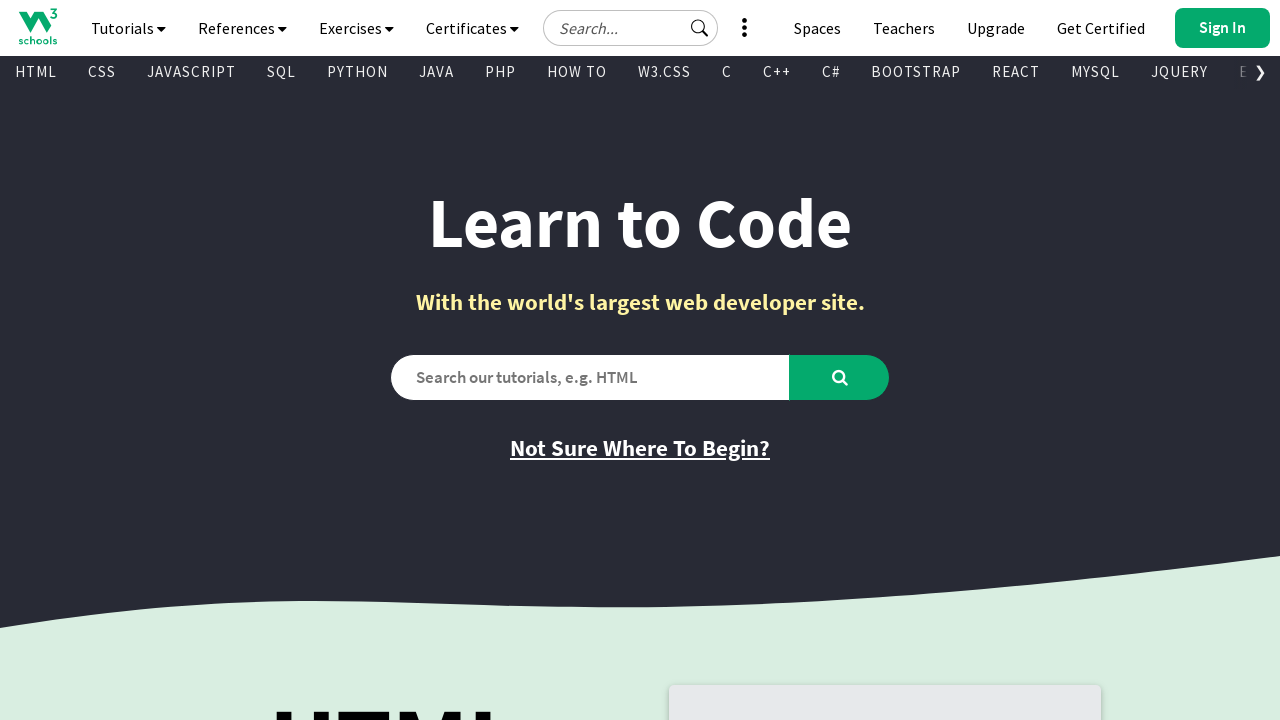

Extracted text content from visible link: 'GET CERTIFIED'
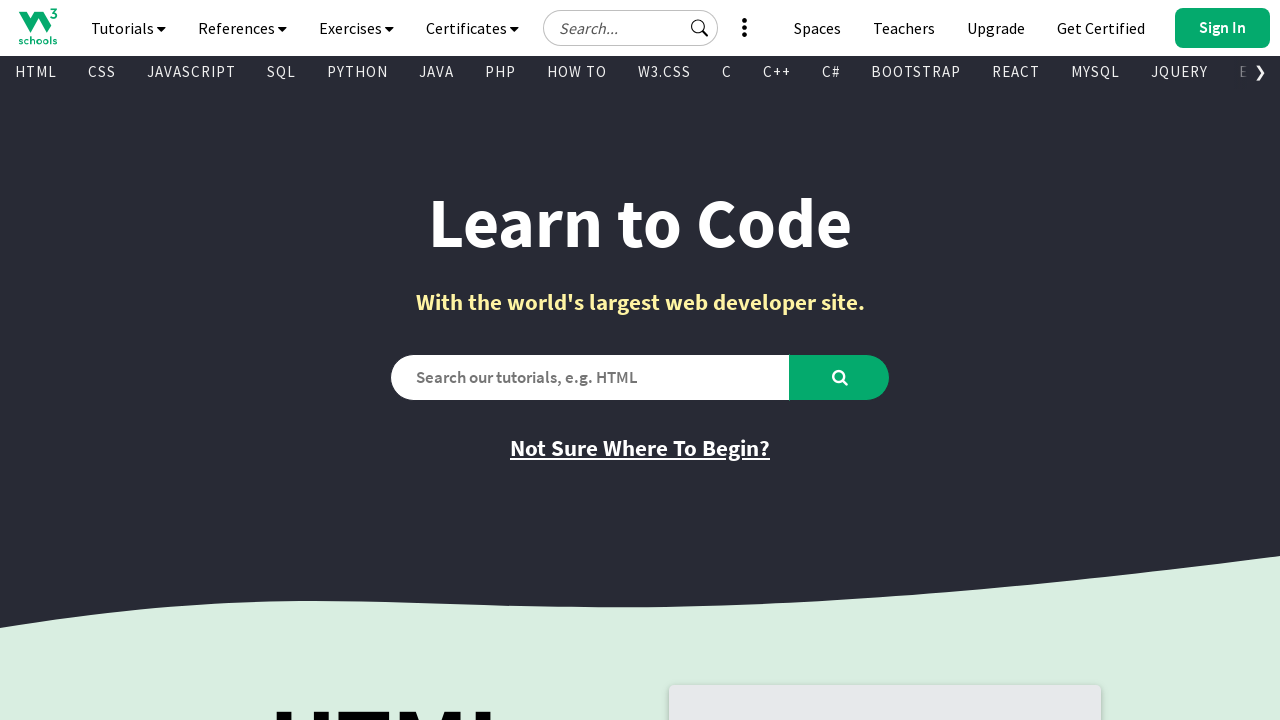

Extracted href attribute: 'https://campus.w3schools.com/collections/certifications'
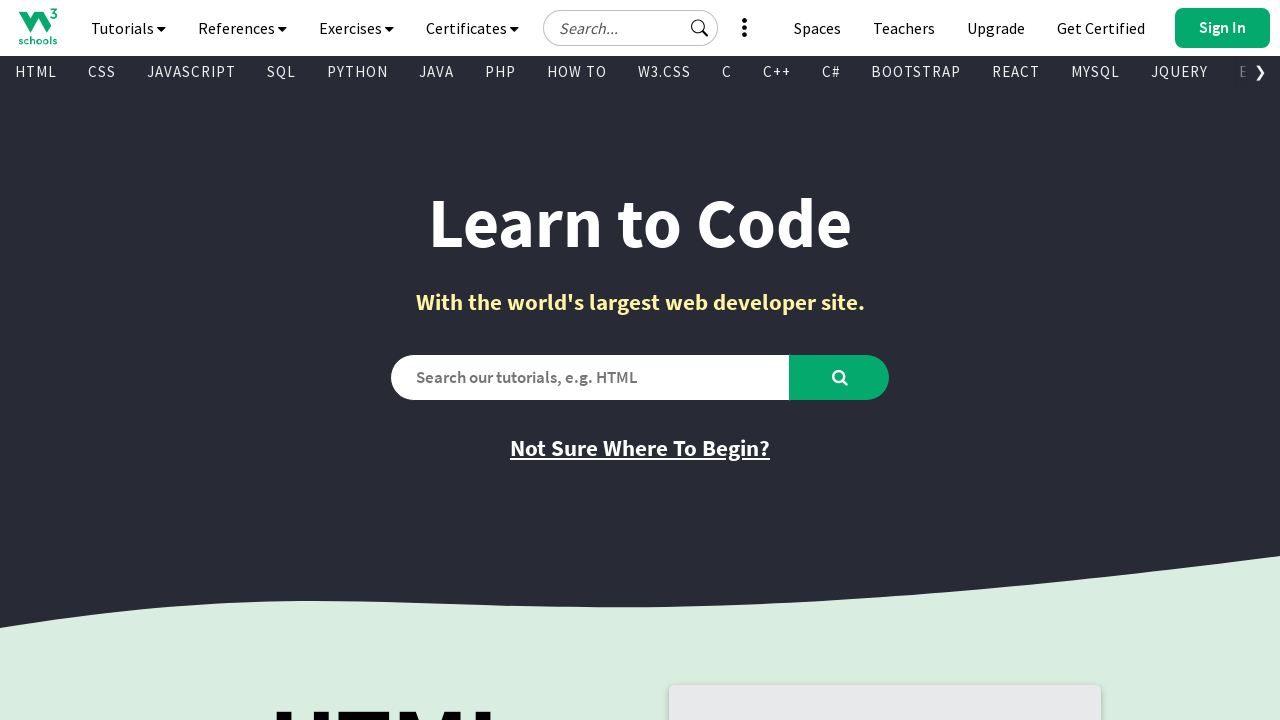

Extracted text content from visible link: 'FOR TEACHERS'
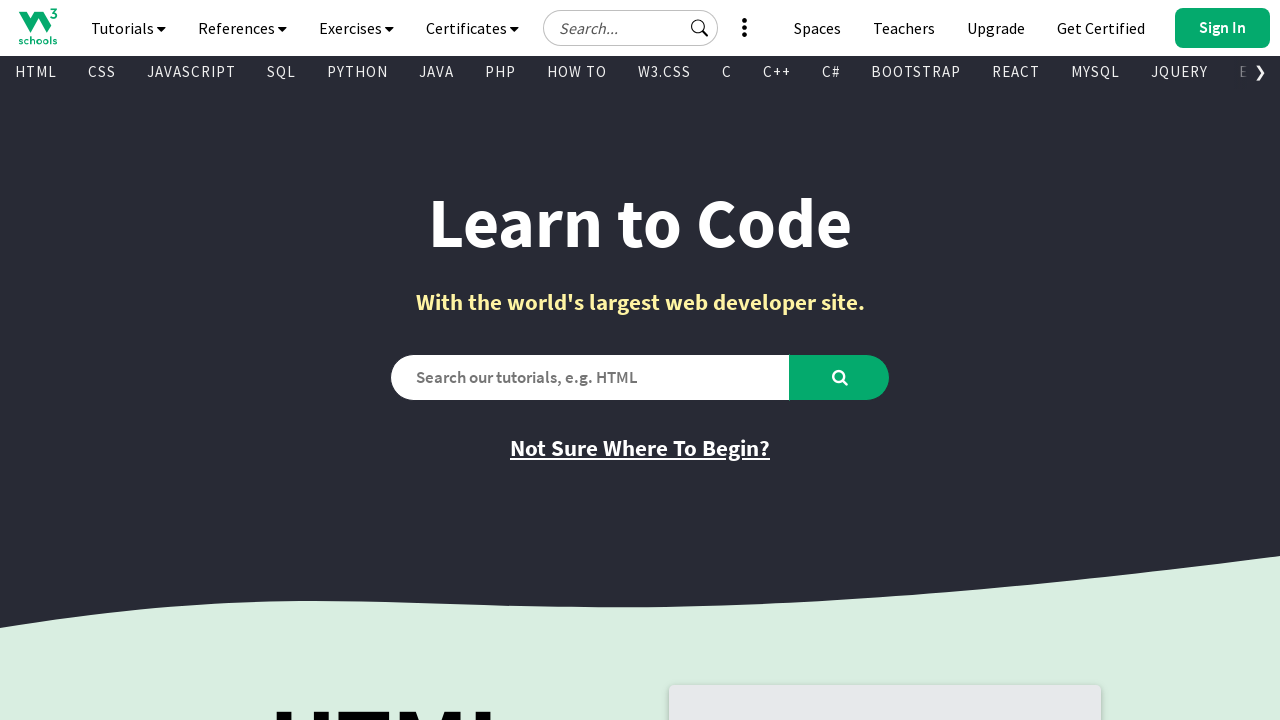

Extracted href attribute: '/academy/index.php'
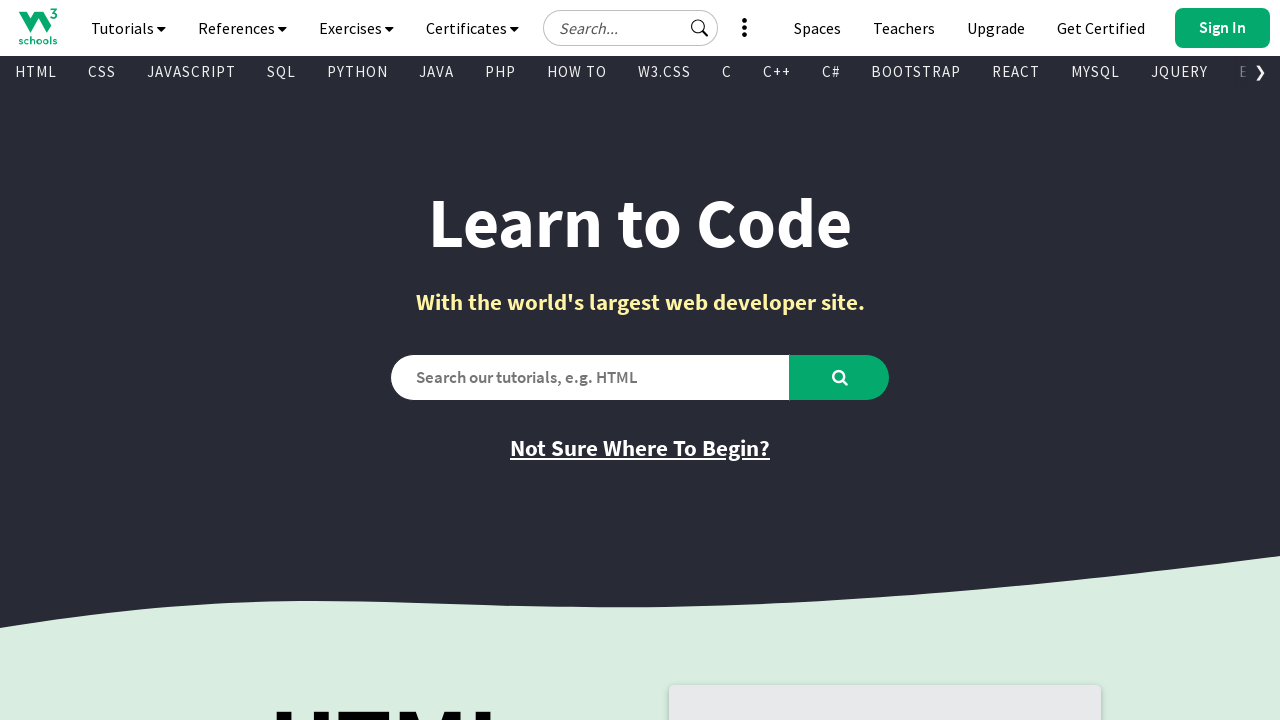

Extracted text content from visible link: 'BOOTCAMPS'
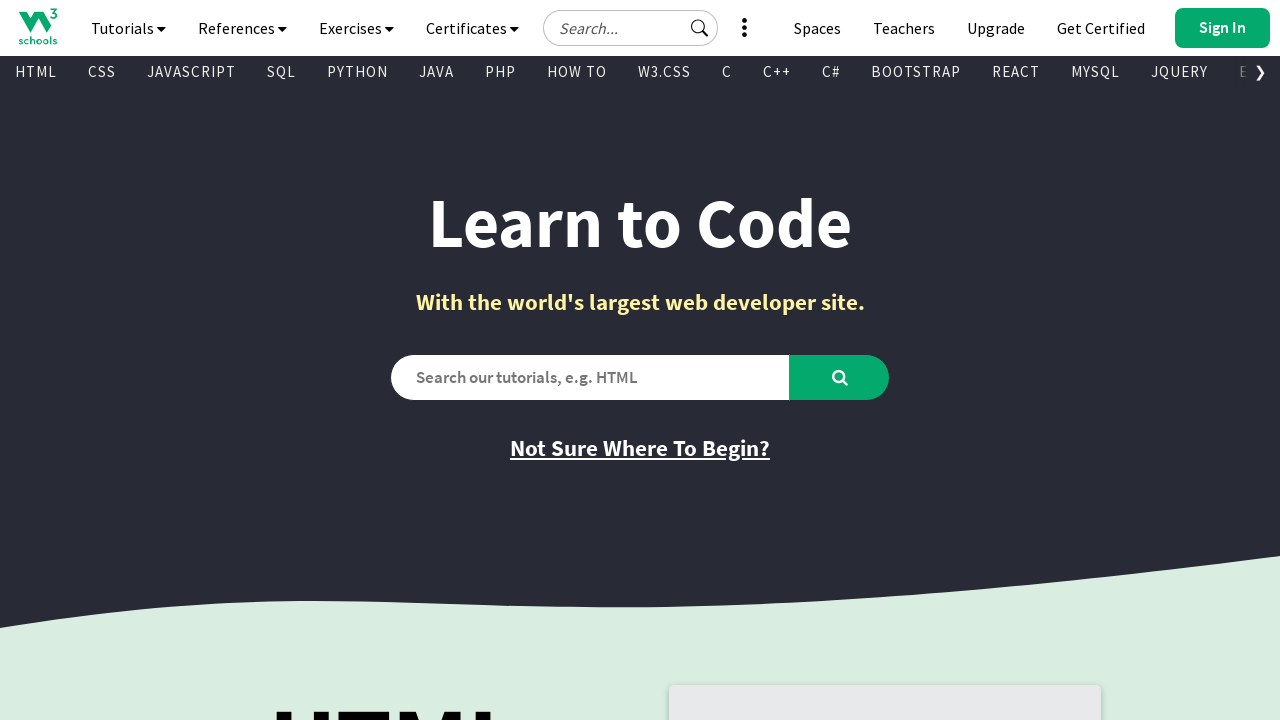

Extracted href attribute: '/bootcamp/index.php'
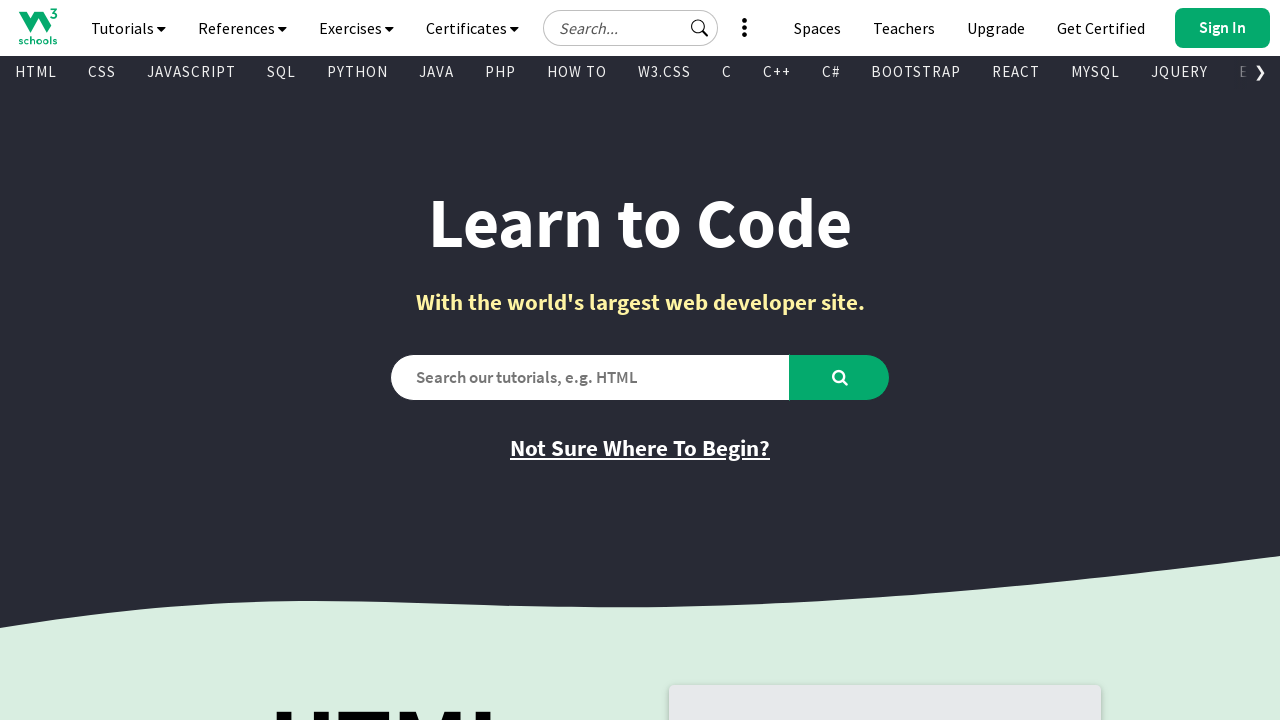

Extracted text content from visible link: 'CONTACT US'
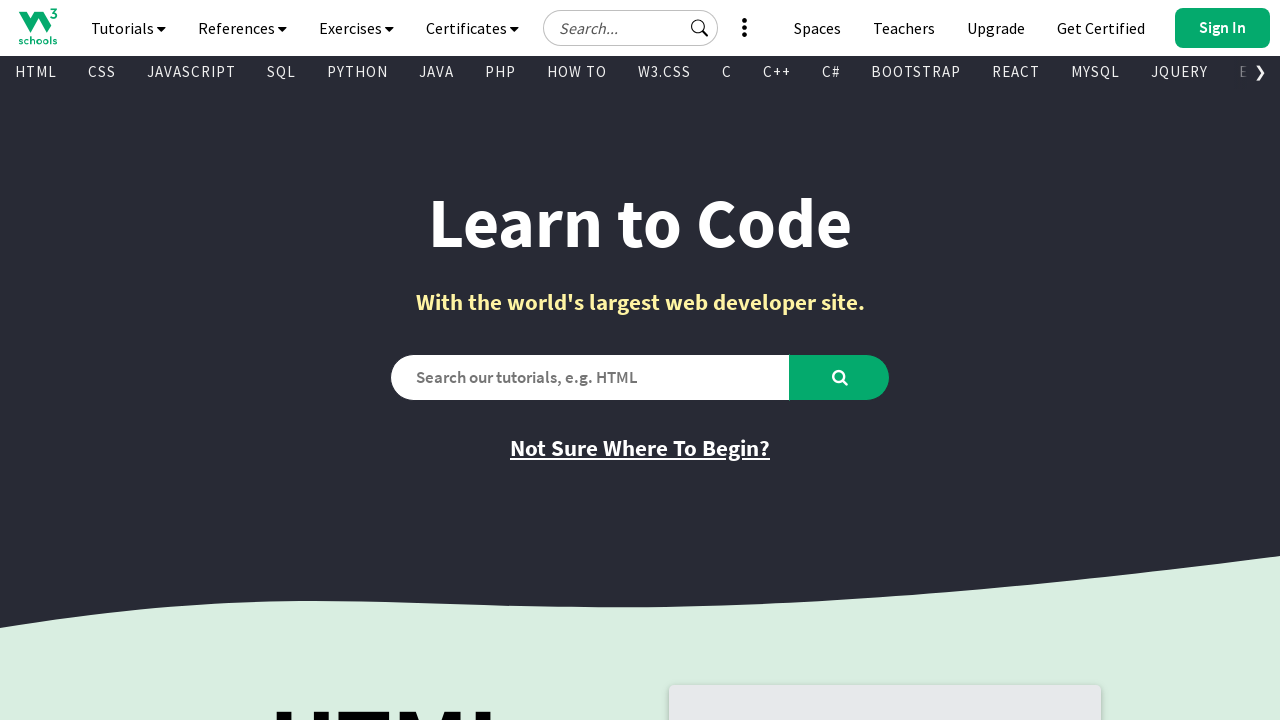

Extracted href attribute: 'javascript:void(0);'
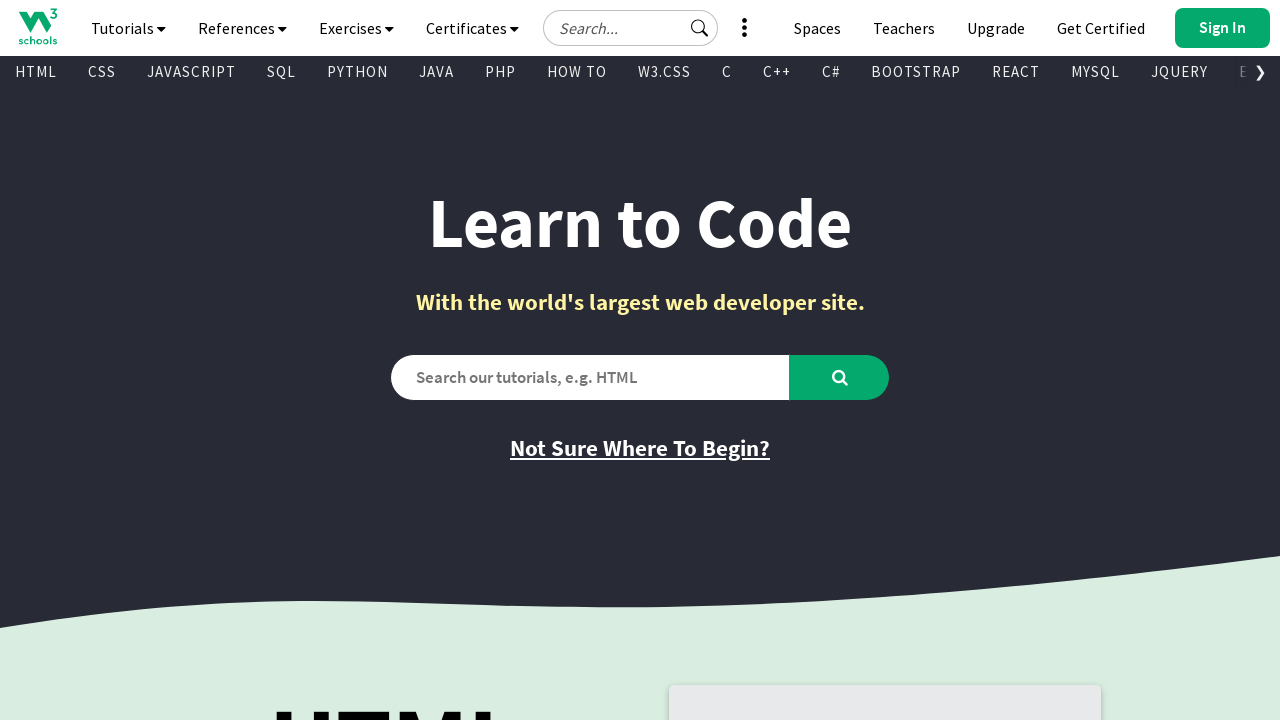

Extracted text content from visible link: 'HTML Tutorial'
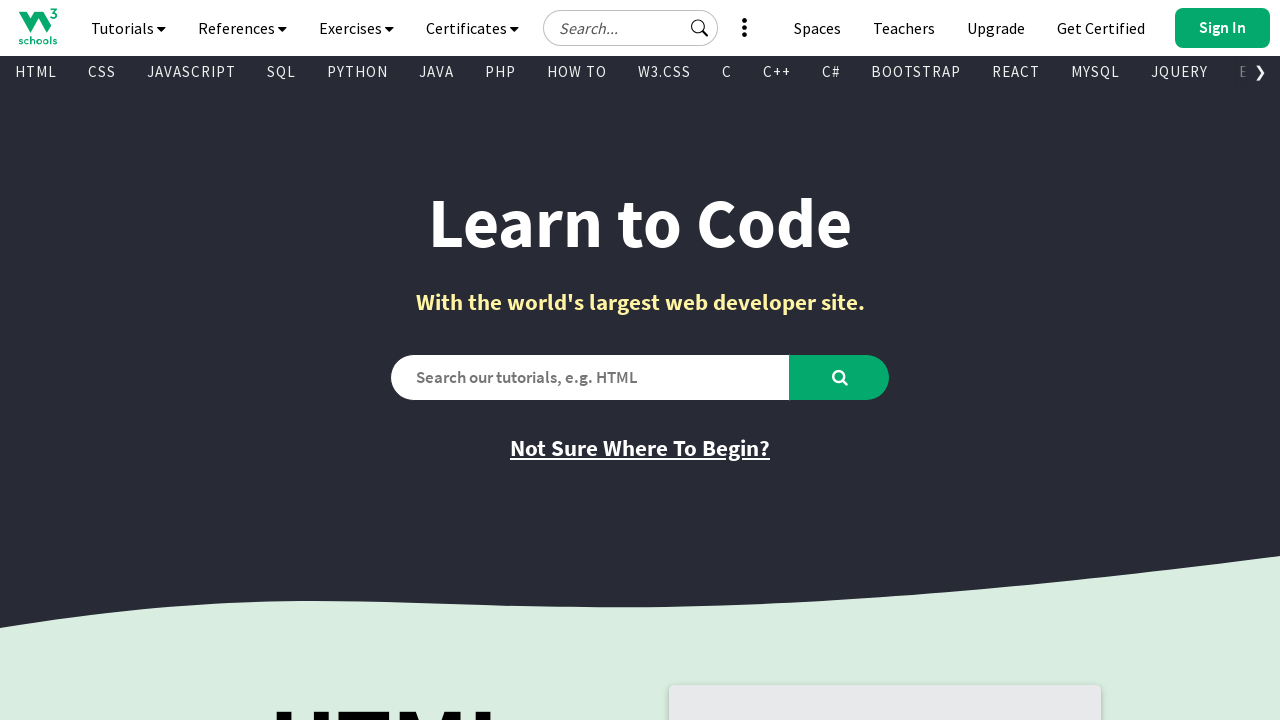

Extracted href attribute: '/html/default.asp'
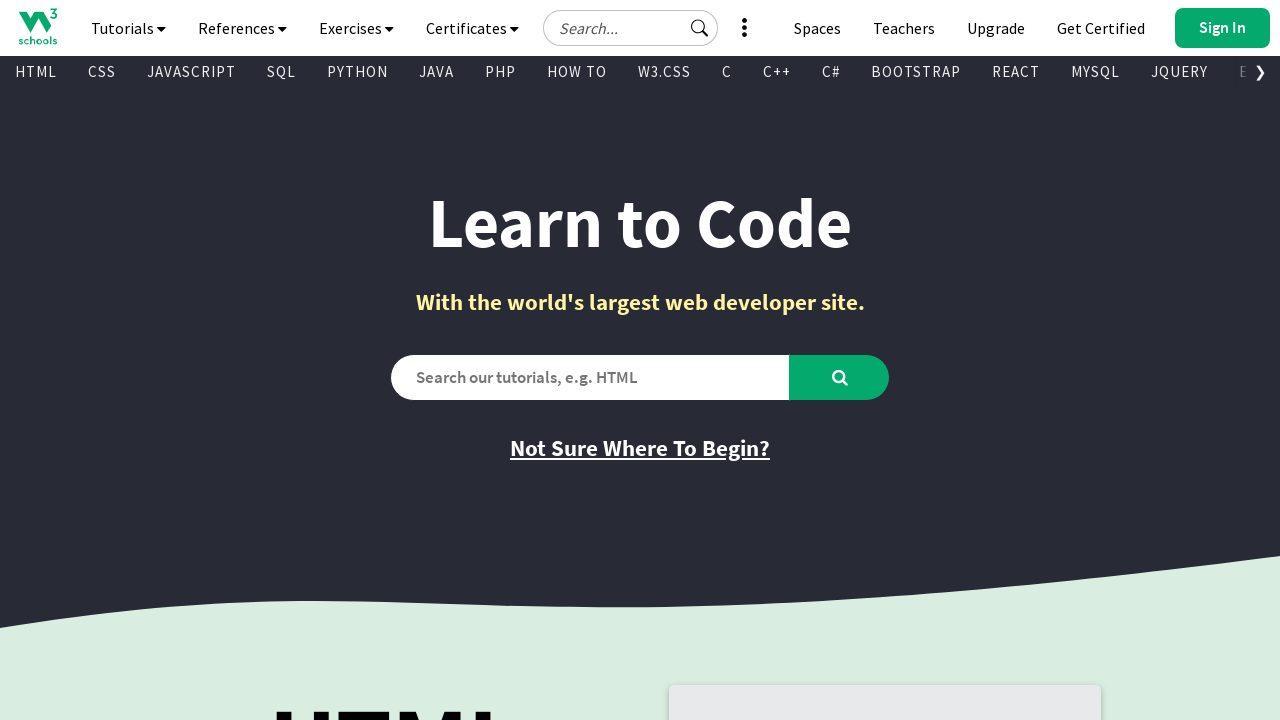

Extracted text content from visible link: 'CSS Tutorial'
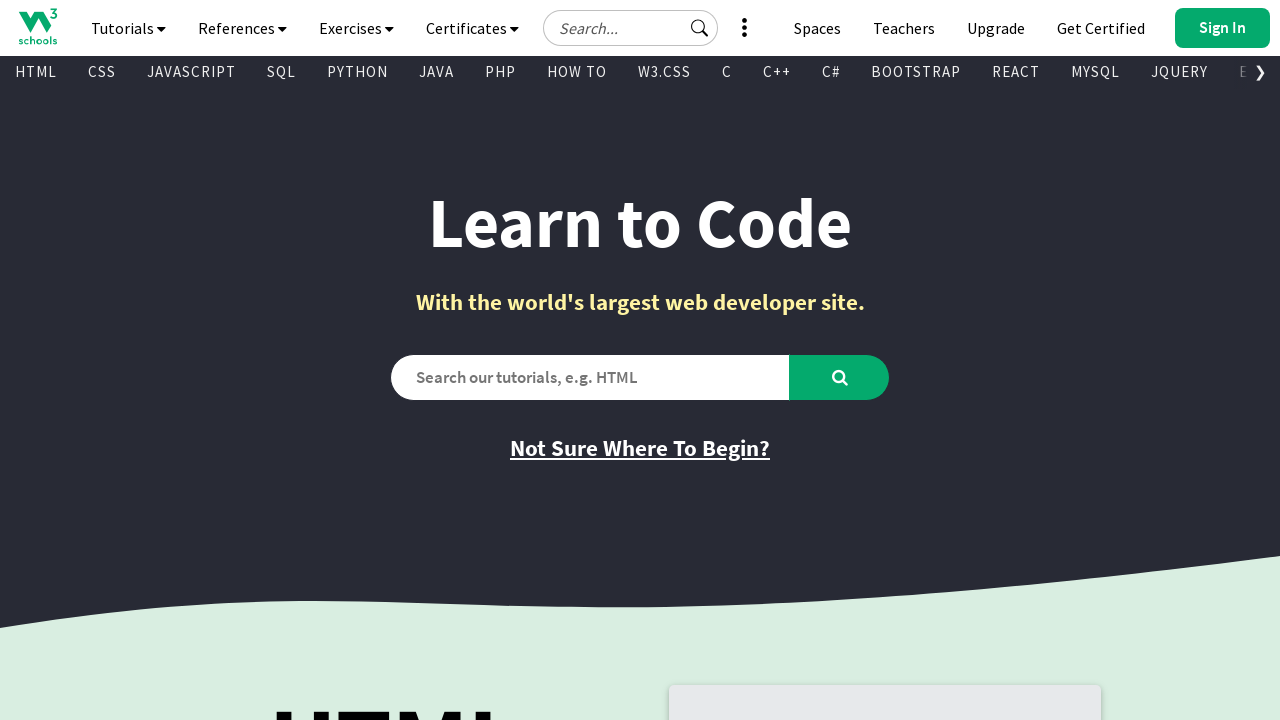

Extracted href attribute: '/css/default.asp'
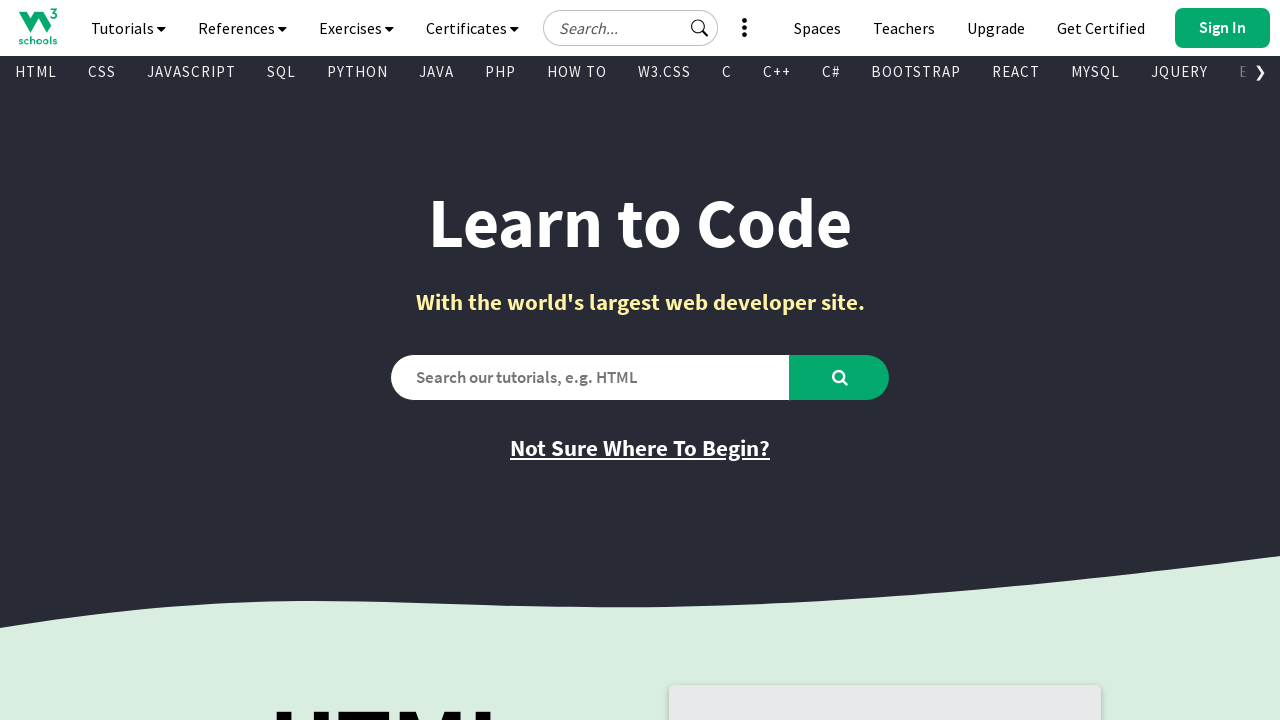

Extracted text content from visible link: 'JavaScript Tutorial'
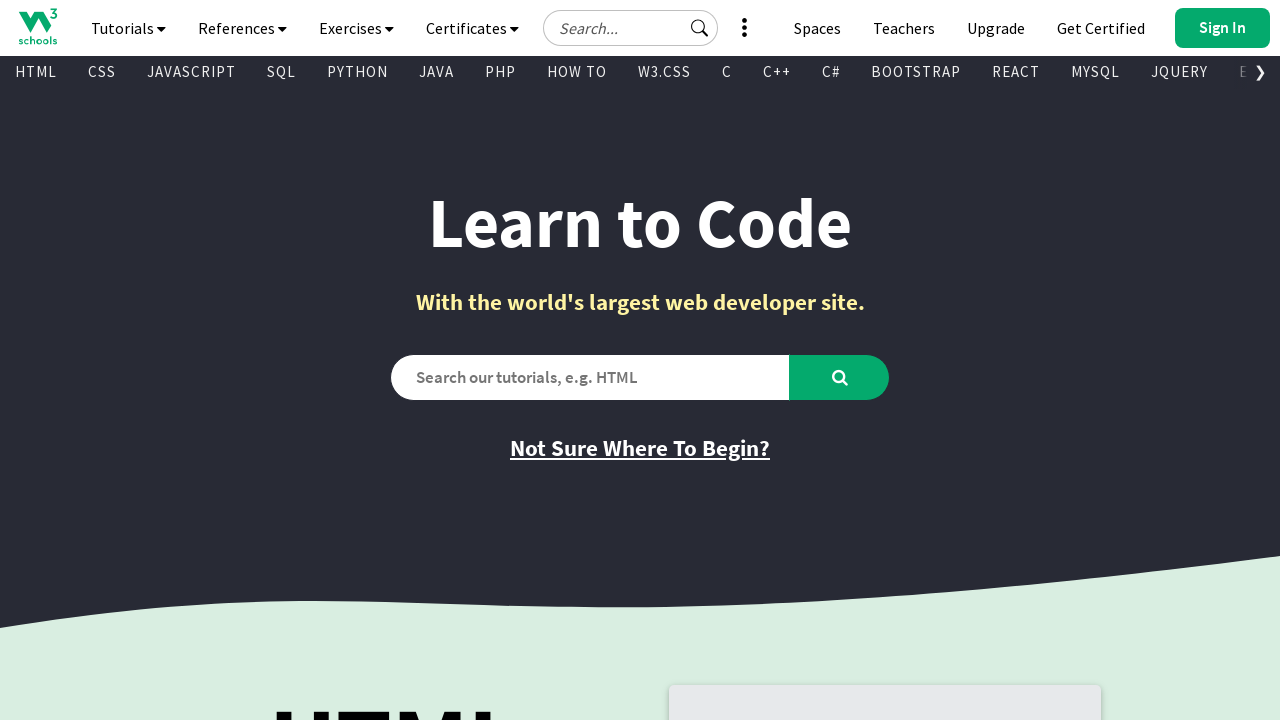

Extracted href attribute: '/js/default.asp'
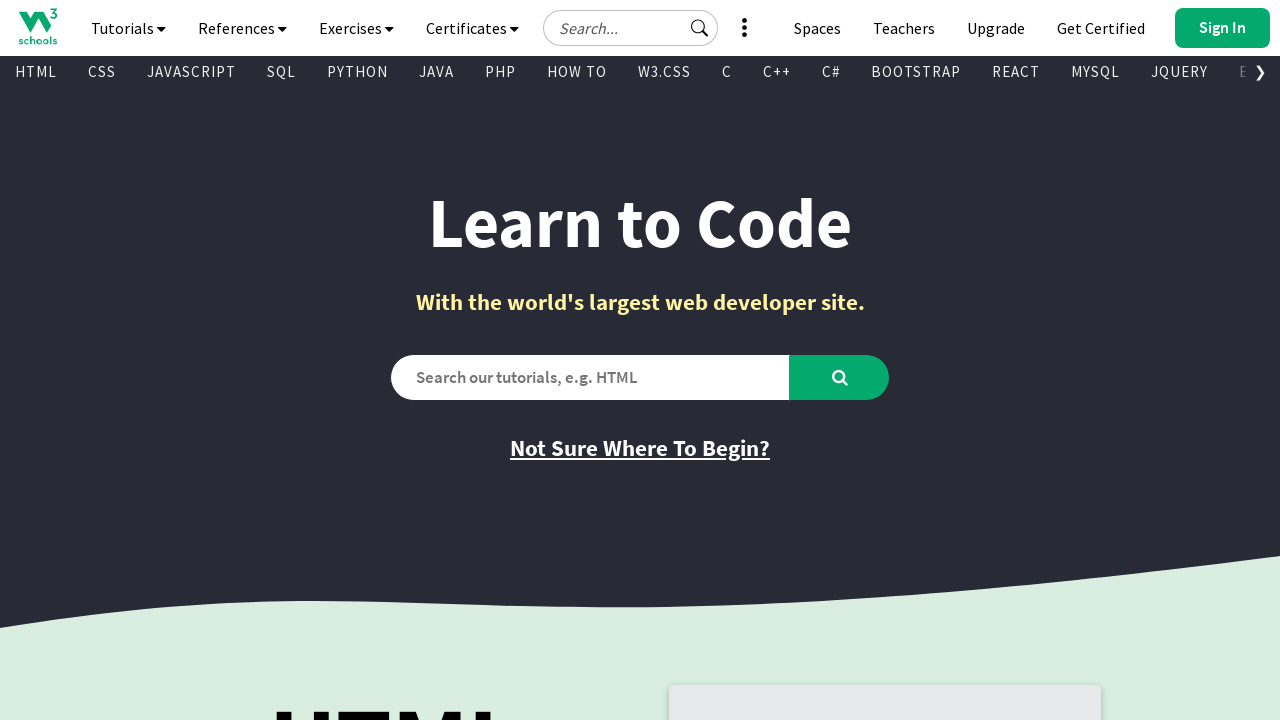

Extracted text content from visible link: 'How To Tutorial'
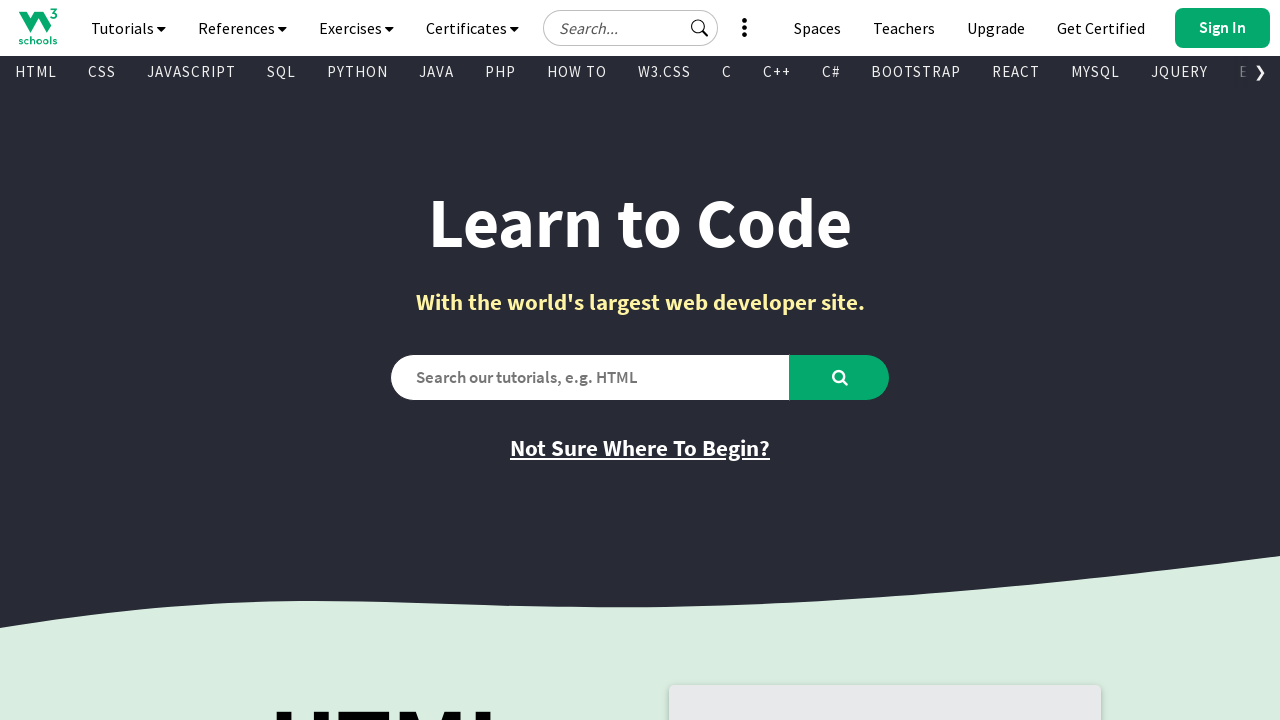

Extracted href attribute: '/howto/default.asp'
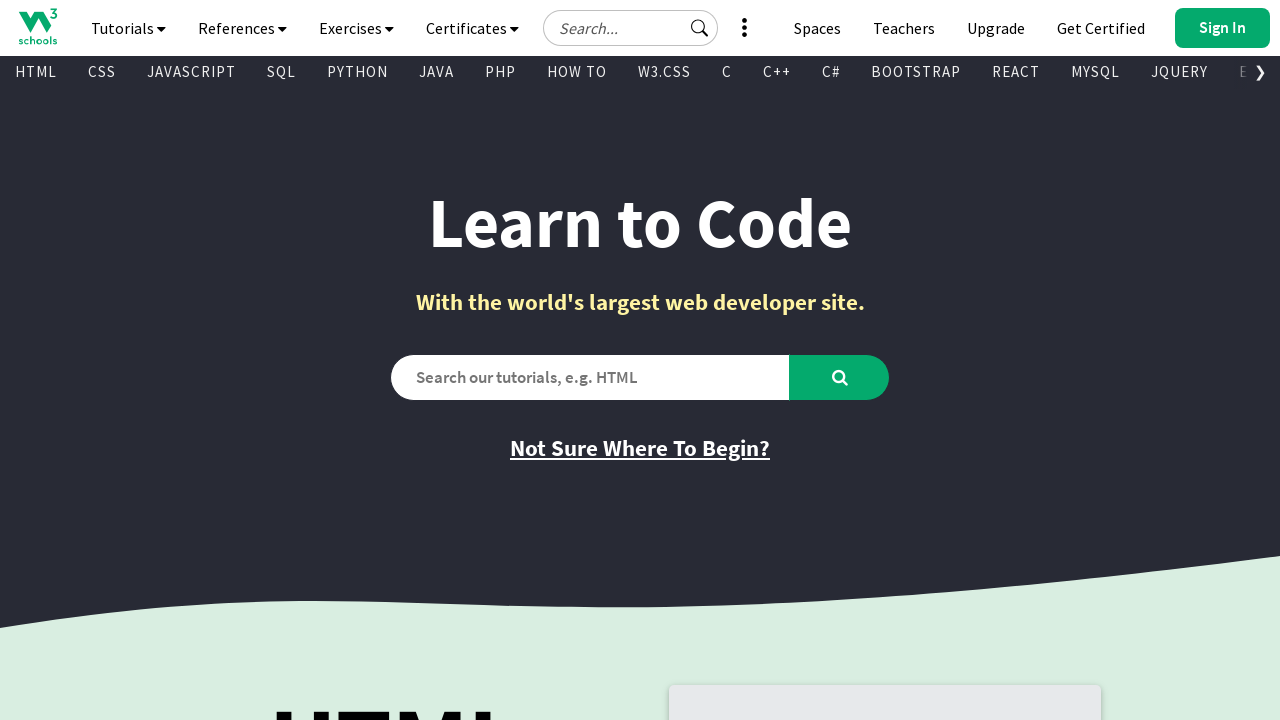

Extracted text content from visible link: 'SQL Tutorial'
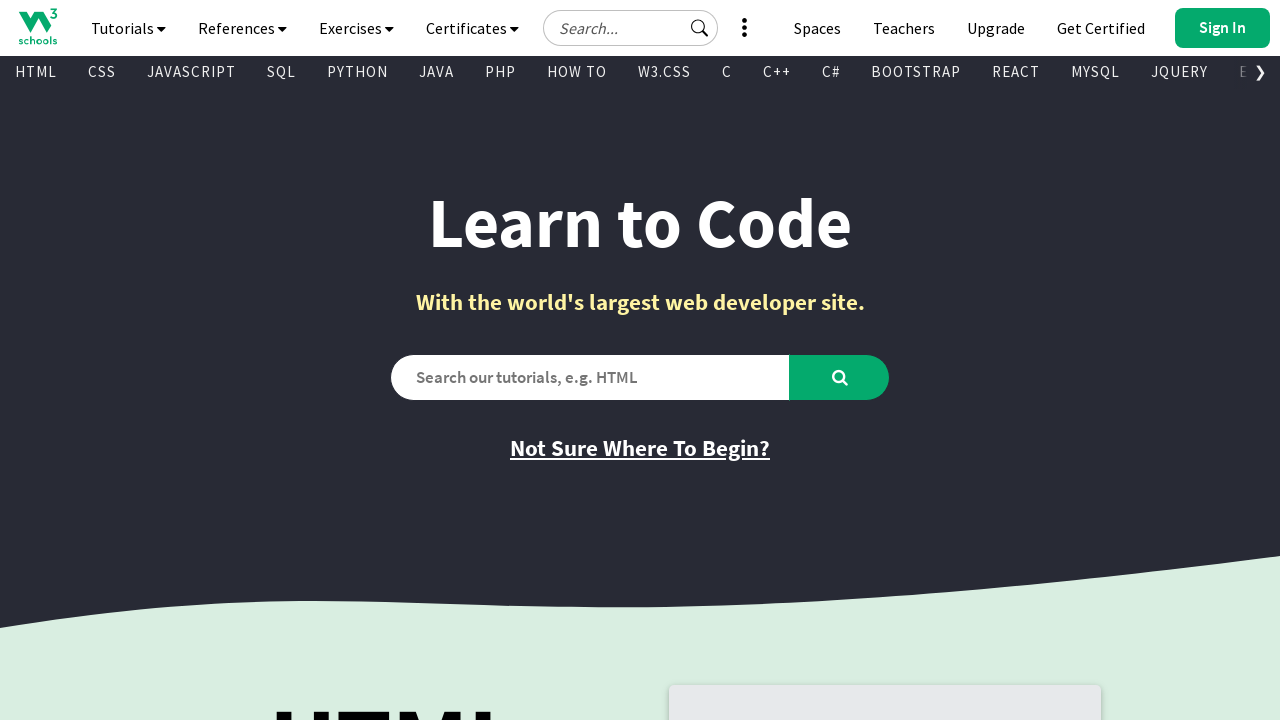

Extracted href attribute: '/sql/default.asp'
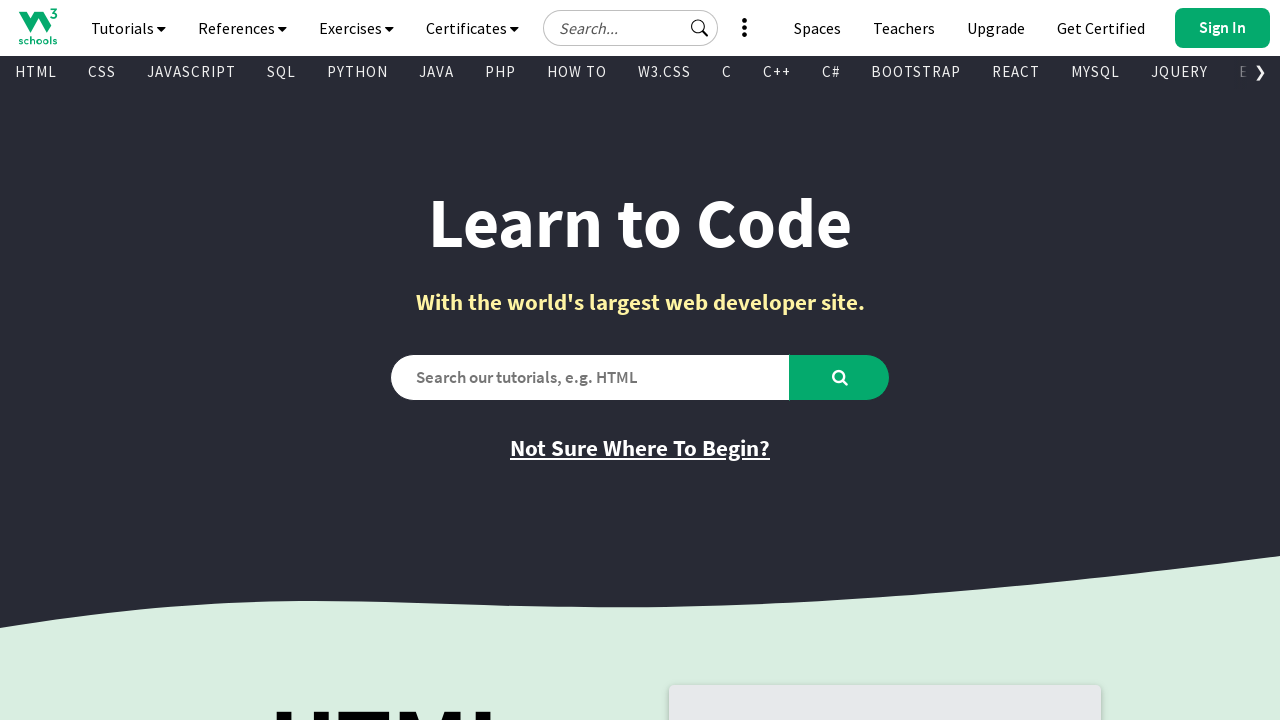

Extracted text content from visible link: 'Python Tutorial'
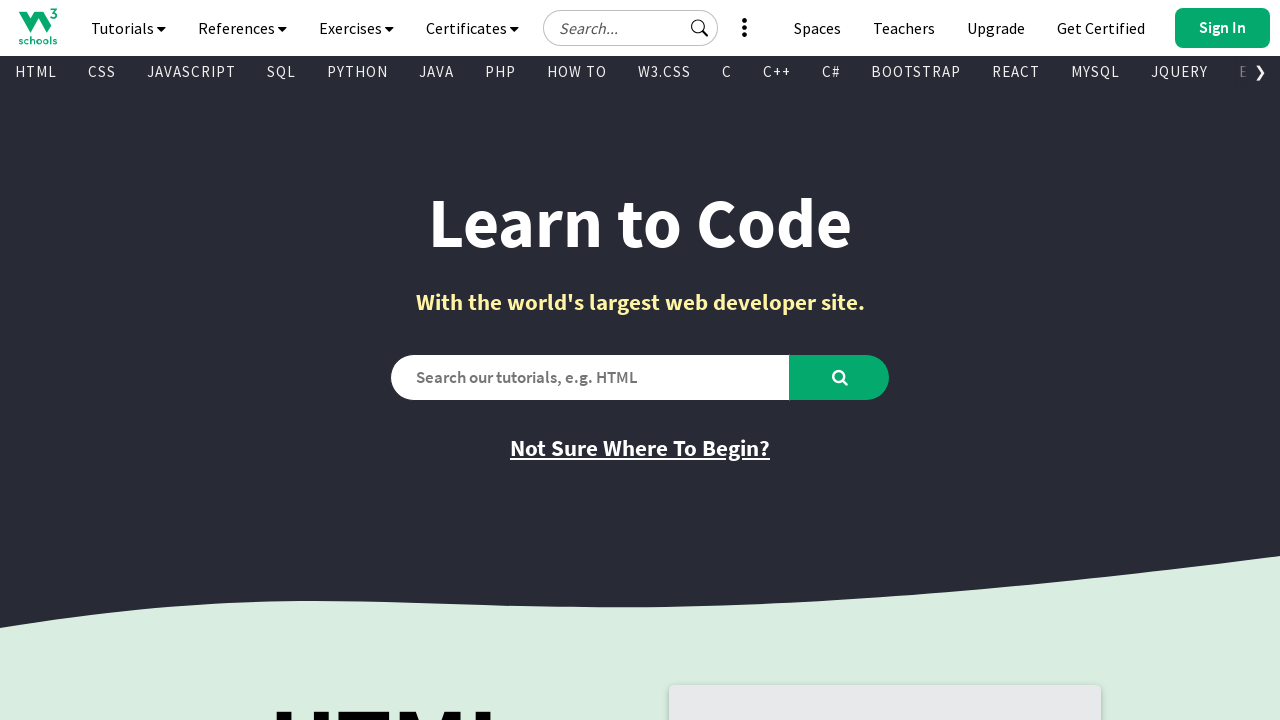

Extracted href attribute: '/python/default.asp'
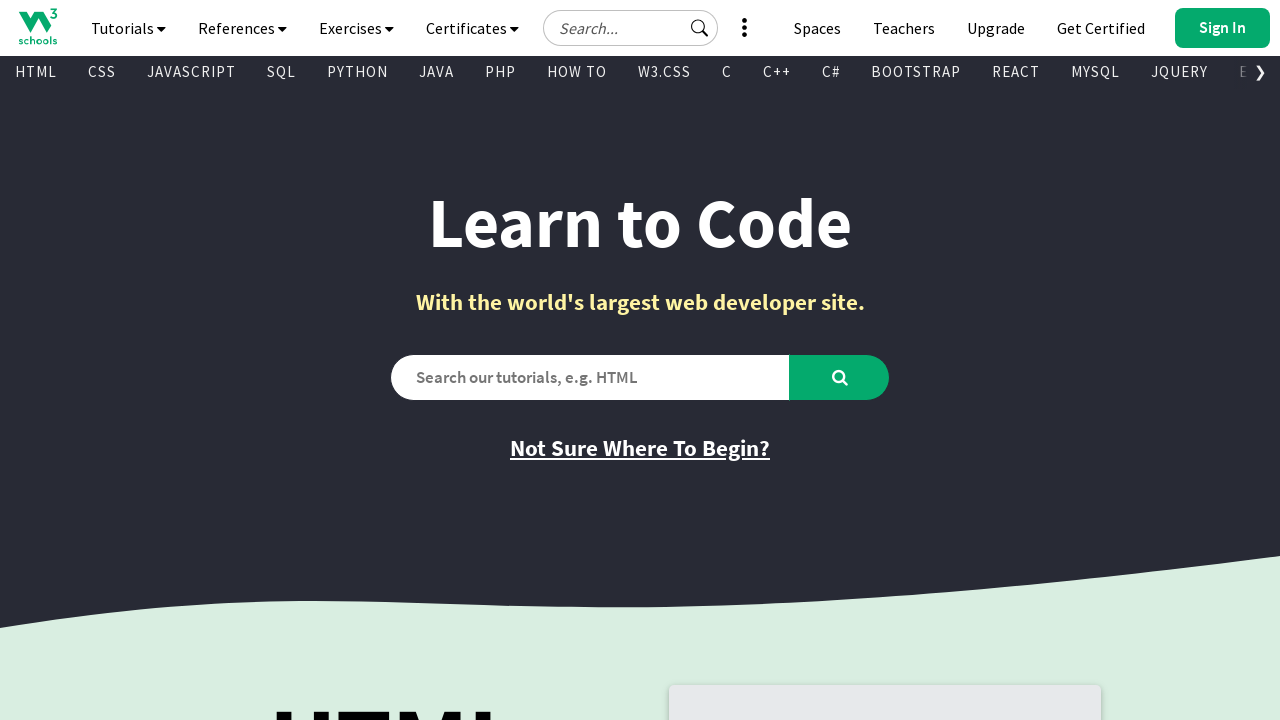

Extracted text content from visible link: 'W3.CSS Tutorial'
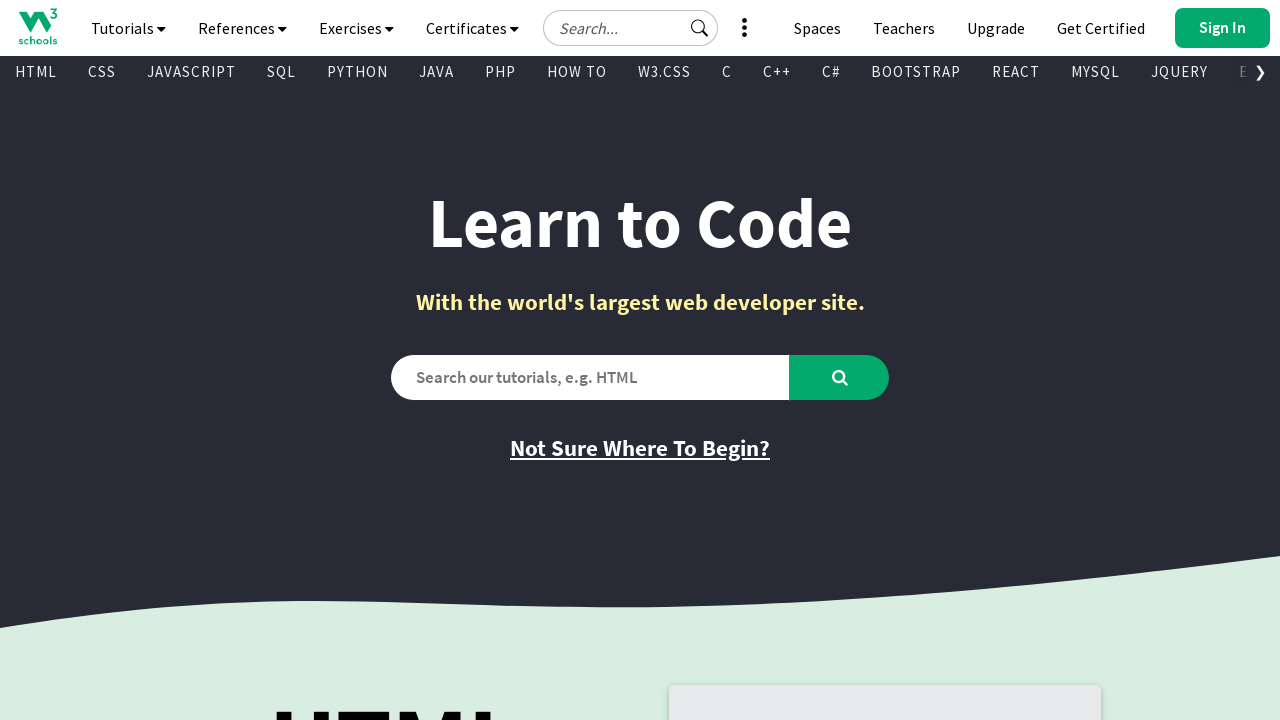

Extracted href attribute: '/w3css/default.asp'
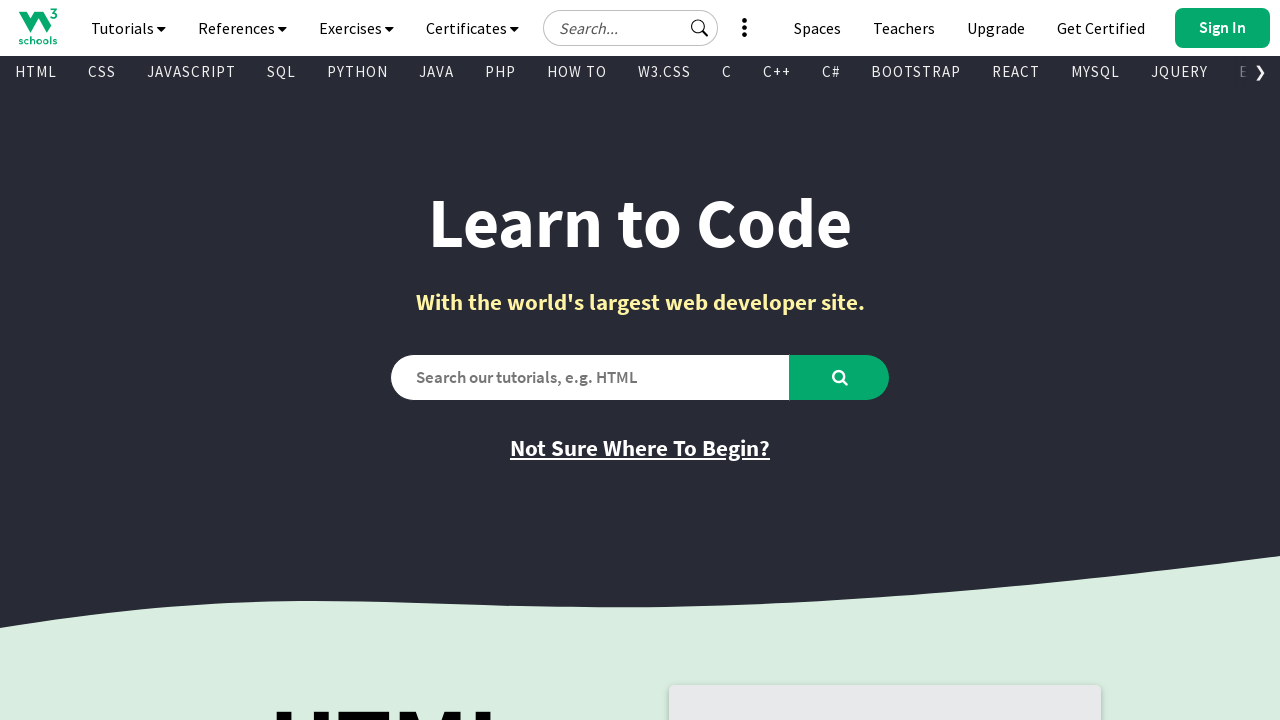

Extracted text content from visible link: 'Bootstrap Tutorial'
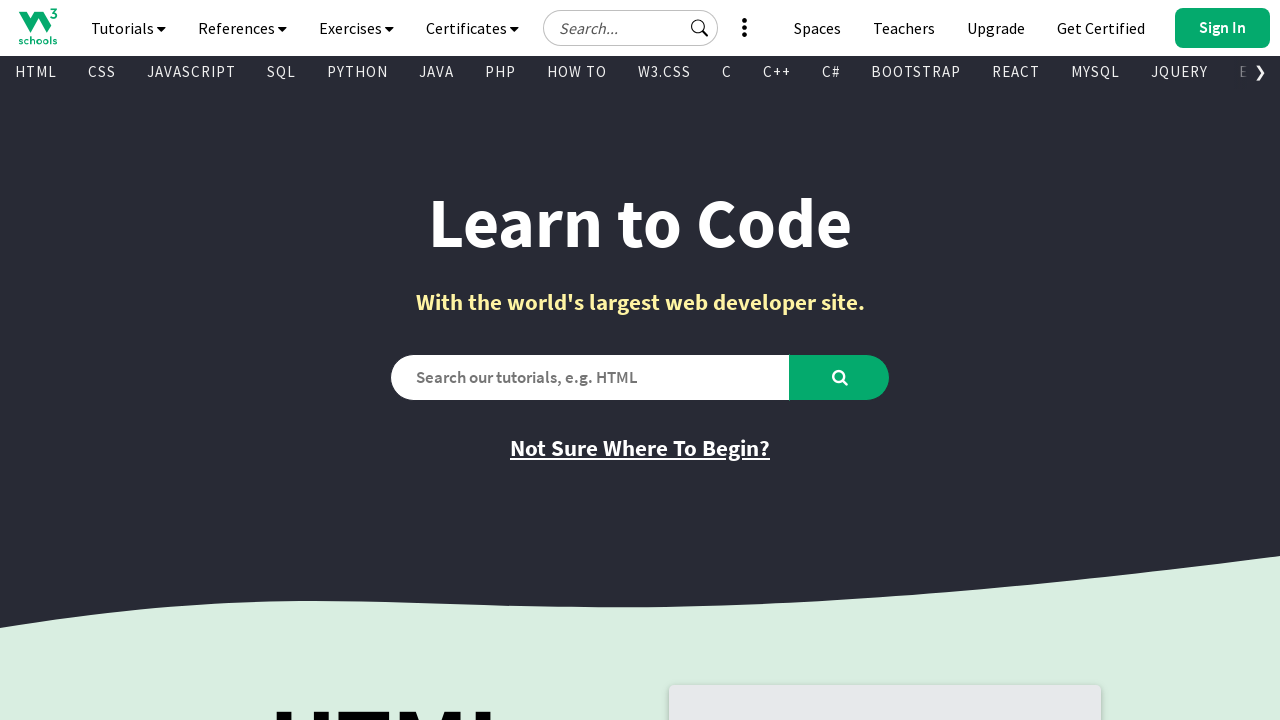

Extracted href attribute: '/bootstrap/bootstrap_ver.asp'
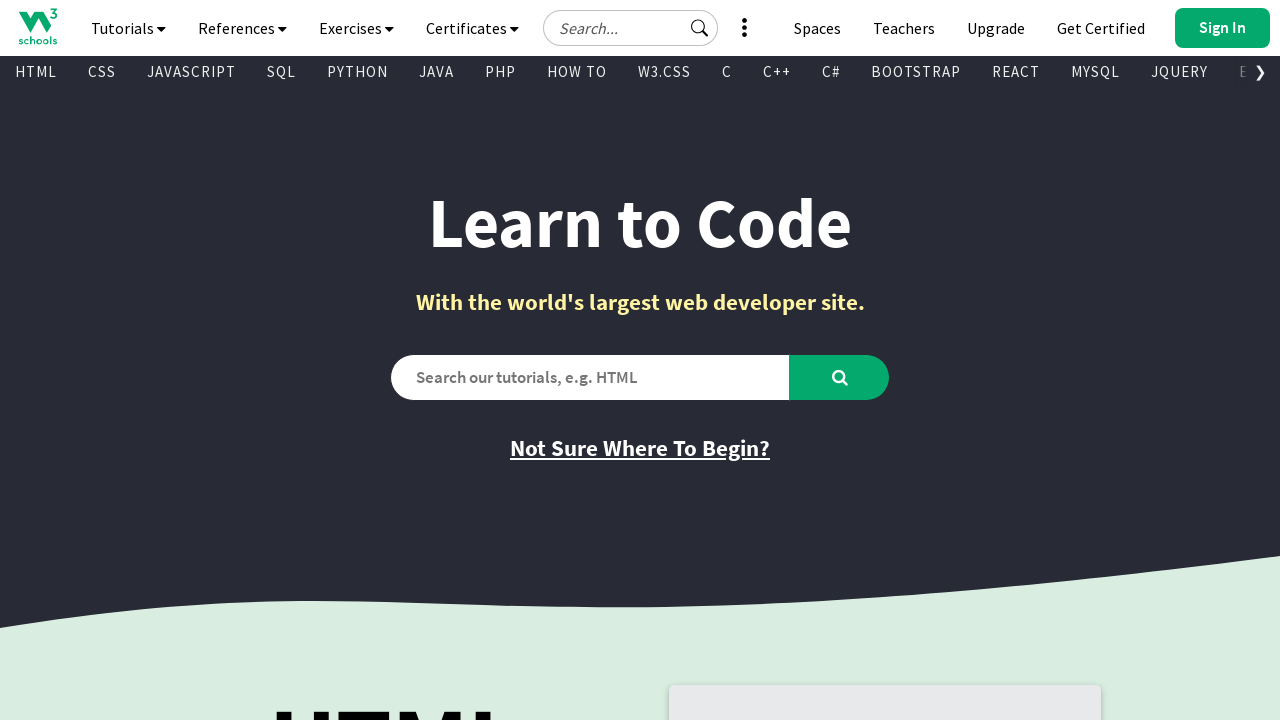

Extracted text content from visible link: 'PHP Tutorial'
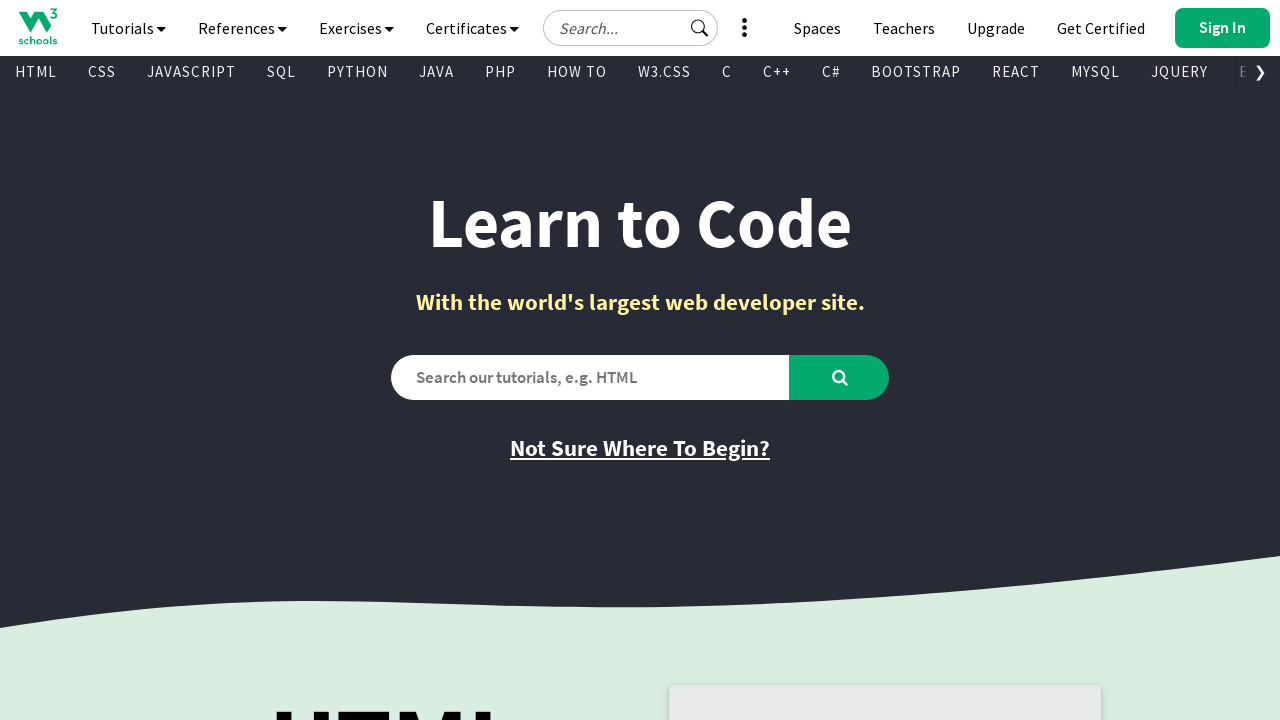

Extracted href attribute: '/php/default.asp'
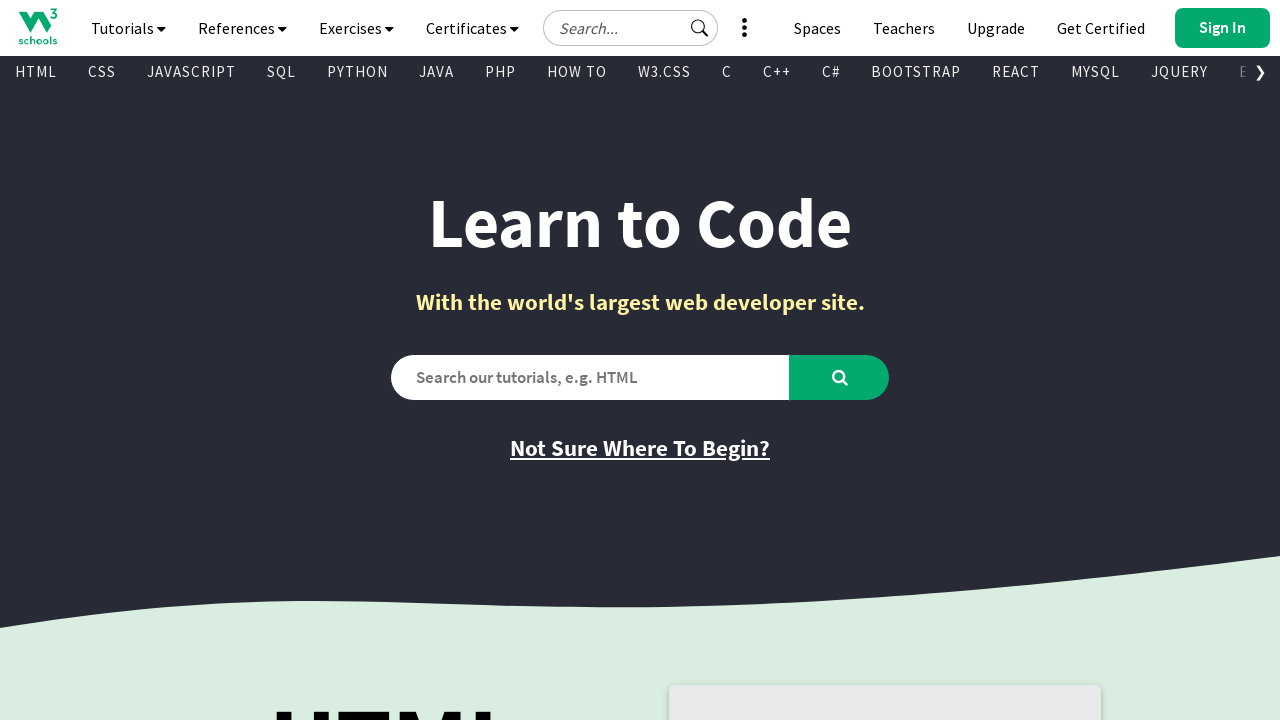

Extracted text content from visible link: 'Java Tutorial'
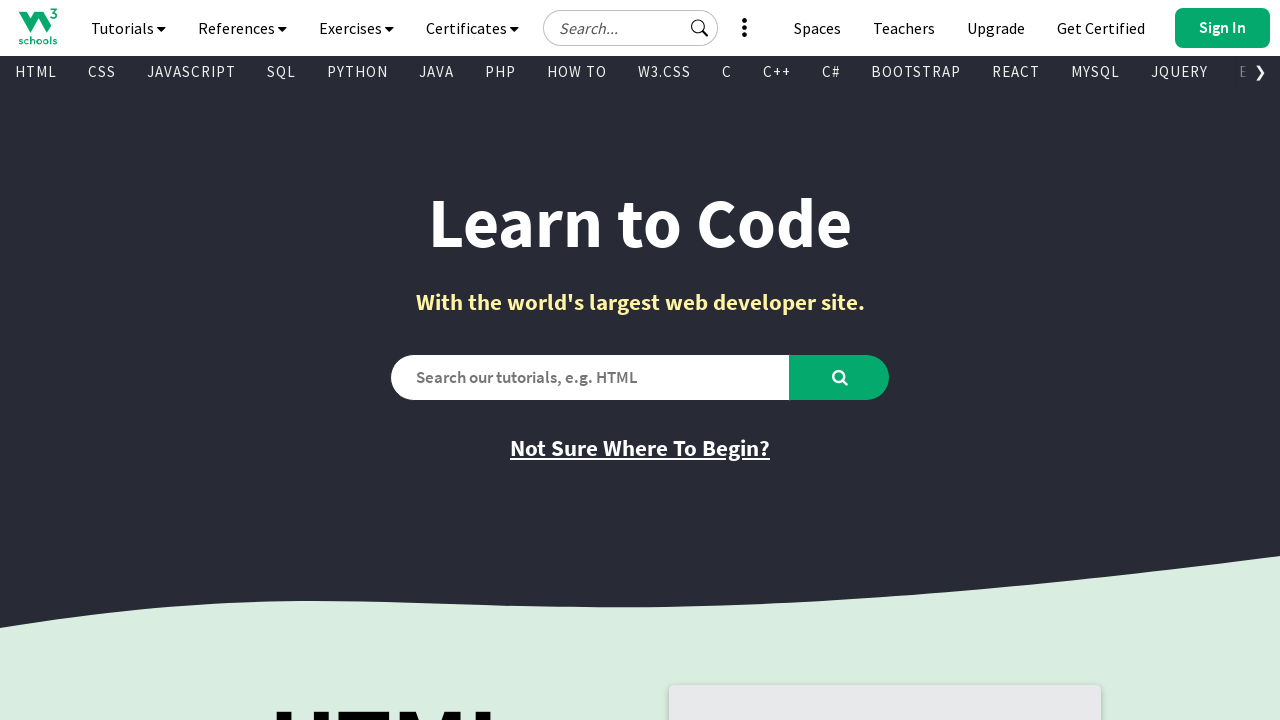

Extracted href attribute: '/java/default.asp'
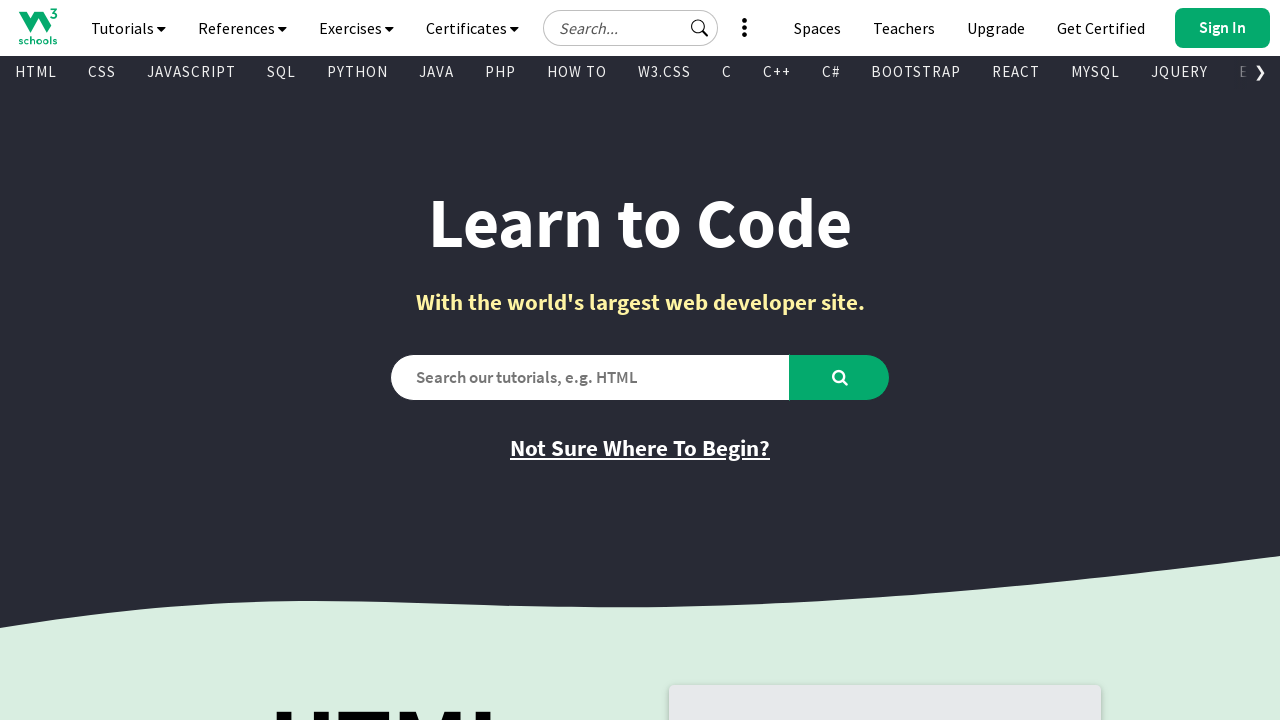

Extracted text content from visible link: 'C++ Tutorial'
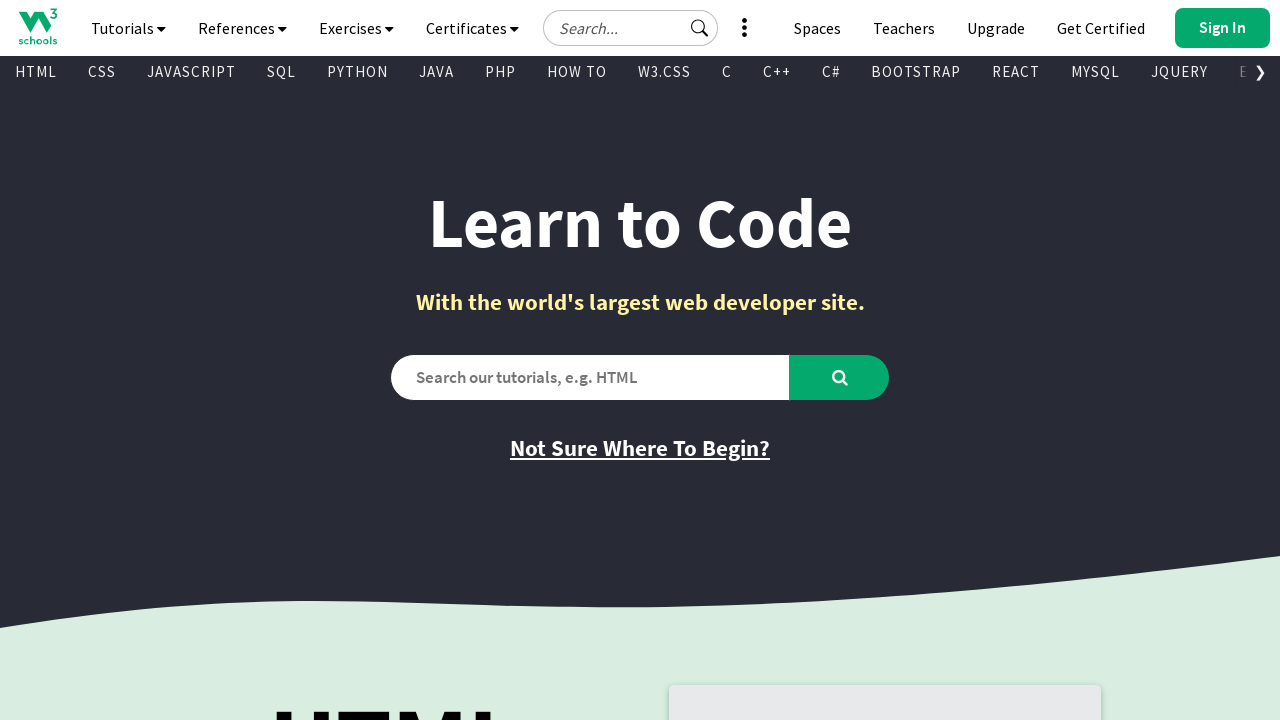

Extracted href attribute: '/cpp/default.asp'
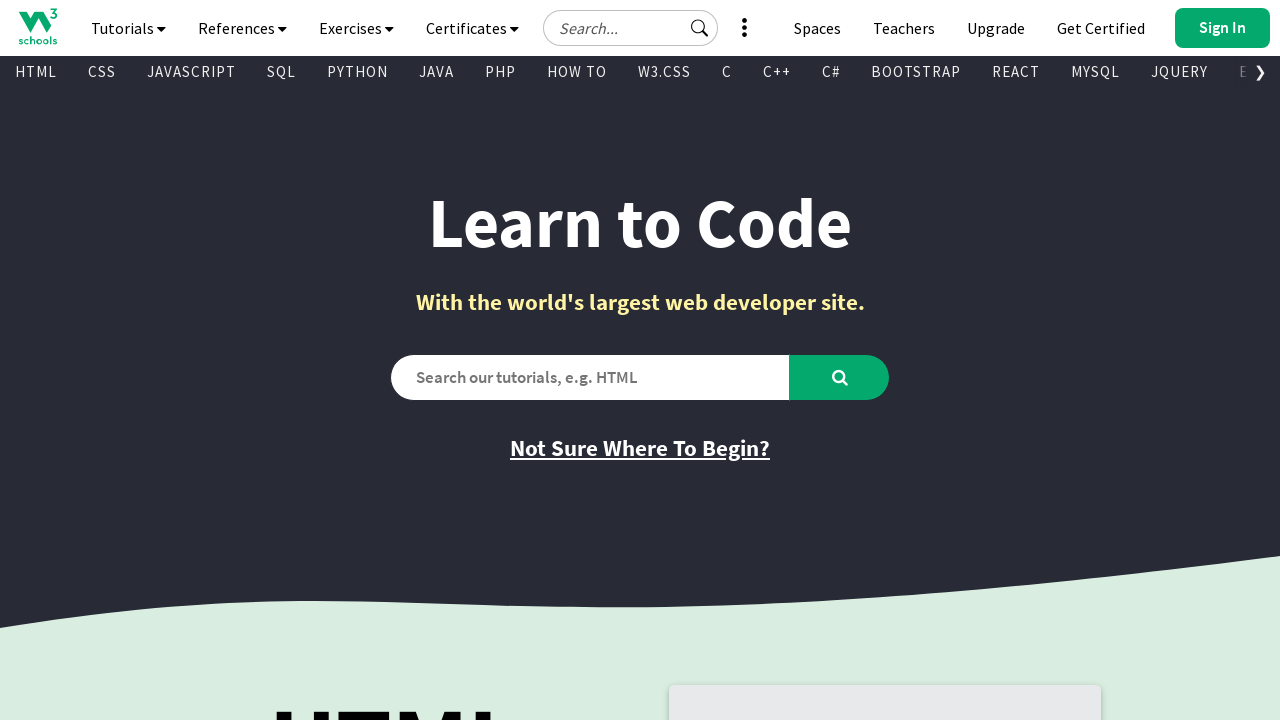

Extracted text content from visible link: 'jQuery Tutorial'
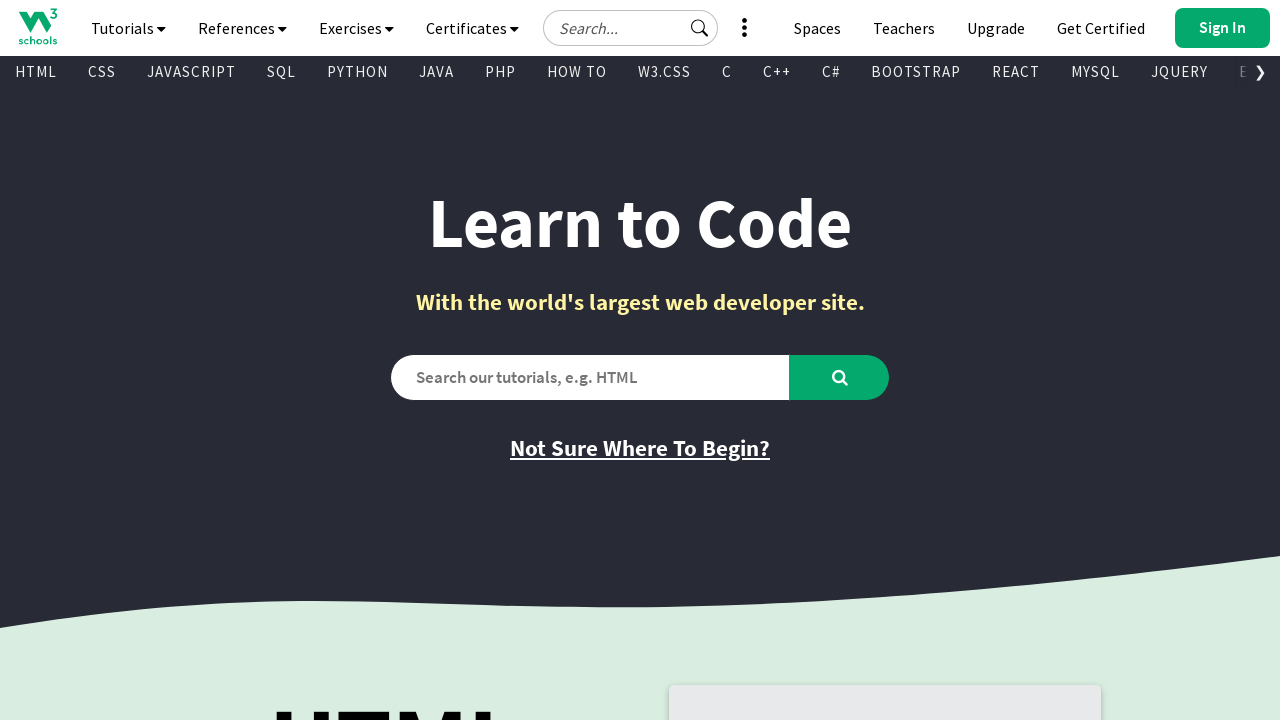

Extracted href attribute: '/jquery/default.asp'
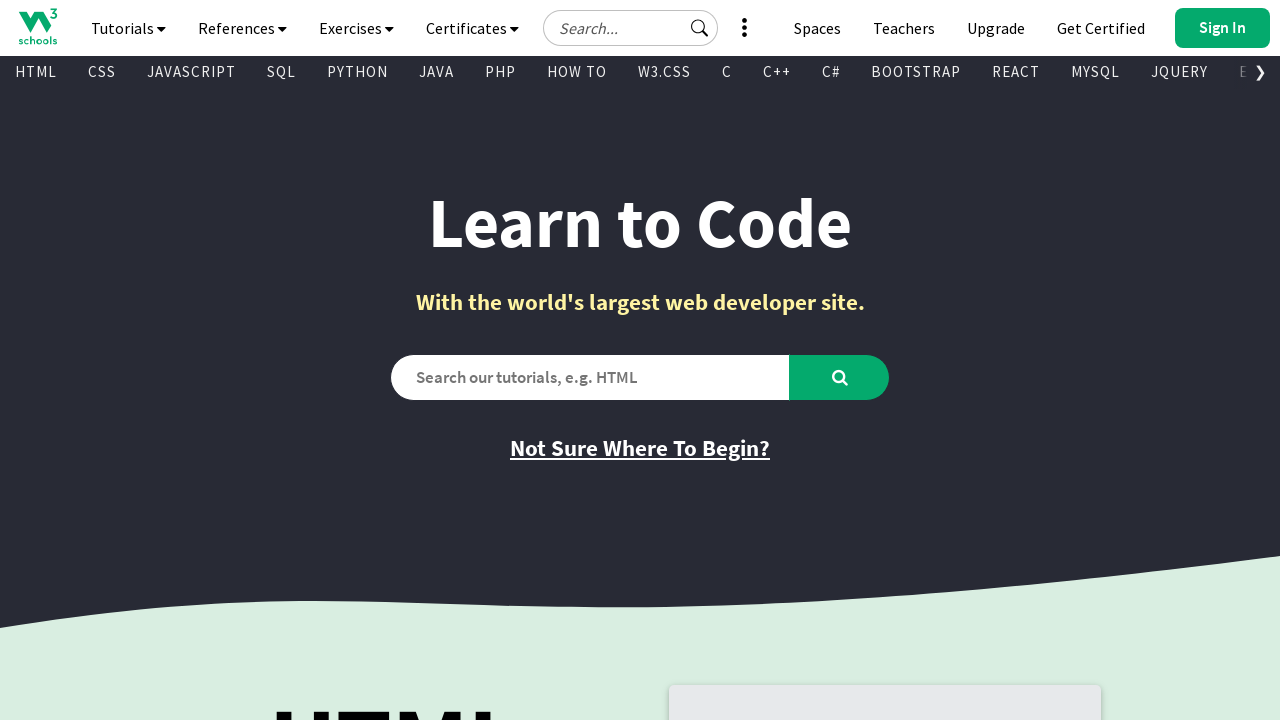

Extracted text content from visible link: 'HTML Reference'
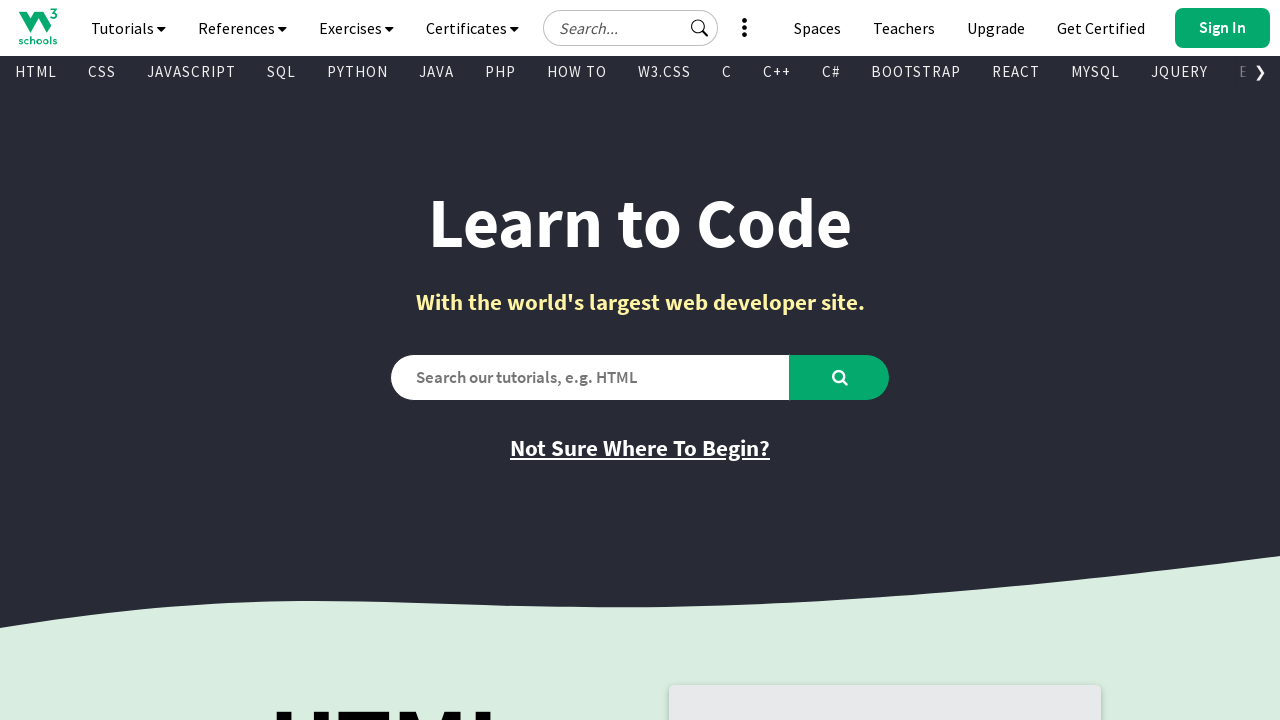

Extracted href attribute: '/tags/default.asp'
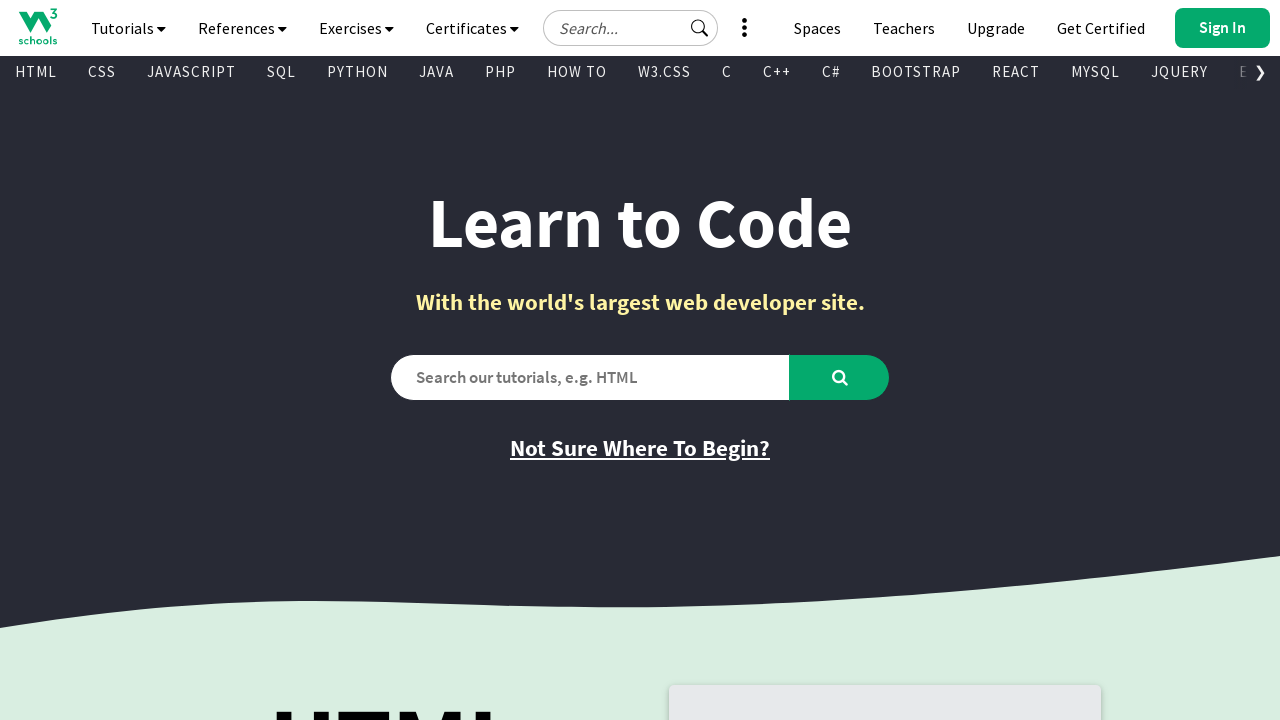

Extracted text content from visible link: 'CSS Reference'
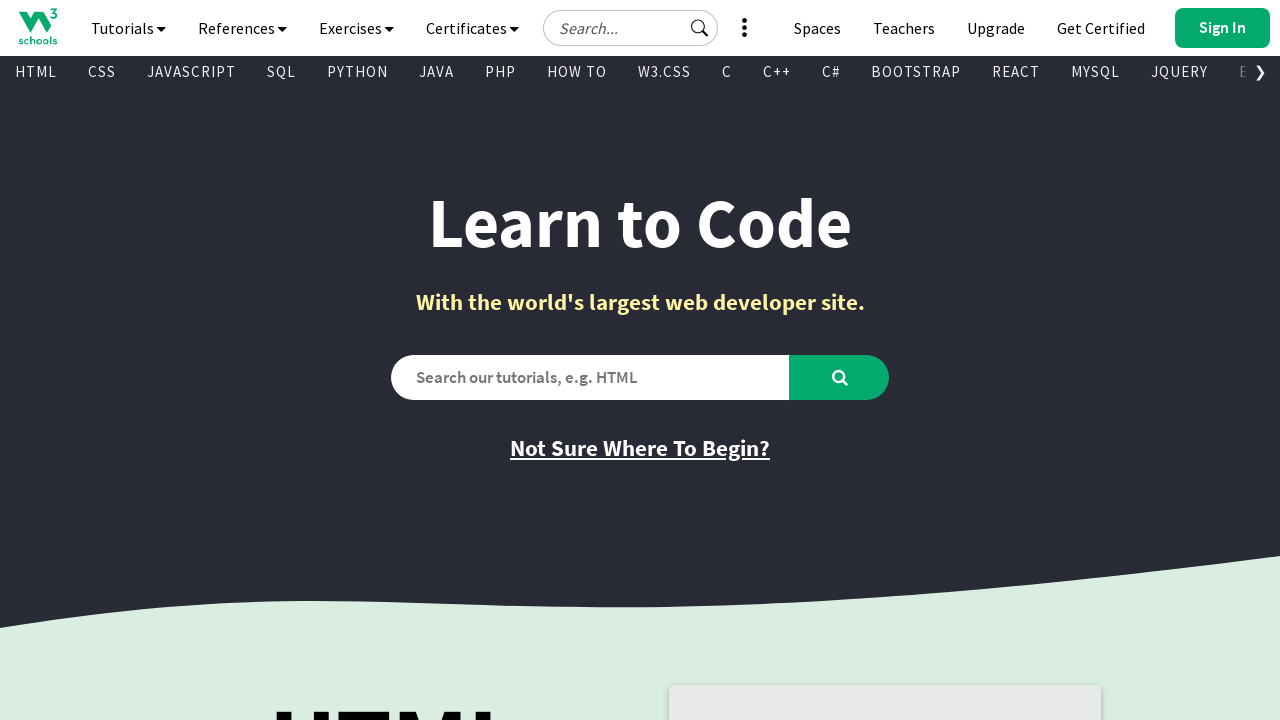

Extracted href attribute: '/cssref/index.php'
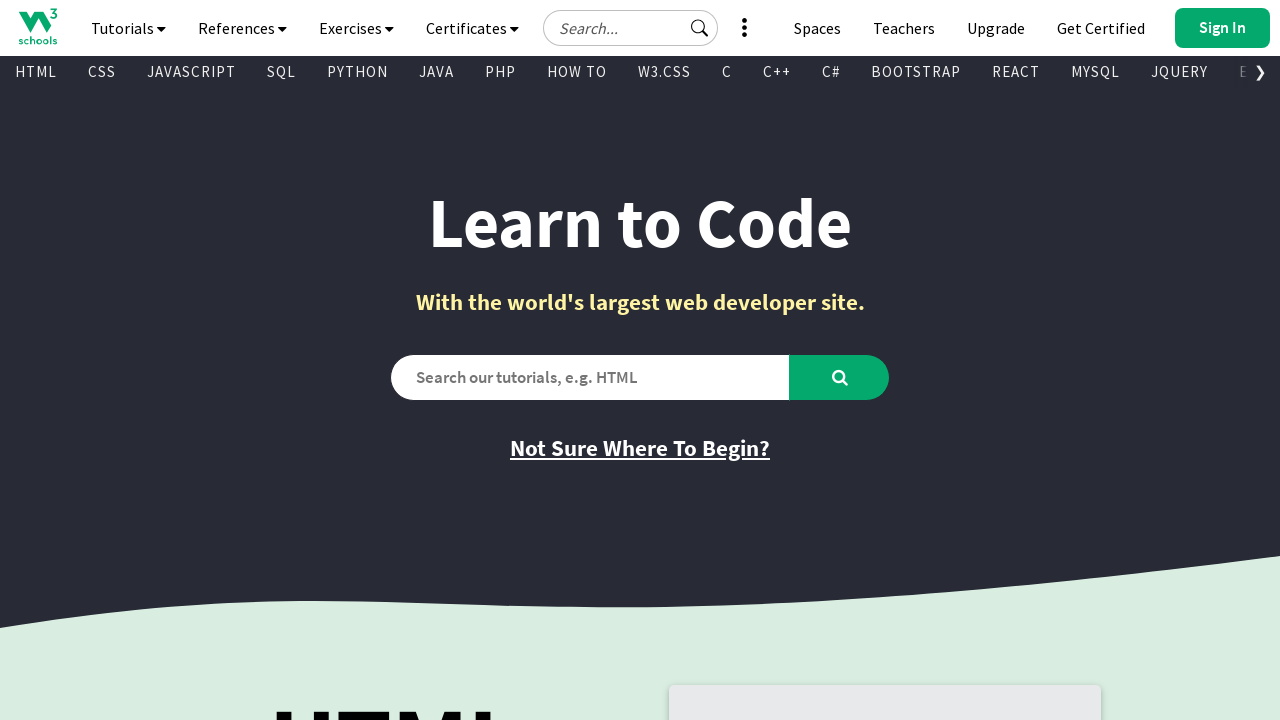

Extracted text content from visible link: 'JavaScript Reference'
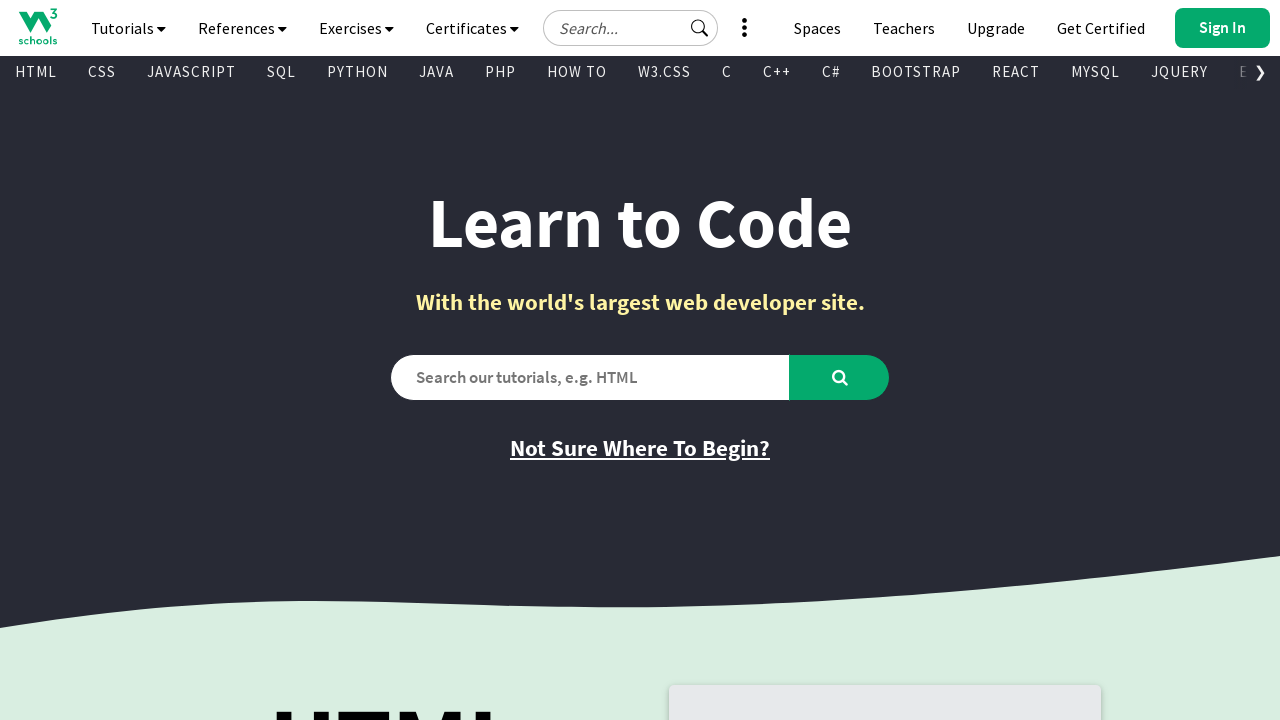

Extracted href attribute: '/jsref/default.asp'
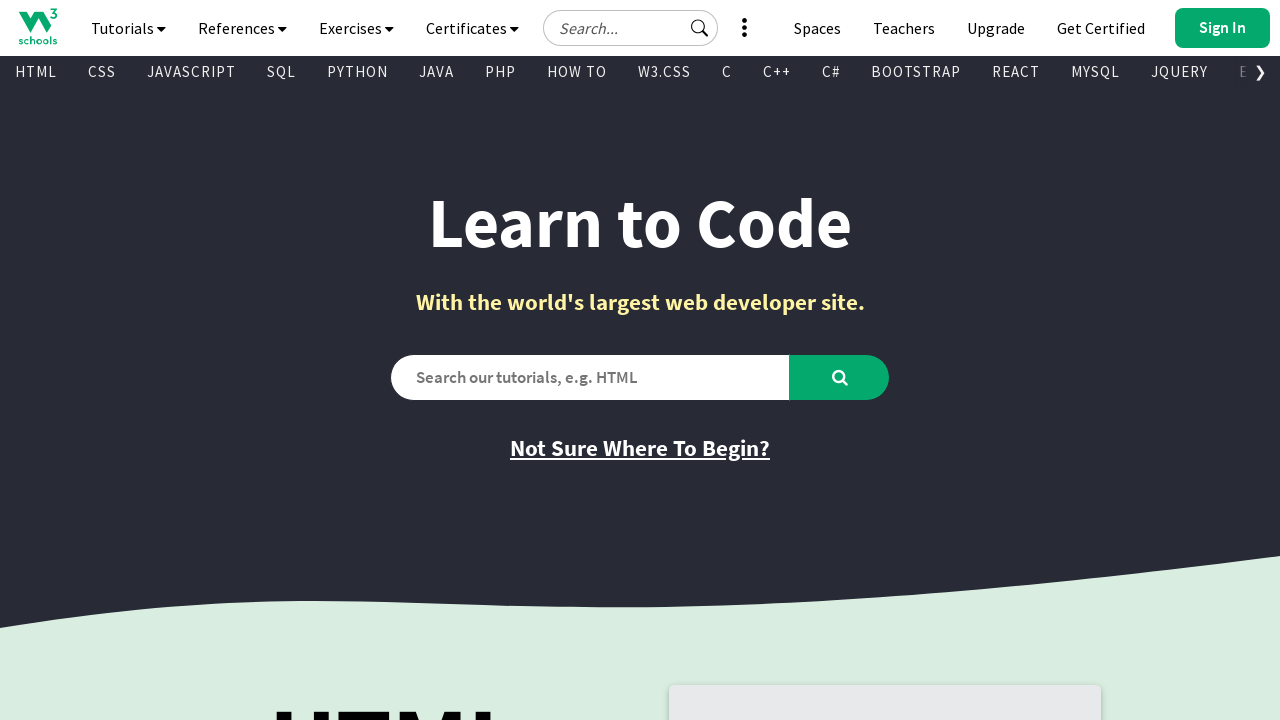

Extracted text content from visible link: 'SQL Reference'
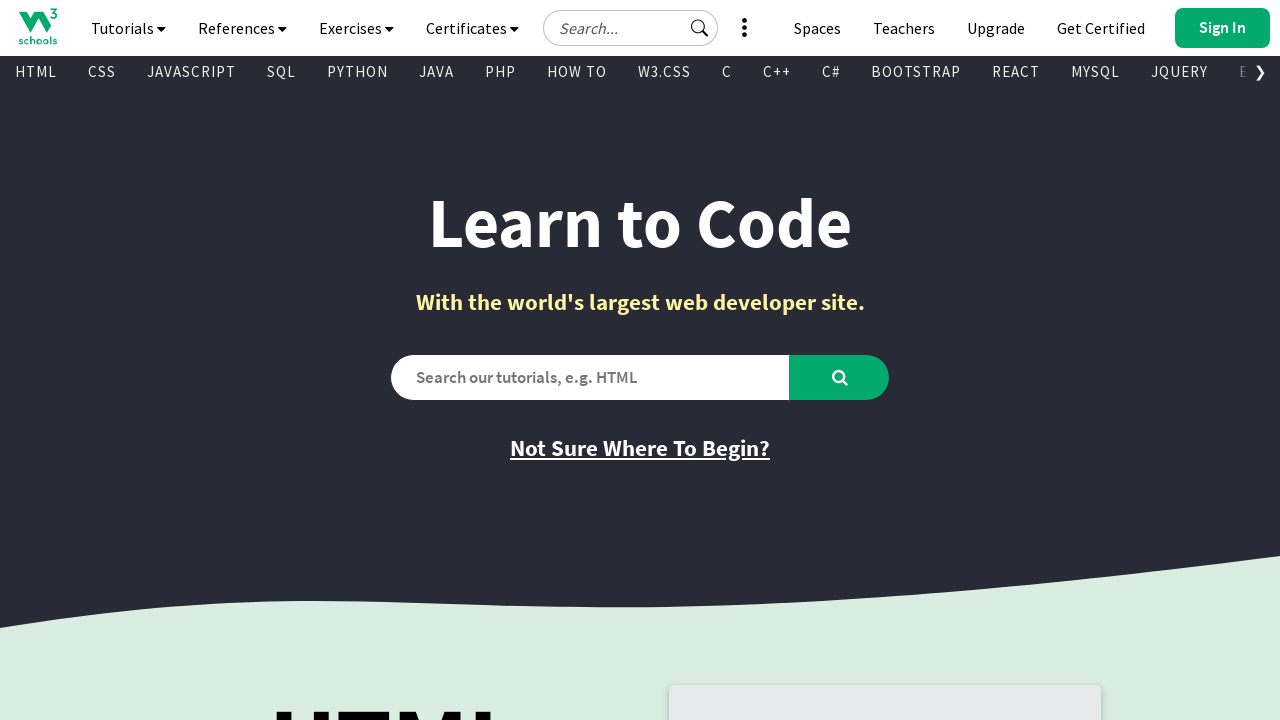

Extracted href attribute: '/sql/sql_ref_keywords.asp'
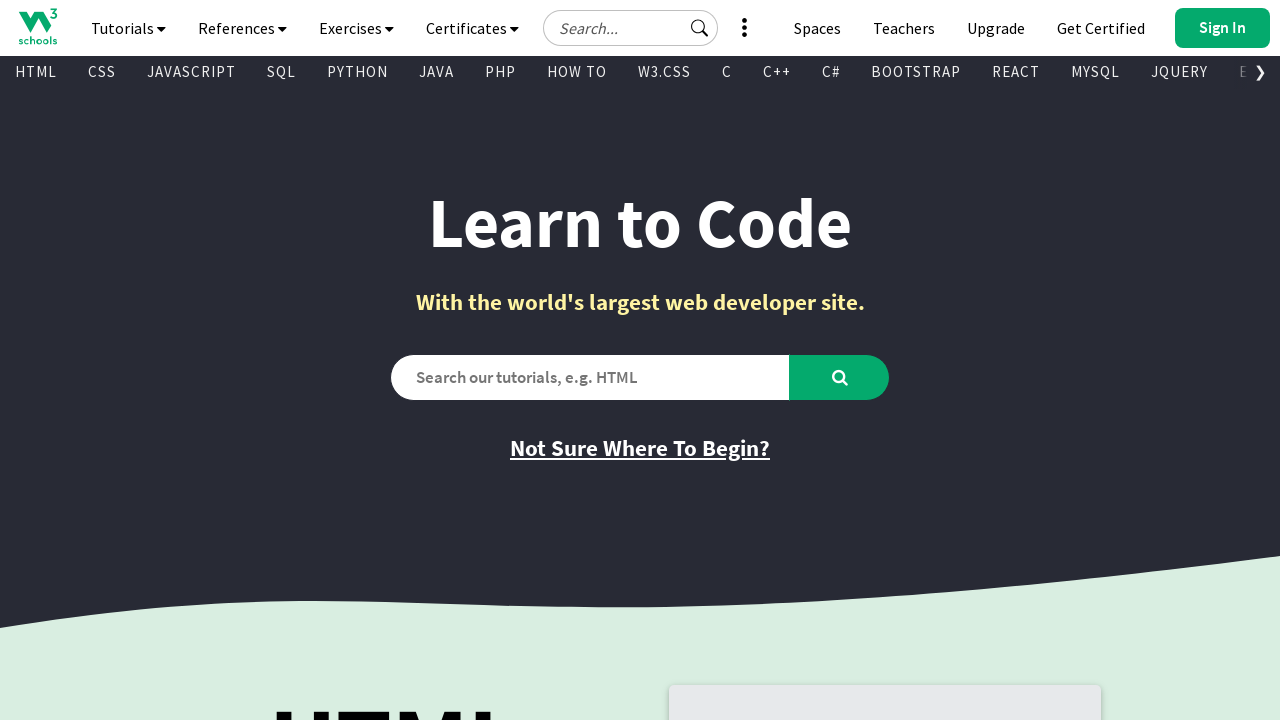

Extracted text content from visible link: 'Python Reference'
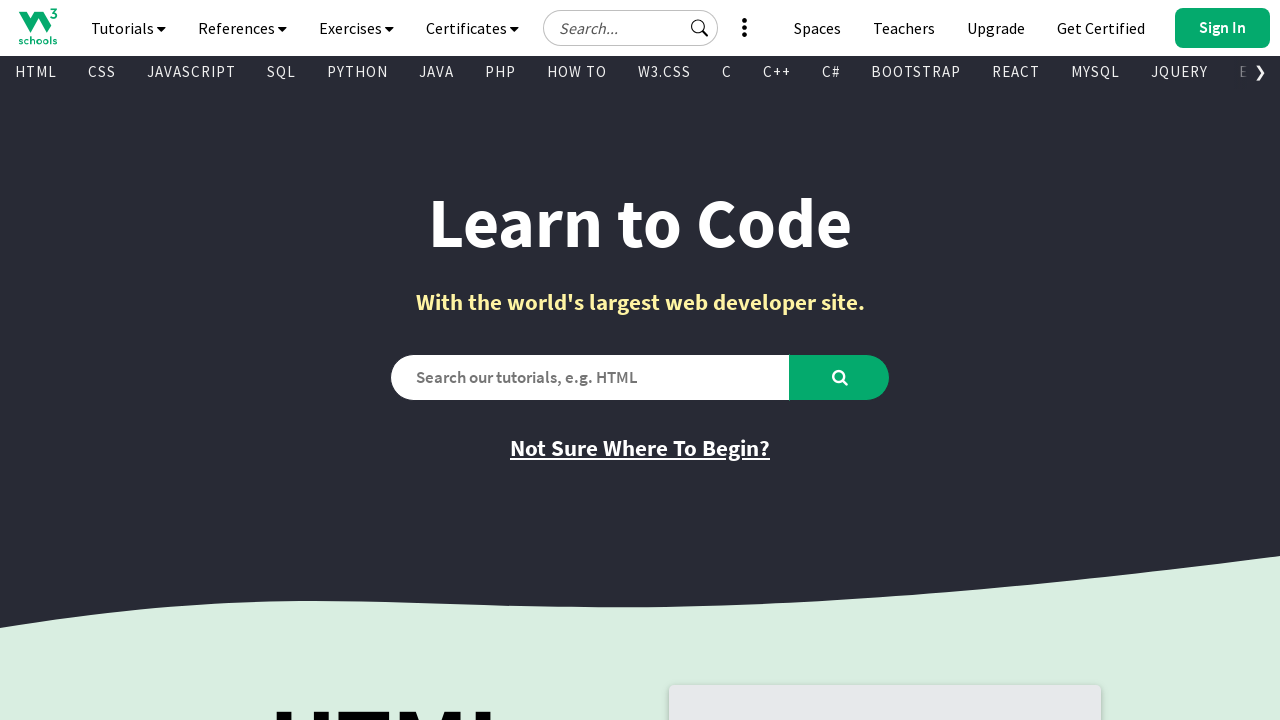

Extracted href attribute: '/python/python_reference.asp'
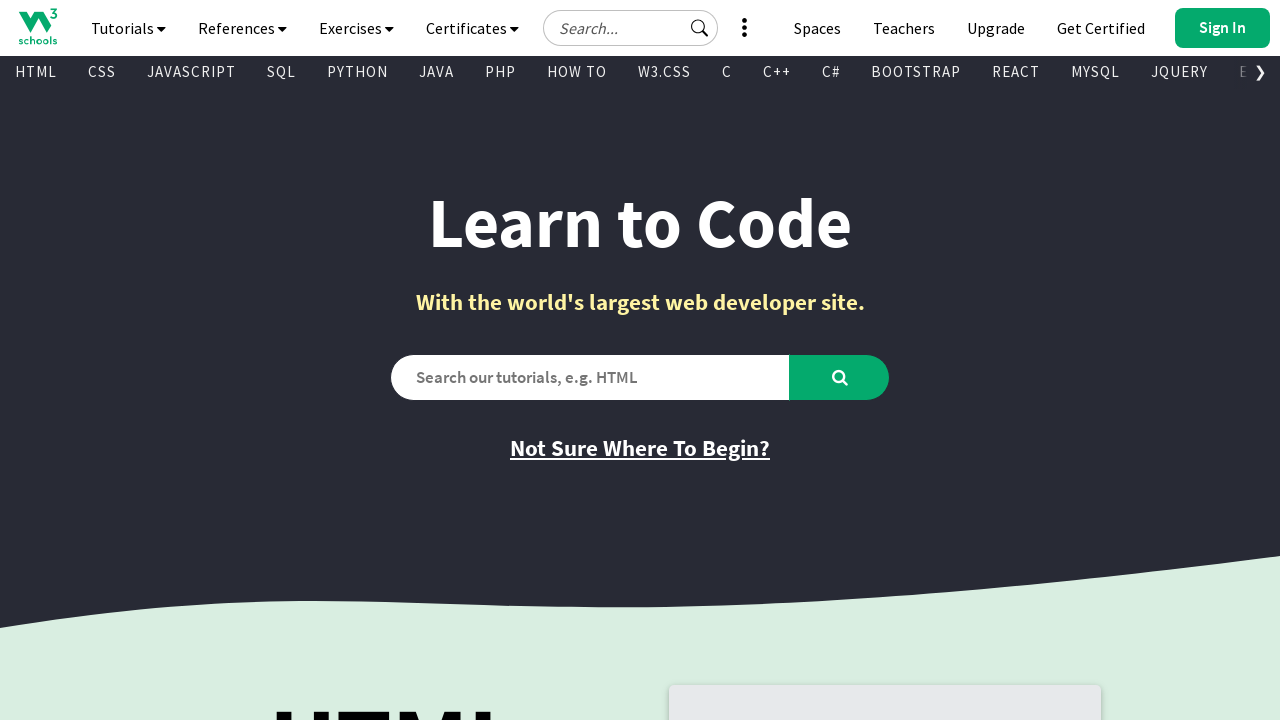

Extracted text content from visible link: 'W3.CSS Reference'
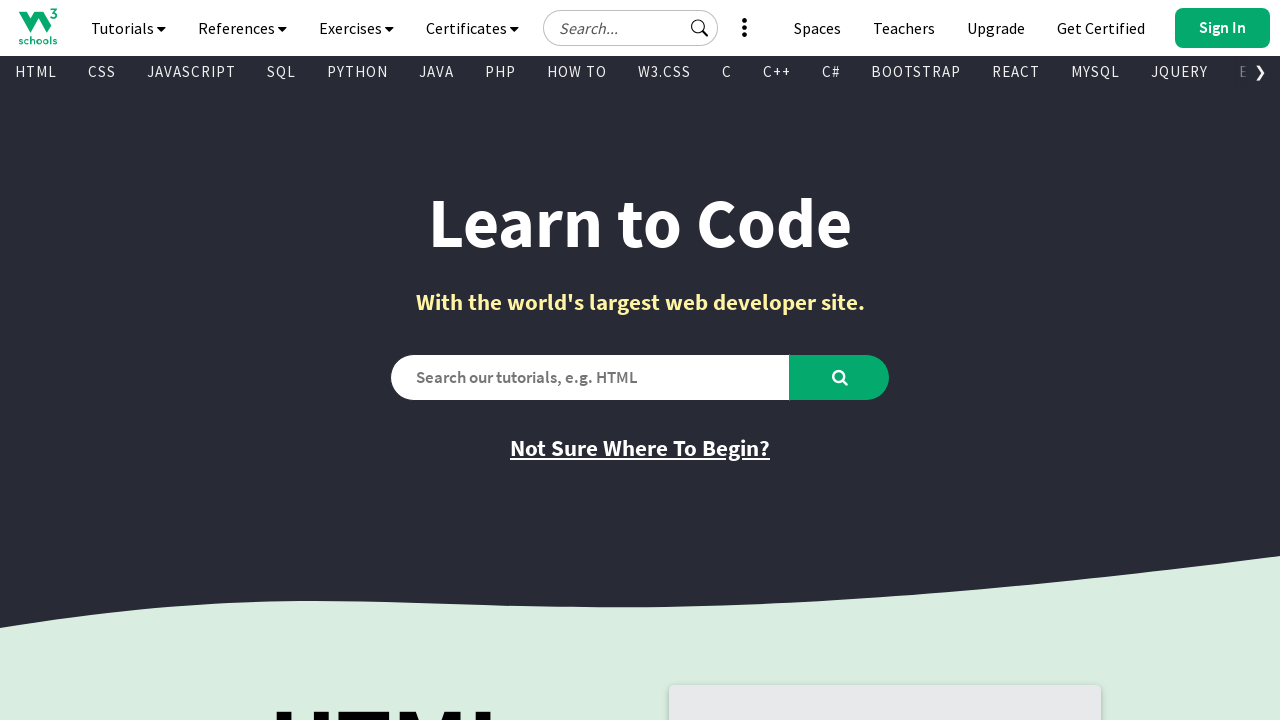

Extracted href attribute: '/w3css/w3css_references.asp'
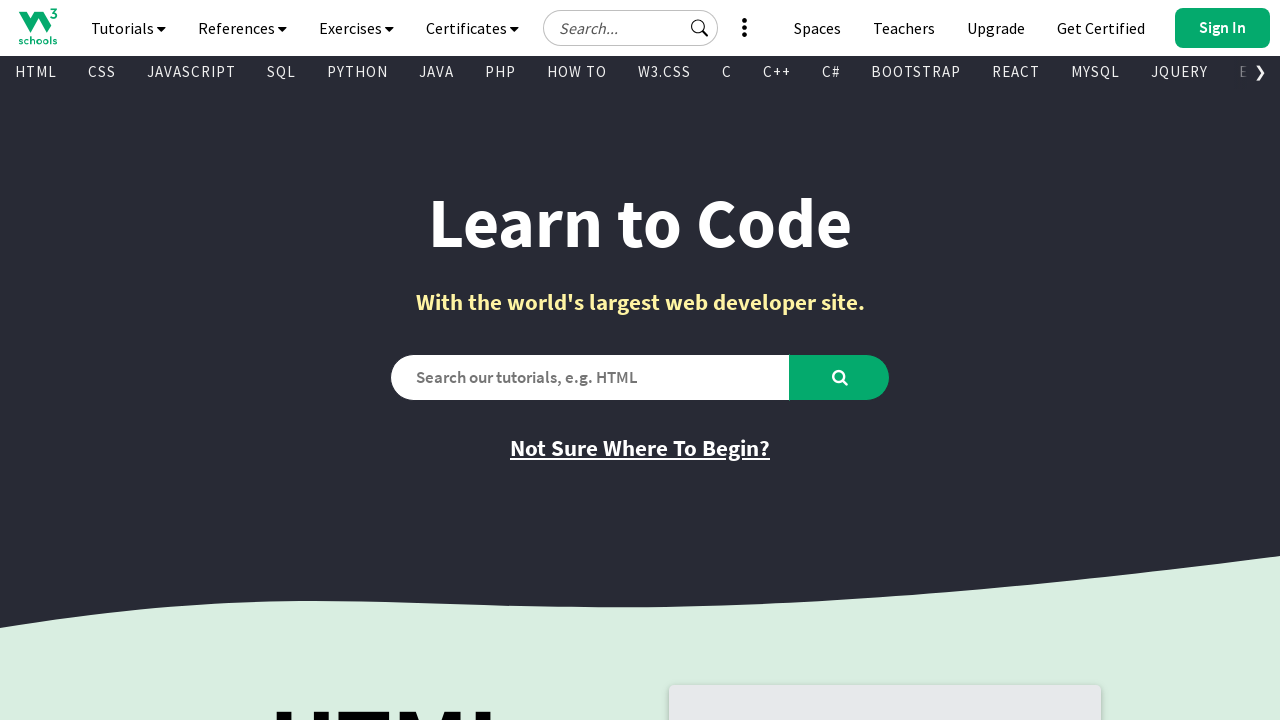

Extracted text content from visible link: 'Bootstrap Reference'
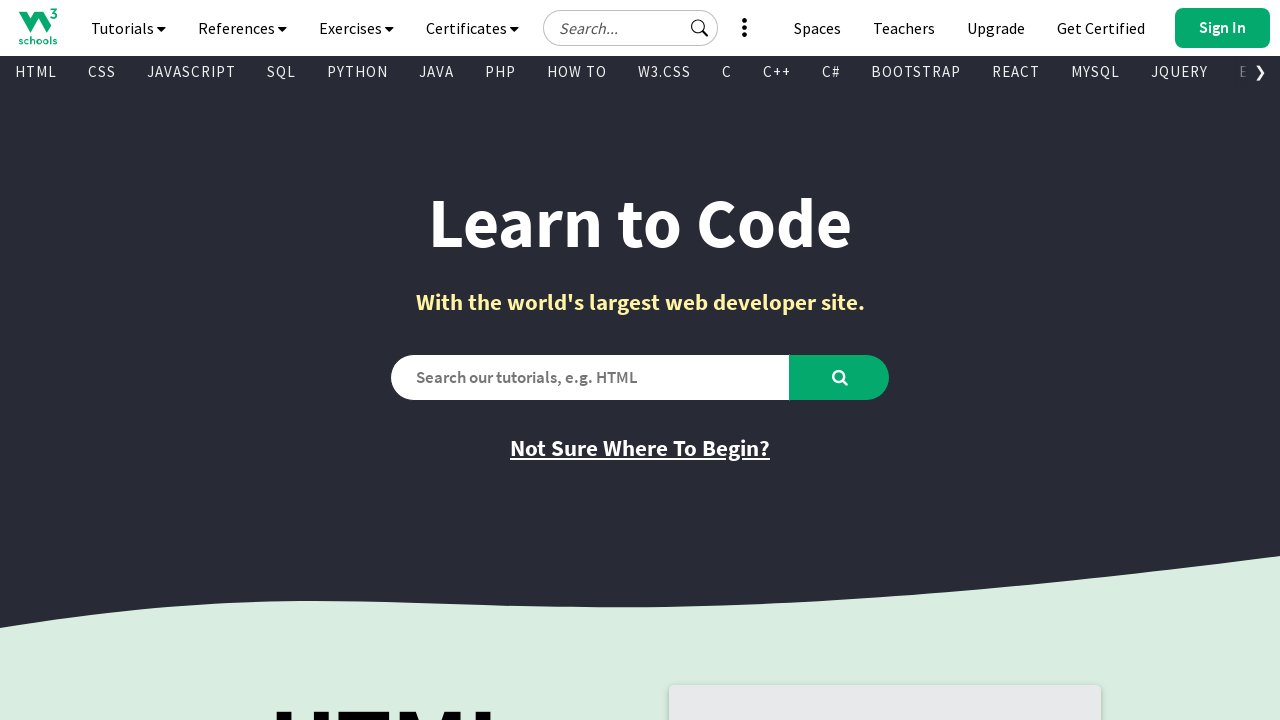

Extracted href attribute: '/bootstrap/bootstrap_ref_all_classes.asp'
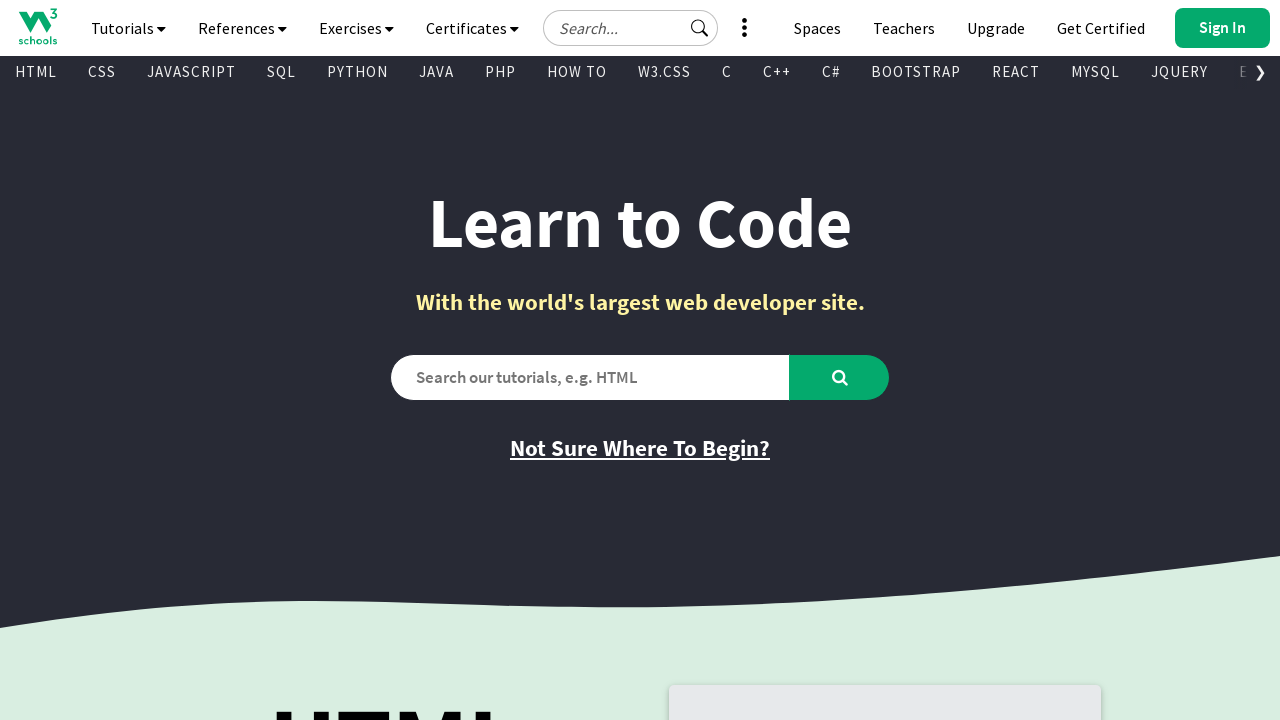

Extracted text content from visible link: 'PHP Reference'
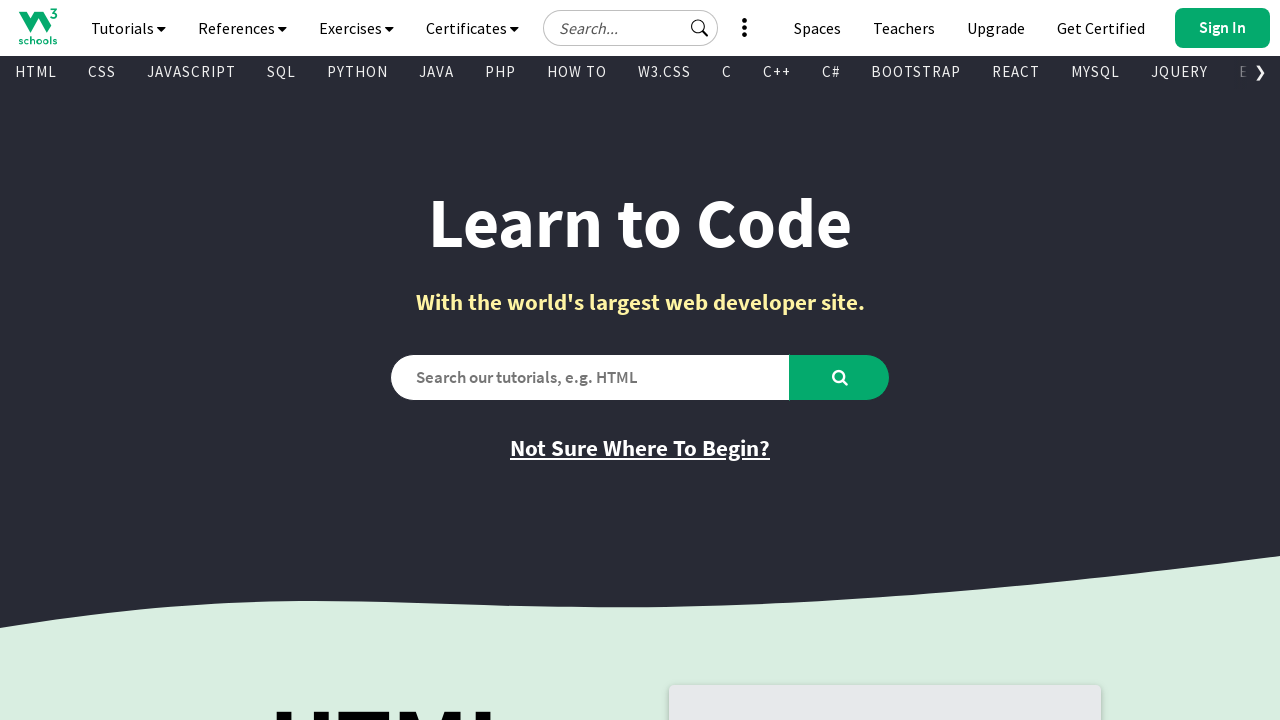

Extracted href attribute: '/php/php_ref_overview.asp'
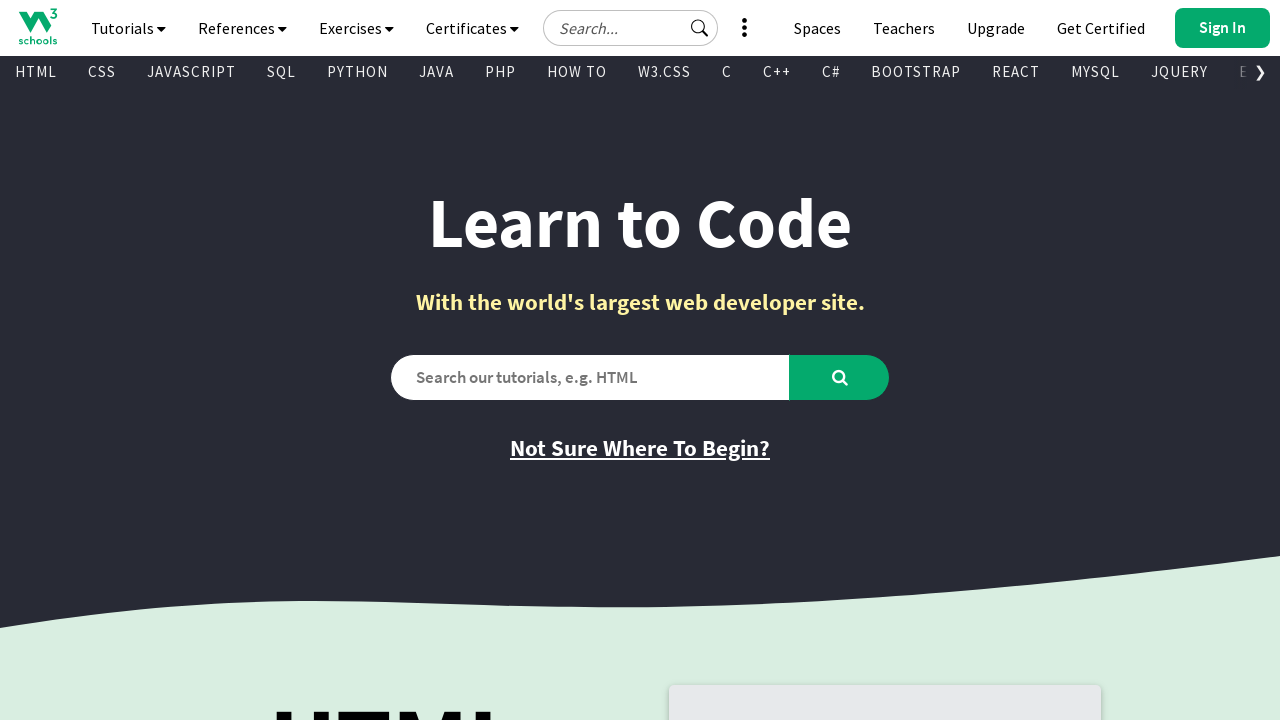

Extracted text content from visible link: 'HTML Colors'
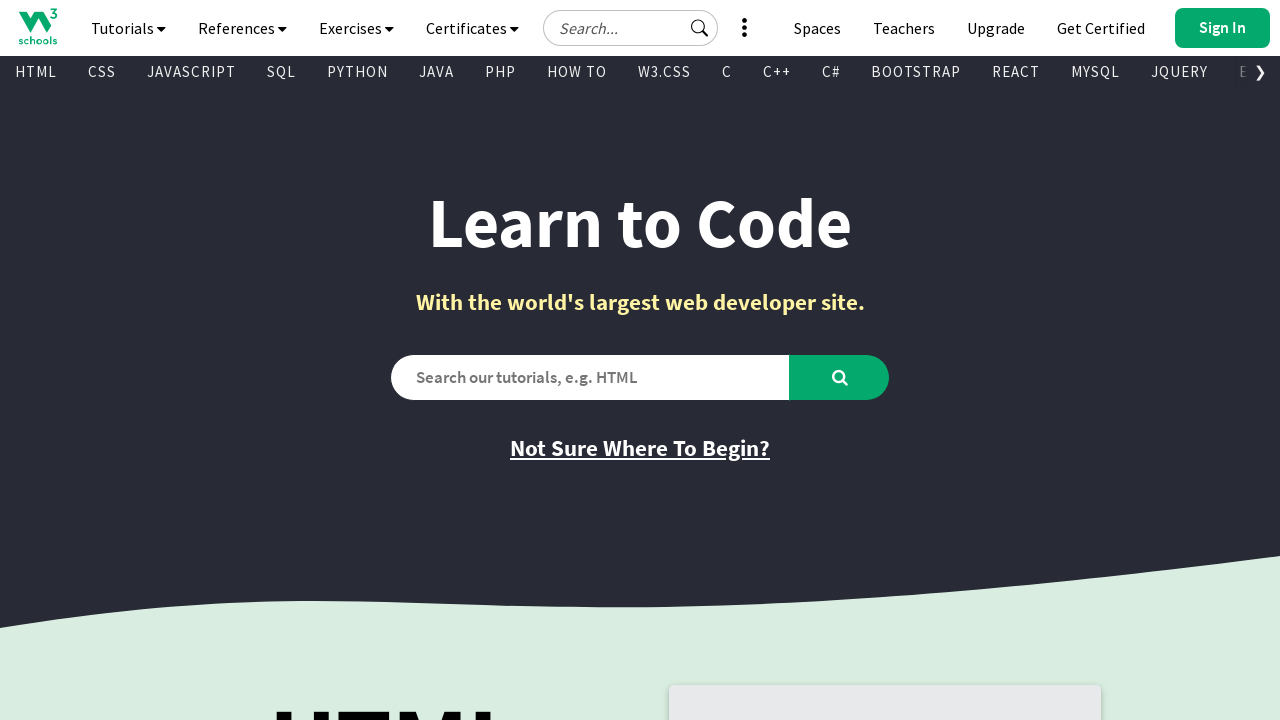

Extracted href attribute: '/colors/colors_names.asp'
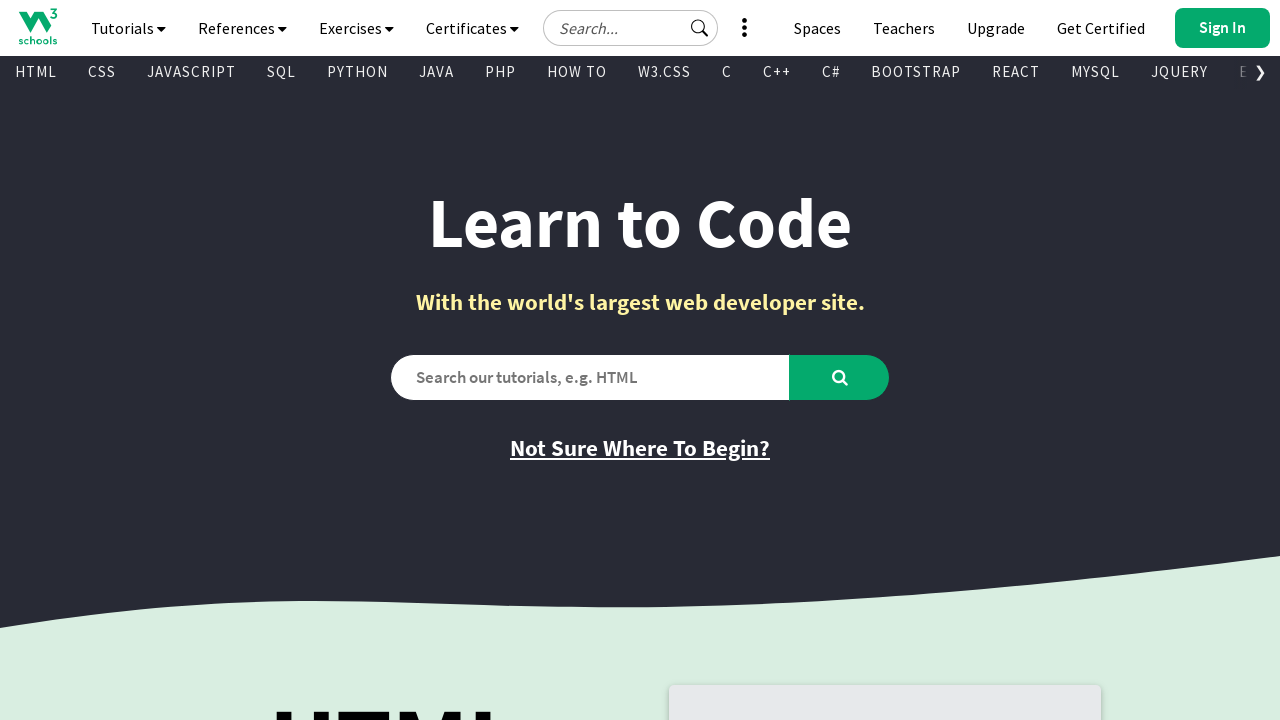

Extracted text content from visible link: 'Java Reference'
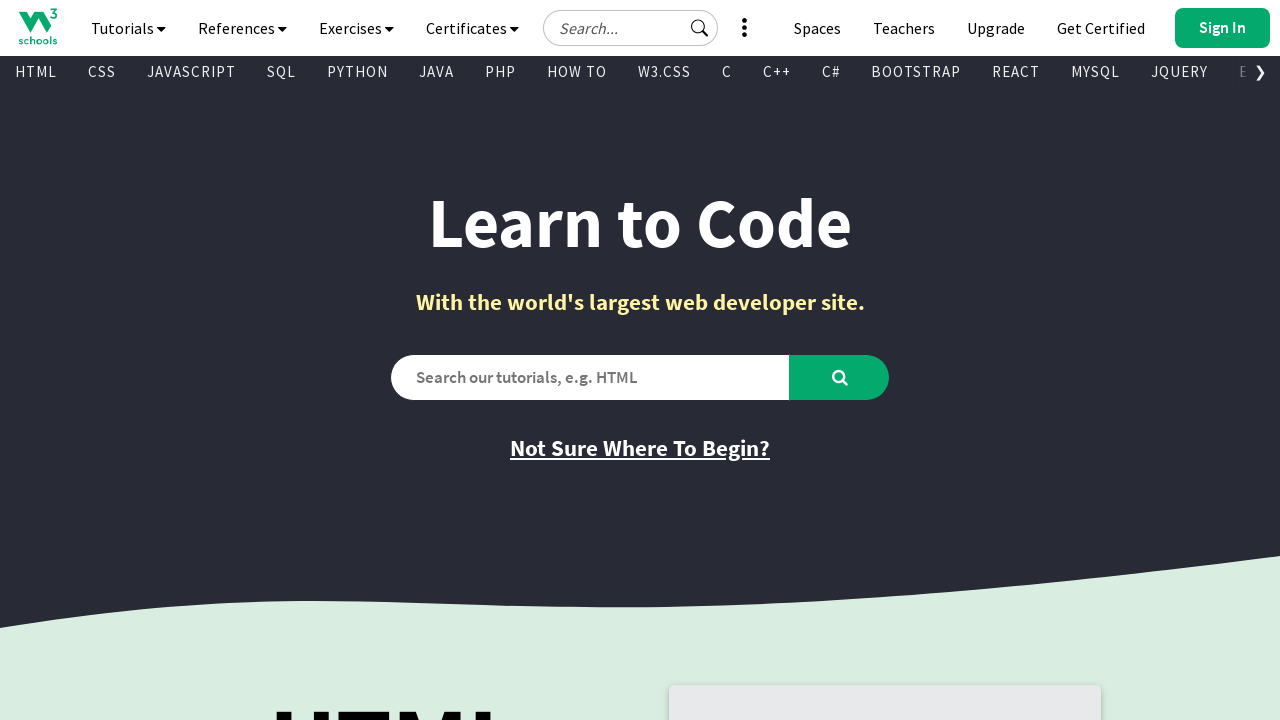

Extracted href attribute: '/java/java_ref_keywords.asp'
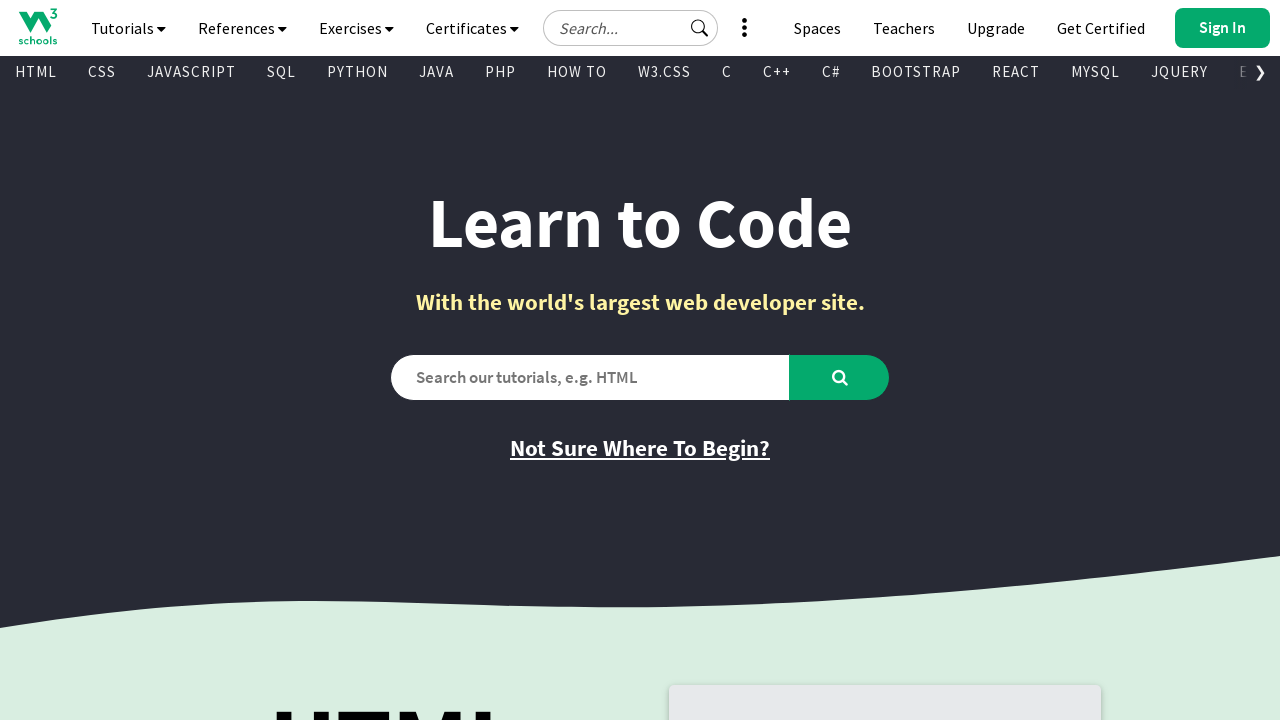

Extracted text content from visible link: 'AngularJS Reference'
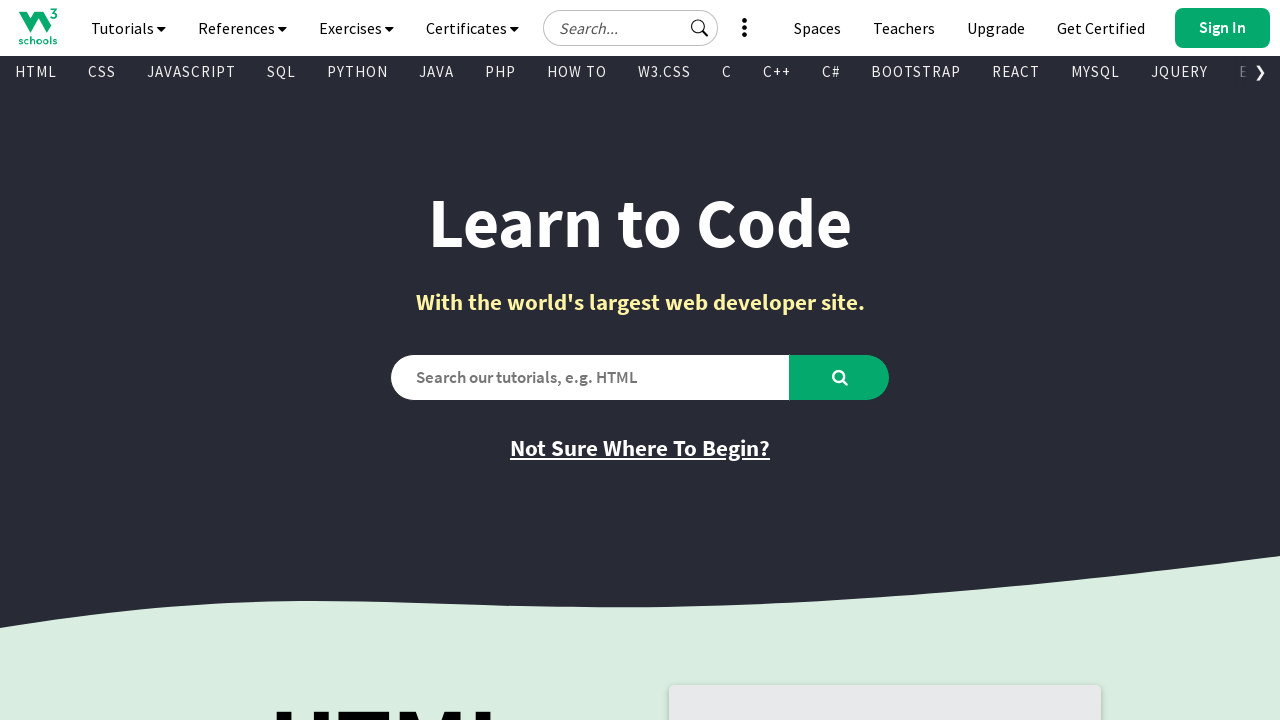

Extracted href attribute: '/angularjs/angularjs_ref_directives.asp'
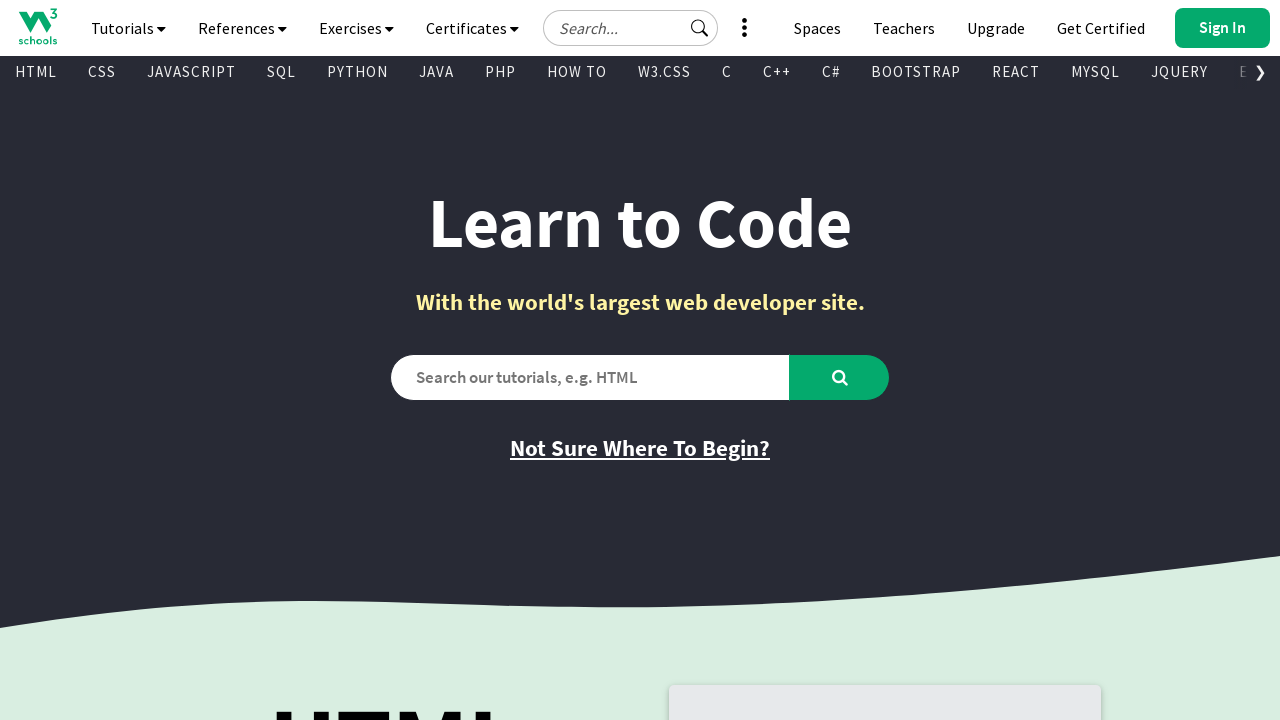

Extracted text content from visible link: 'jQuery Reference'
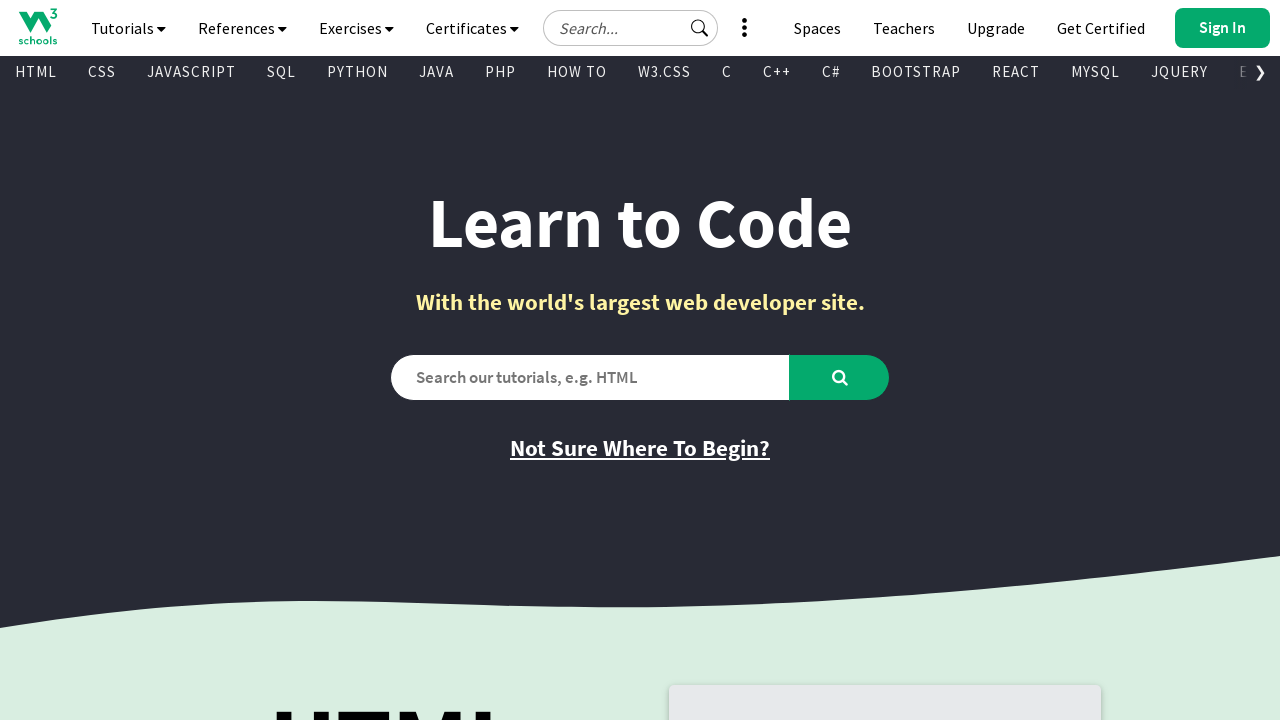

Extracted href attribute: '/jquery/jquery_ref_overview.asp'
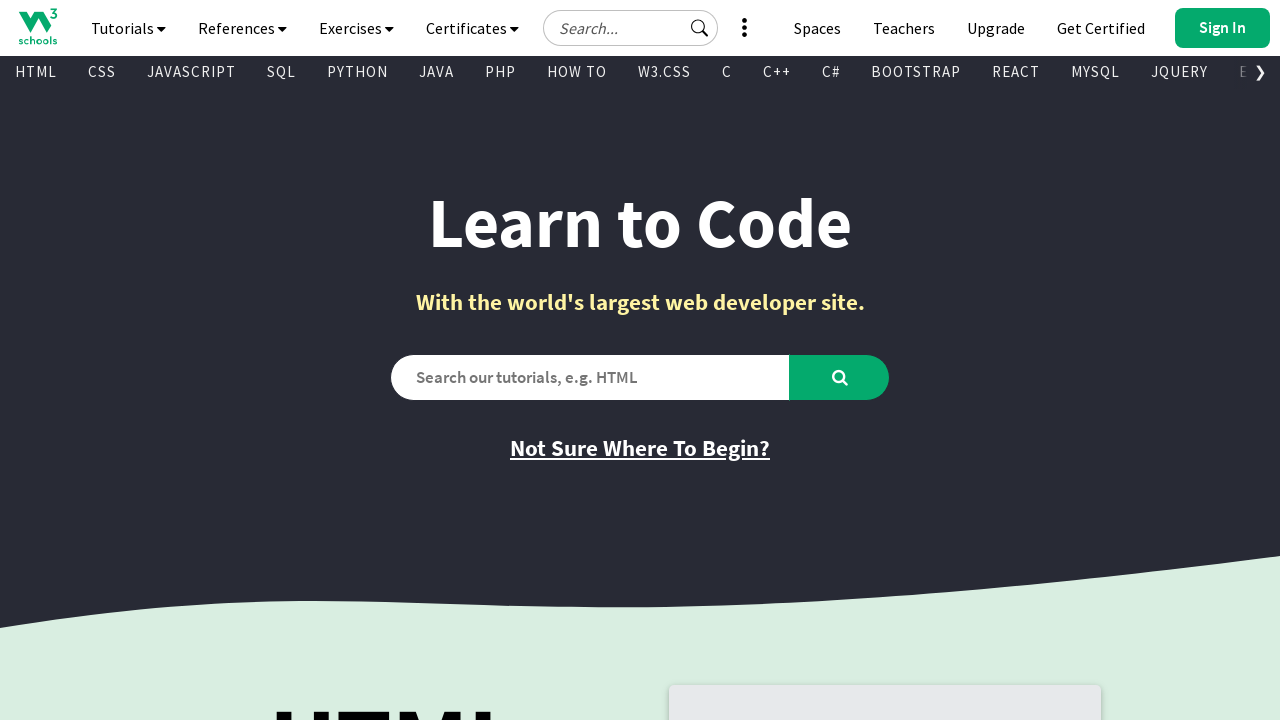

Extracted text content from visible link: 'HTML Examples'
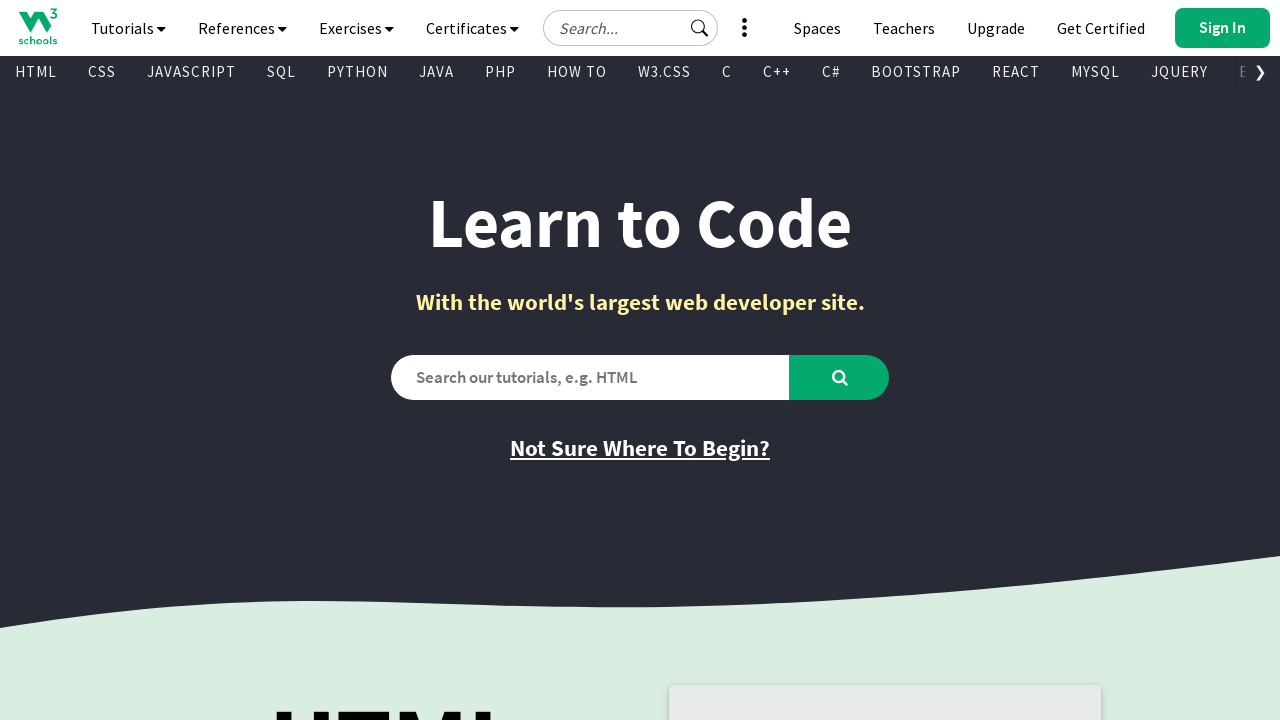

Extracted href attribute: '/html/html_examples.asp'
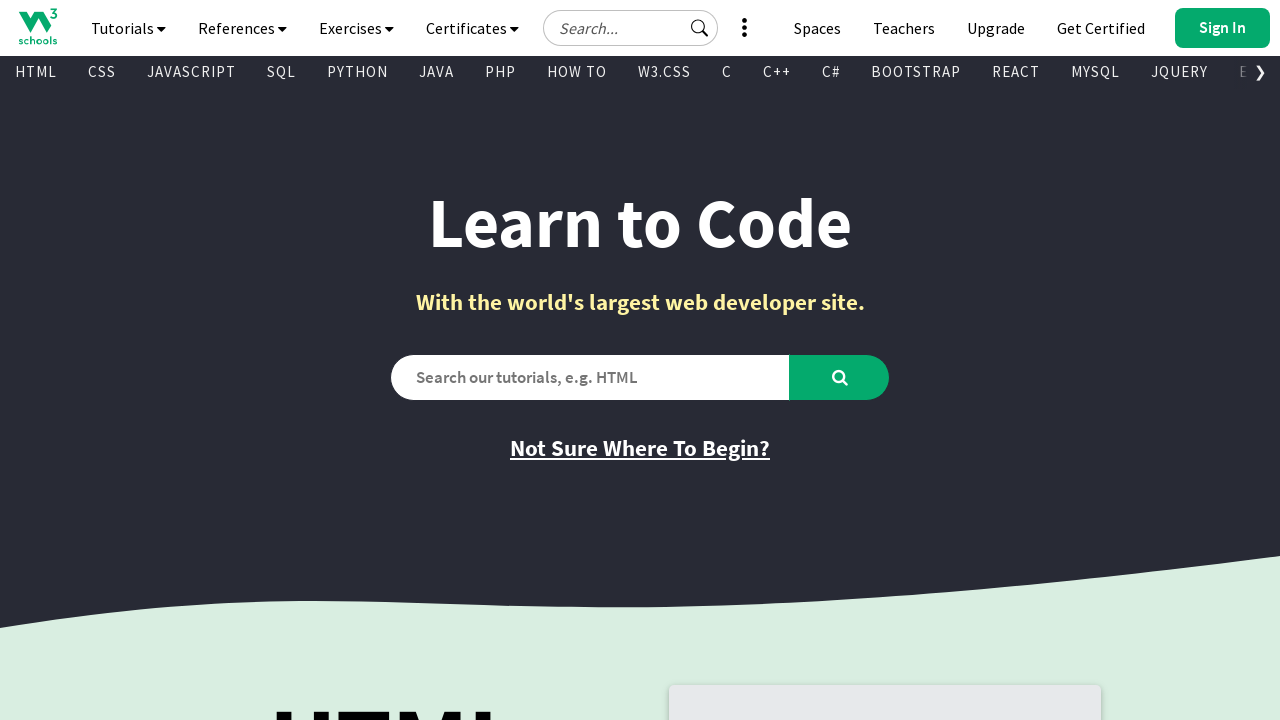

Extracted text content from visible link: 'CSS Examples'
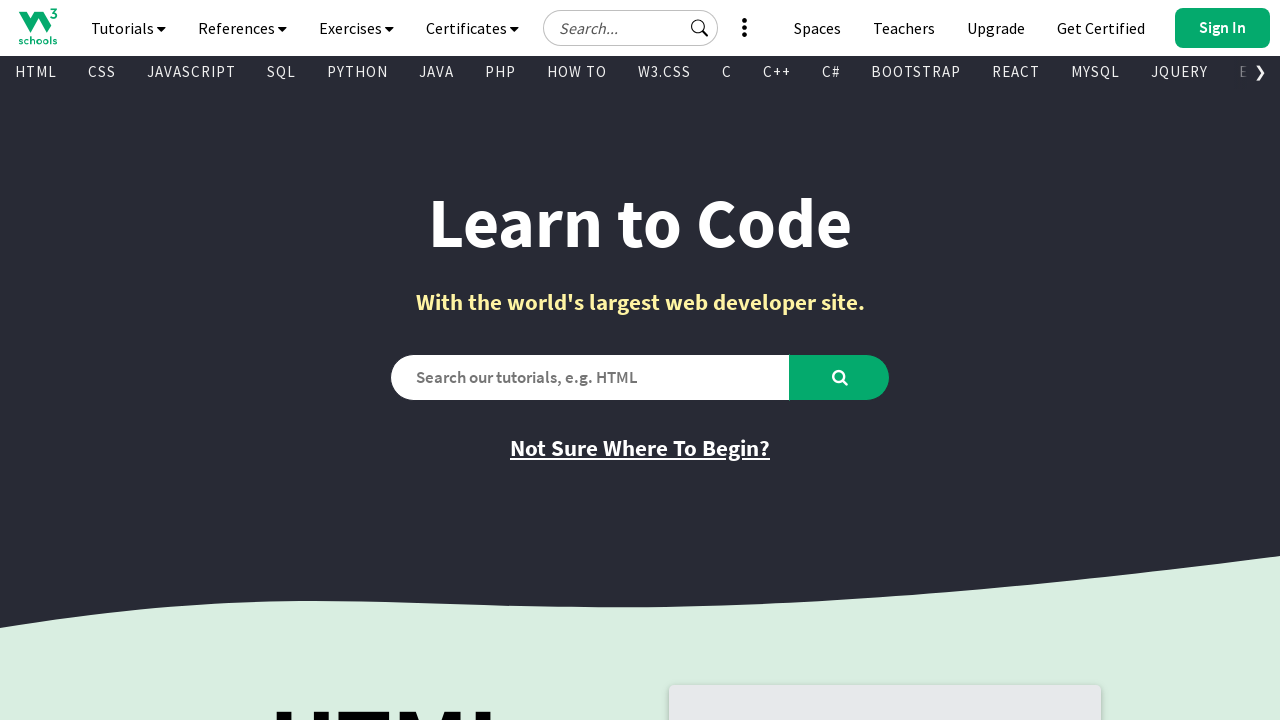

Extracted href attribute: '/css/css_examples.asp'
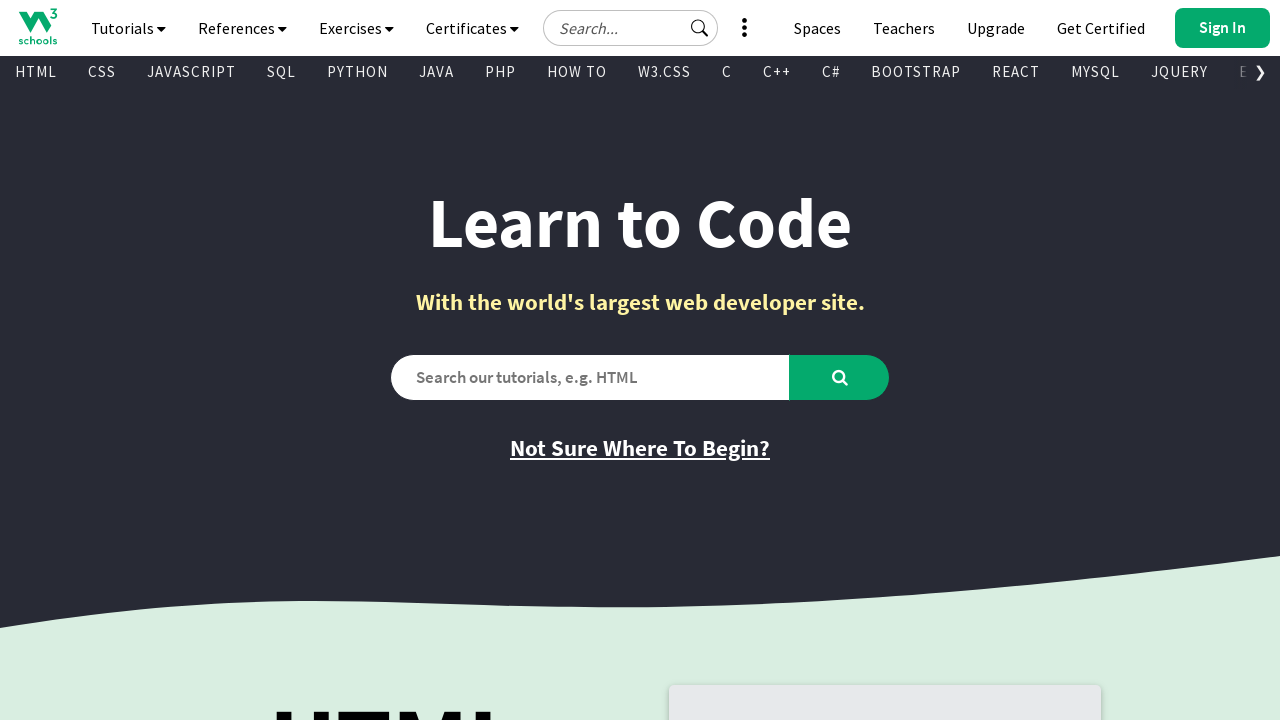

Extracted text content from visible link: 'JavaScript Examples'
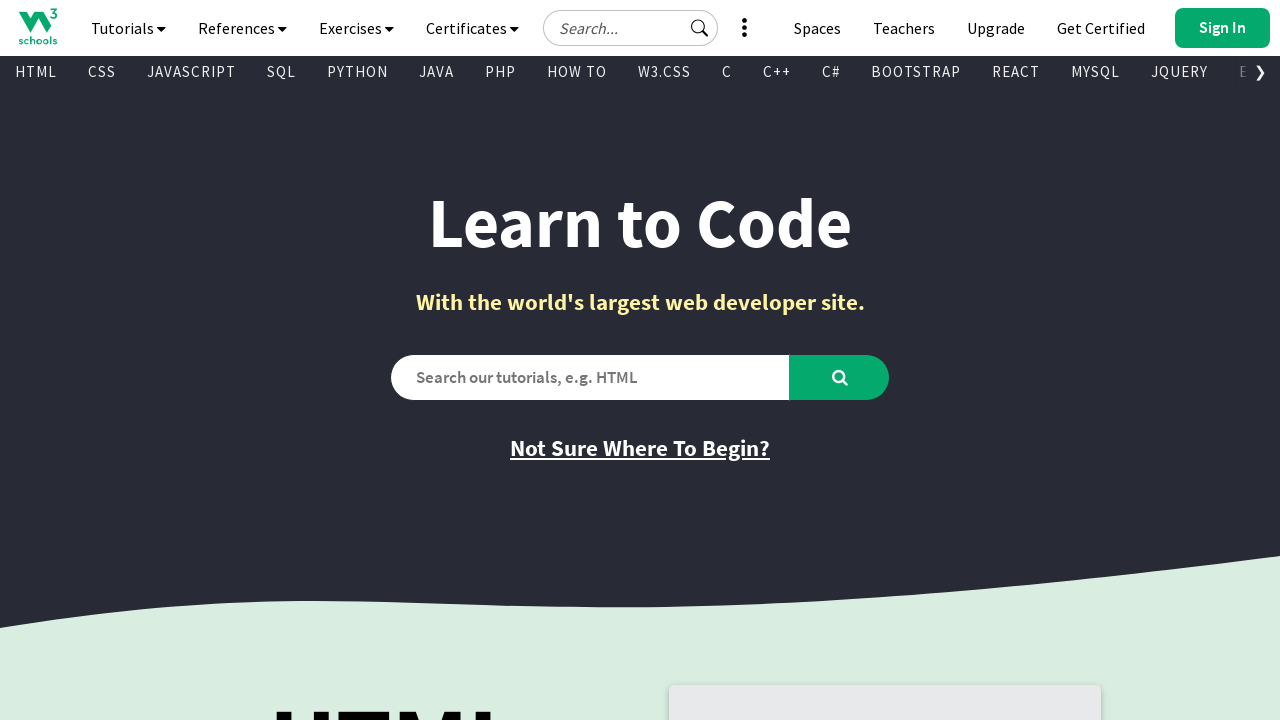

Extracted href attribute: '/js/js_examples.asp'
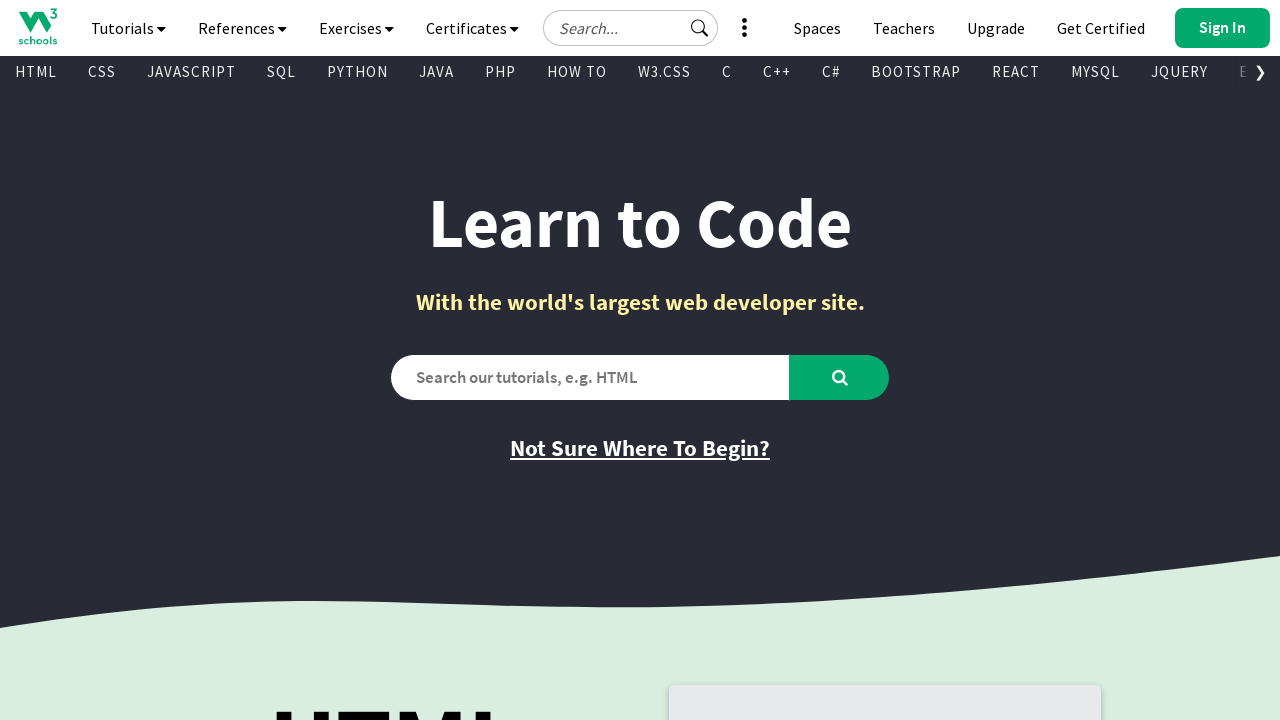

Extracted text content from visible link: 'How To Examples'
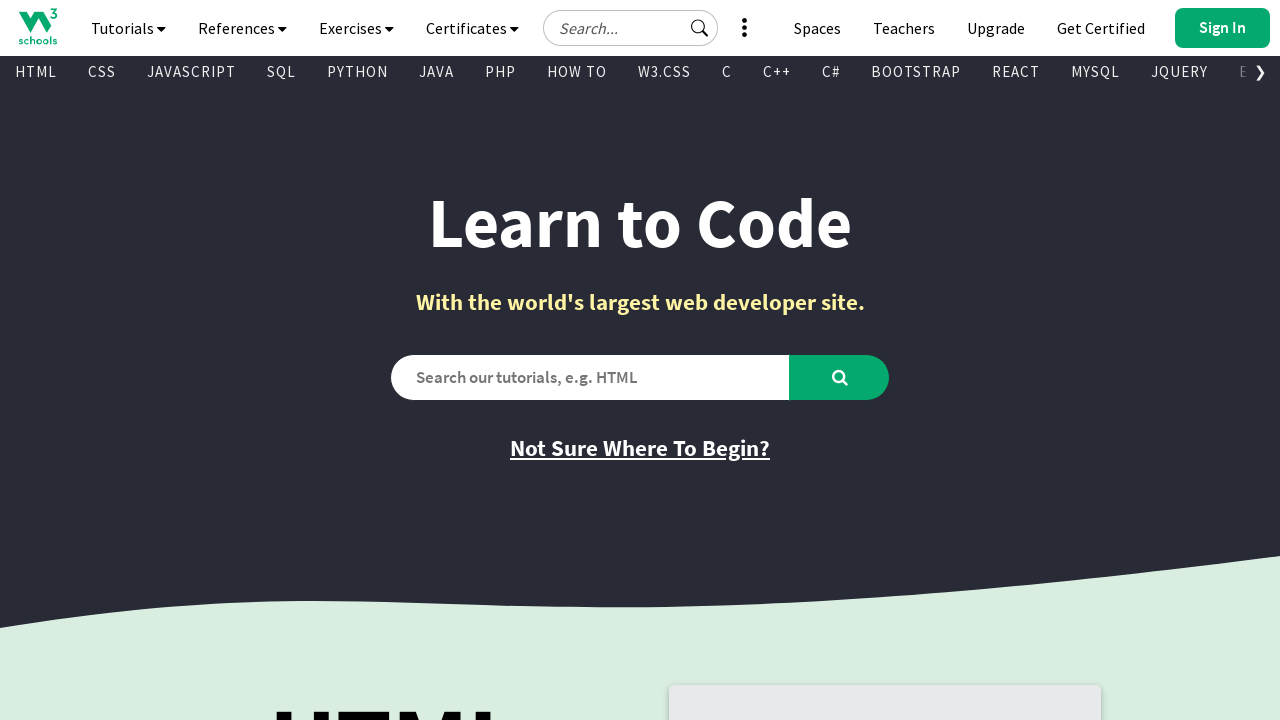

Extracted href attribute: '/howto/default.asp'
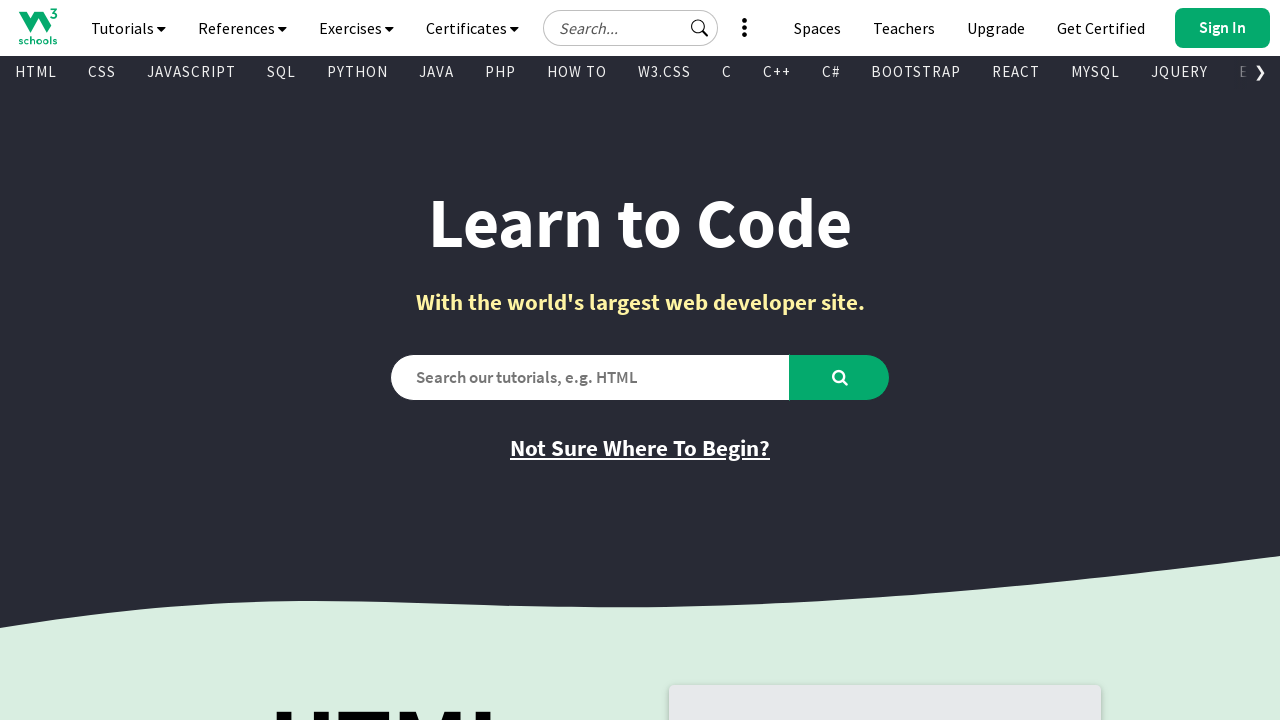

Extracted text content from visible link: 'SQL Examples'
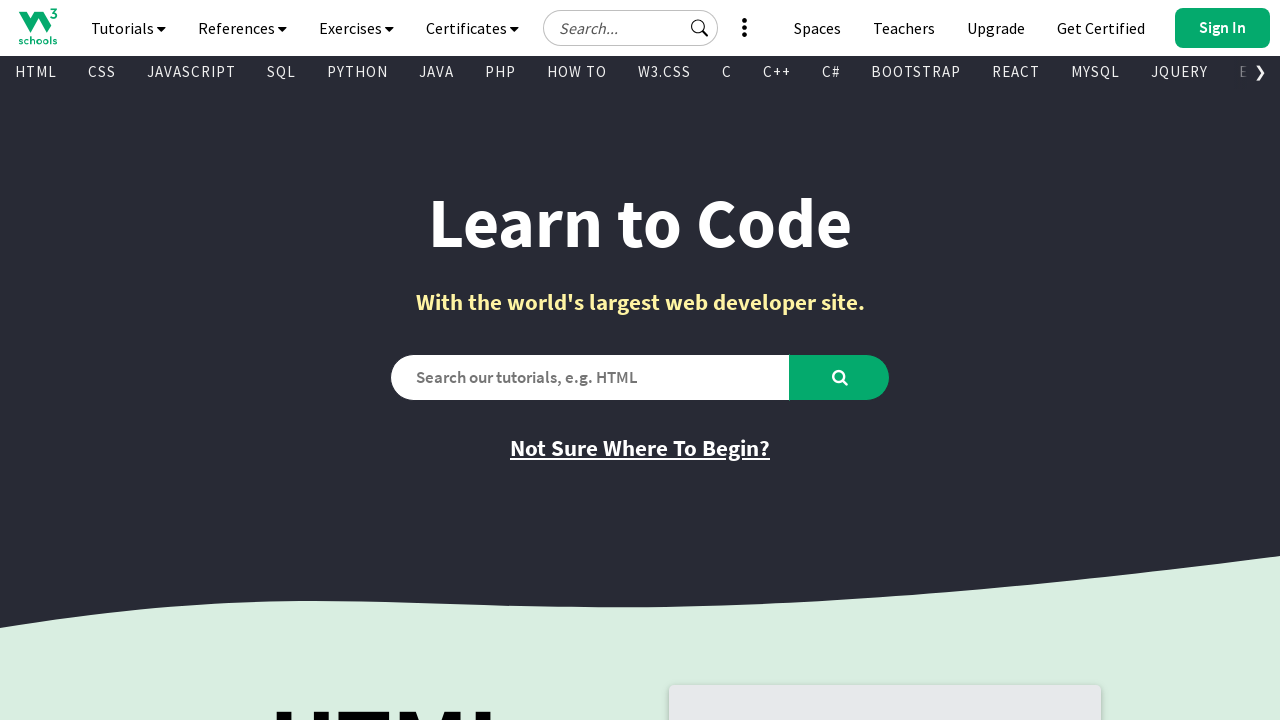

Extracted href attribute: '/sql/sql_examples.asp'
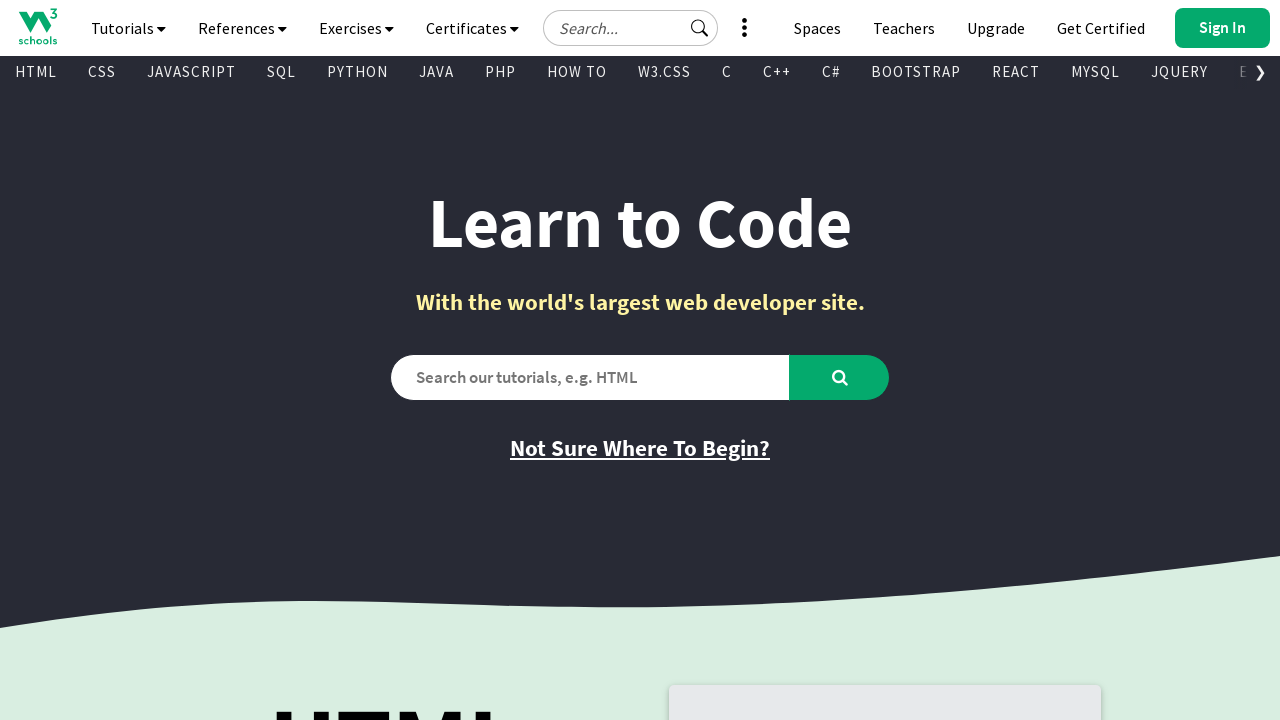

Extracted text content from visible link: 'Python Examples'
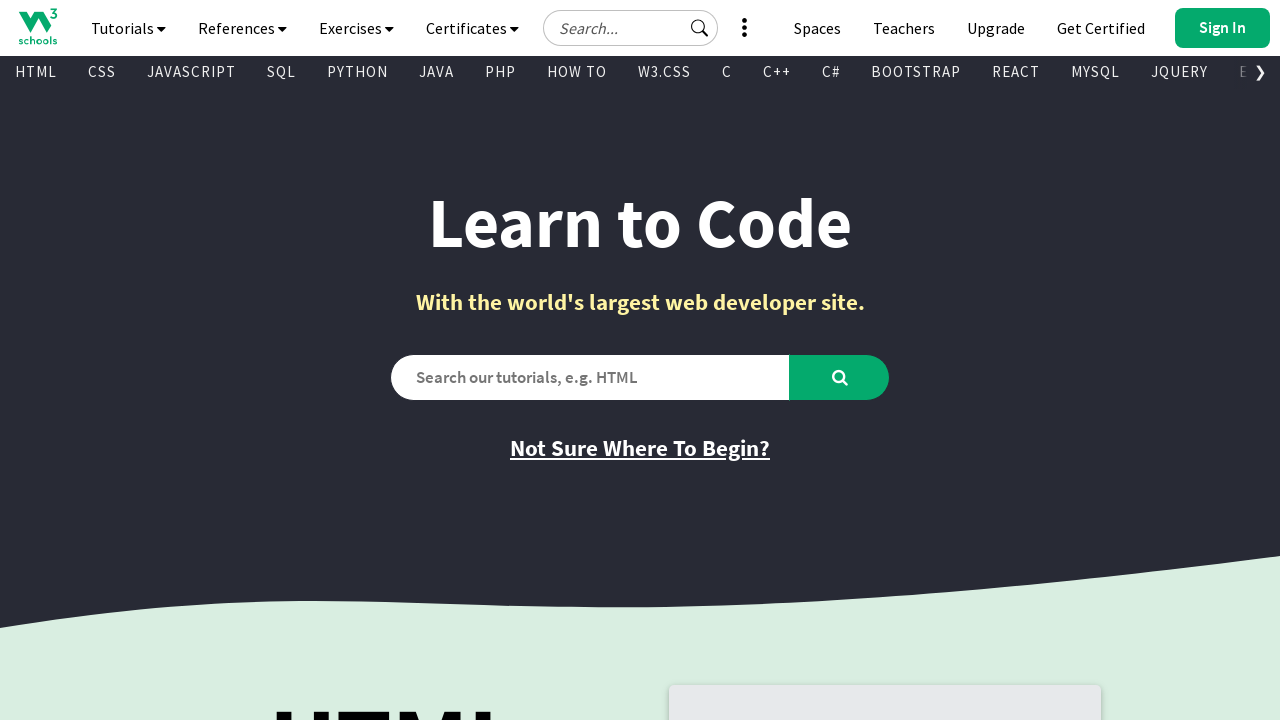

Extracted href attribute: '/python/python_examples.asp'
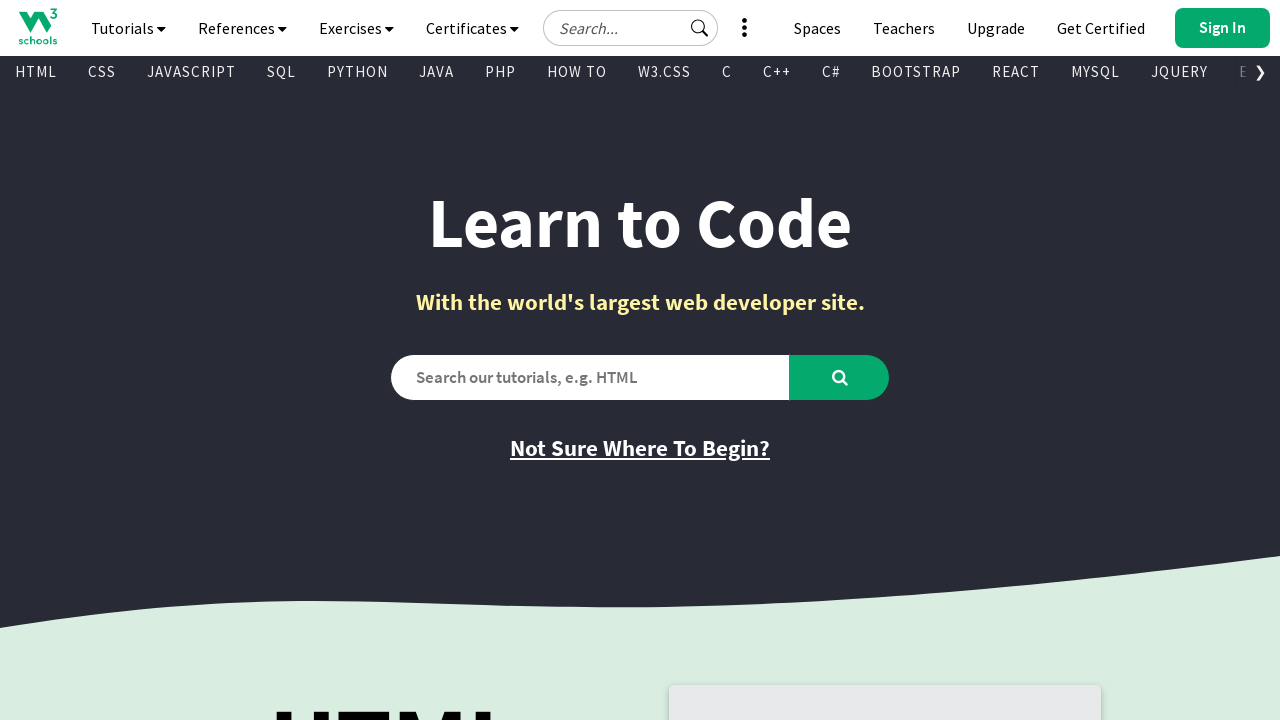

Extracted text content from visible link: 'W3.CSS Examples'
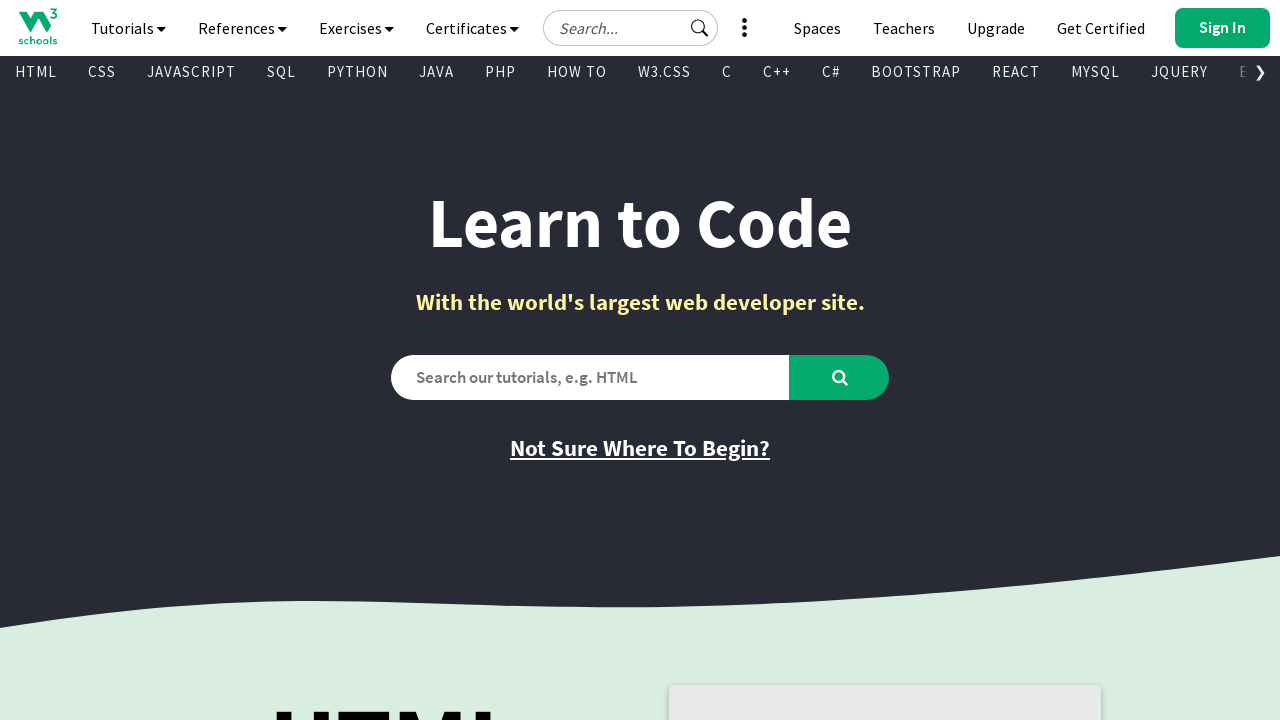

Extracted href attribute: '/w3css/w3css_examples.asp'
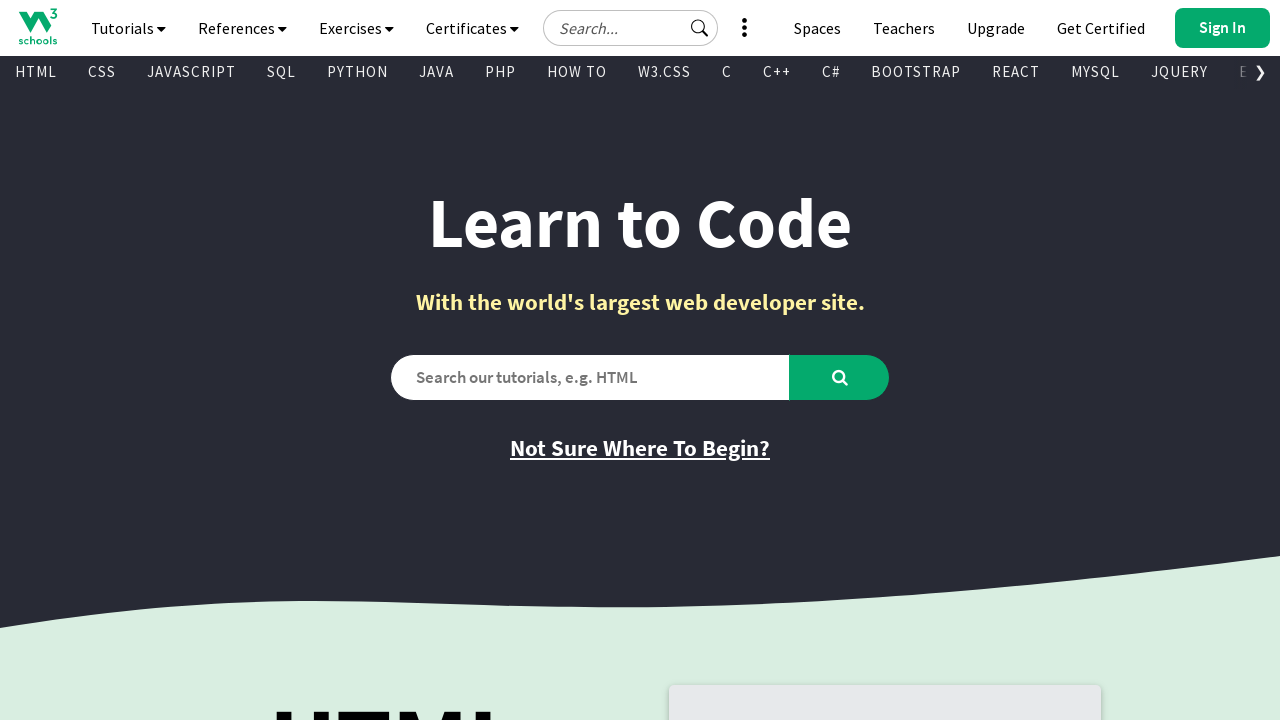

Extracted text content from visible link: 'Bootstrap Examples'
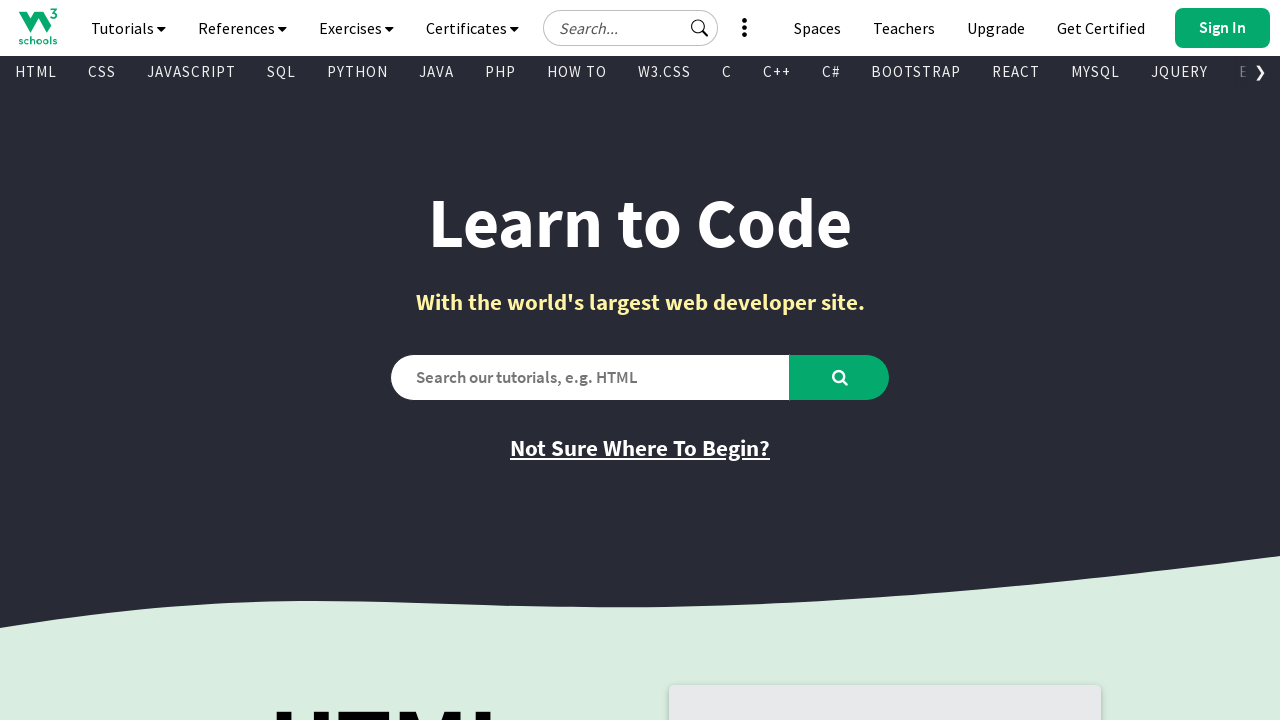

Extracted href attribute: '/bootstrap/bootstrap_examples.asp'
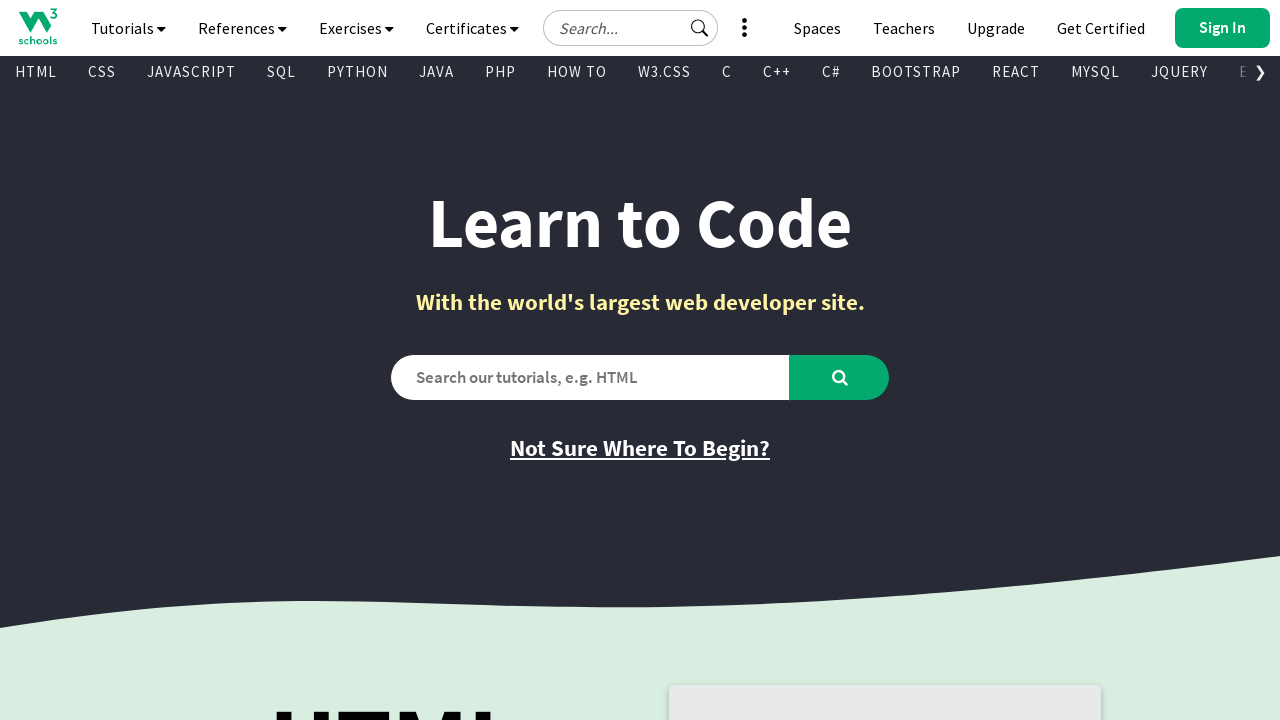

Extracted text content from visible link: 'PHP Examples'
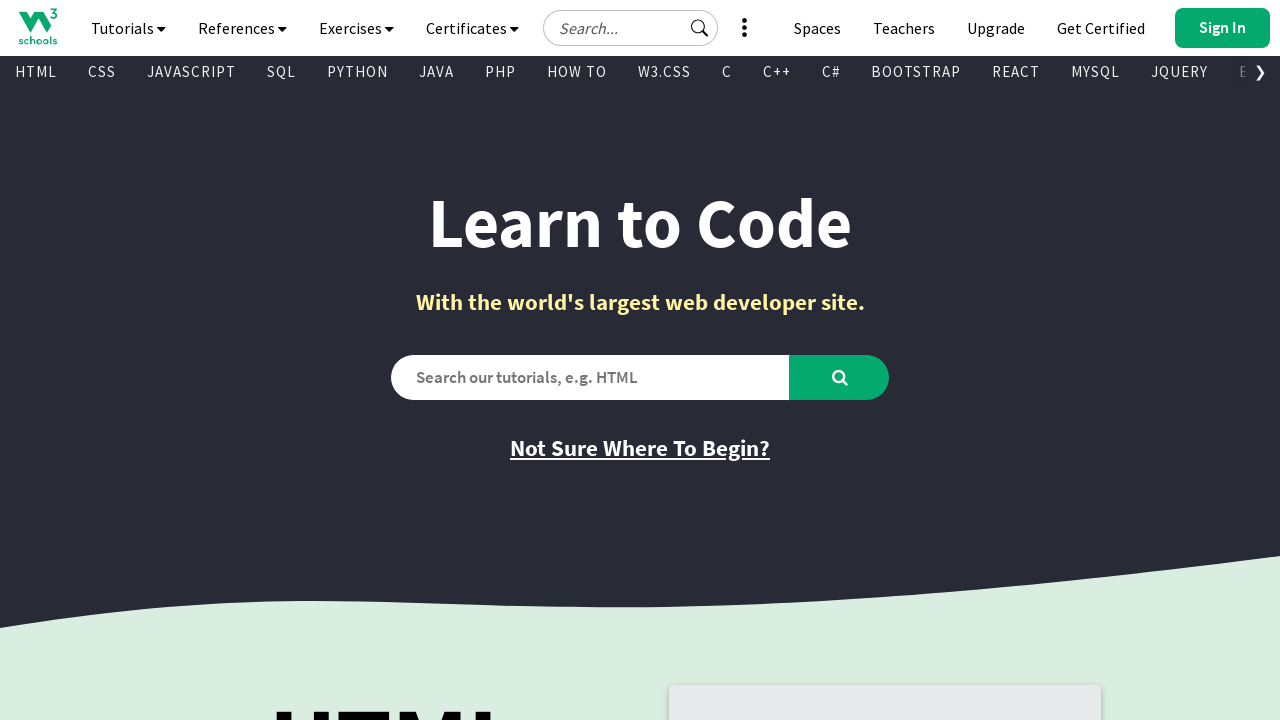

Extracted href attribute: '/php/php_examples.asp'
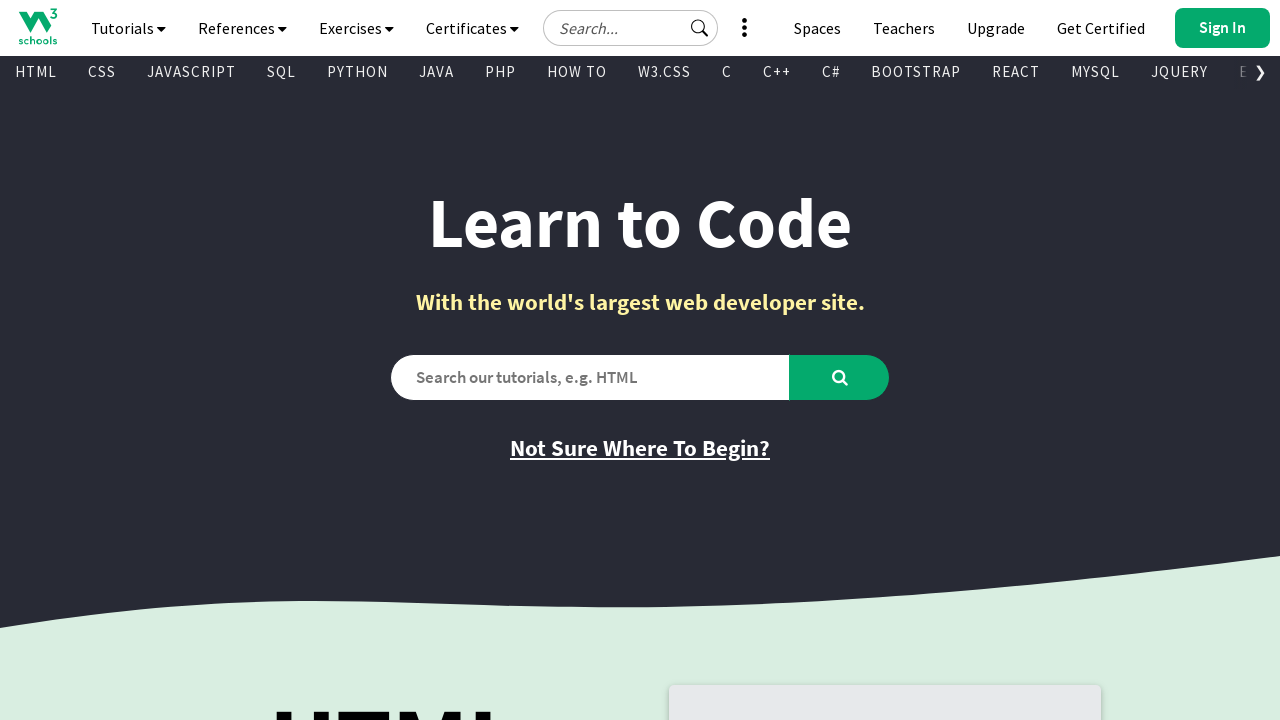

Extracted text content from visible link: 'Java Examples'
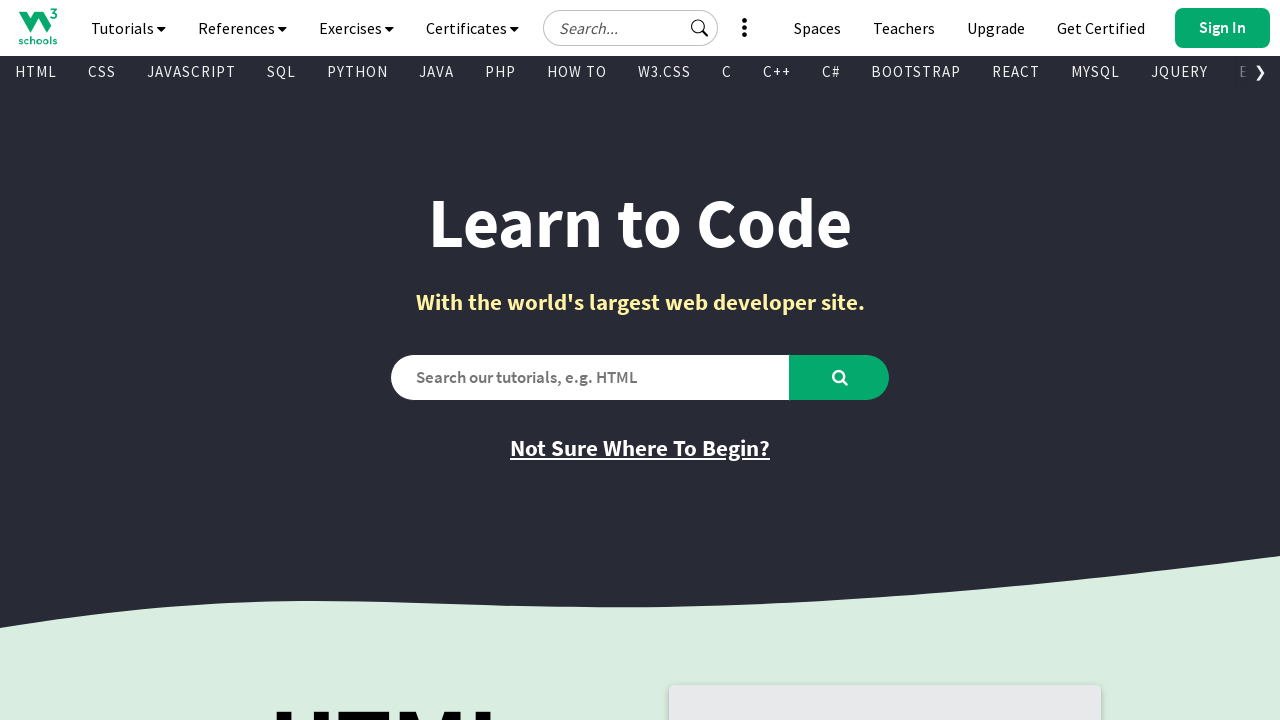

Extracted href attribute: '/java/java_examples.asp'
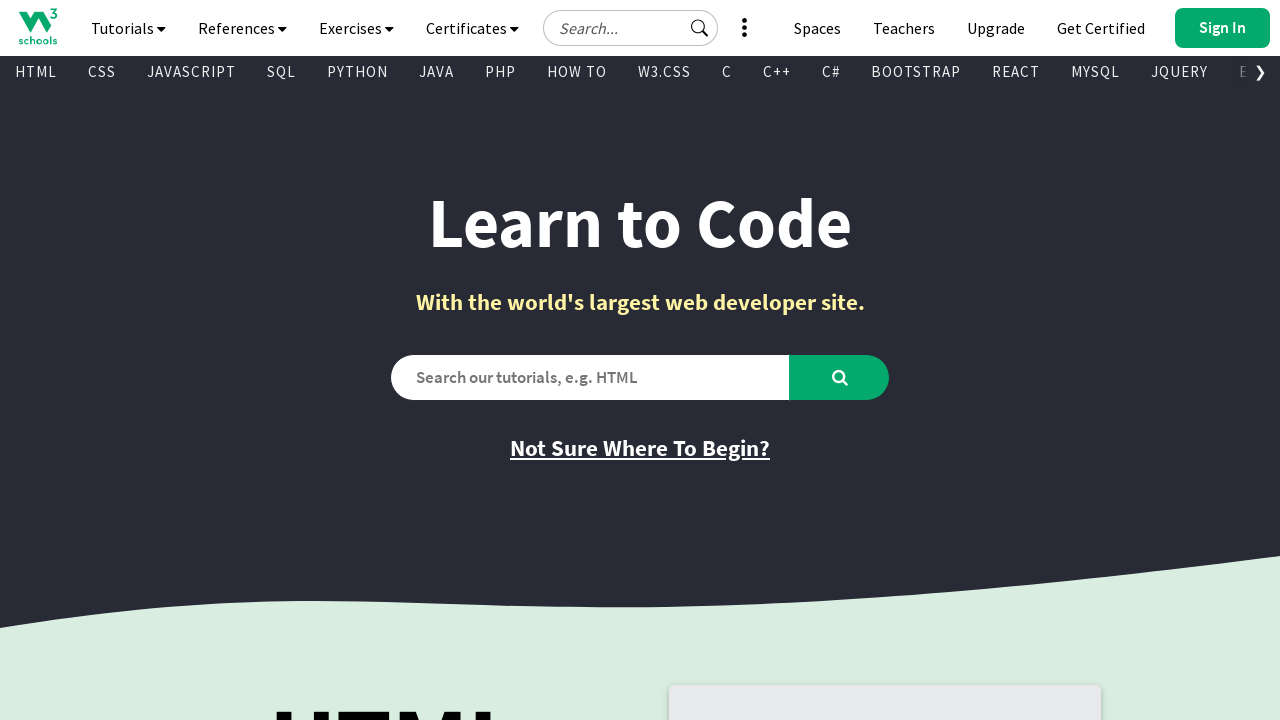

Extracted text content from visible link: 'XML Examples'
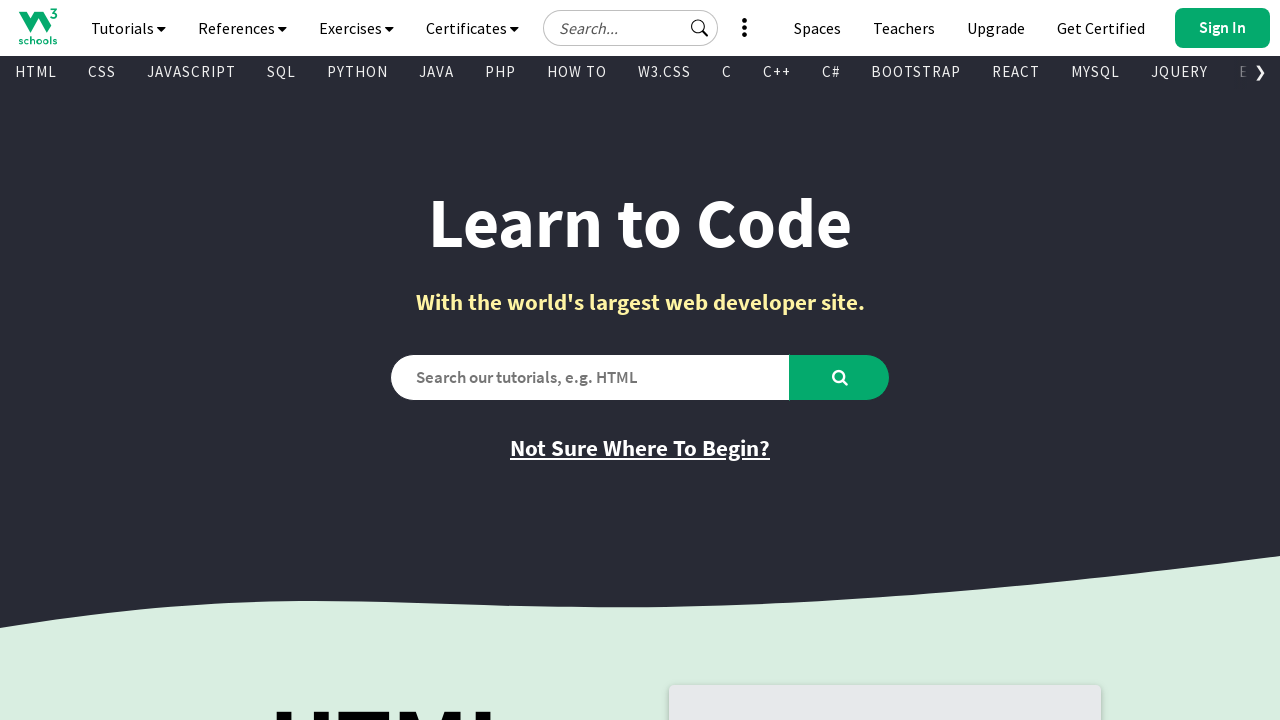

Extracted href attribute: '/xml/xml_examples.asp'
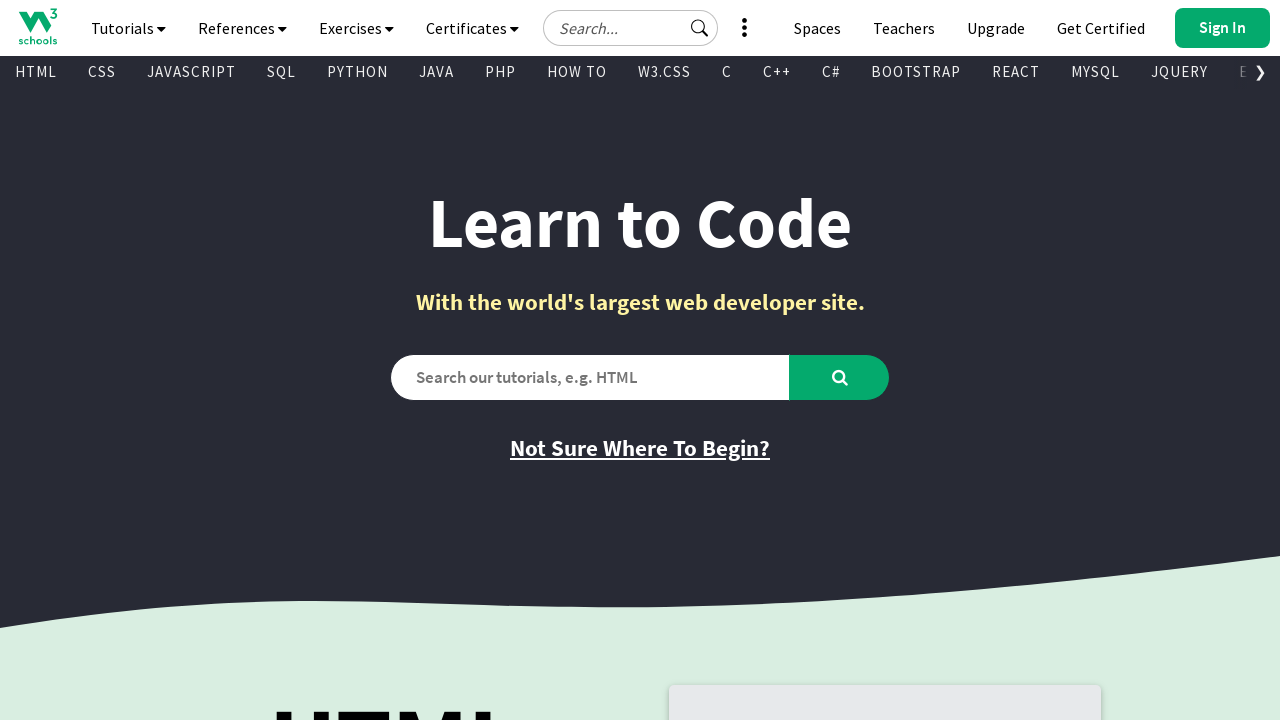

Extracted text content from visible link: 'jQuery Examples'
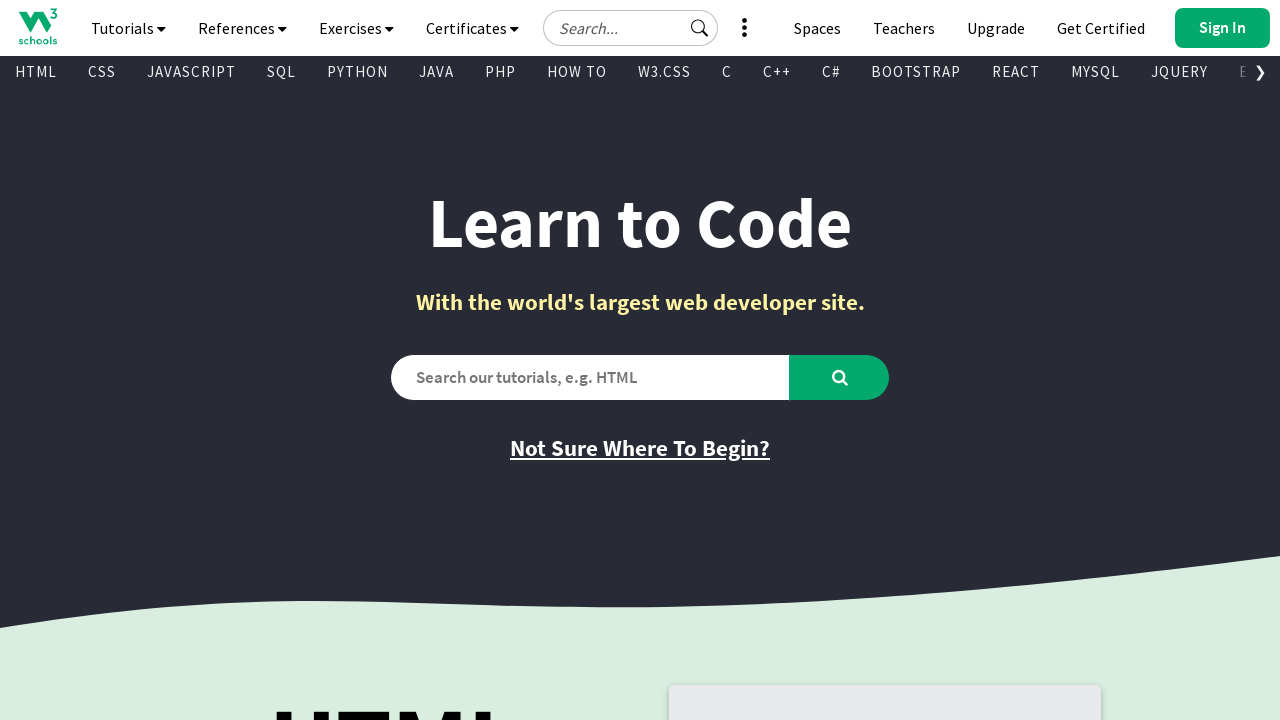

Extracted href attribute: '/jquery/jquery_examples.asp'
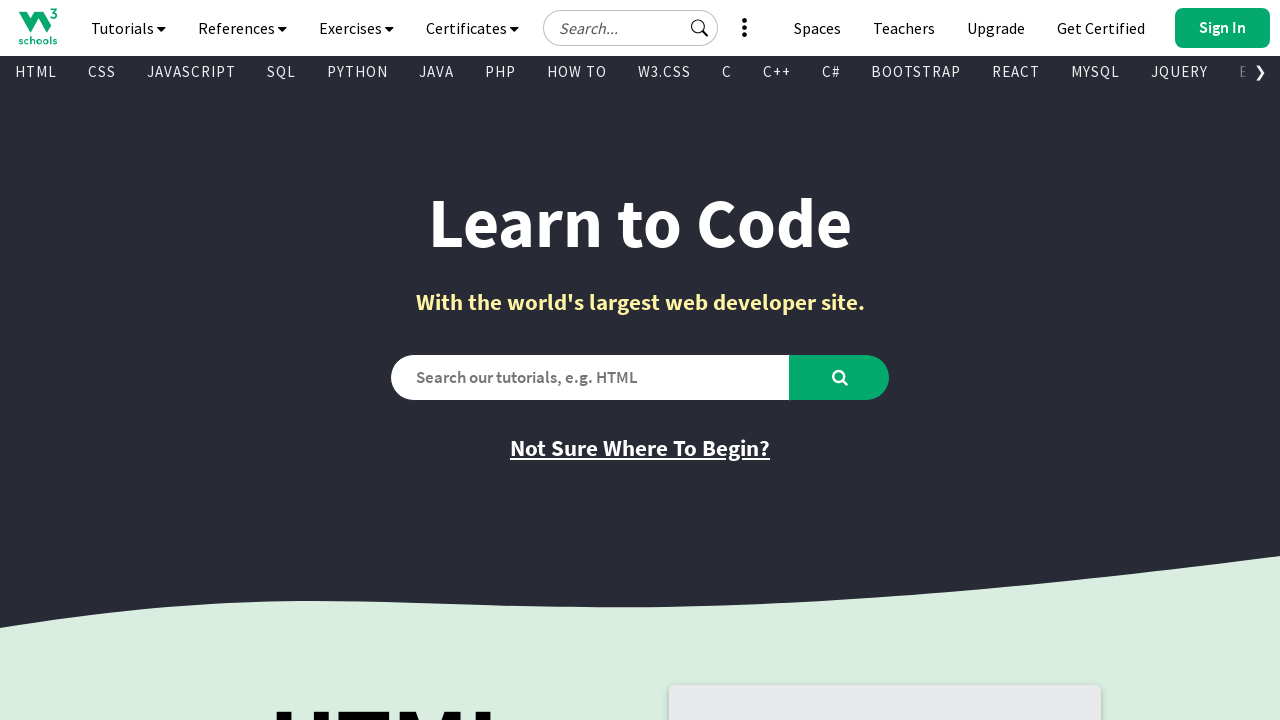

Extracted text content from visible link: 'Get Certified'
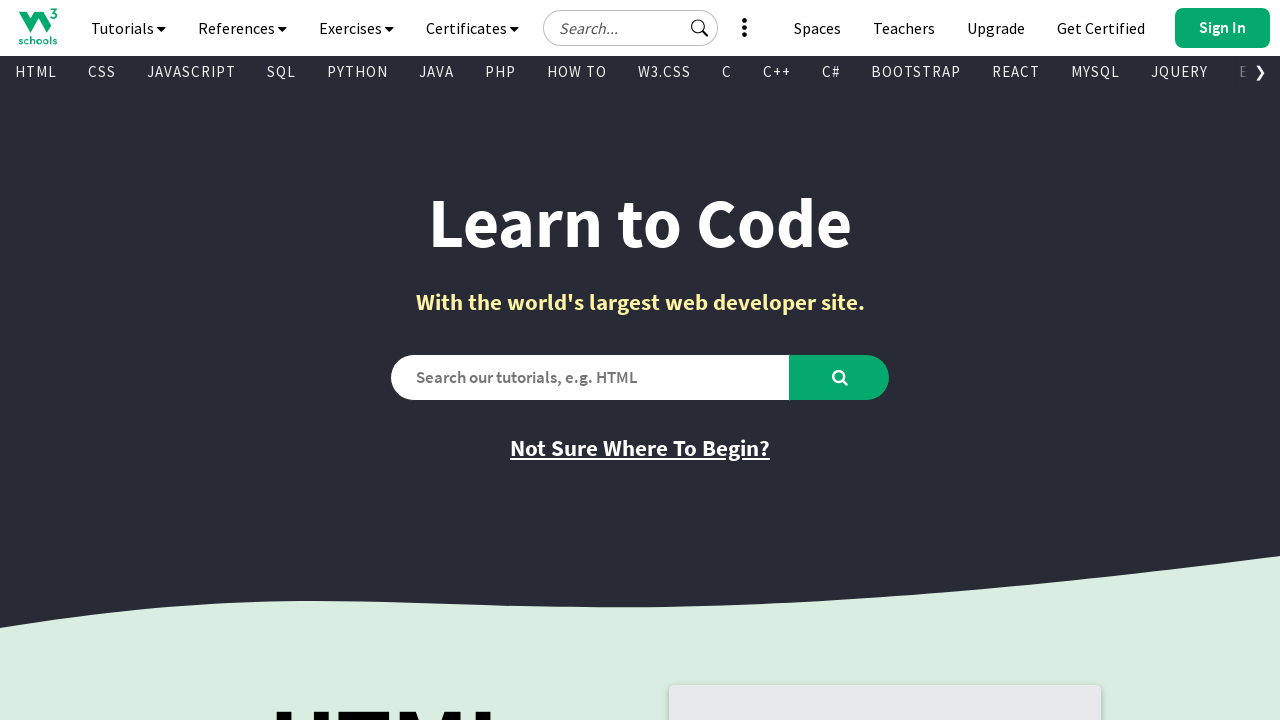

Extracted href attribute: 'https://campus.w3schools.com/collections/course-catalog'
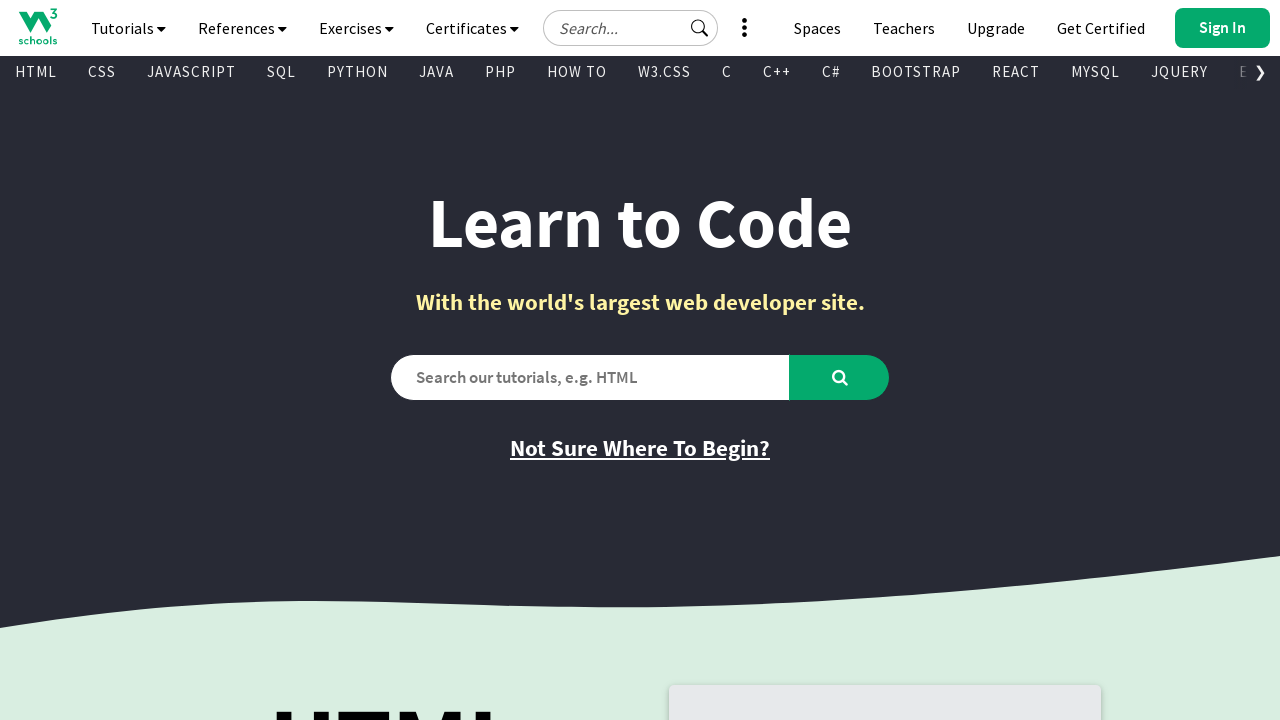

Extracted text content from visible link: 'HTML Certificate'
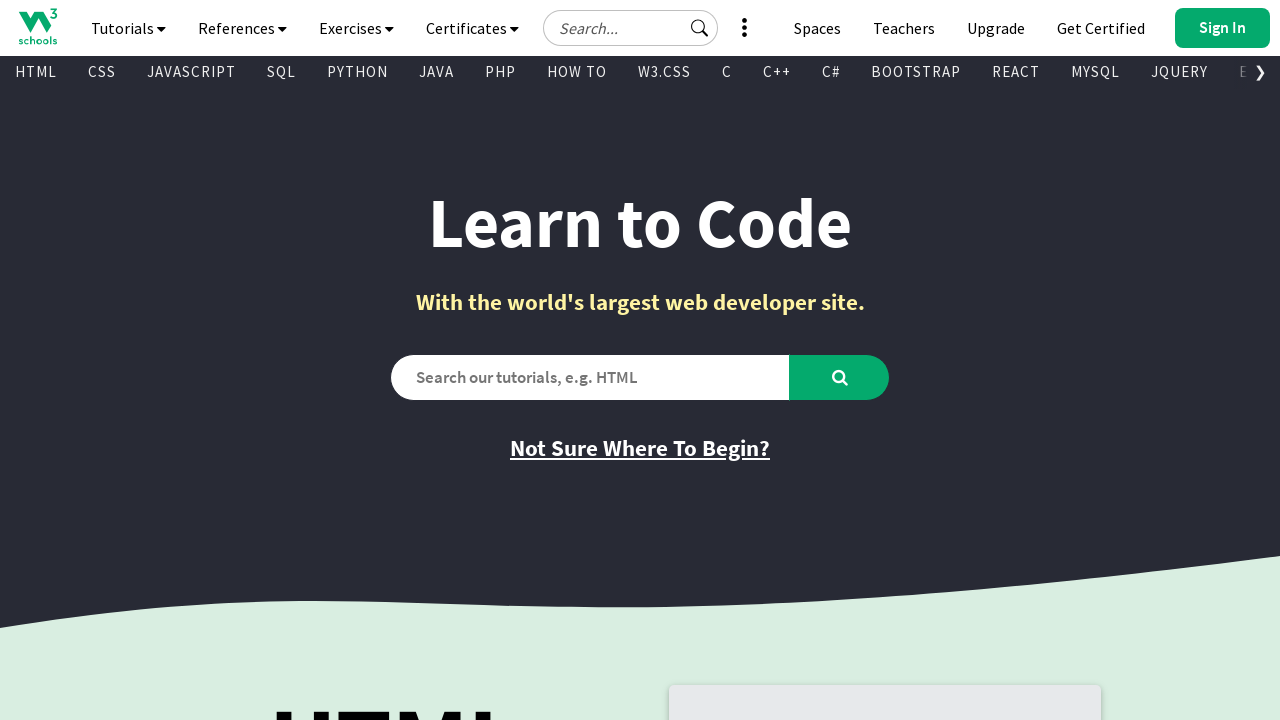

Extracted href attribute: 'https://campus.w3schools.com/collections/certifications/products/html-certificate'
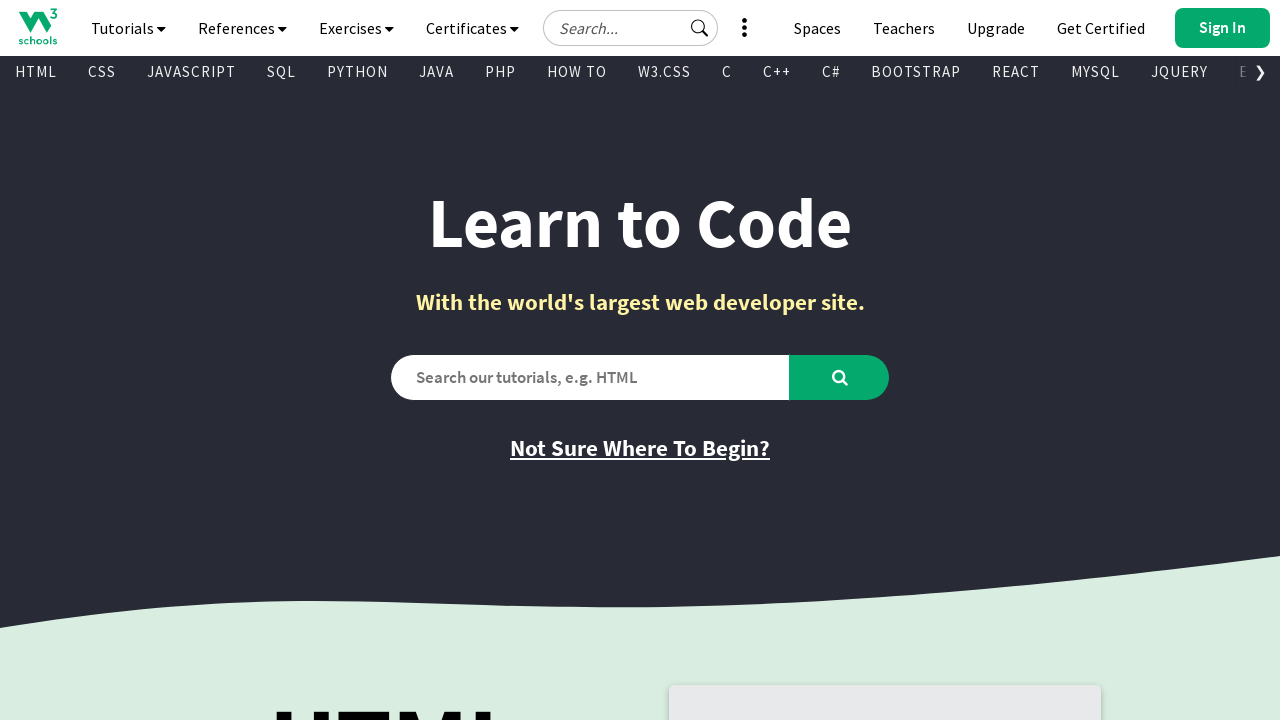

Extracted text content from visible link: 'CSS Certificate'
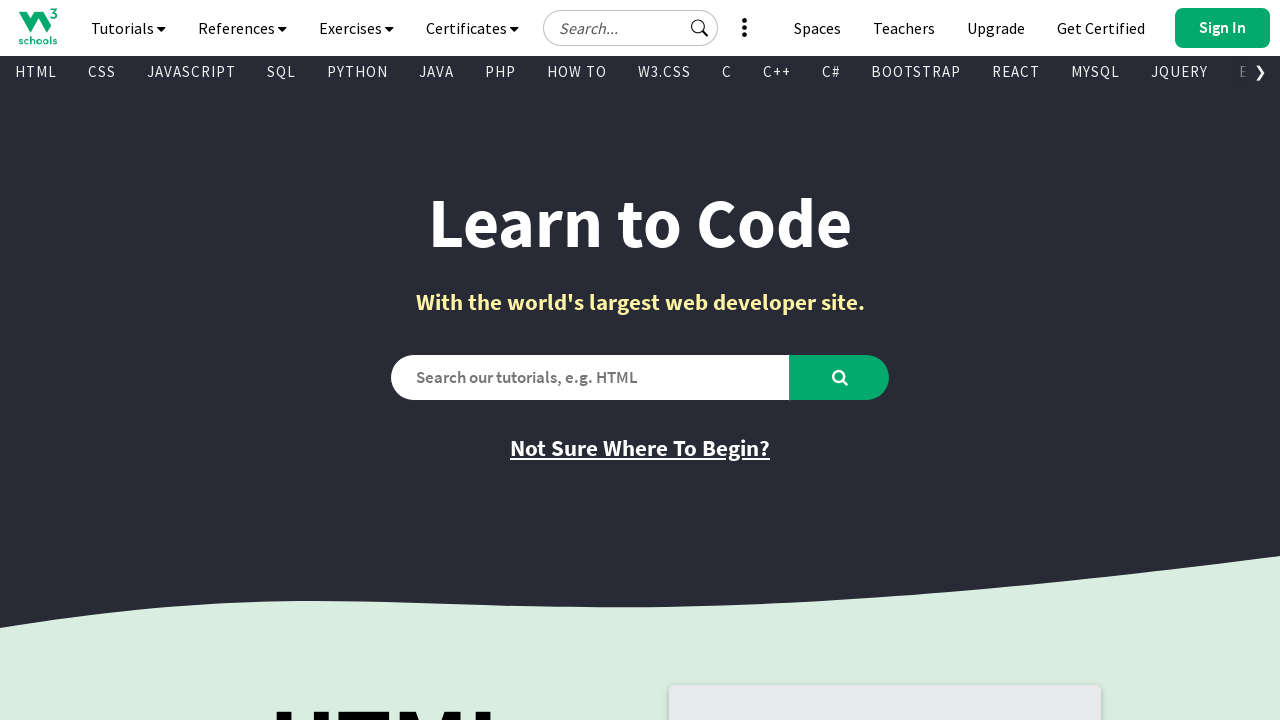

Extracted href attribute: 'https://campus.w3schools.com/collections/certifications/products/css-certificate'
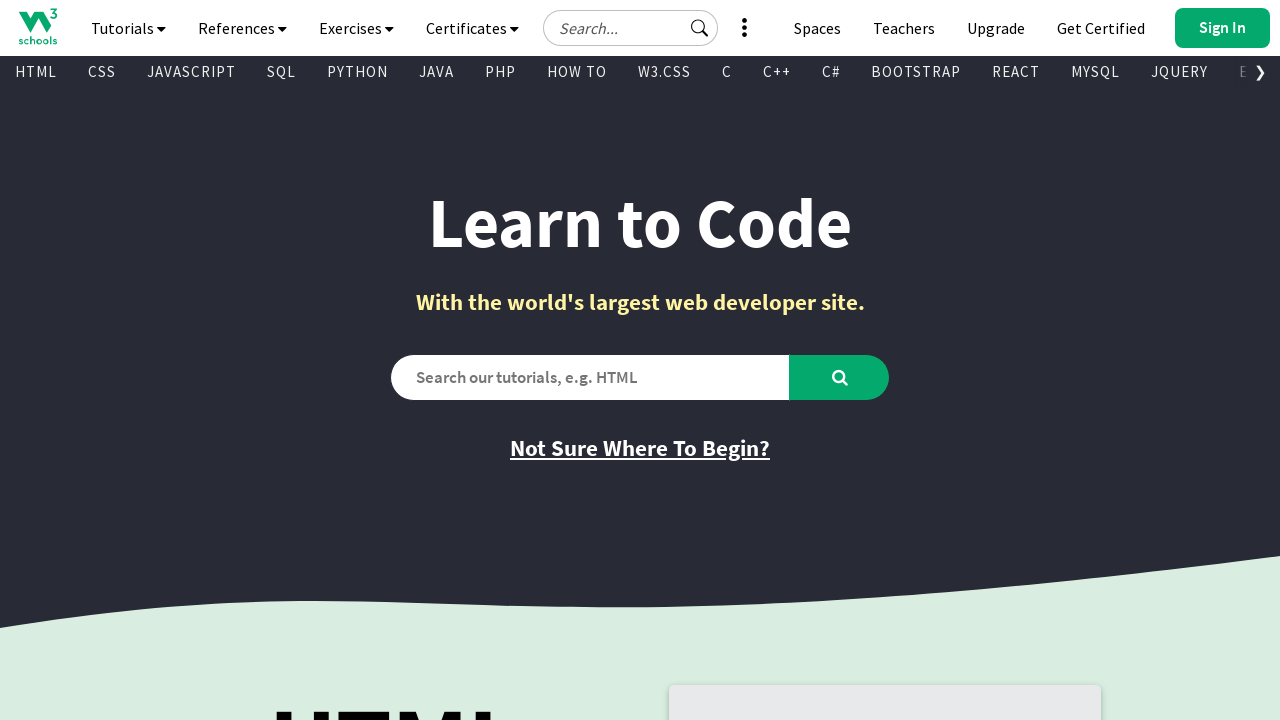

Extracted text content from visible link: 'JavaScript Certificate'
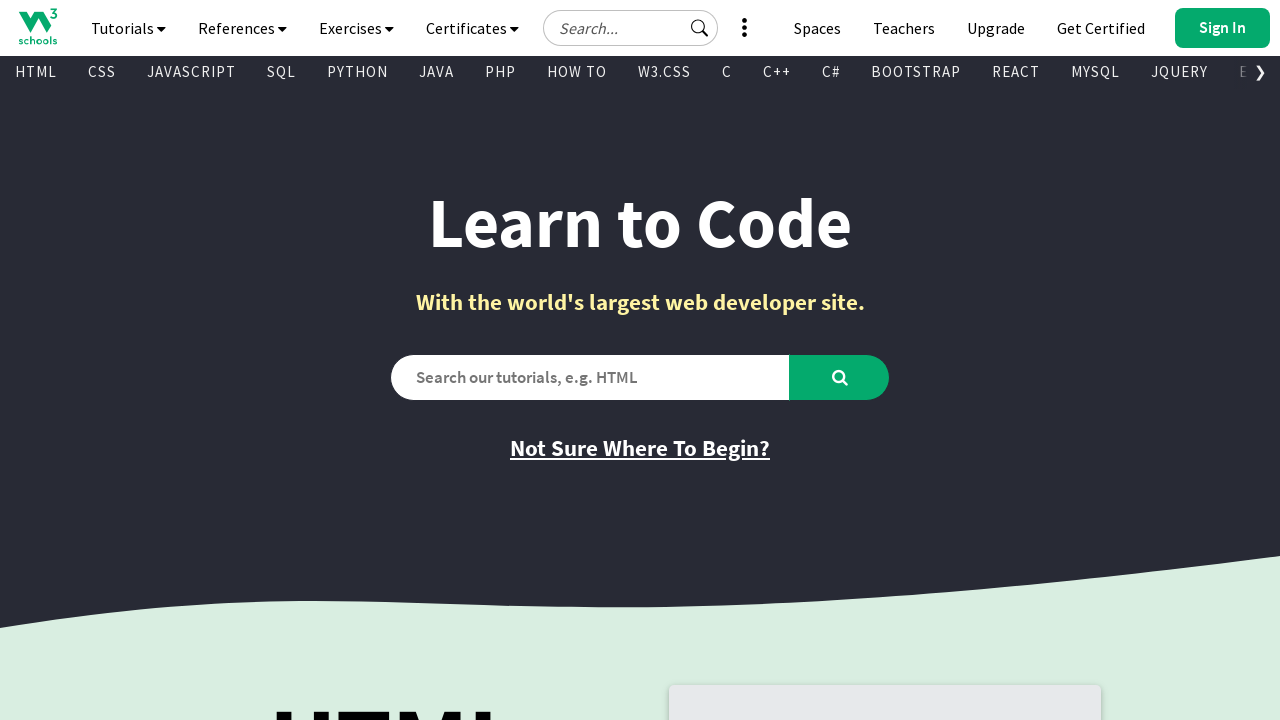

Extracted href attribute: 'https://campus.w3schools.com/collections/certifications/products/javascript-certificate'
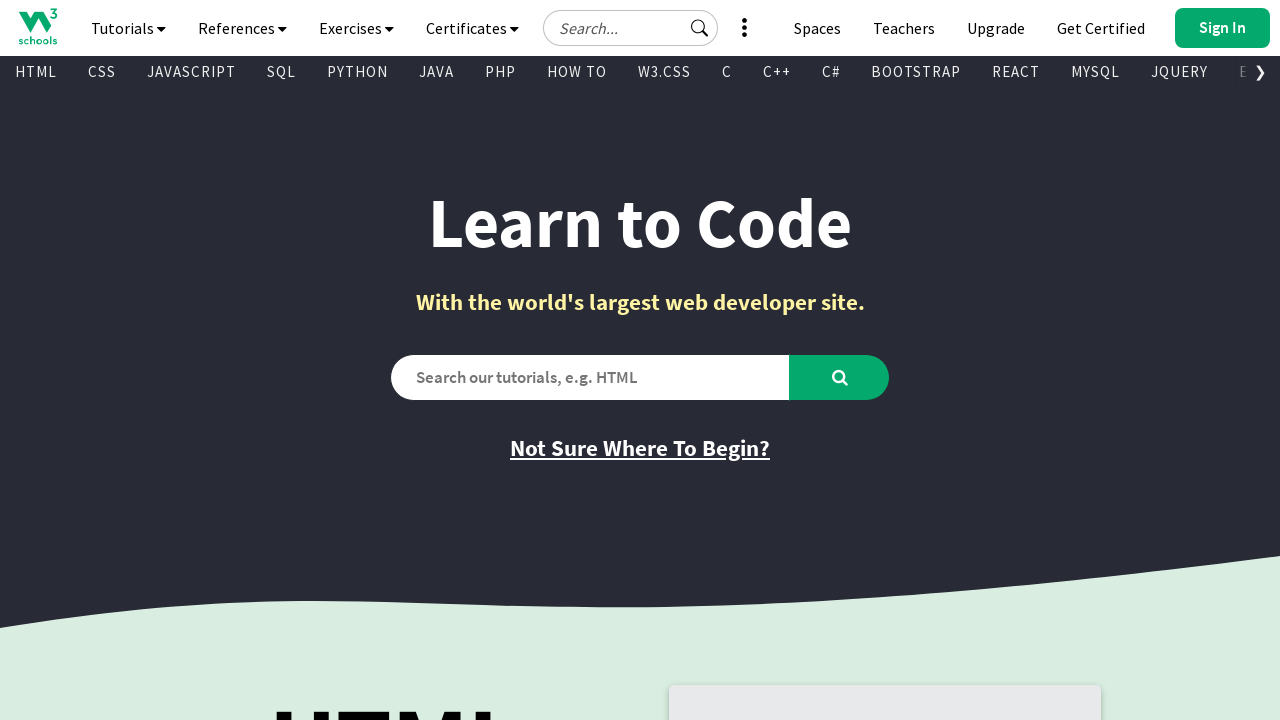

Extracted text content from visible link: 'Front End Certificate'
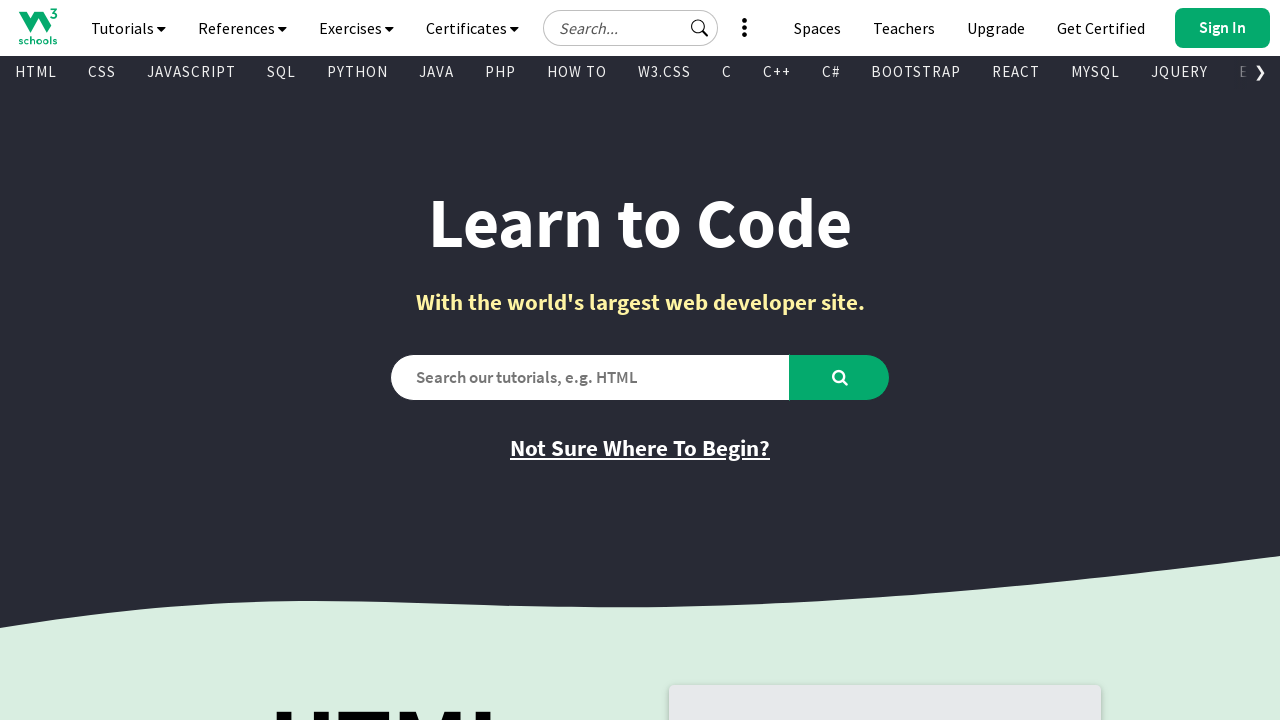

Extracted href attribute: 'https://campus.w3schools.com/collections/certifications/products/front-end-certificate'
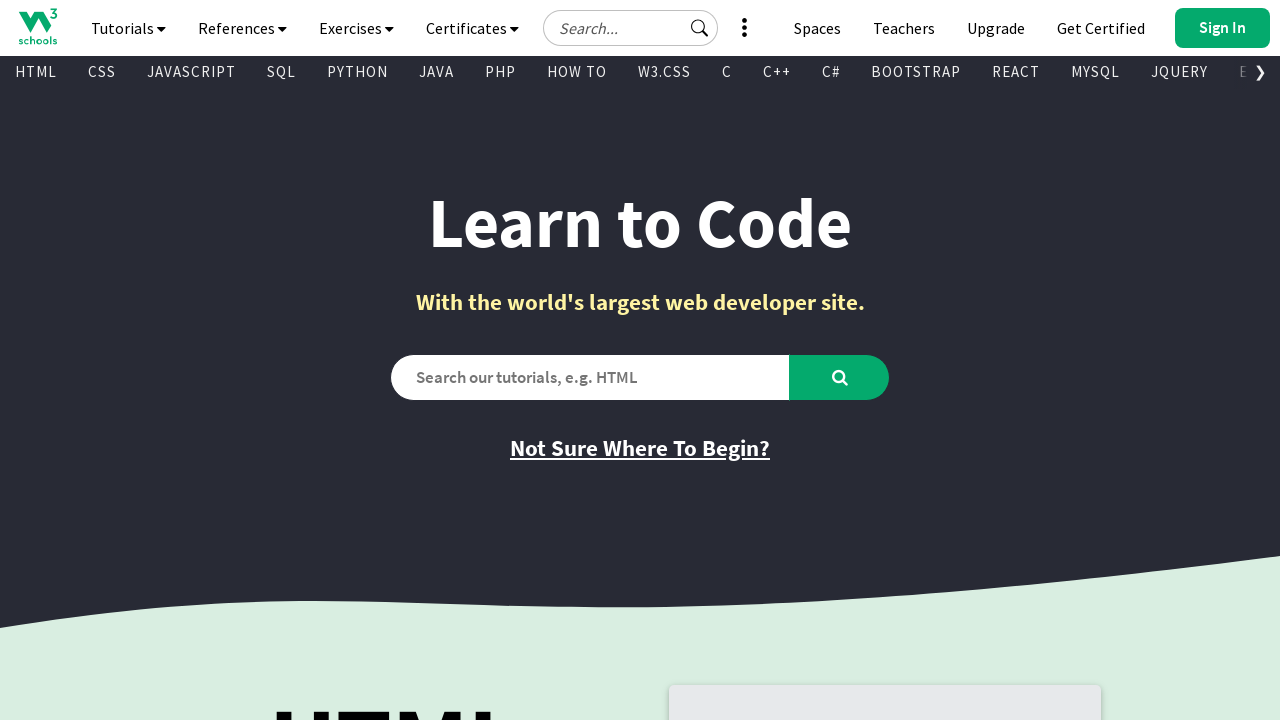

Extracted text content from visible link: 'SQL Certificate'
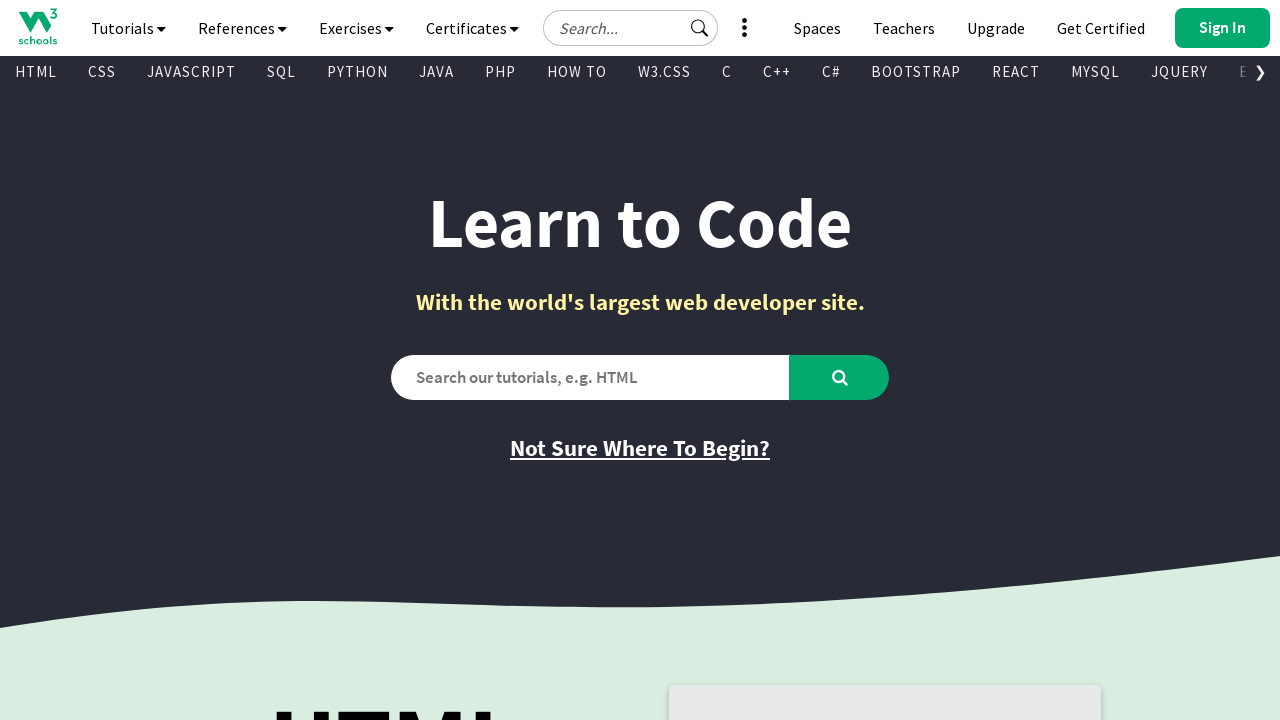

Extracted href attribute: 'https://campus.w3schools.com/collections/certifications/products/sql-certificate'
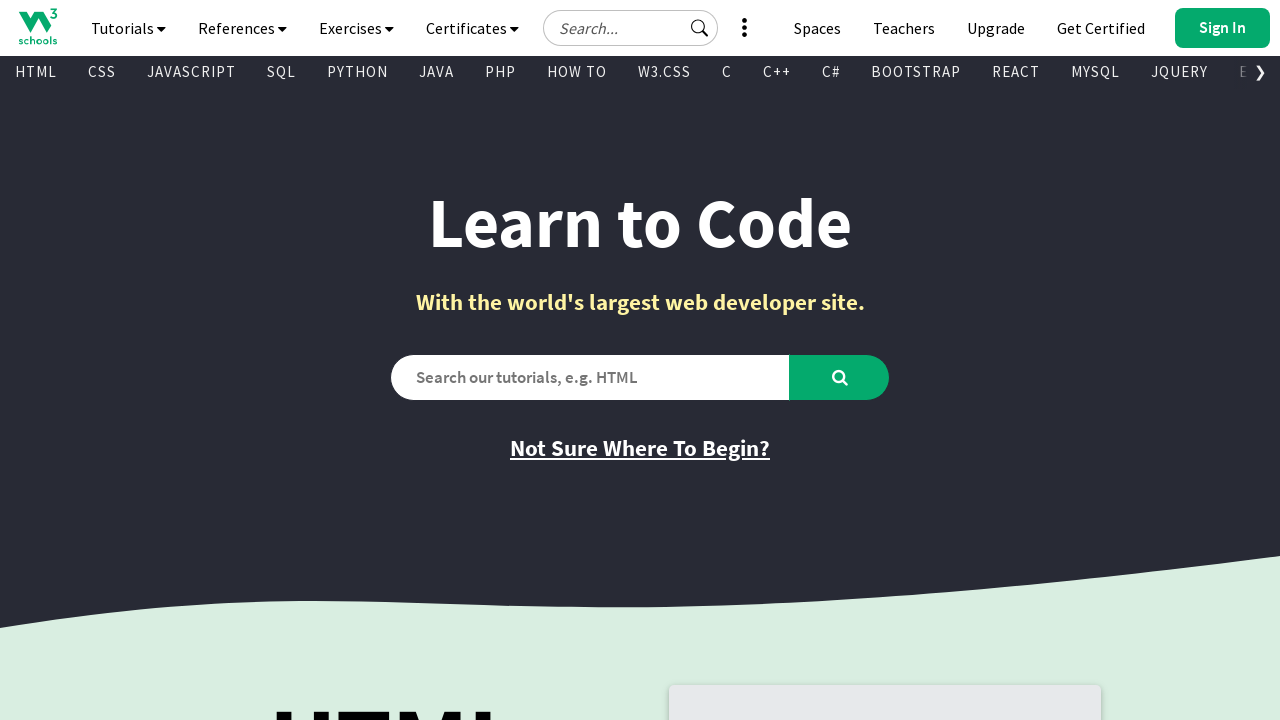

Extracted text content from visible link: 'Python Certificate'
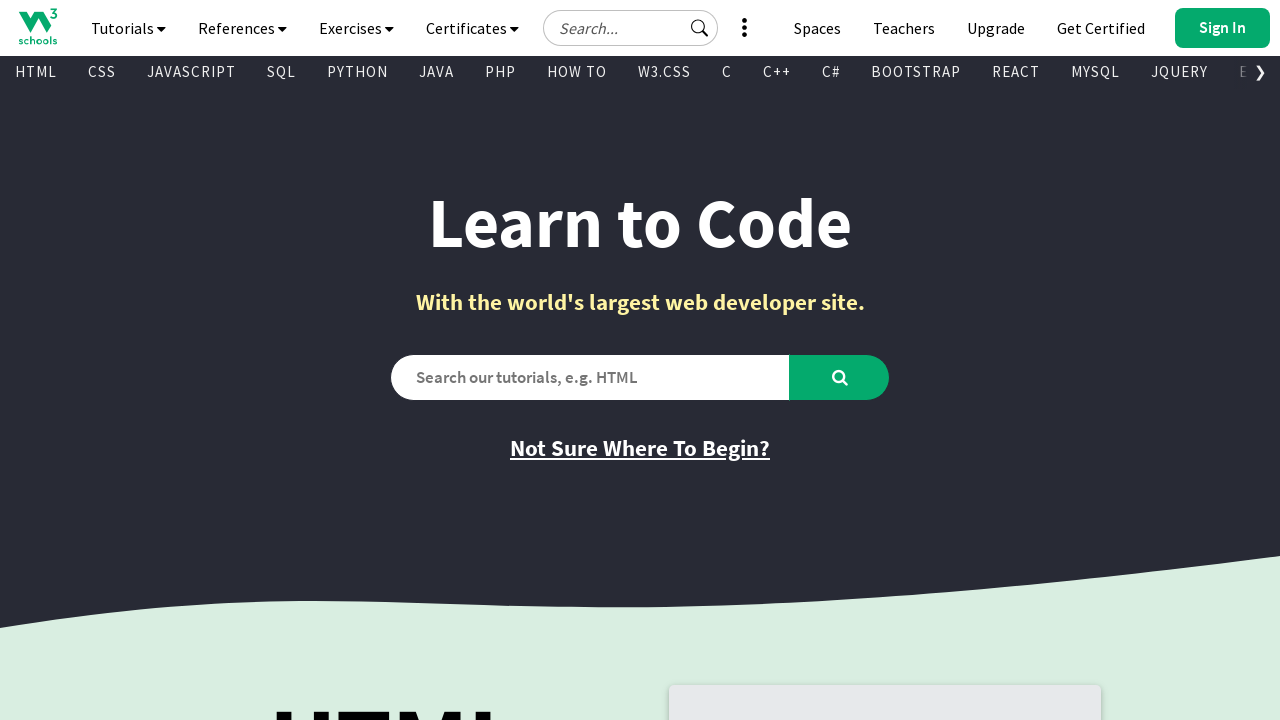

Extracted href attribute: 'https://campus.w3schools.com/collections/certifications/products/python-certificate'
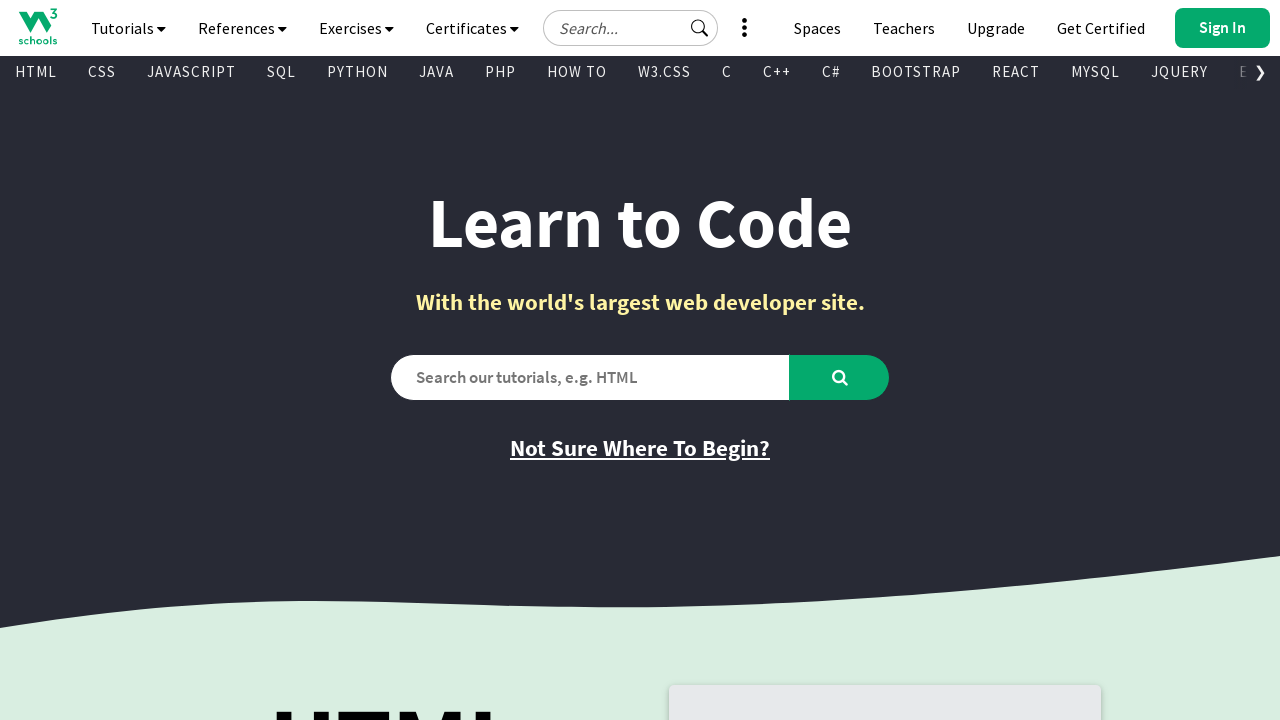

Extracted text content from visible link: 'PHP Certificate'
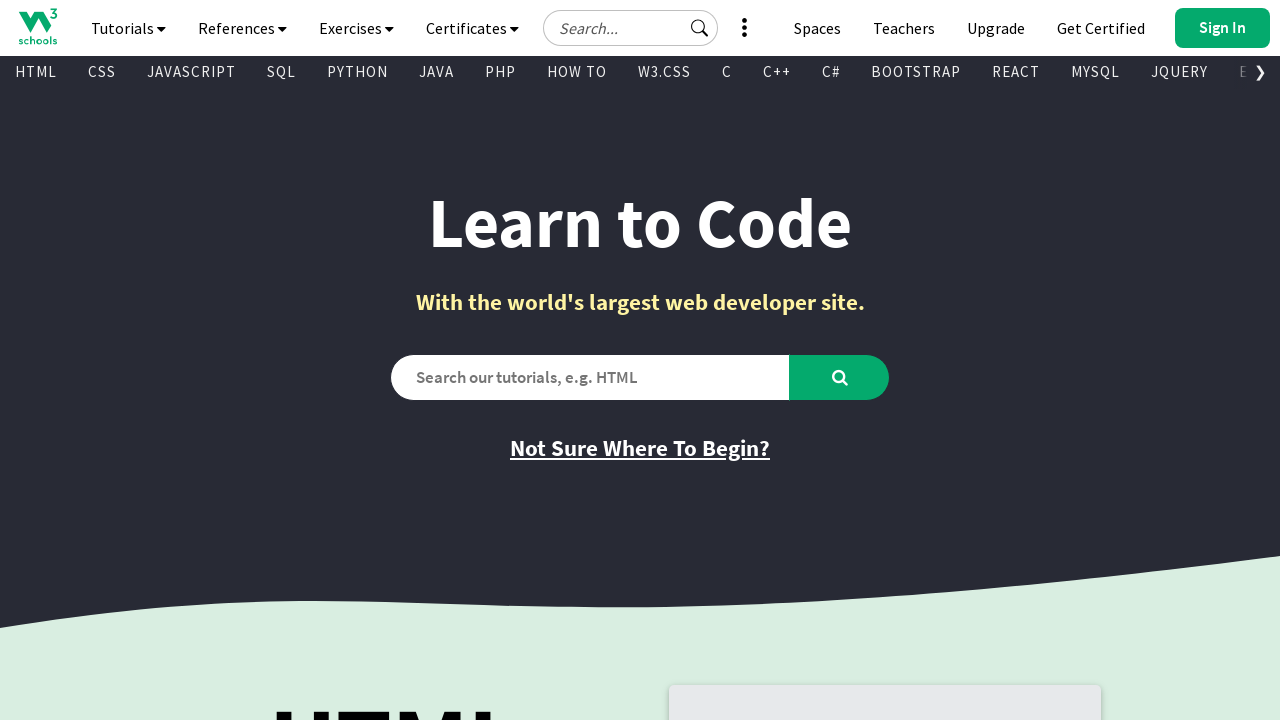

Extracted href attribute: 'https://campus.w3schools.com/collections/certifications/products/php-certificate'
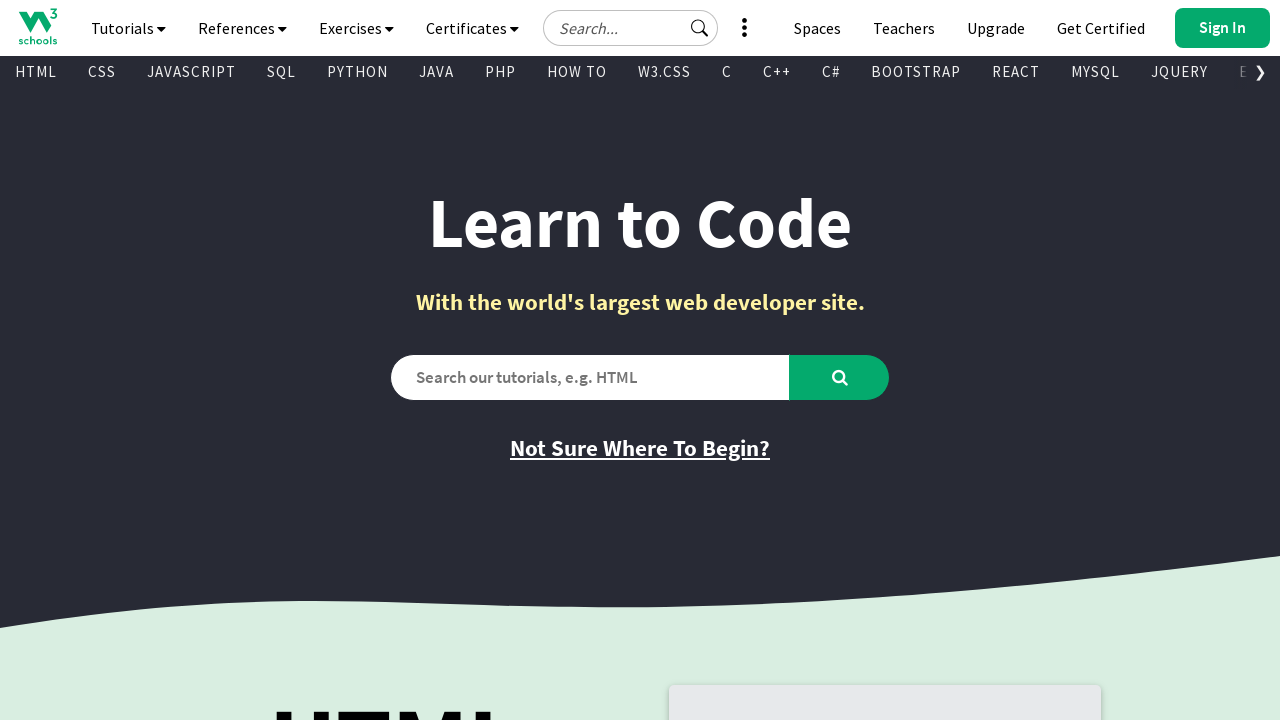

Extracted text content from visible link: 'jQuery Certificate'
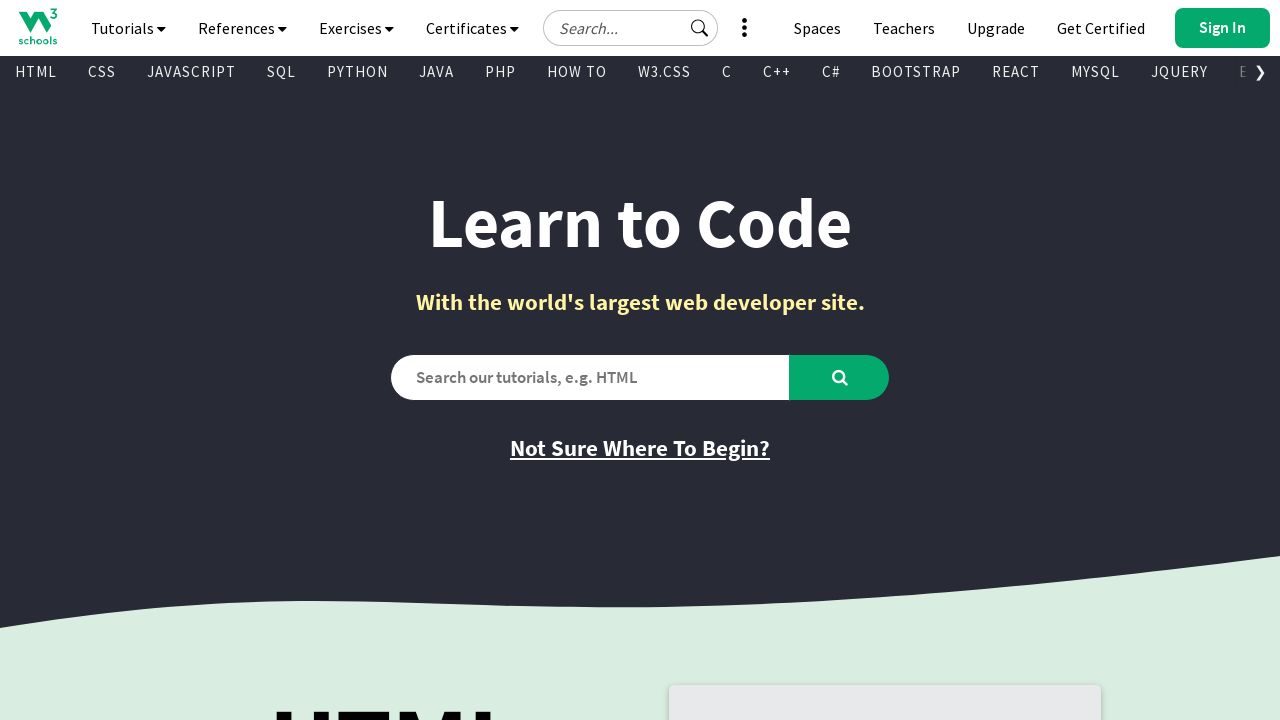

Extracted href attribute: 'https://campus.w3schools.com/collections/certifications/products/jquery-certificate'
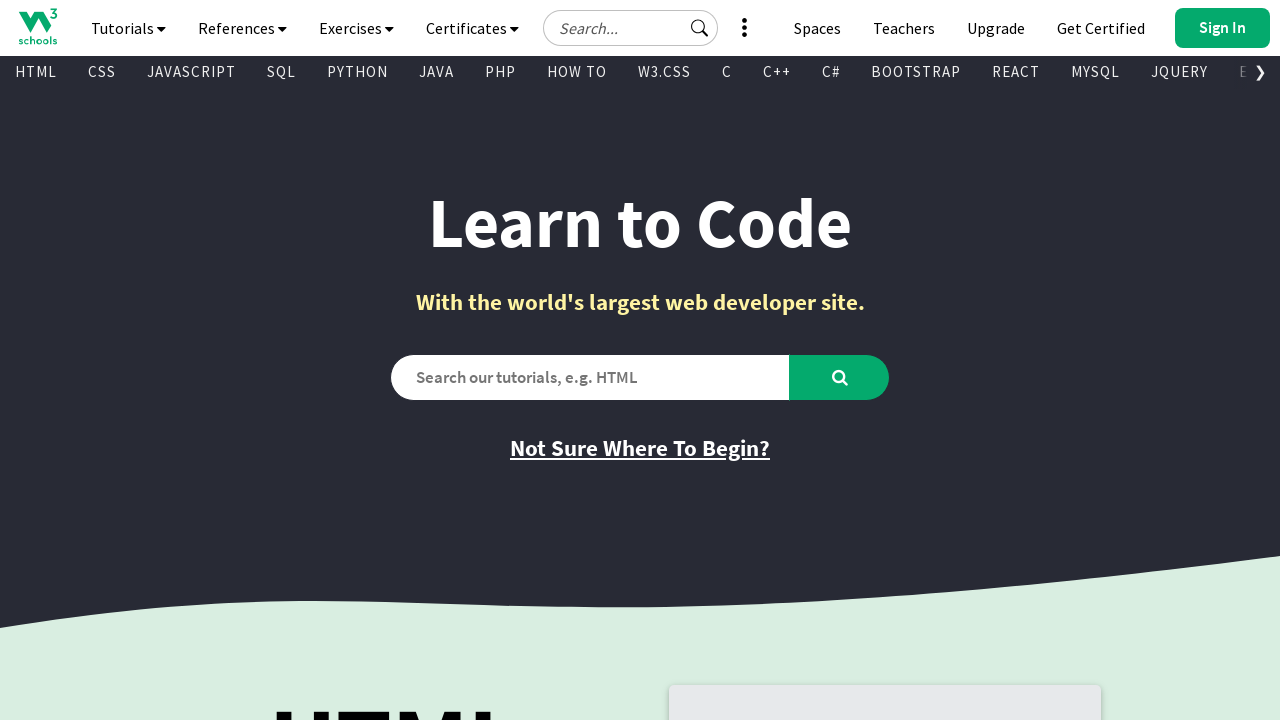

Extracted text content from visible link: 'Java Certificate'
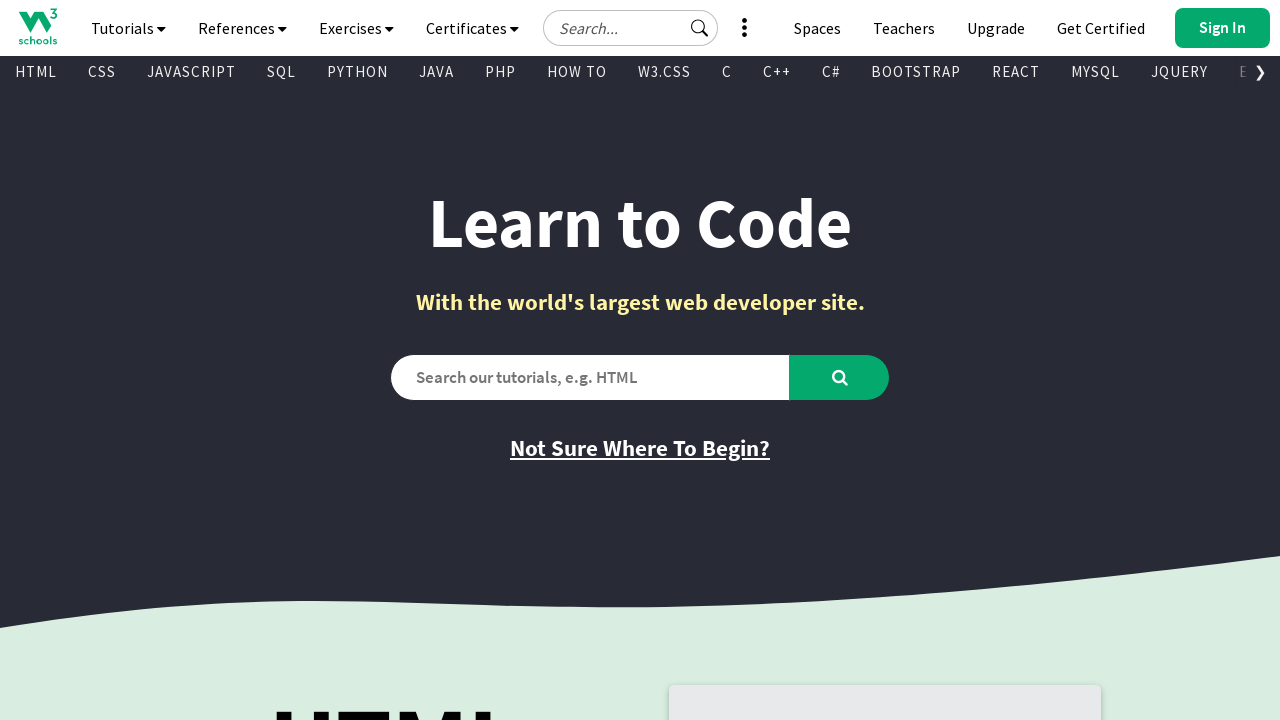

Extracted href attribute: 'https://campus.w3schools.com/collections/certifications/products/java-certificate'
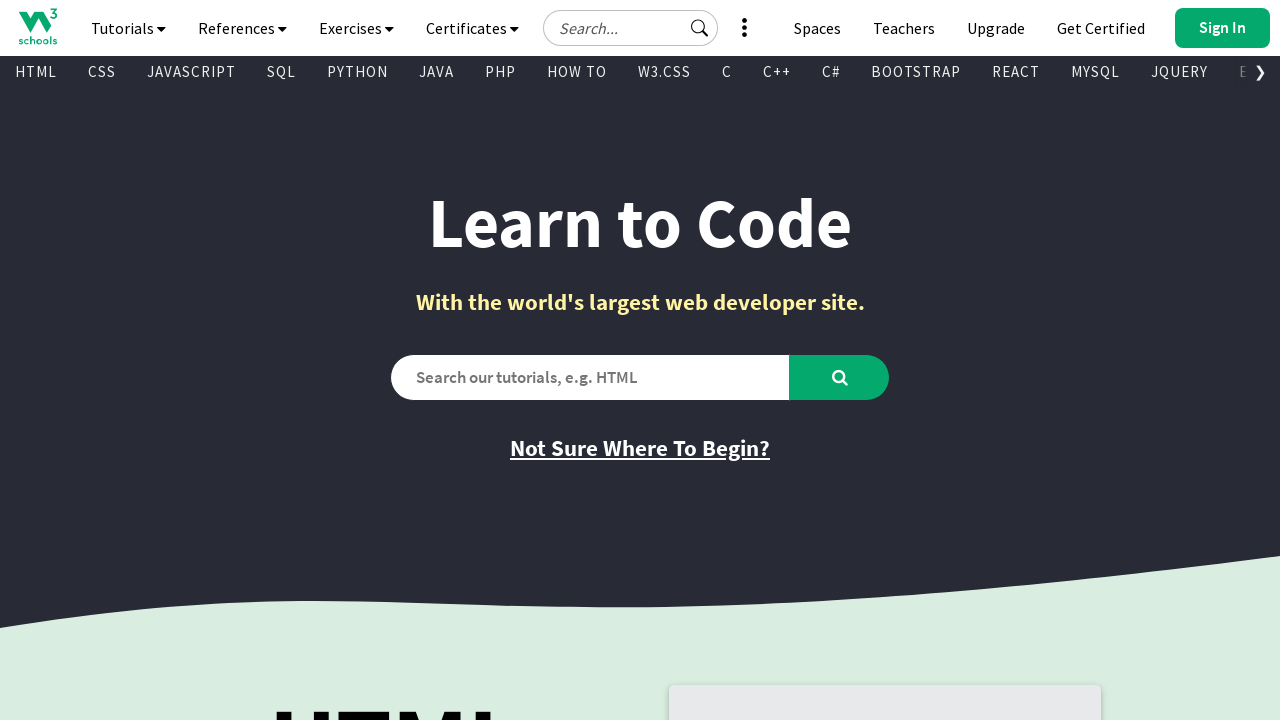

Extracted text content from visible link: 'C++ Certificate'
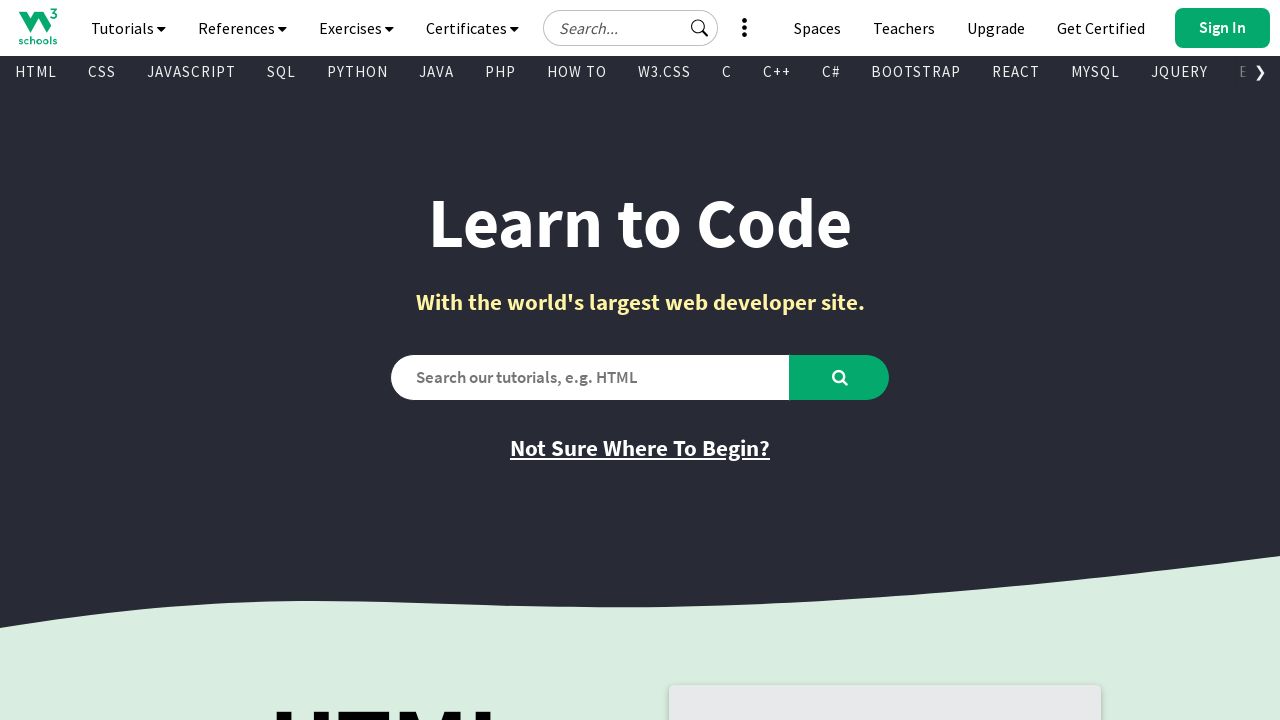

Extracted href attribute: 'https://campus.w3schools.com/collections/certifications/products/c-certificate'
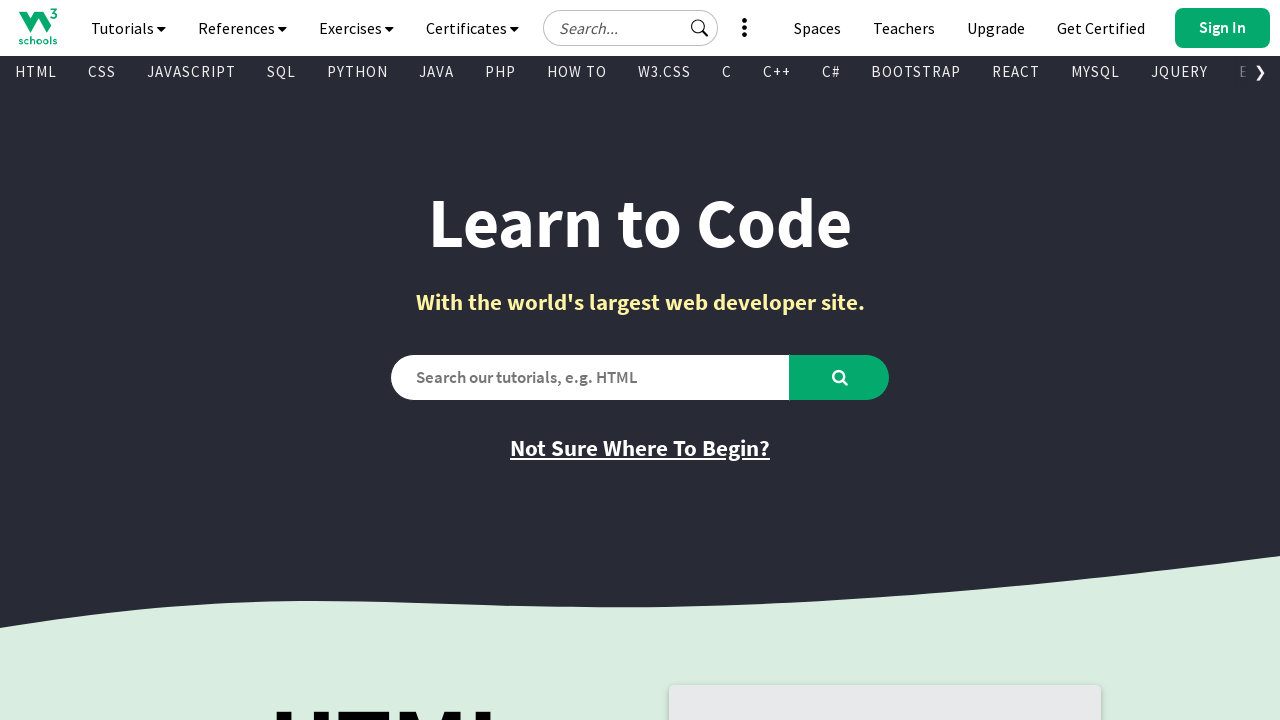

Extracted text content from visible link: 'C# Certificate'
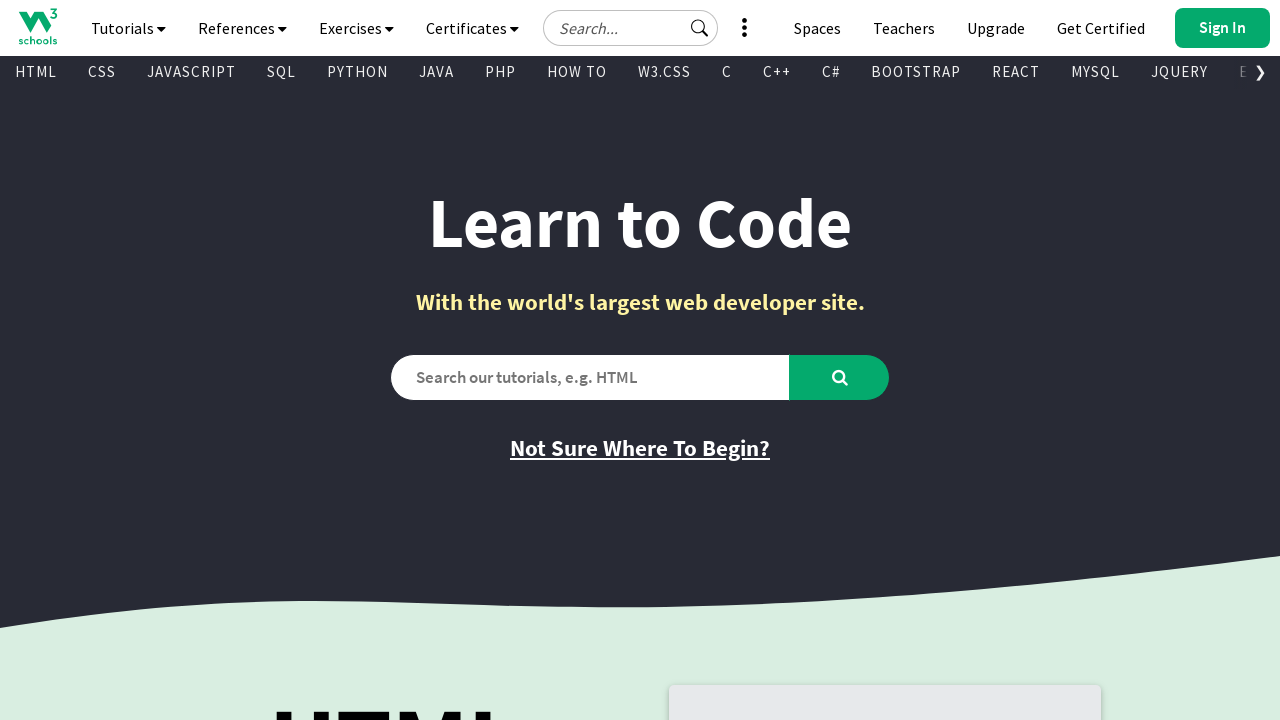

Extracted href attribute: 'https://campus.w3schools.com/collections/certifications/products/c-certificate-1'
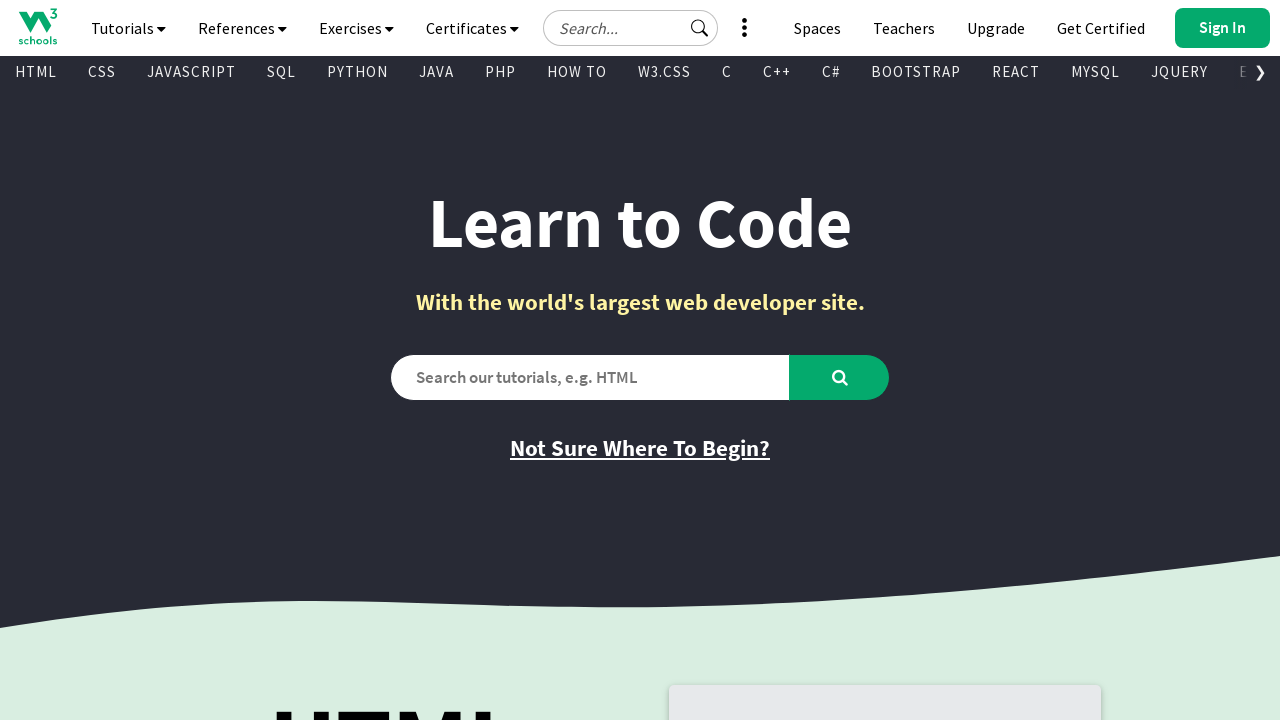

Extracted text content from visible link: 'XML Certificate'
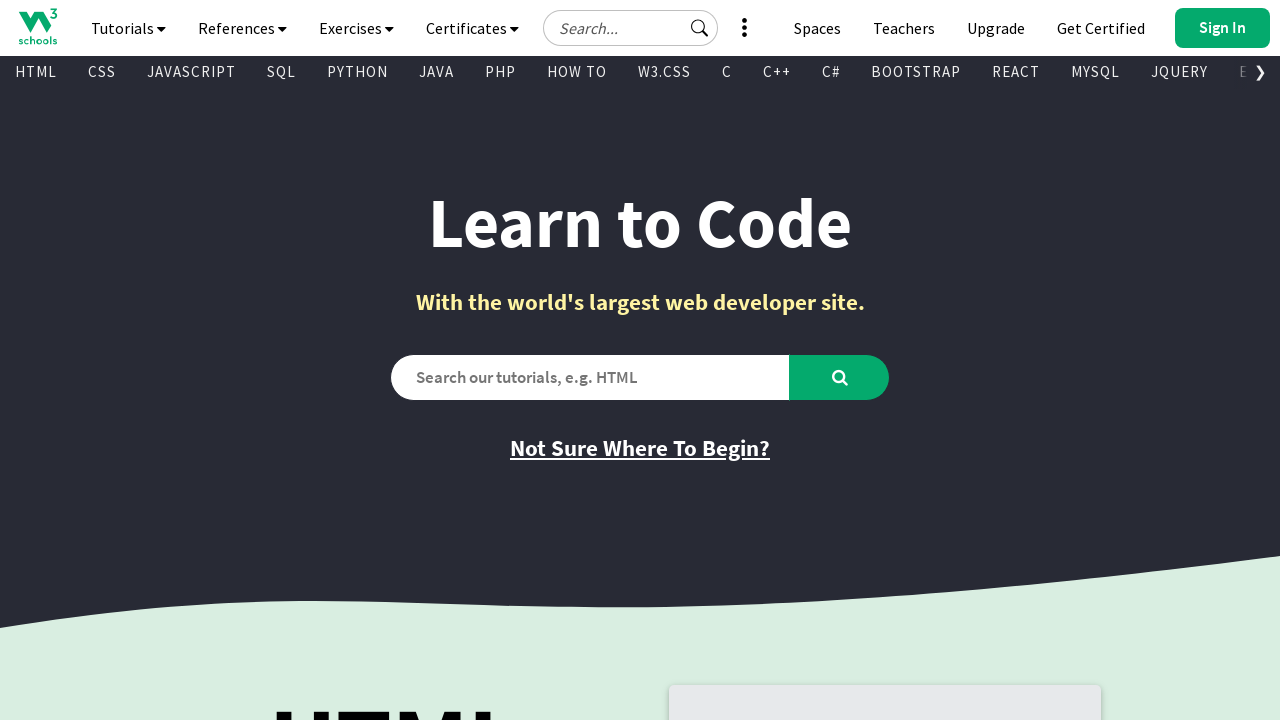

Extracted href attribute: 'https://campus.w3schools.com/collections/certifications/products/xml-certificate'
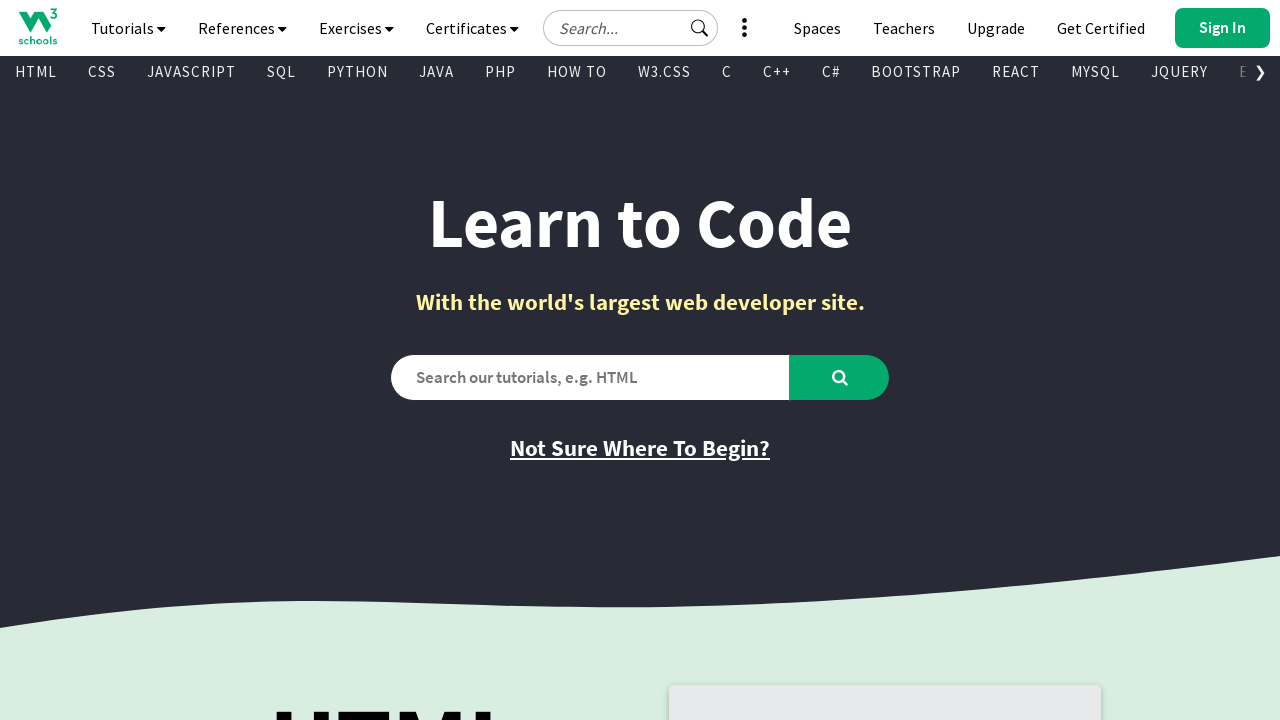

Extracted text content from visible link: ''
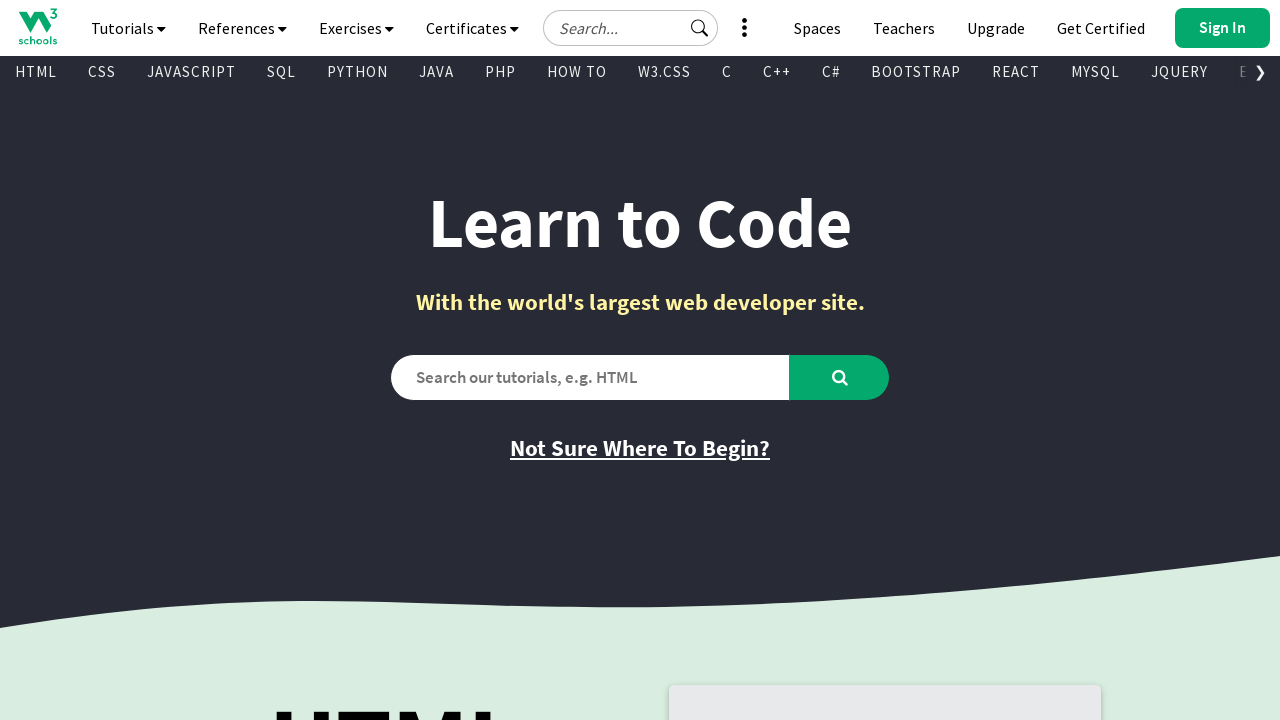

Extracted href attribute: 'https://www.youtube.com/@w3schools'
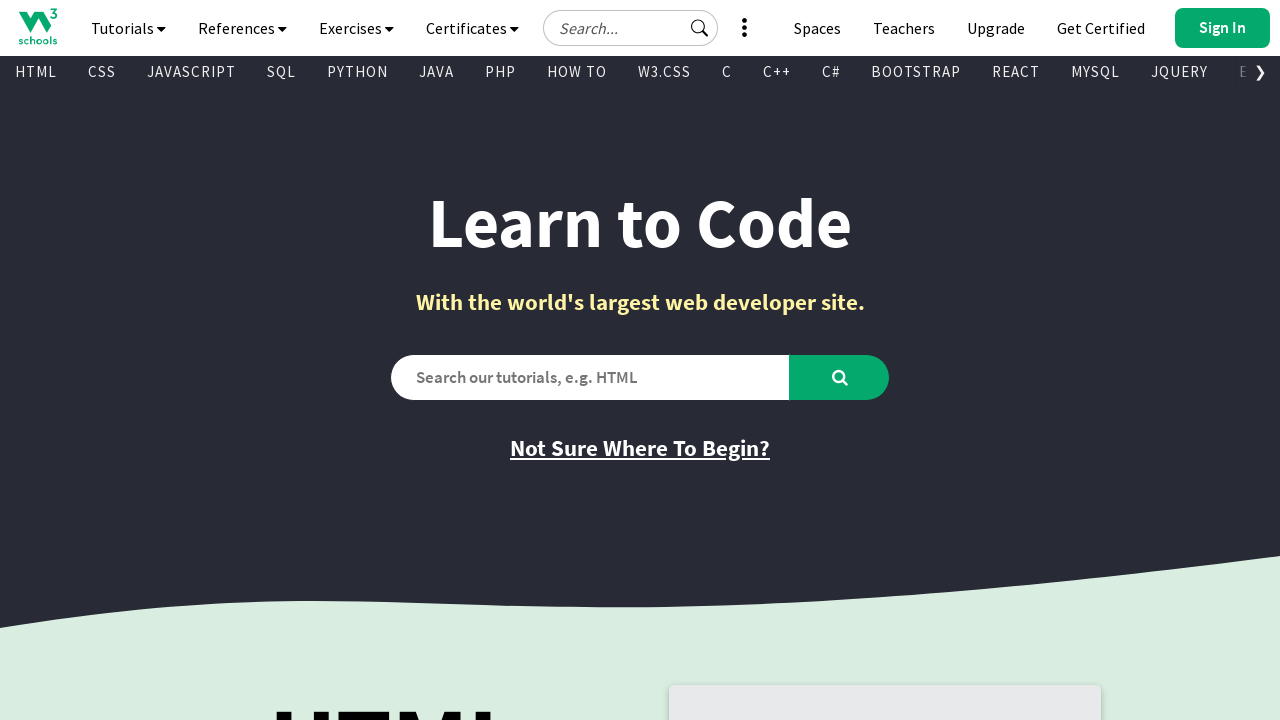

Extracted text content from visible link: ''
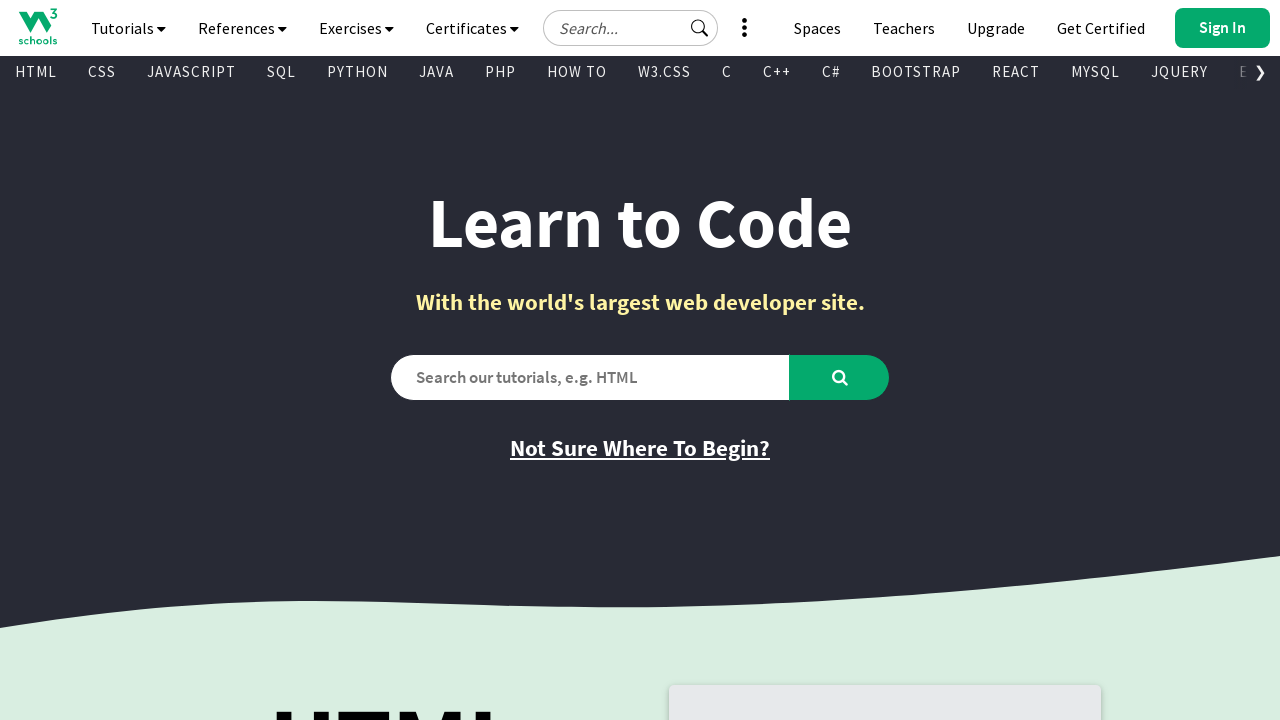

Extracted href attribute: 'https://www.linkedin.com/company/w3schools.com/'
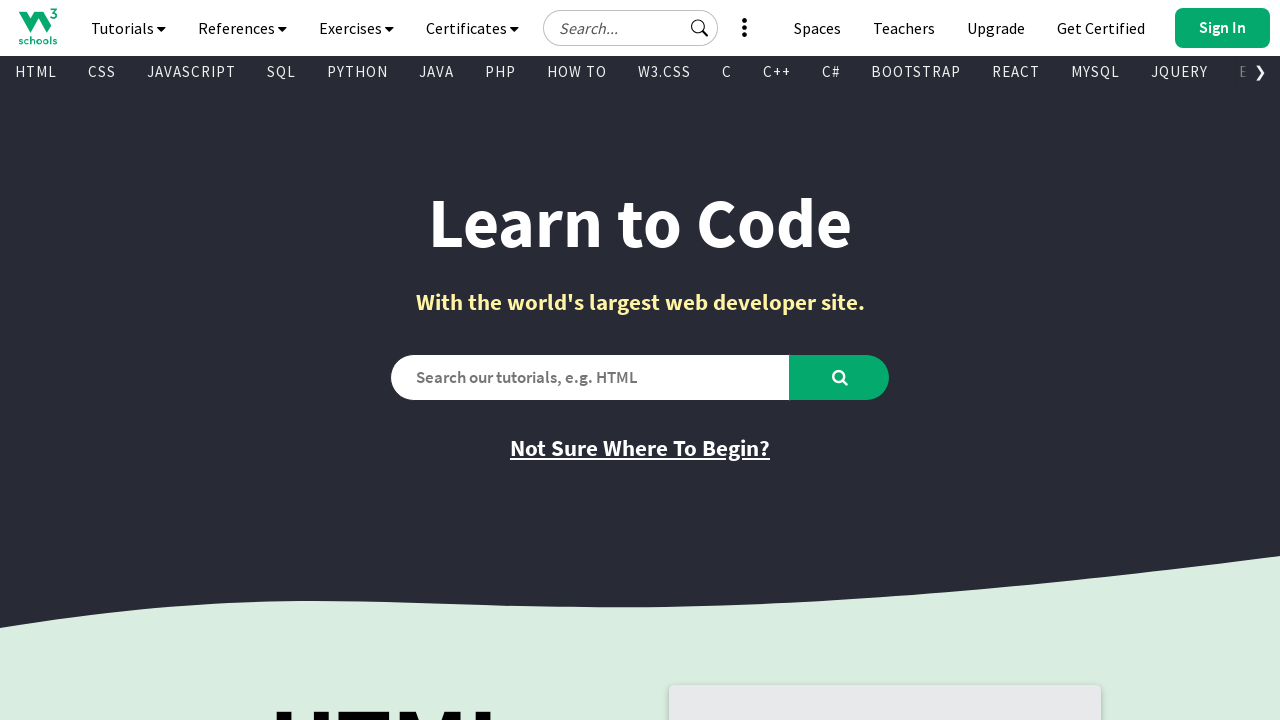

Extracted text content from visible link: ''
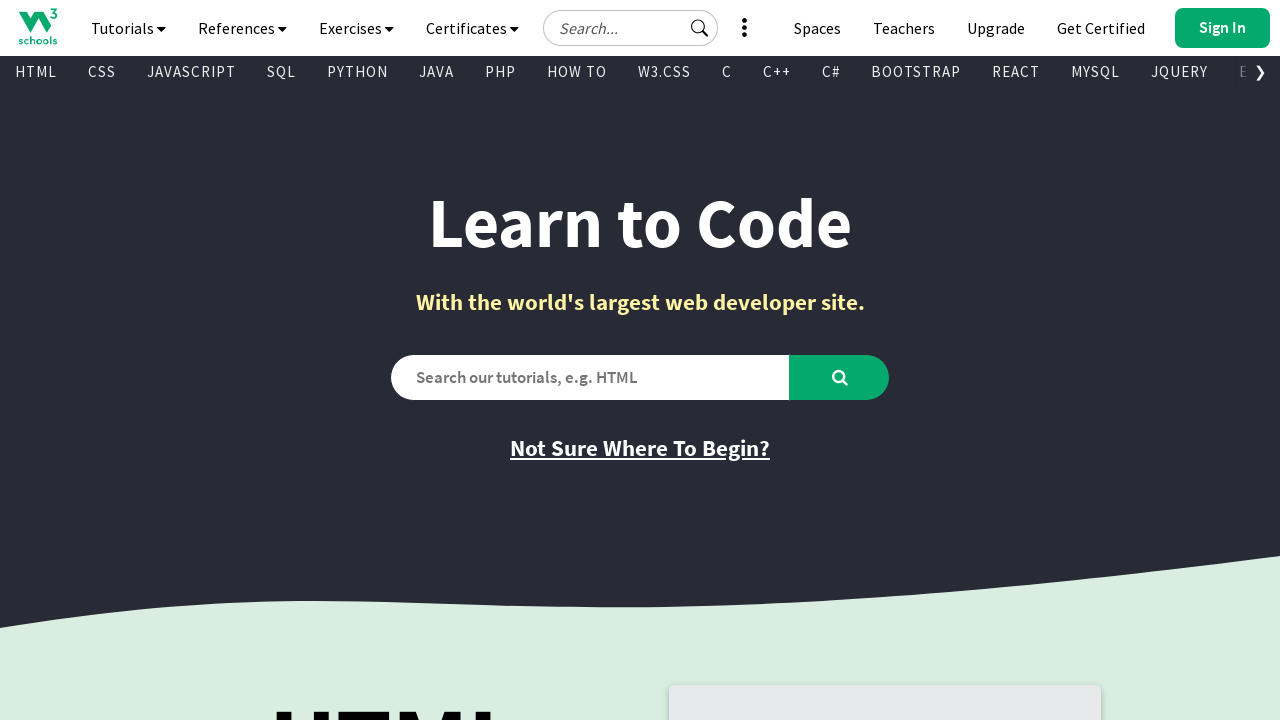

Extracted href attribute: 'https://discord.com/invite/w3schools'
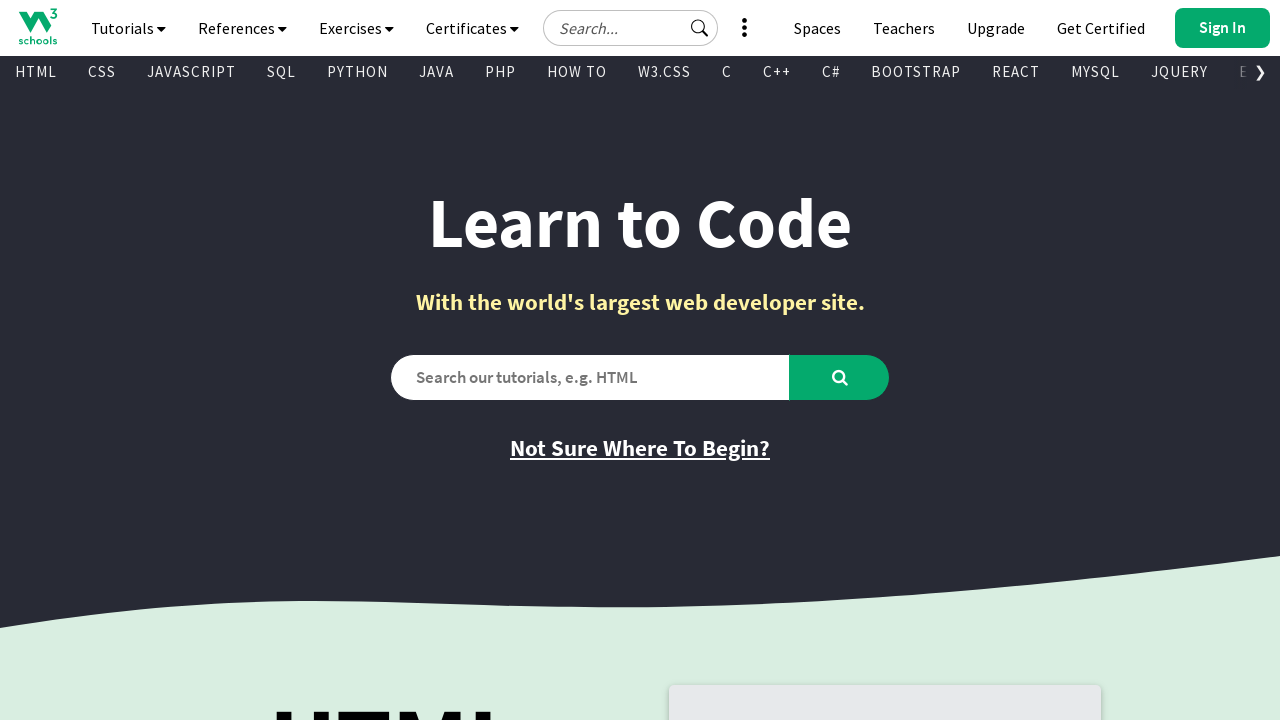

Extracted text content from visible link: ''
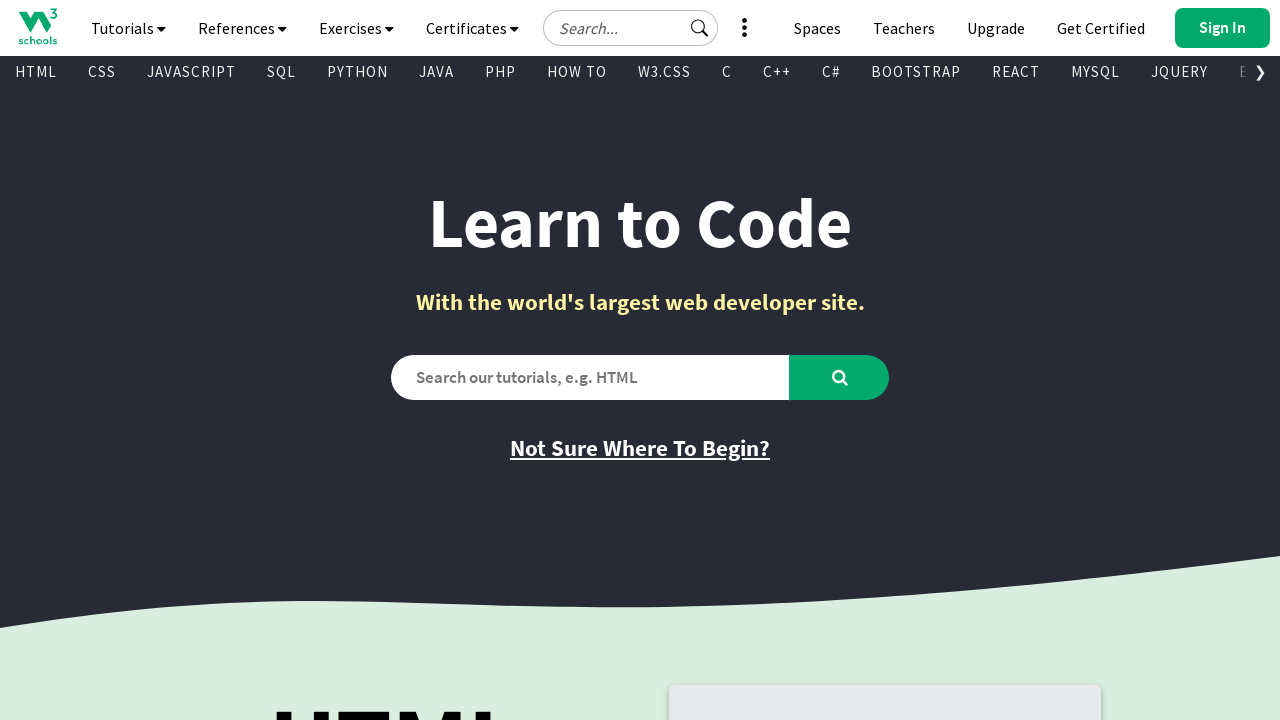

Extracted href attribute: 'https://www.facebook.com/w3schoolscom/'
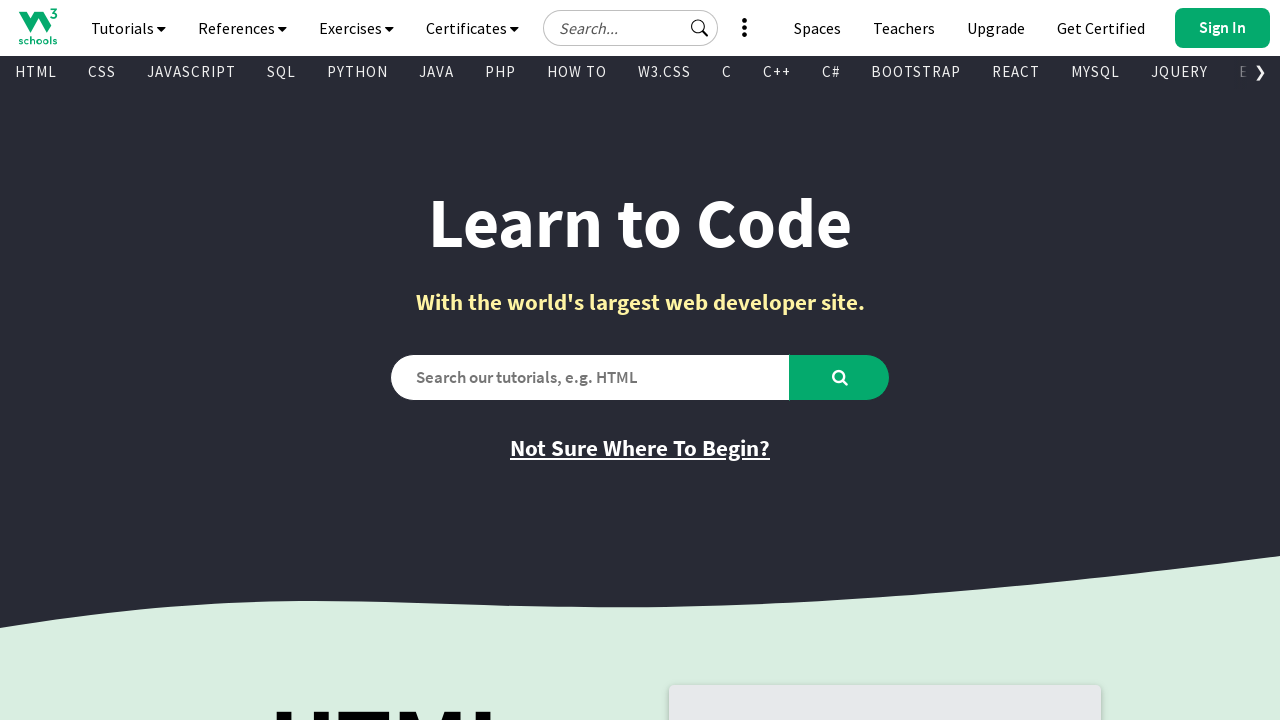

Extracted text content from visible link: ''
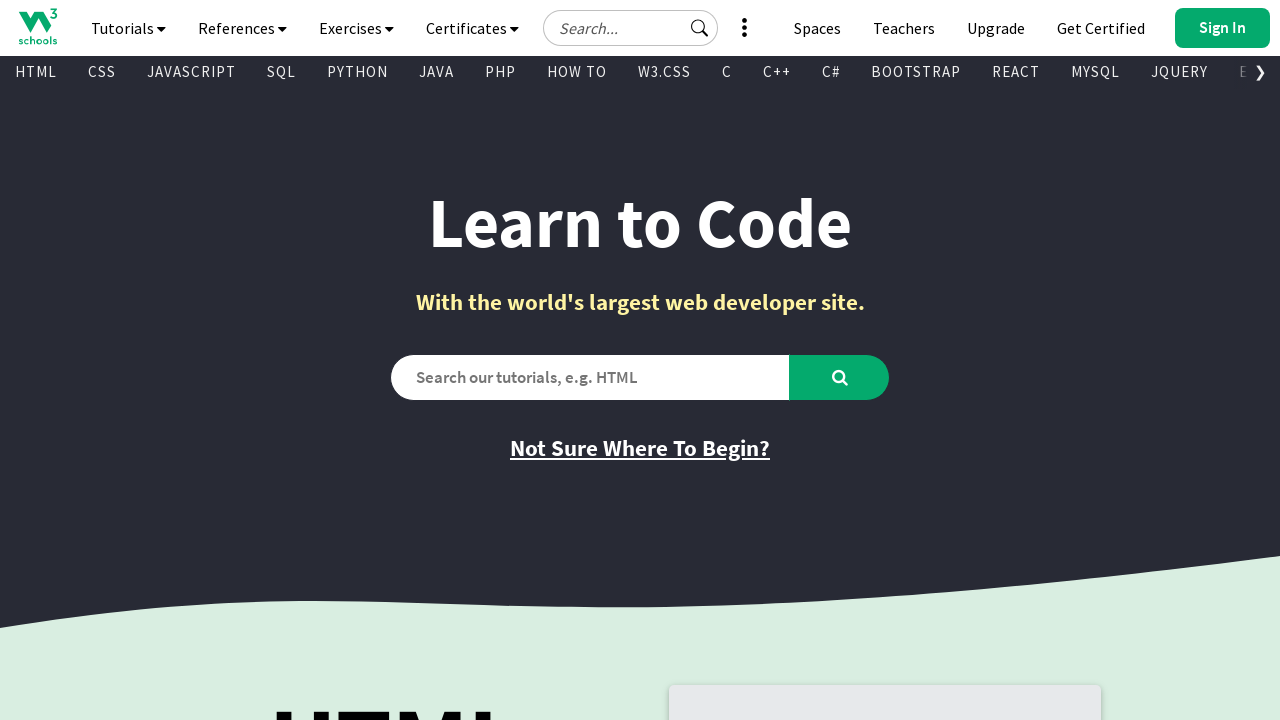

Extracted href attribute: 'https://www.instagram.com/w3schools.com_official/'
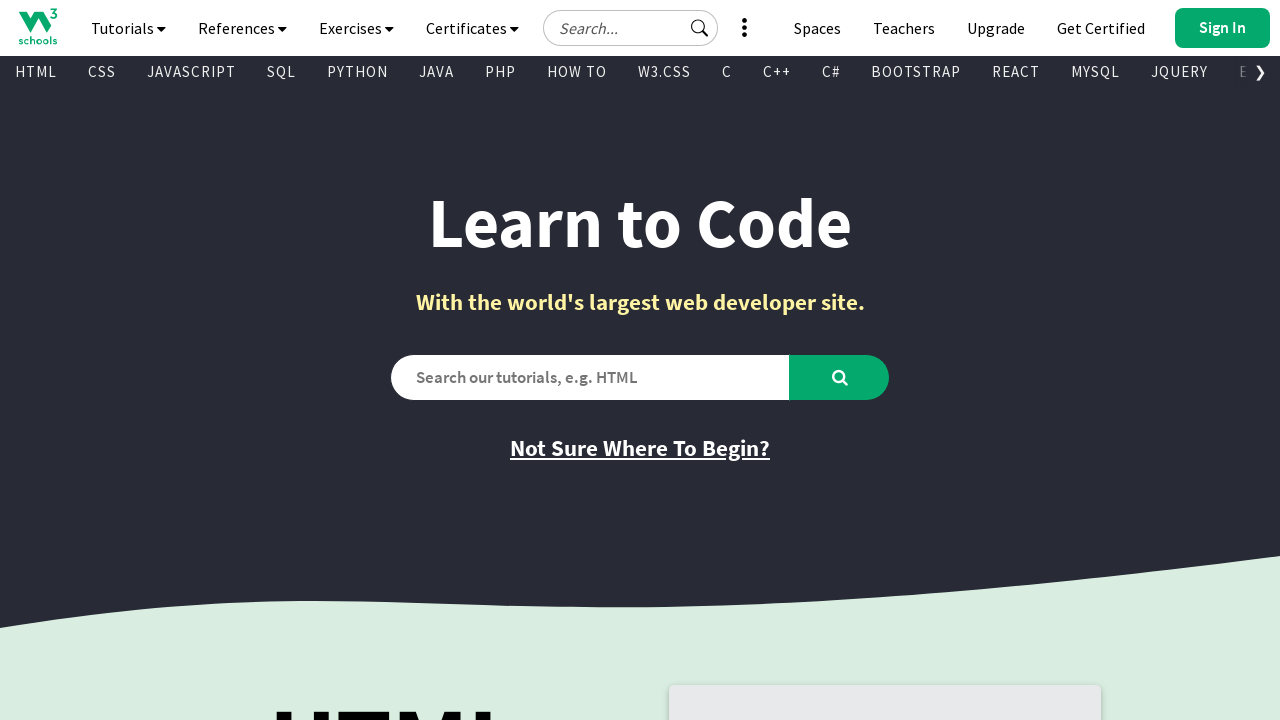

Extracted text content from visible link: 'FORUM'
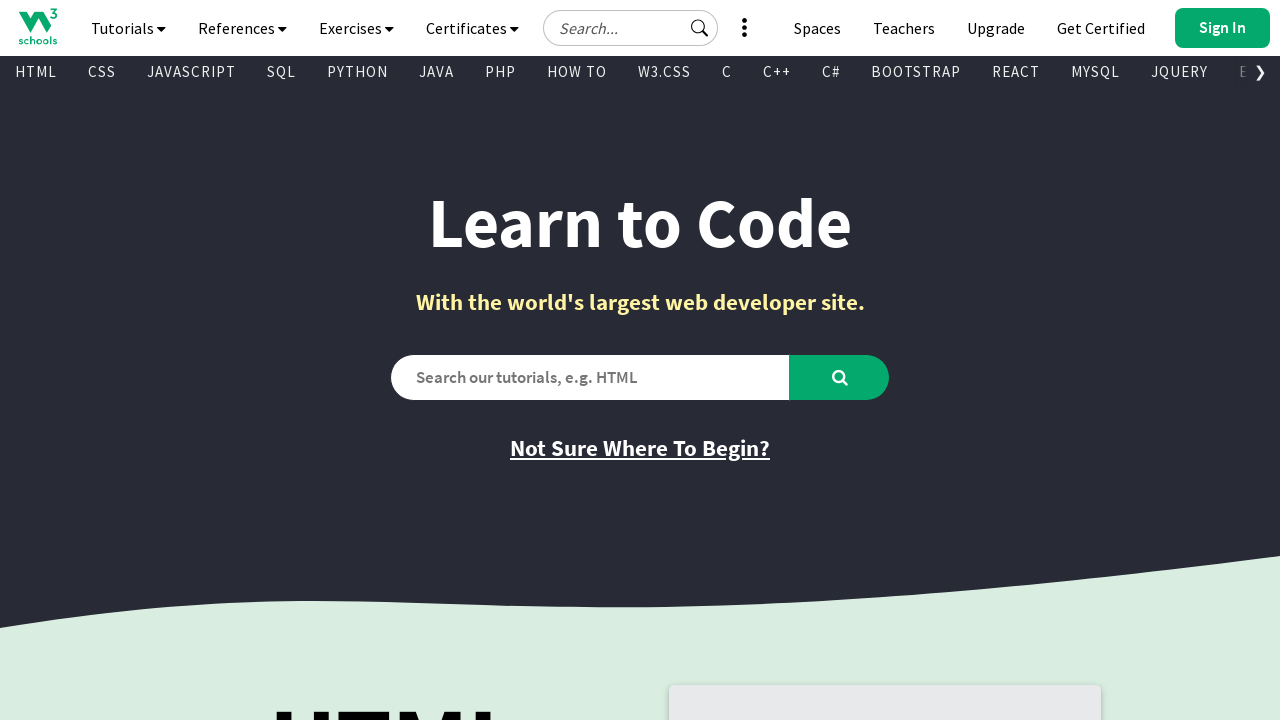

Extracted href attribute: '/forum/index.php'
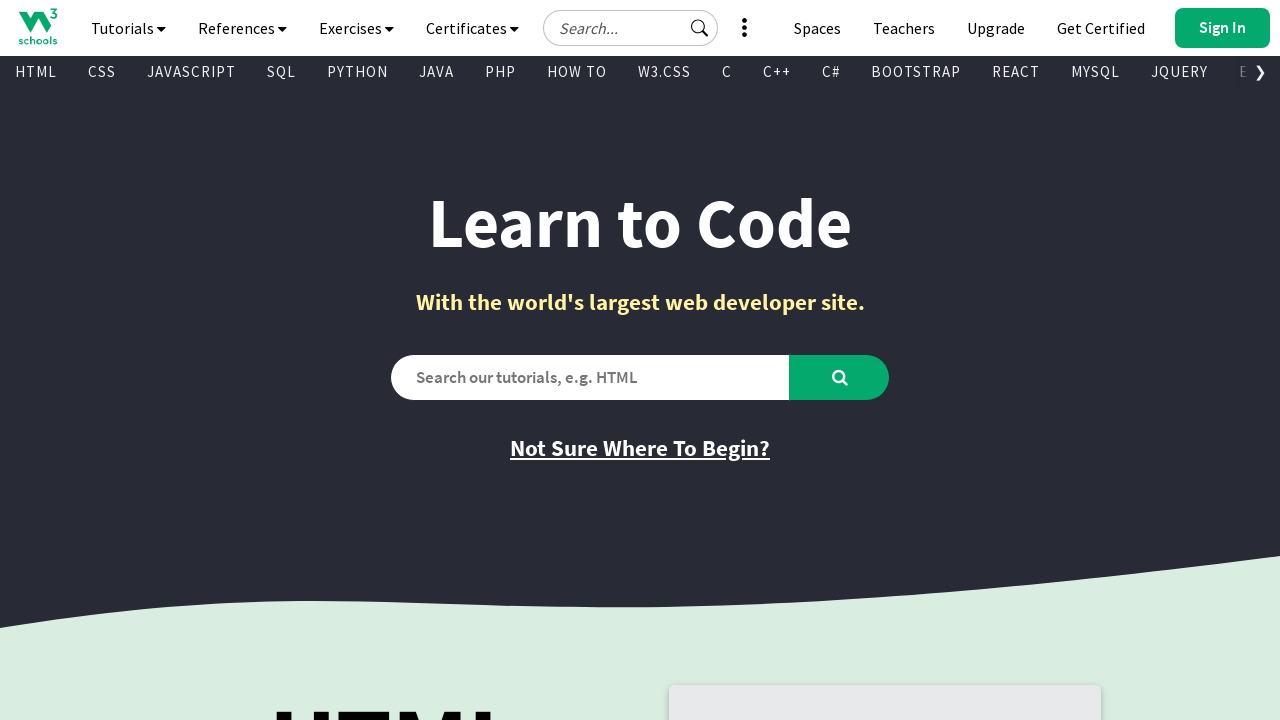

Extracted text content from visible link: 'ABOUT'
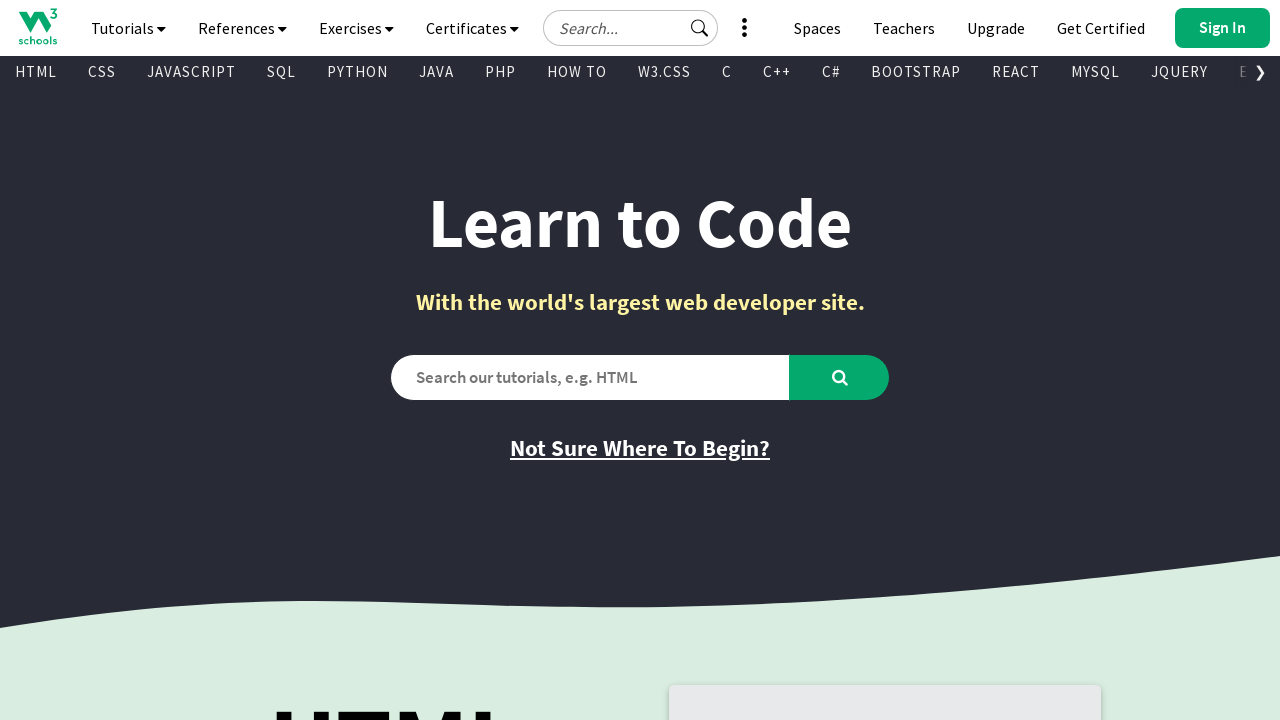

Extracted href attribute: '/about/default.asp'
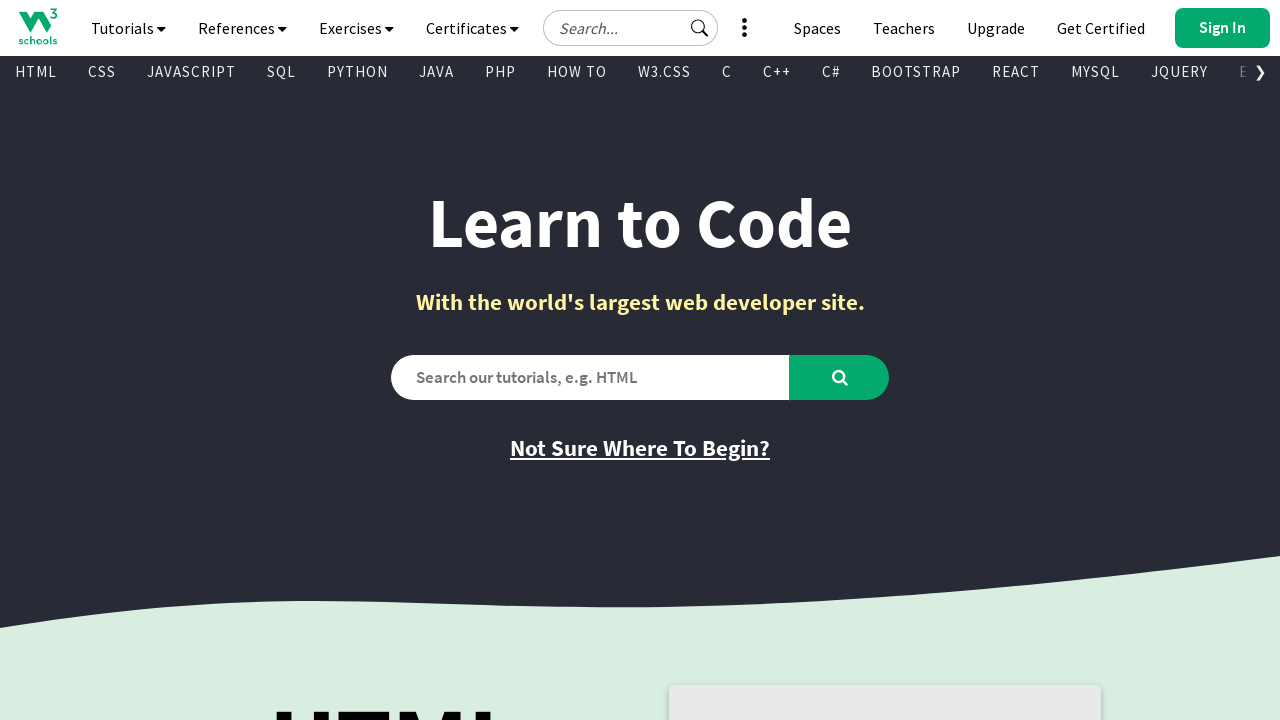

Extracted text content from visible link: 'ACADEMY'
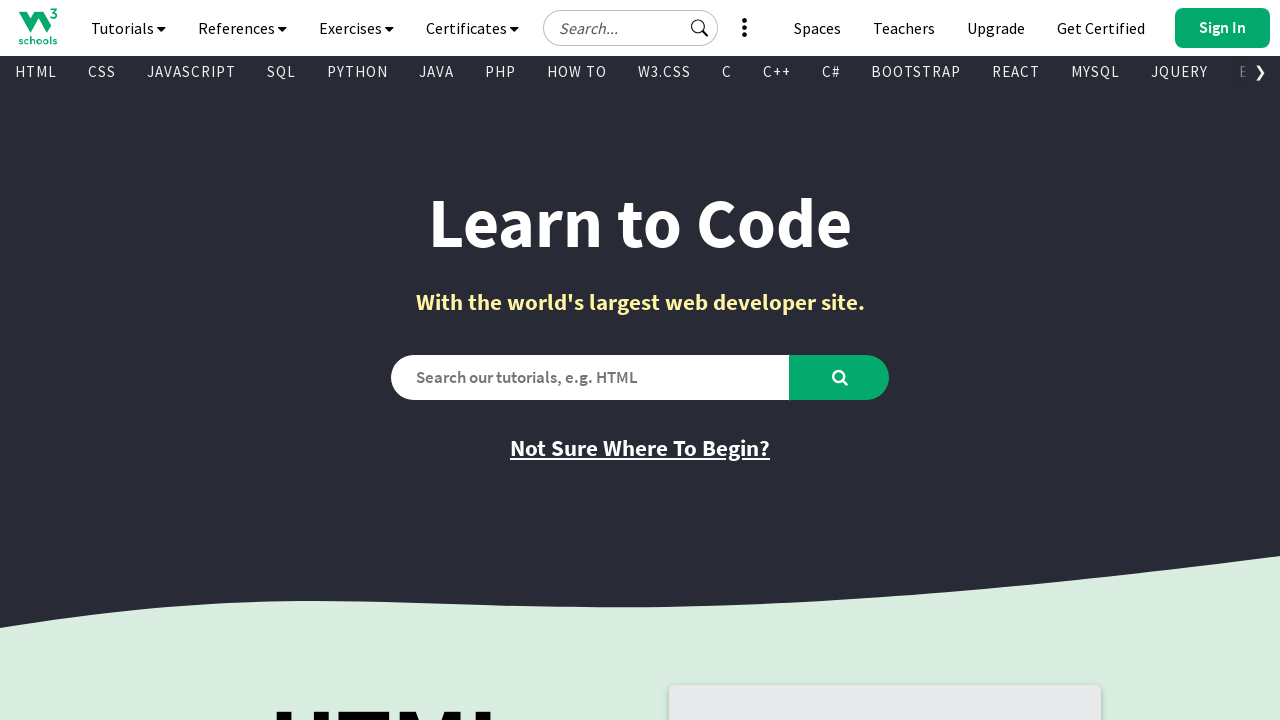

Extracted href attribute: '/academy/index.php'
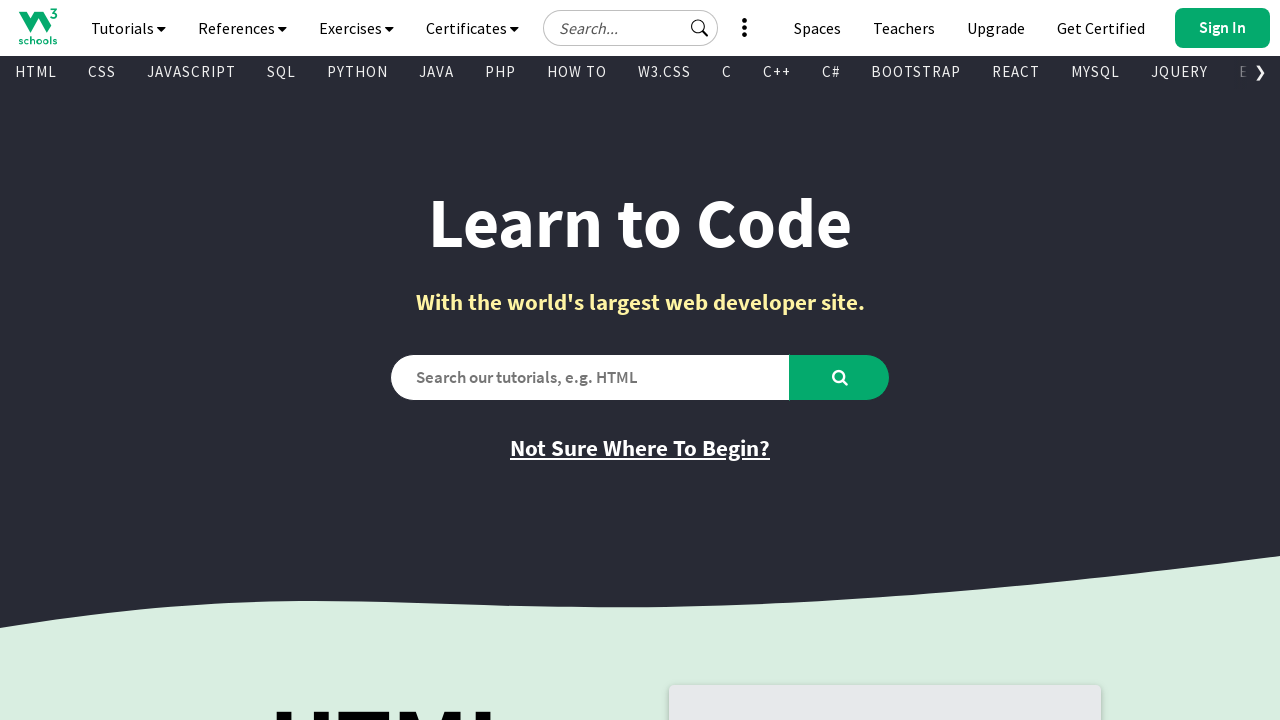

Extracted text content from visible link: 'terms of use'
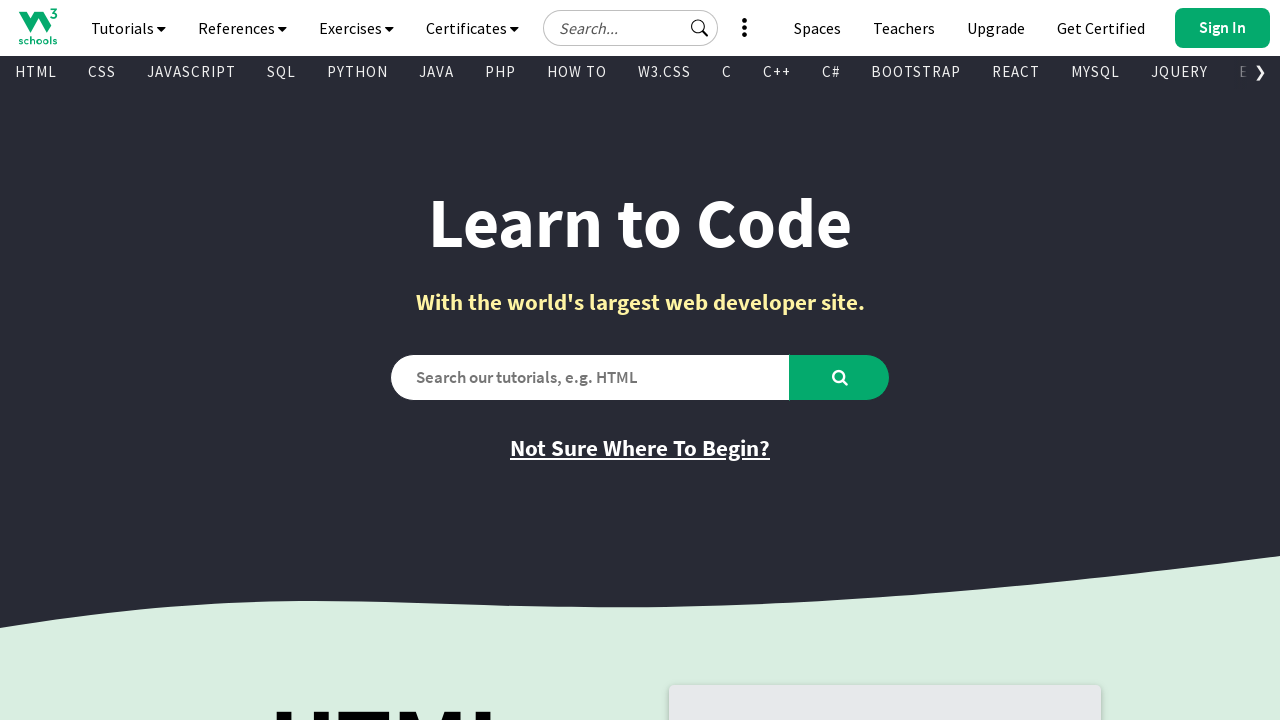

Extracted href attribute: '/about/about_copyright.asp'
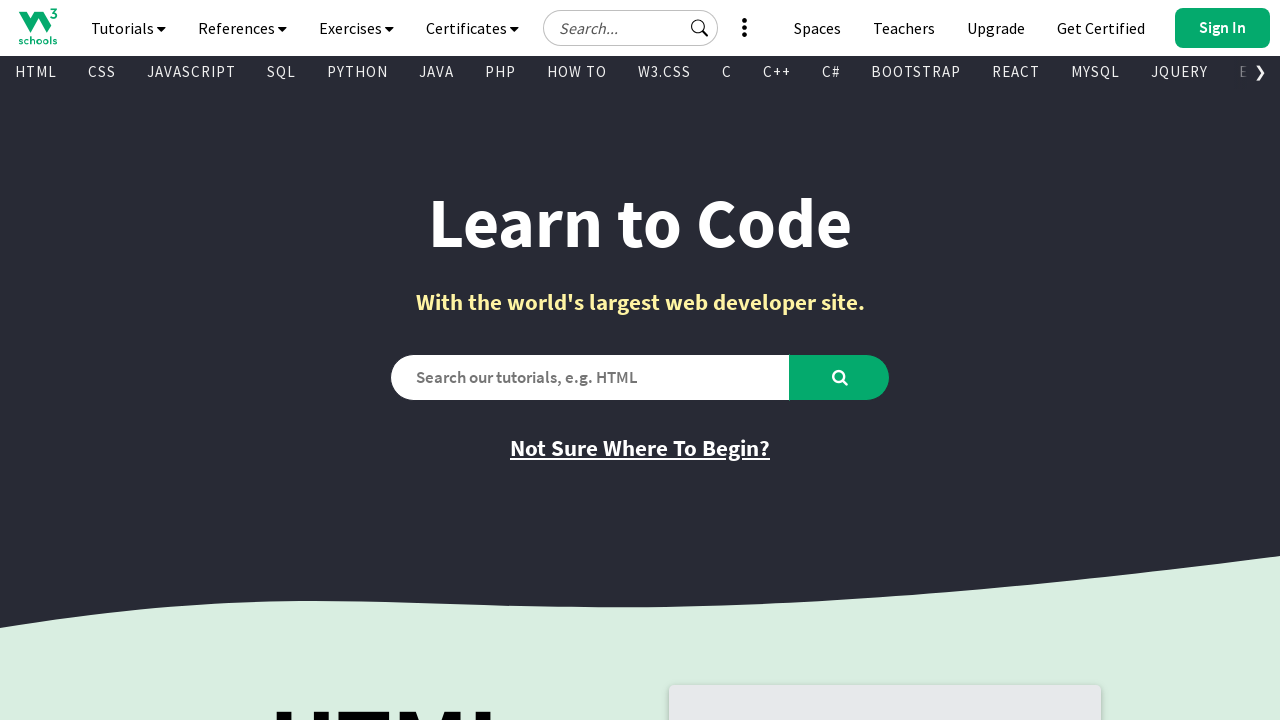

Extracted text content from visible link: 'cookies'
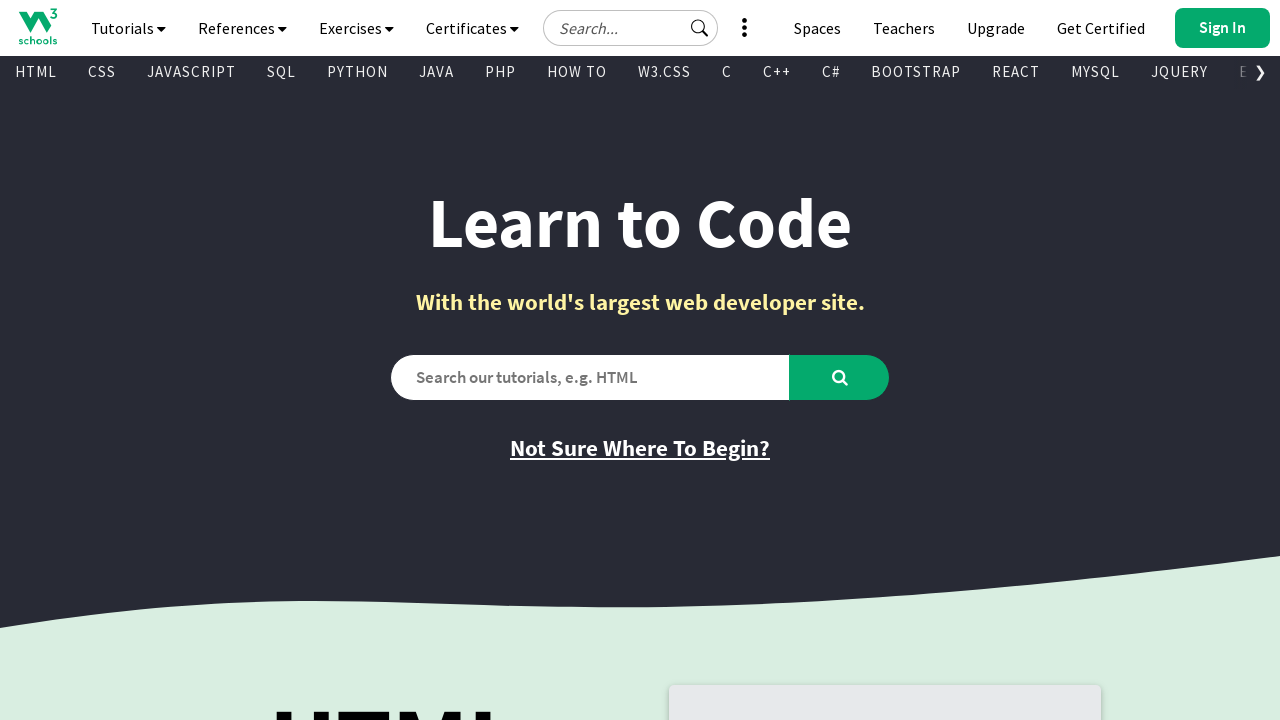

Extracted href attribute: 'None'
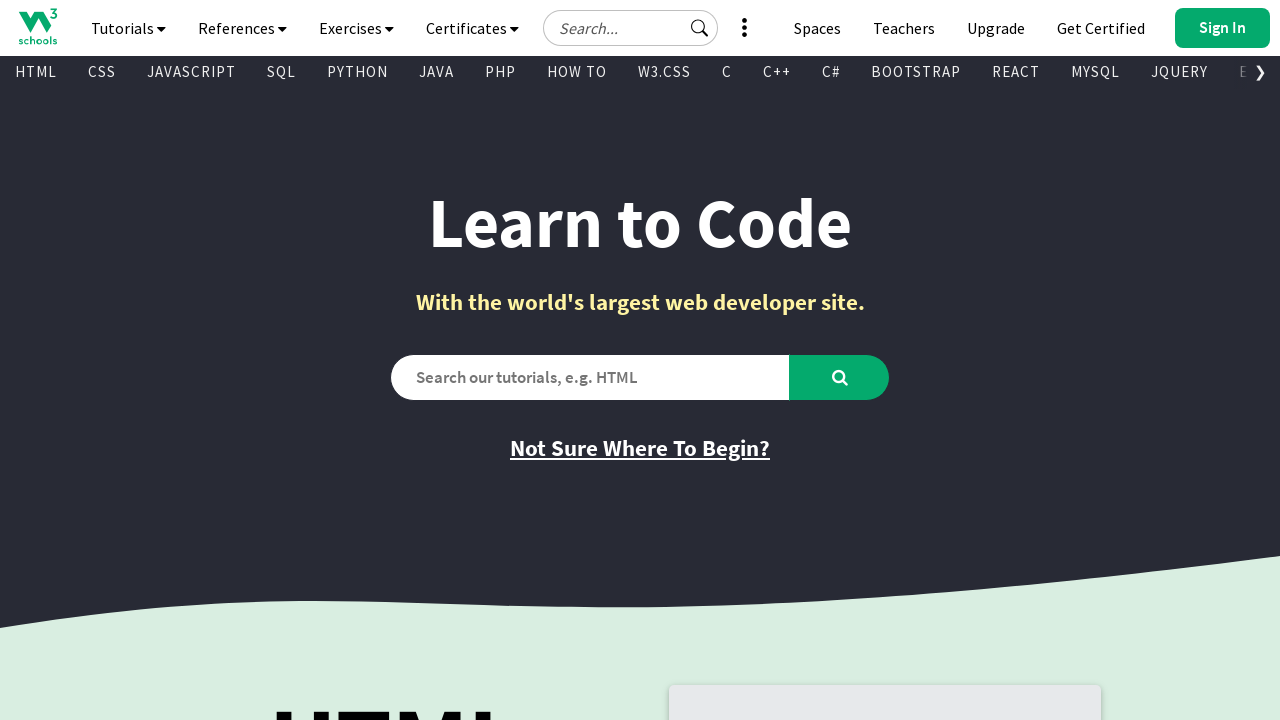

Extracted text content from visible link: 'privacy policy'
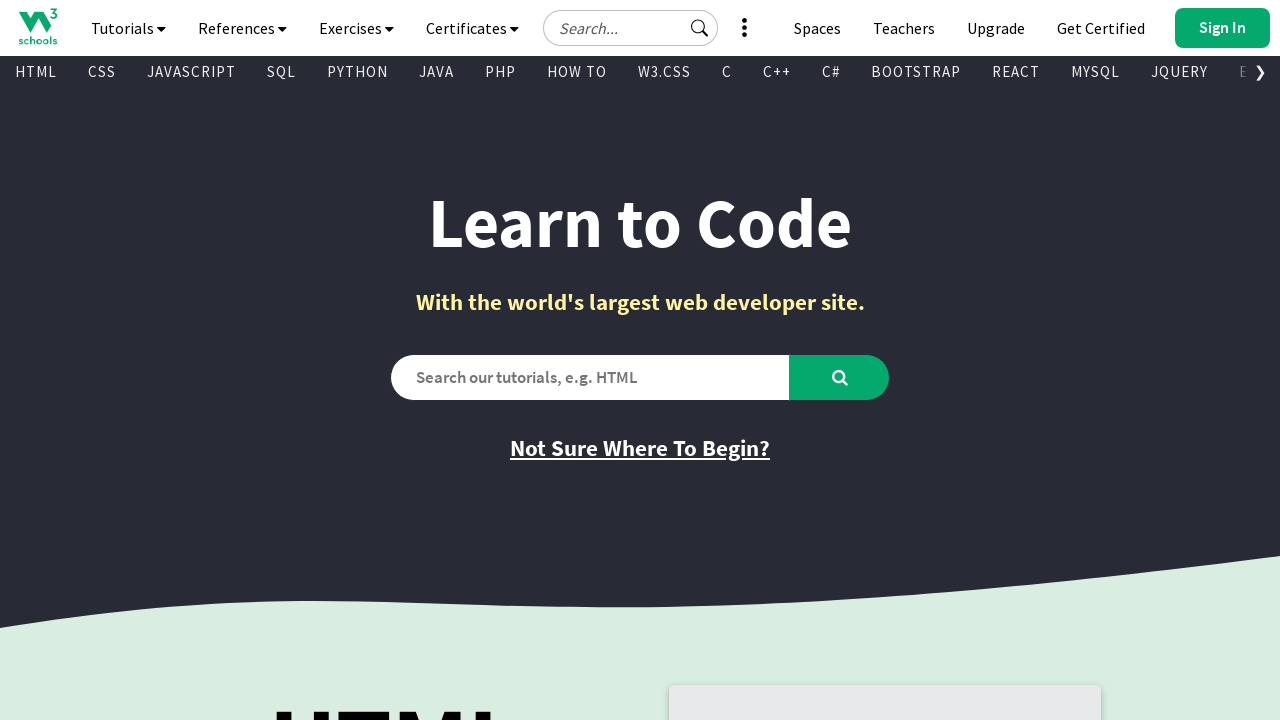

Extracted href attribute: '/about/about_privacy.asp'
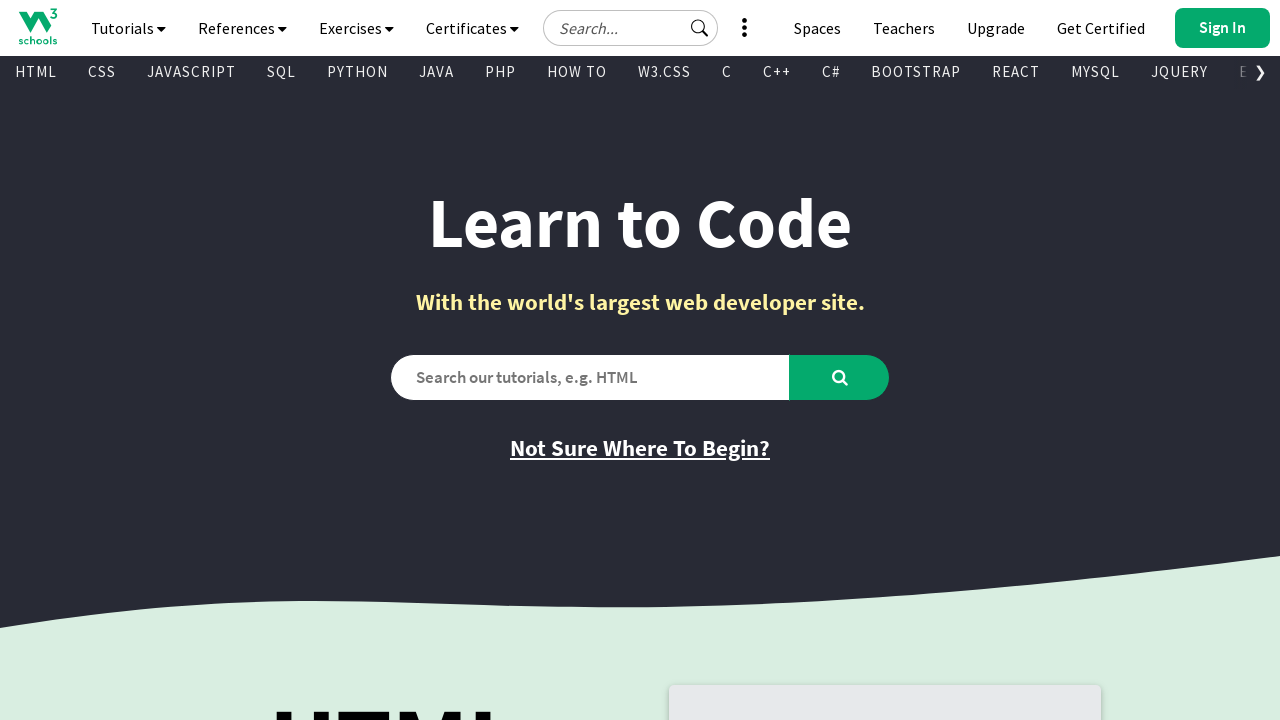

Extracted text content from visible link: 'Copyright 1999-2026'
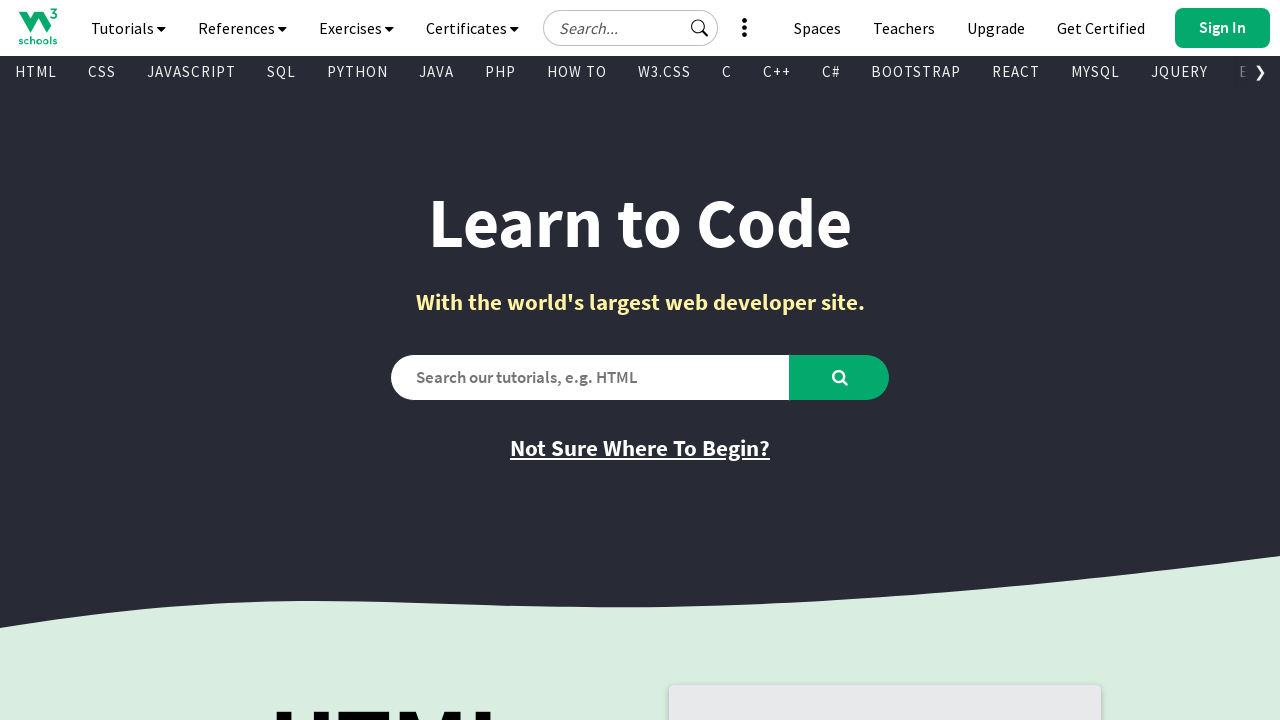

Extracted href attribute: '/about/about_copyright.asp'
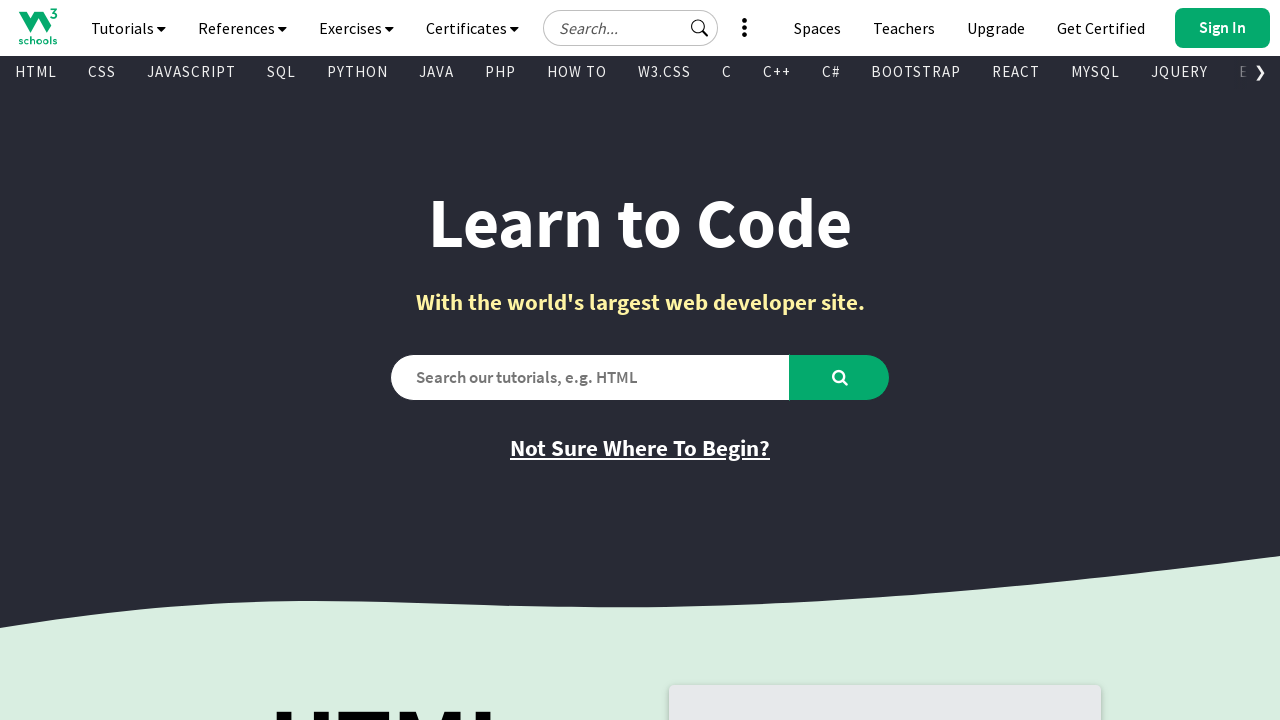

Extracted text content from visible link: 'W3Schools is Powered by W3.CSS'
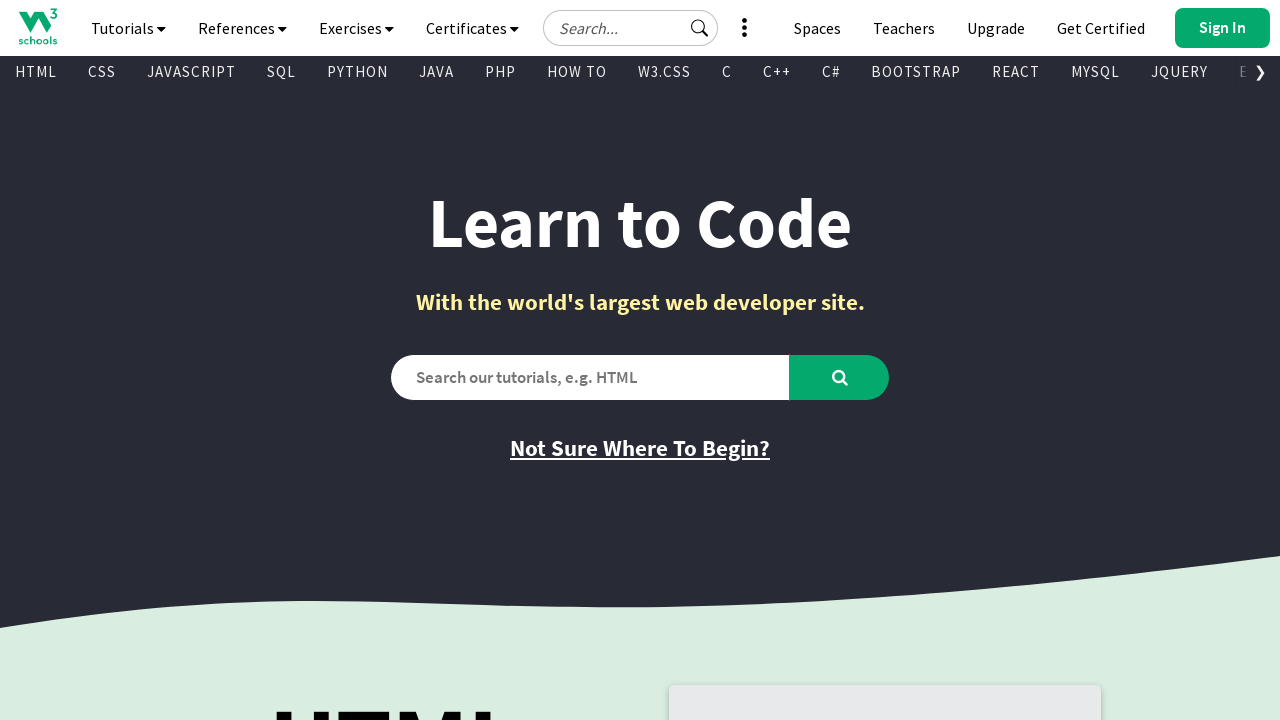

Extracted href attribute: '//www.w3schools.com/w3css/default.asp'
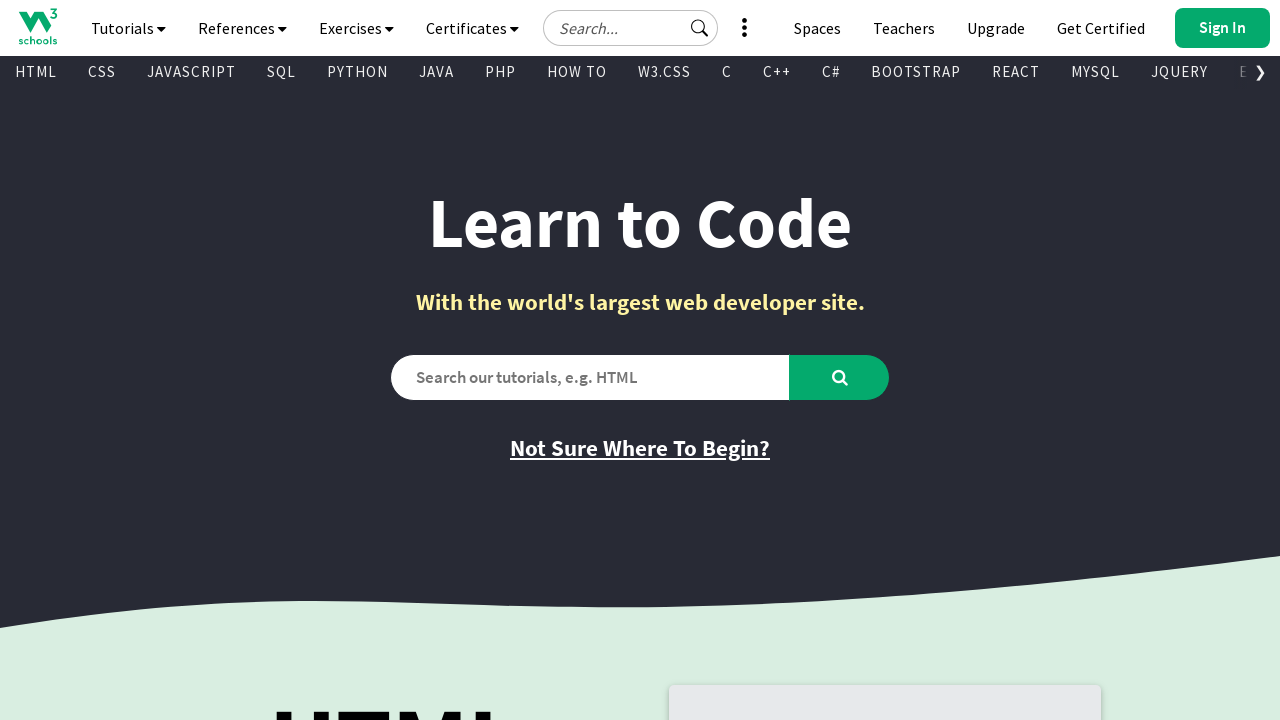

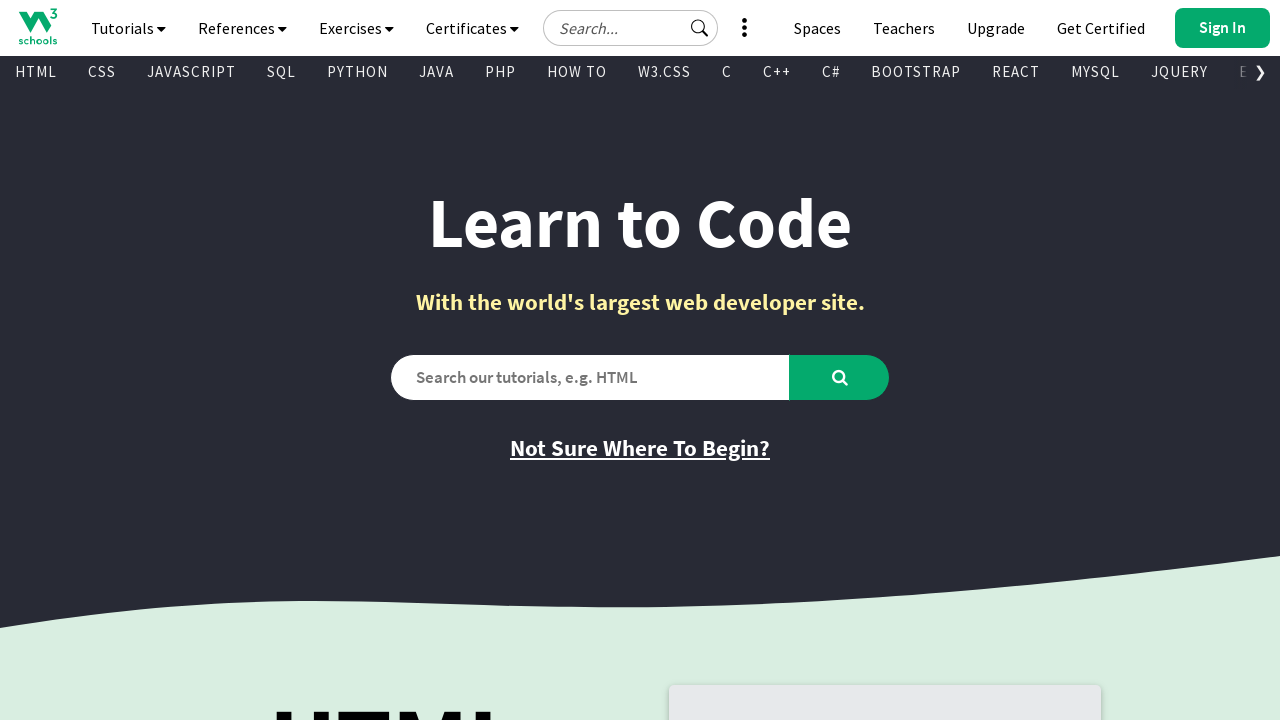